Tests a user registration form by filling various combinations of name, year, email, and password fields to validate form validation logic

Starting URL: https://guilhermecastanon.github.io/DESAFIO-Cadastro-de-Usuario---WEBDEV/

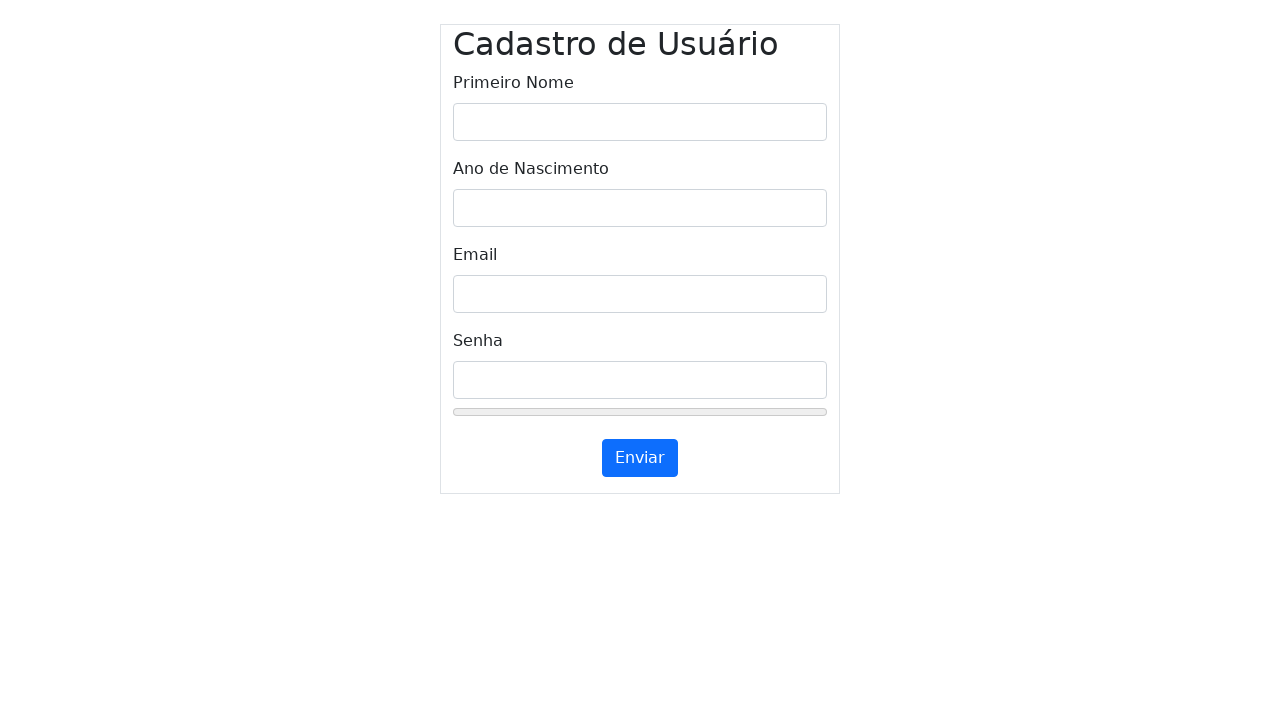

Waited for registration form to load - inputName field is visible
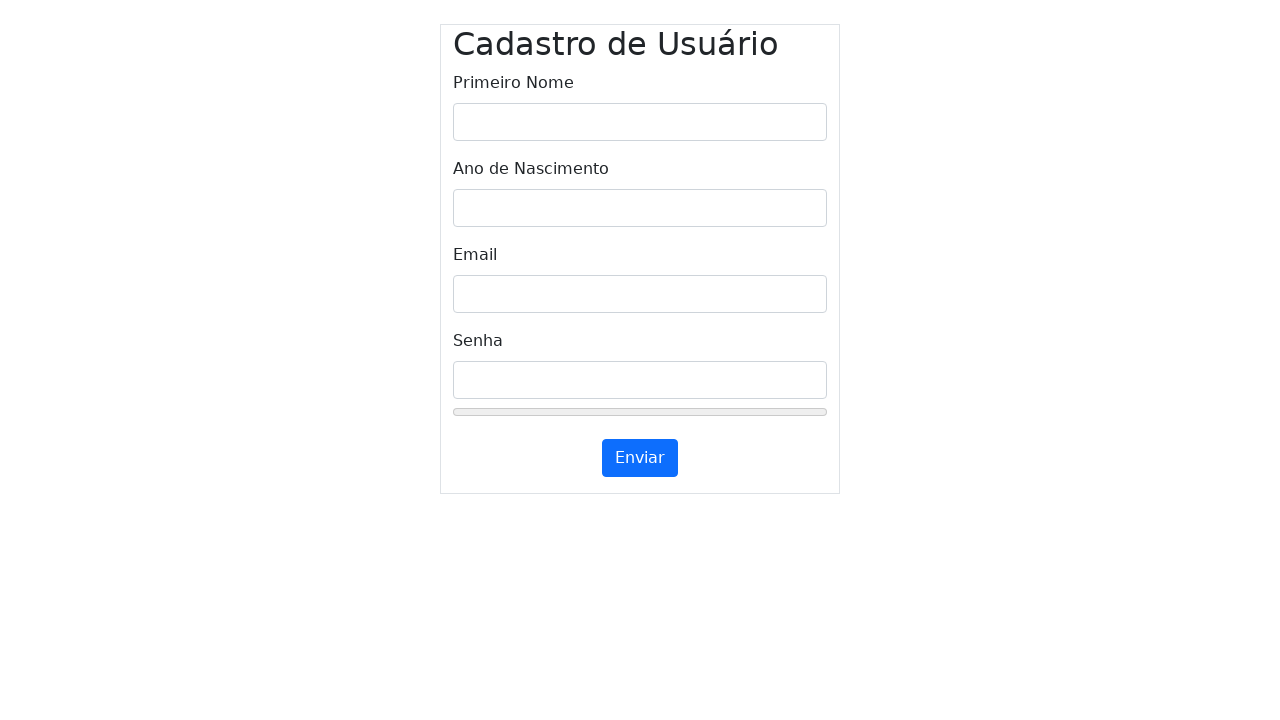

Cleared name field and filled with 'Bea' on #inputName
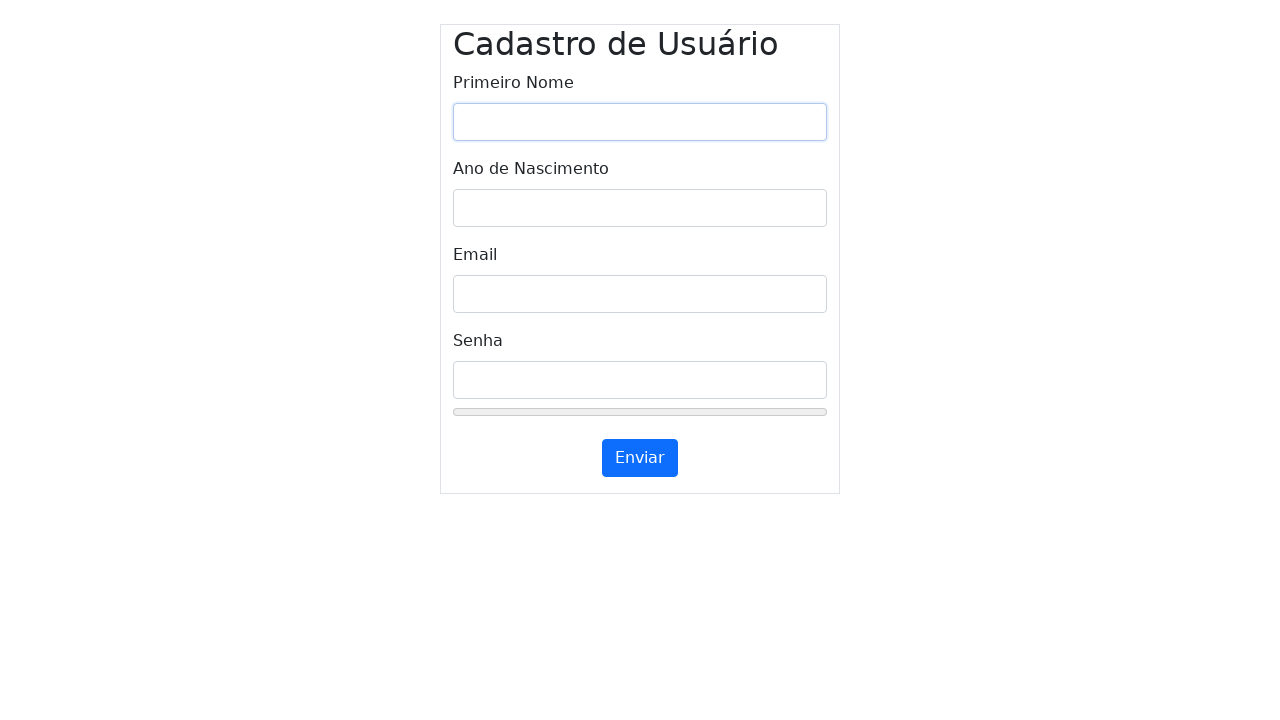

Set name field to 'Bea' on #inputName
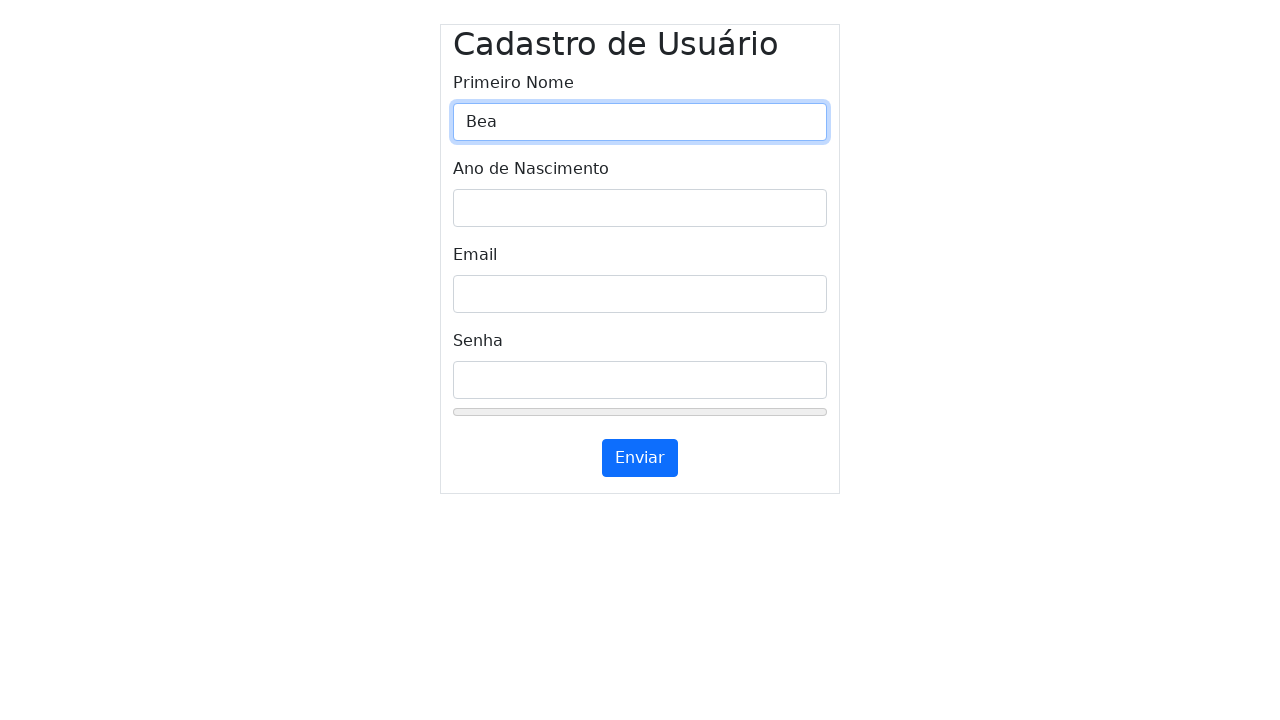

Cleared year field and filled with '2003' on #inputYear
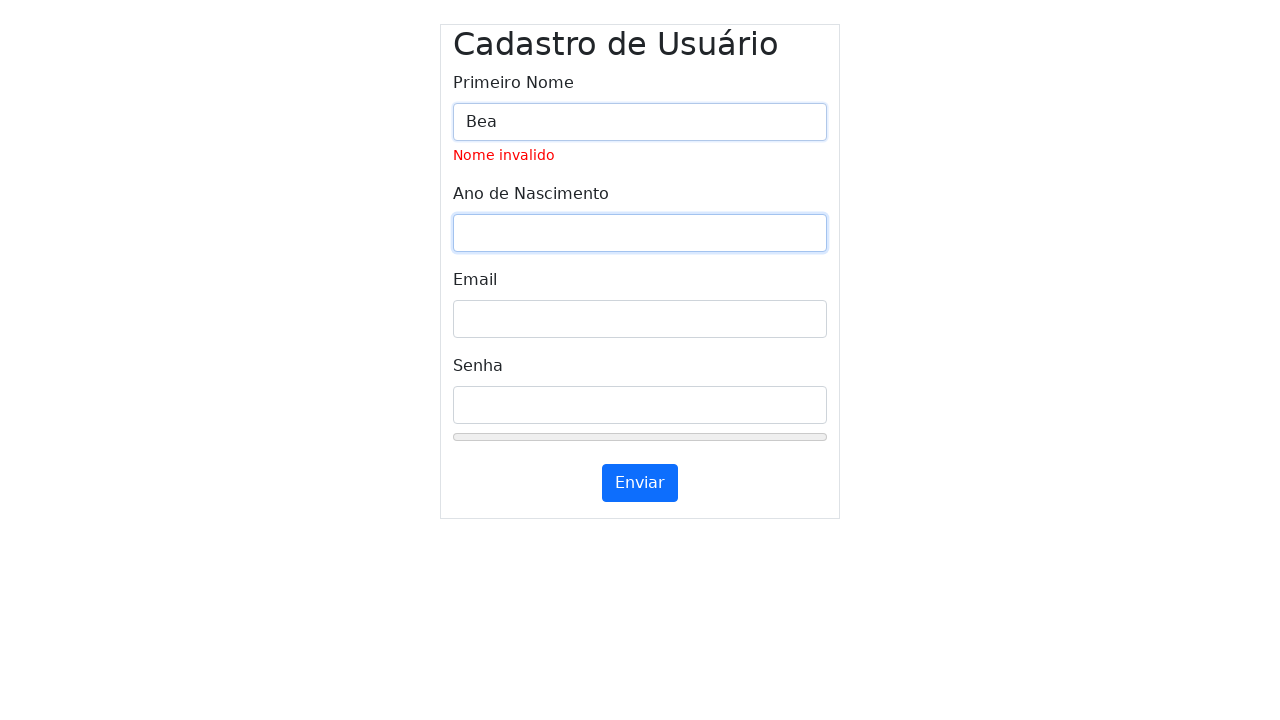

Set year field to '2003' on #inputYear
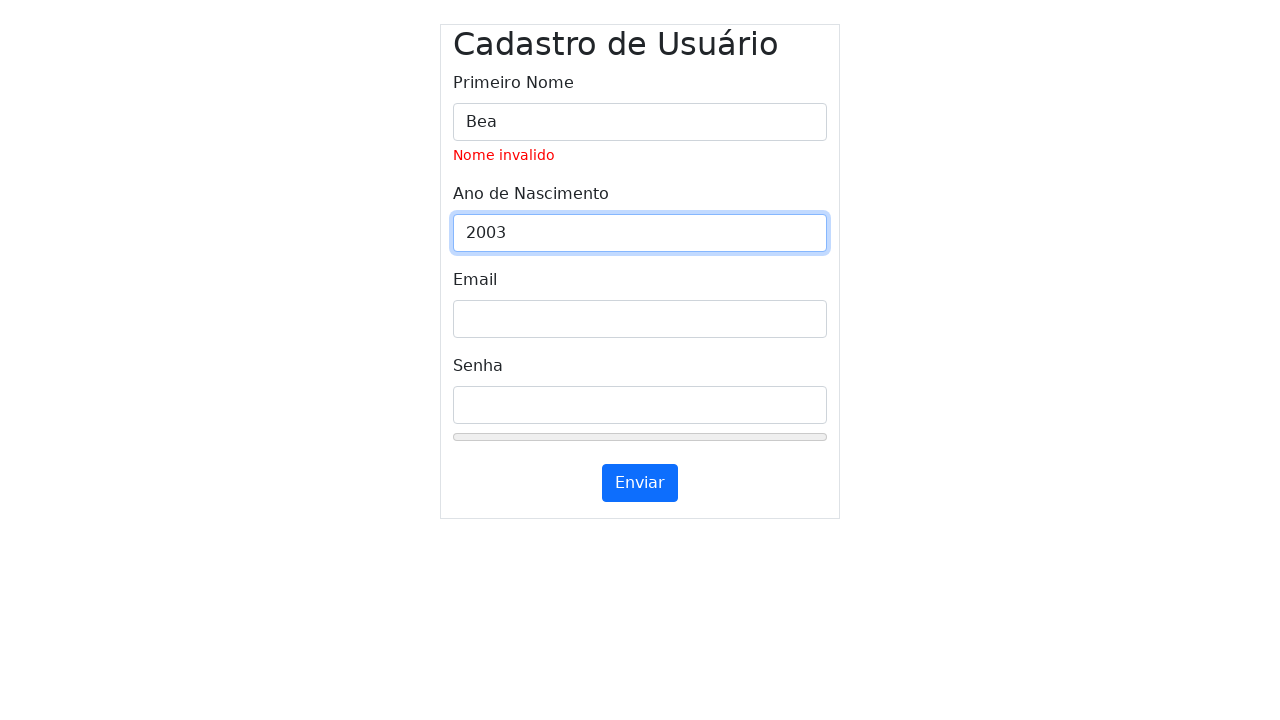

Cleared email field and filled with 'Beatriz@usp.br' on #inputEmail
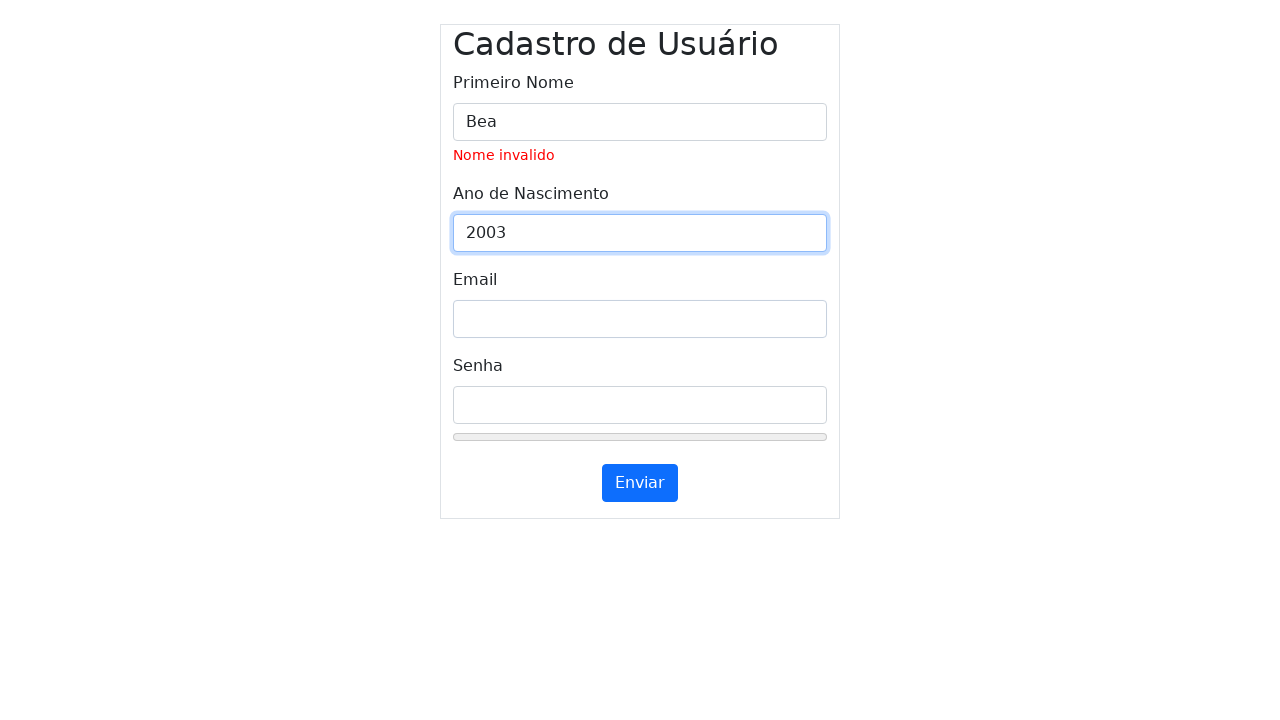

Set email field to 'Beatriz@usp.br' on #inputEmail
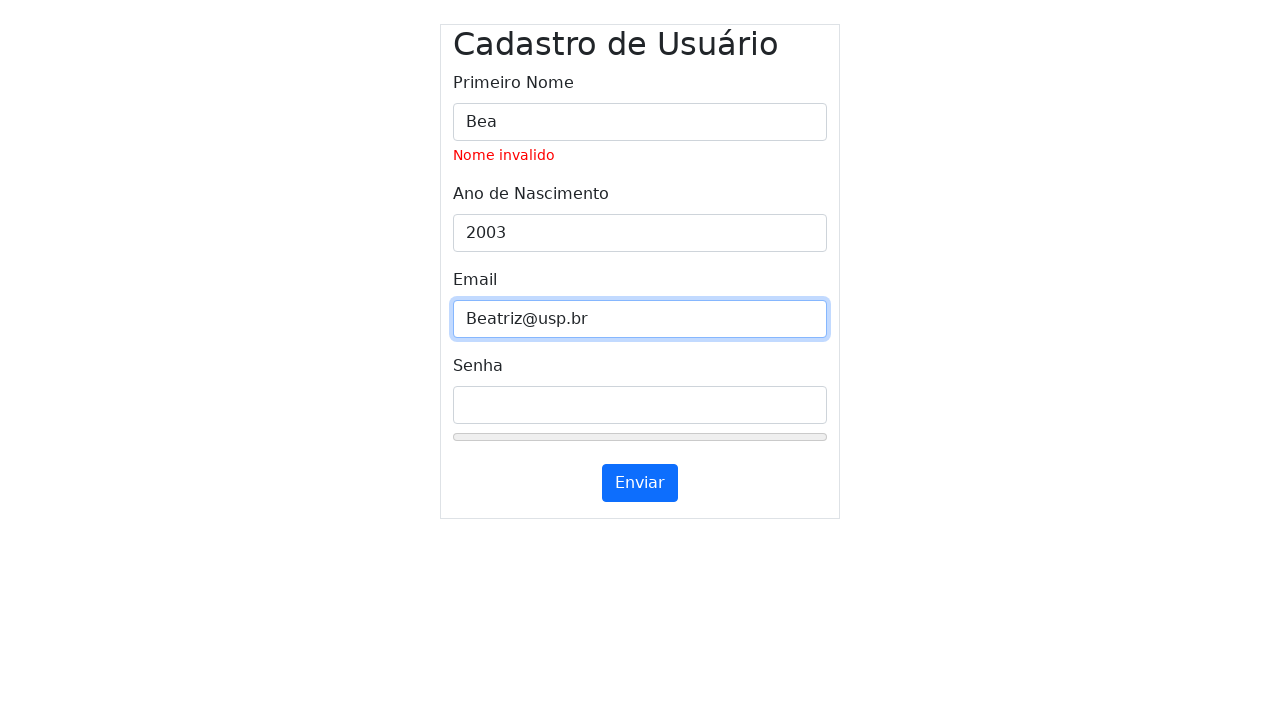

Cleared password field and filled with 'Be@triz!Strong123' on #inputPassword
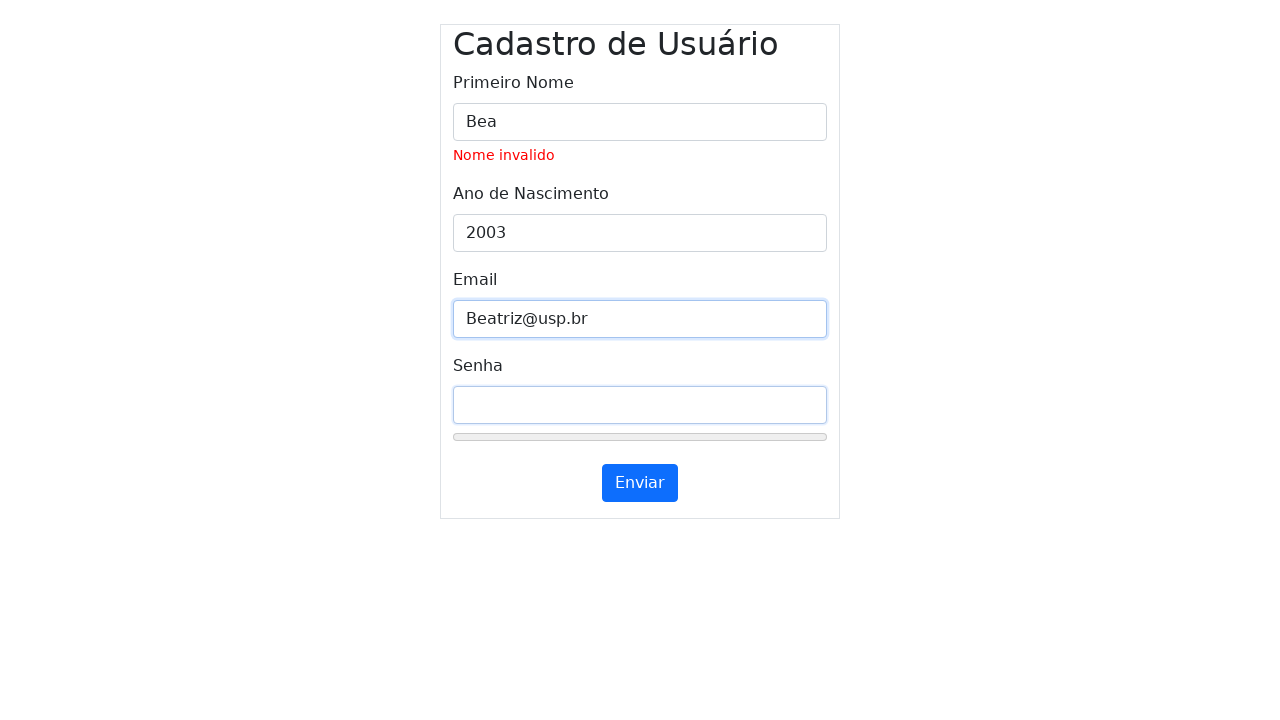

Set password field to 'Be@triz!Strong123' on #inputPassword
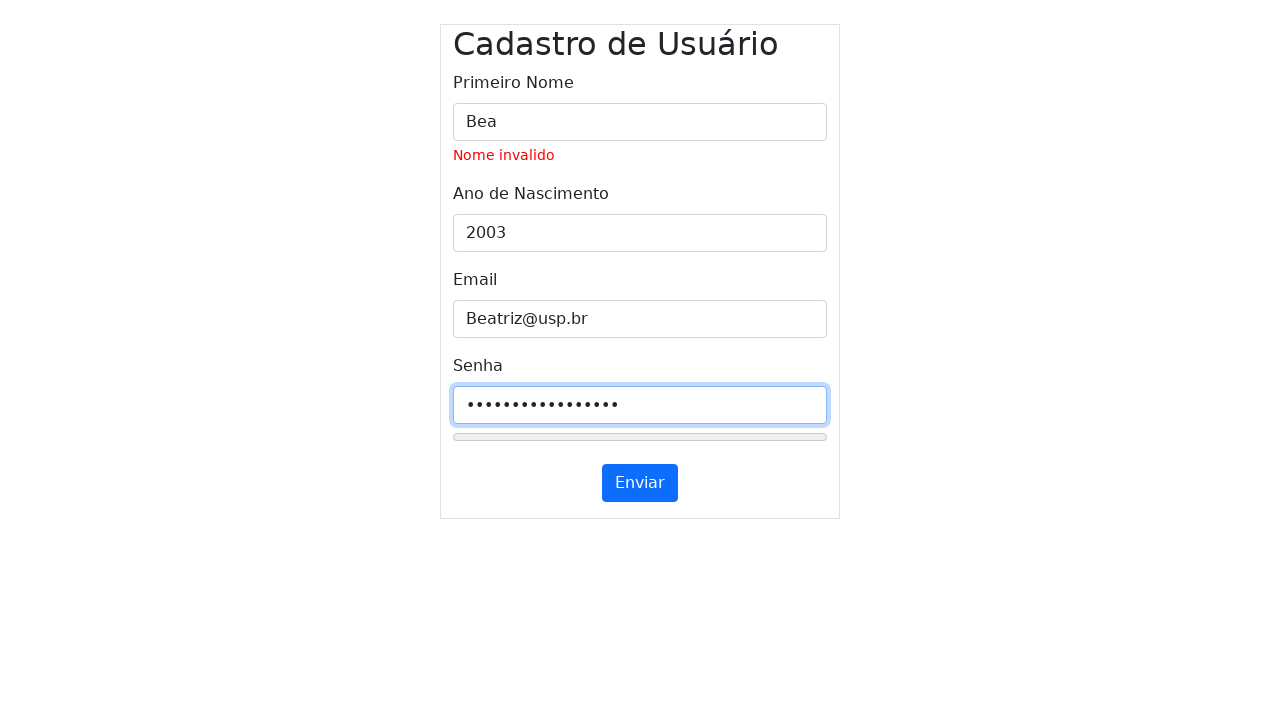

Clicked submit button (first click) for form with name='Bea', year='2003', email='Beatriz@usp.br', password='Be@triz!Strong123' at (640, 483) on #submitButton
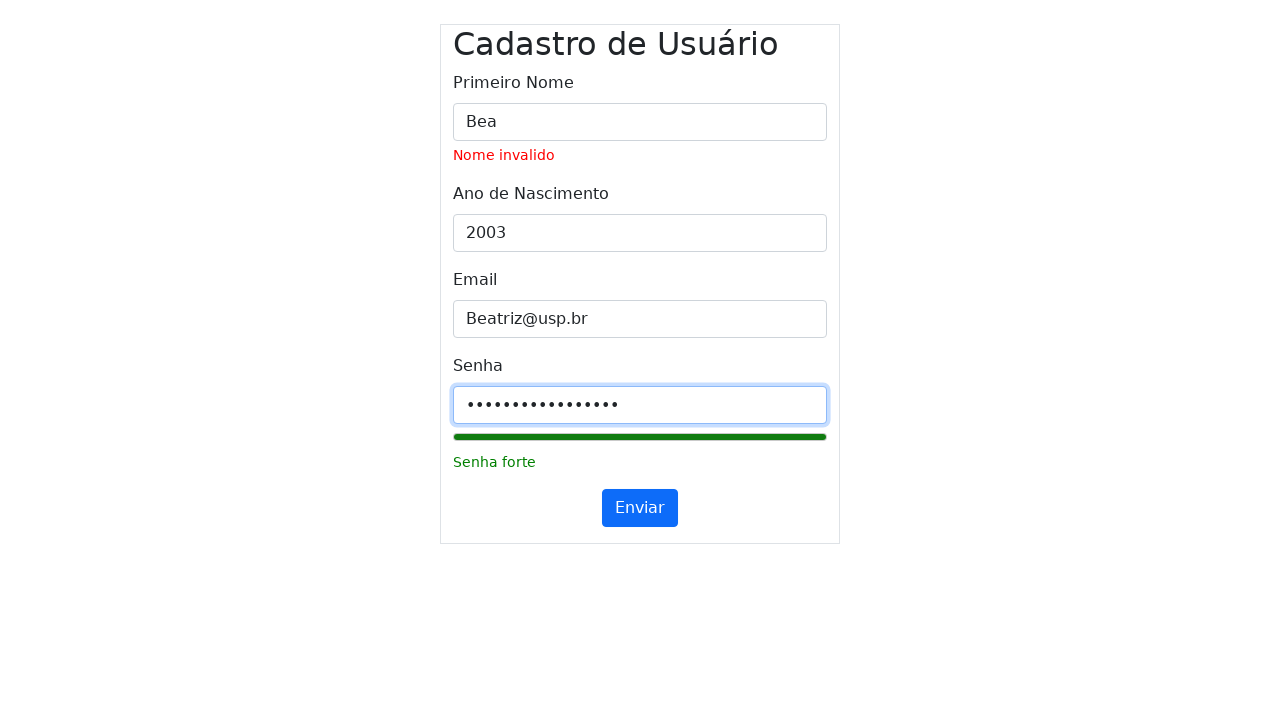

Clicked submit button (second click) at (640, 508) on #submitButton
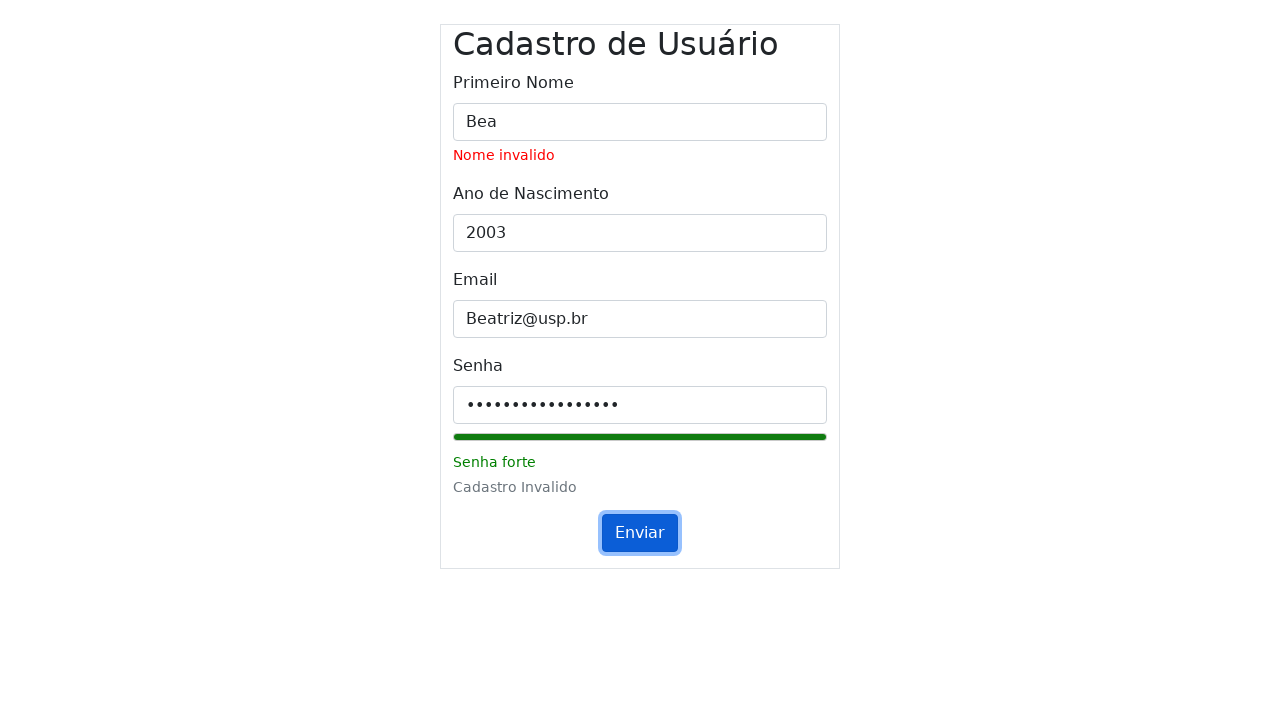

Waited 1000ms for validation messages to update
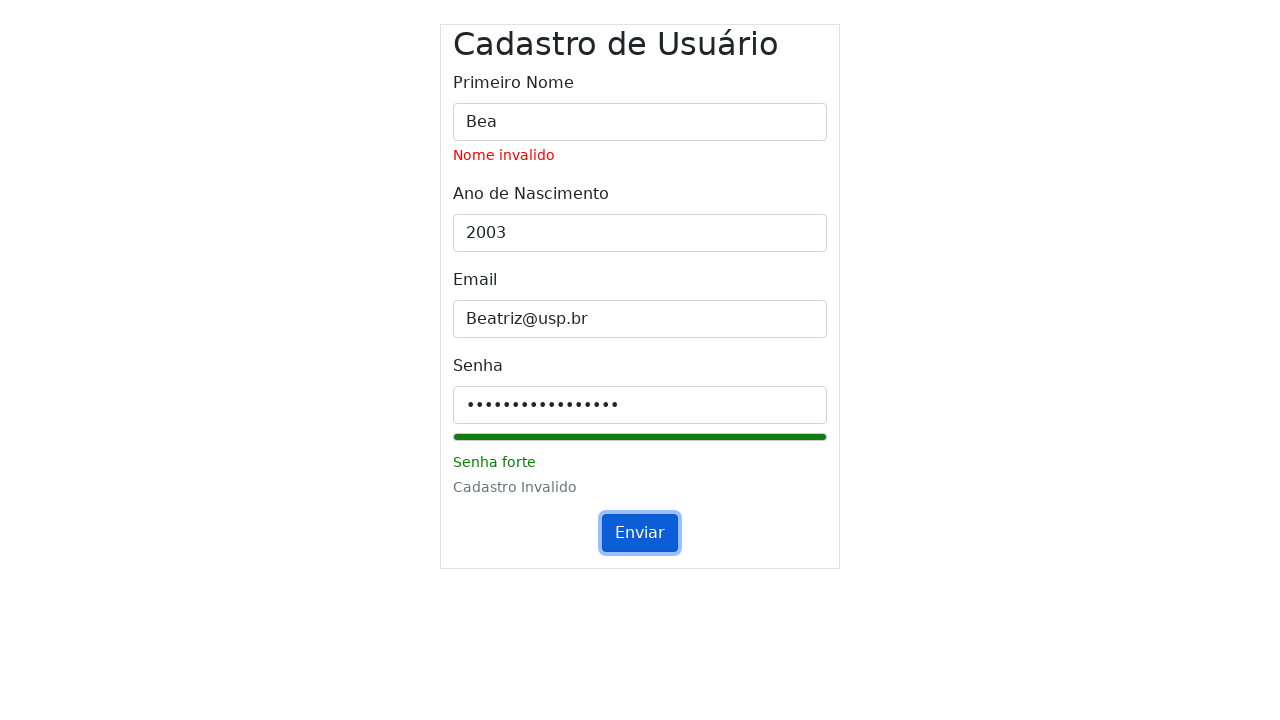

Cleared name field and filled with 'Bea' on #inputName
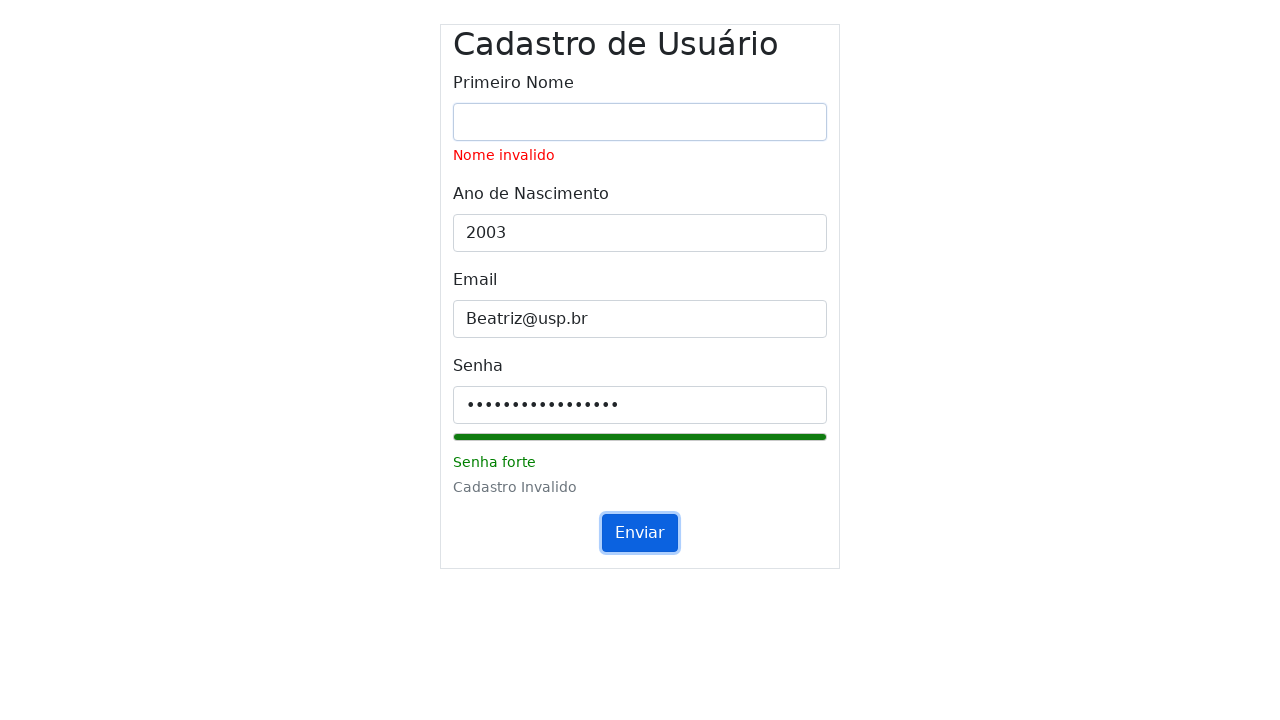

Set name field to 'Bea' on #inputName
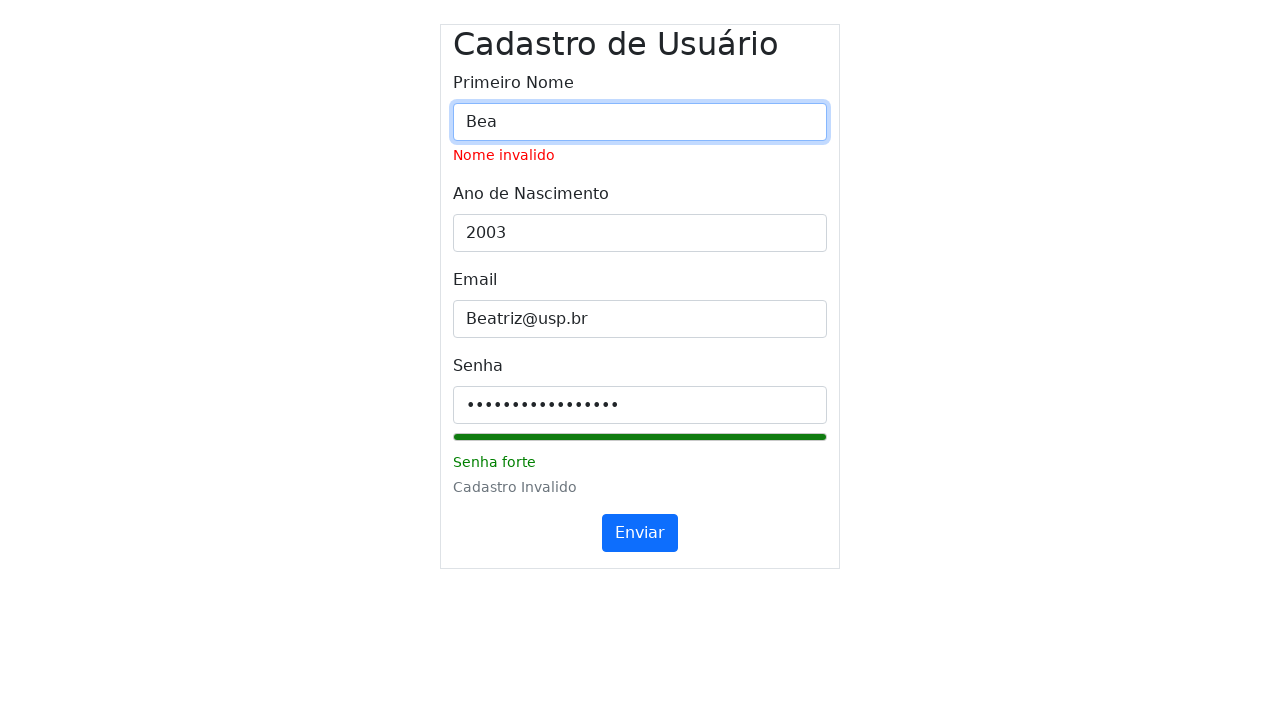

Cleared year field and filled with '2003' on #inputYear
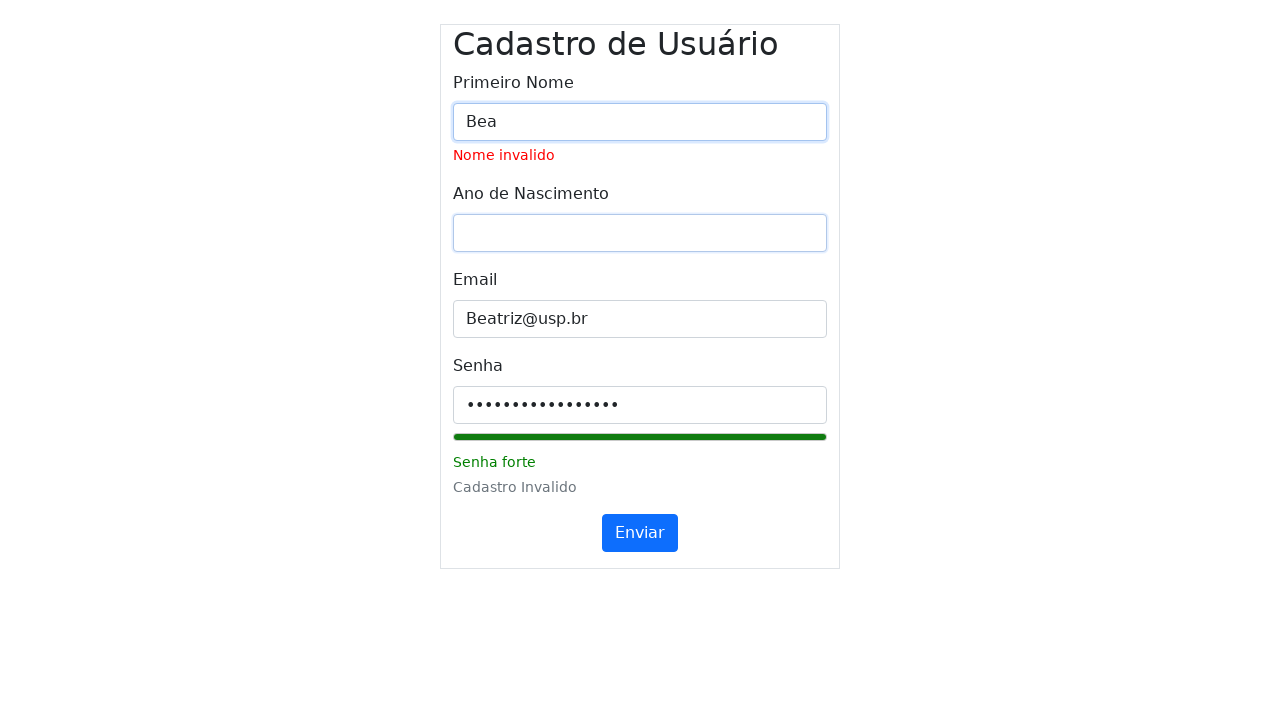

Set year field to '2003' on #inputYear
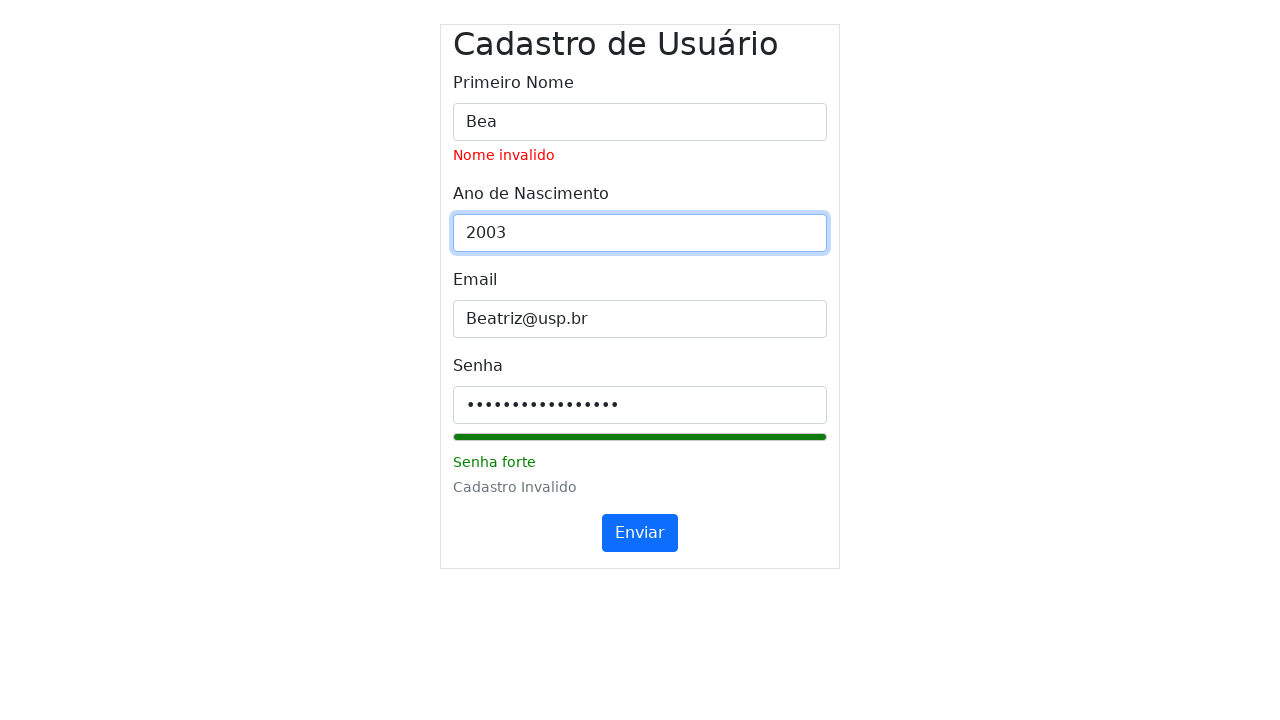

Cleared email field and filled with 'Beatriz@usp.br' on #inputEmail
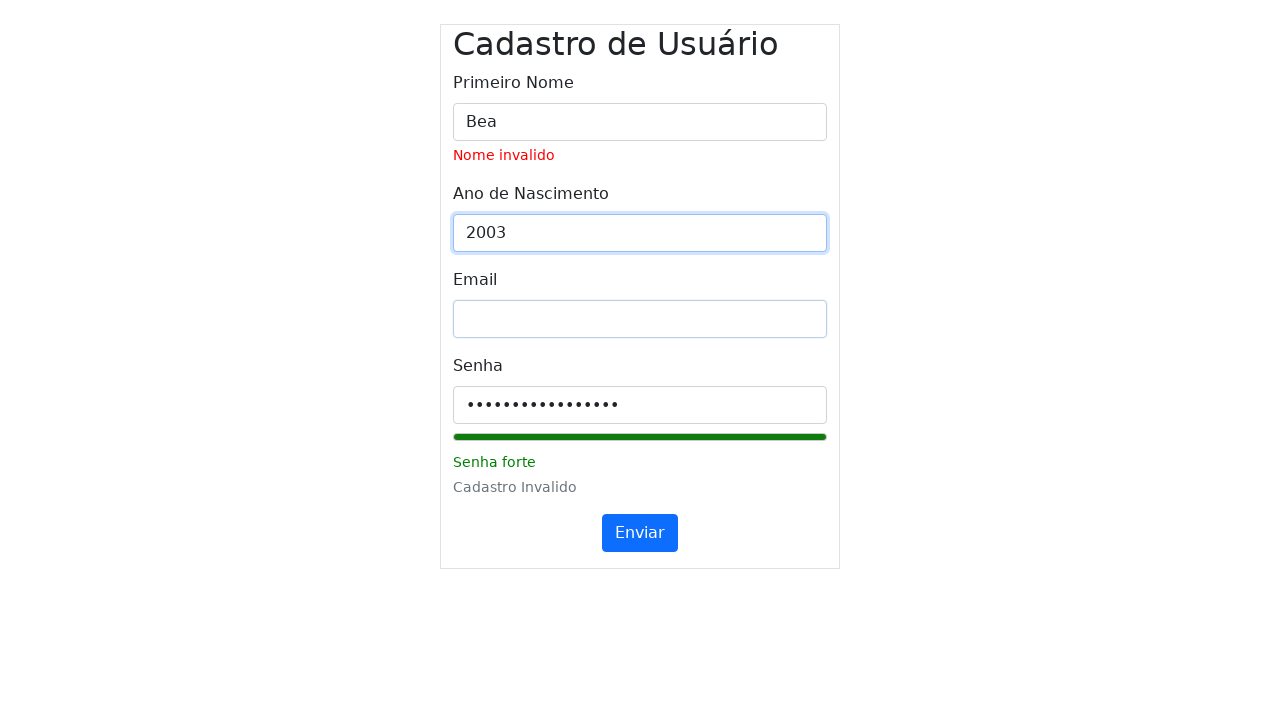

Set email field to 'Beatriz@usp.br' on #inputEmail
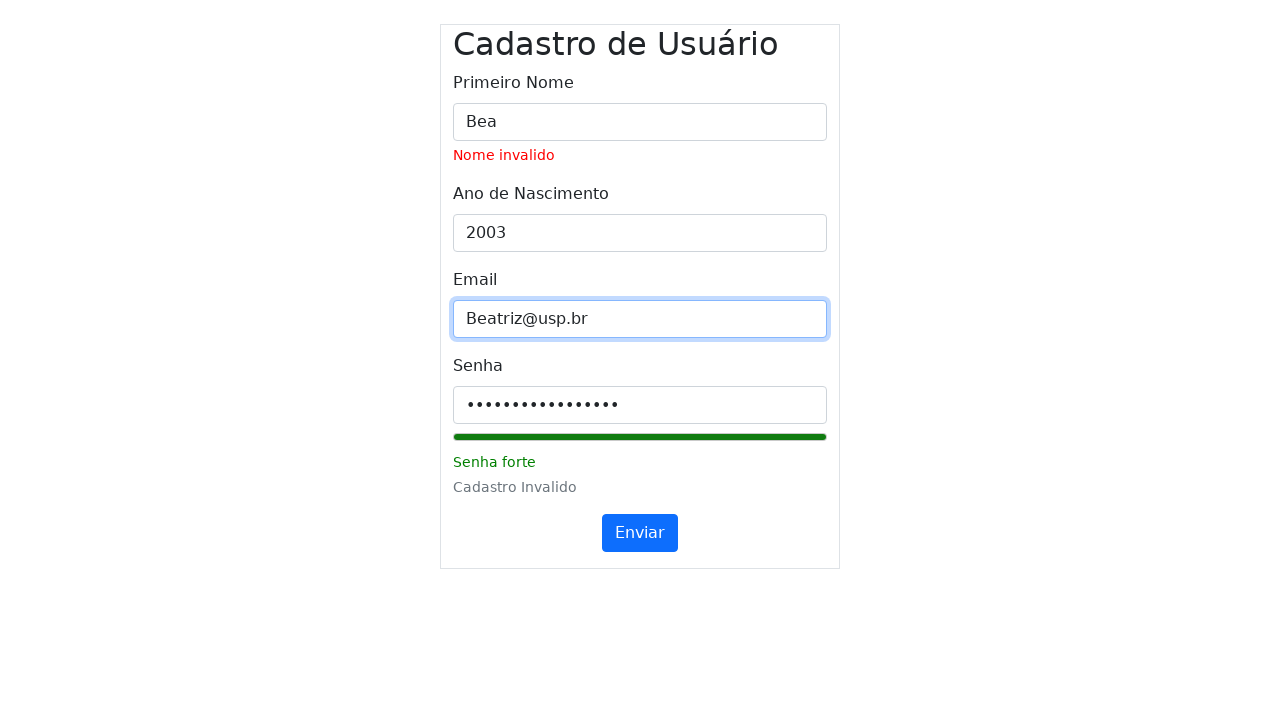

Cleared password field and filled with '' on #inputPassword
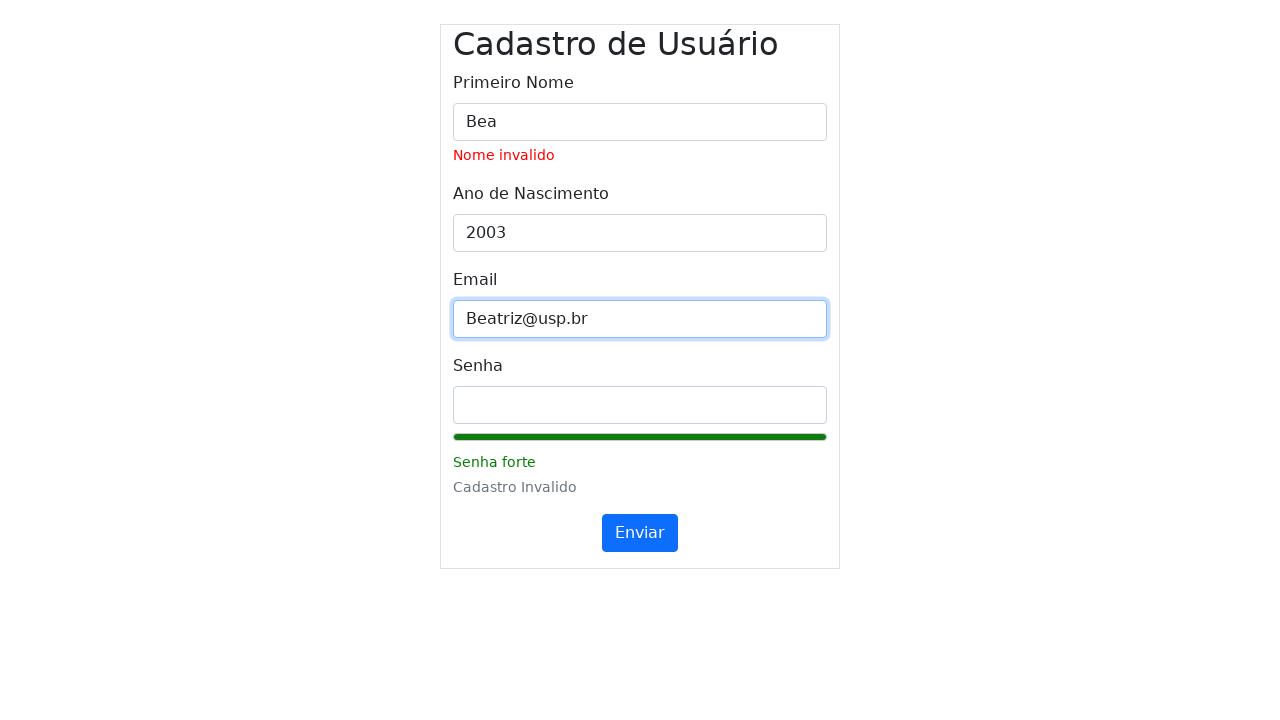

Set password field to '' on #inputPassword
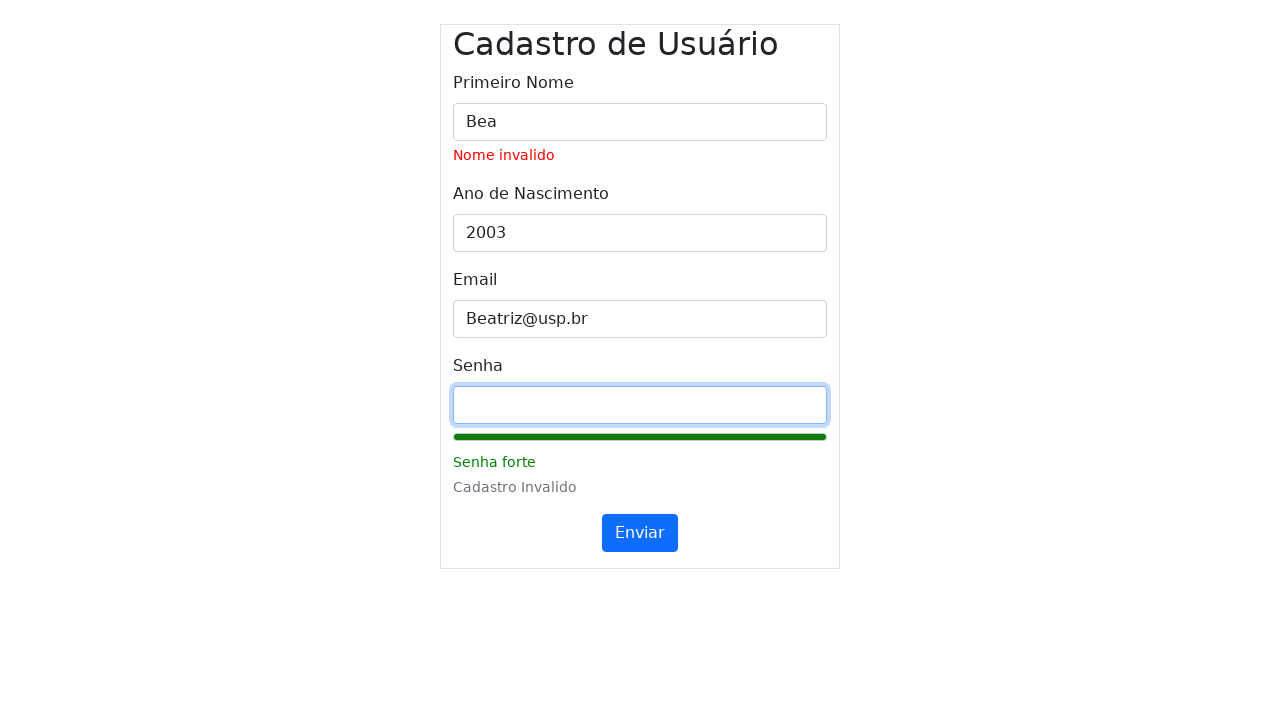

Clicked submit button (first click) for form with name='Bea', year='2003', email='Beatriz@usp.br', password='' at (640, 533) on #submitButton
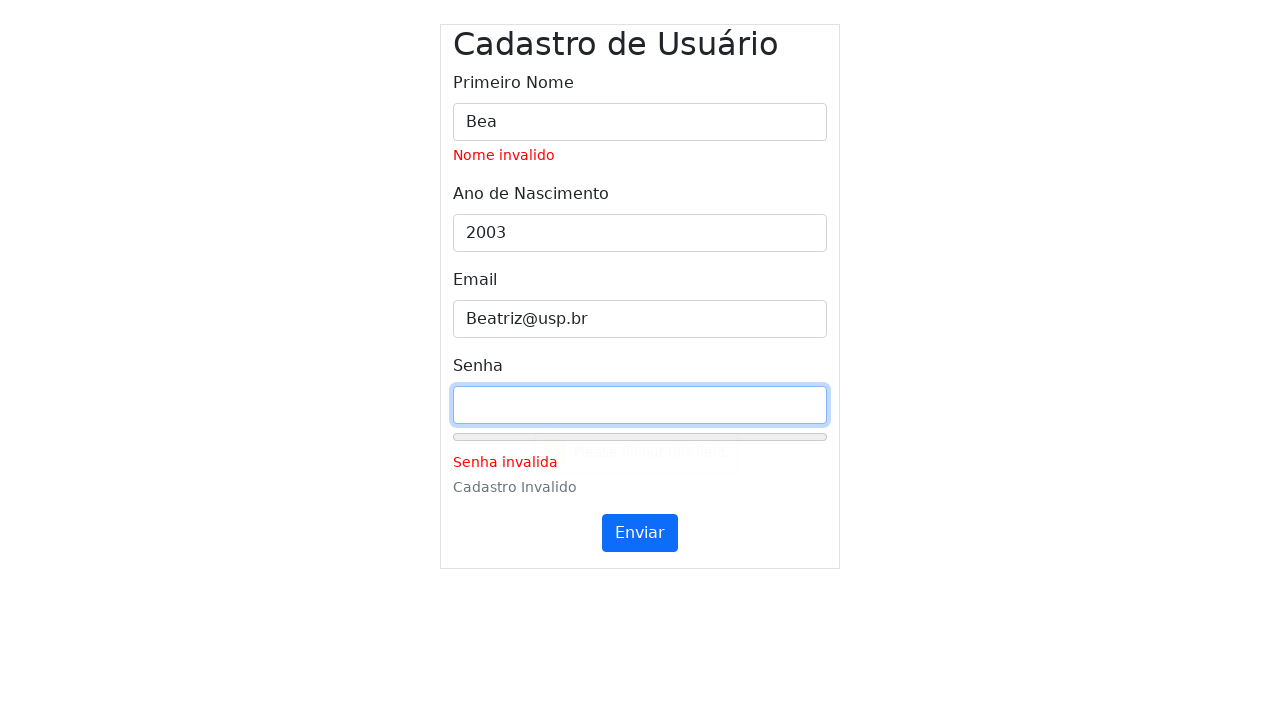

Clicked submit button (second click) at (640, 533) on #submitButton
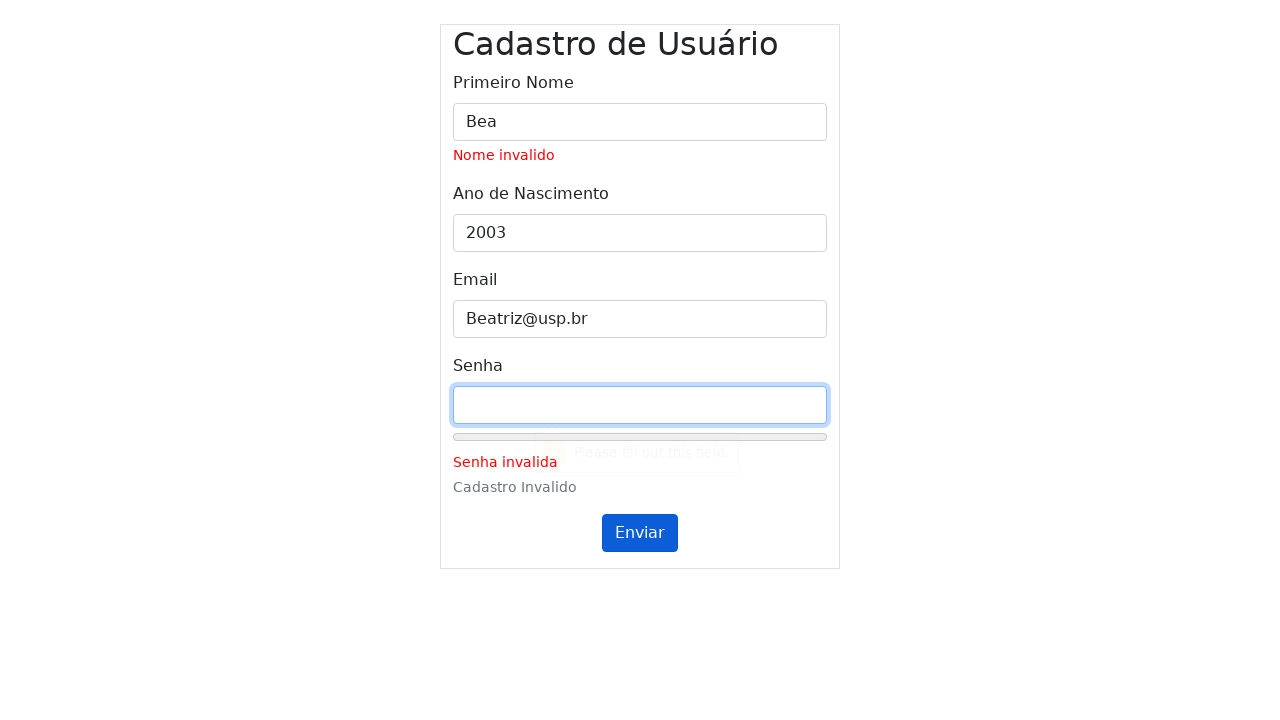

Waited 1000ms for validation messages to update
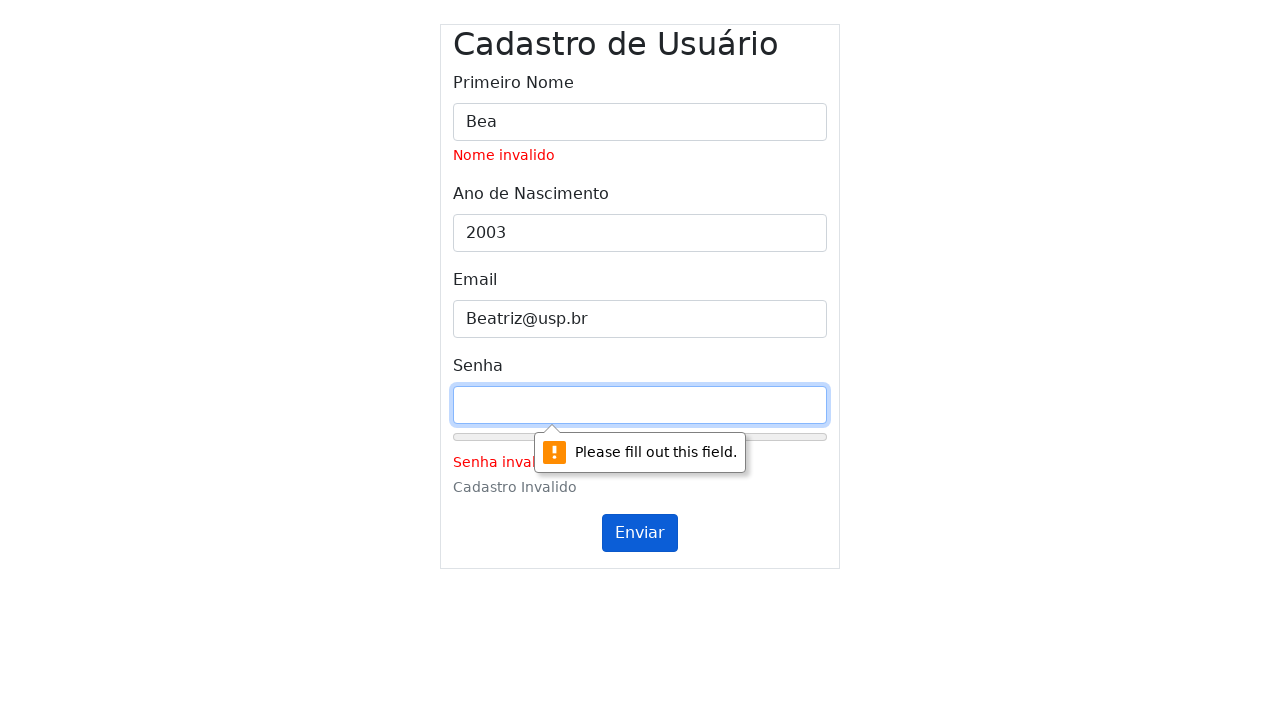

Cleared name field and filled with 'Bea' on #inputName
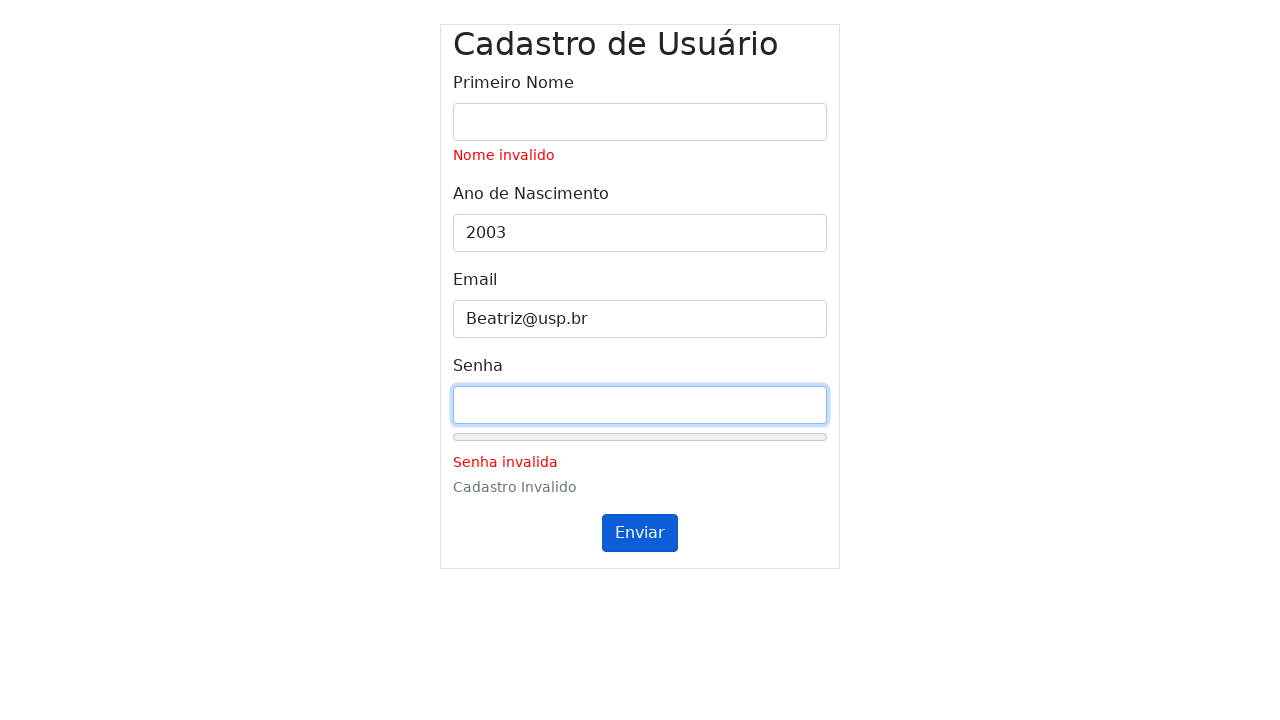

Set name field to 'Bea' on #inputName
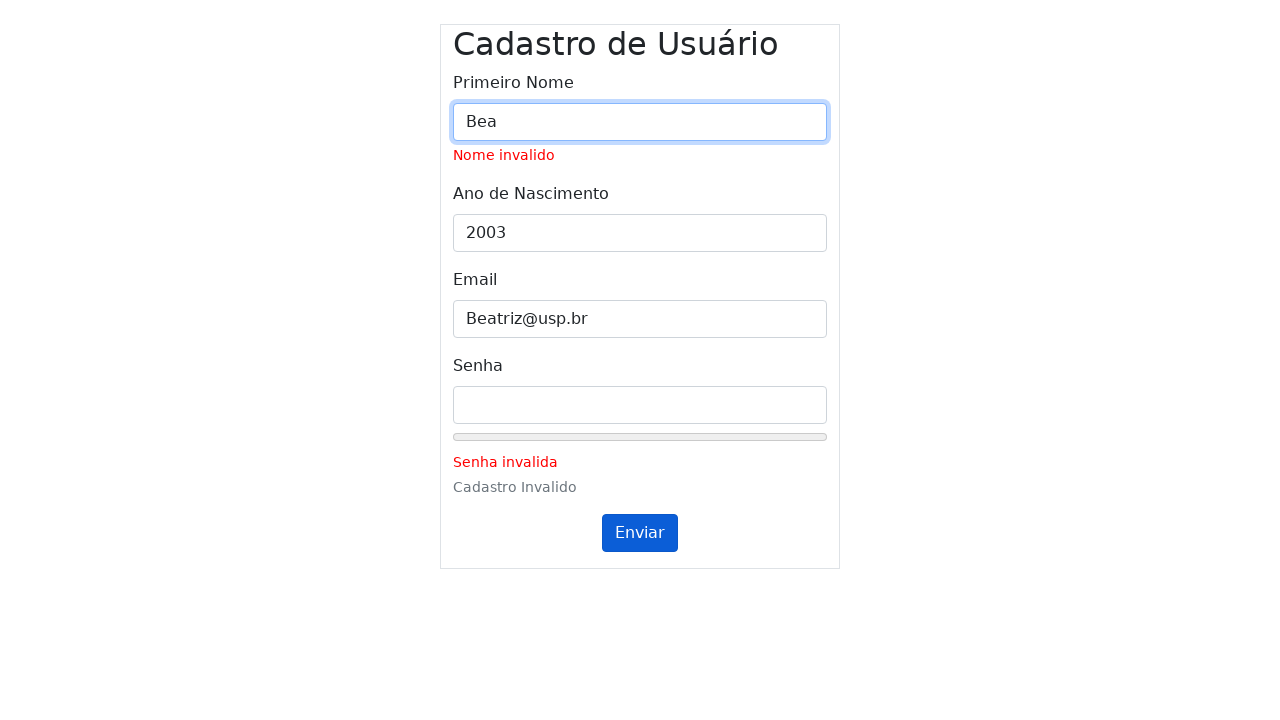

Cleared year field and filled with '2003' on #inputYear
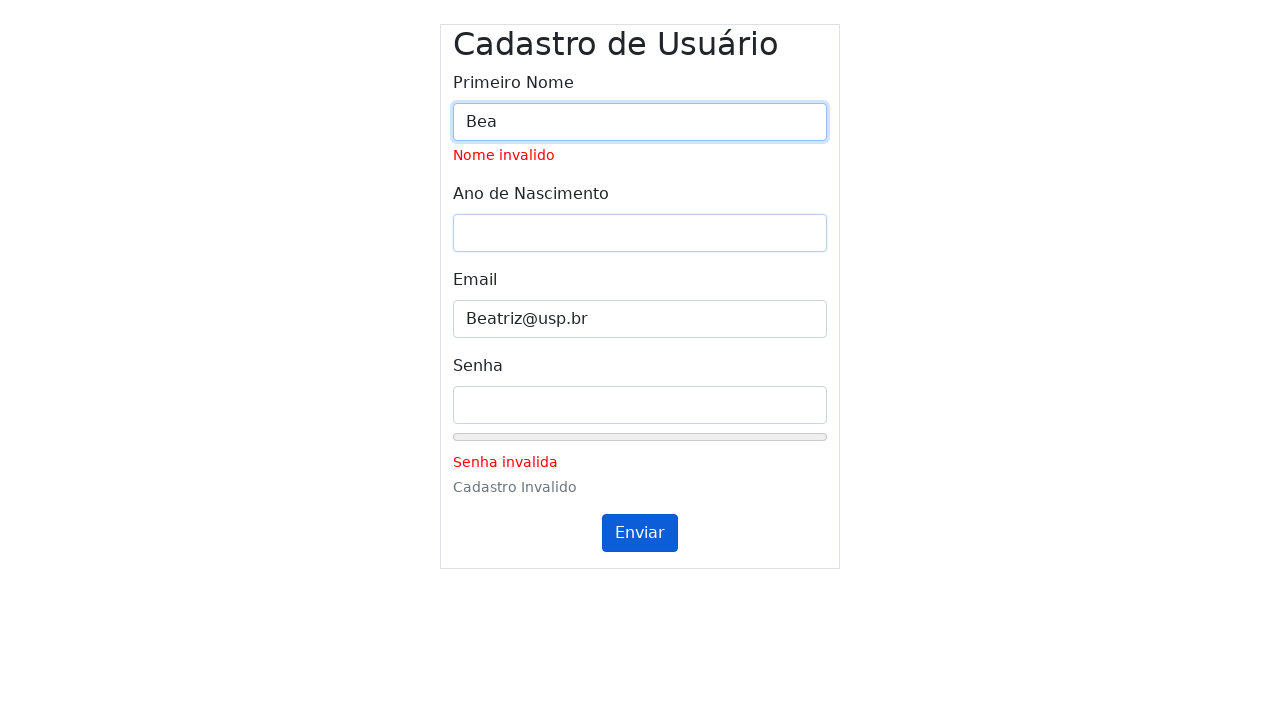

Set year field to '2003' on #inputYear
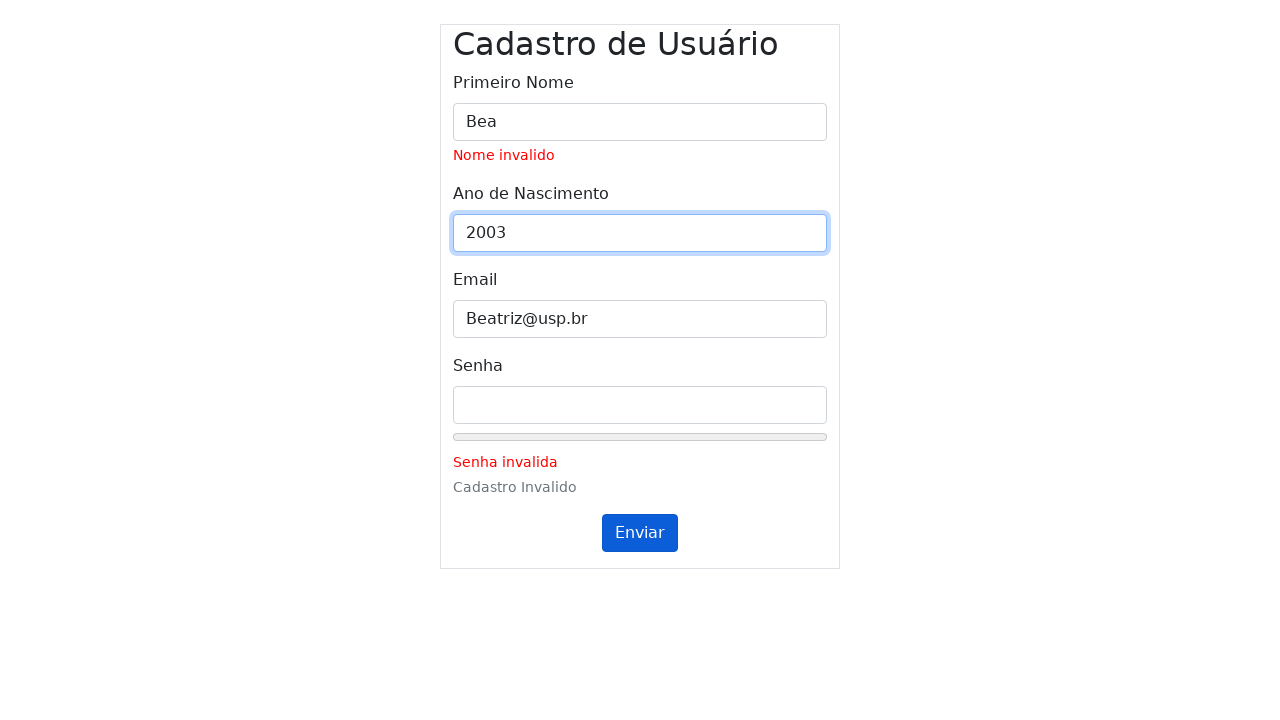

Cleared email field and filled with 'Beatriz.gmail.com' on #inputEmail
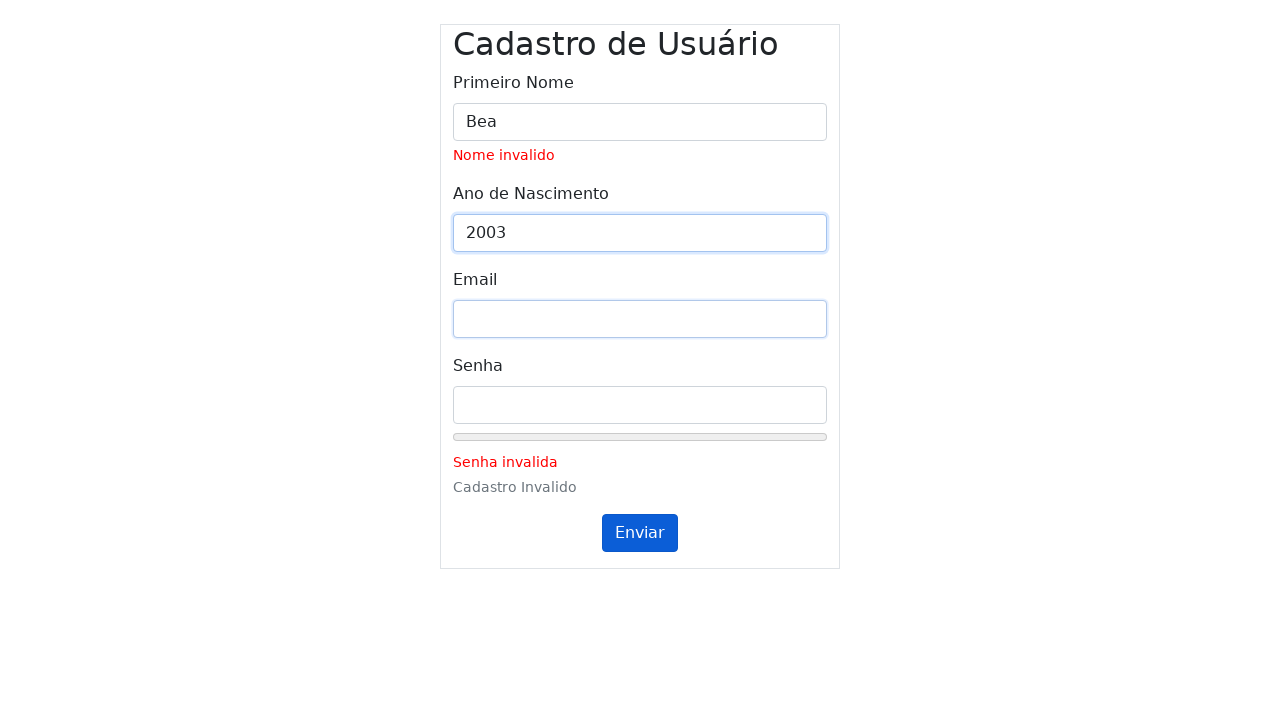

Set email field to 'Beatriz.gmail.com' on #inputEmail
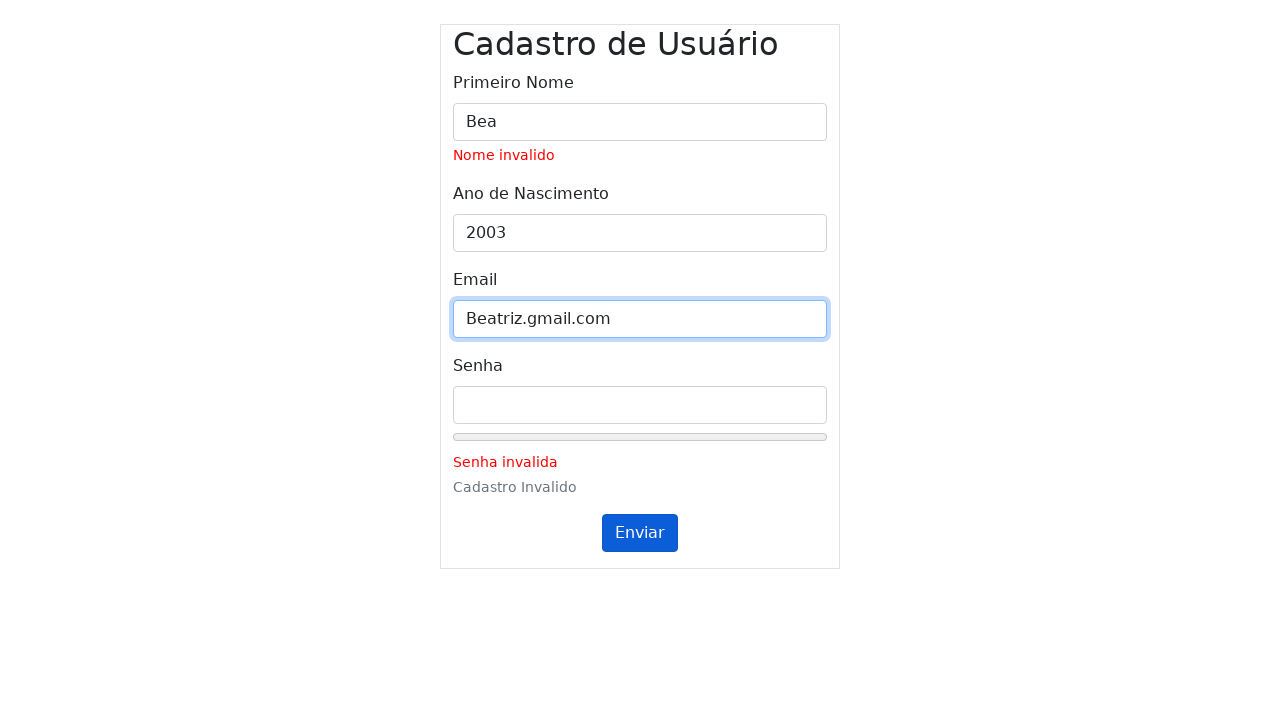

Cleared password field and filled with 'Be@triz!Strong123' on #inputPassword
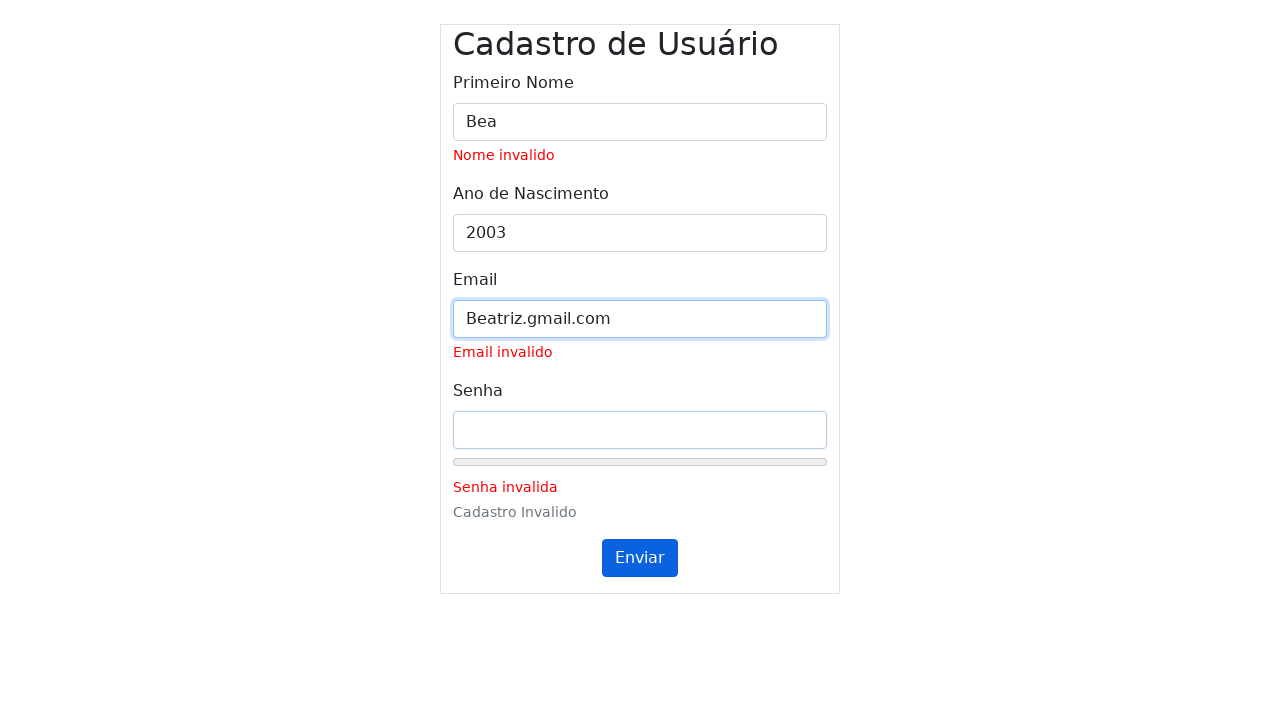

Set password field to 'Be@triz!Strong123' on #inputPassword
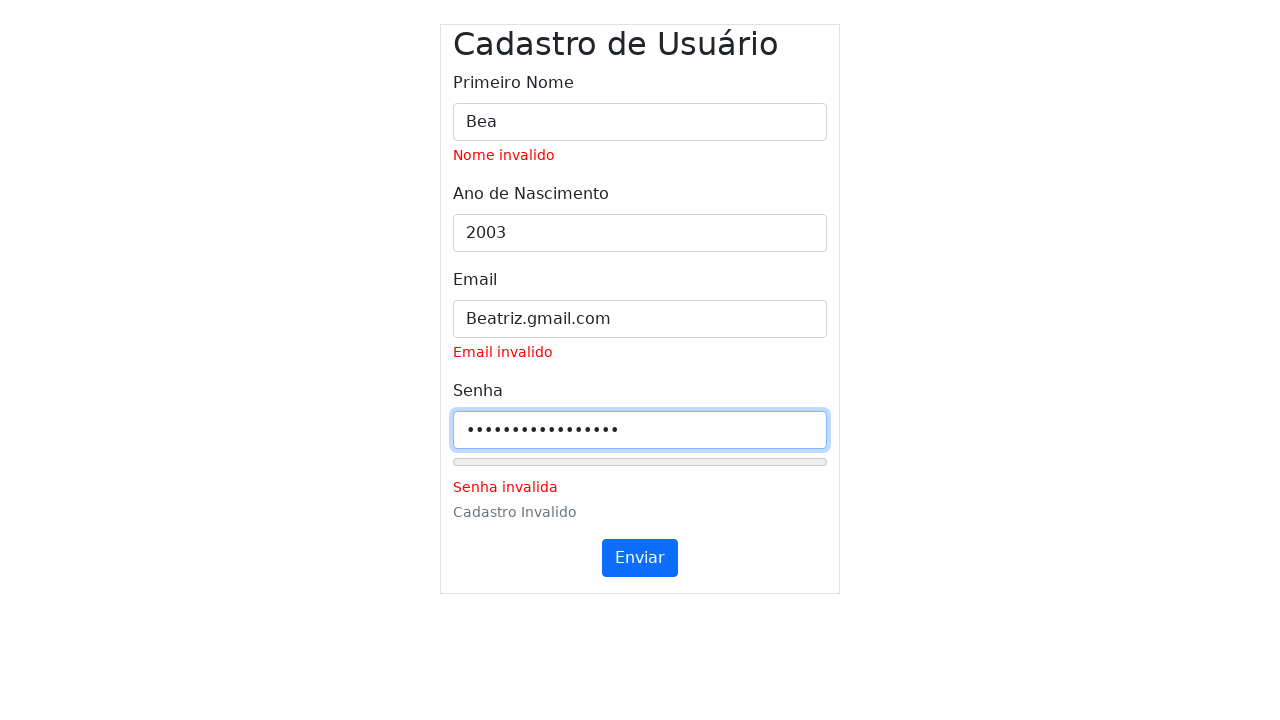

Clicked submit button (first click) for form with name='Bea', year='2003', email='Beatriz.gmail.com', password='Be@triz!Strong123' at (640, 558) on #submitButton
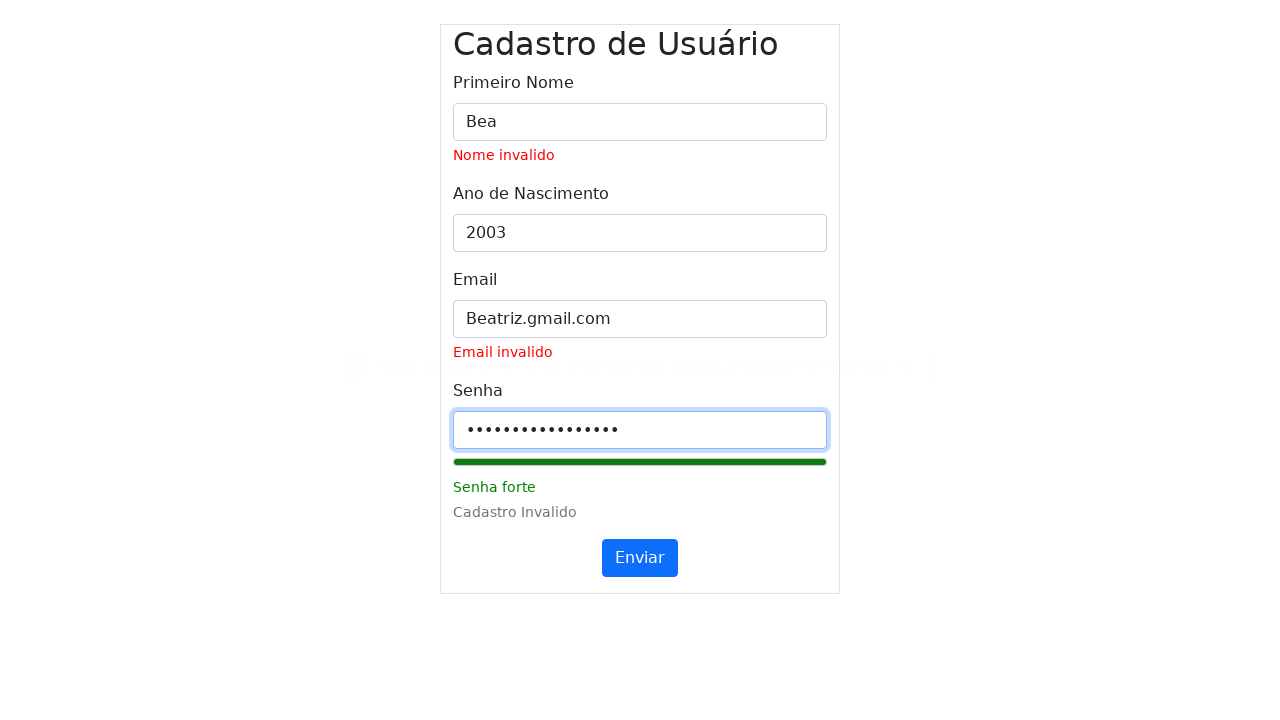

Clicked submit button (second click) at (640, 558) on #submitButton
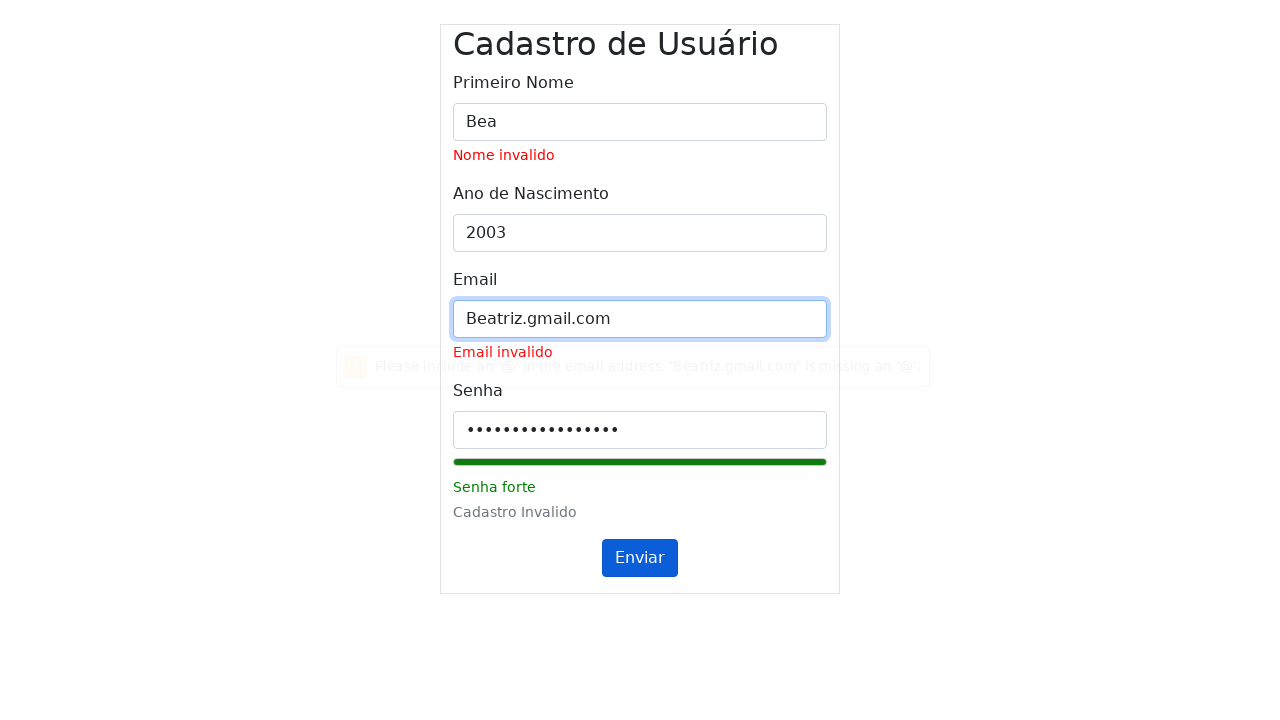

Waited 1000ms for validation messages to update
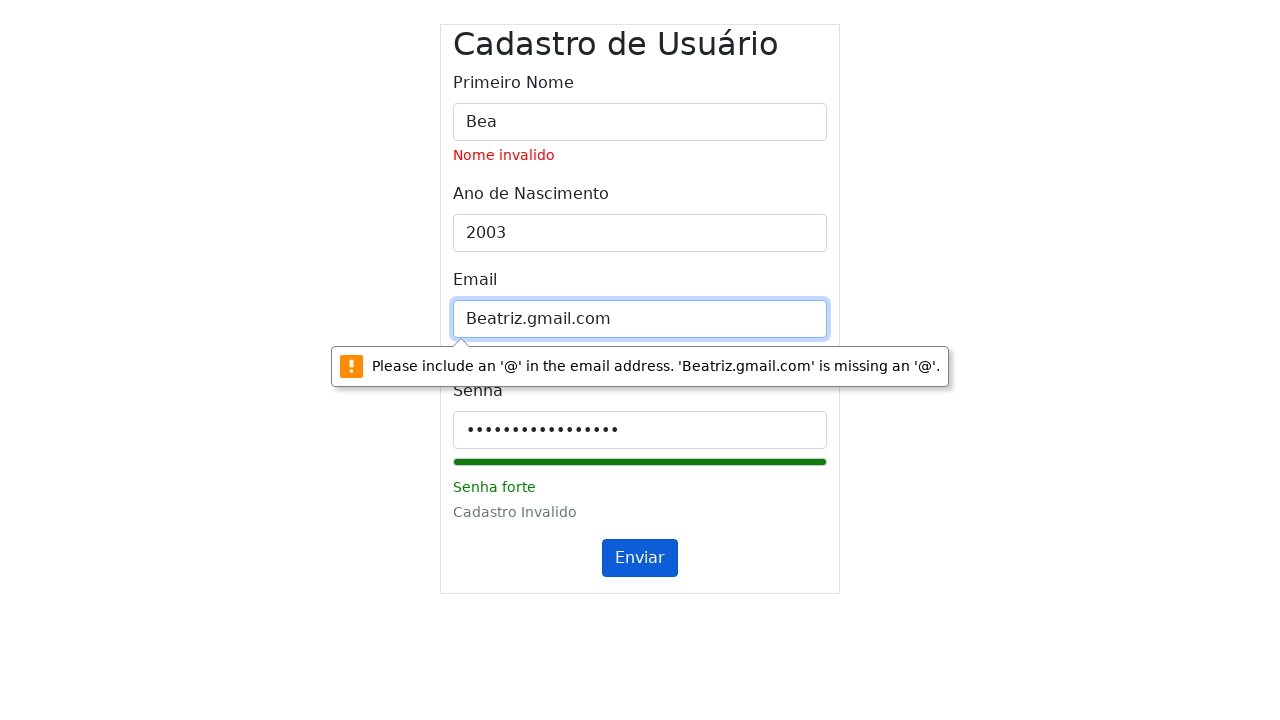

Cleared name field and filled with 'Bea' on #inputName
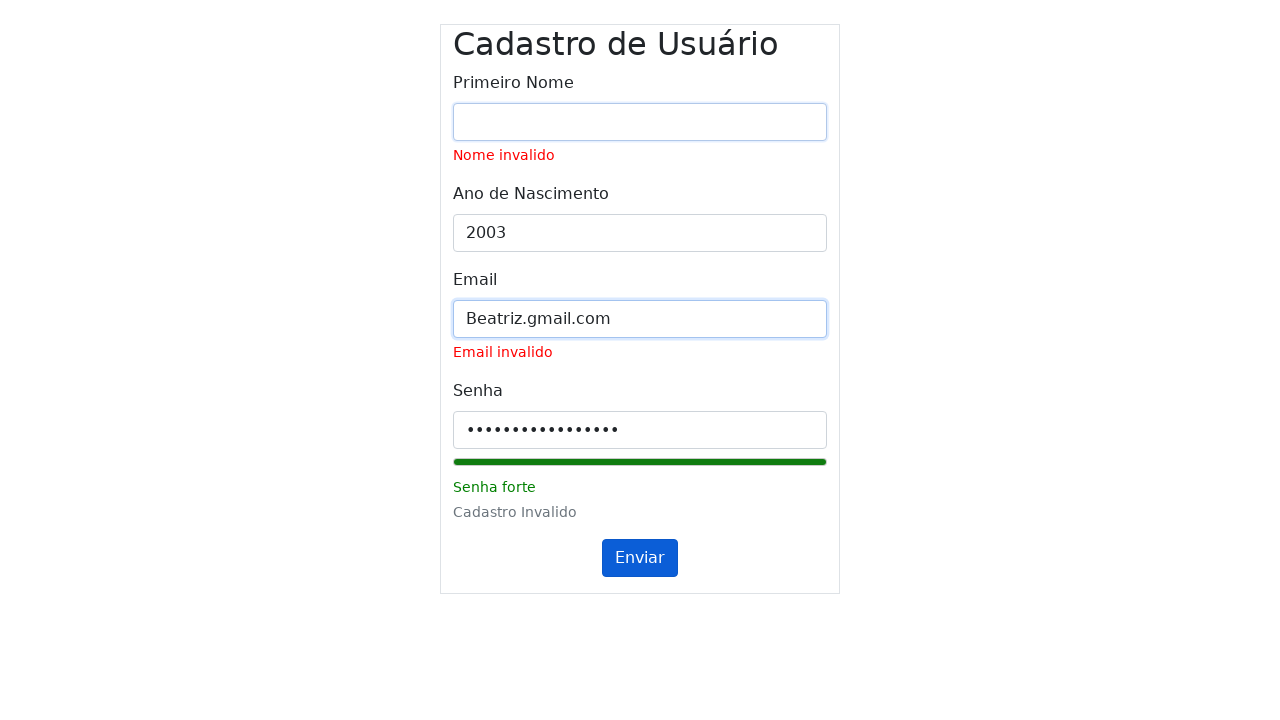

Set name field to 'Bea' on #inputName
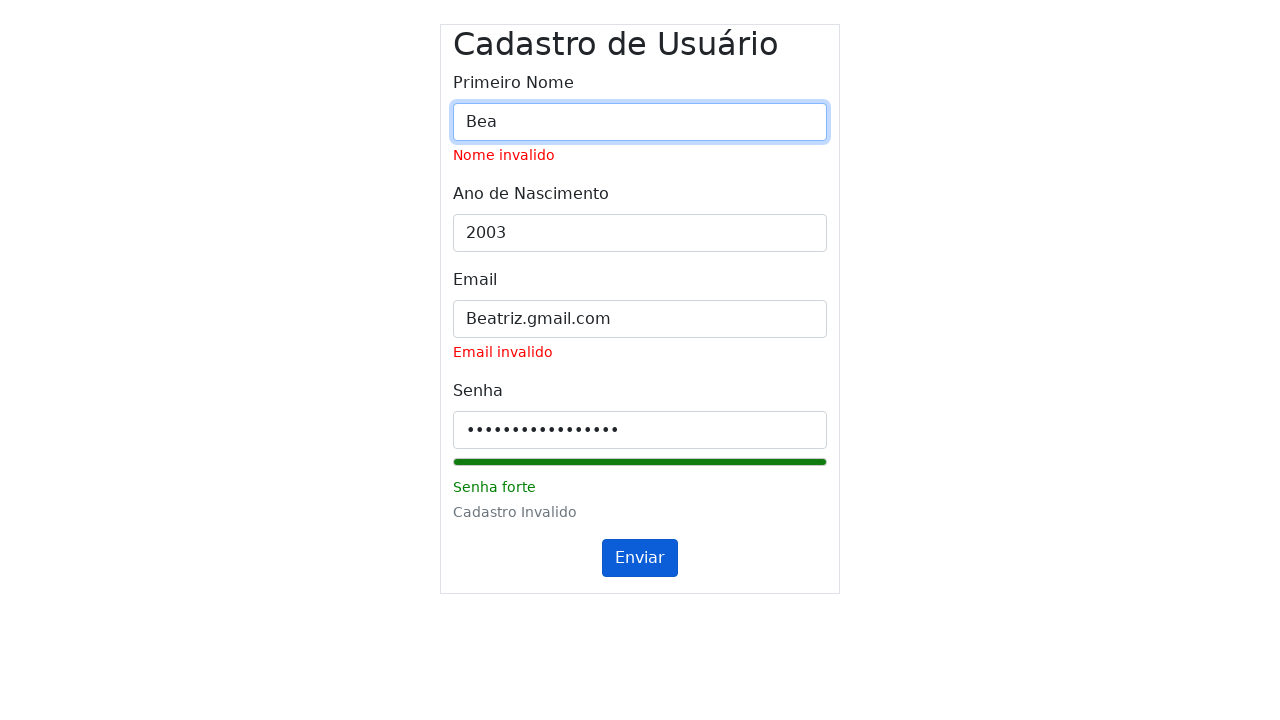

Cleared year field and filled with '2003' on #inputYear
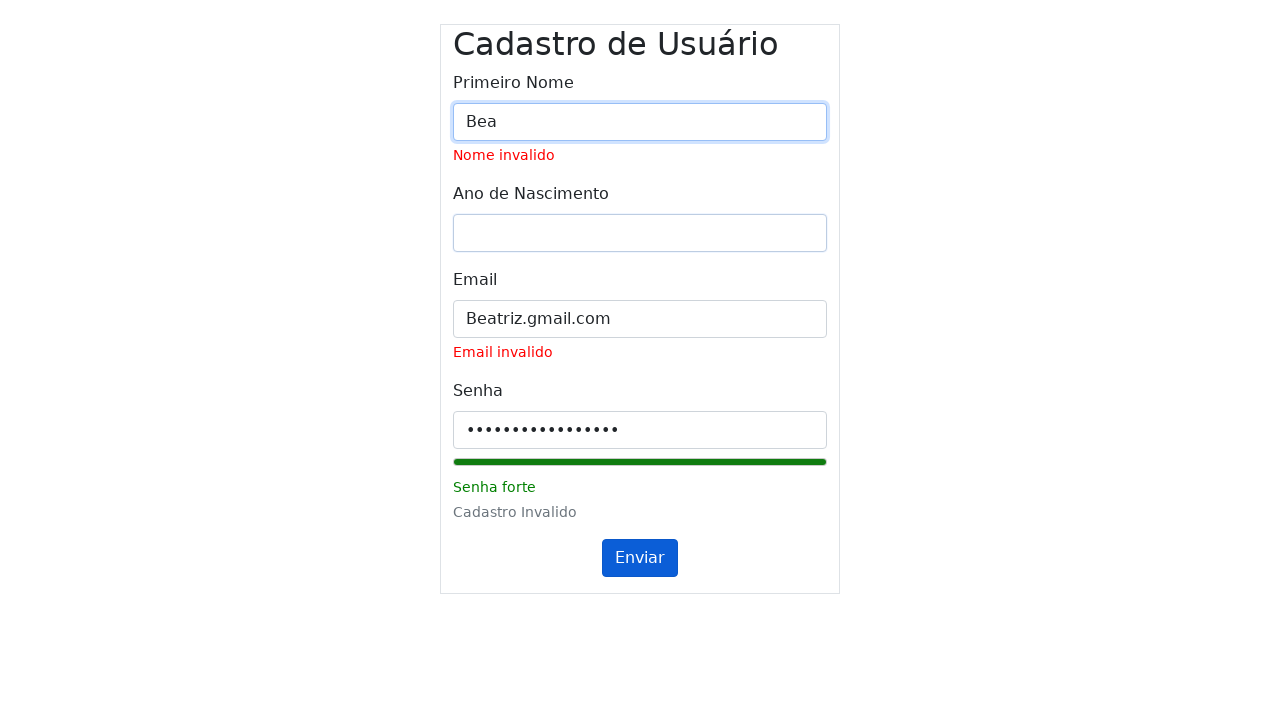

Set year field to '2003' on #inputYear
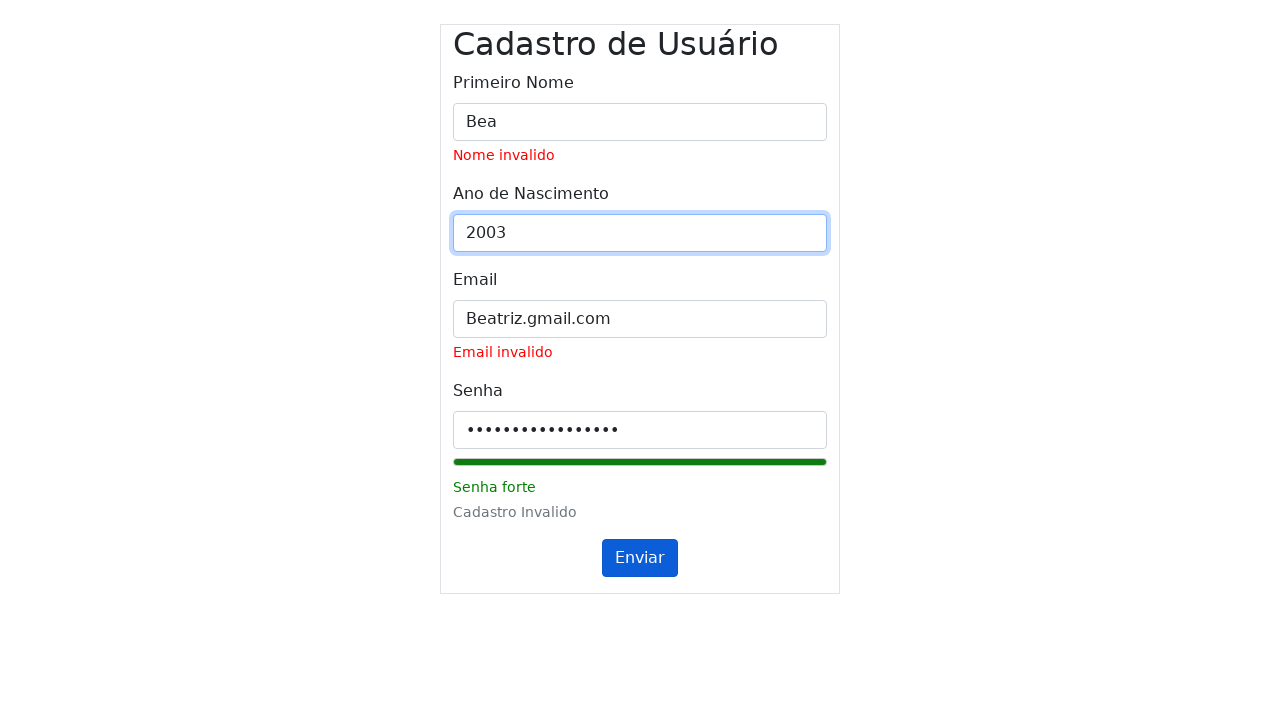

Cleared email field and filled with 'Beatriz.gmail.com' on #inputEmail
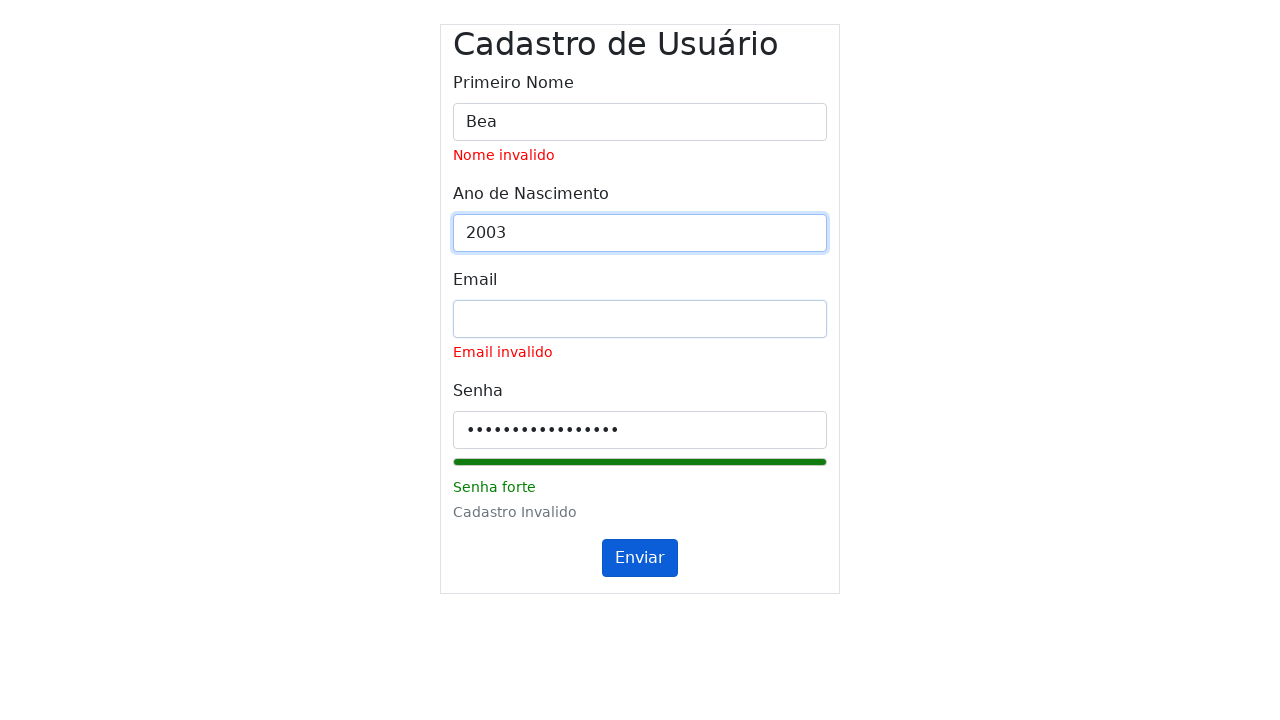

Set email field to 'Beatriz.gmail.com' on #inputEmail
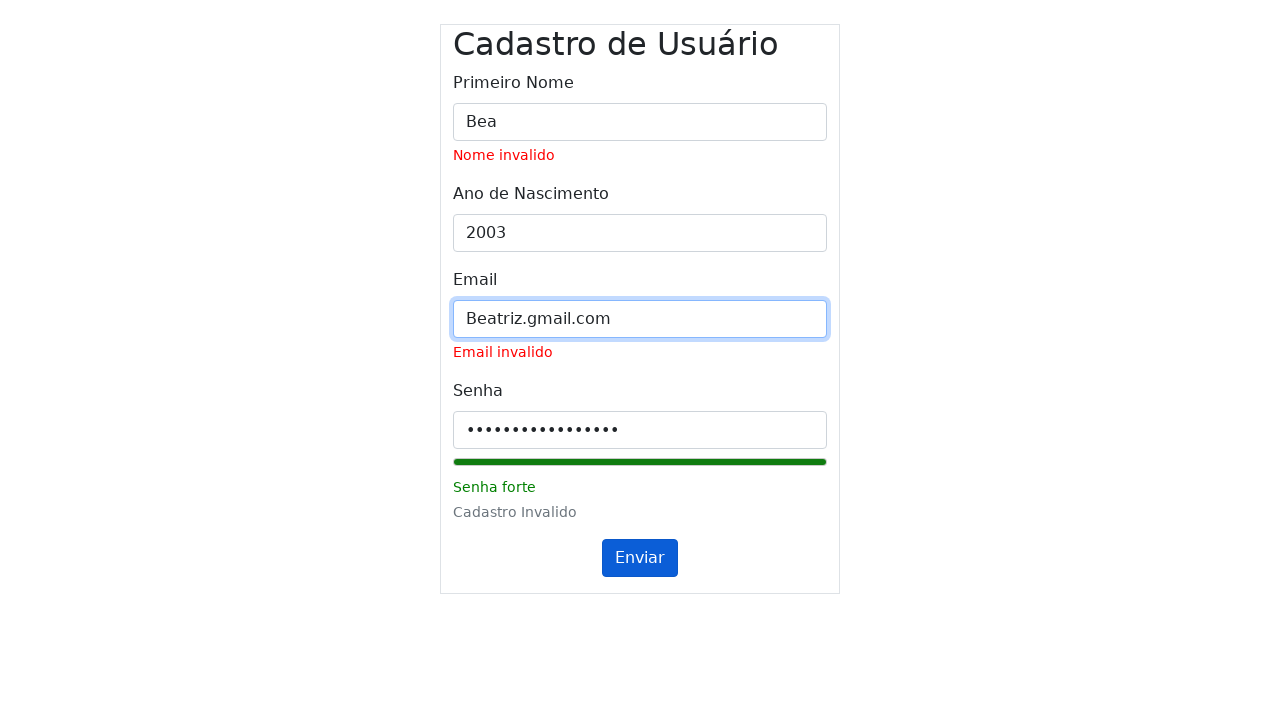

Cleared password field and filled with '' on #inputPassword
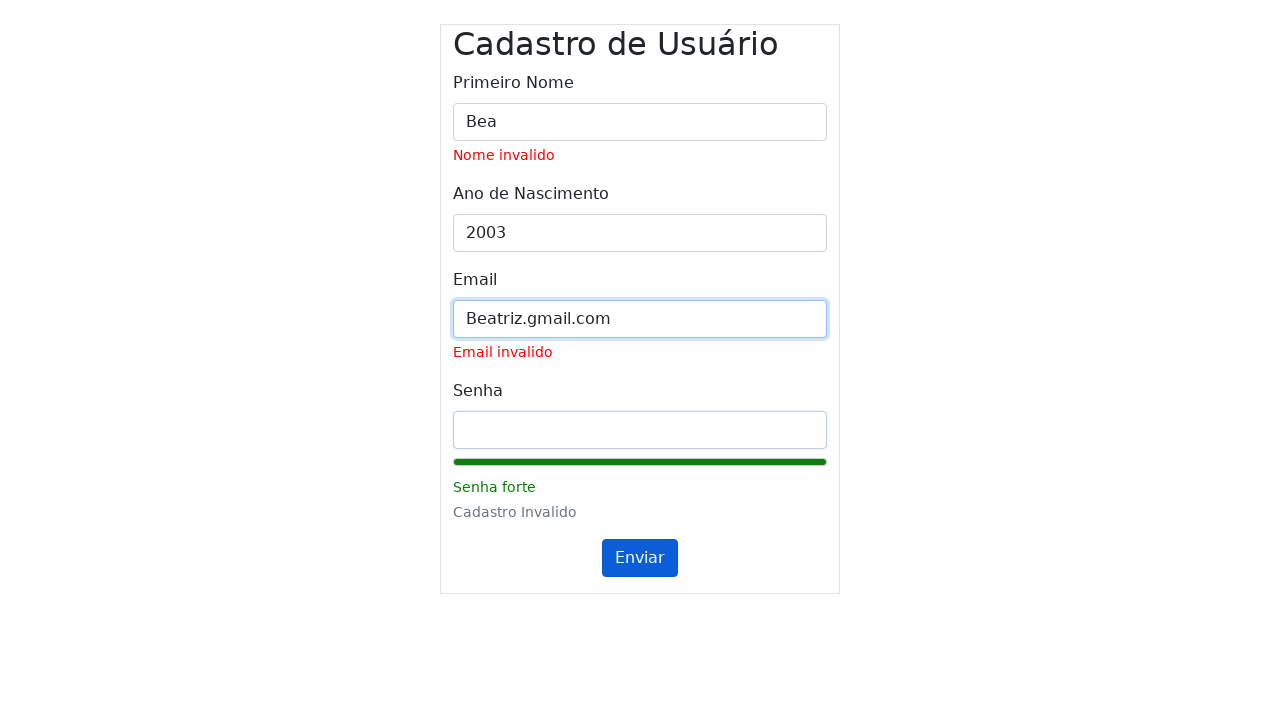

Set password field to '' on #inputPassword
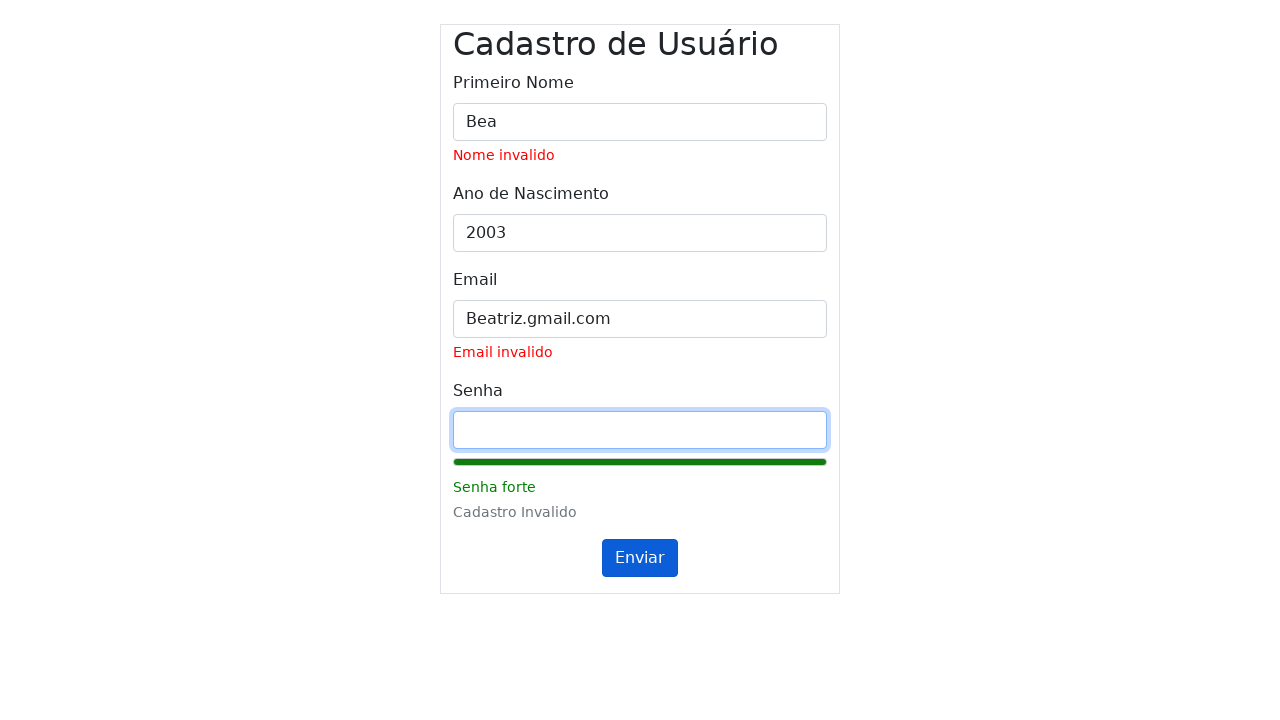

Clicked submit button (first click) for form with name='Bea', year='2003', email='Beatriz.gmail.com', password='' at (640, 558) on #submitButton
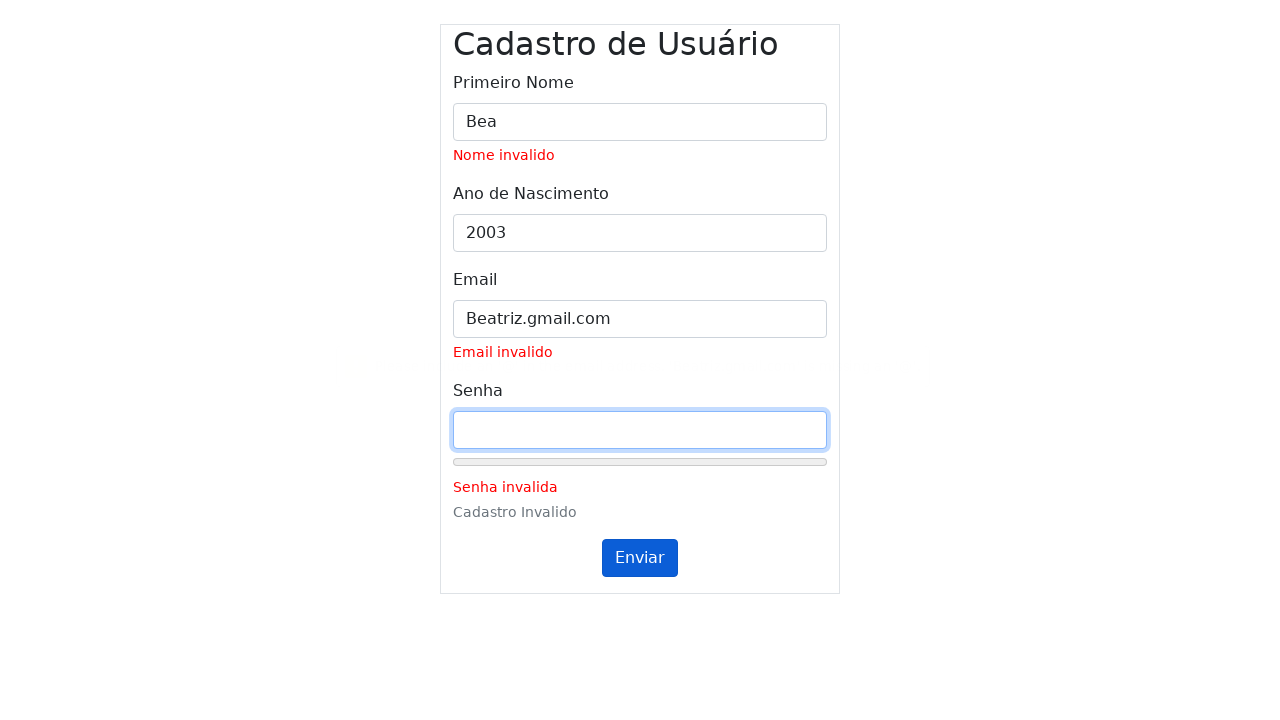

Clicked submit button (second click) at (640, 558) on #submitButton
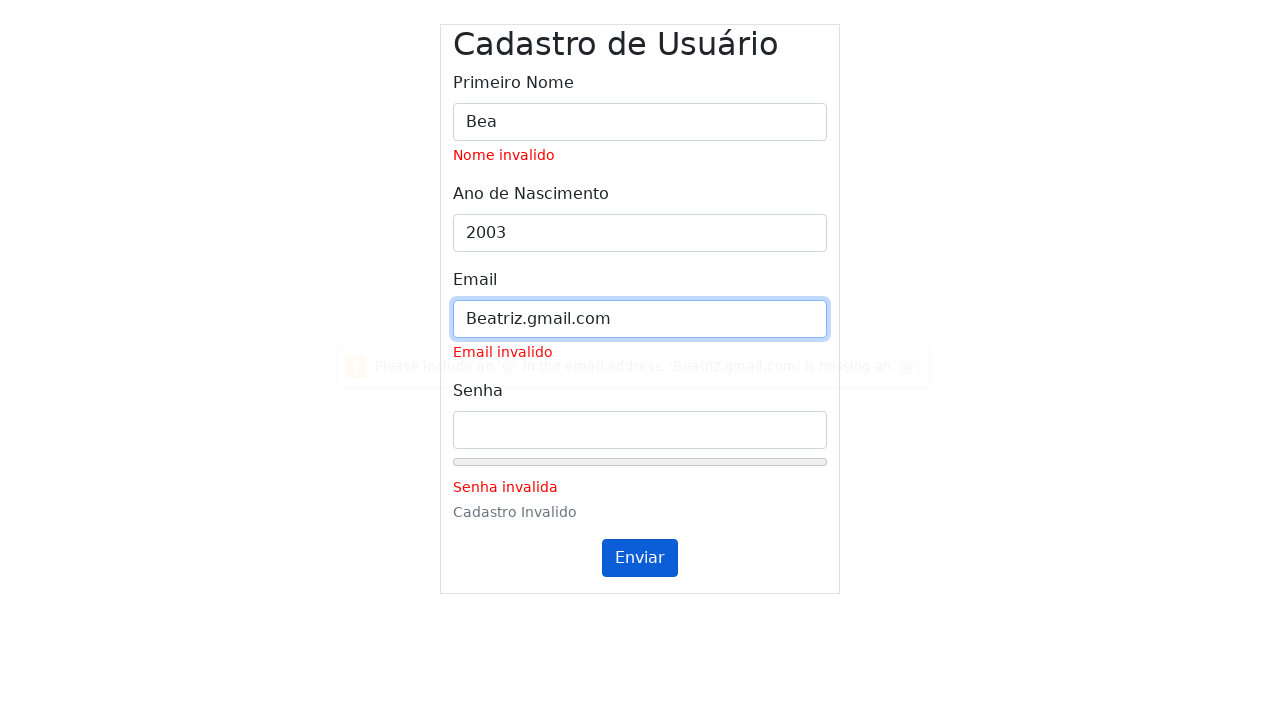

Waited 1000ms for validation messages to update
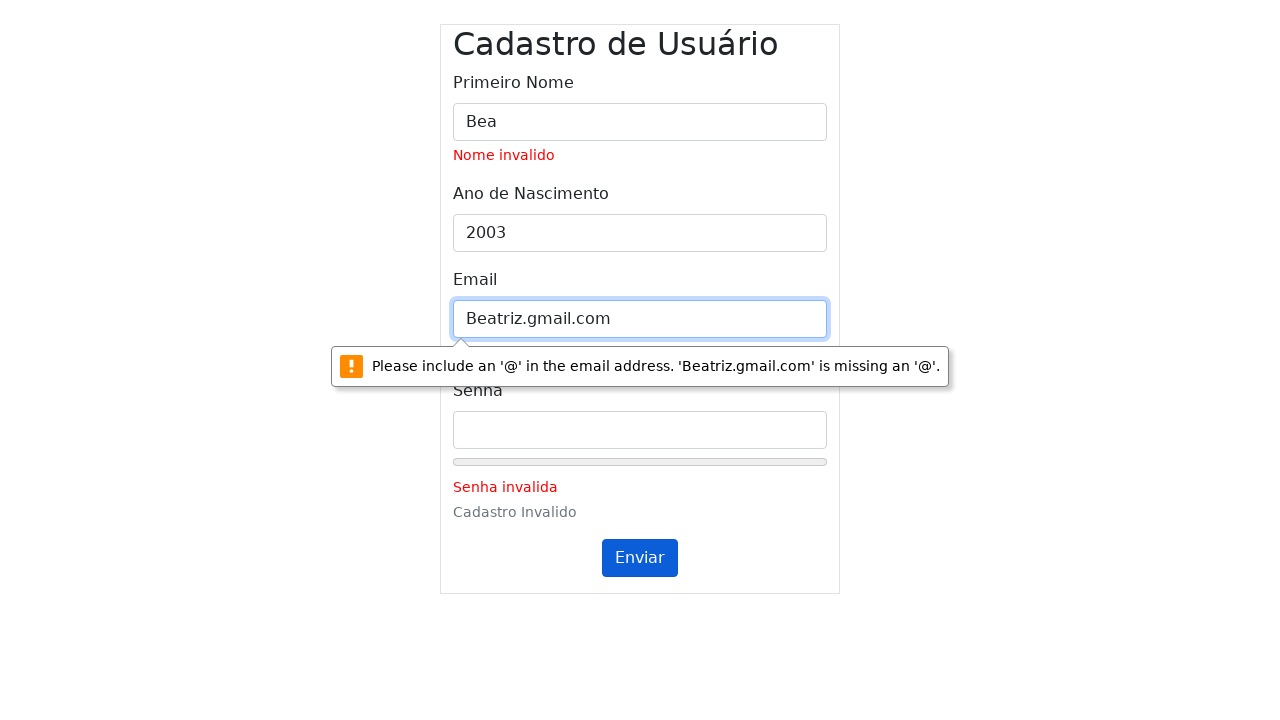

Cleared name field and filled with 'Bea' on #inputName
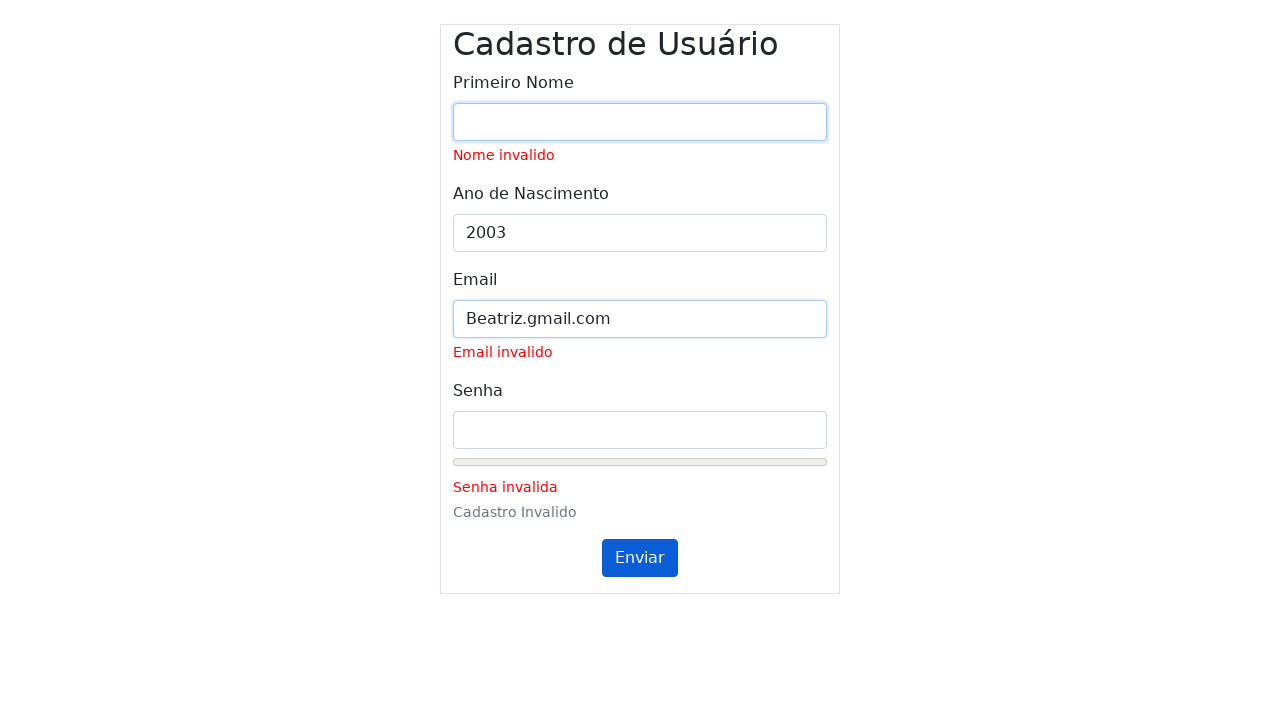

Set name field to 'Bea' on #inputName
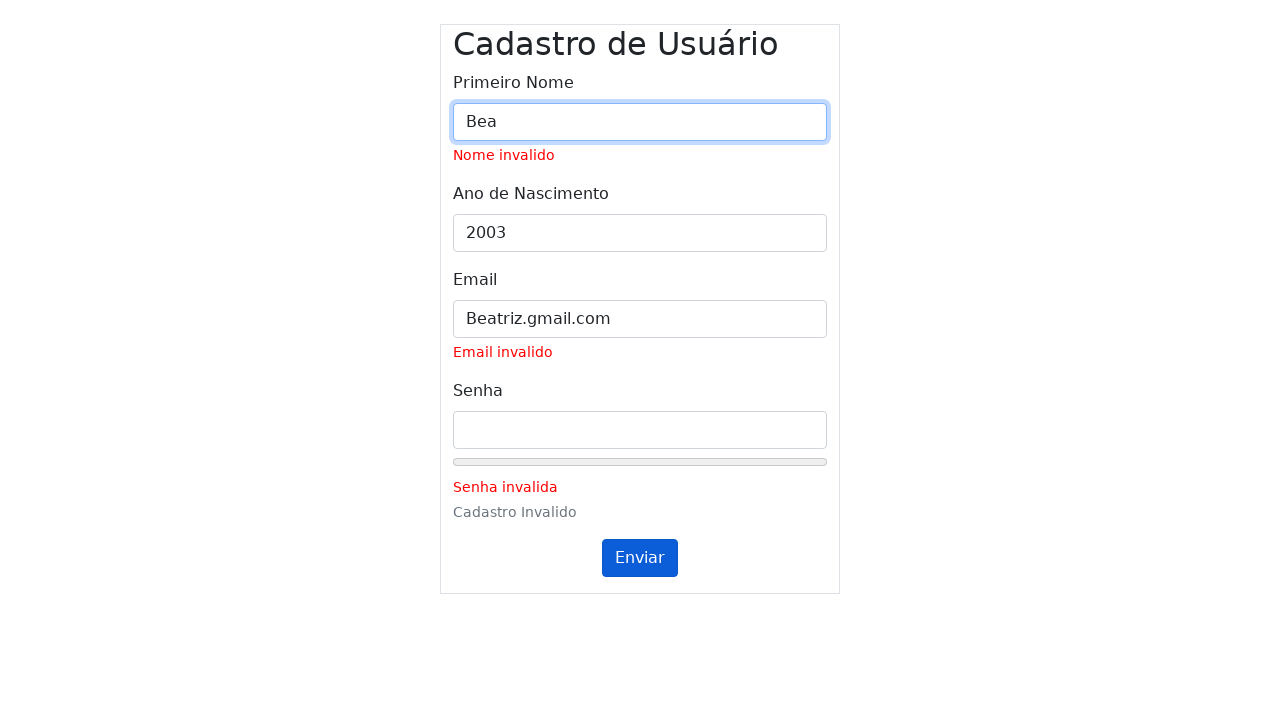

Cleared year field and filled with '2003' on #inputYear
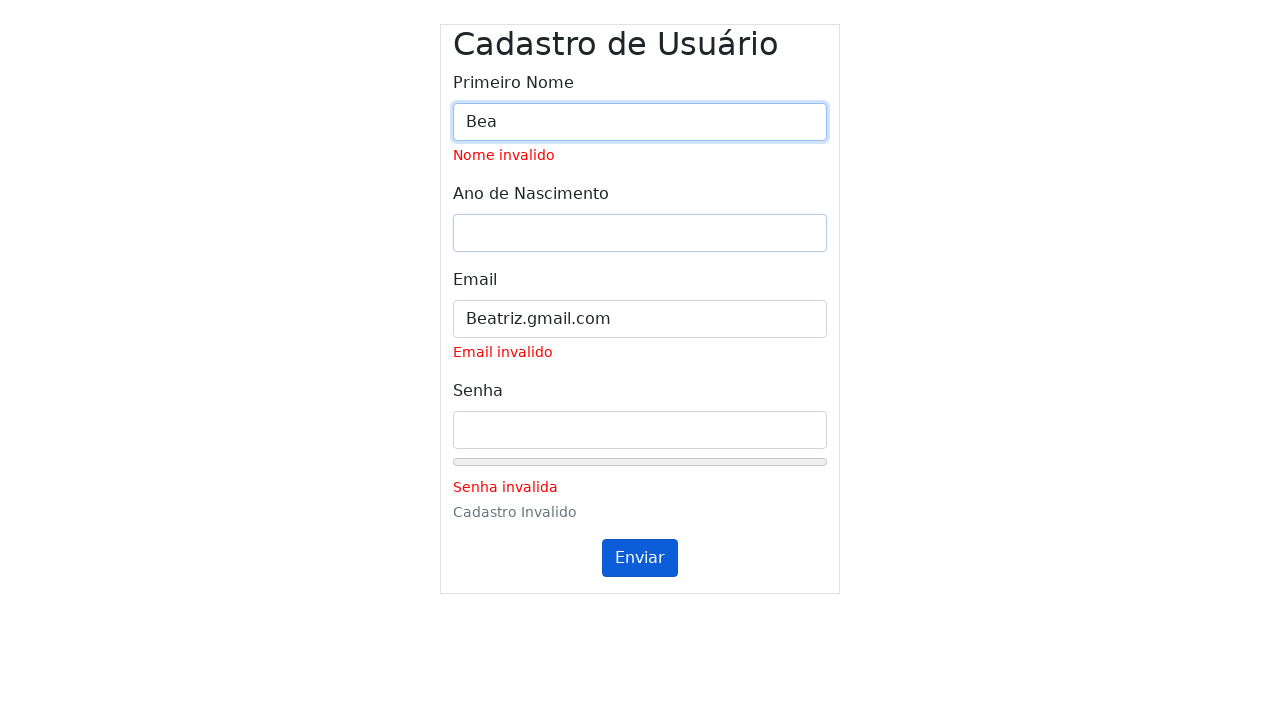

Set year field to '2003' on #inputYear
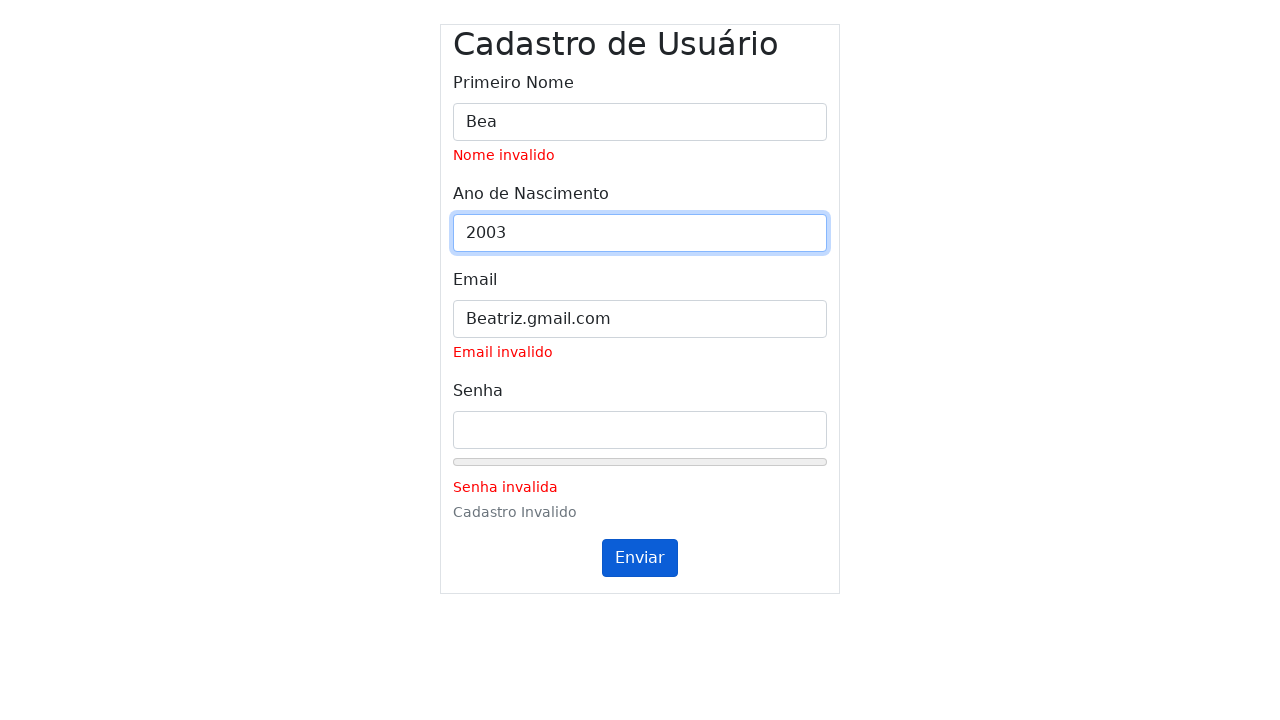

Cleared email field and filled with '' on #inputEmail
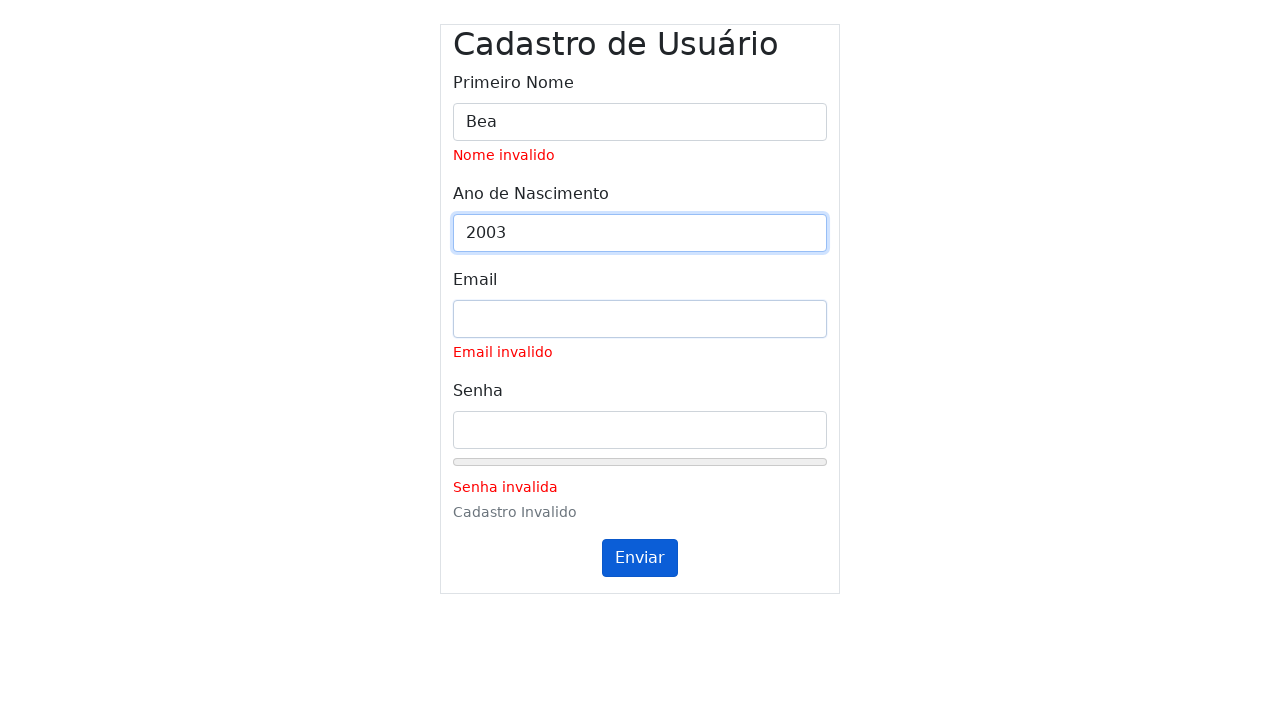

Set email field to '' on #inputEmail
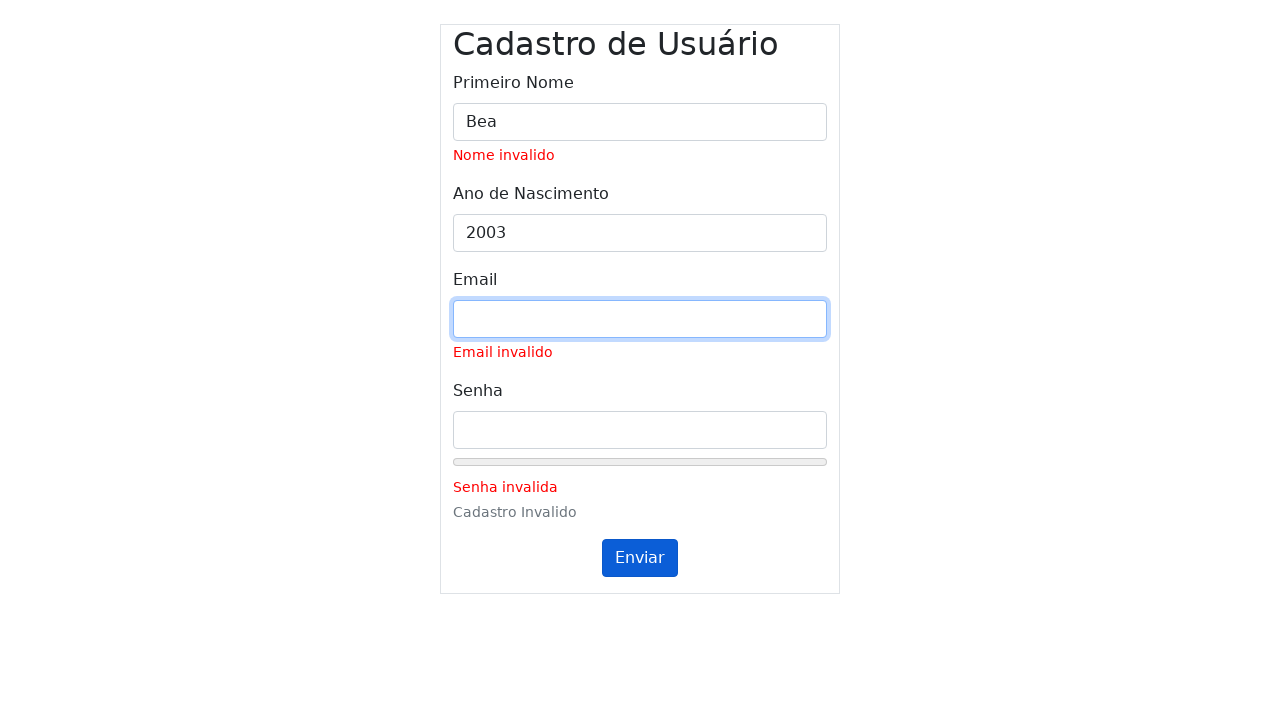

Cleared password field and filled with 'Be@triz!Strong123' on #inputPassword
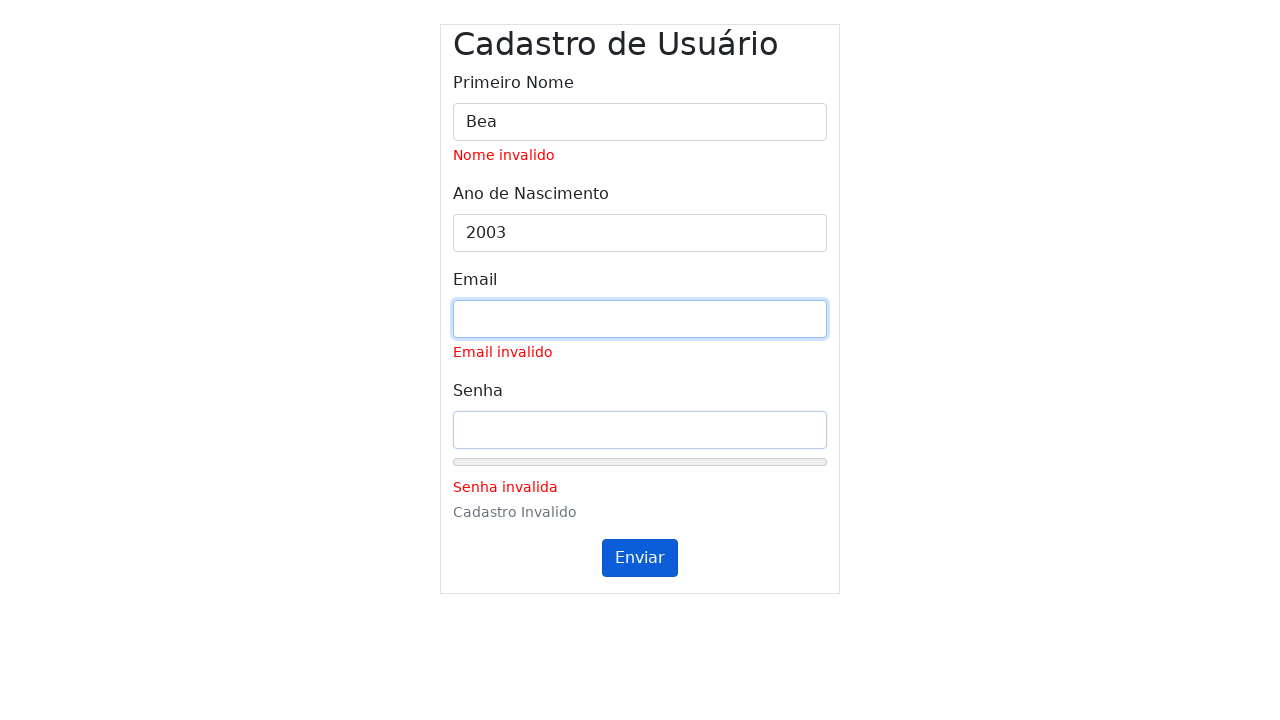

Set password field to 'Be@triz!Strong123' on #inputPassword
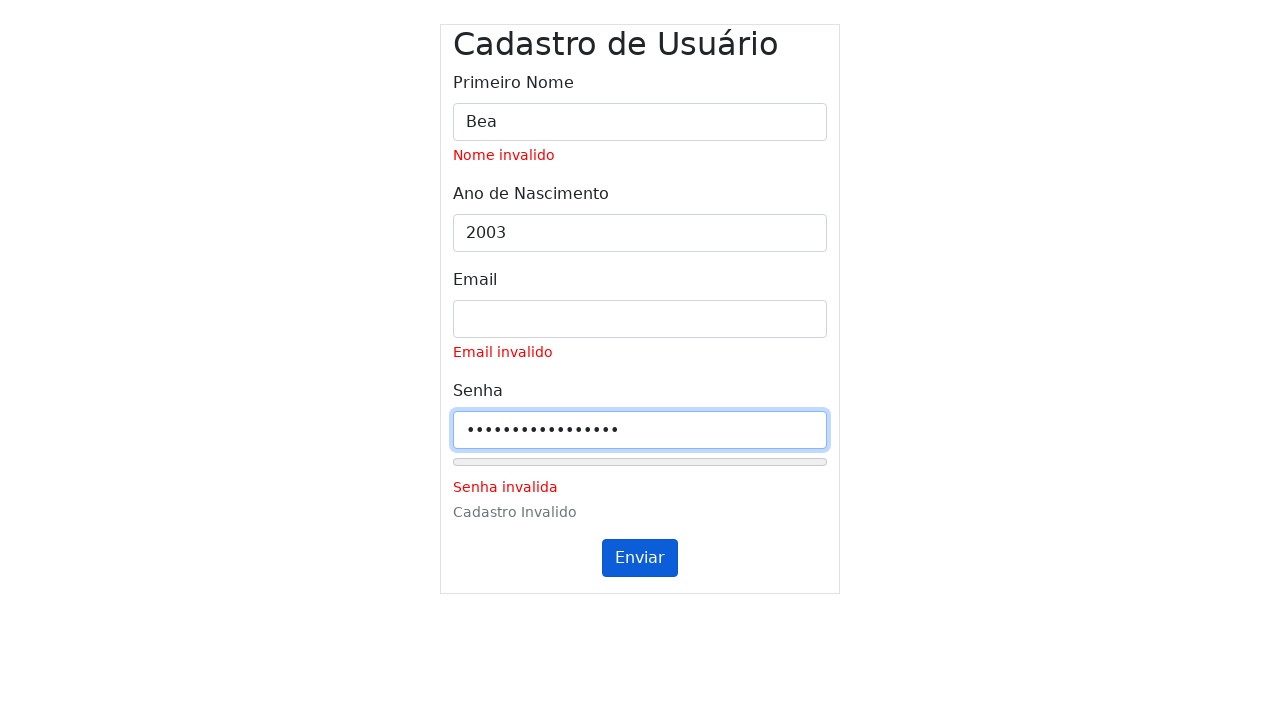

Clicked submit button (first click) for form with name='Bea', year='2003', email='', password='Be@triz!Strong123' at (640, 558) on #submitButton
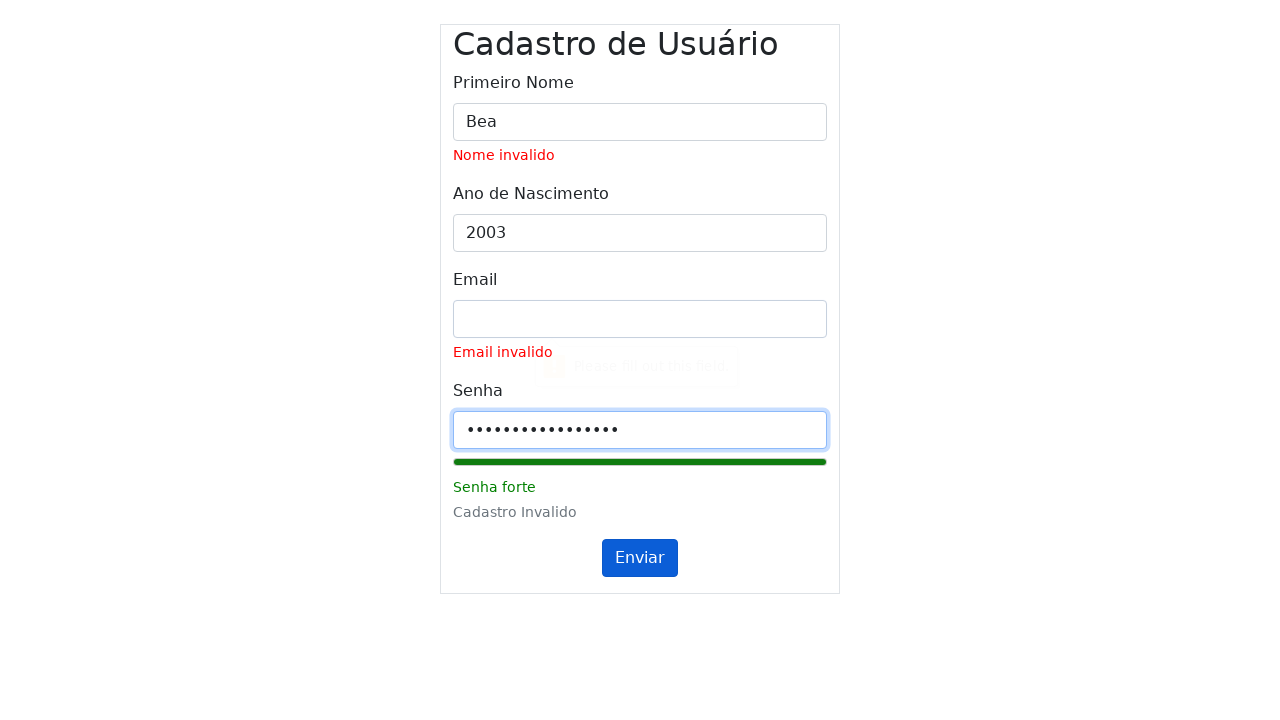

Clicked submit button (second click) at (640, 558) on #submitButton
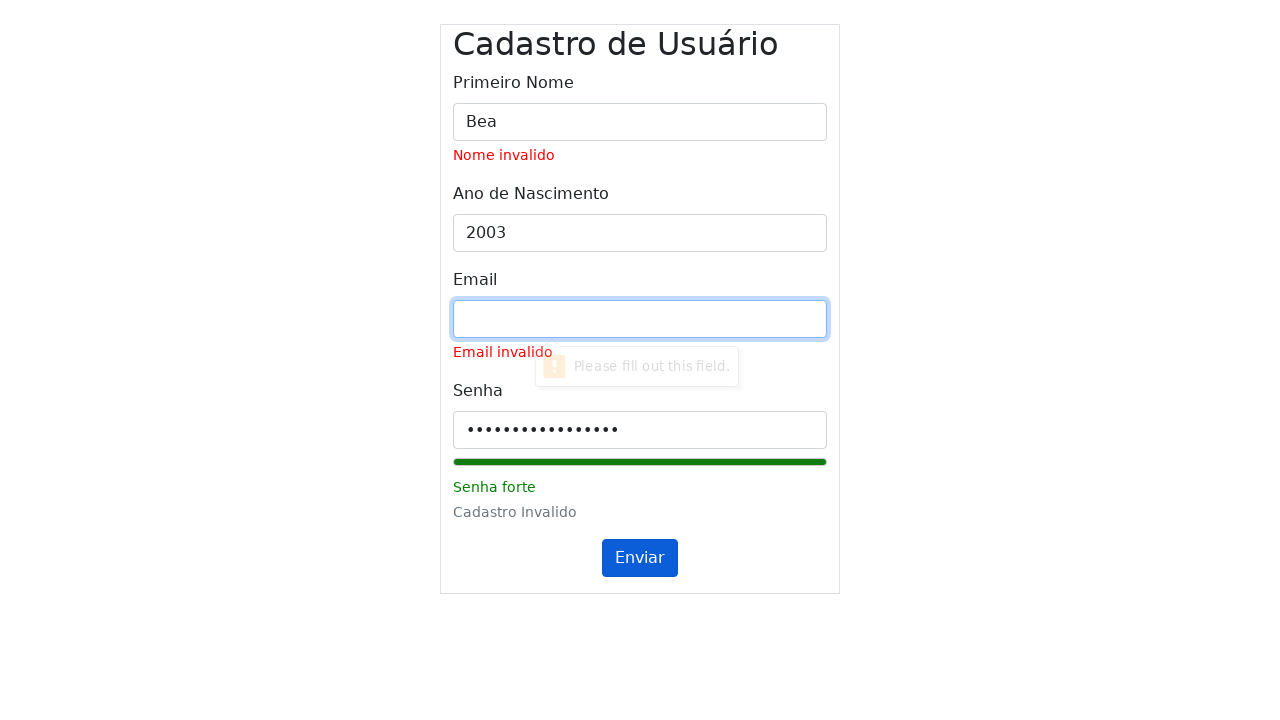

Waited 1000ms for validation messages to update
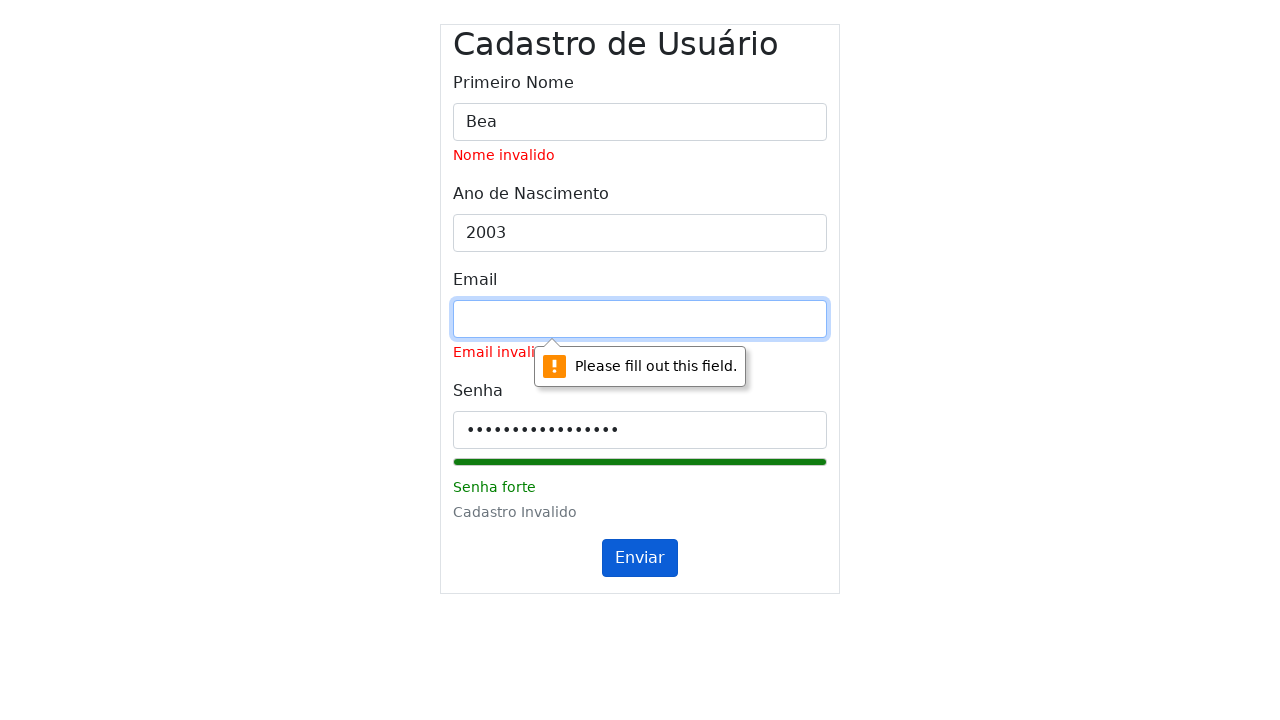

Cleared name field and filled with 'Bea' on #inputName
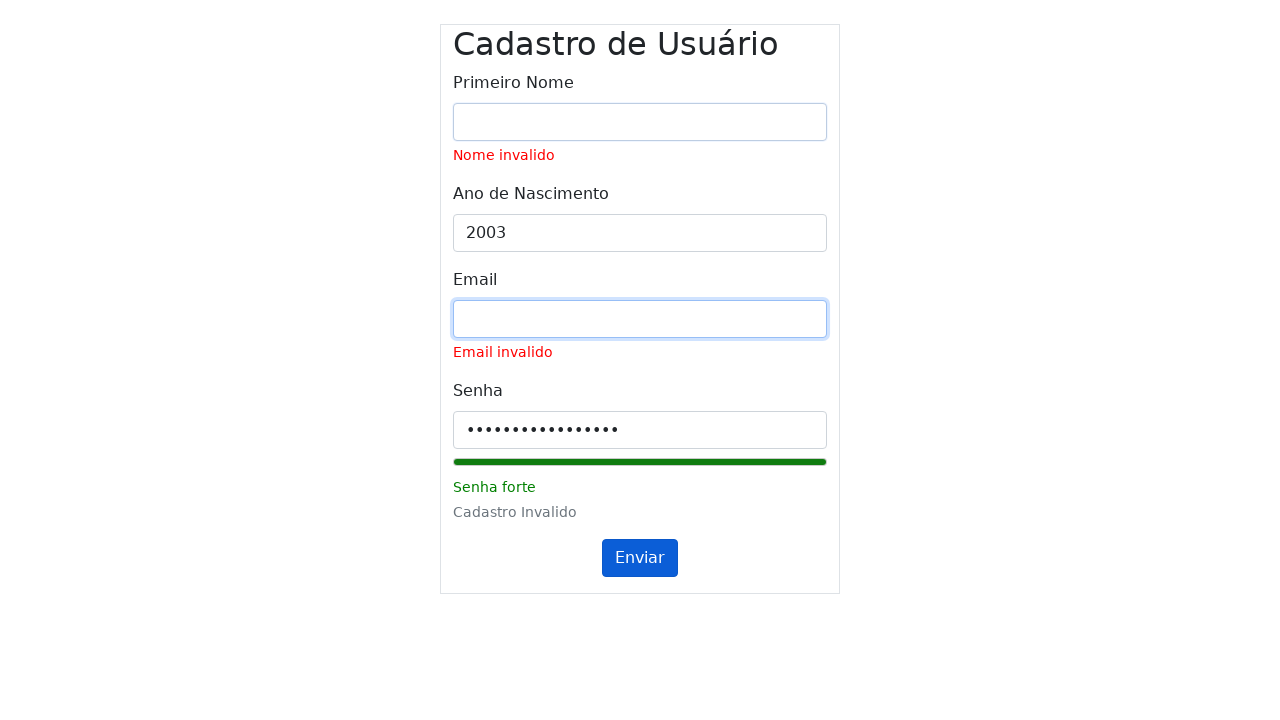

Set name field to 'Bea' on #inputName
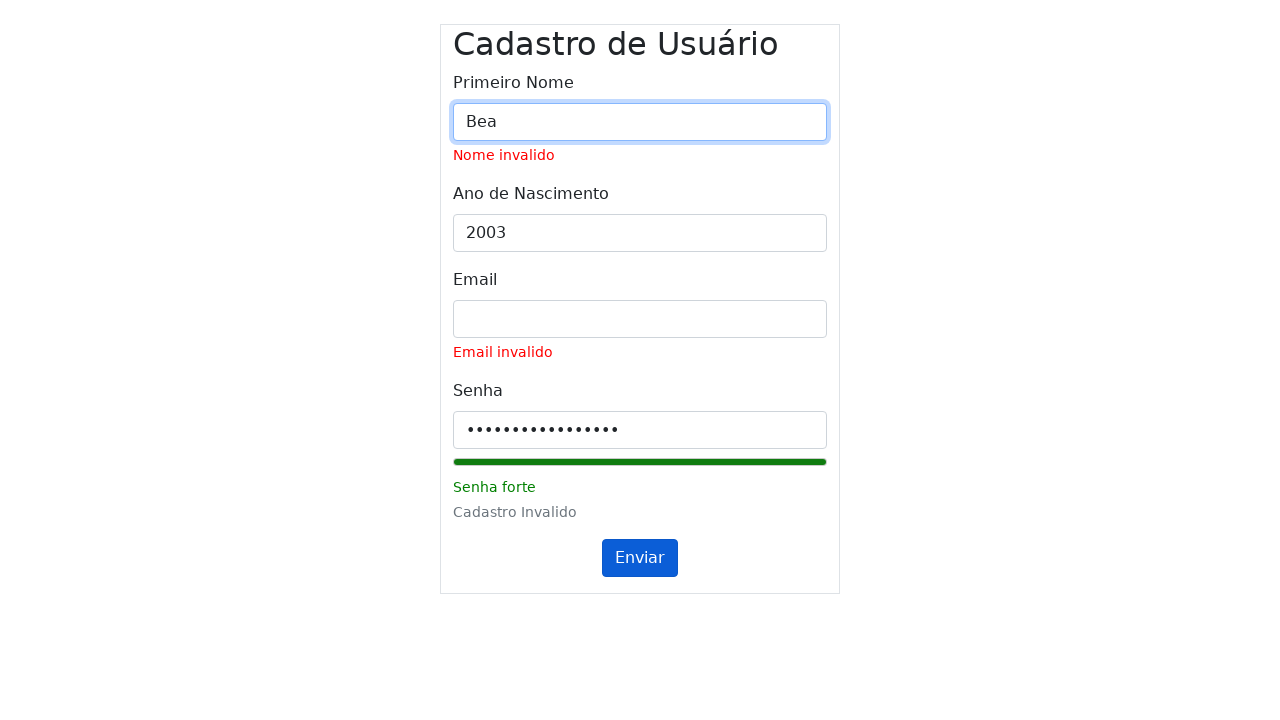

Cleared year field and filled with '2003' on #inputYear
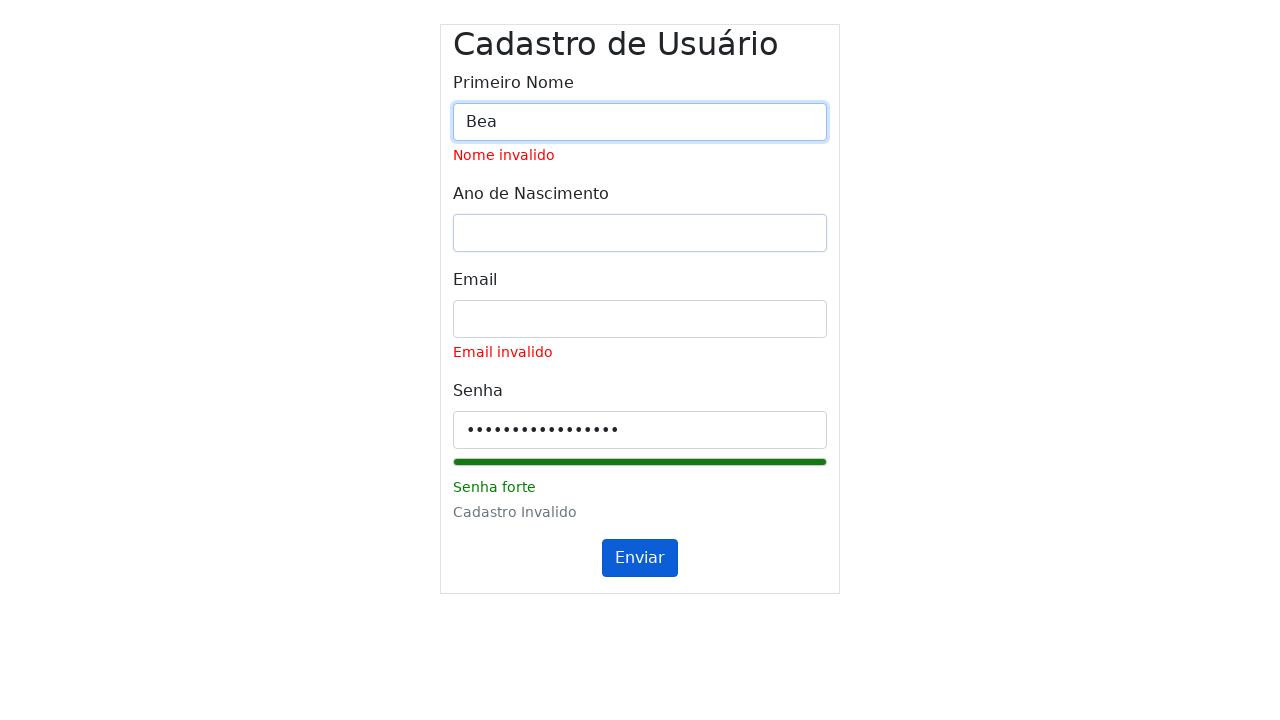

Set year field to '2003' on #inputYear
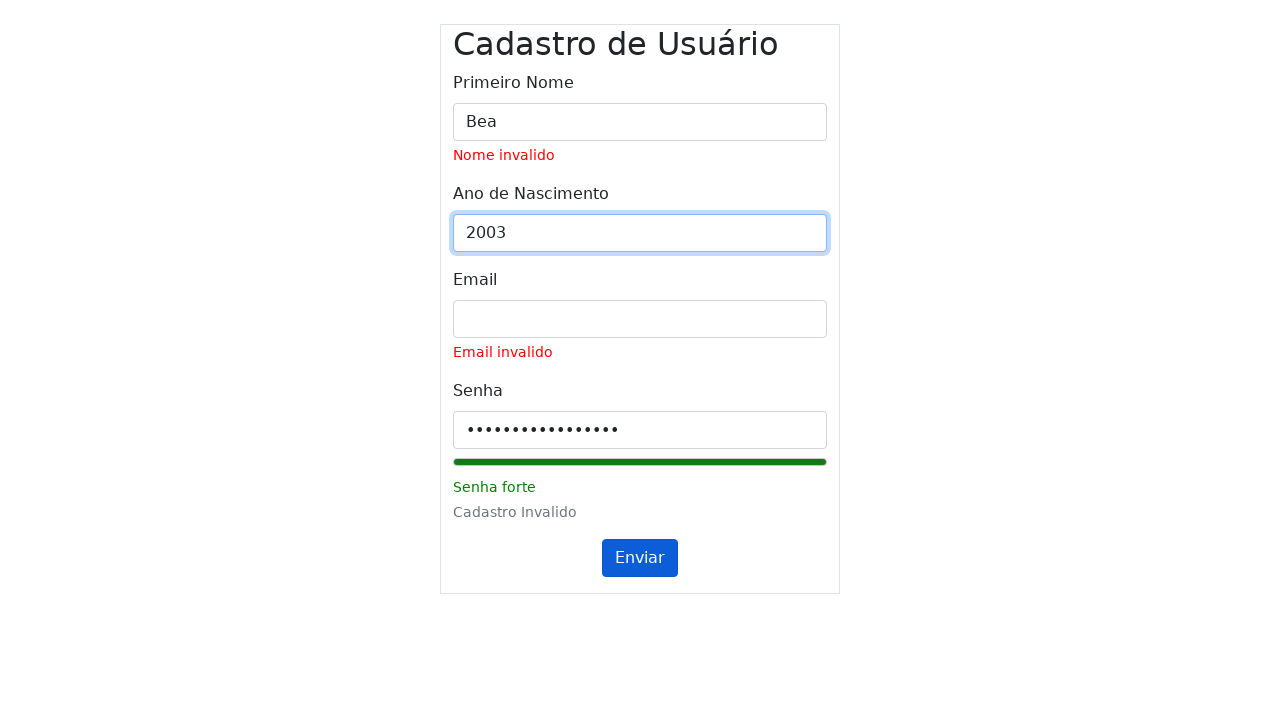

Cleared email field and filled with '' on #inputEmail
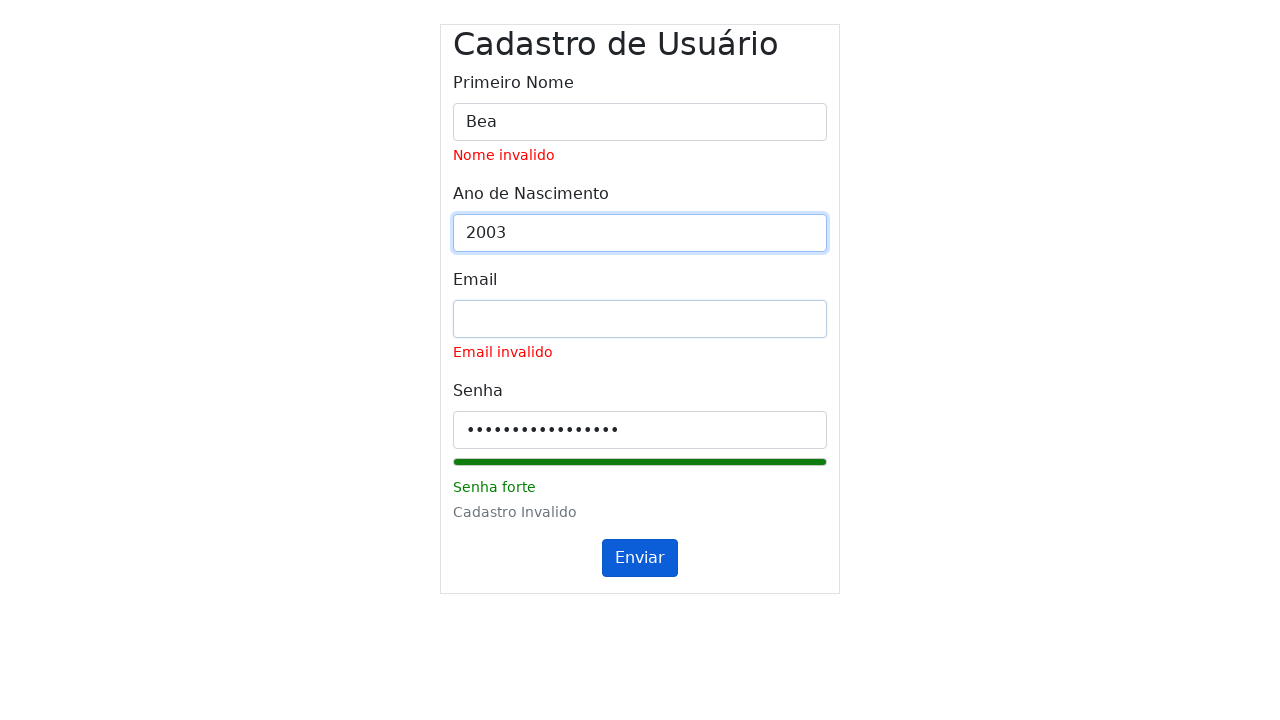

Set email field to '' on #inputEmail
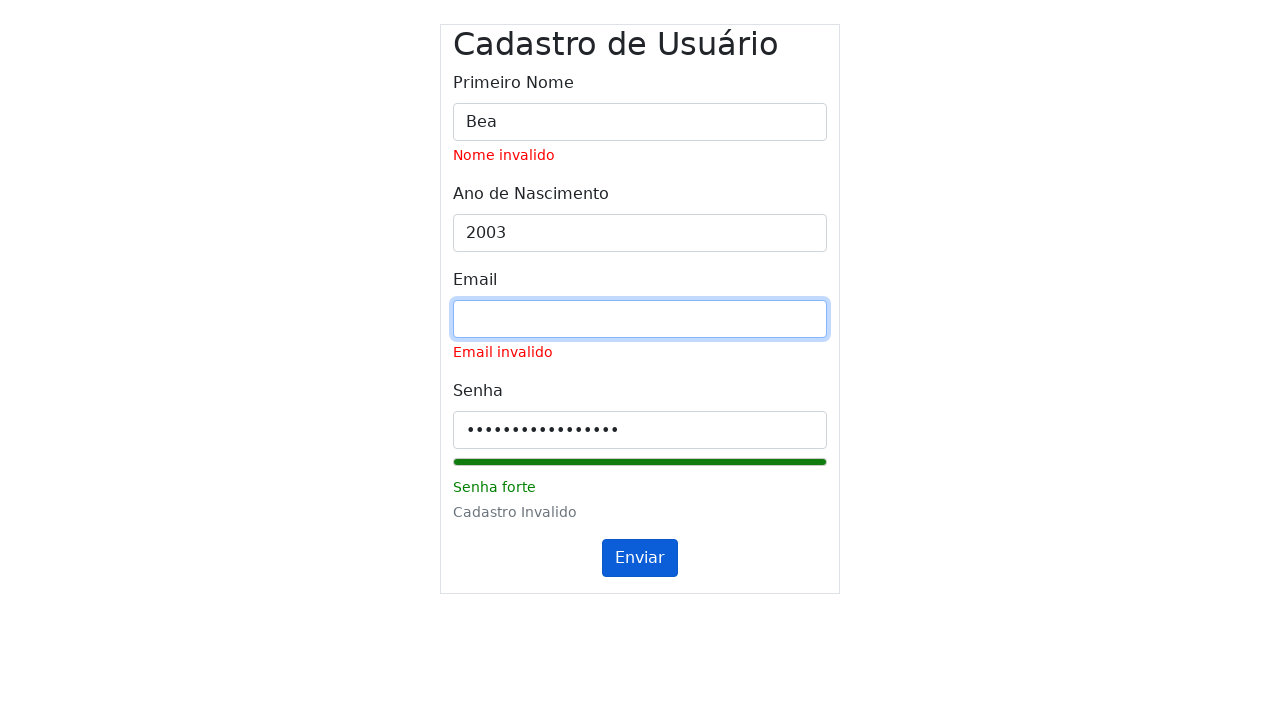

Cleared password field and filled with '' on #inputPassword
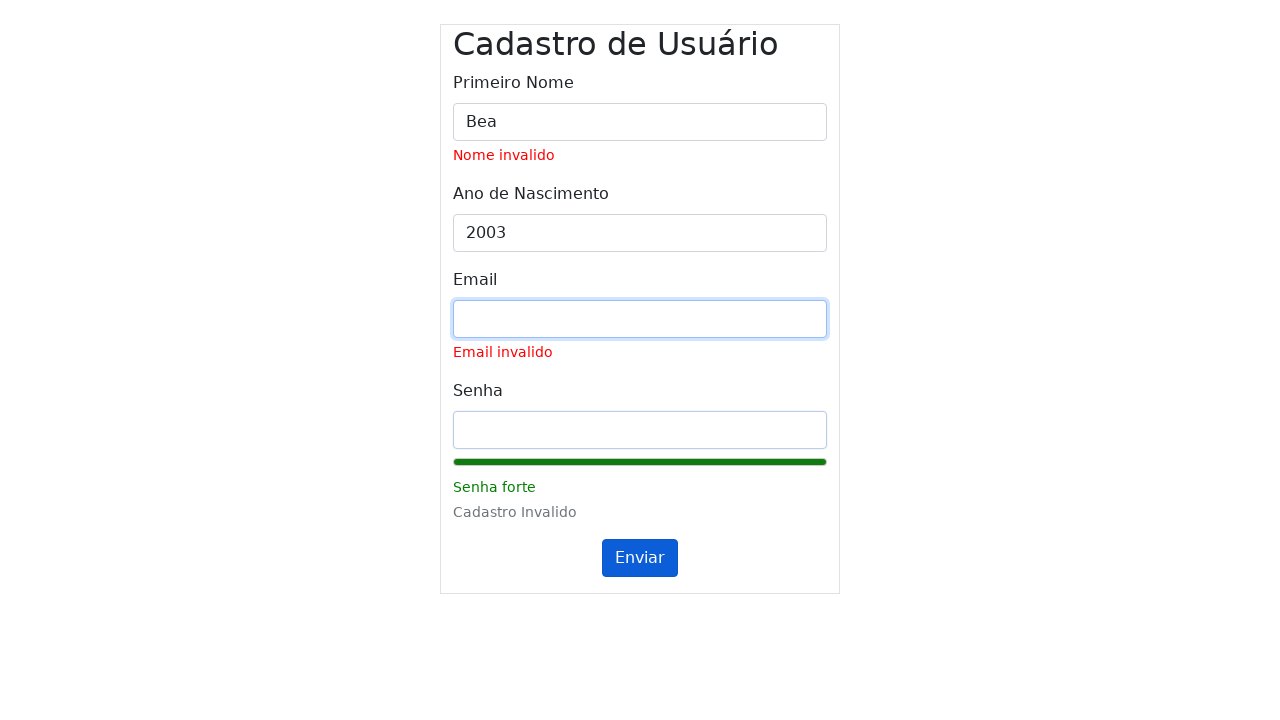

Set password field to '' on #inputPassword
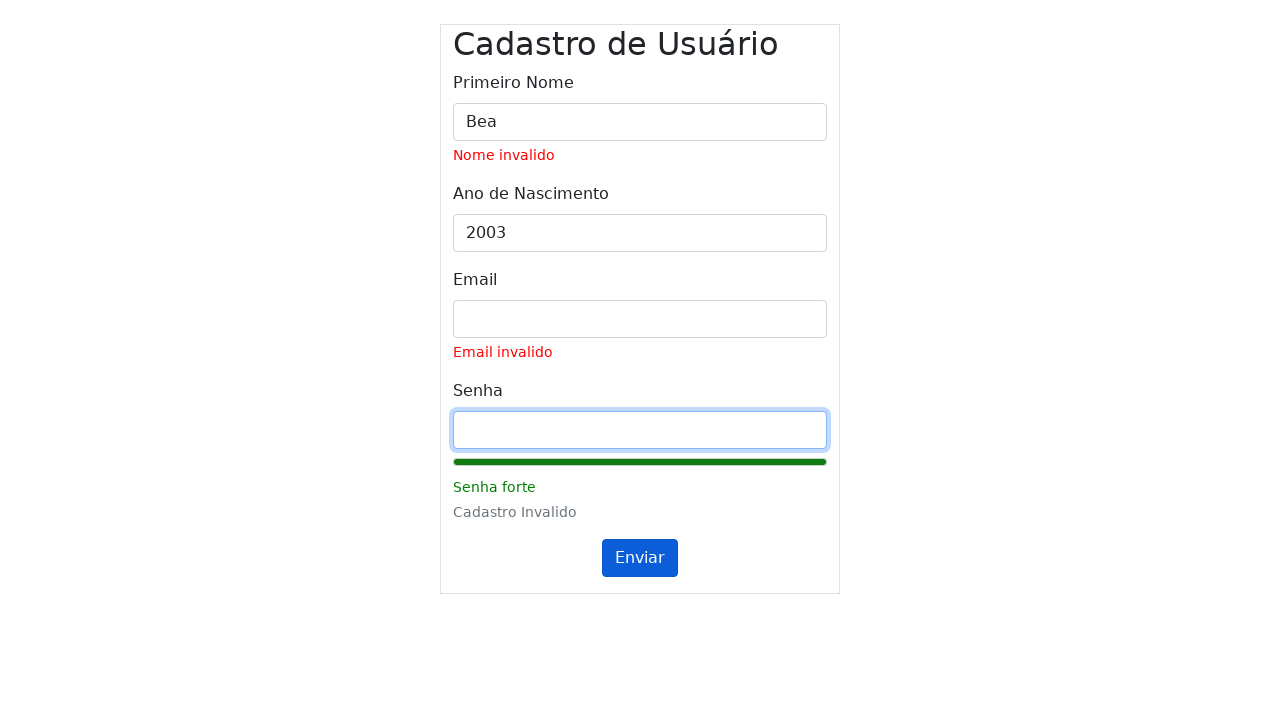

Clicked submit button (first click) for form with name='Bea', year='2003', email='', password='' at (640, 558) on #submitButton
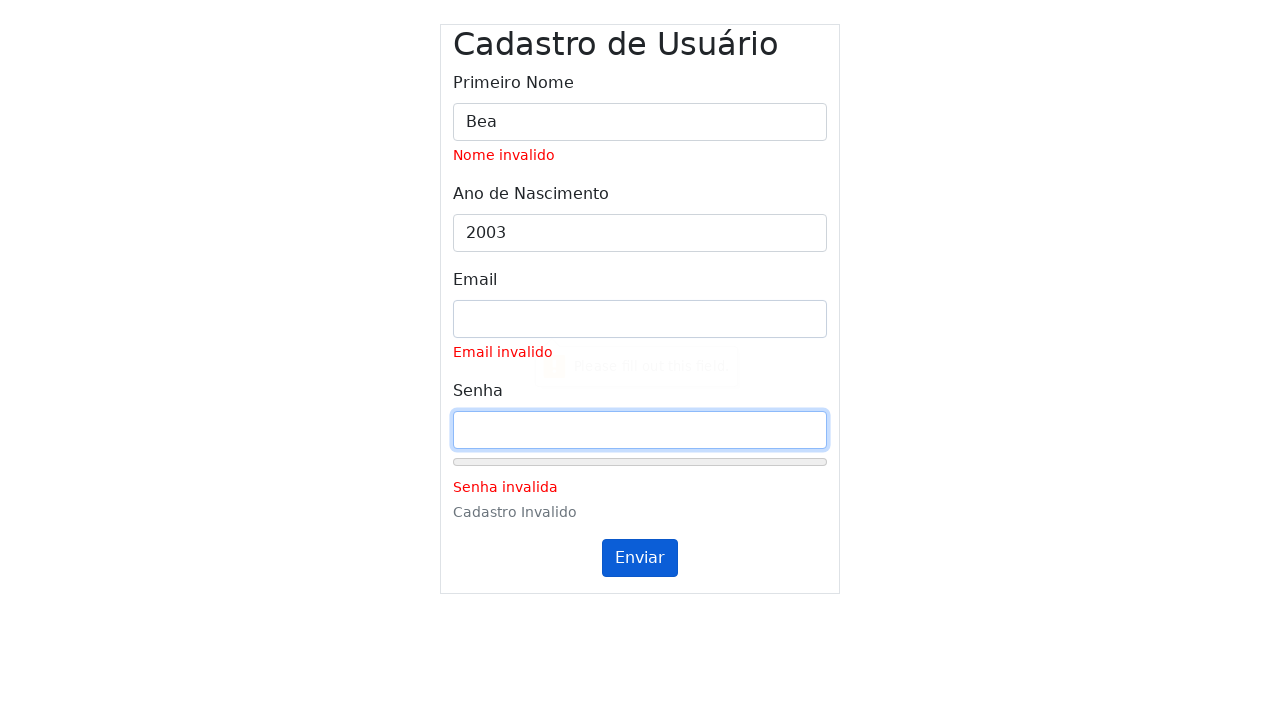

Clicked submit button (second click) at (640, 558) on #submitButton
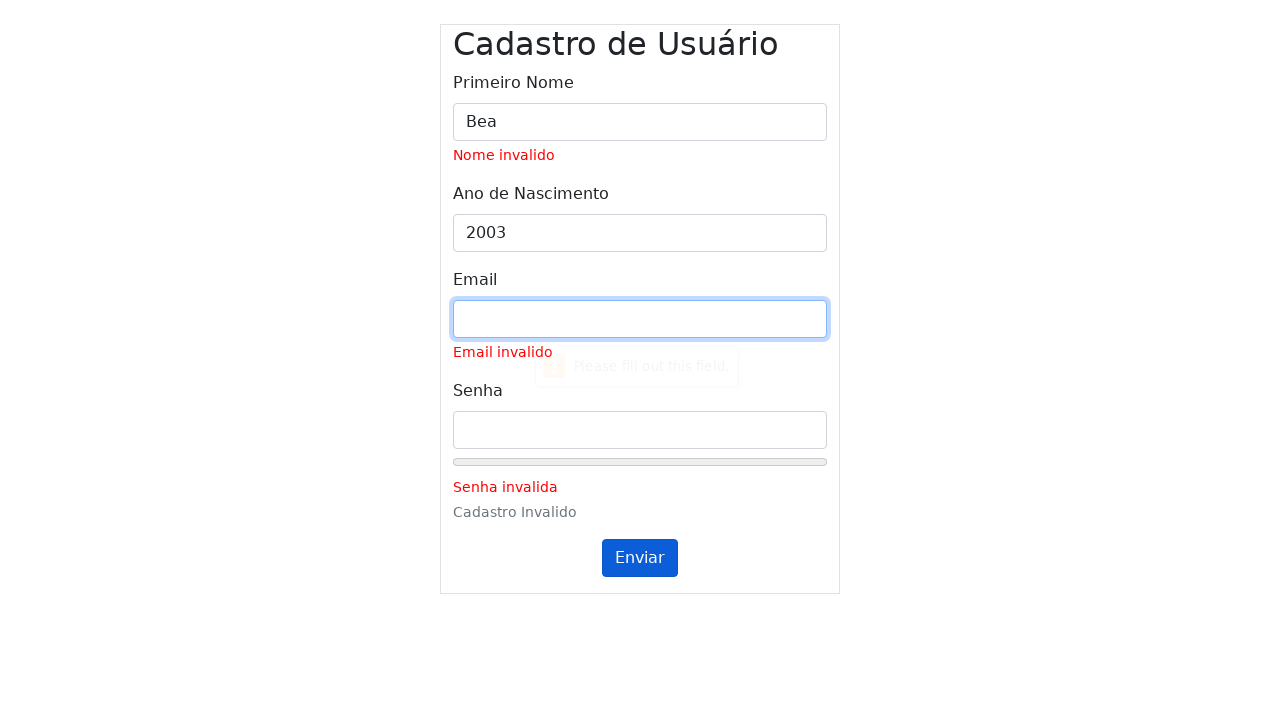

Waited 1000ms for validation messages to update
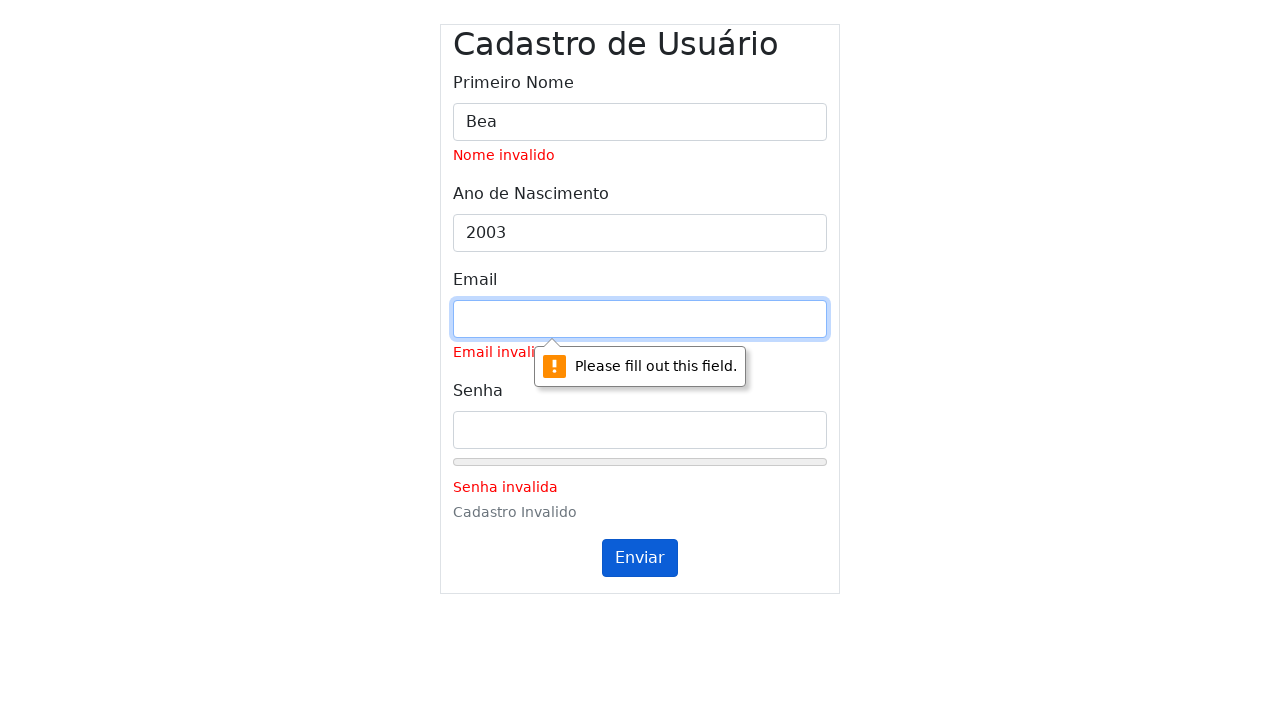

Cleared name field and filled with 'Bea' on #inputName
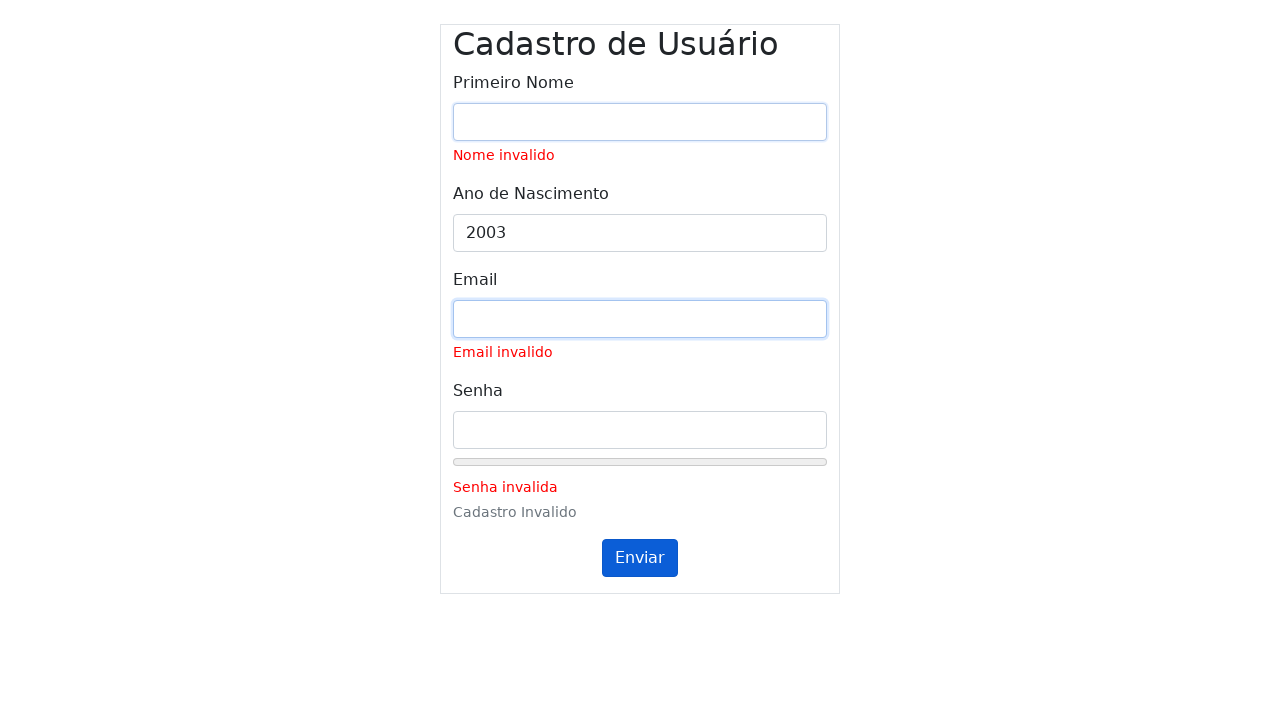

Set name field to 'Bea' on #inputName
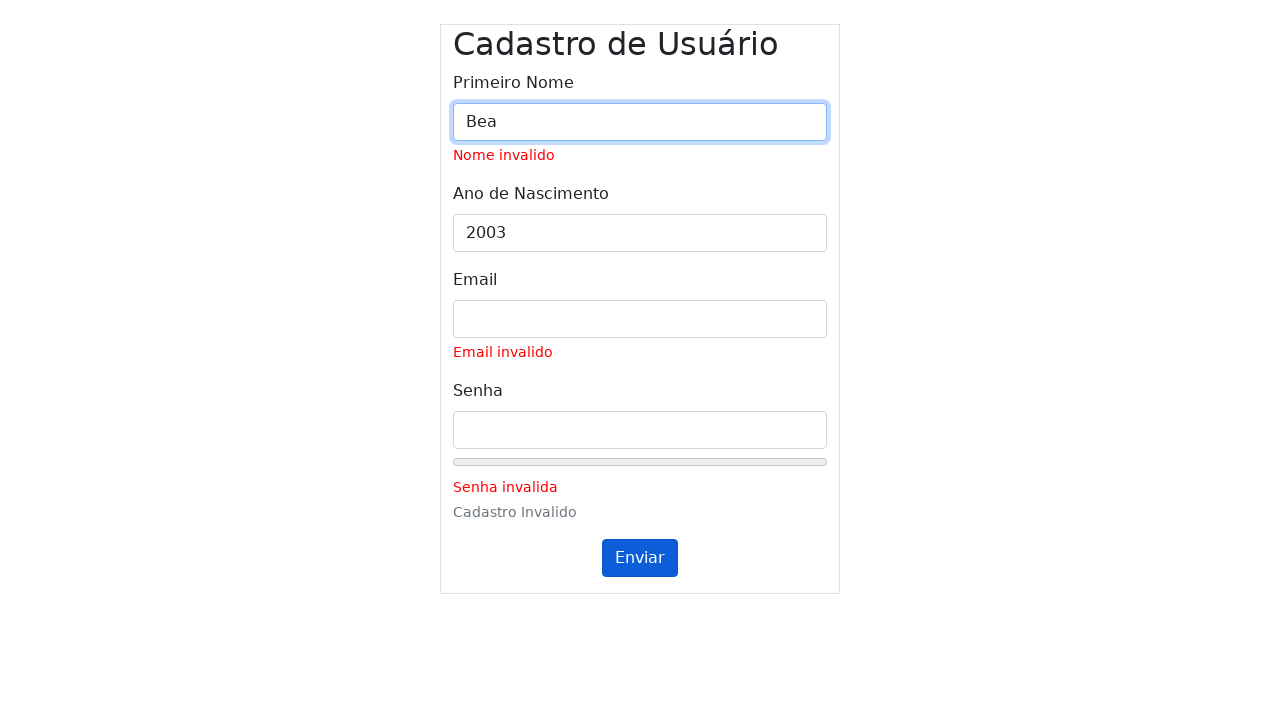

Cleared year field and filled with '1900' on #inputYear
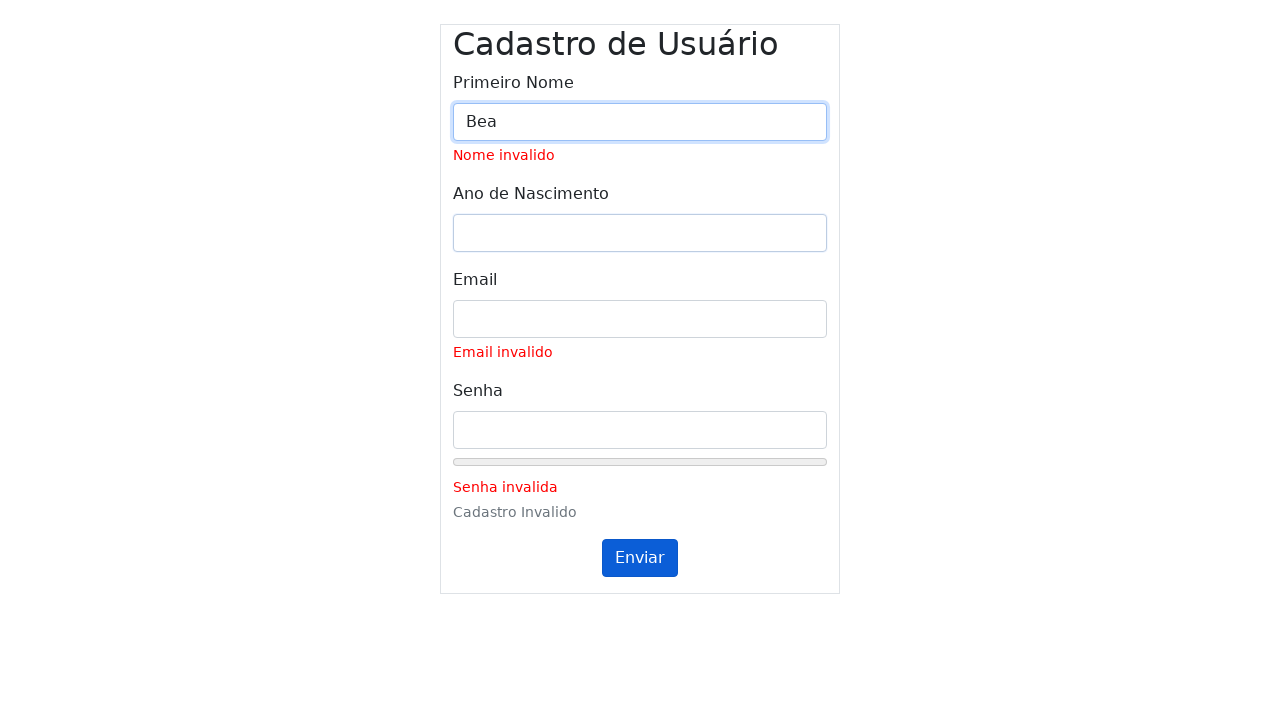

Set year field to '1900' on #inputYear
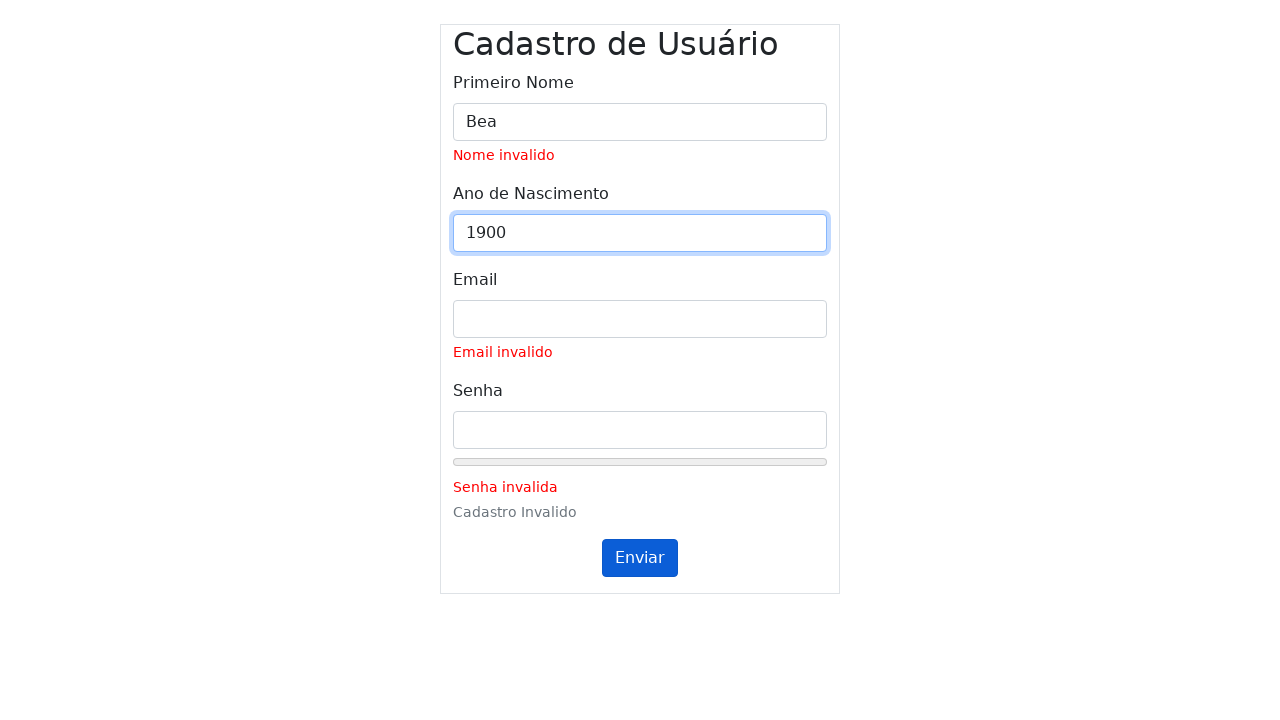

Cleared email field and filled with 'Beatriz@usp.br' on #inputEmail
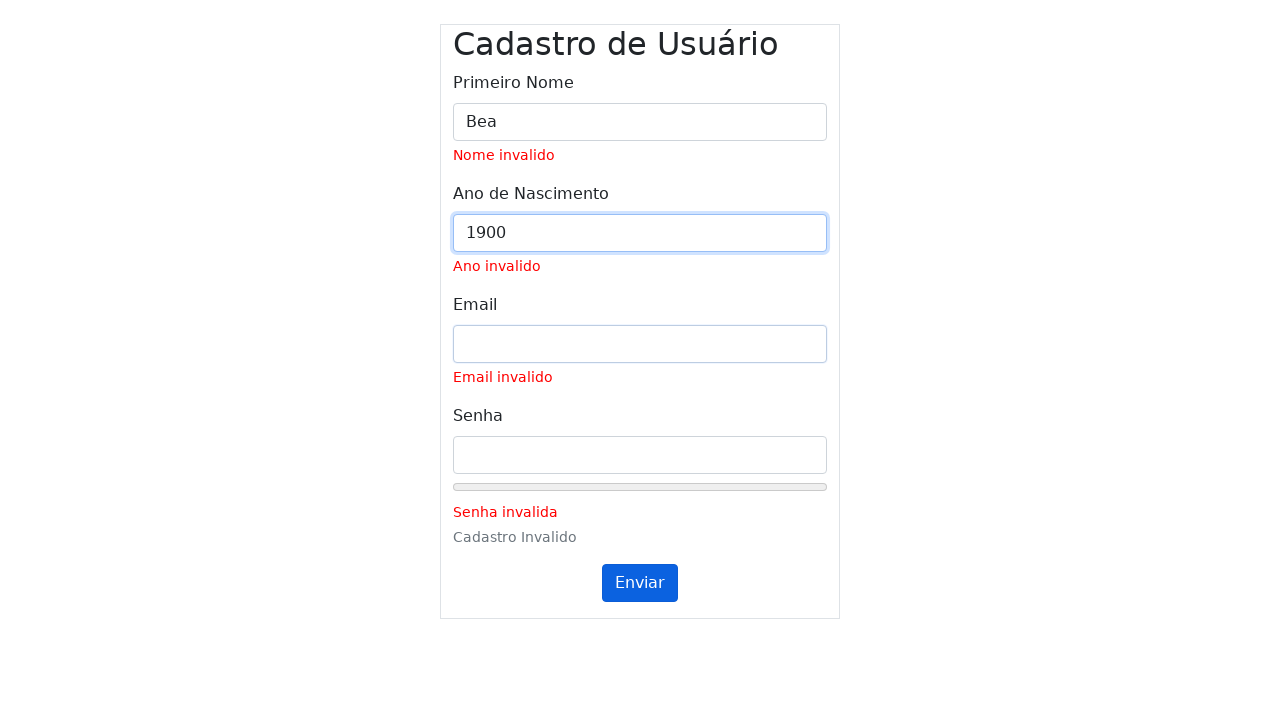

Set email field to 'Beatriz@usp.br' on #inputEmail
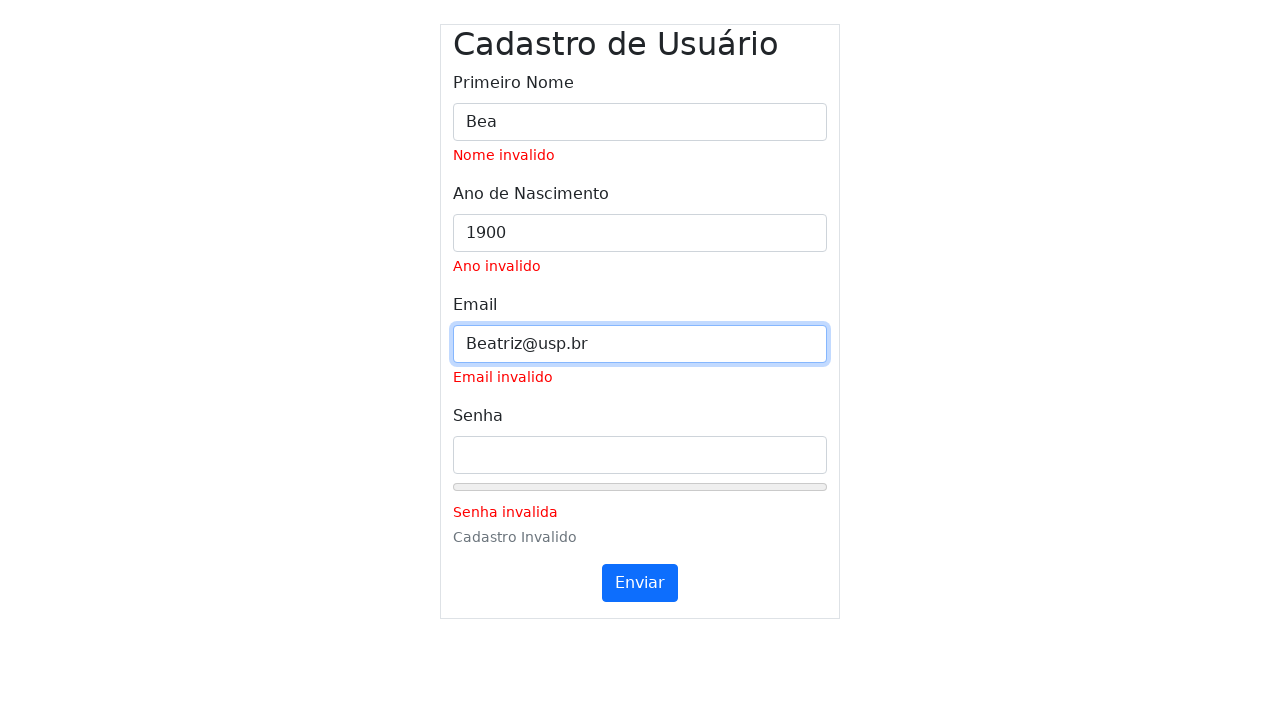

Cleared password field and filled with 'Be@triz!Strong123' on #inputPassword
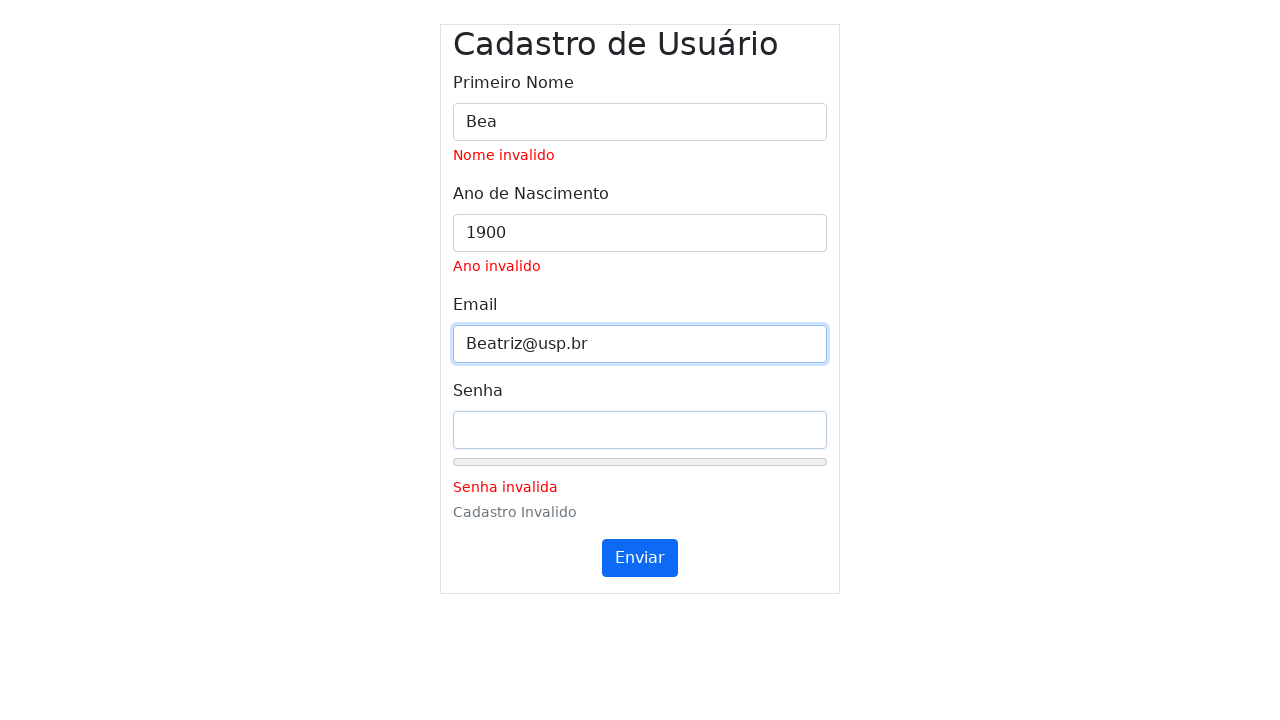

Set password field to 'Be@triz!Strong123' on #inputPassword
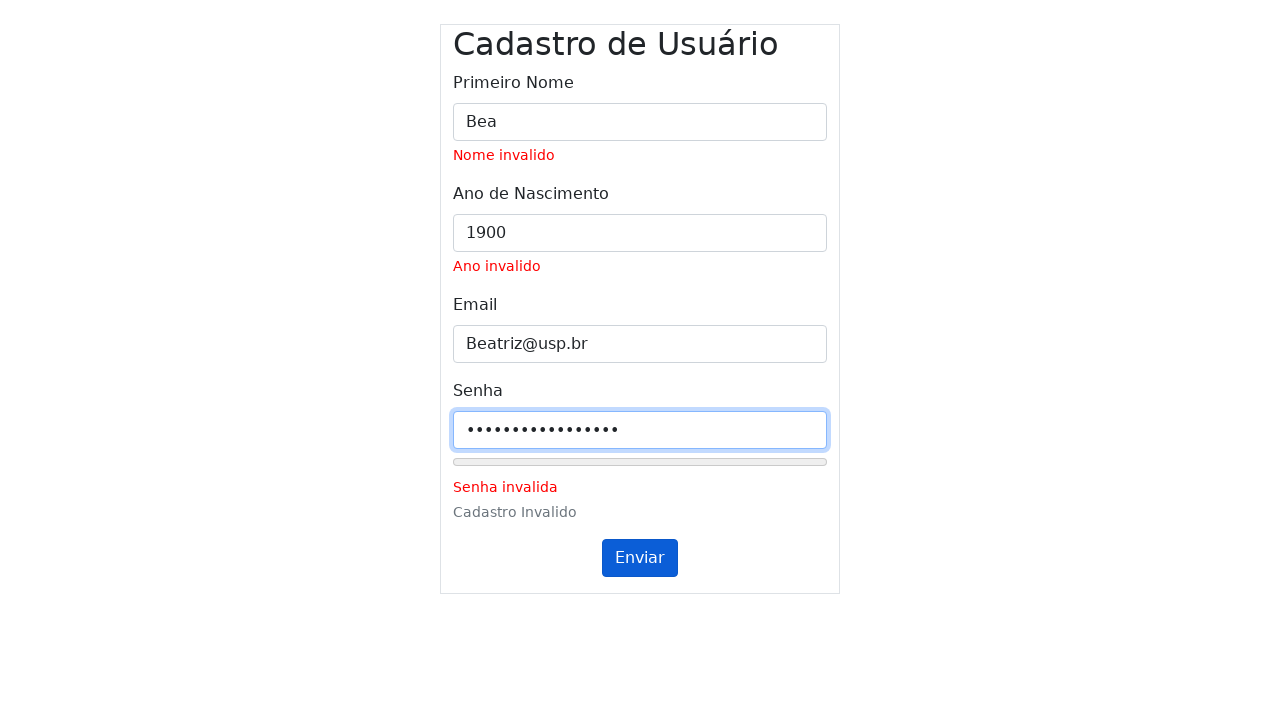

Clicked submit button (first click) for form with name='Bea', year='1900', email='Beatriz@usp.br', password='Be@triz!Strong123' at (640, 558) on #submitButton
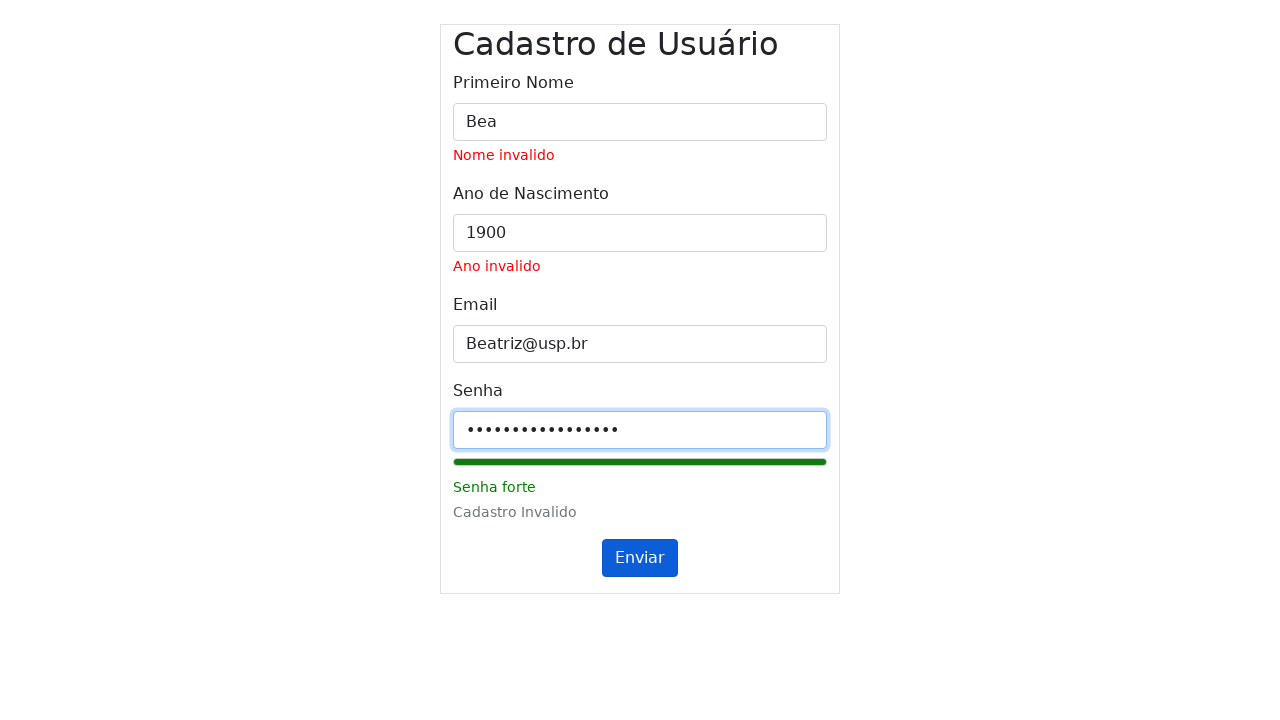

Clicked submit button (second click) at (640, 558) on #submitButton
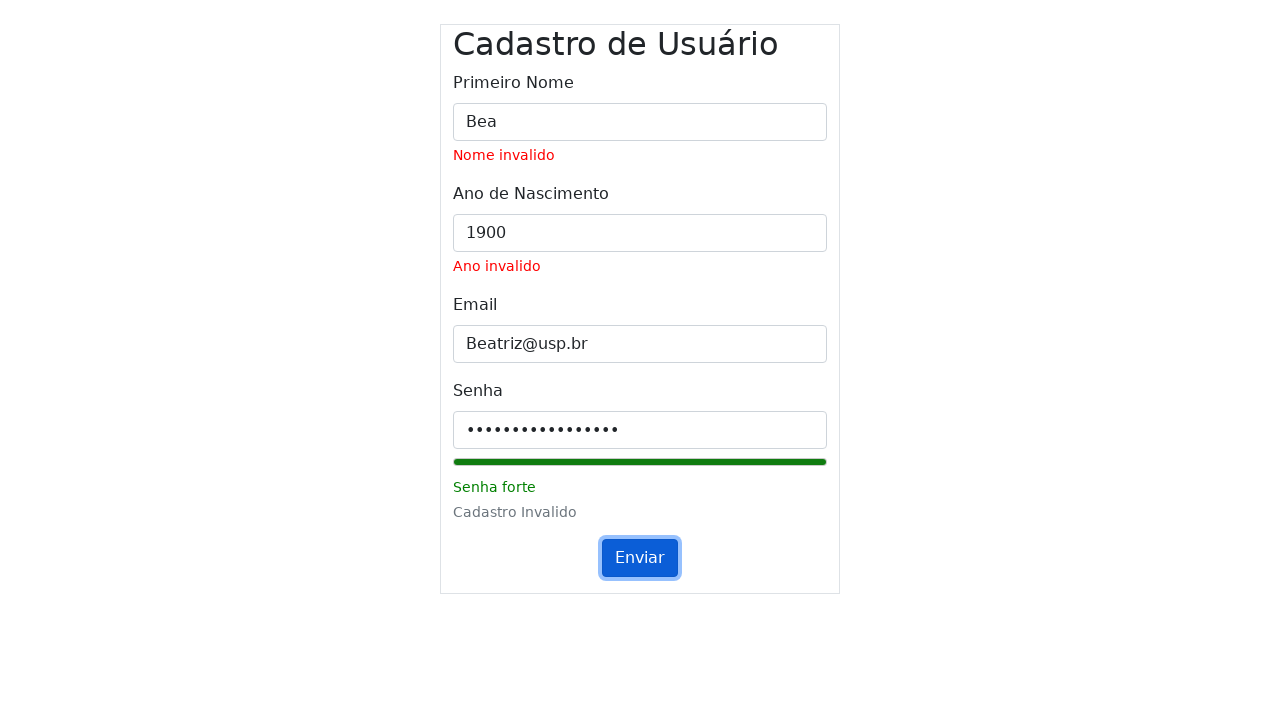

Waited 1000ms for validation messages to update
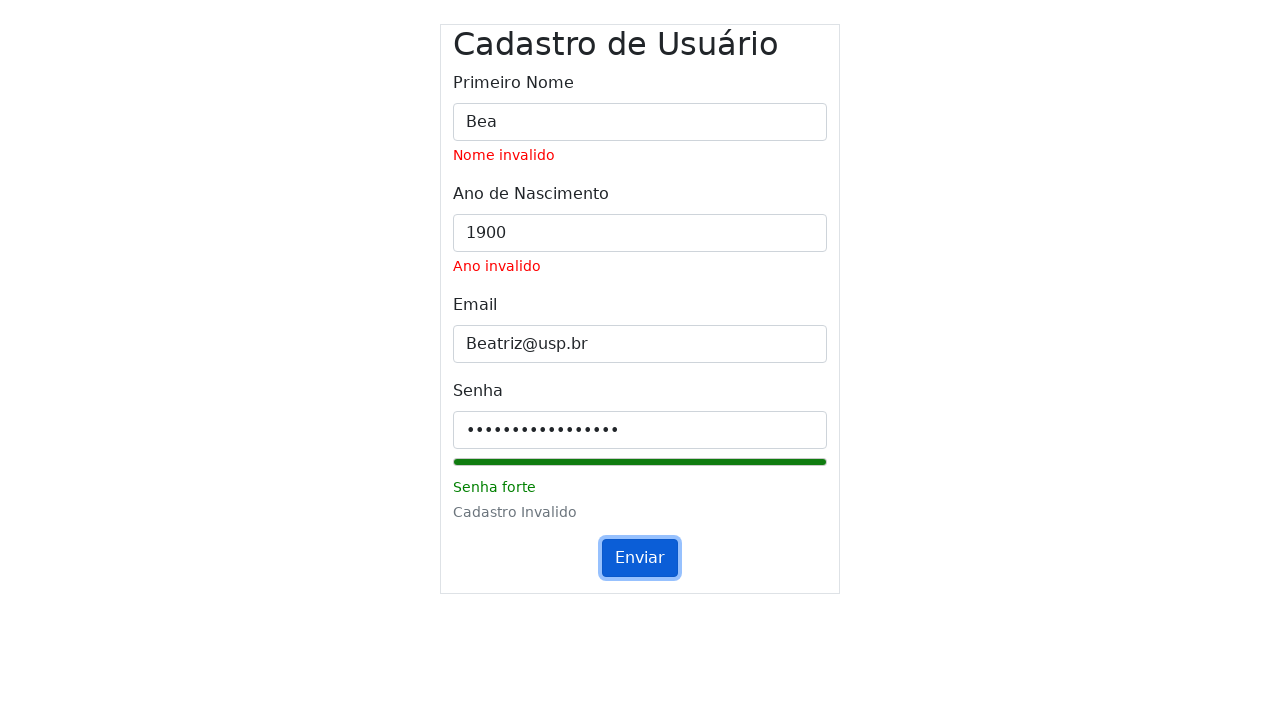

Cleared name field and filled with 'Bea' on #inputName
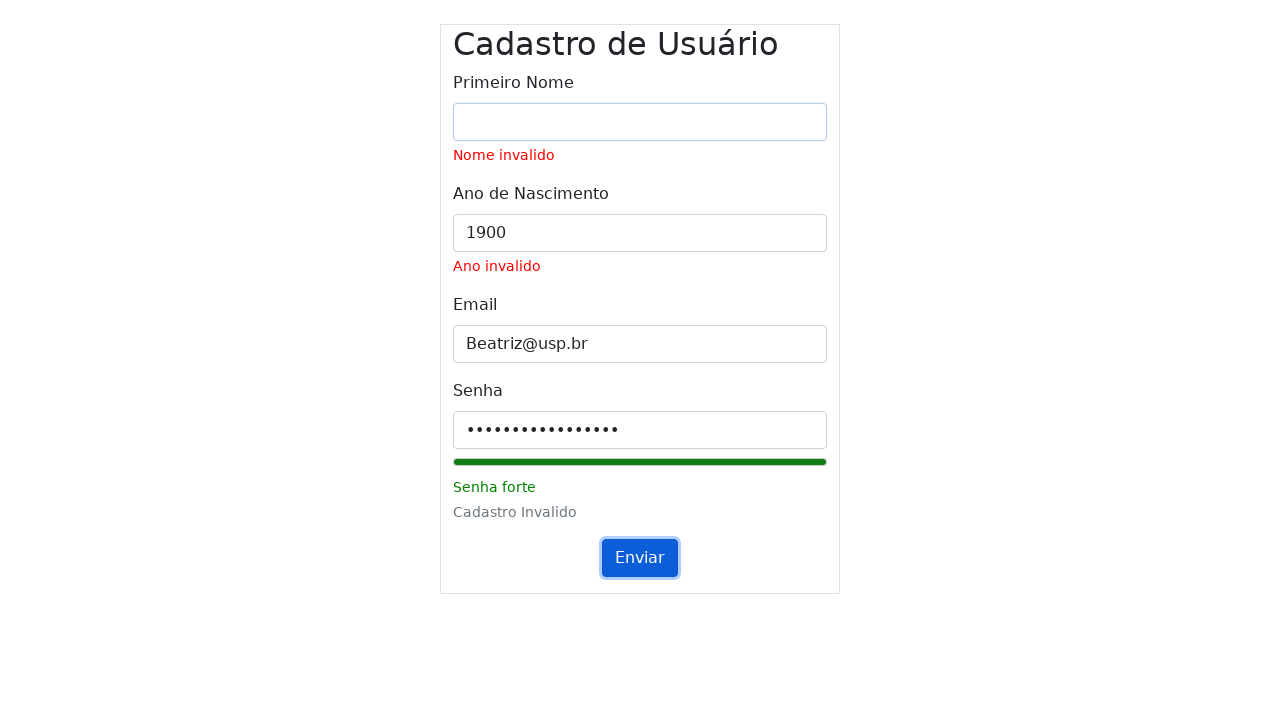

Set name field to 'Bea' on #inputName
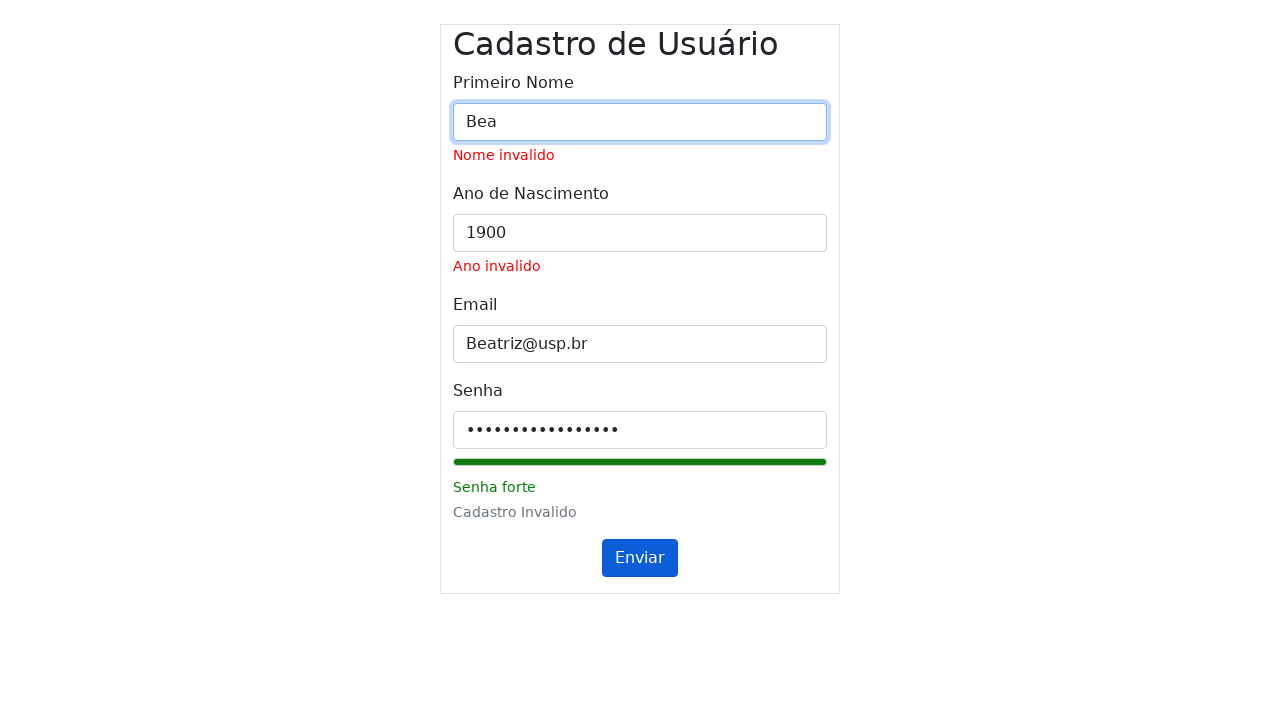

Cleared year field and filled with '1900' on #inputYear
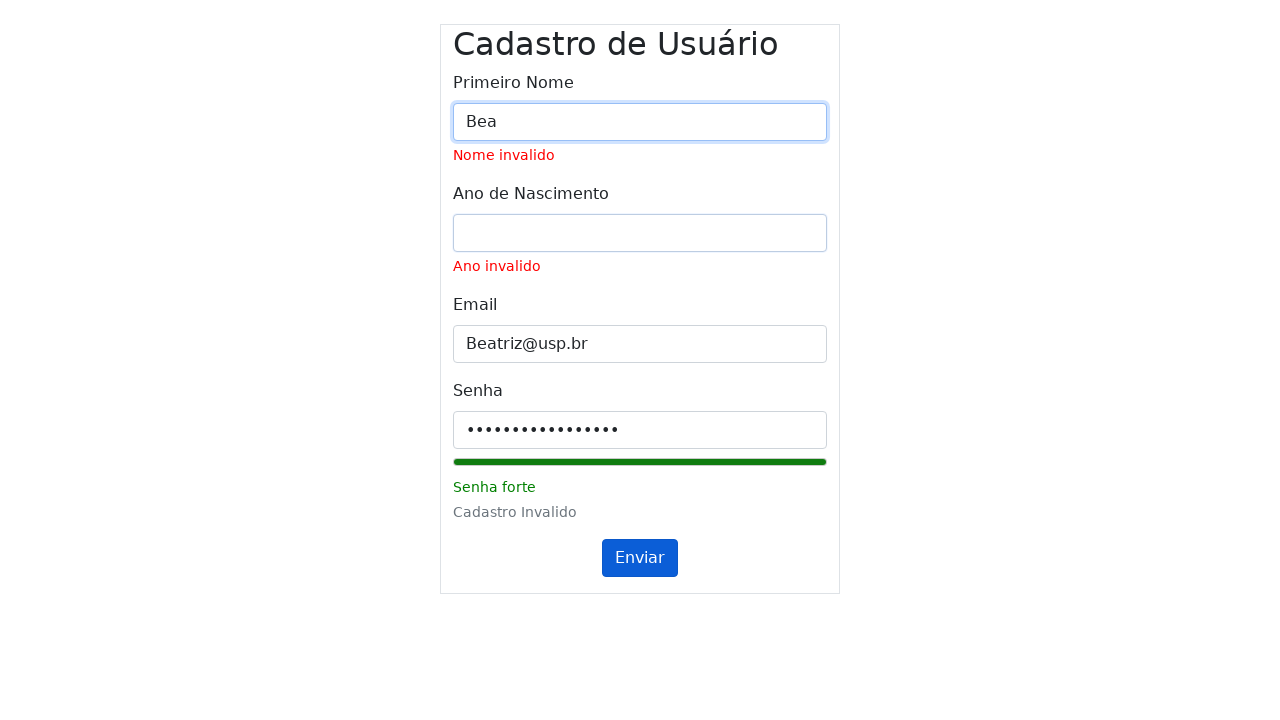

Set year field to '1900' on #inputYear
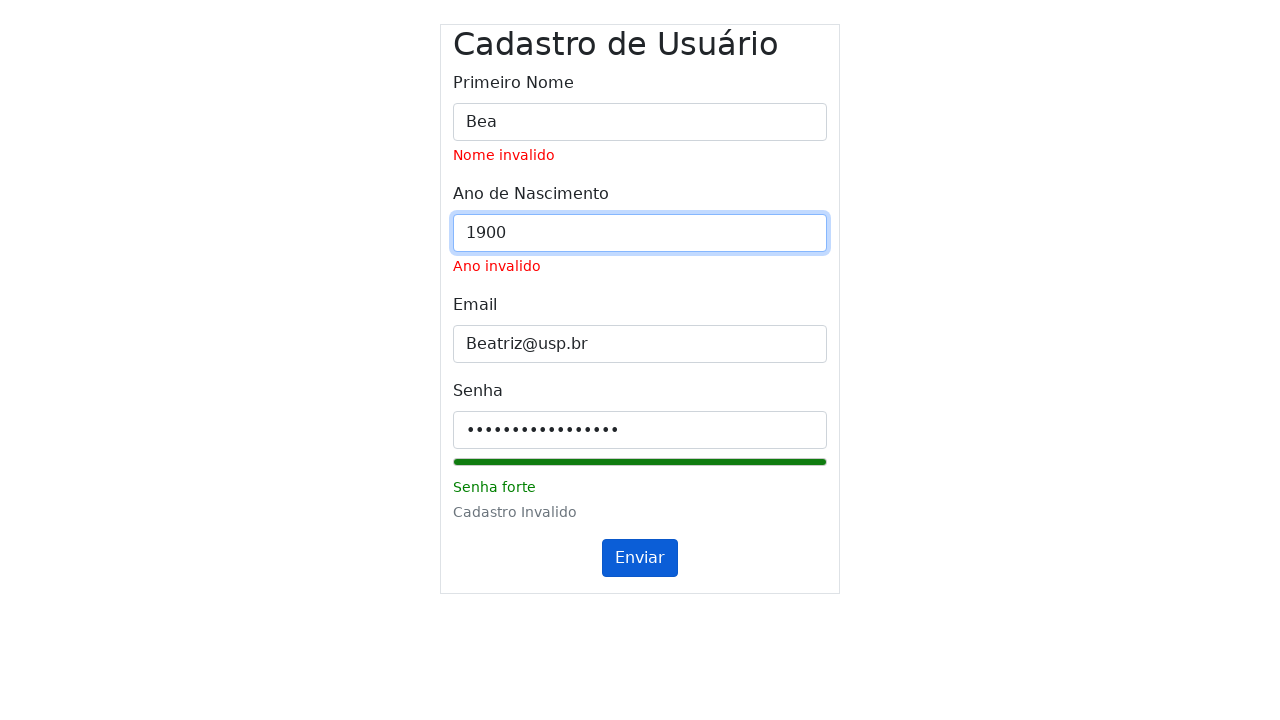

Cleared email field and filled with 'Beatriz@usp.br' on #inputEmail
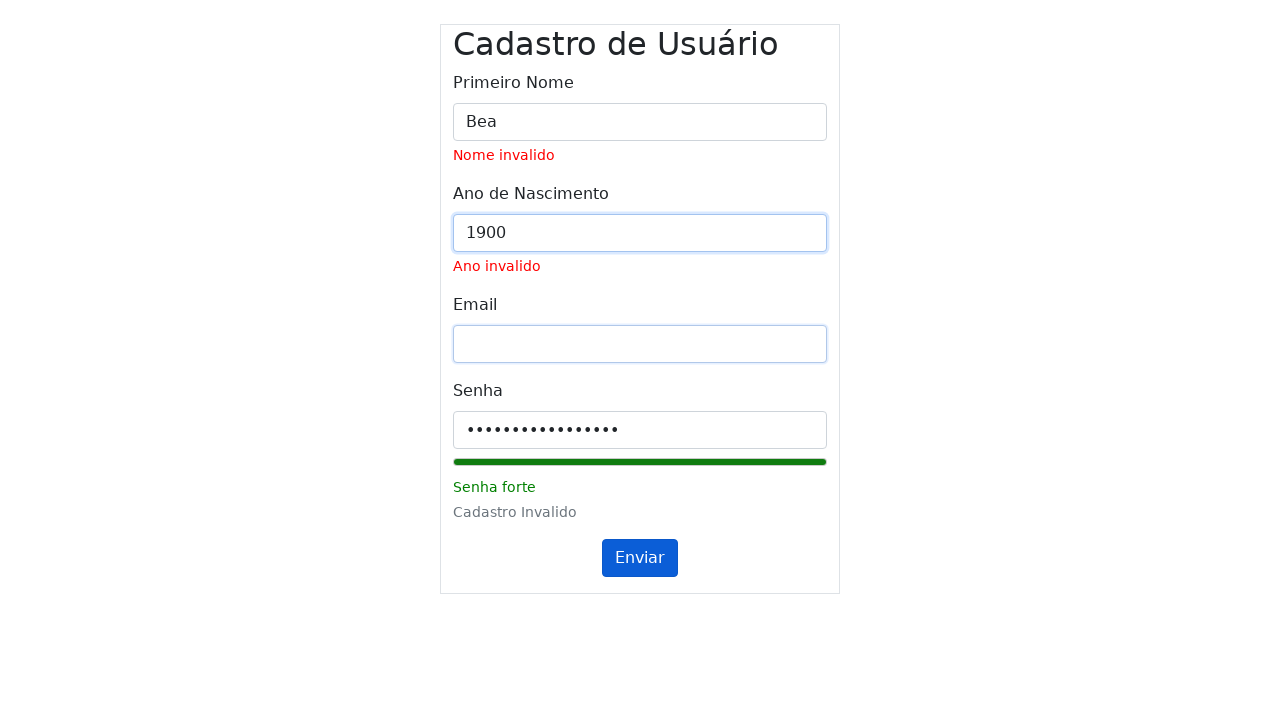

Set email field to 'Beatriz@usp.br' on #inputEmail
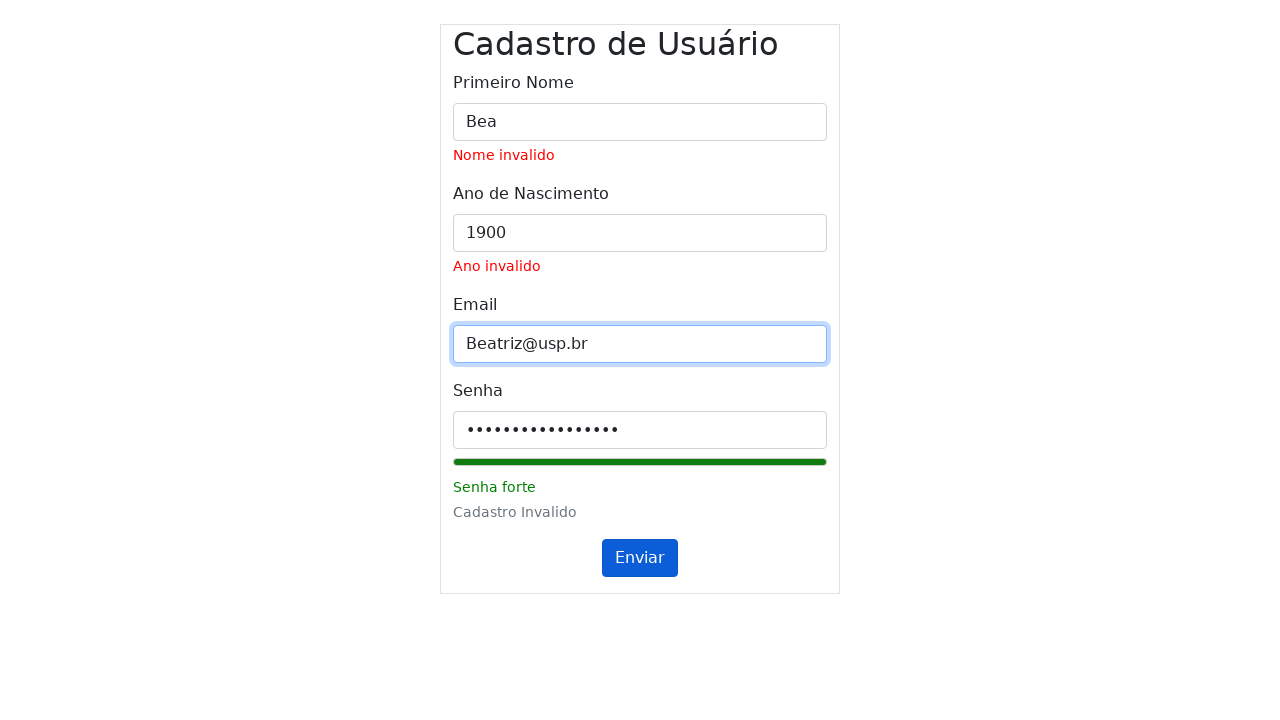

Cleared password field and filled with '' on #inputPassword
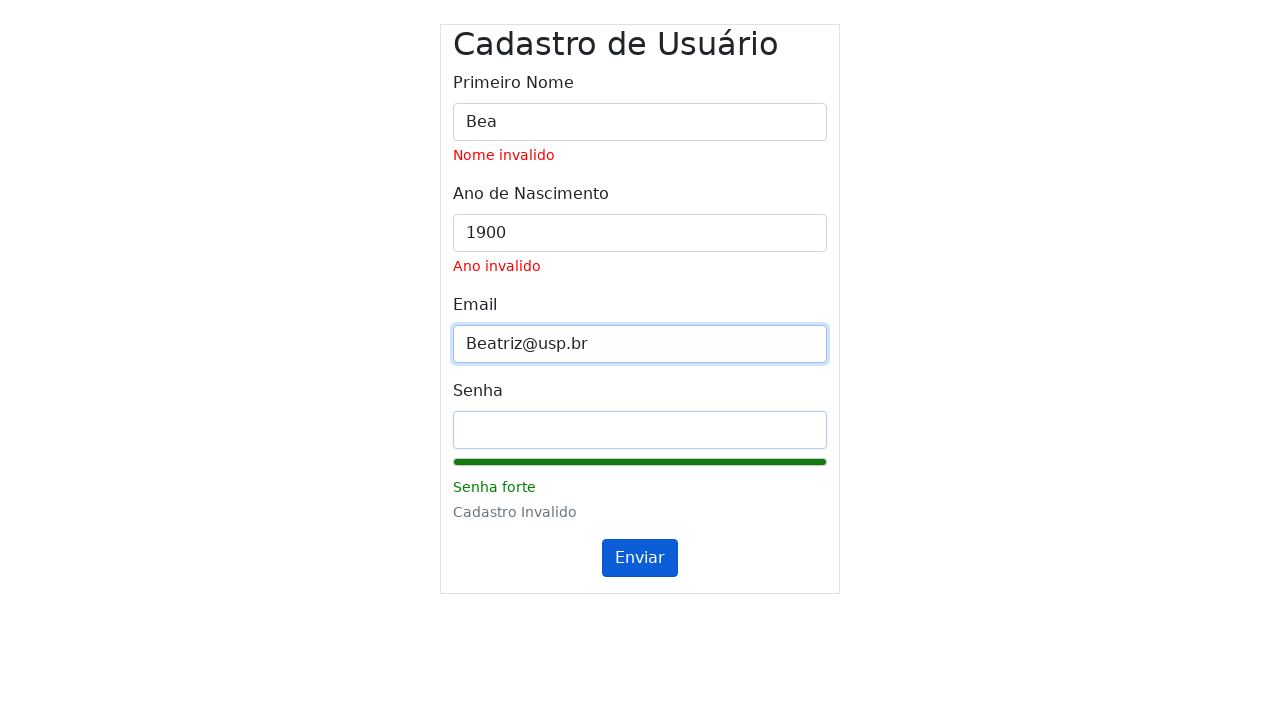

Set password field to '' on #inputPassword
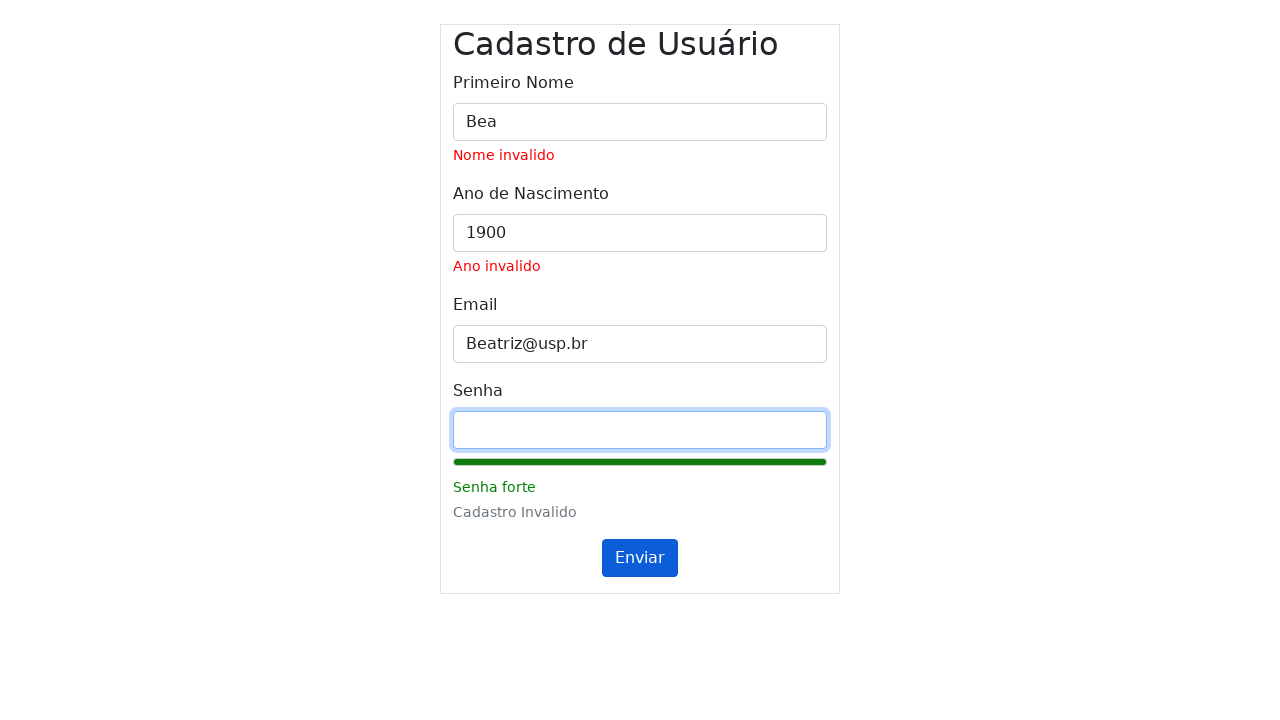

Clicked submit button (first click) for form with name='Bea', year='1900', email='Beatriz@usp.br', password='' at (640, 558) on #submitButton
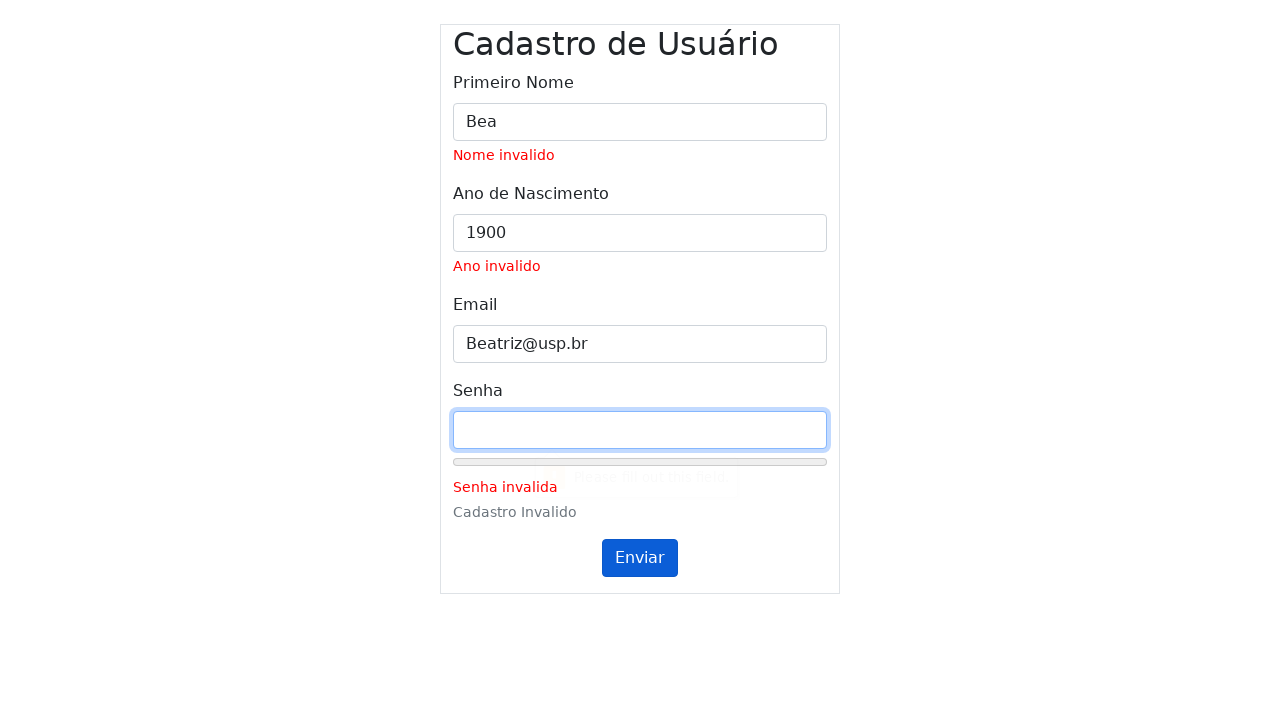

Clicked submit button (second click) at (640, 558) on #submitButton
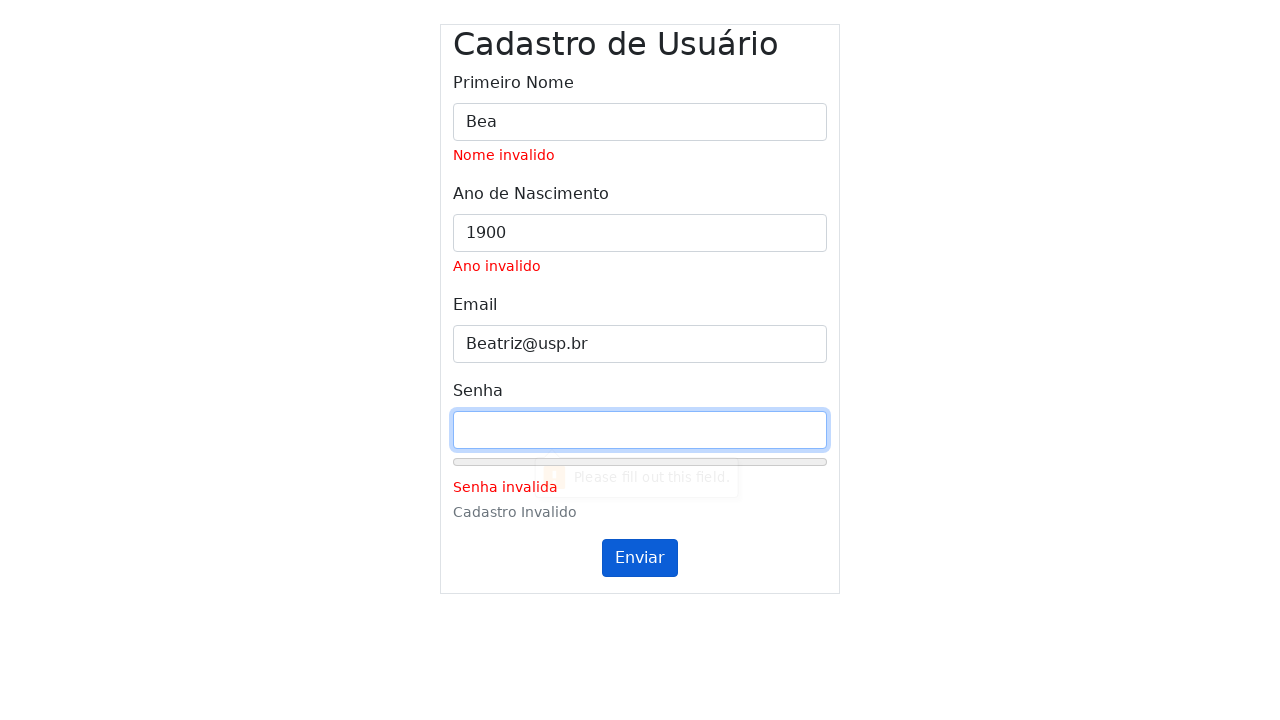

Waited 1000ms for validation messages to update
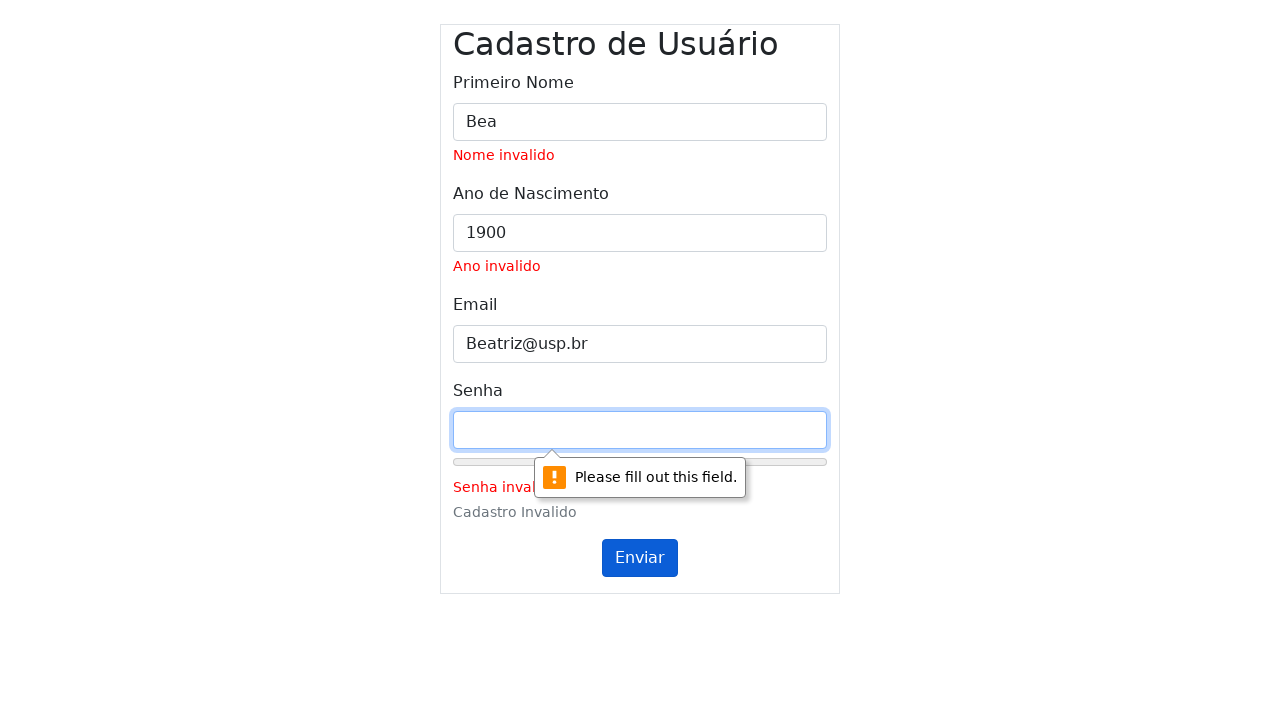

Cleared name field and filled with 'Bea' on #inputName
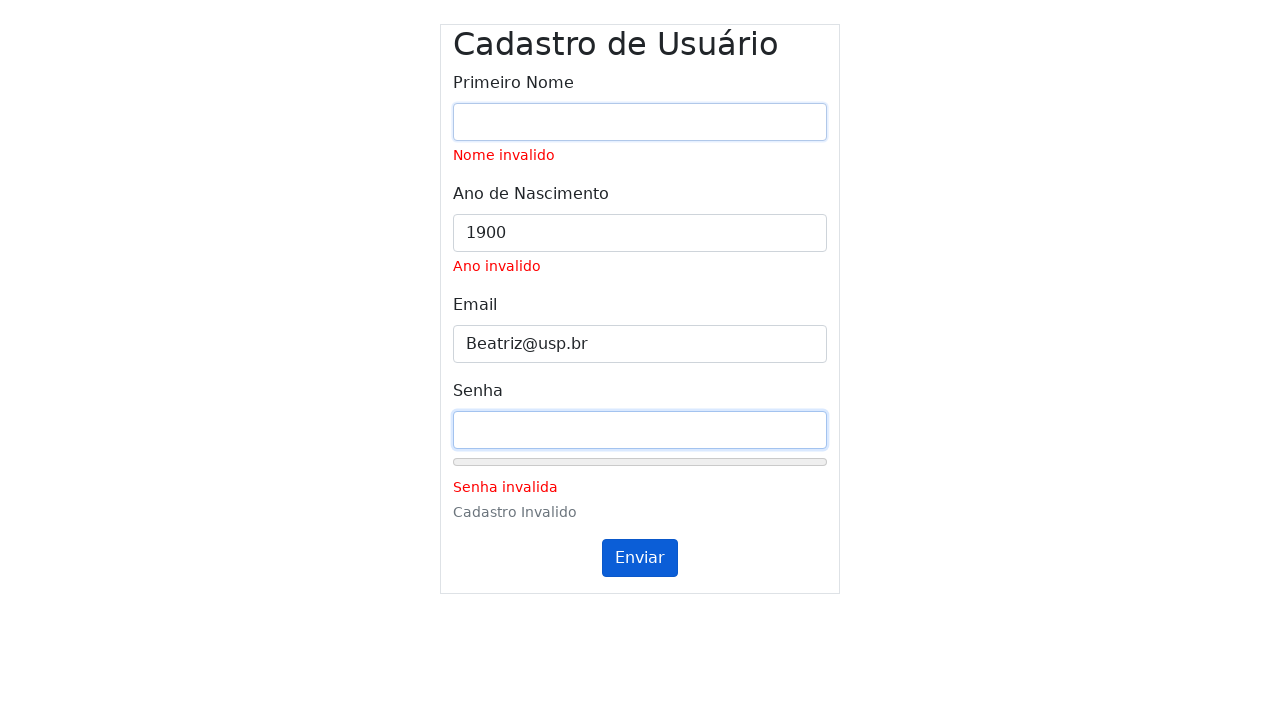

Set name field to 'Bea' on #inputName
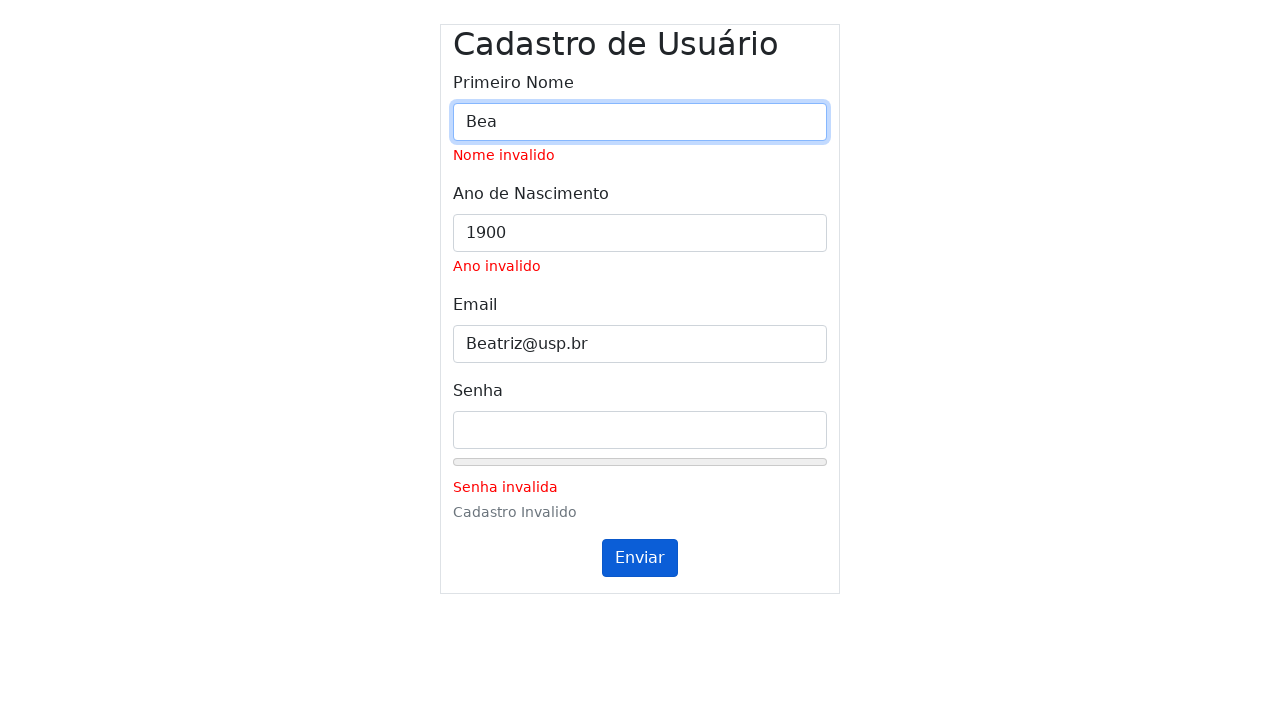

Cleared year field and filled with '1900' on #inputYear
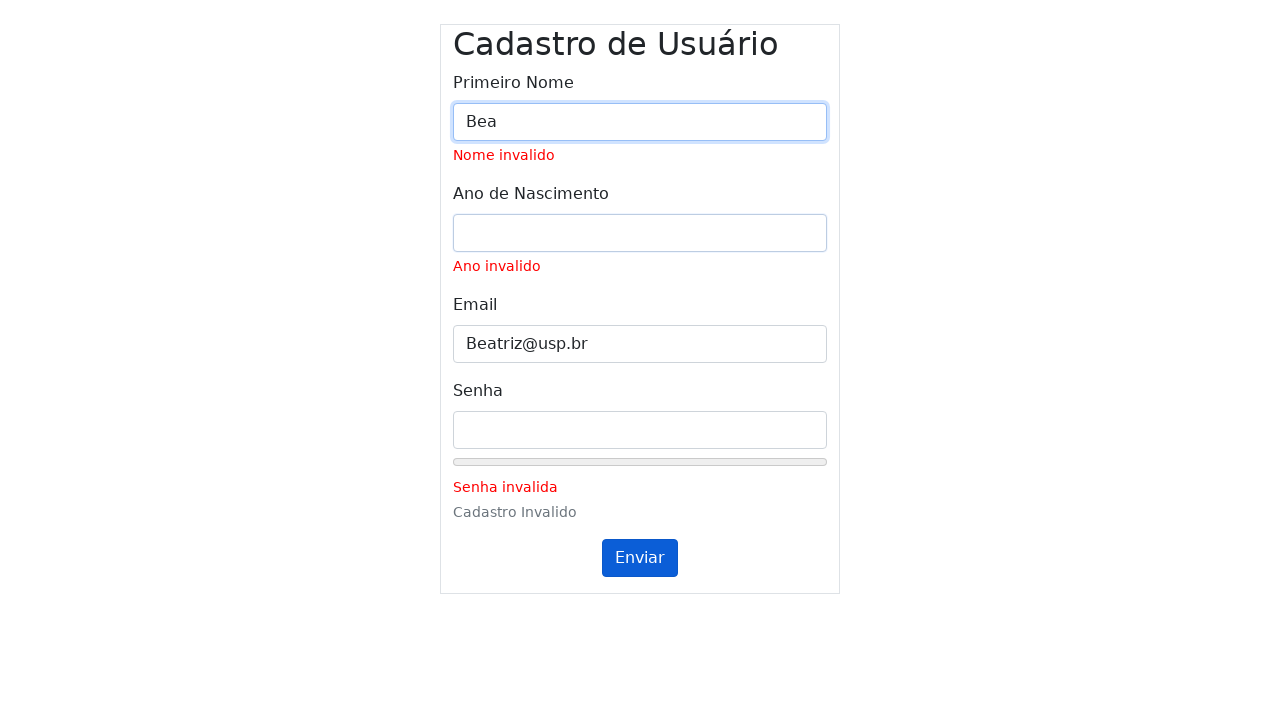

Set year field to '1900' on #inputYear
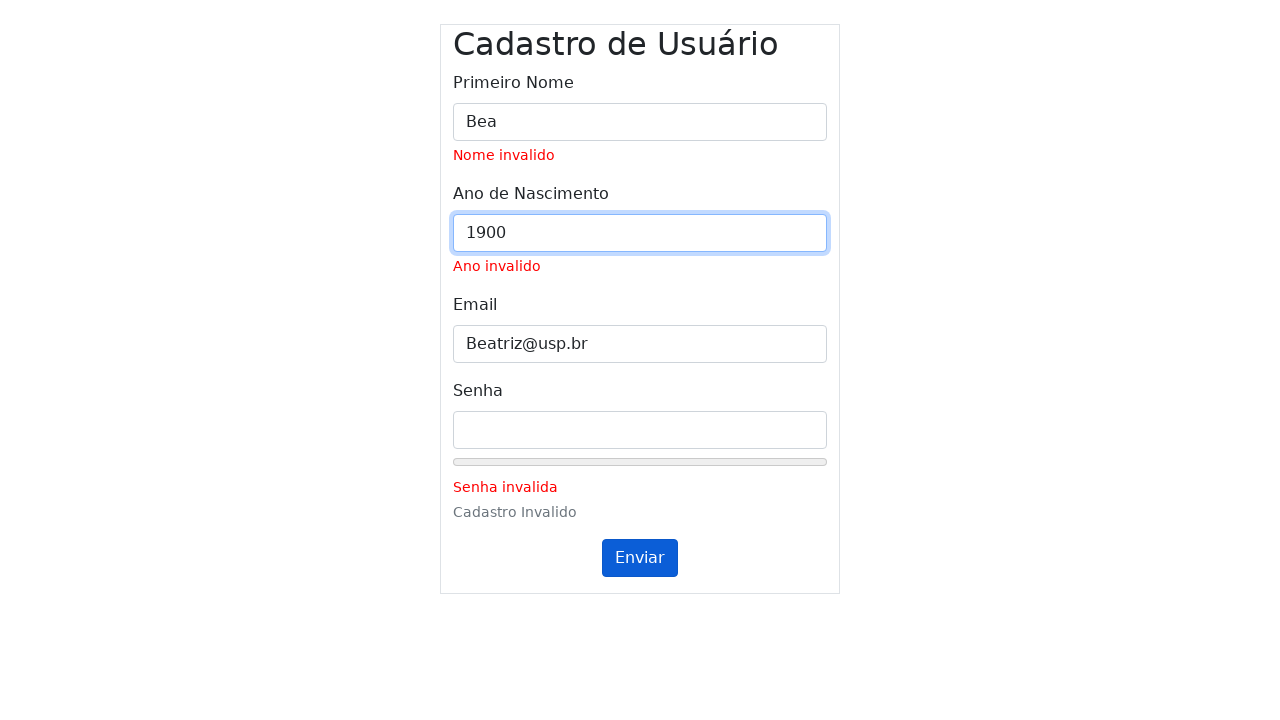

Cleared email field and filled with 'Beatriz.gmail.com' on #inputEmail
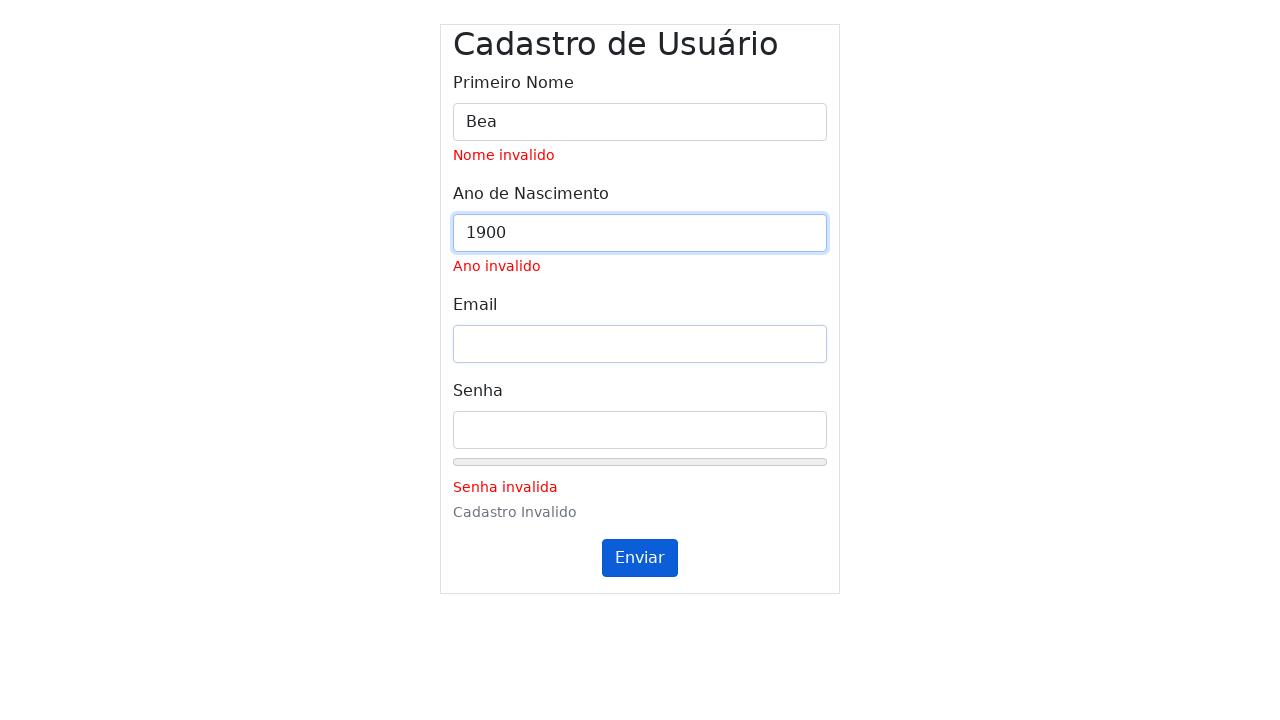

Set email field to 'Beatriz.gmail.com' on #inputEmail
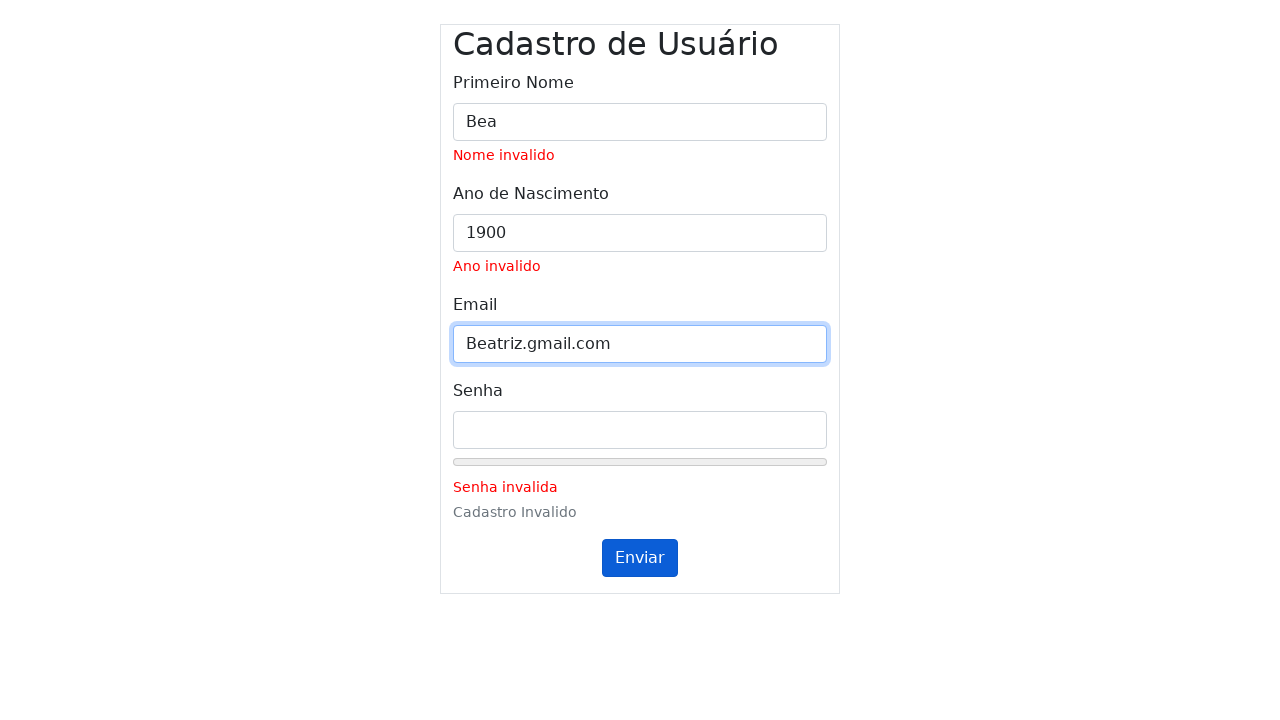

Cleared password field and filled with 'Be@triz!Strong123' on #inputPassword
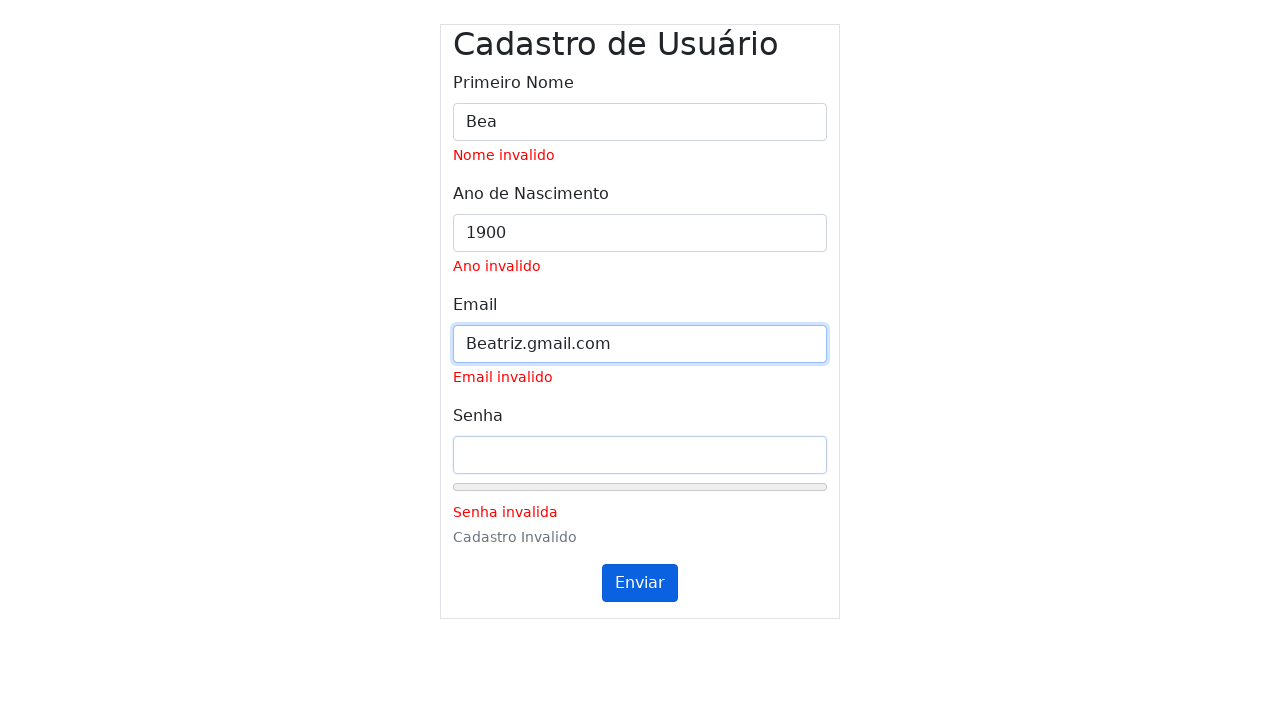

Set password field to 'Be@triz!Strong123' on #inputPassword
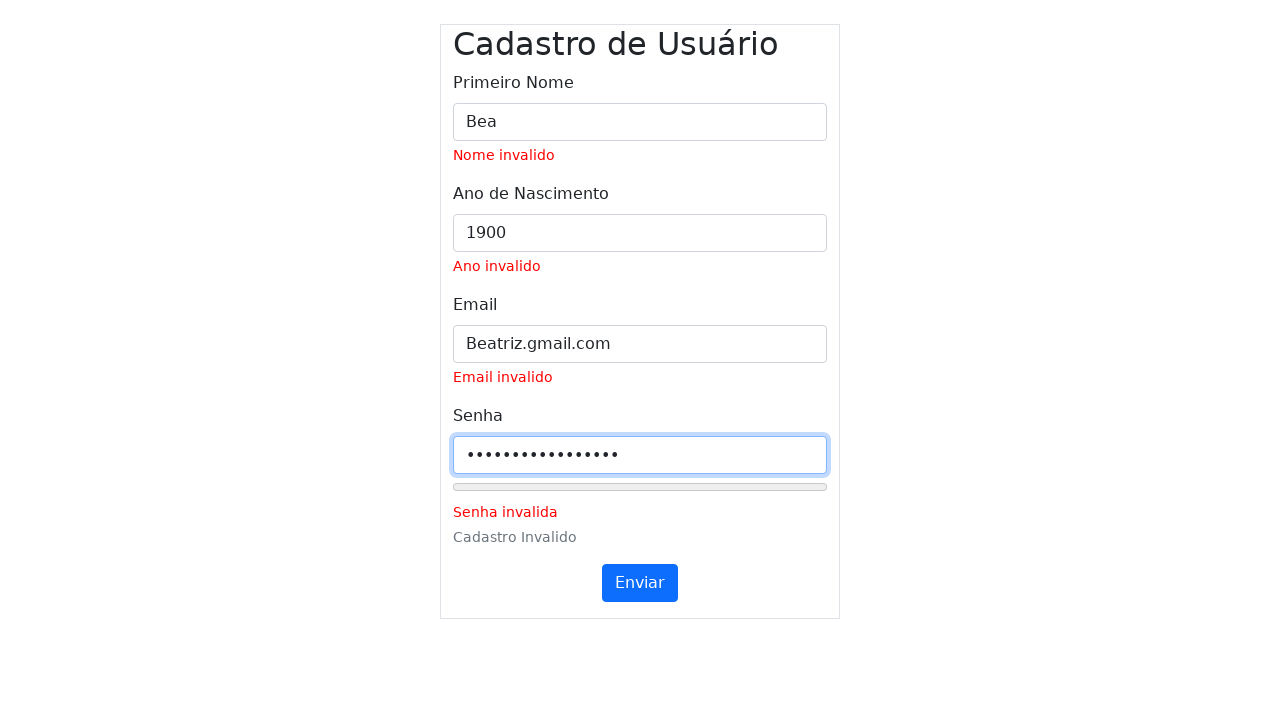

Clicked submit button (first click) for form with name='Bea', year='1900', email='Beatriz.gmail.com', password='Be@triz!Strong123' at (640, 583) on #submitButton
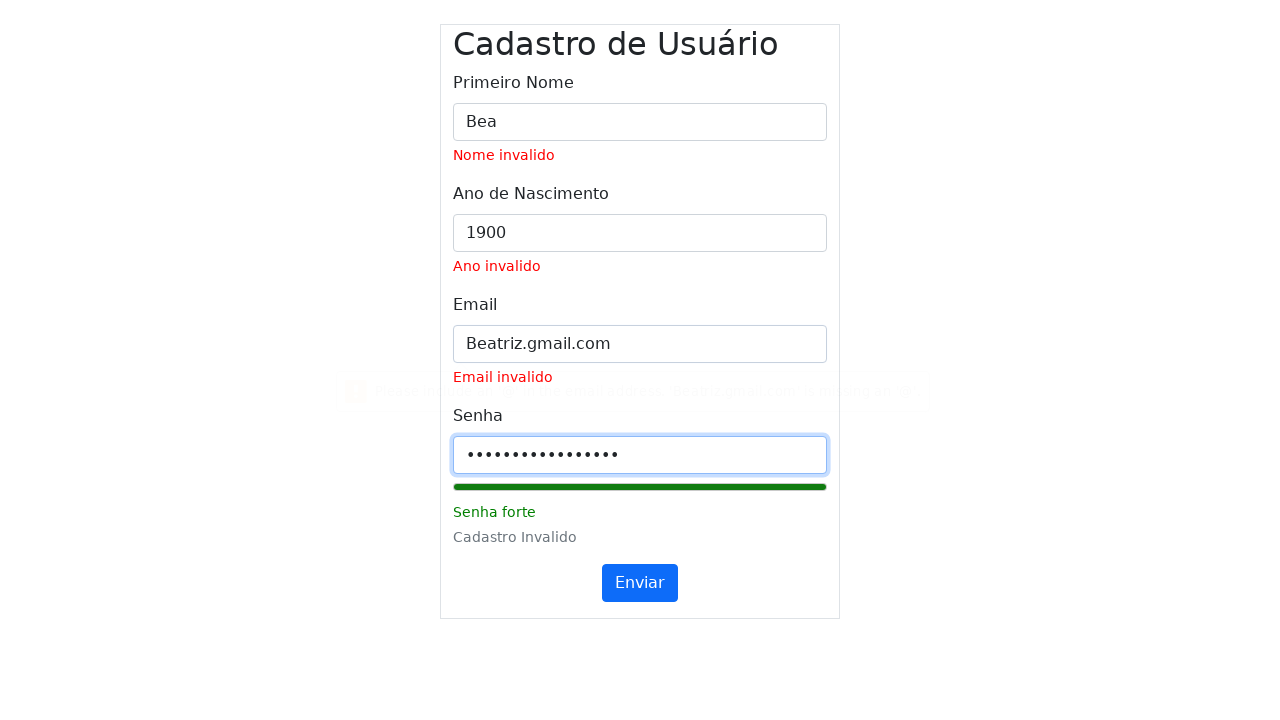

Clicked submit button (second click) at (640, 583) on #submitButton
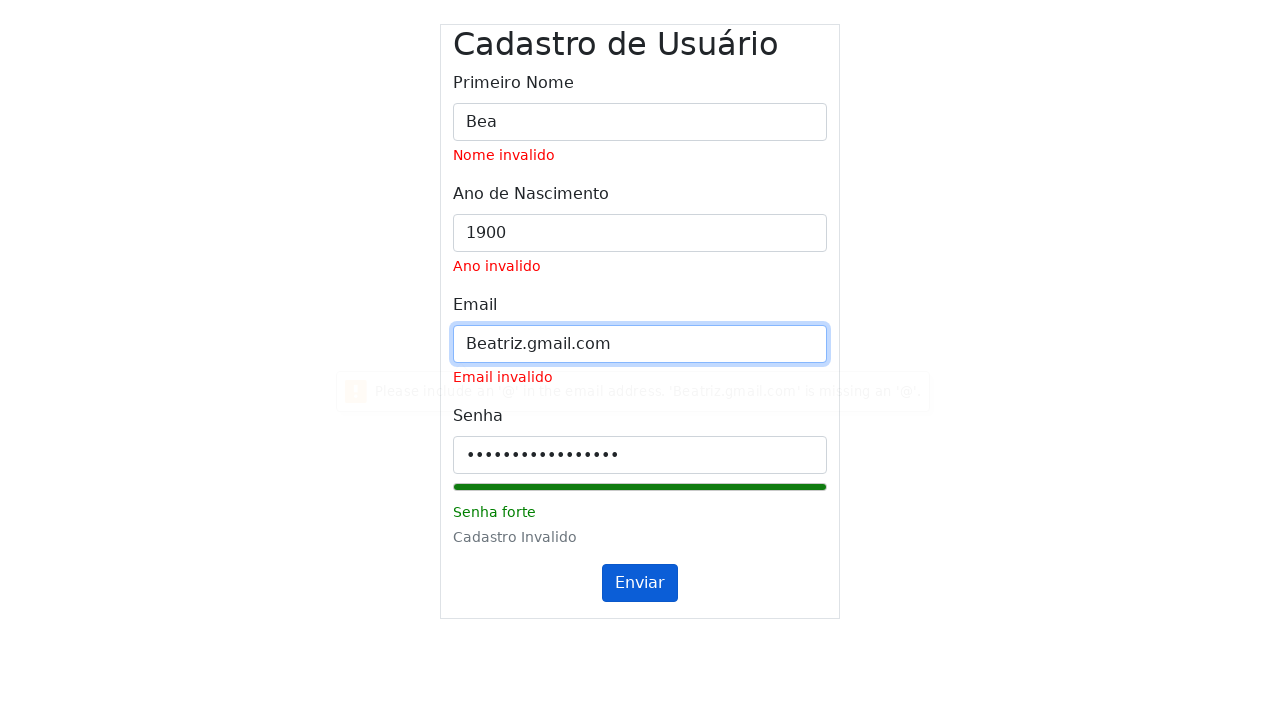

Waited 1000ms for validation messages to update
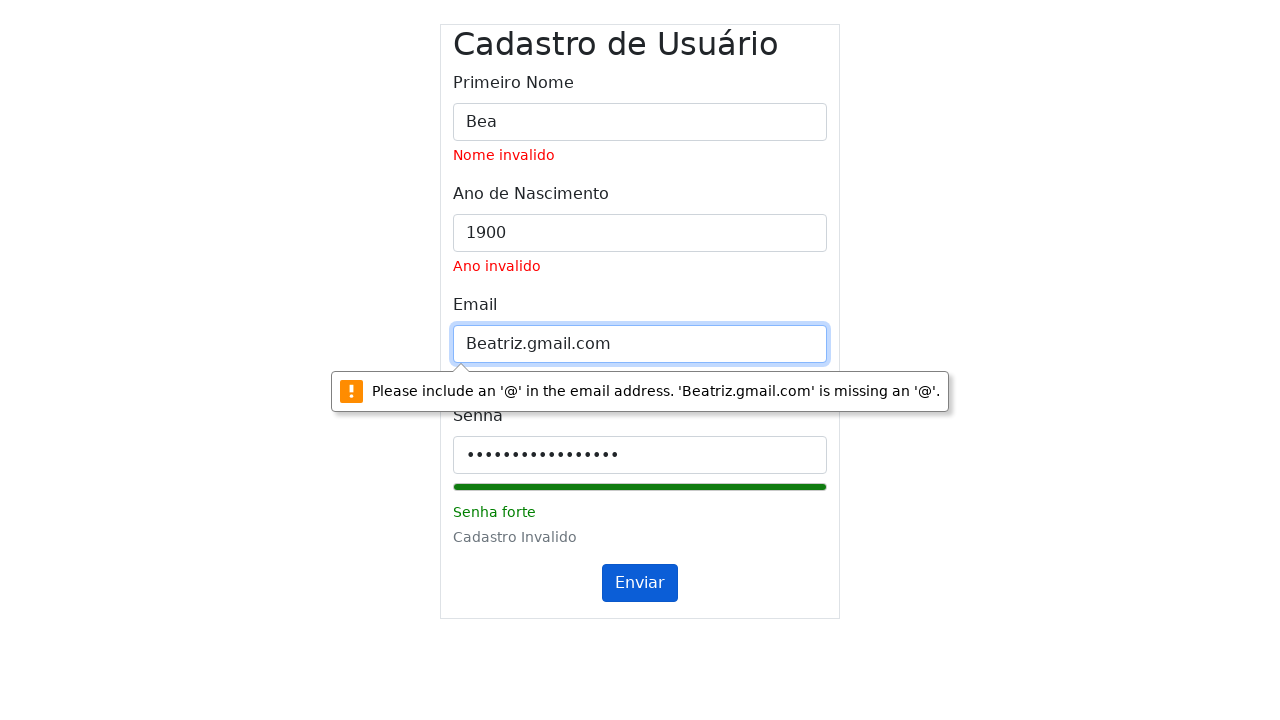

Cleared name field and filled with 'Bea' on #inputName
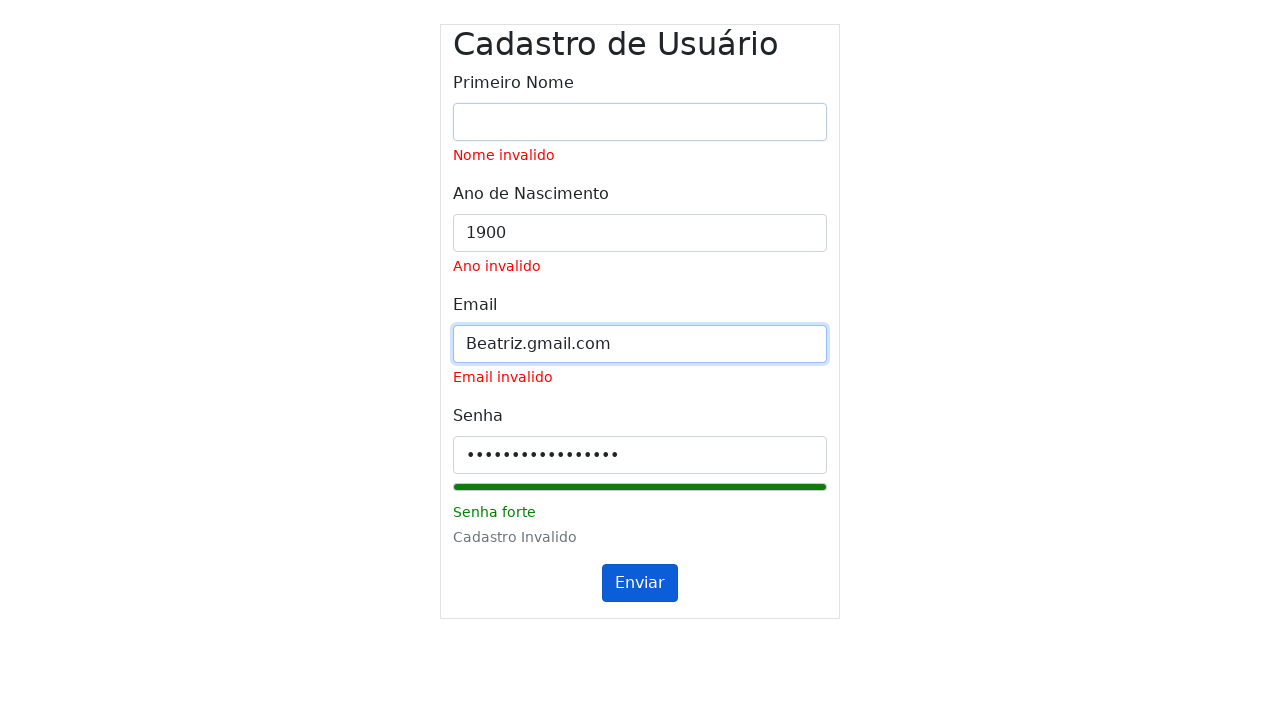

Set name field to 'Bea' on #inputName
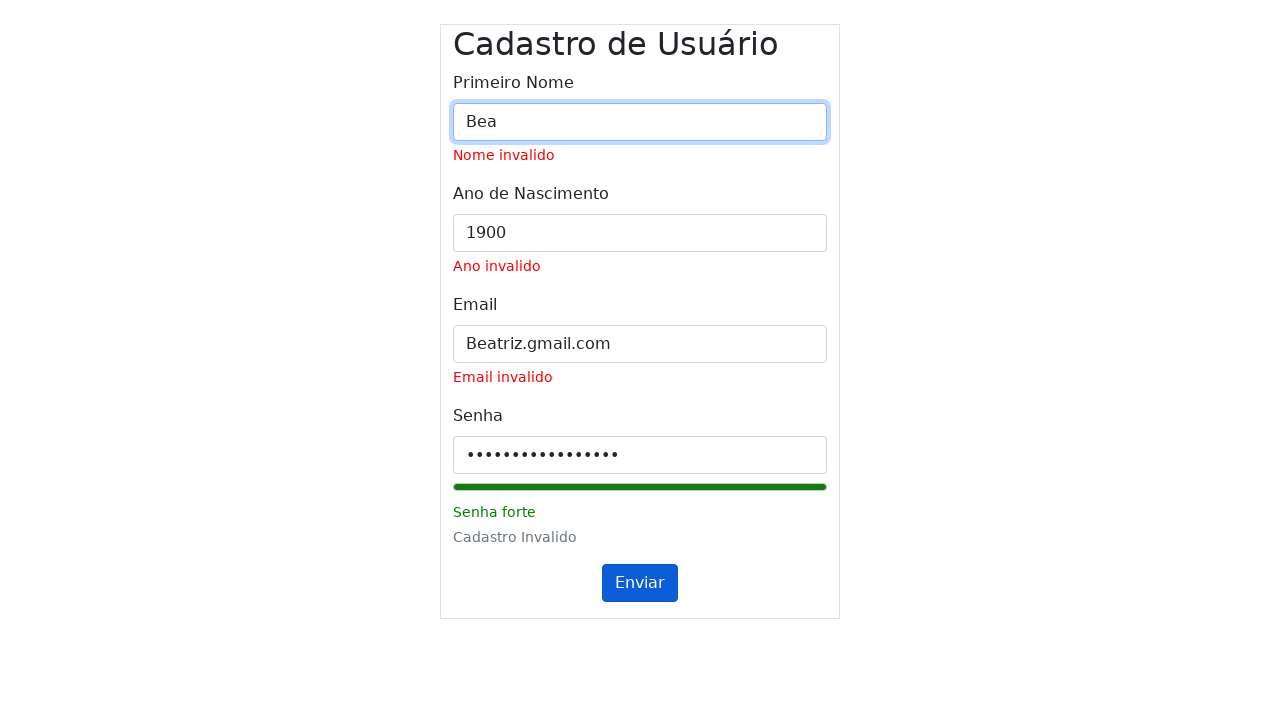

Cleared year field and filled with '1900' on #inputYear
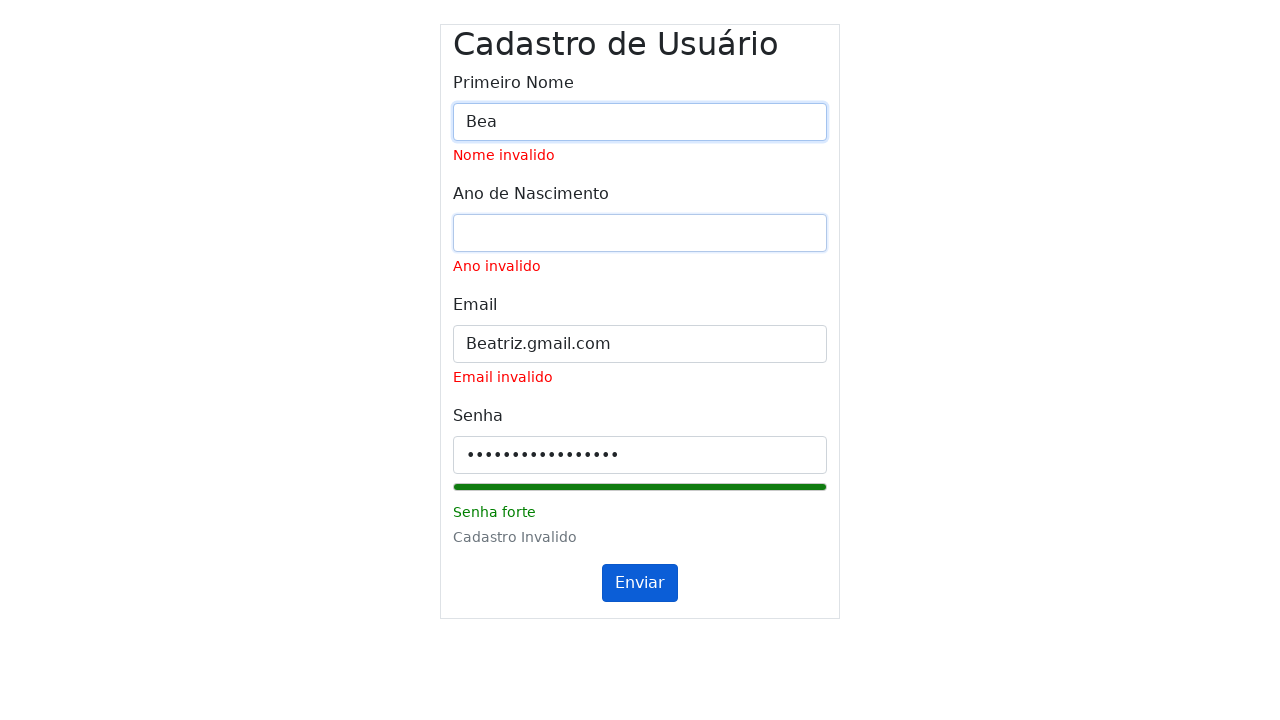

Set year field to '1900' on #inputYear
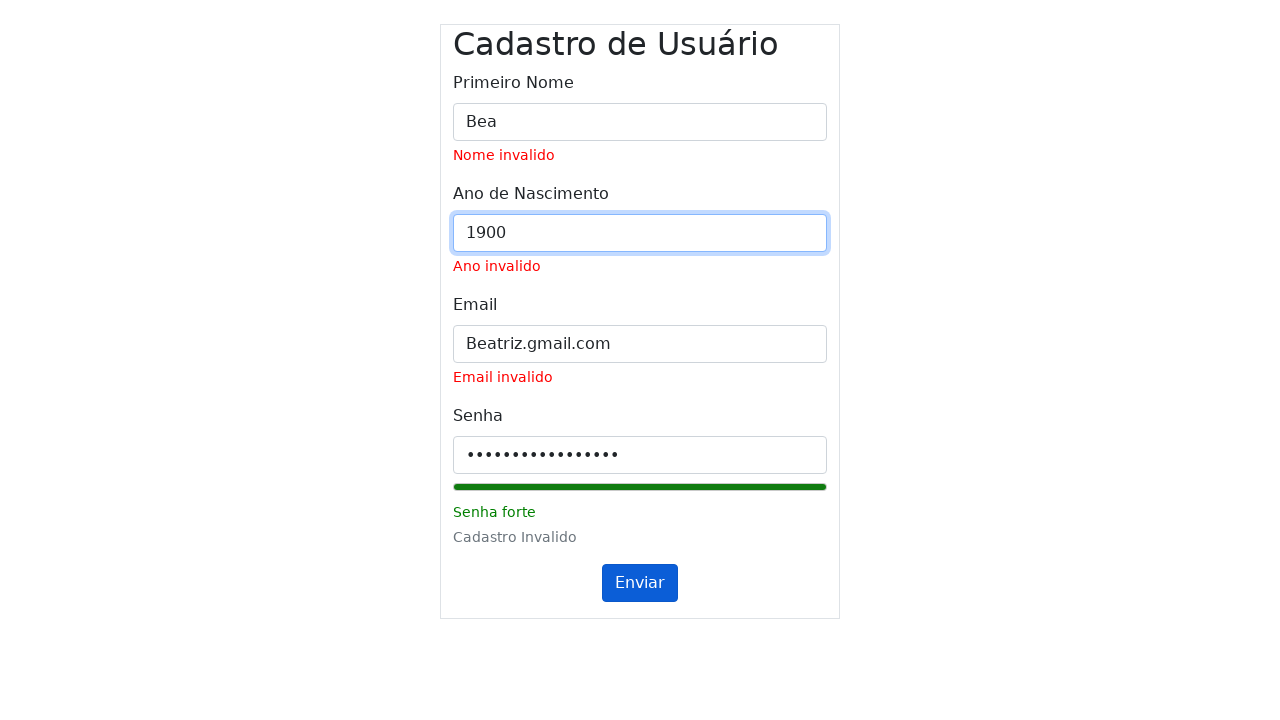

Cleared email field and filled with 'Beatriz.gmail.com' on #inputEmail
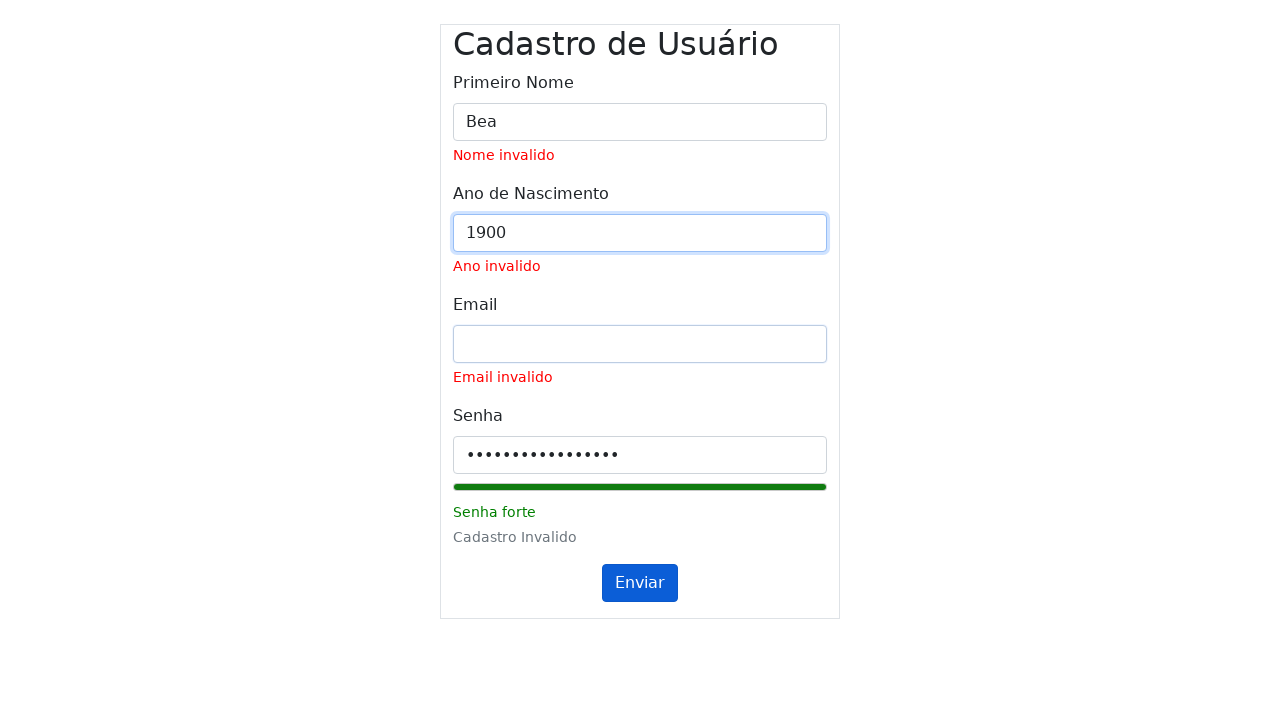

Set email field to 'Beatriz.gmail.com' on #inputEmail
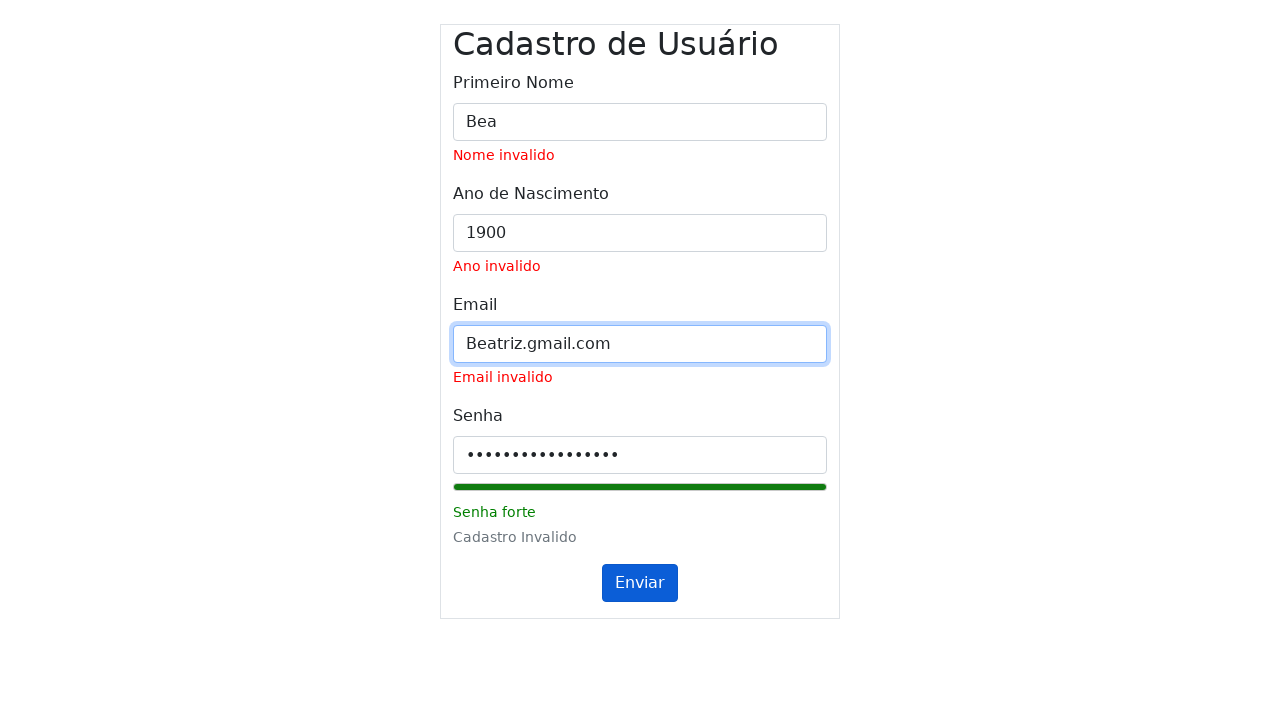

Cleared password field and filled with '' on #inputPassword
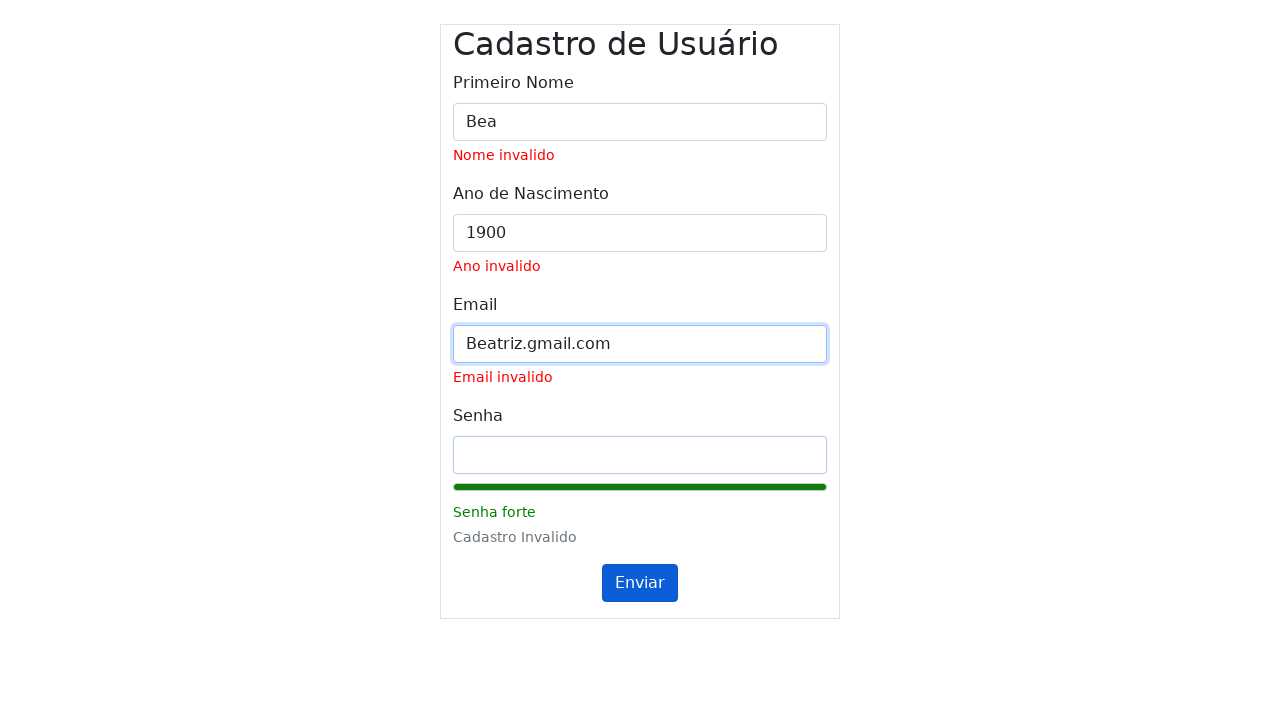

Set password field to '' on #inputPassword
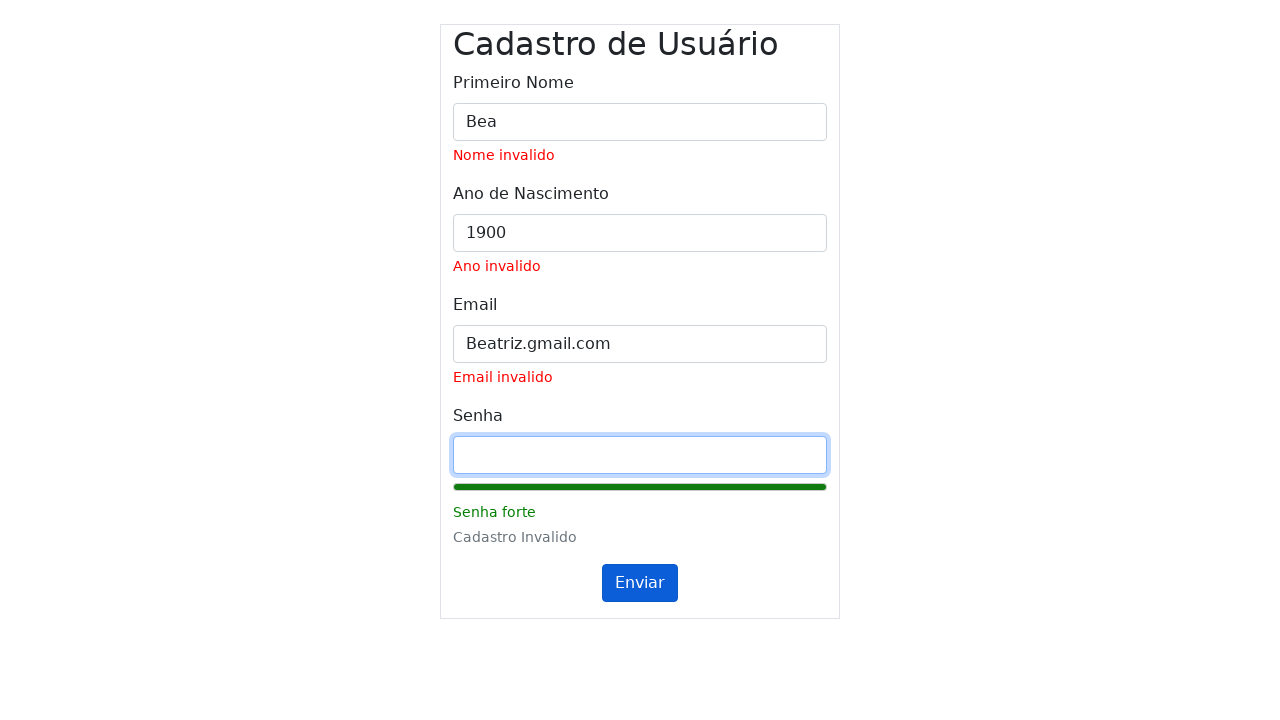

Clicked submit button (first click) for form with name='Bea', year='1900', email='Beatriz.gmail.com', password='' at (640, 583) on #submitButton
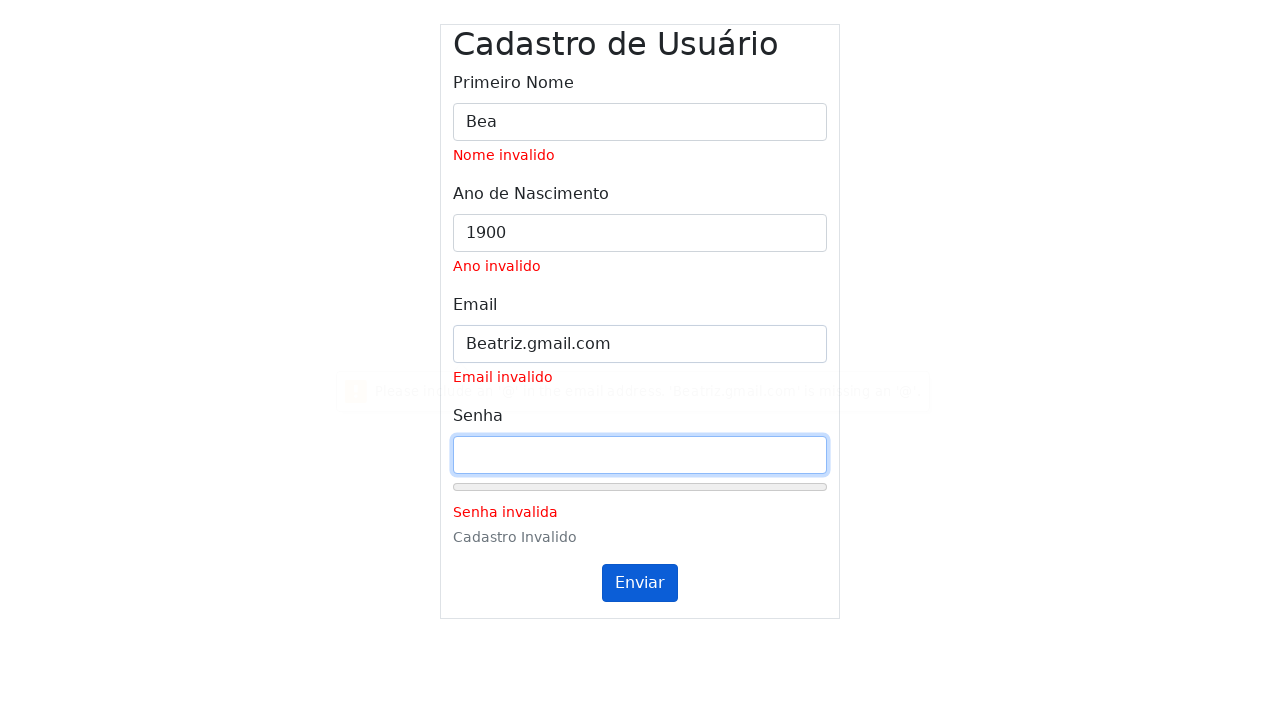

Clicked submit button (second click) at (640, 583) on #submitButton
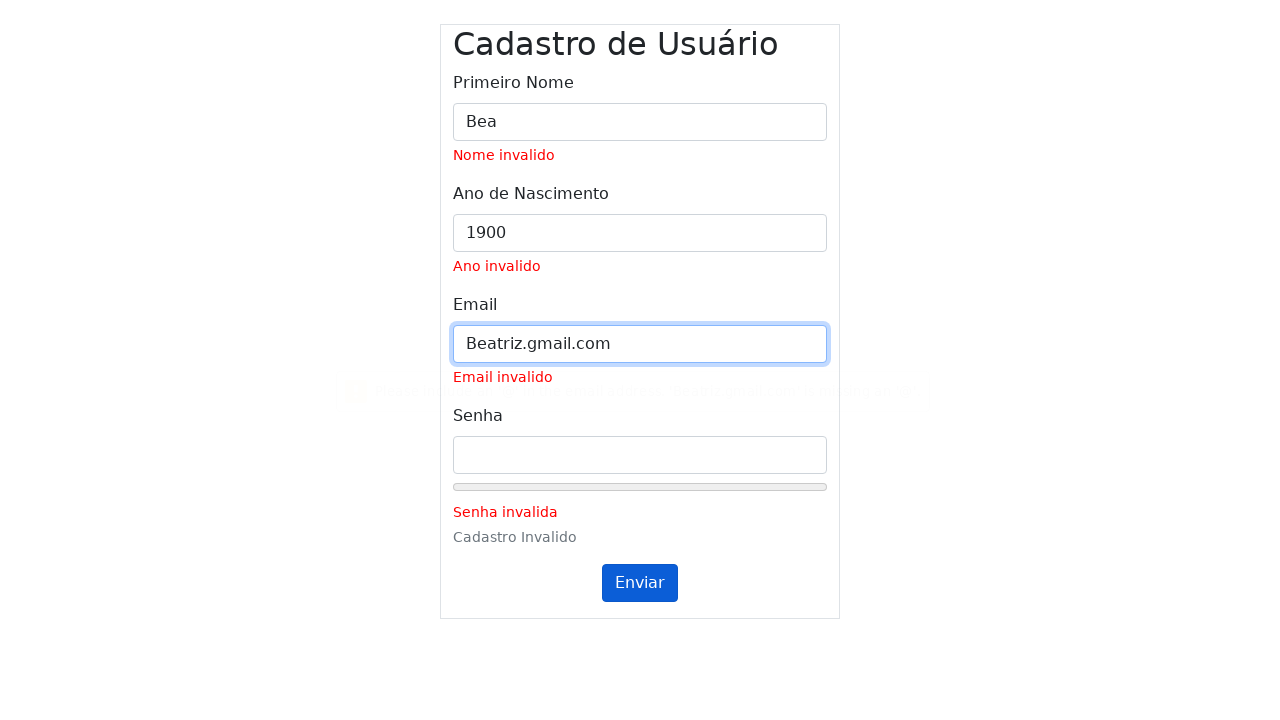

Waited 1000ms for validation messages to update
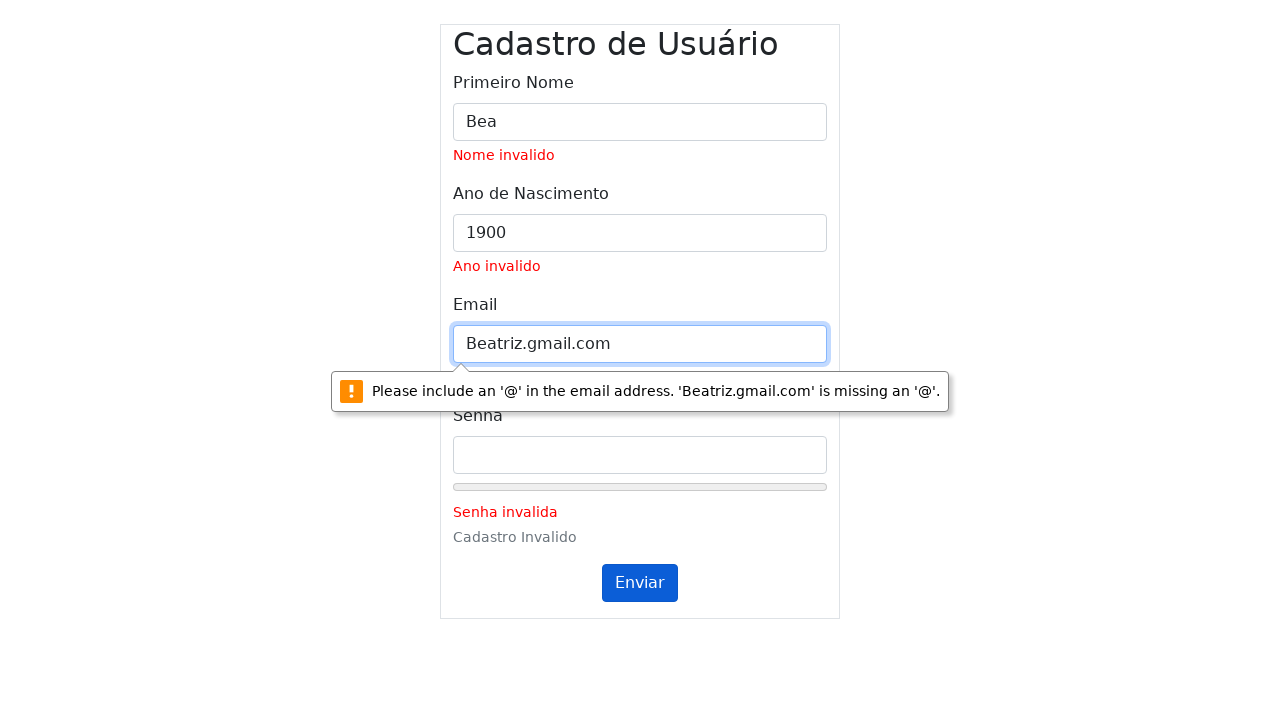

Cleared name field and filled with 'Bea' on #inputName
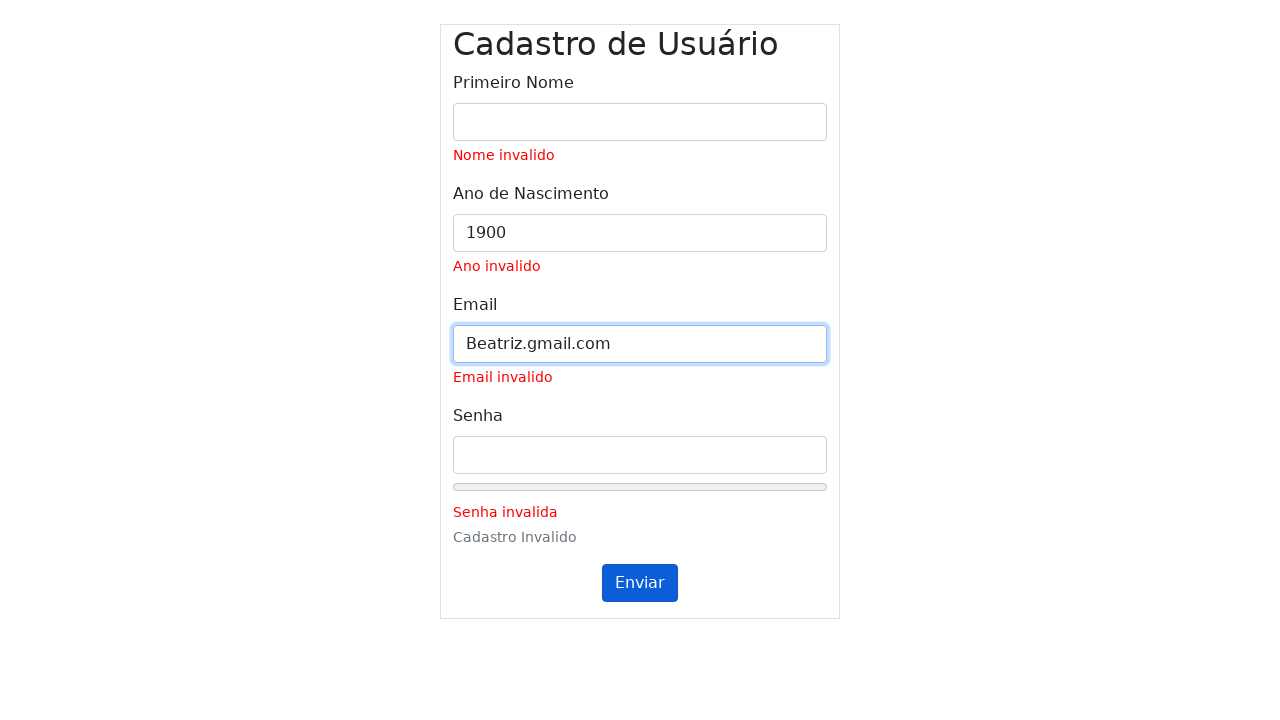

Set name field to 'Bea' on #inputName
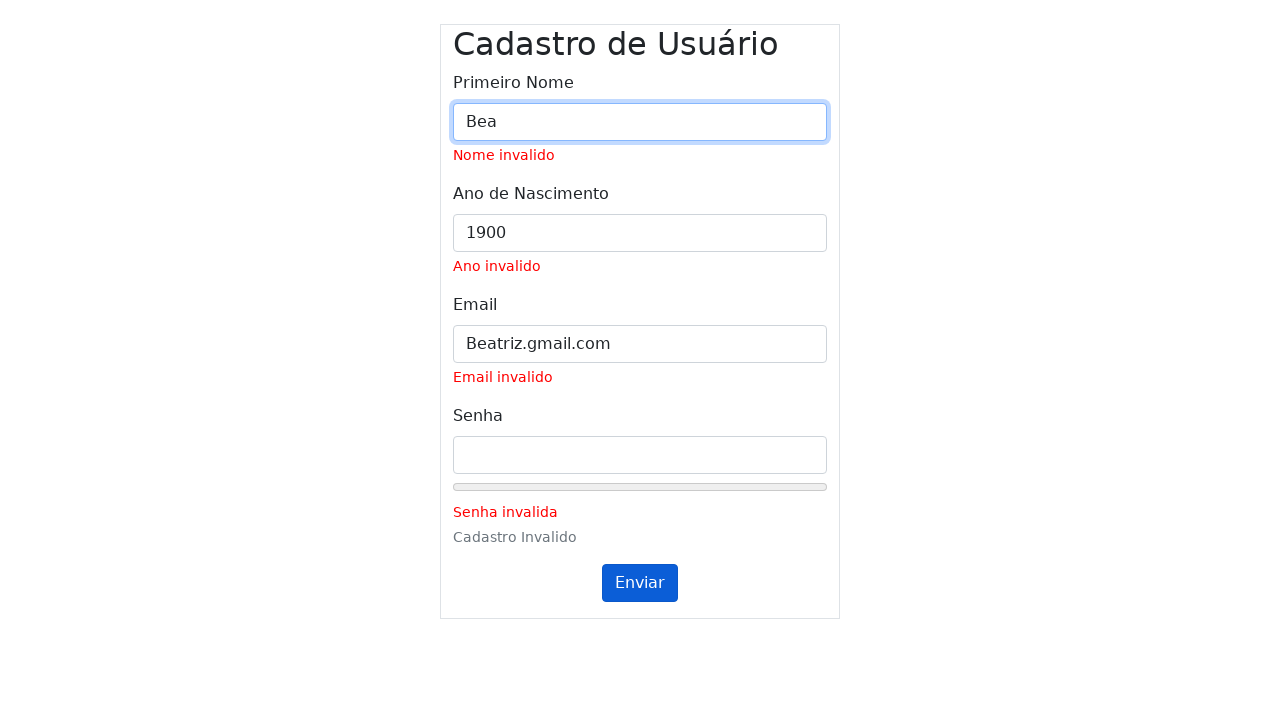

Cleared year field and filled with '1900' on #inputYear
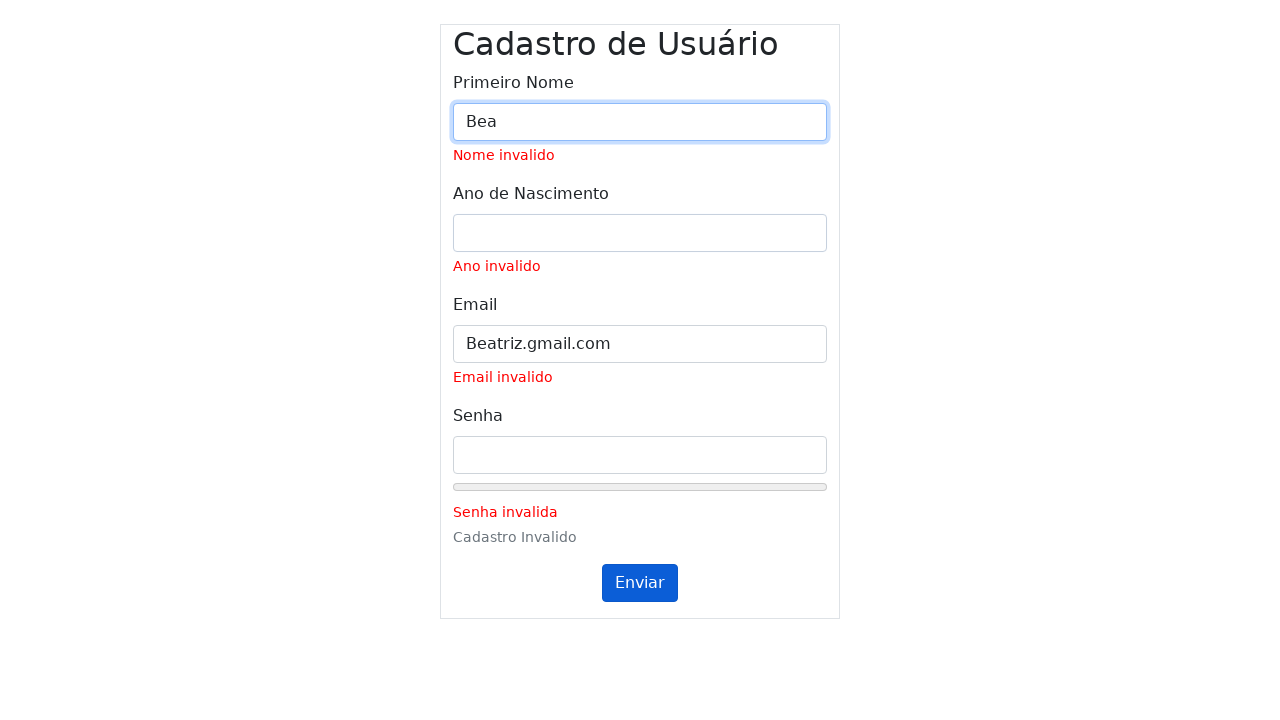

Set year field to '1900' on #inputYear
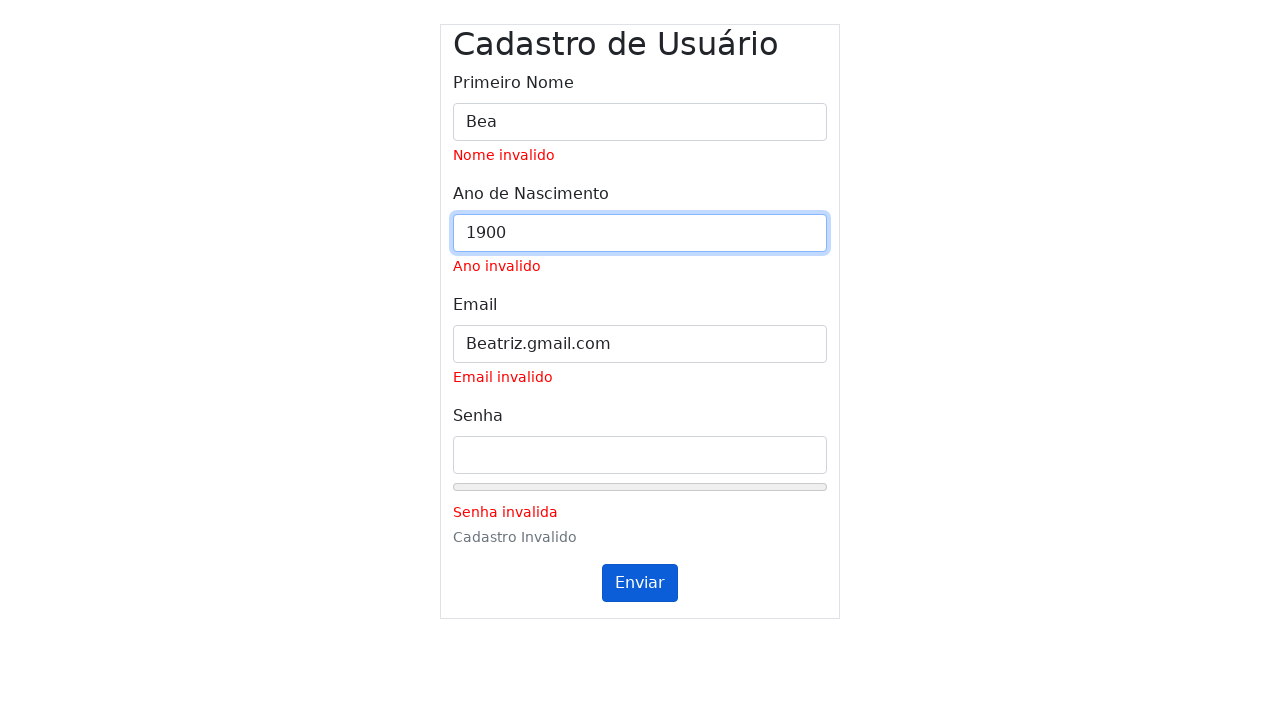

Cleared email field and filled with '' on #inputEmail
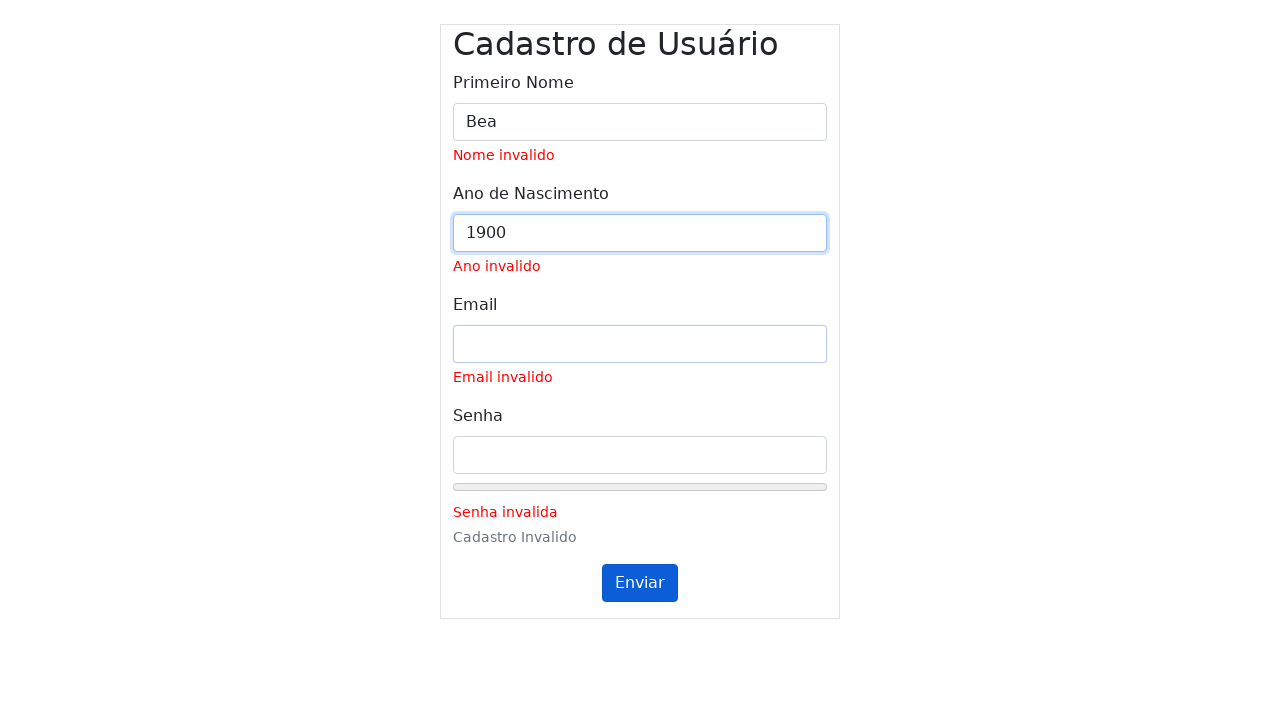

Set email field to '' on #inputEmail
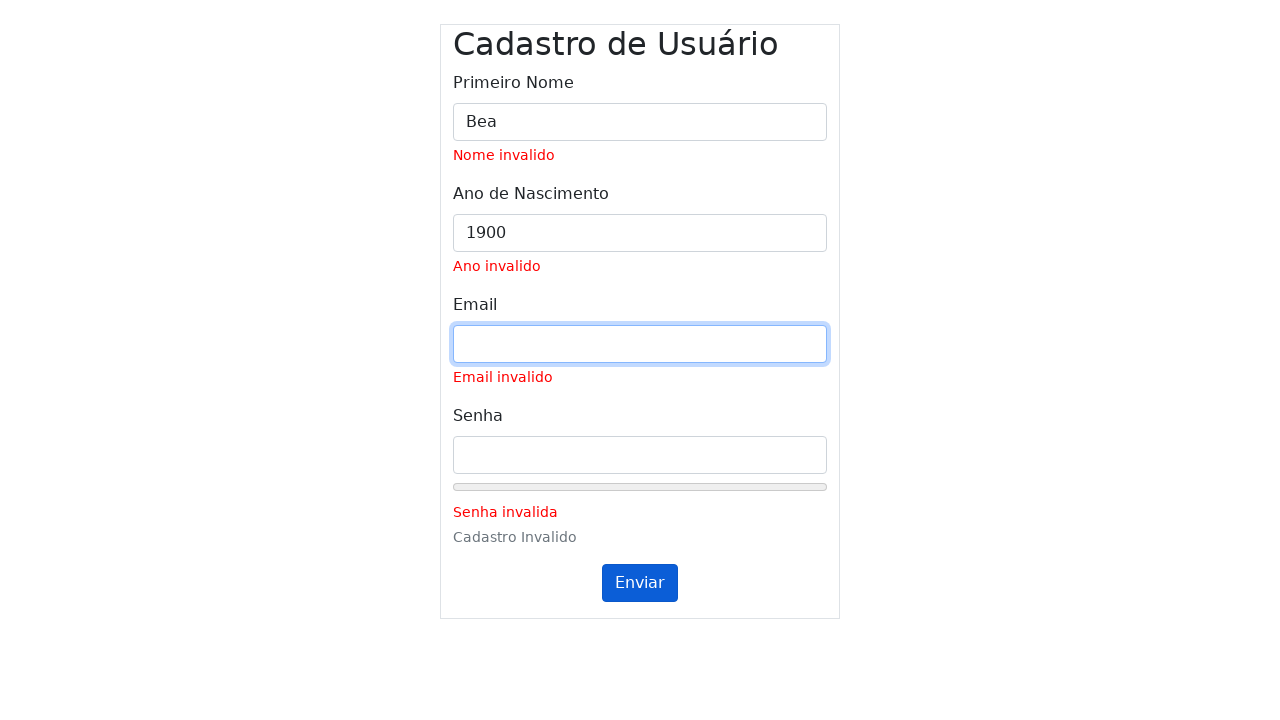

Cleared password field and filled with 'Be@triz!Strong123' on #inputPassword
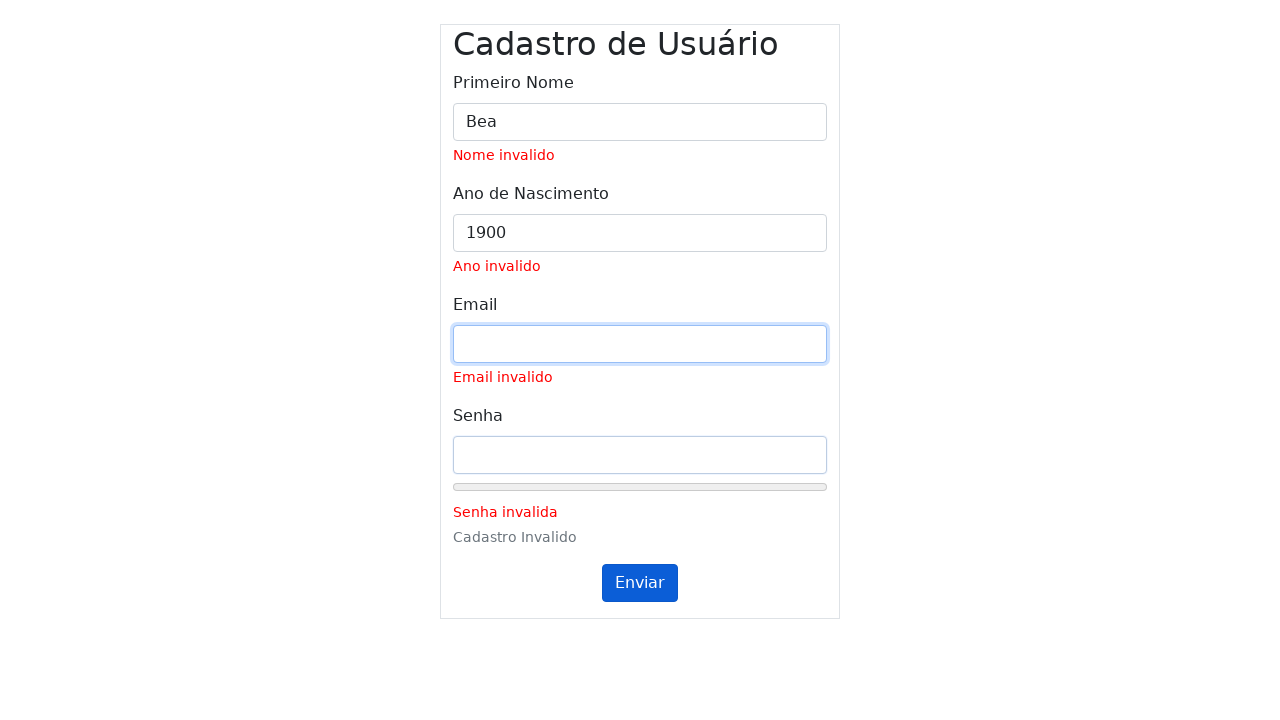

Set password field to 'Be@triz!Strong123' on #inputPassword
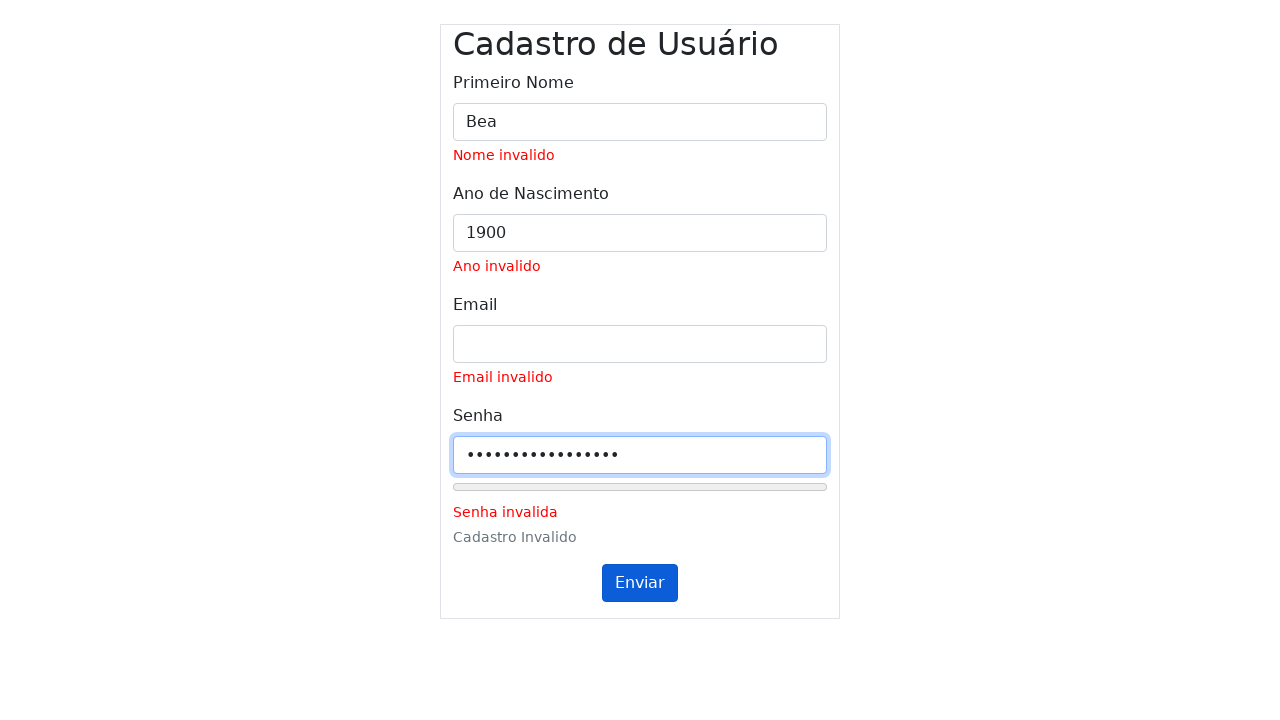

Clicked submit button (first click) for form with name='Bea', year='1900', email='', password='Be@triz!Strong123' at (640, 583) on #submitButton
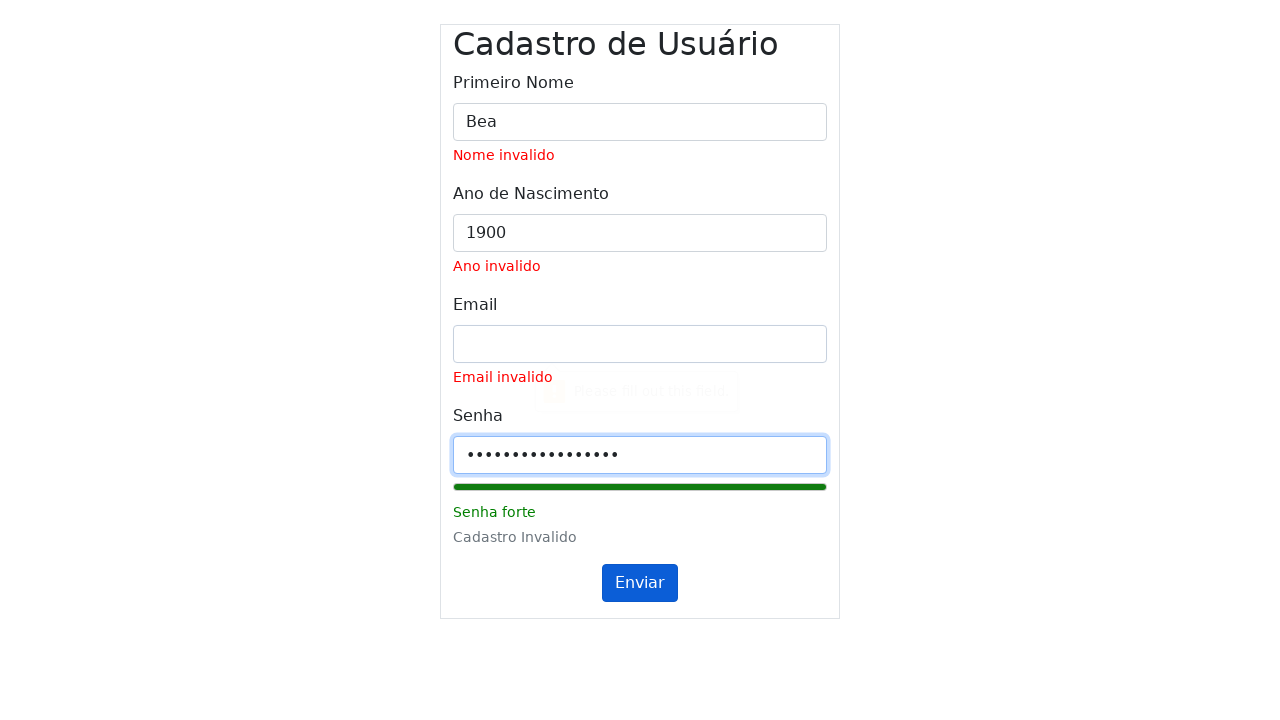

Clicked submit button (second click) at (640, 583) on #submitButton
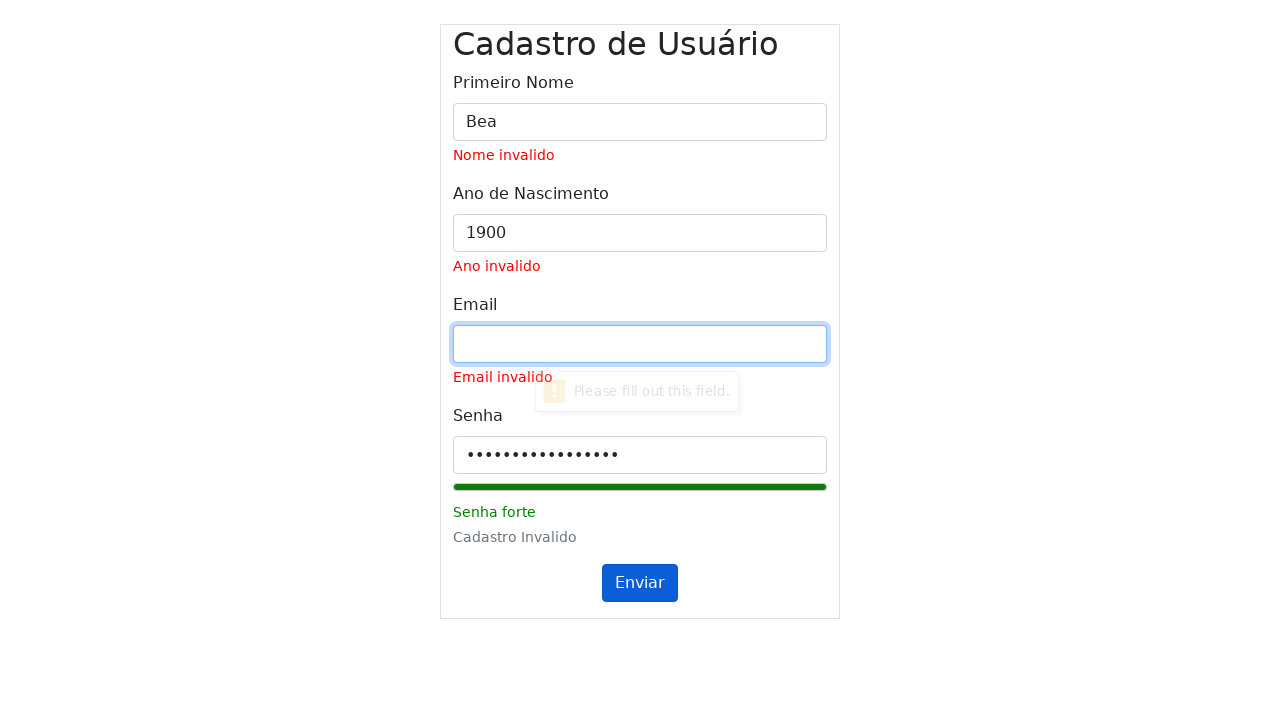

Waited 1000ms for validation messages to update
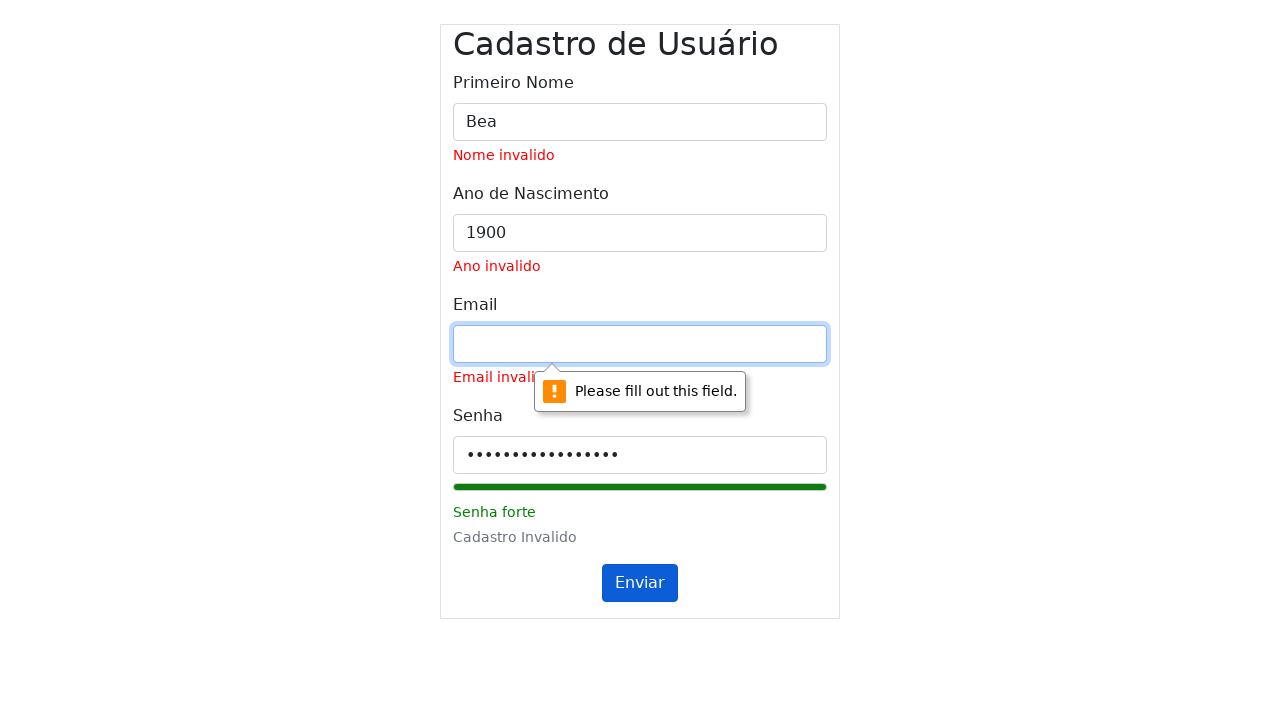

Cleared name field and filled with 'Bea' on #inputName
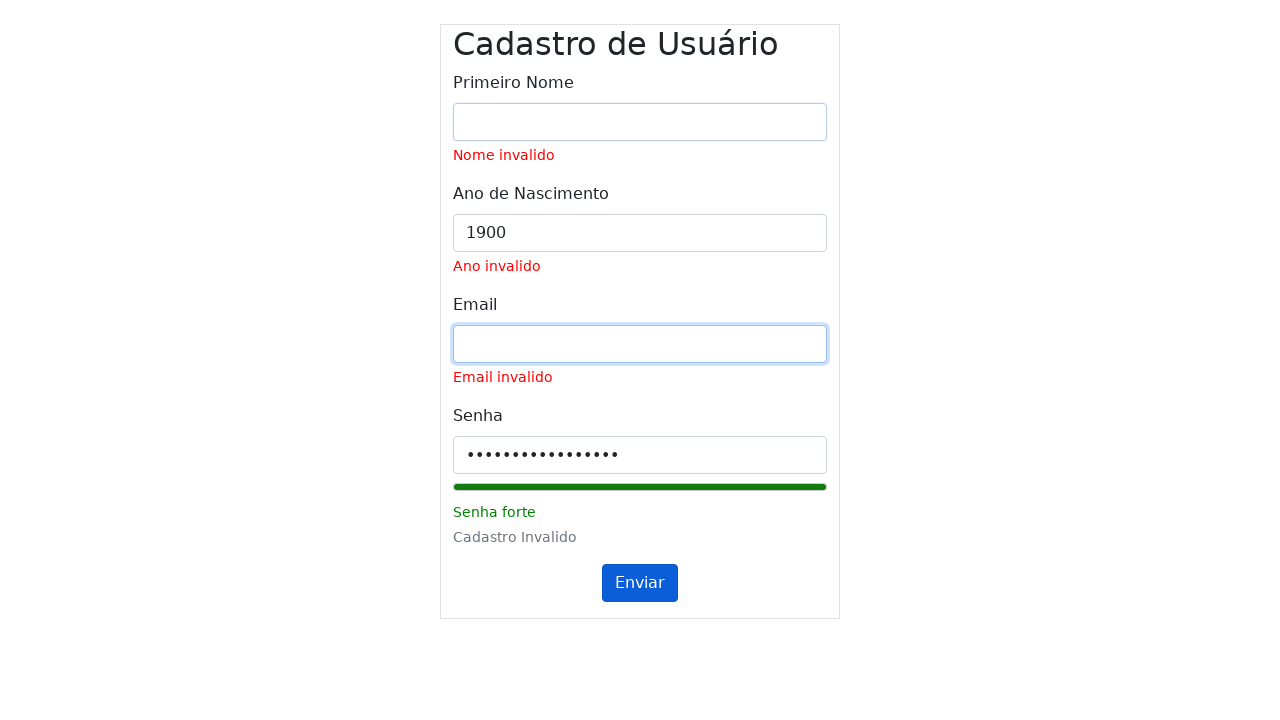

Set name field to 'Bea' on #inputName
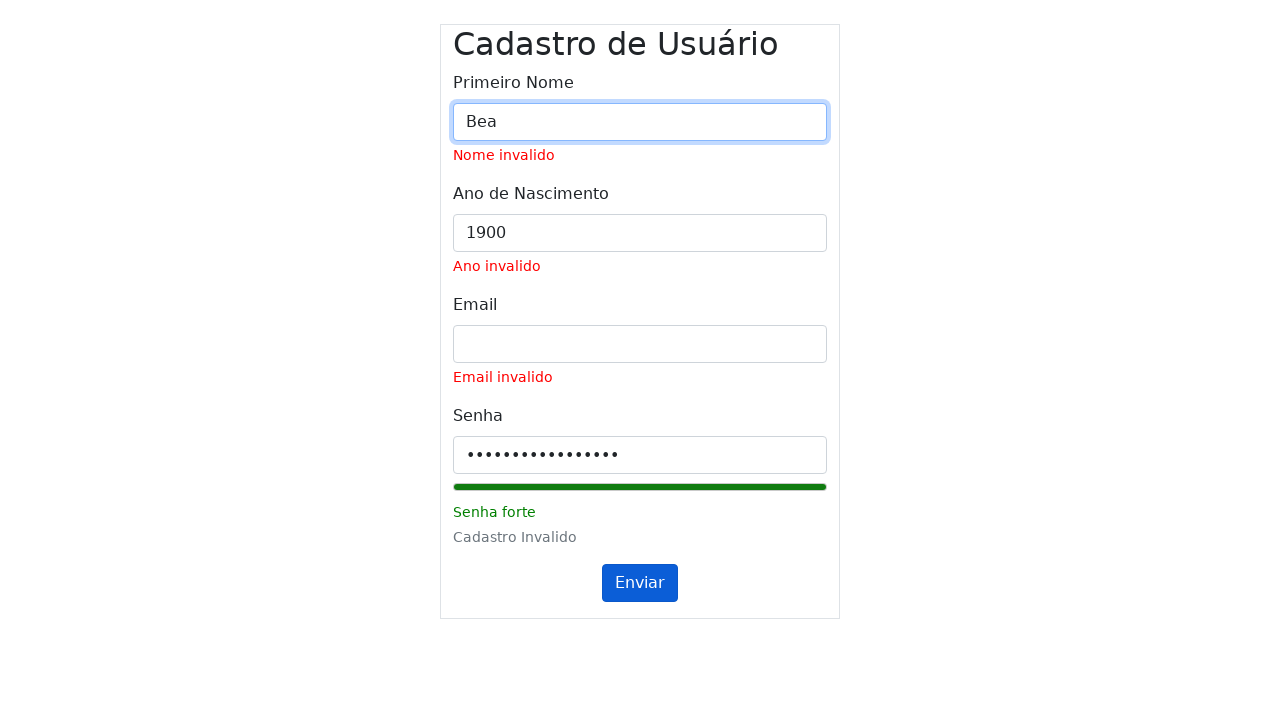

Cleared year field and filled with '1900' on #inputYear
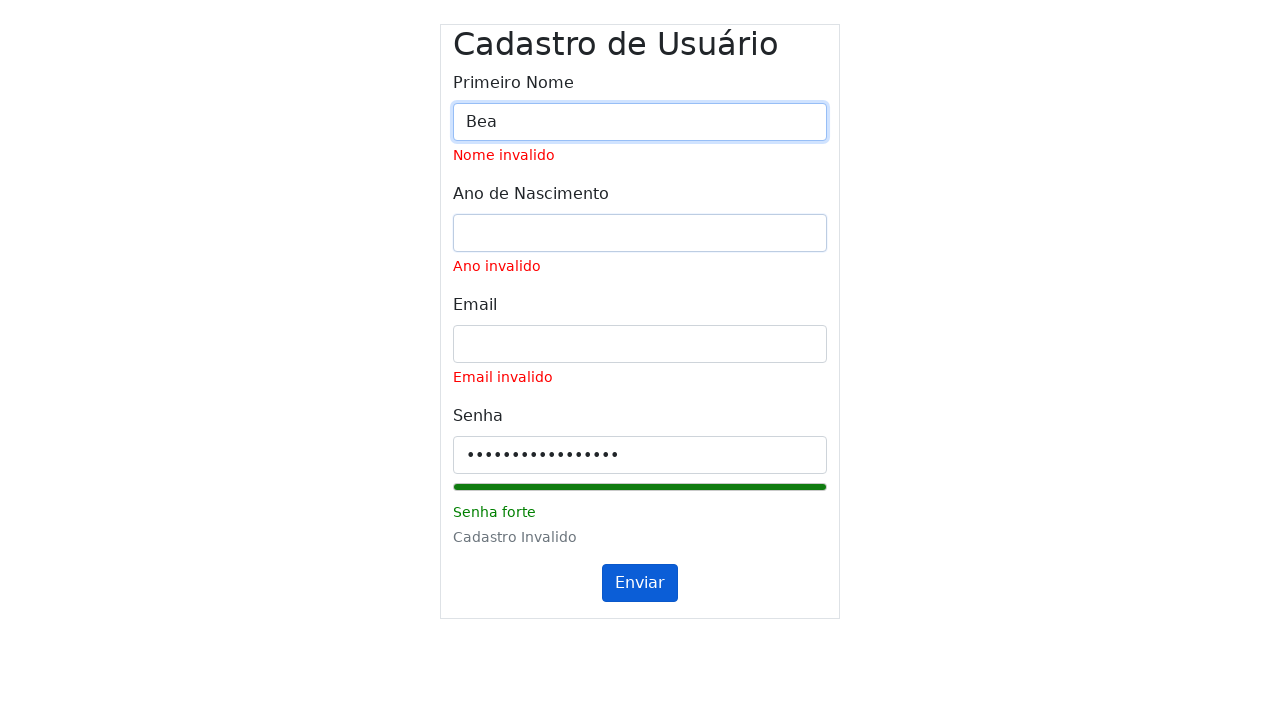

Set year field to '1900' on #inputYear
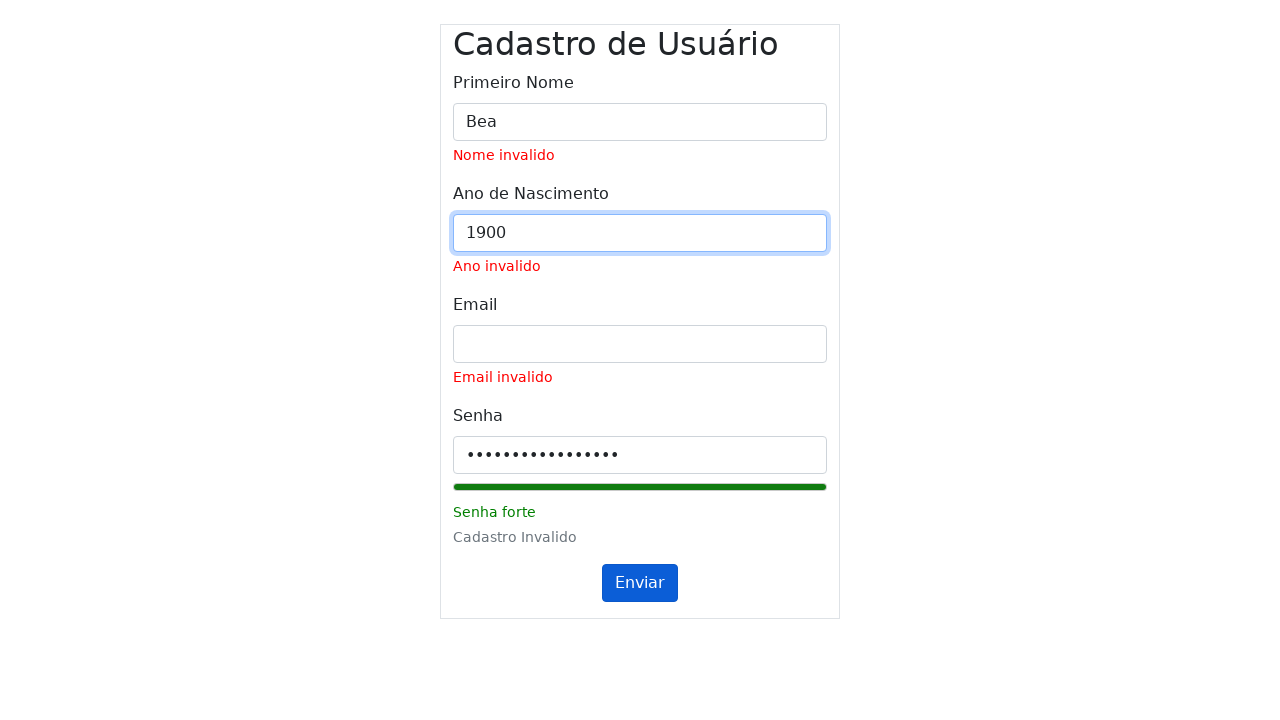

Cleared email field and filled with '' on #inputEmail
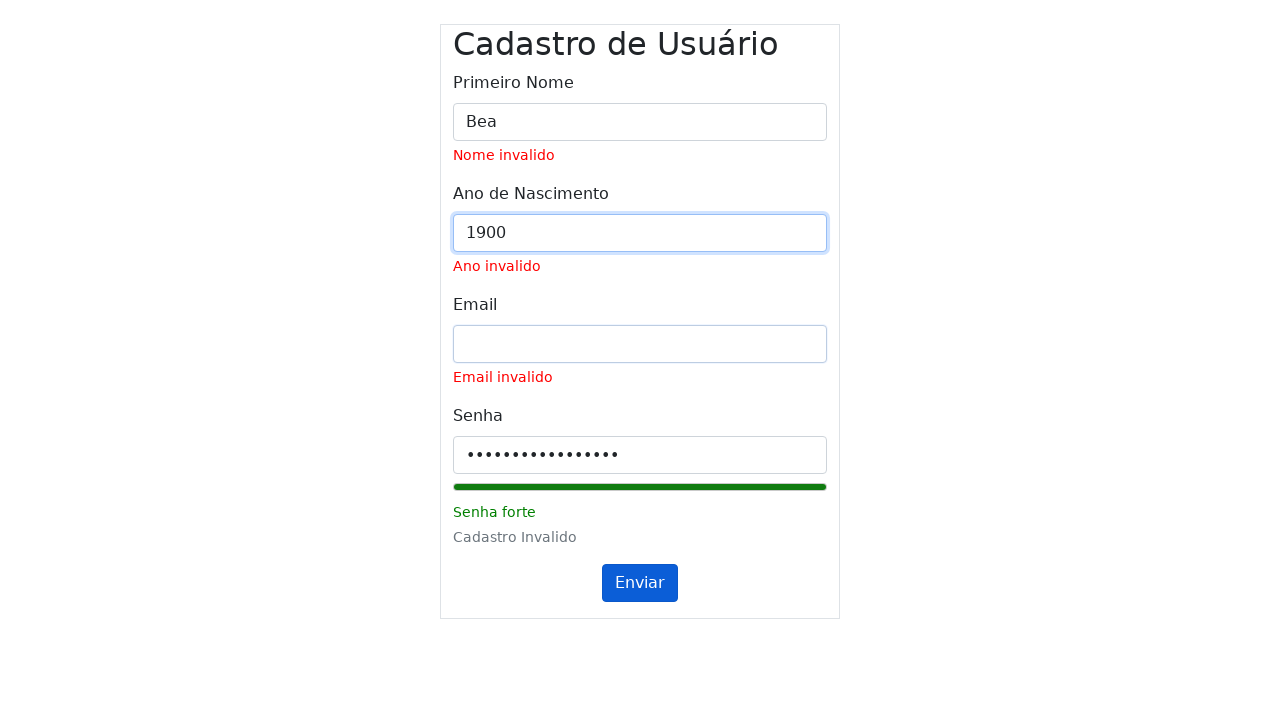

Set email field to '' on #inputEmail
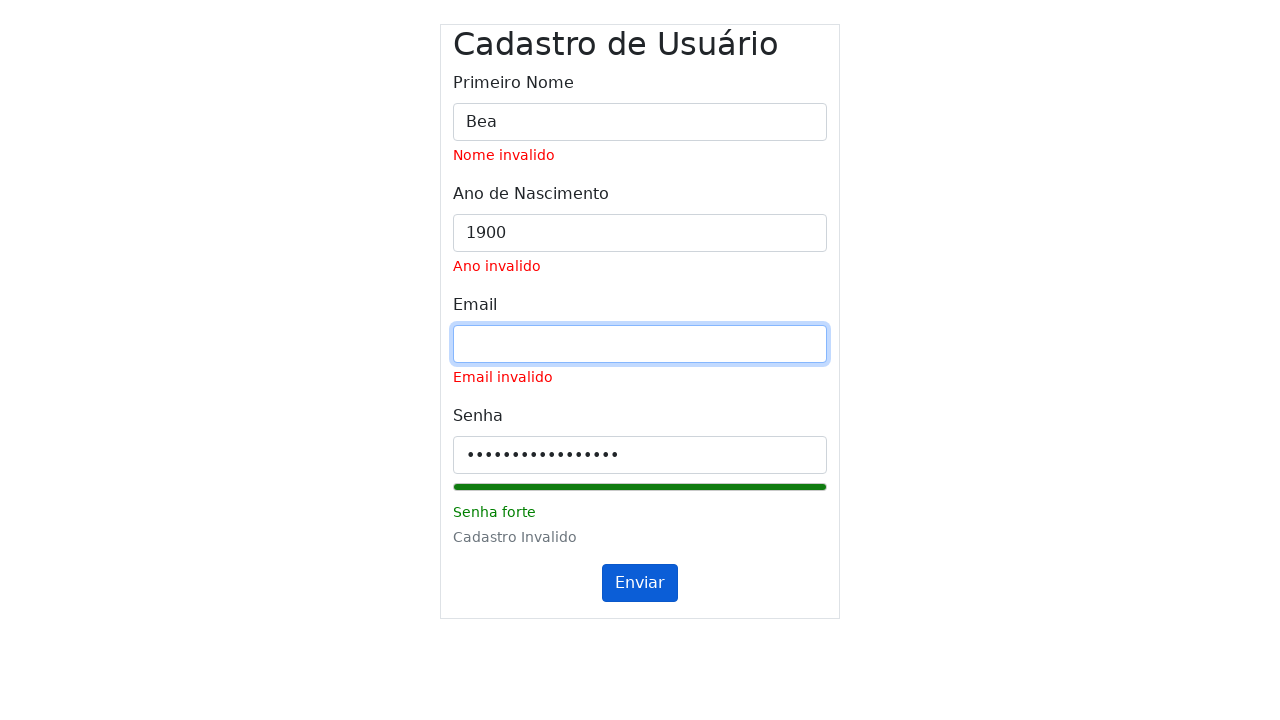

Cleared password field and filled with '' on #inputPassword
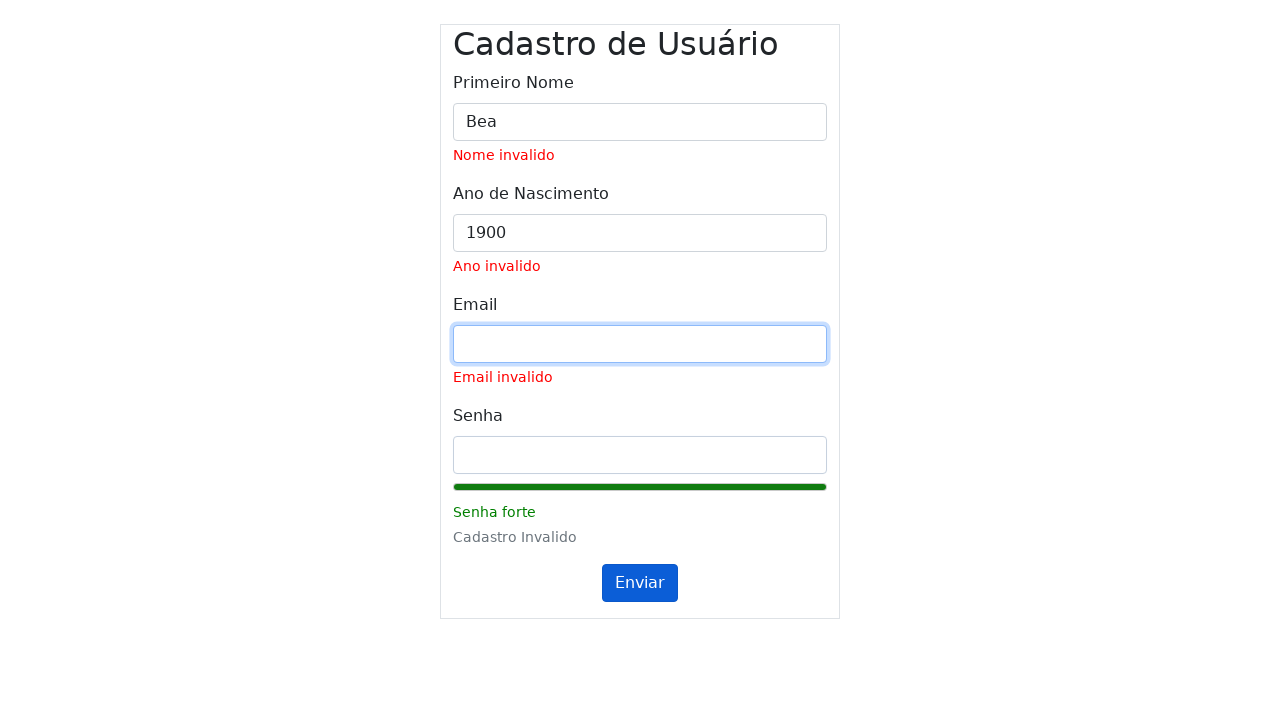

Set password field to '' on #inputPassword
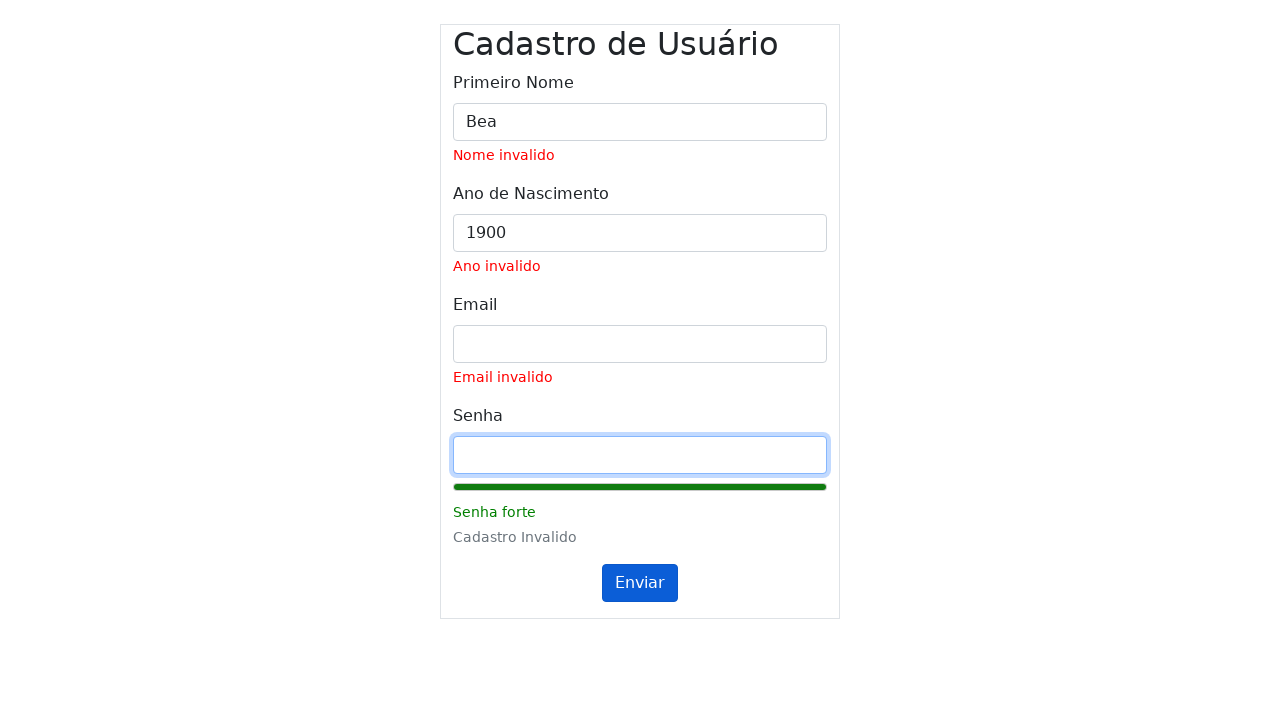

Clicked submit button (first click) for form with name='Bea', year='1900', email='', password='' at (640, 583) on #submitButton
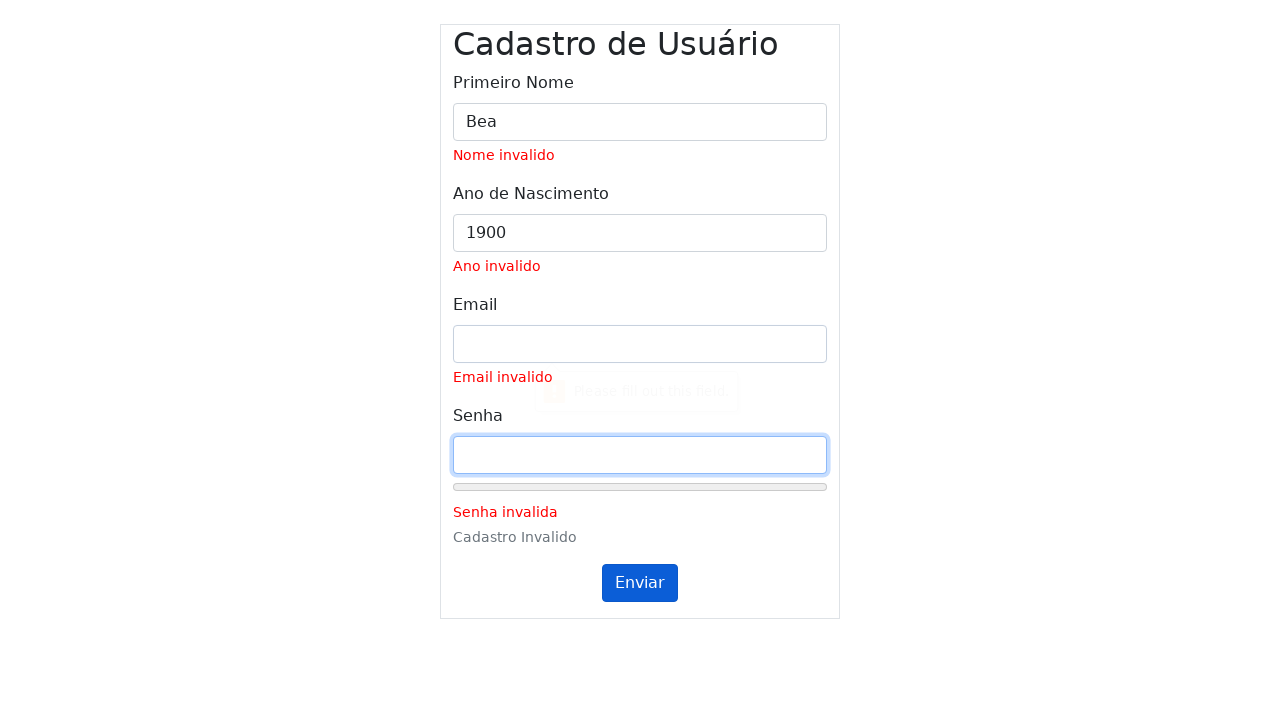

Clicked submit button (second click) at (640, 583) on #submitButton
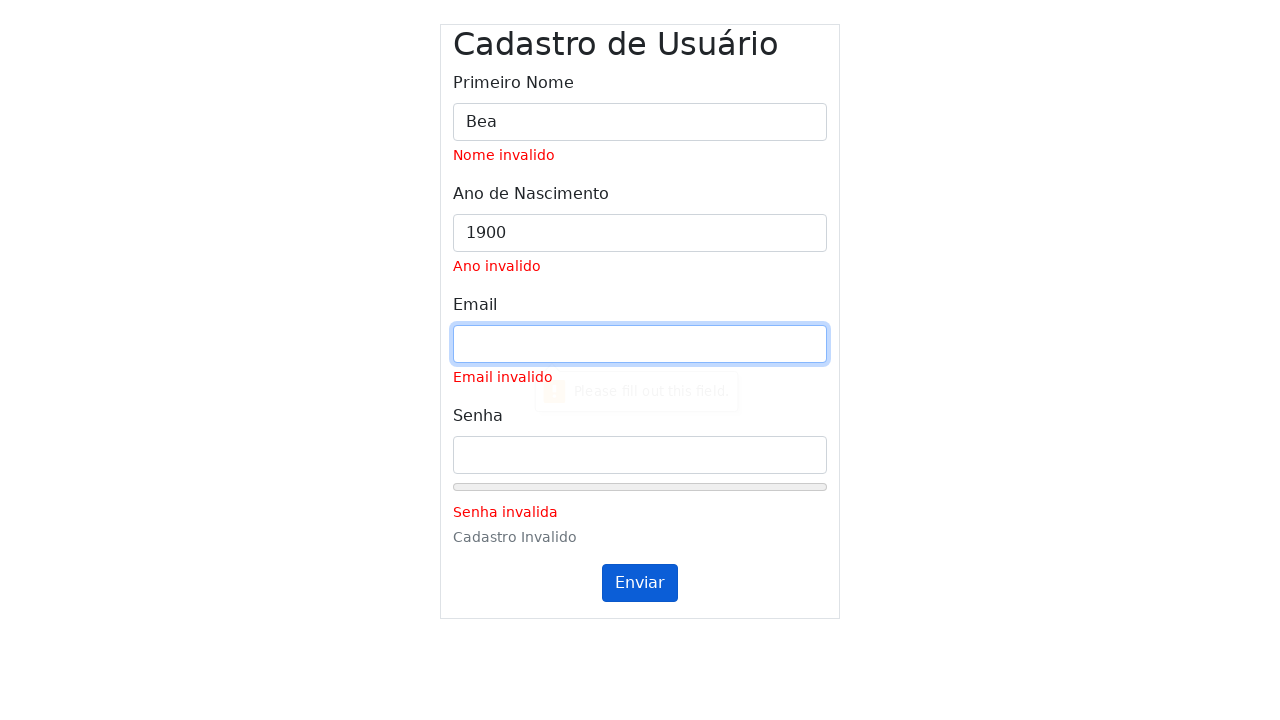

Waited 1000ms for validation messages to update
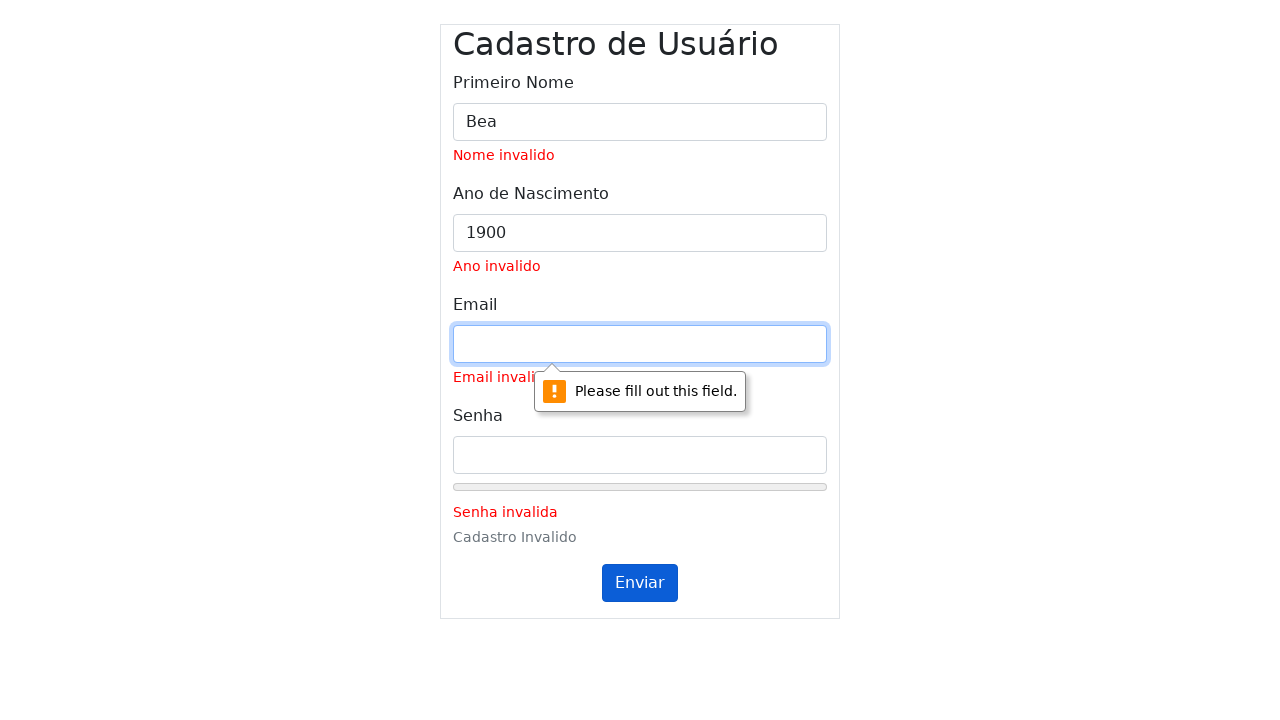

Cleared name field and filled with 'Bea' on #inputName
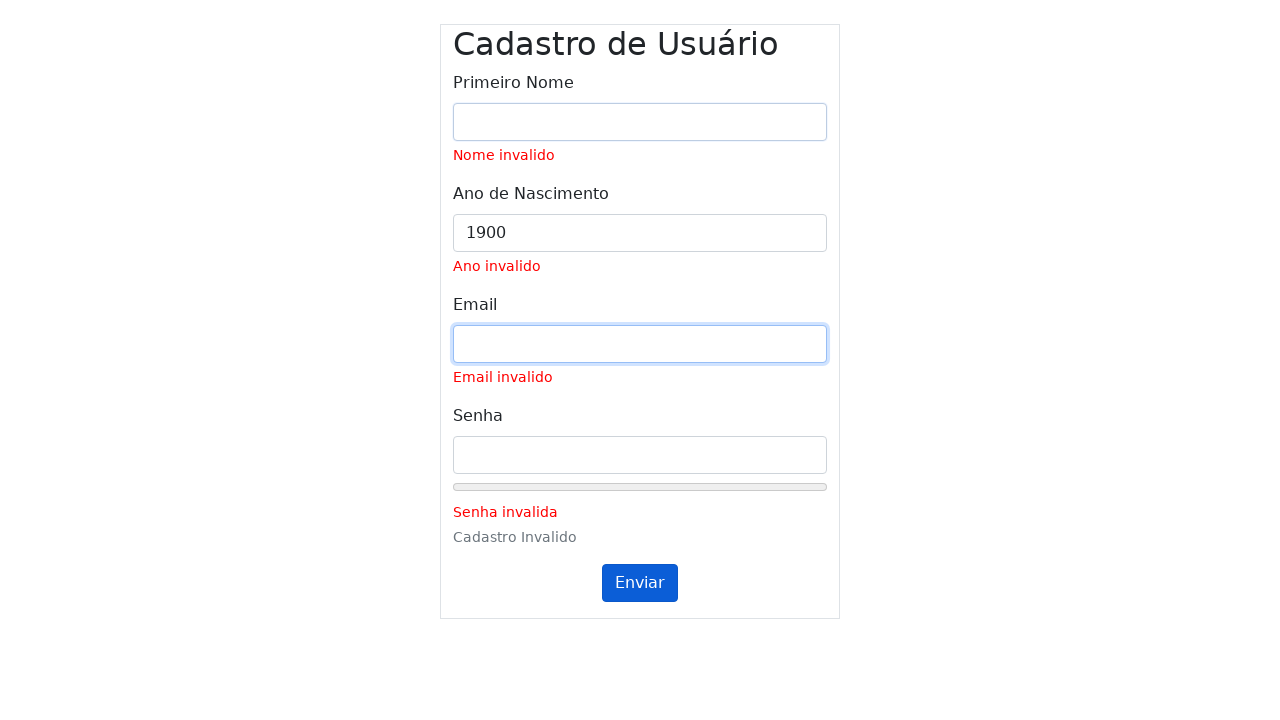

Set name field to 'Bea' on #inputName
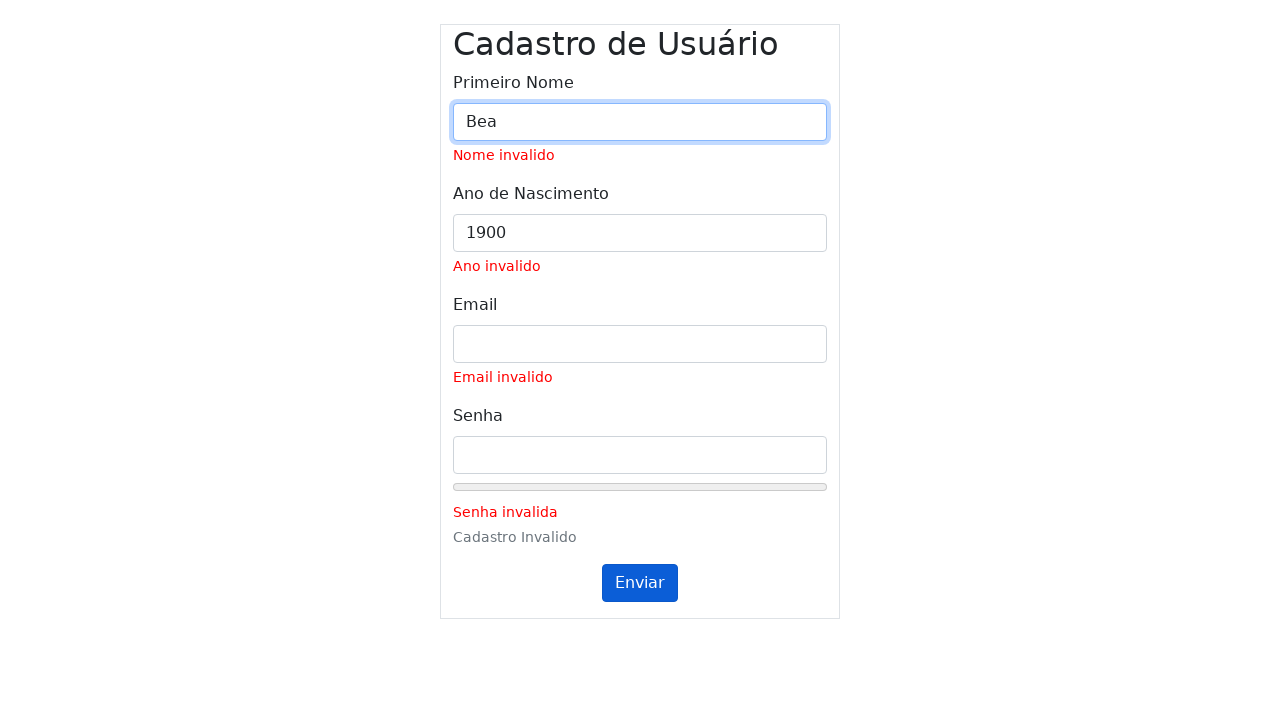

Cleared year field and filled with '' on #inputYear
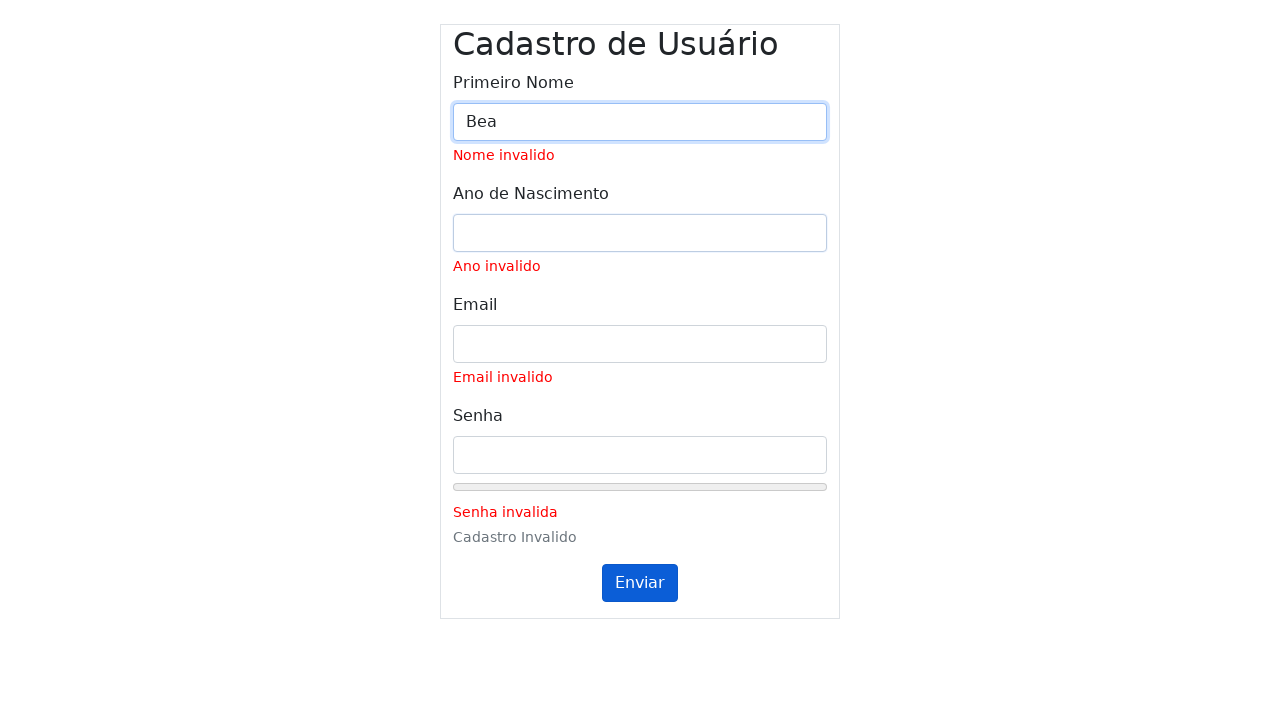

Set year field to '' on #inputYear
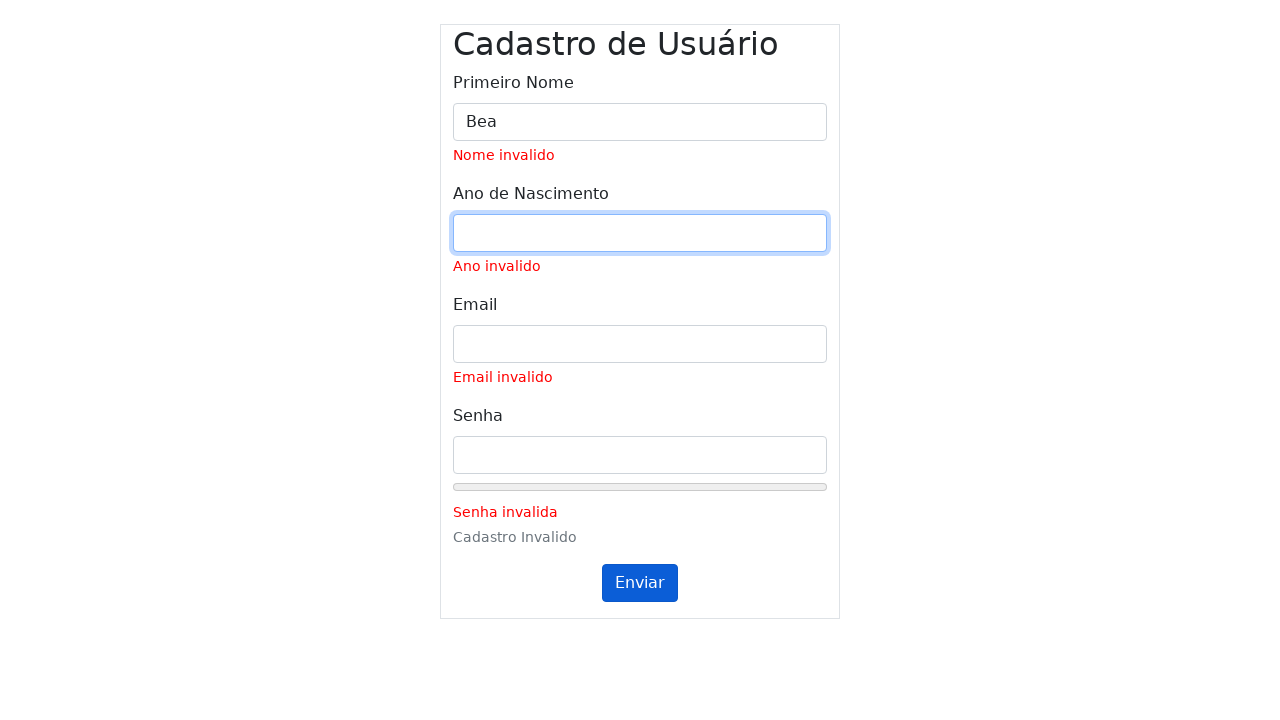

Cleared email field and filled with 'Beatriz@usp.br' on #inputEmail
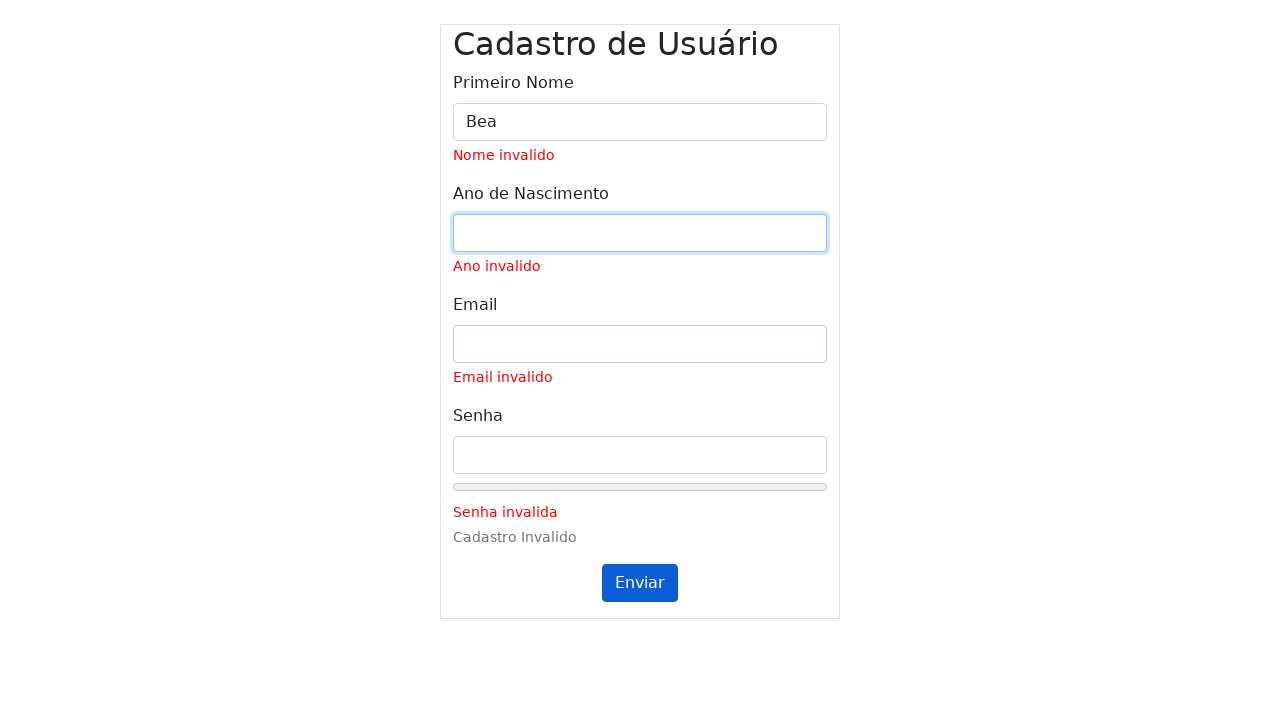

Set email field to 'Beatriz@usp.br' on #inputEmail
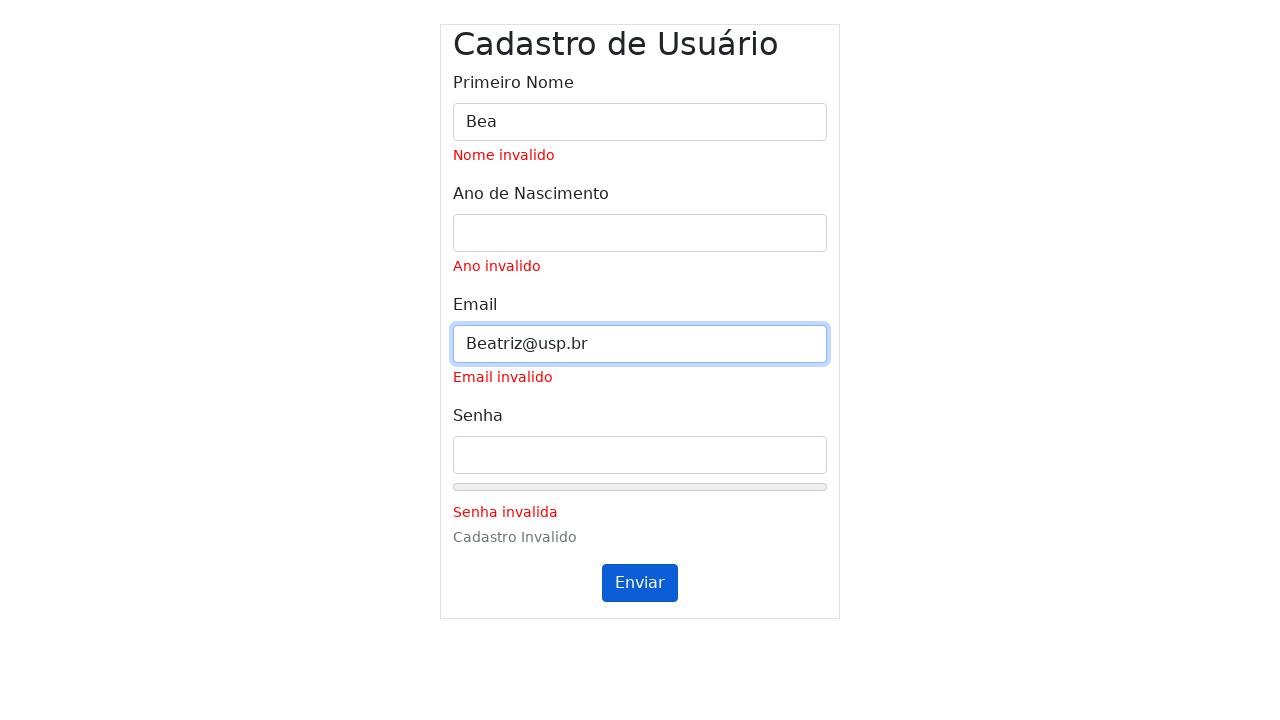

Cleared password field and filled with 'Be@triz!Strong123' on #inputPassword
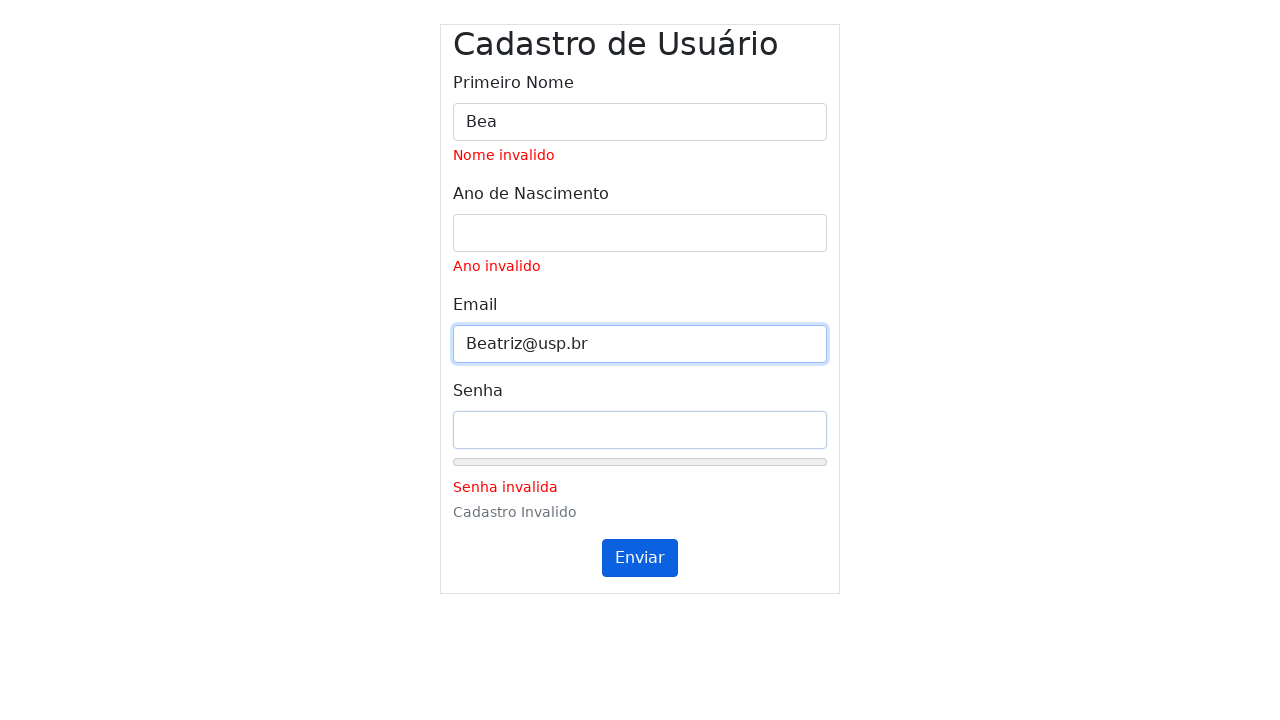

Set password field to 'Be@triz!Strong123' on #inputPassword
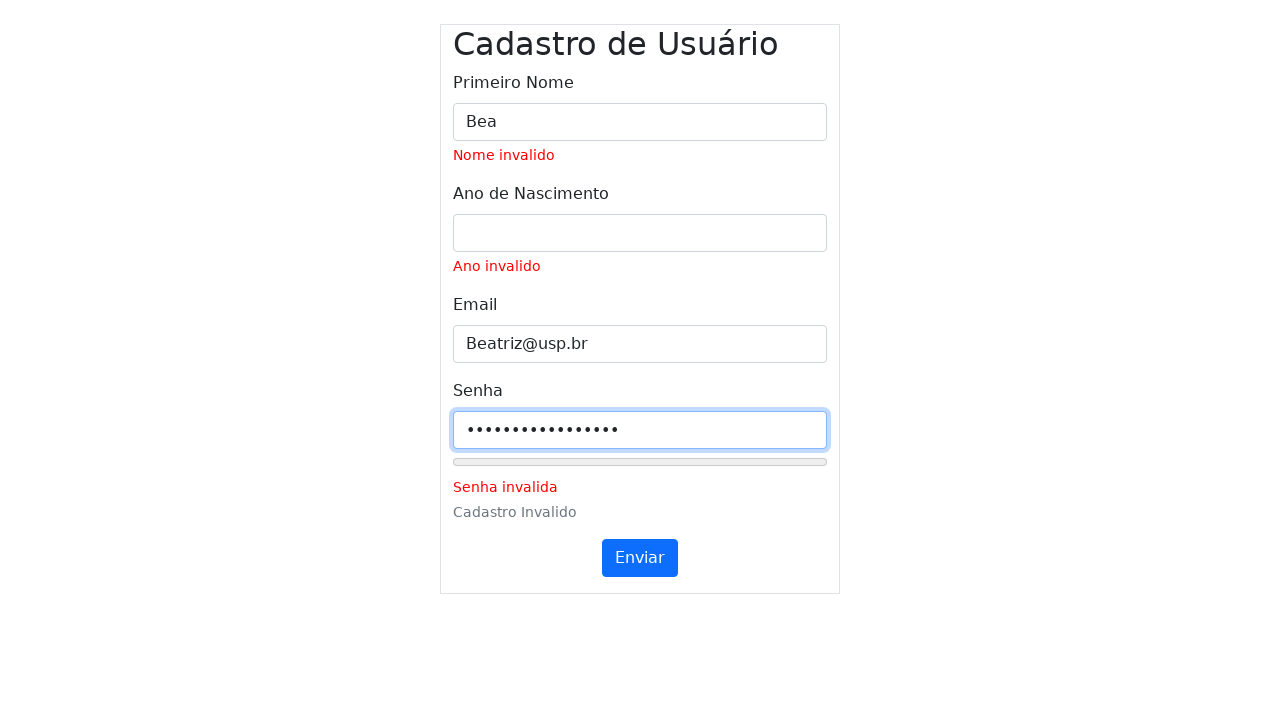

Clicked submit button (first click) for form with name='Bea', year='', email='Beatriz@usp.br', password='Be@triz!Strong123' at (640, 558) on #submitButton
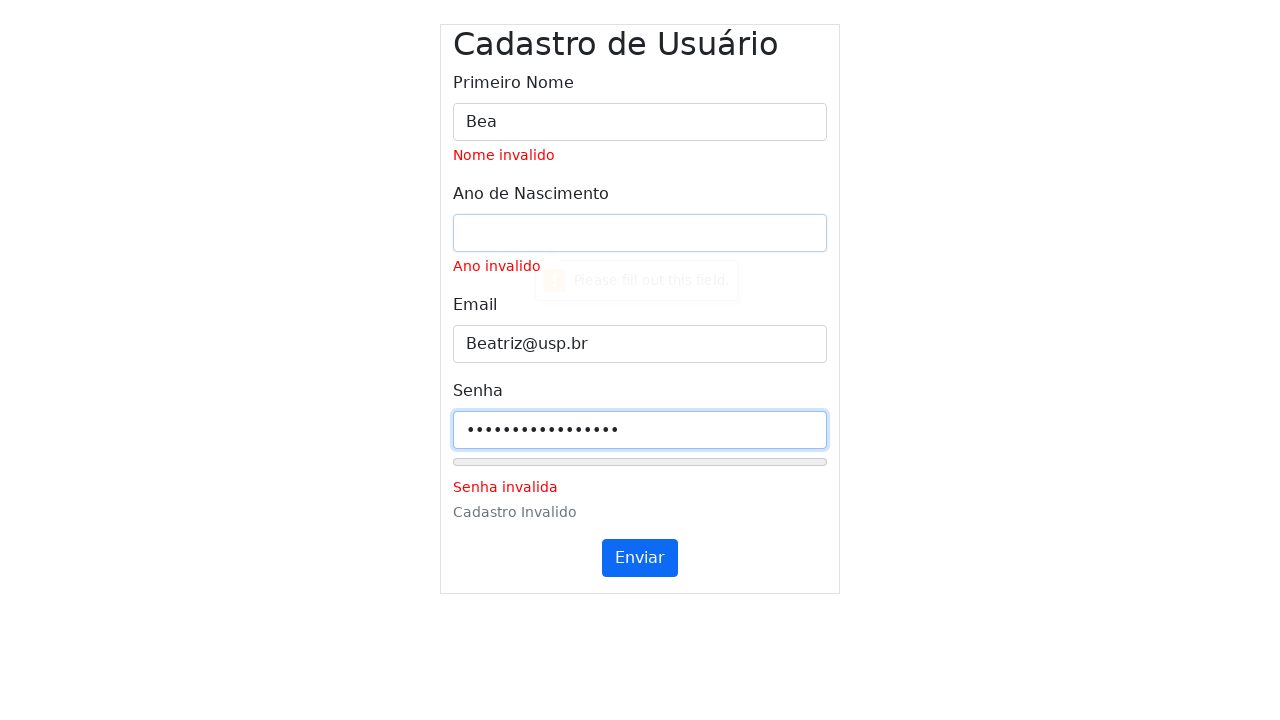

Clicked submit button (second click) at (640, 558) on #submitButton
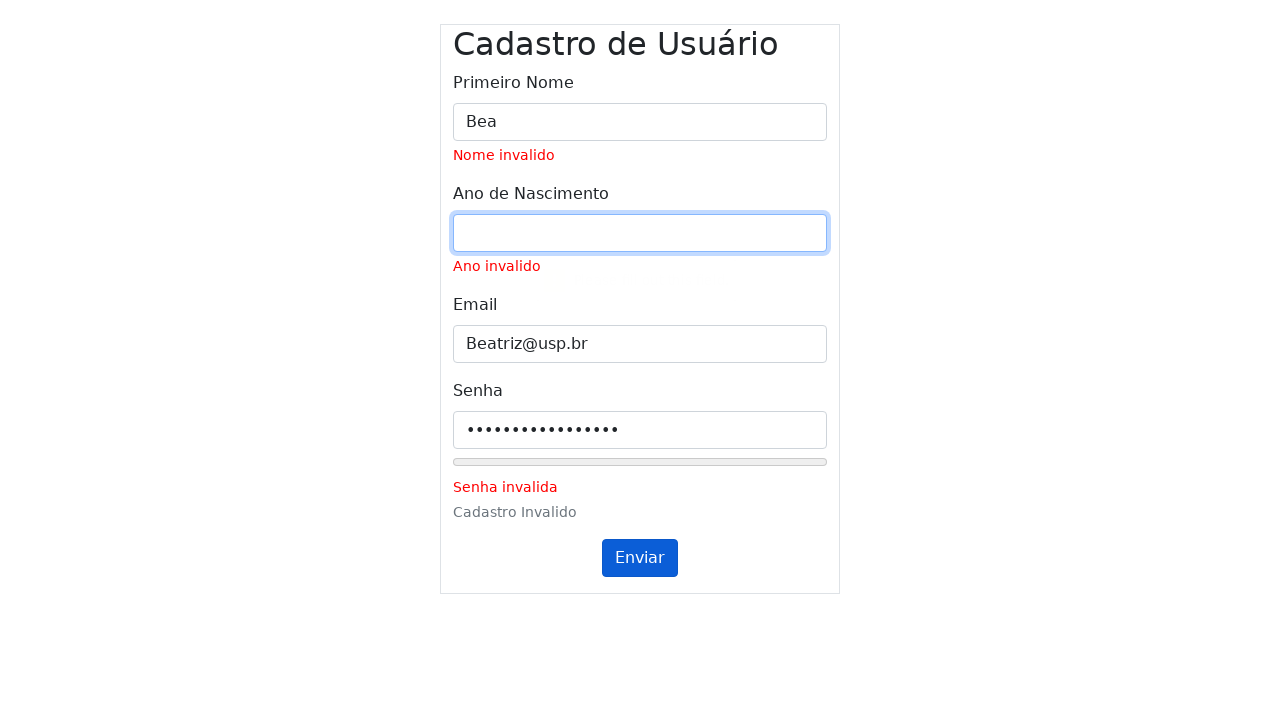

Waited 1000ms for validation messages to update
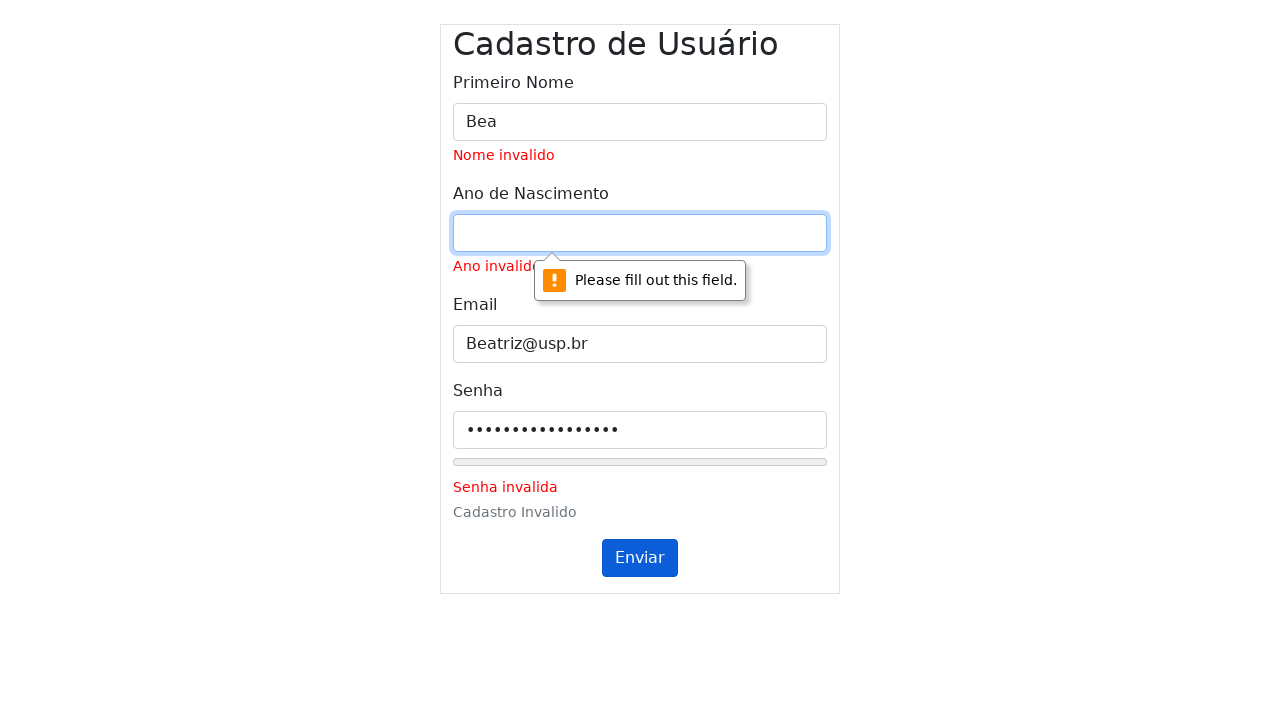

Cleared name field and filled with 'Bea' on #inputName
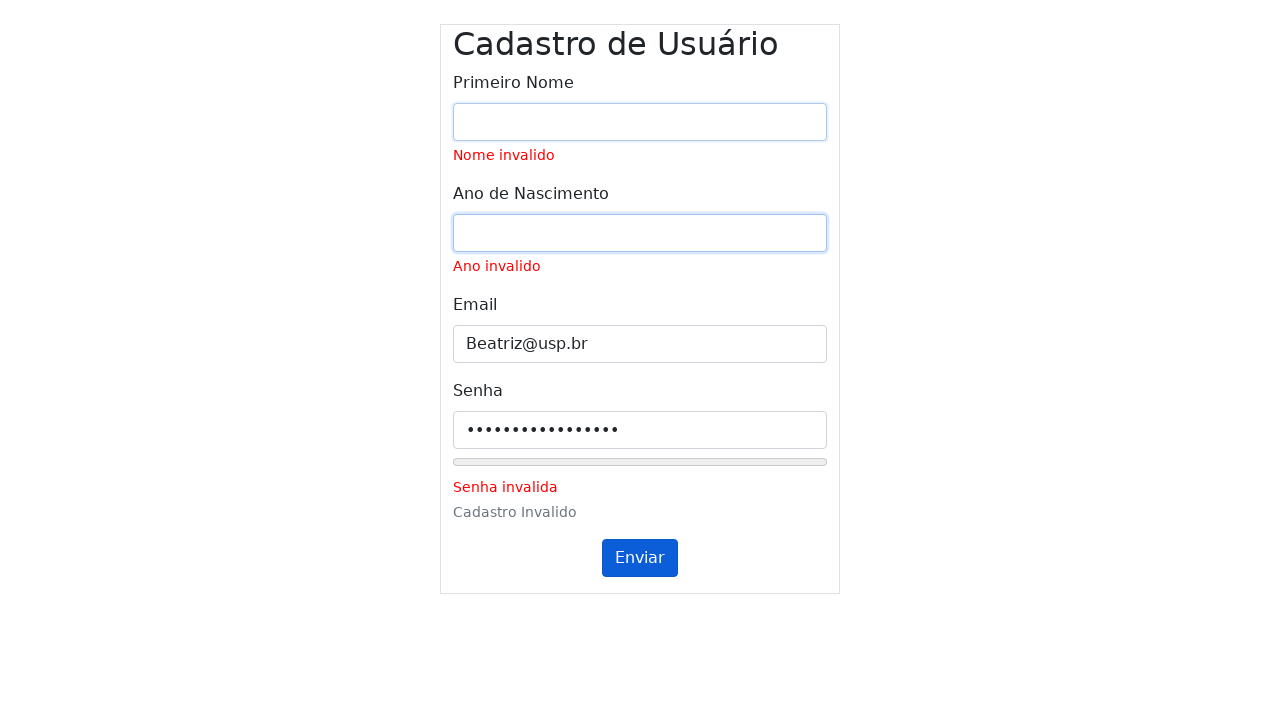

Set name field to 'Bea' on #inputName
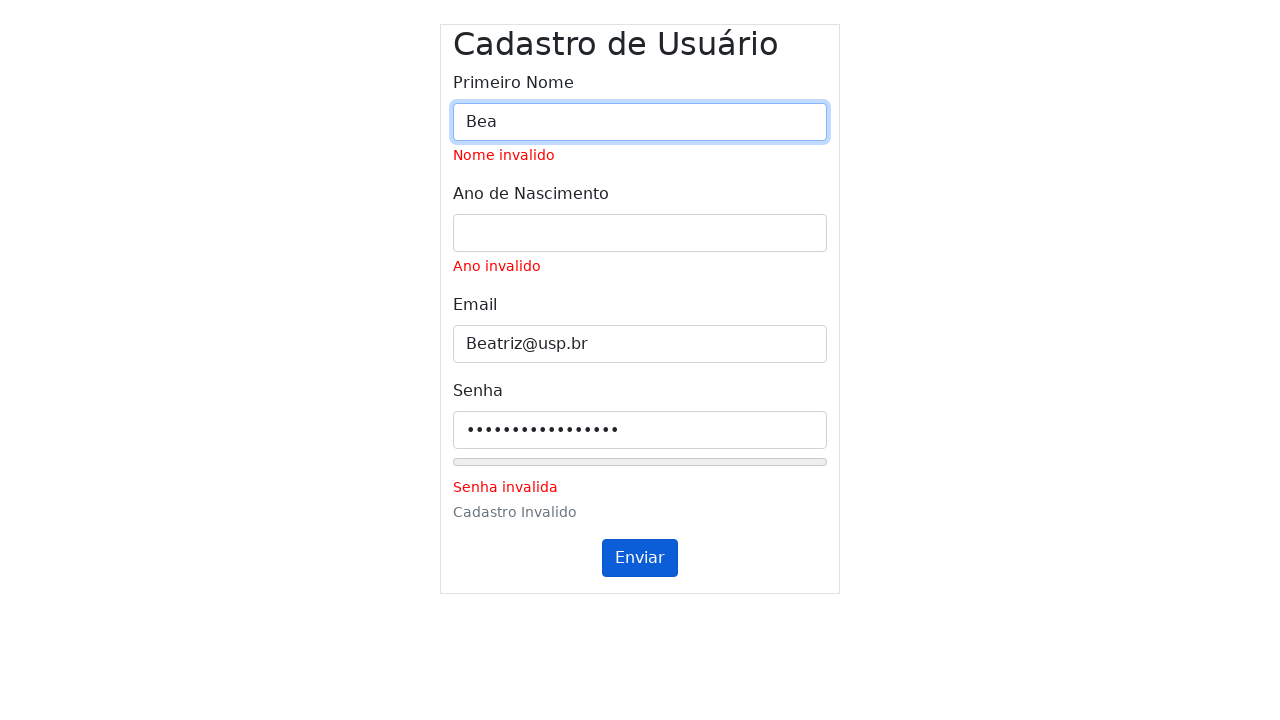

Cleared year field and filled with '' on #inputYear
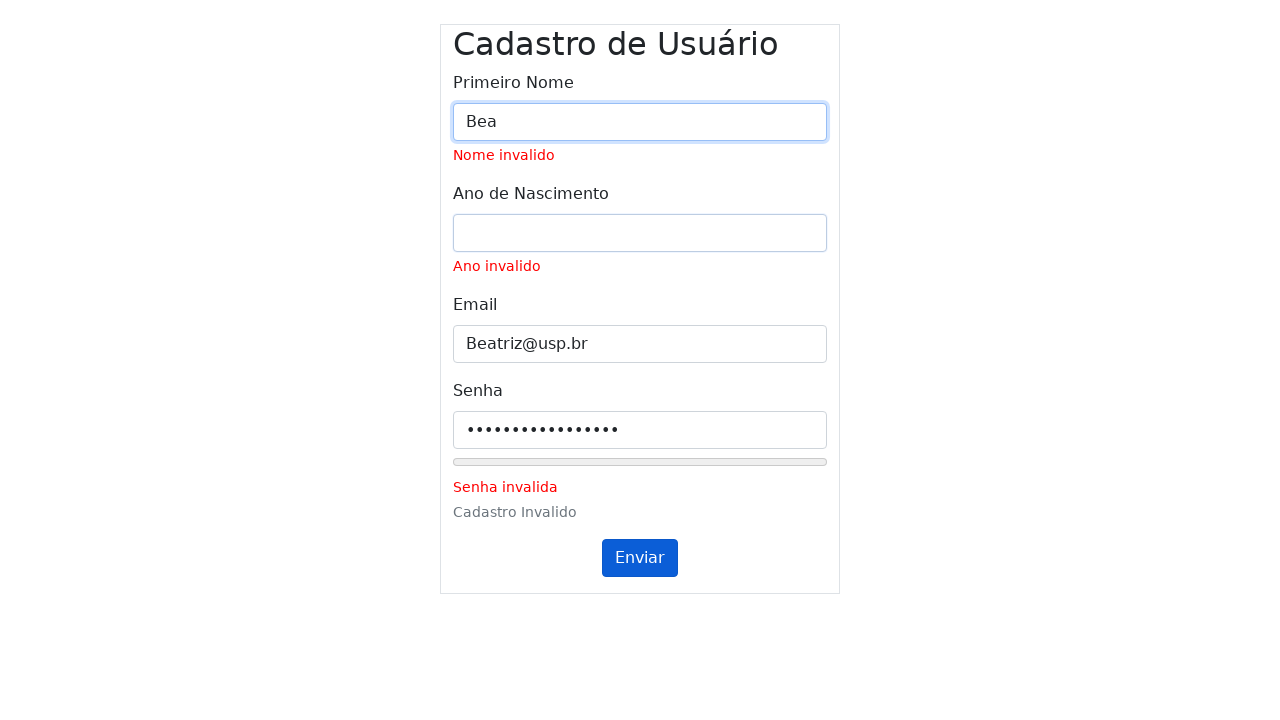

Set year field to '' on #inputYear
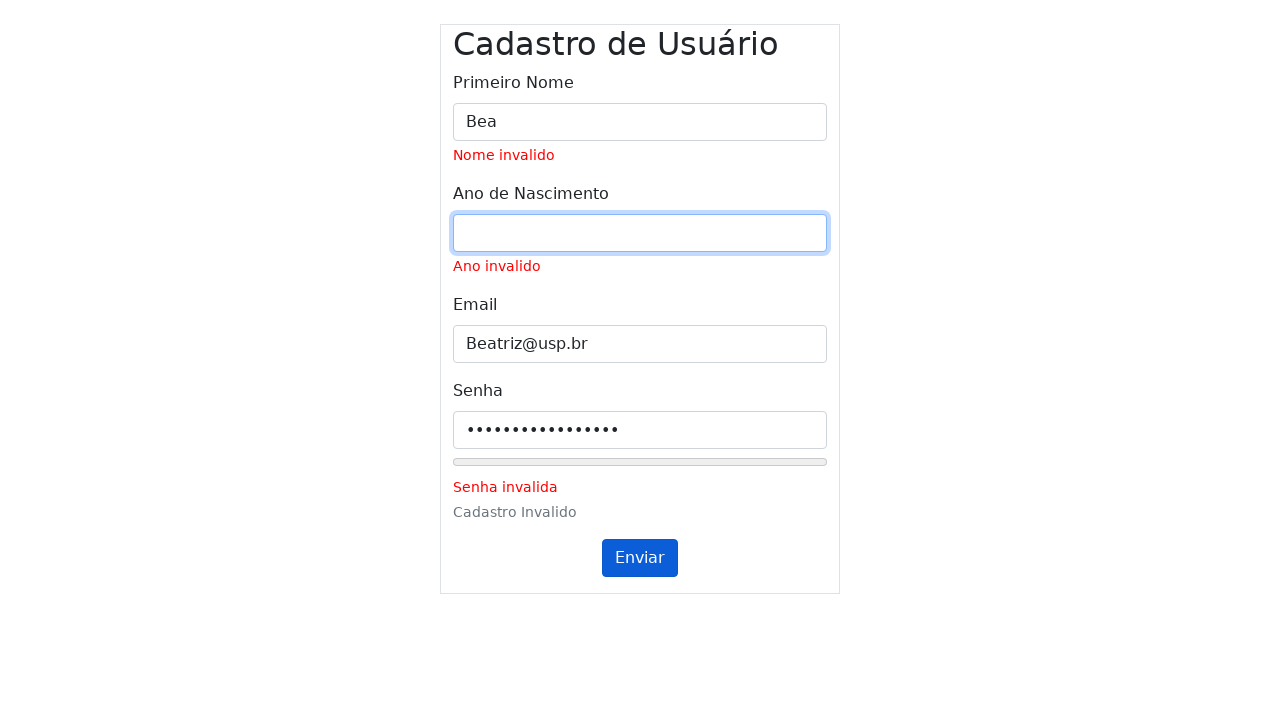

Cleared email field and filled with 'Beatriz@usp.br' on #inputEmail
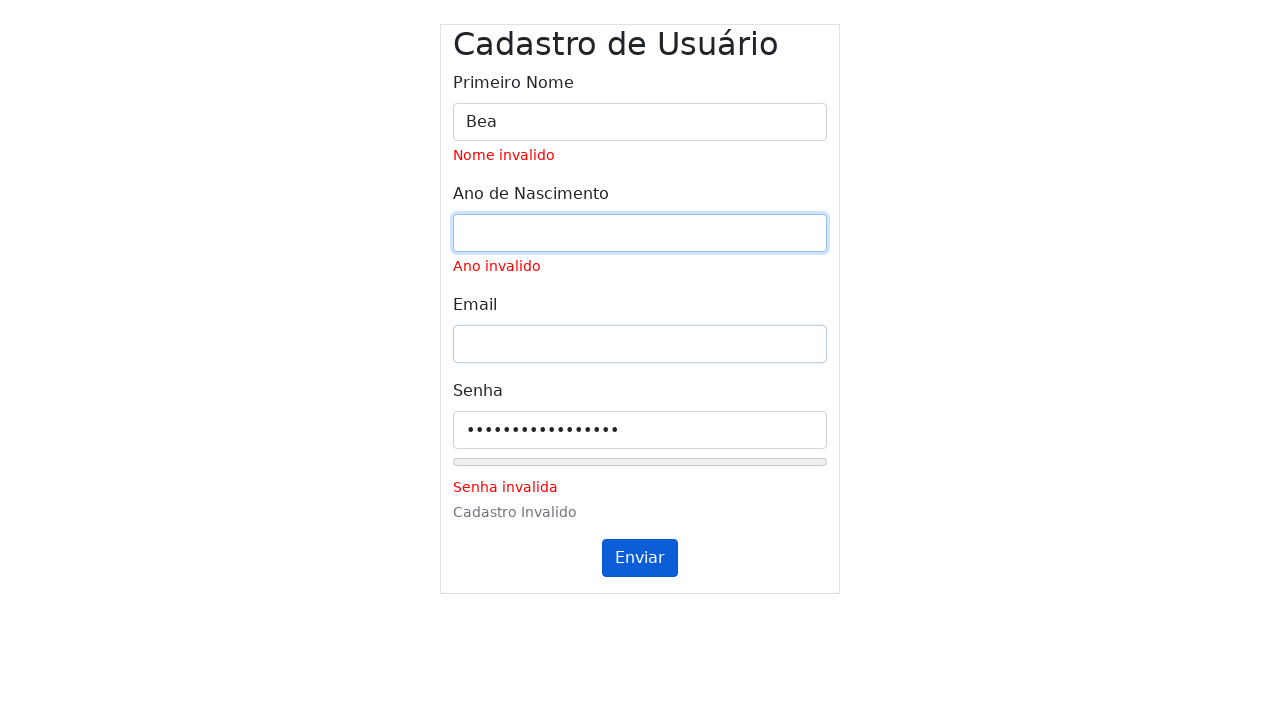

Set email field to 'Beatriz@usp.br' on #inputEmail
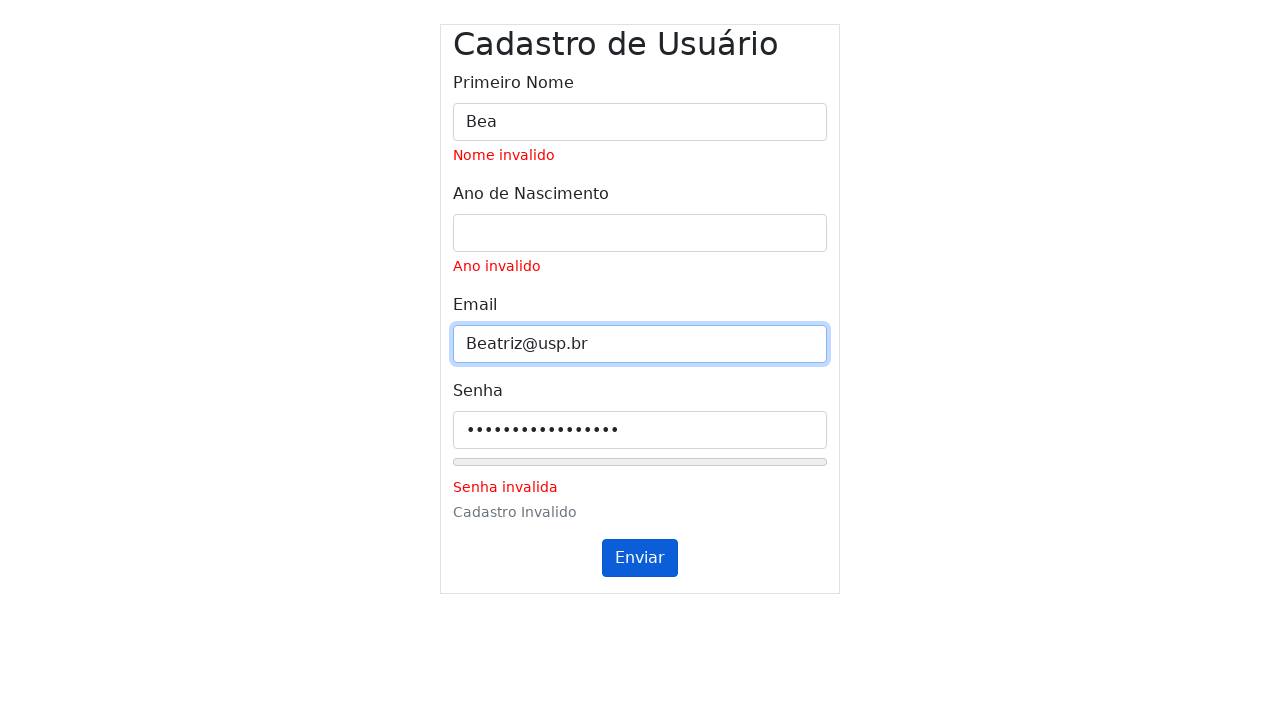

Cleared password field and filled with '' on #inputPassword
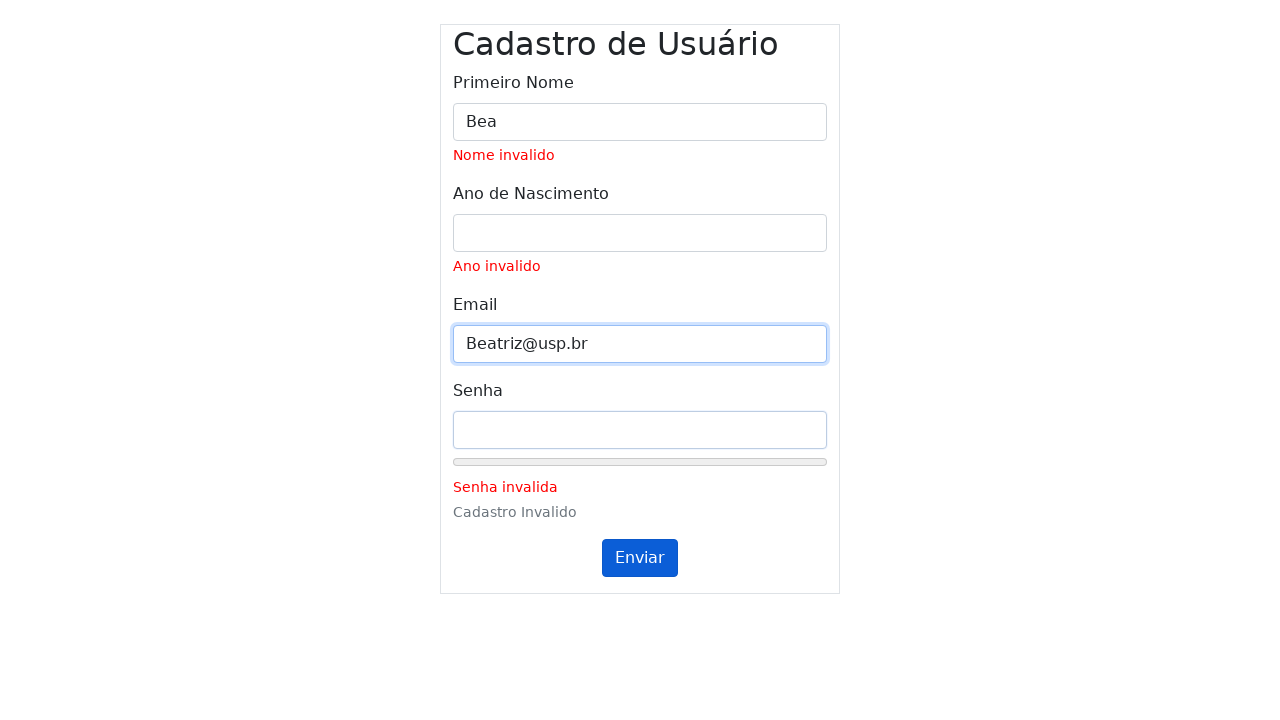

Set password field to '' on #inputPassword
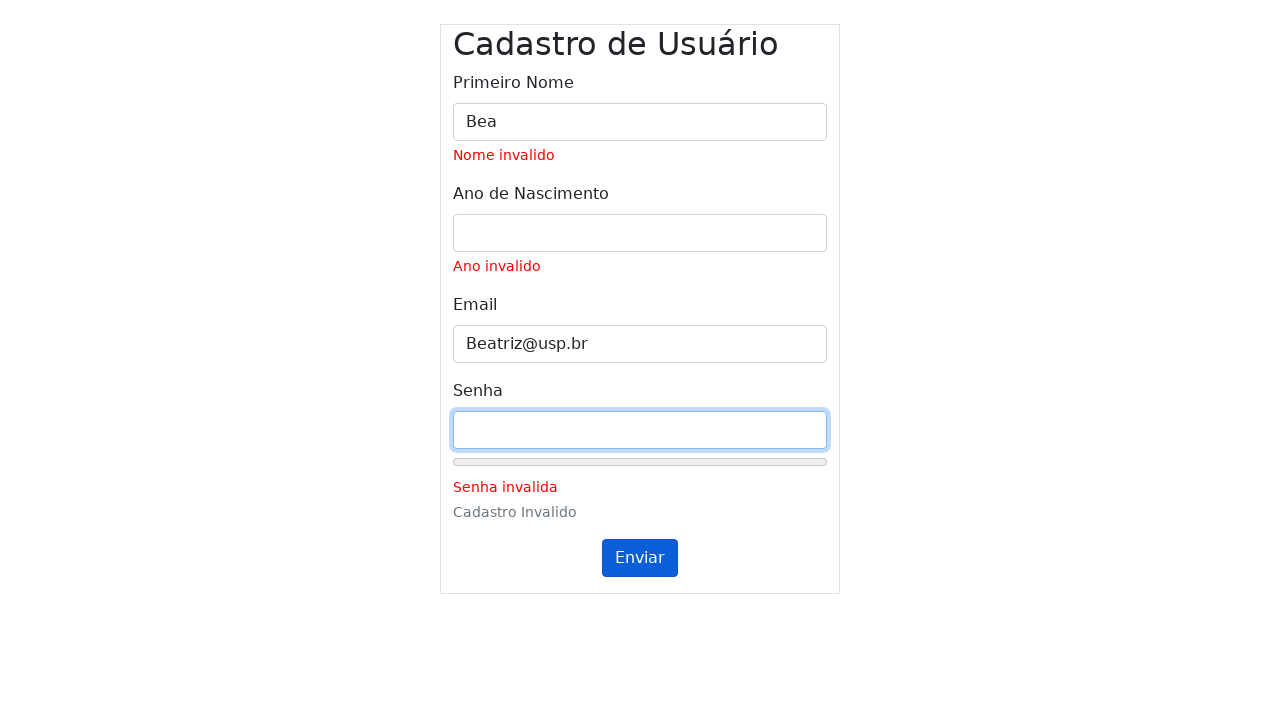

Clicked submit button (first click) for form with name='Bea', year='', email='Beatriz@usp.br', password='' at (640, 558) on #submitButton
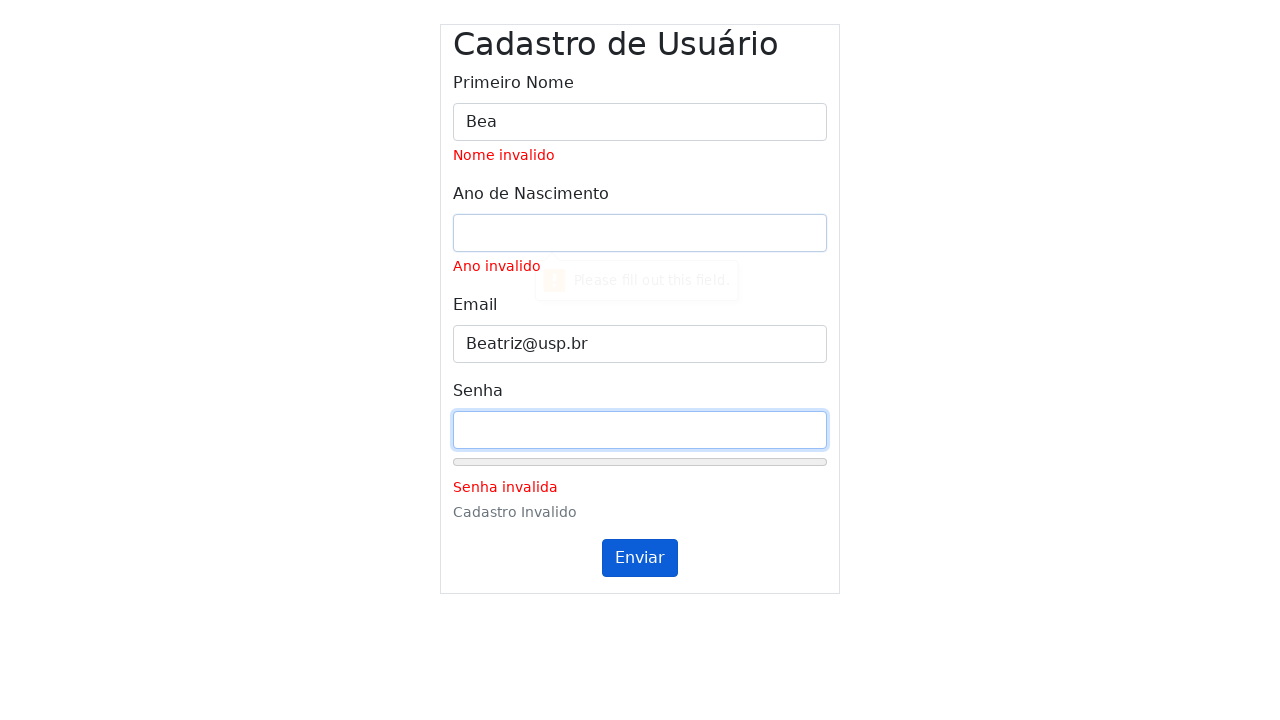

Clicked submit button (second click) at (640, 558) on #submitButton
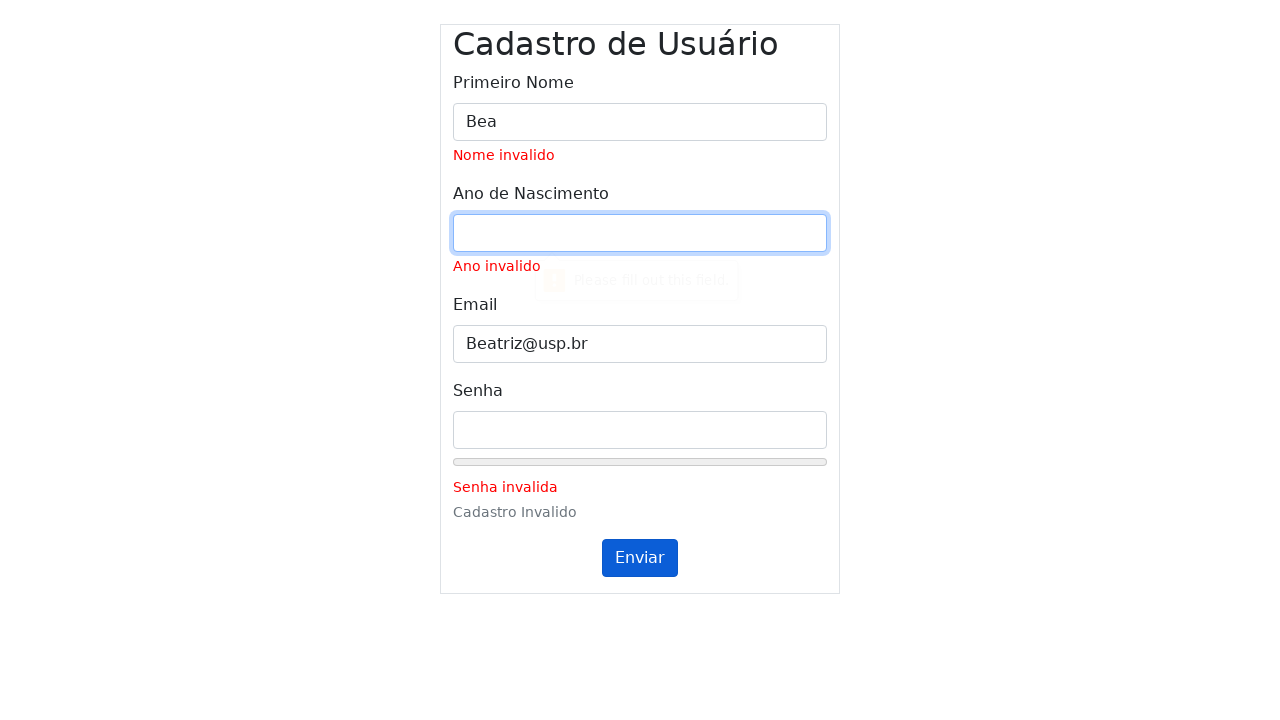

Waited 1000ms for validation messages to update
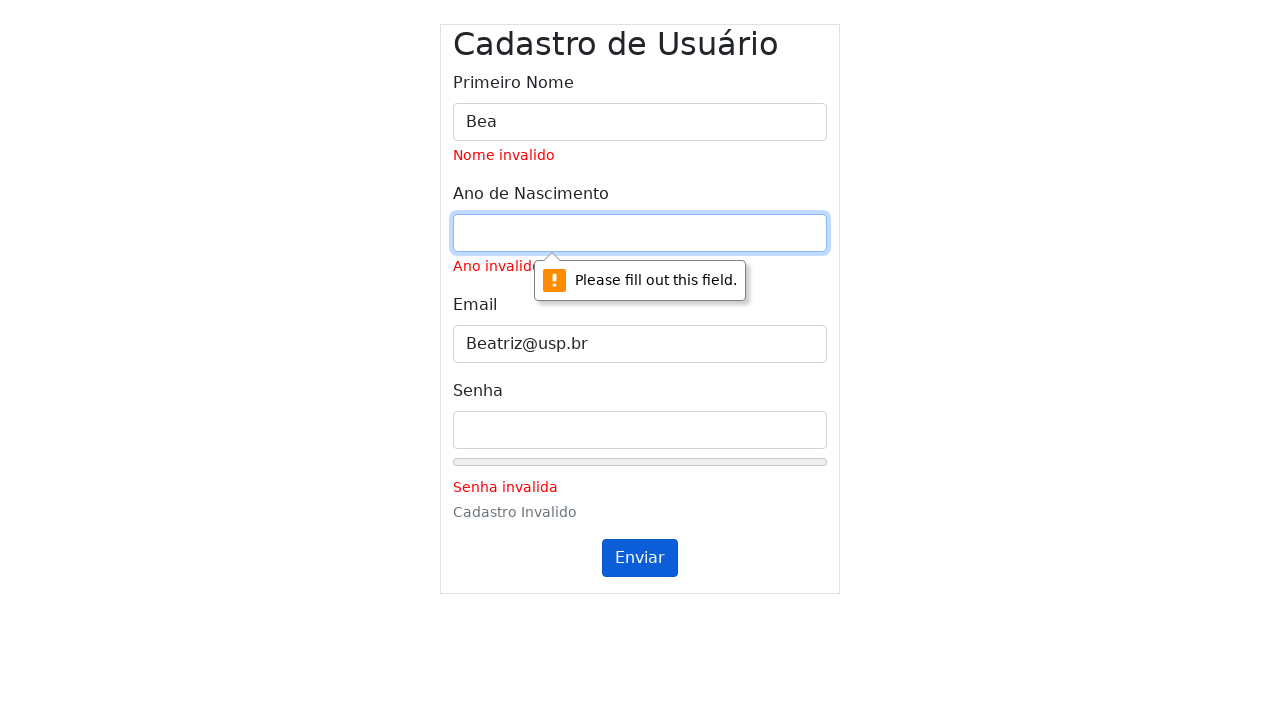

Cleared name field and filled with 'Bea' on #inputName
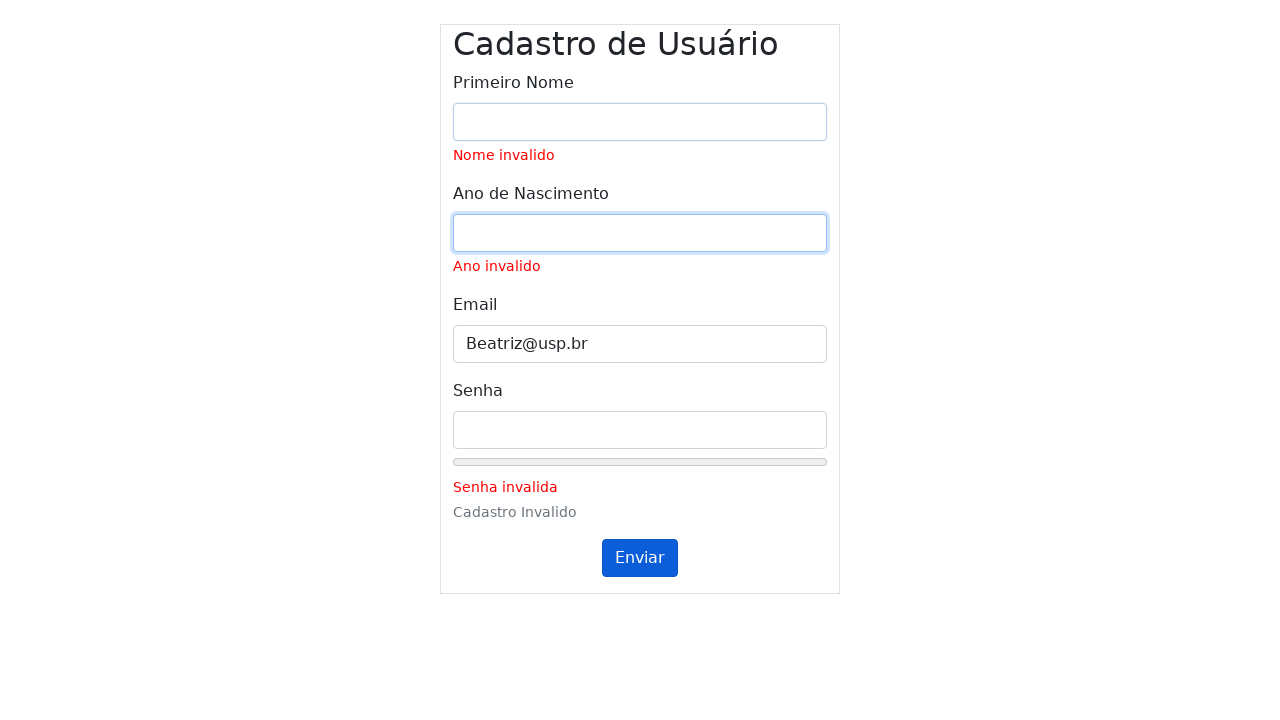

Set name field to 'Bea' on #inputName
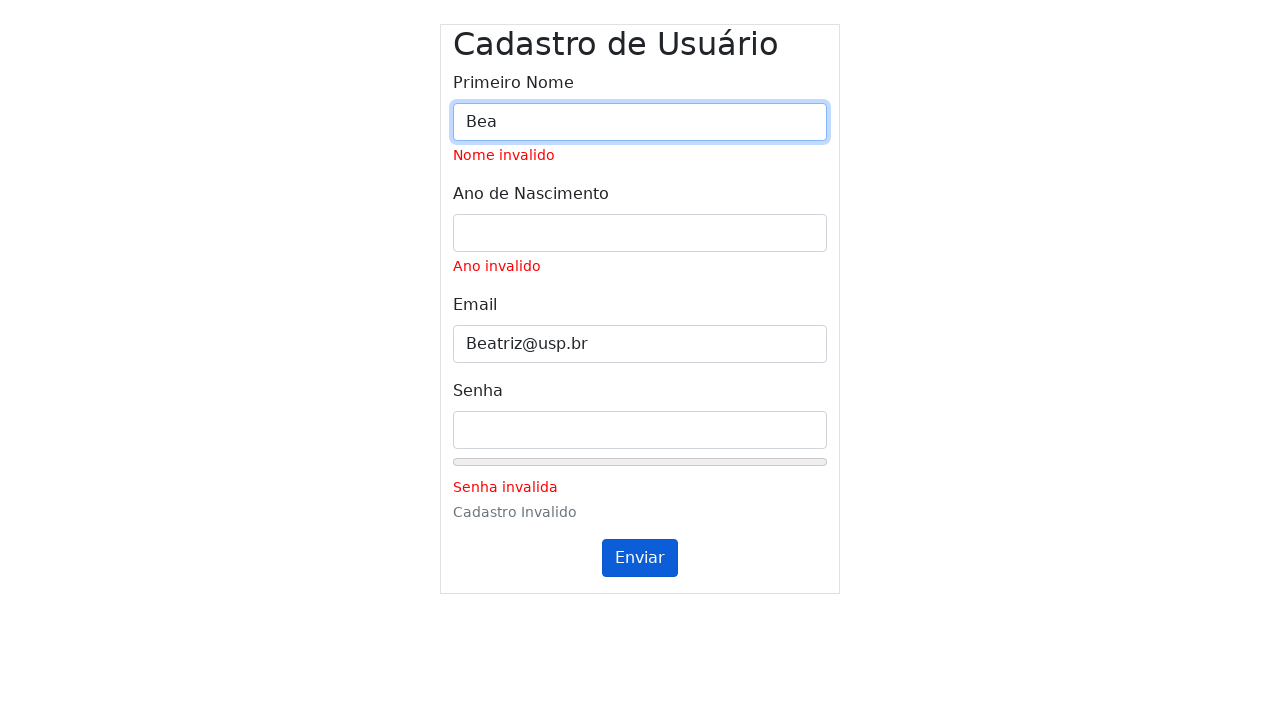

Cleared year field and filled with '' on #inputYear
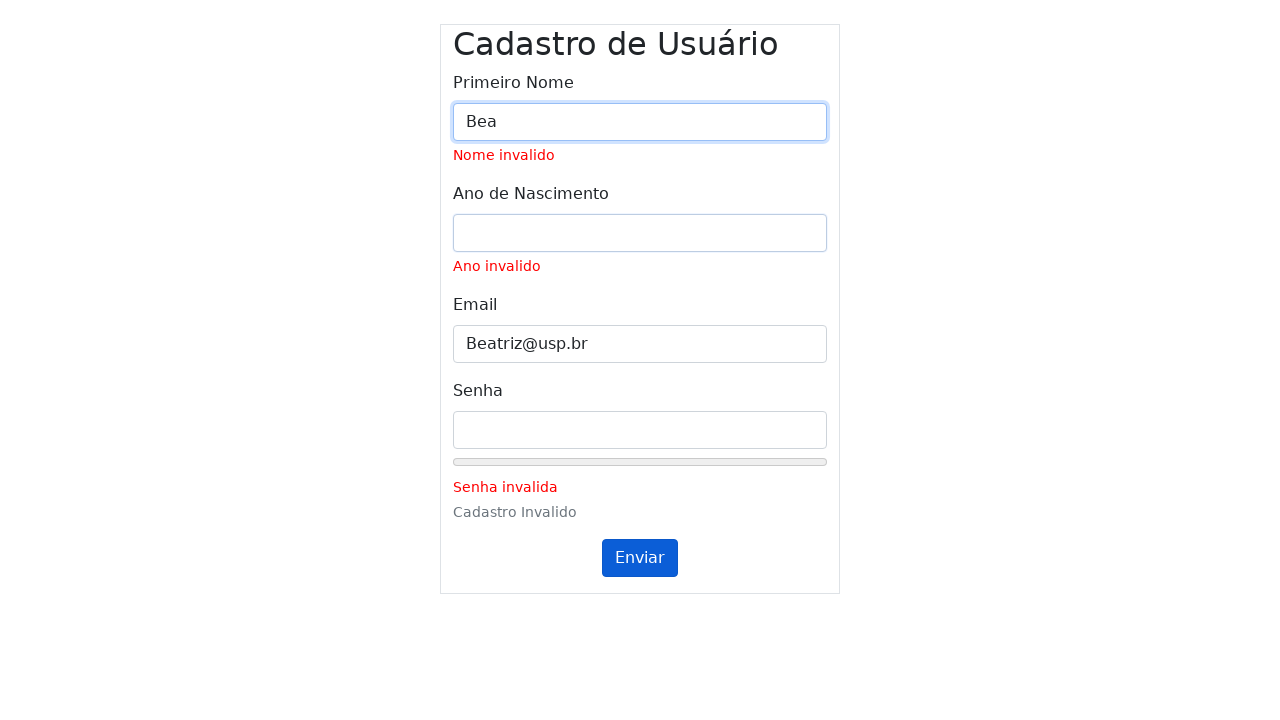

Set year field to '' on #inputYear
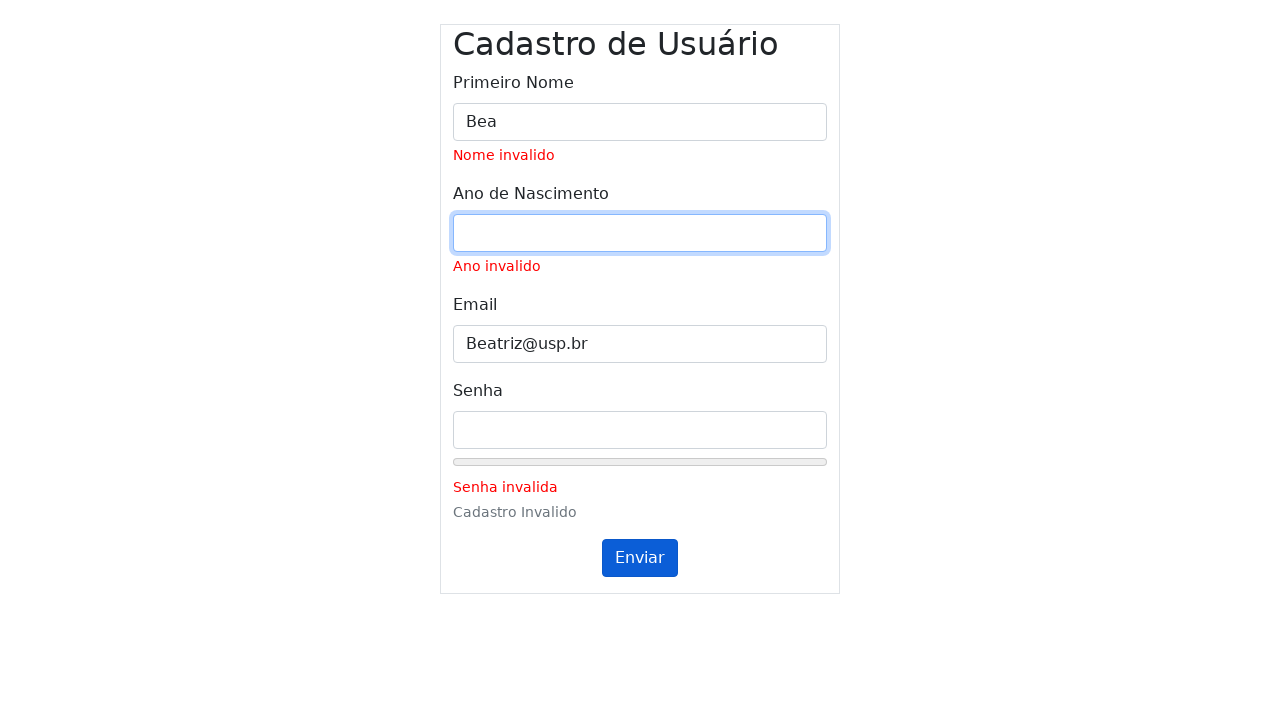

Cleared email field and filled with 'Beatriz.gmail.com' on #inputEmail
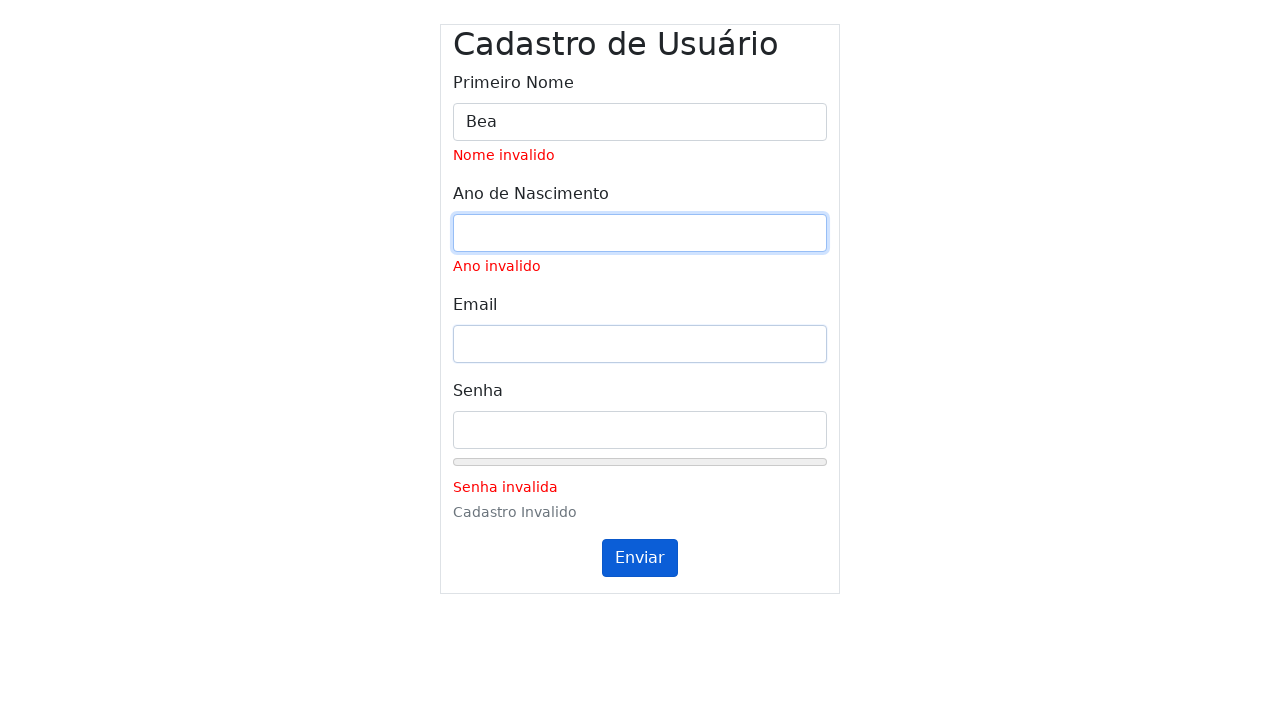

Set email field to 'Beatriz.gmail.com' on #inputEmail
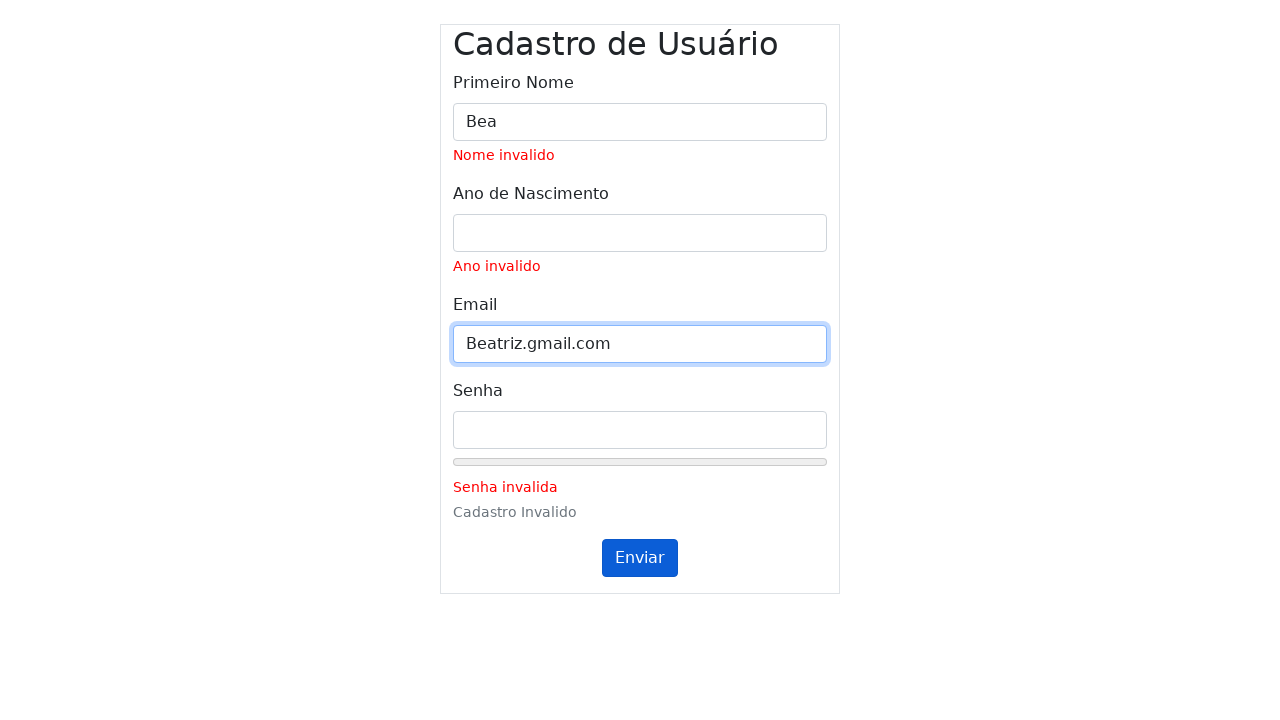

Cleared password field and filled with 'Be@triz!Strong123' on #inputPassword
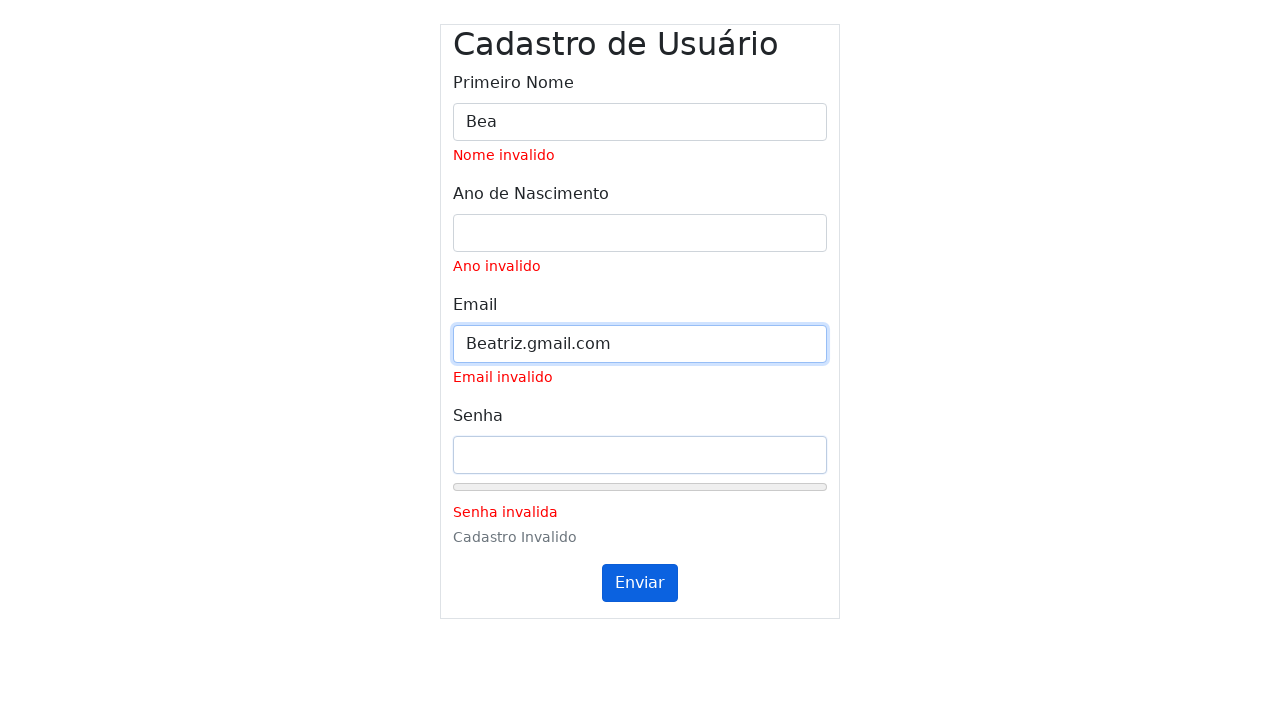

Set password field to 'Be@triz!Strong123' on #inputPassword
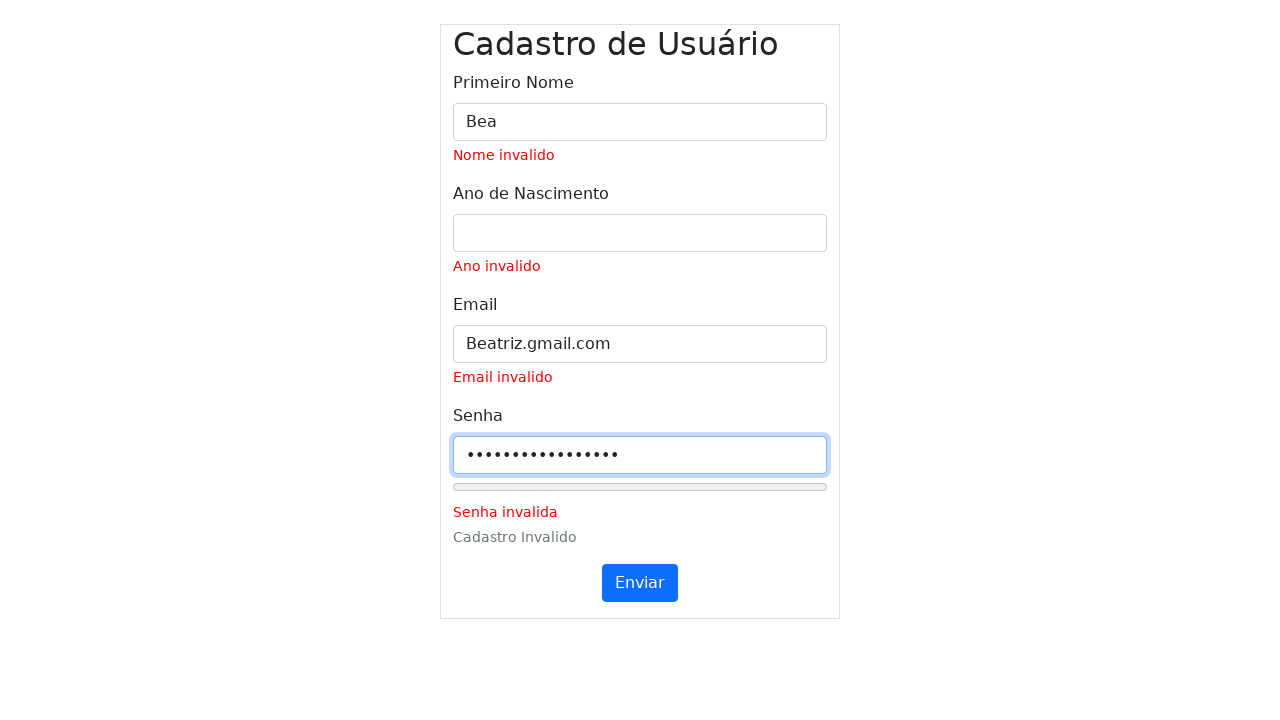

Clicked submit button (first click) for form with name='Bea', year='', email='Beatriz.gmail.com', password='Be@triz!Strong123' at (640, 583) on #submitButton
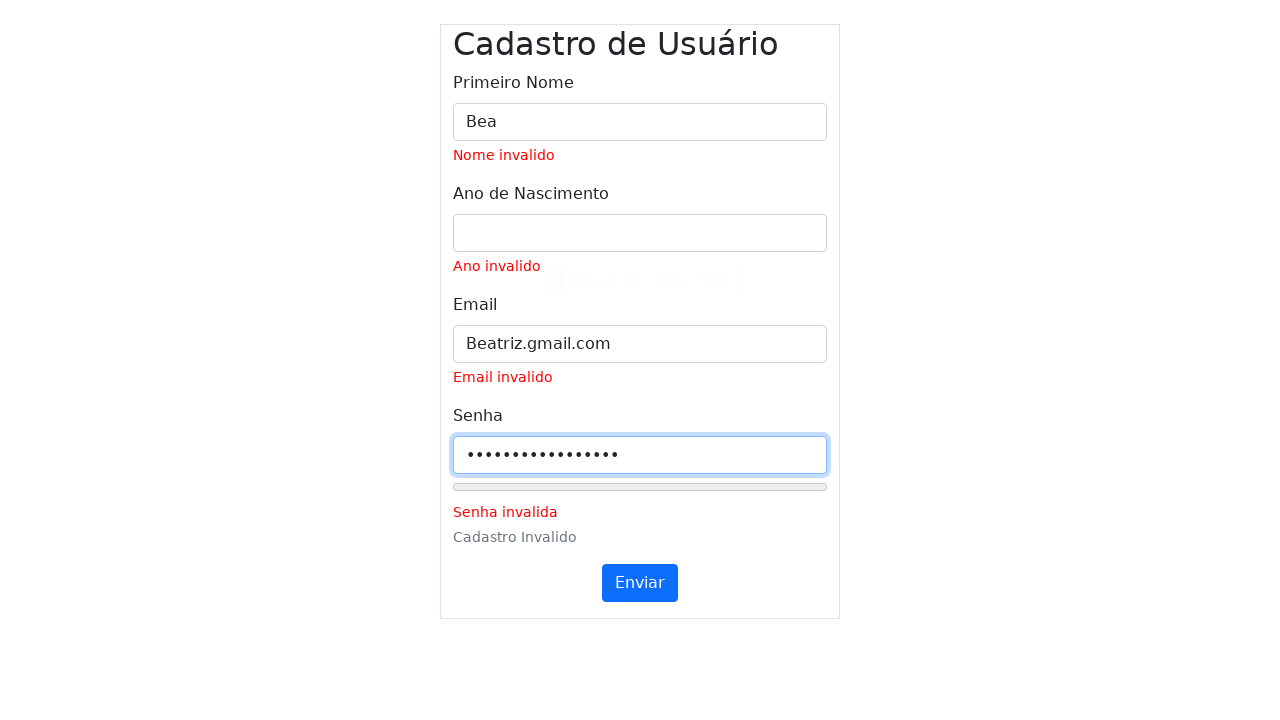

Clicked submit button (second click) at (640, 583) on #submitButton
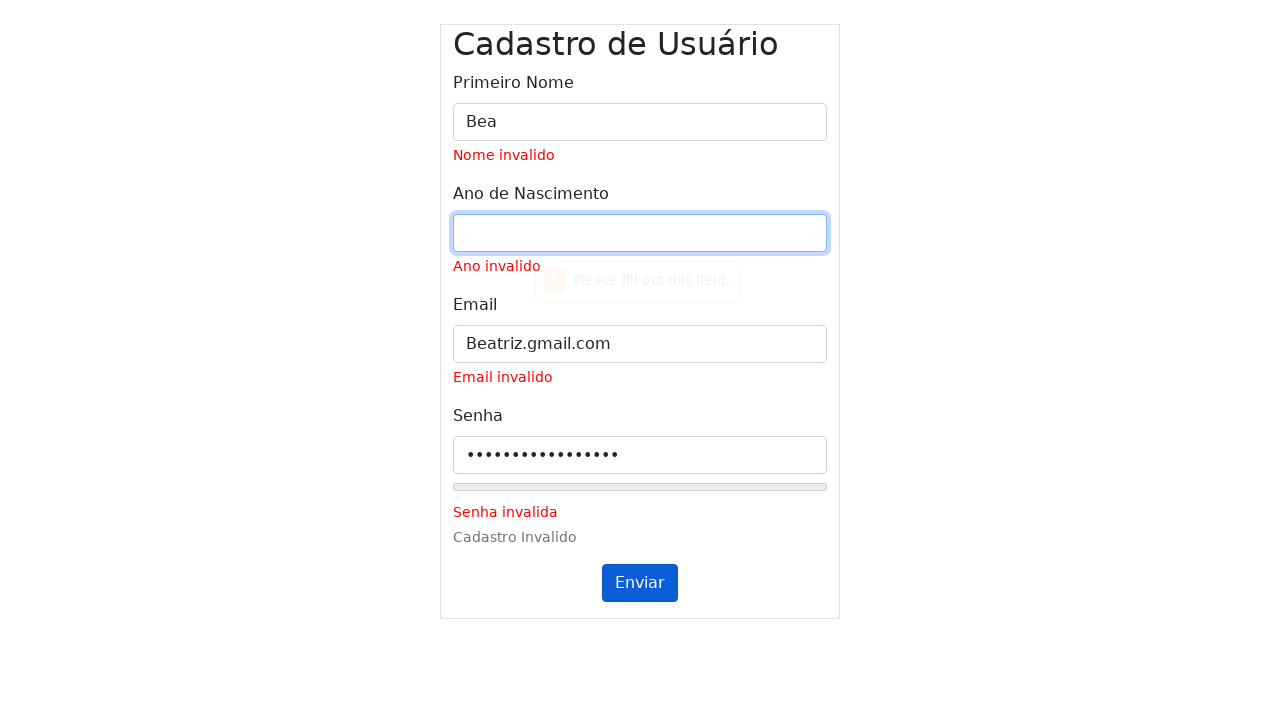

Waited 1000ms for validation messages to update
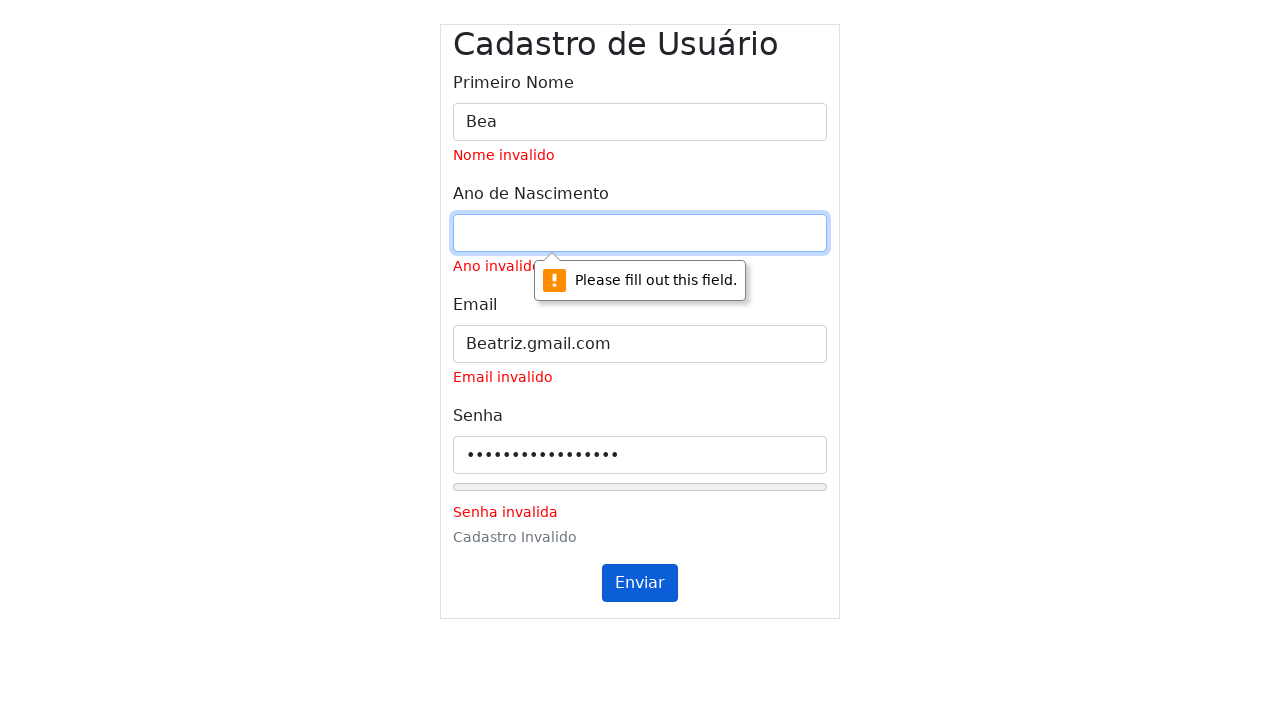

Cleared name field and filled with 'Bea' on #inputName
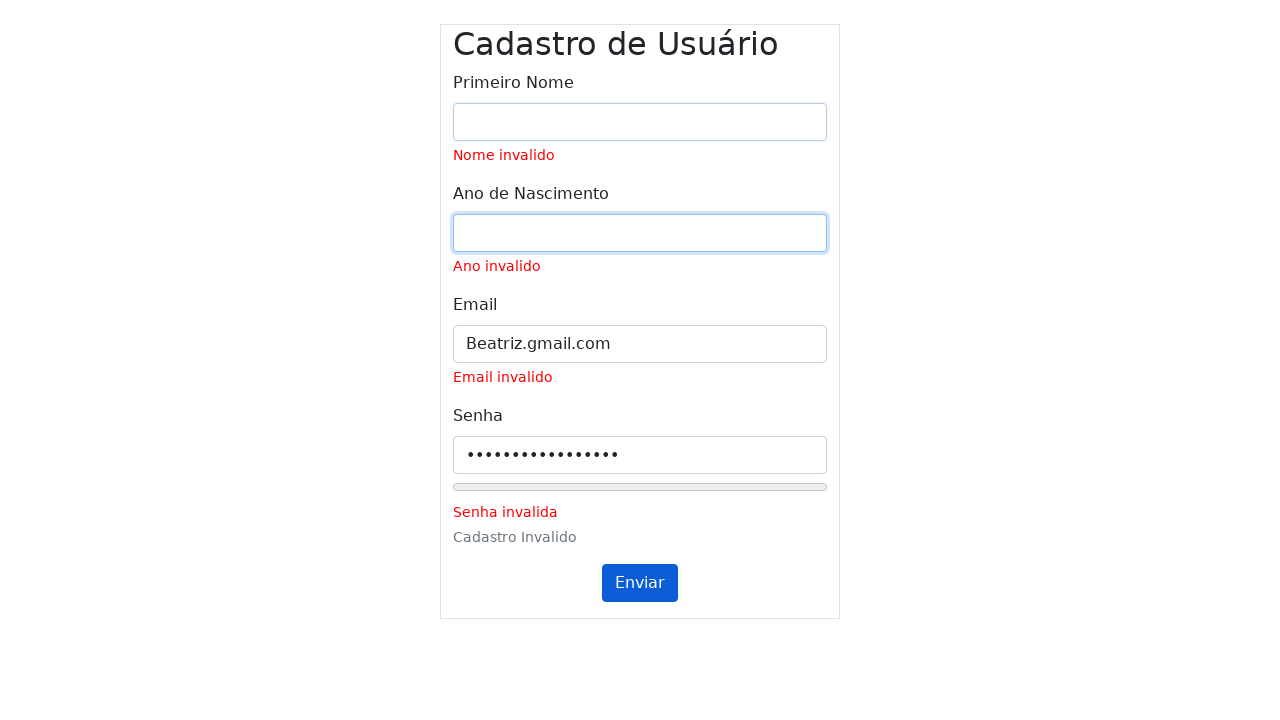

Set name field to 'Bea' on #inputName
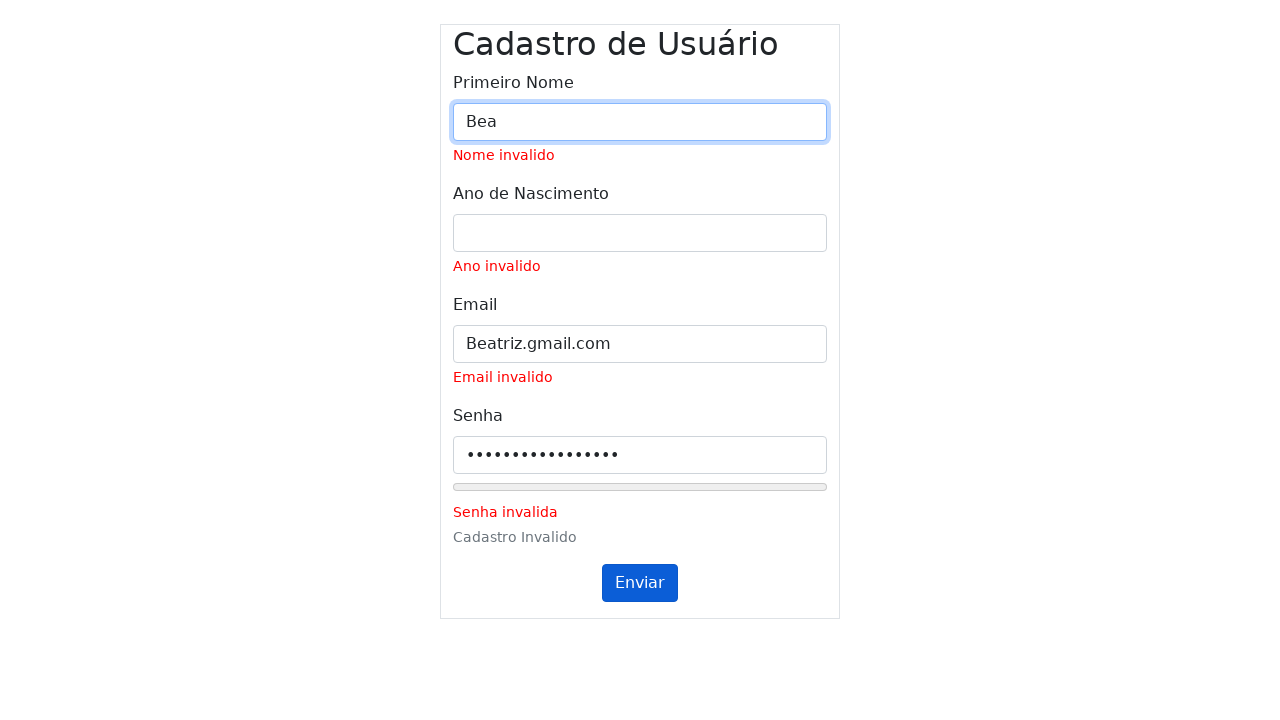

Cleared year field and filled with '' on #inputYear
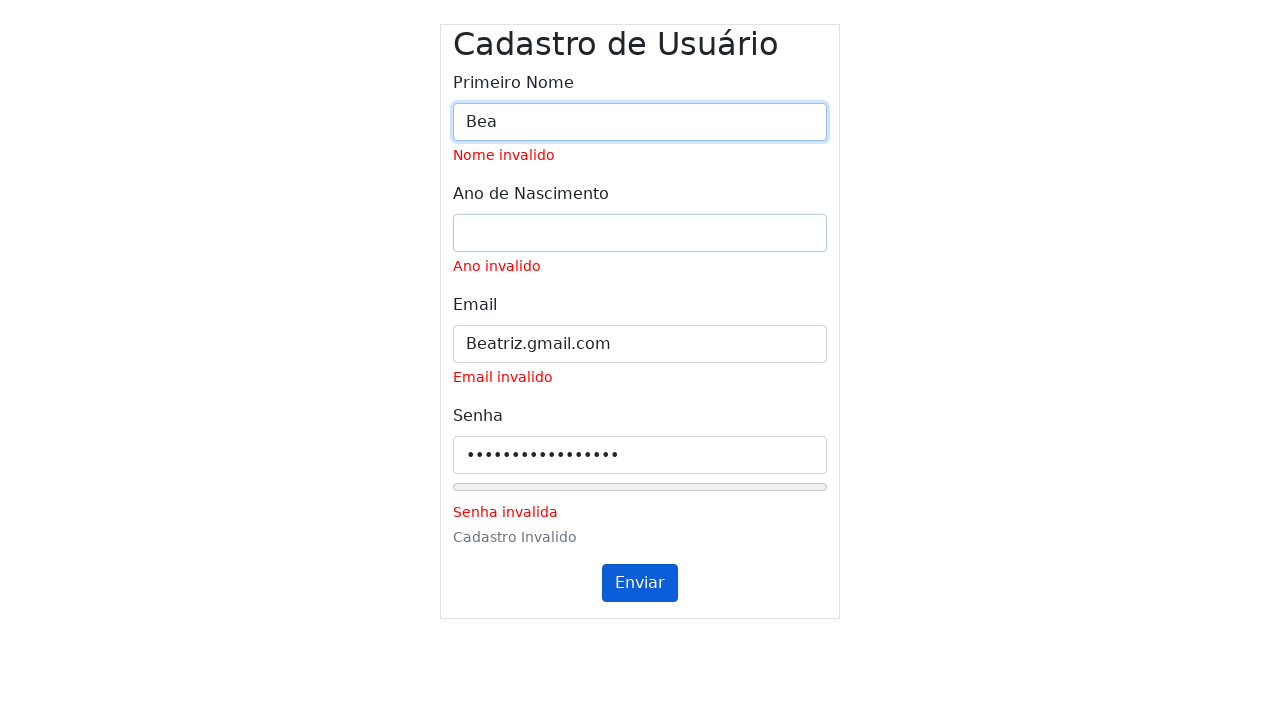

Set year field to '' on #inputYear
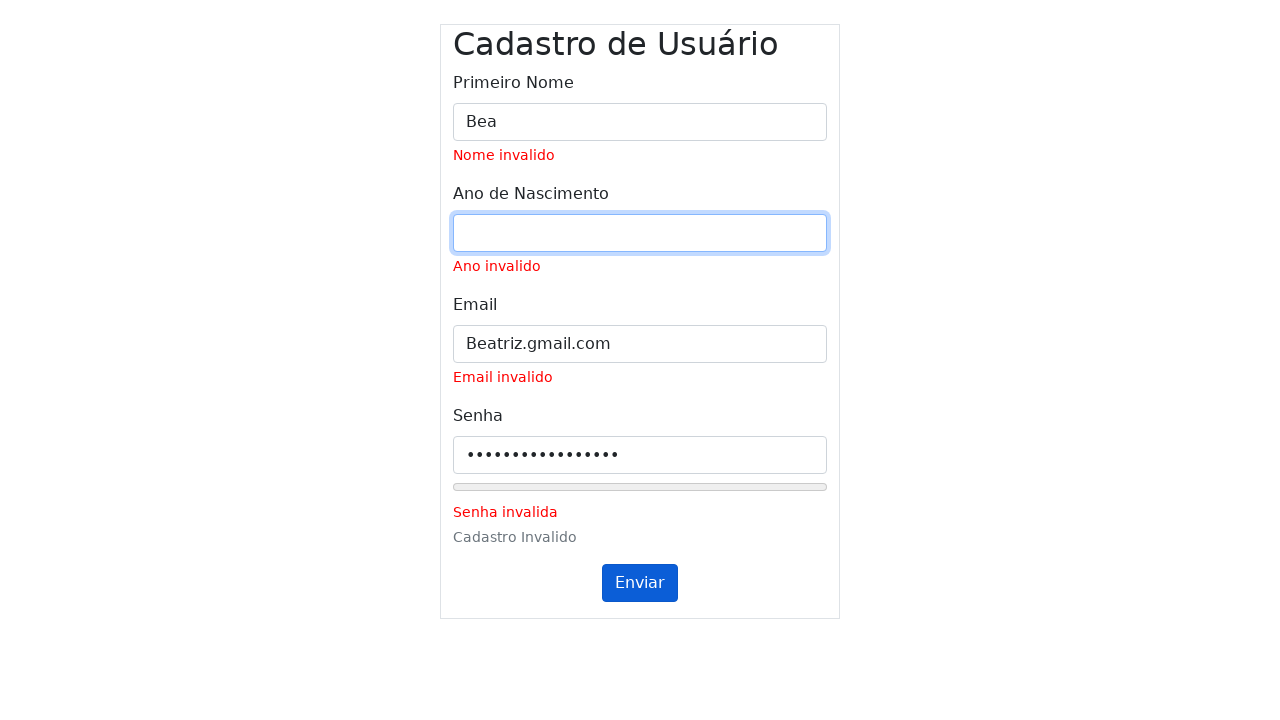

Cleared email field and filled with 'Beatriz.gmail.com' on #inputEmail
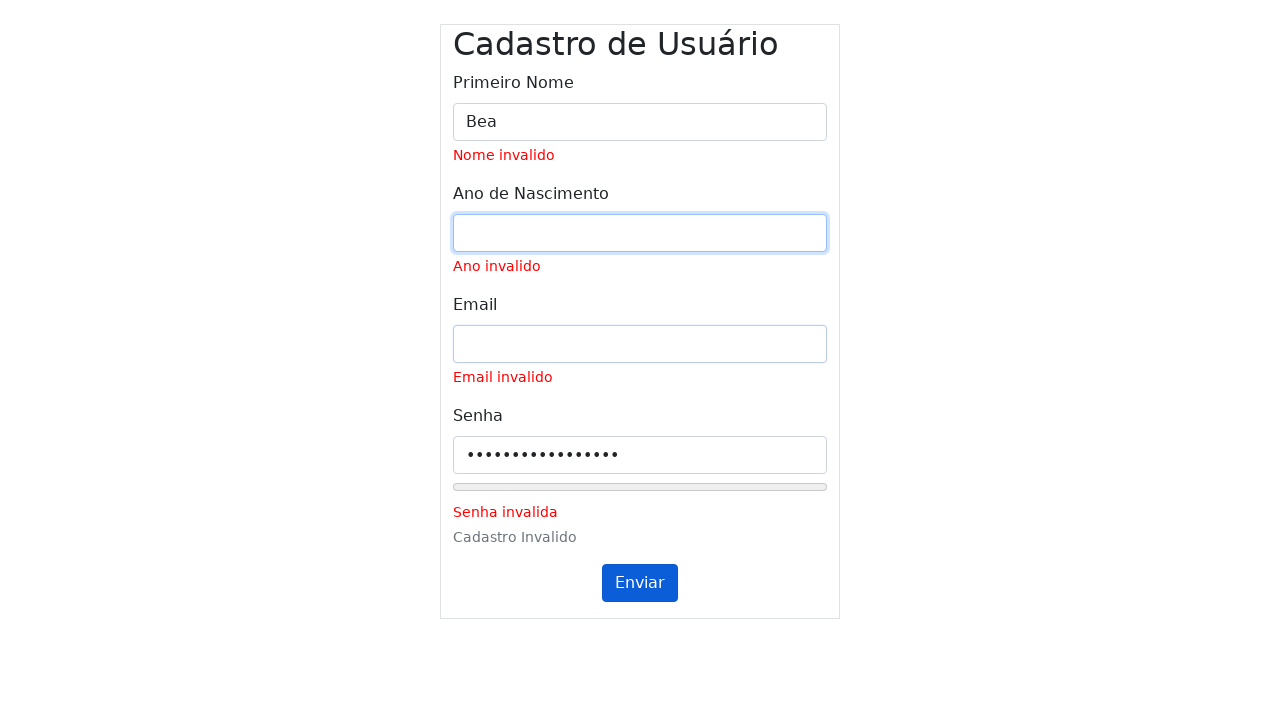

Set email field to 'Beatriz.gmail.com' on #inputEmail
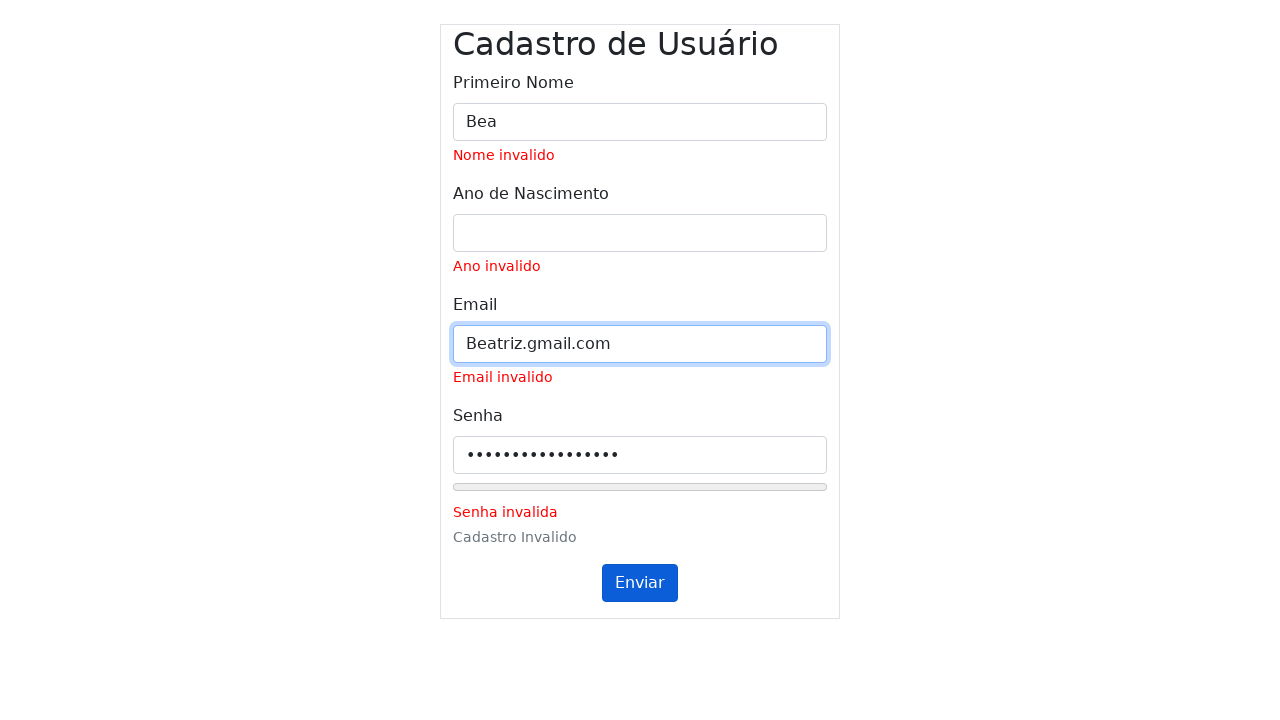

Cleared password field and filled with '' on #inputPassword
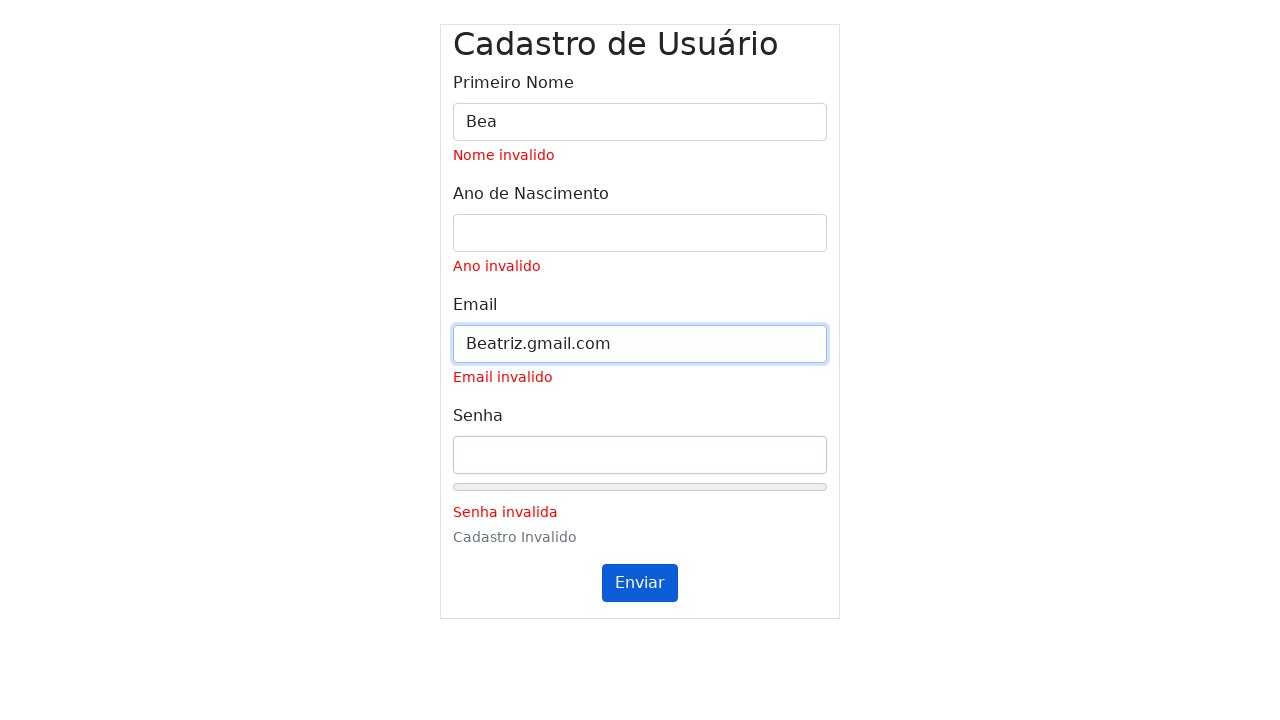

Set password field to '' on #inputPassword
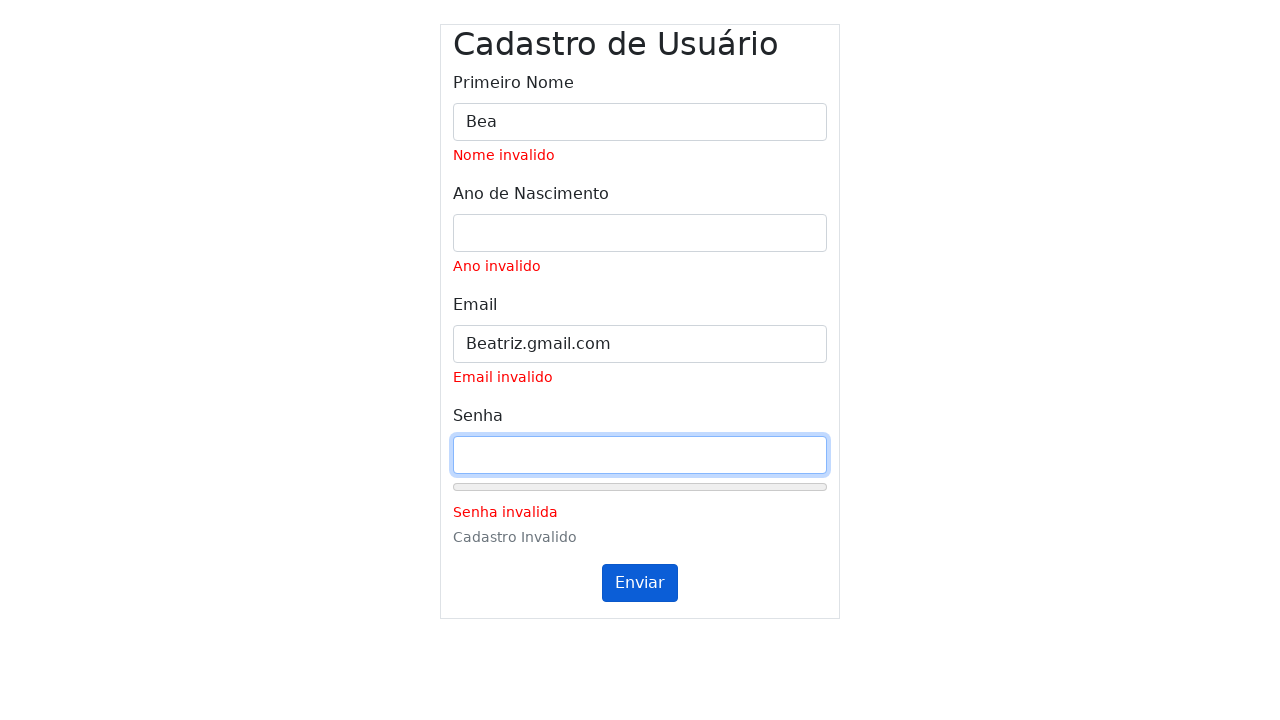

Clicked submit button (first click) for form with name='Bea', year='', email='Beatriz.gmail.com', password='' at (640, 583) on #submitButton
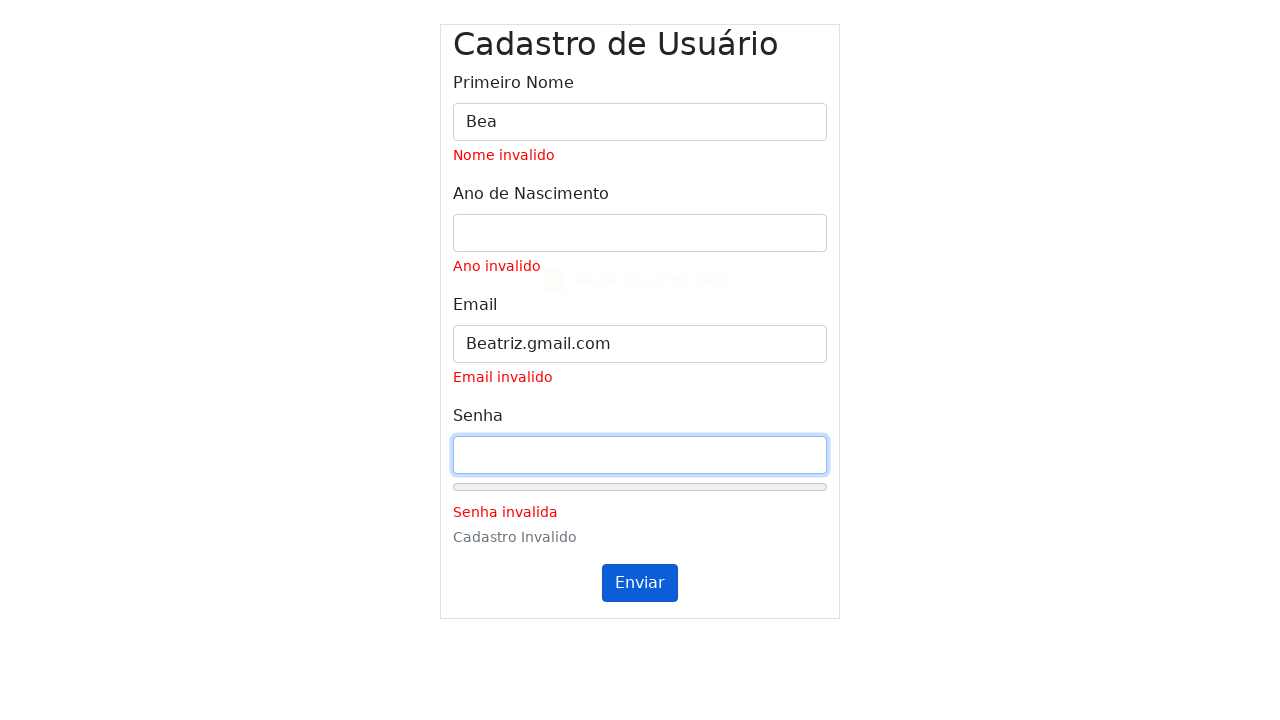

Clicked submit button (second click) at (640, 583) on #submitButton
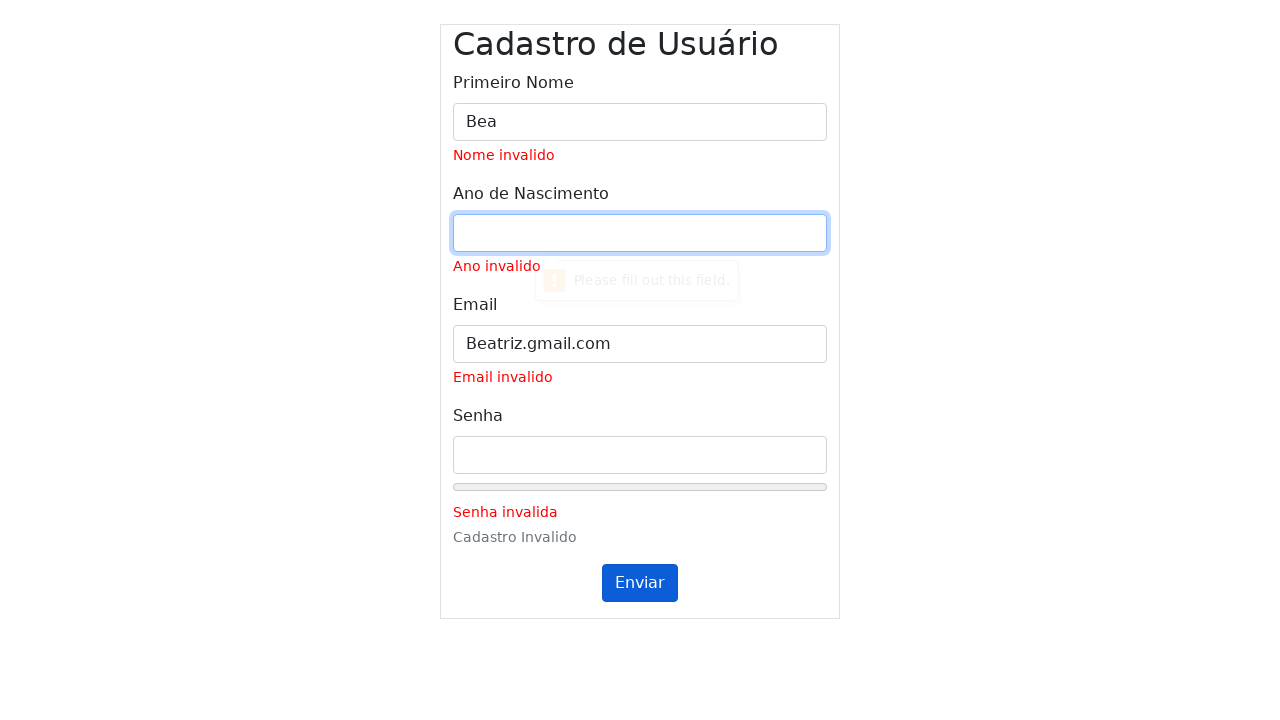

Waited 1000ms for validation messages to update
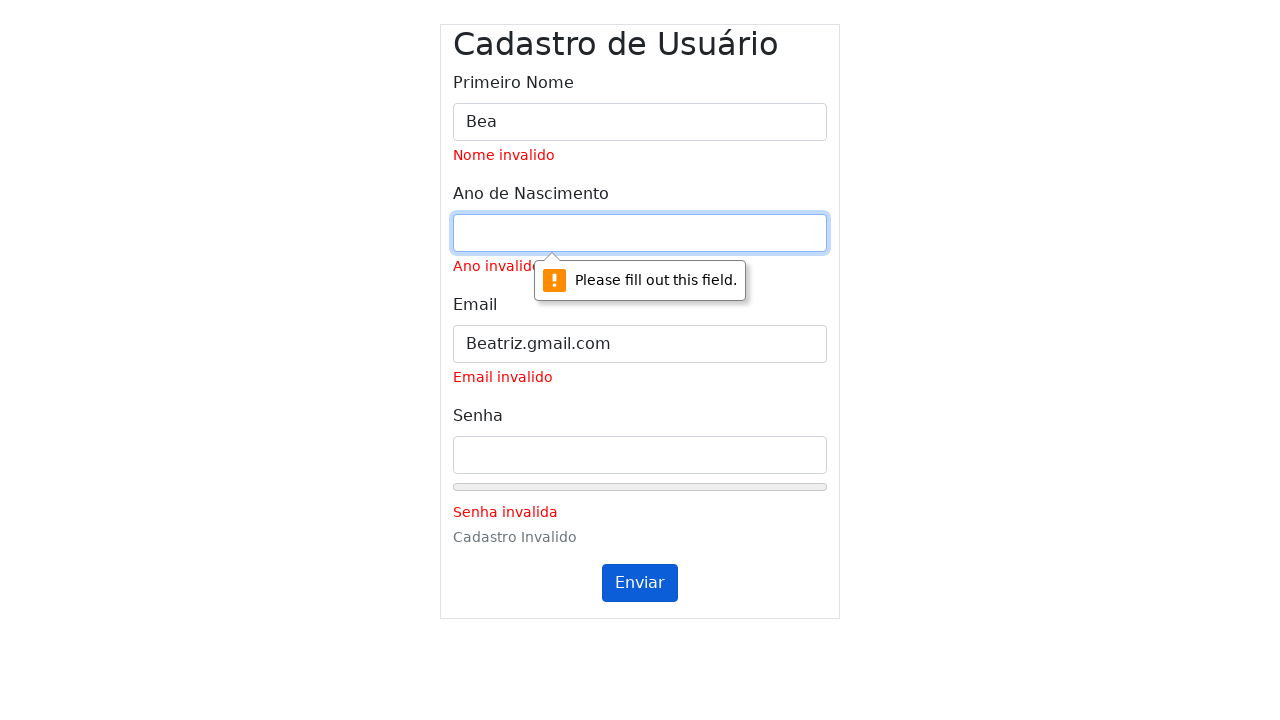

Cleared name field and filled with 'Bea' on #inputName
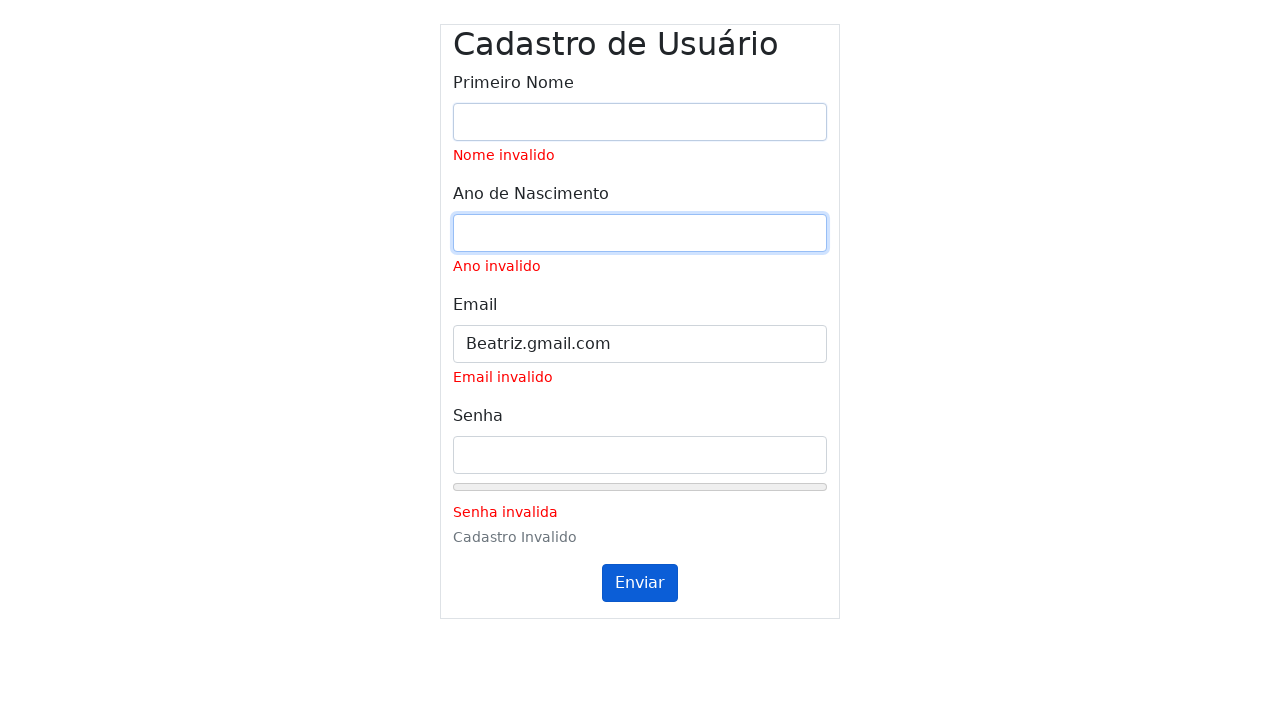

Set name field to 'Bea' on #inputName
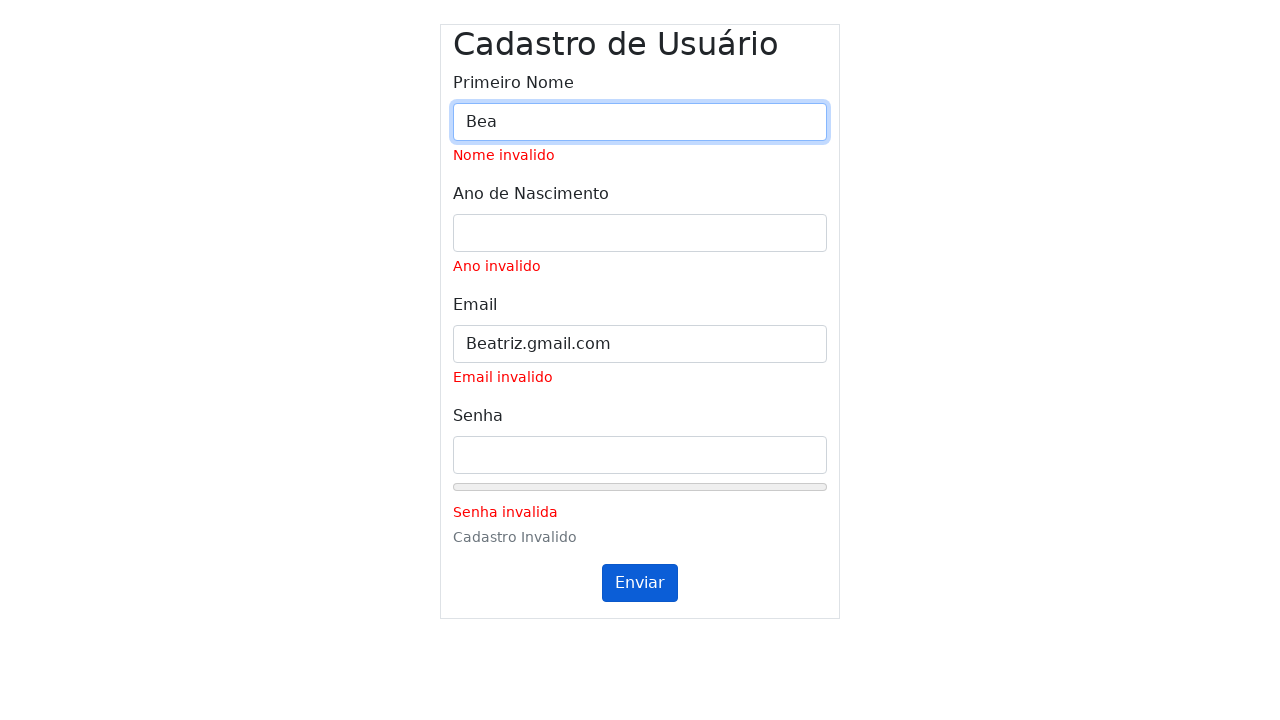

Cleared year field and filled with '' on #inputYear
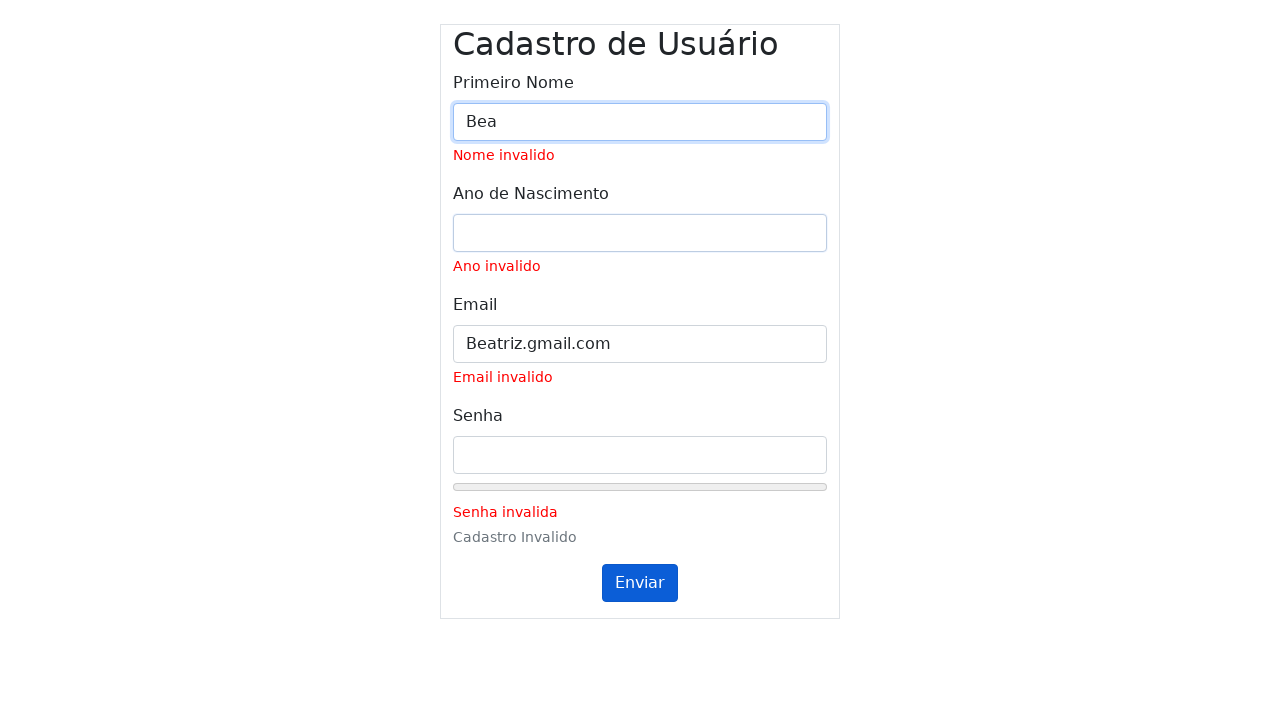

Set year field to '' on #inputYear
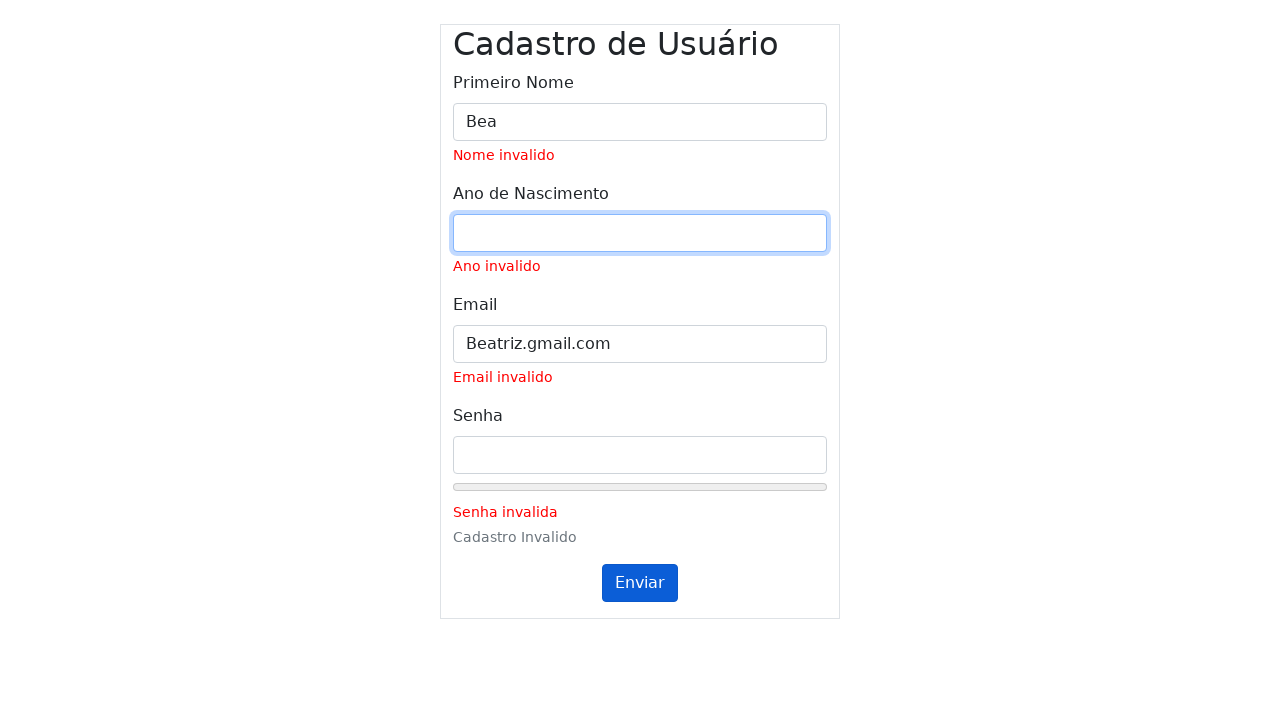

Cleared email field and filled with '' on #inputEmail
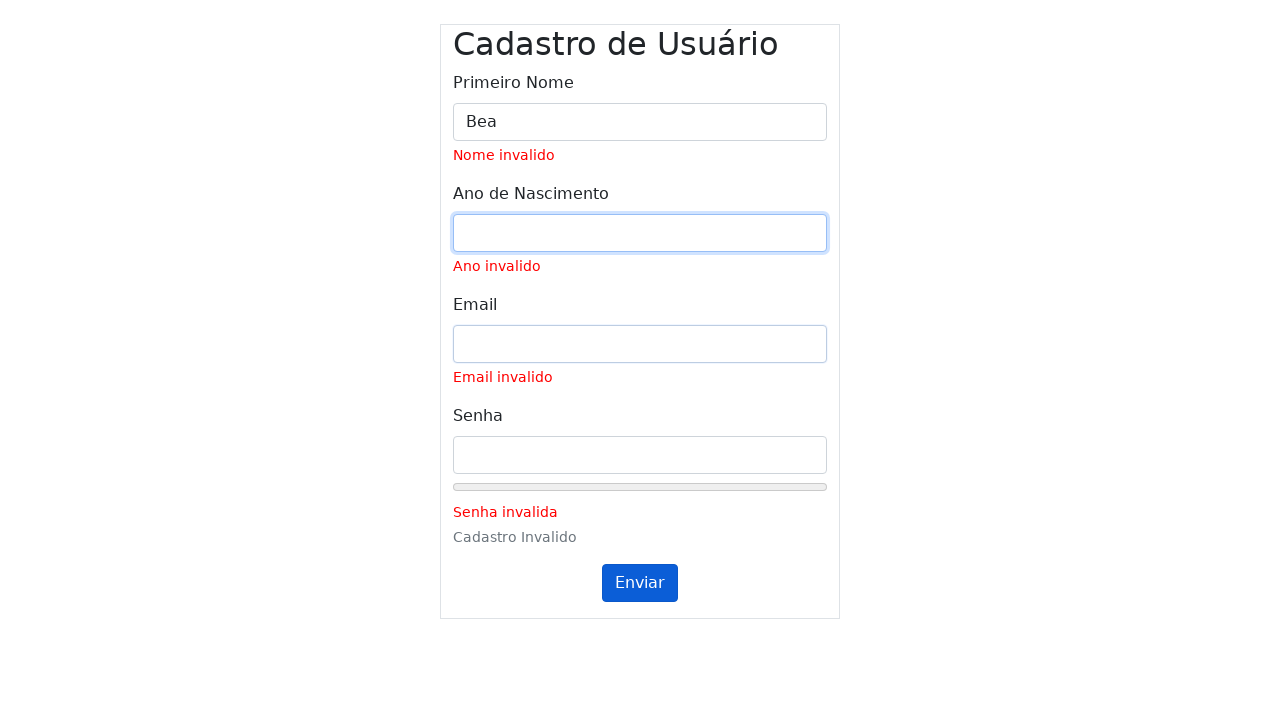

Set email field to '' on #inputEmail
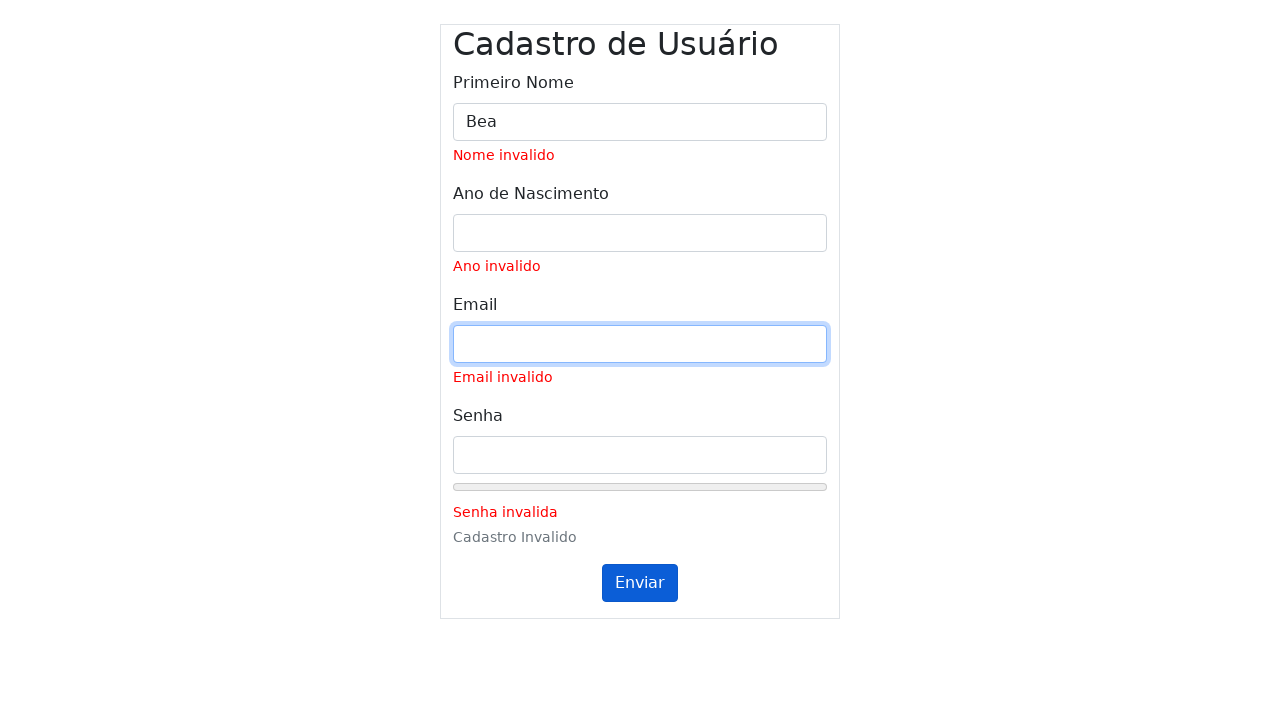

Cleared password field and filled with 'Be@triz!Strong123' on #inputPassword
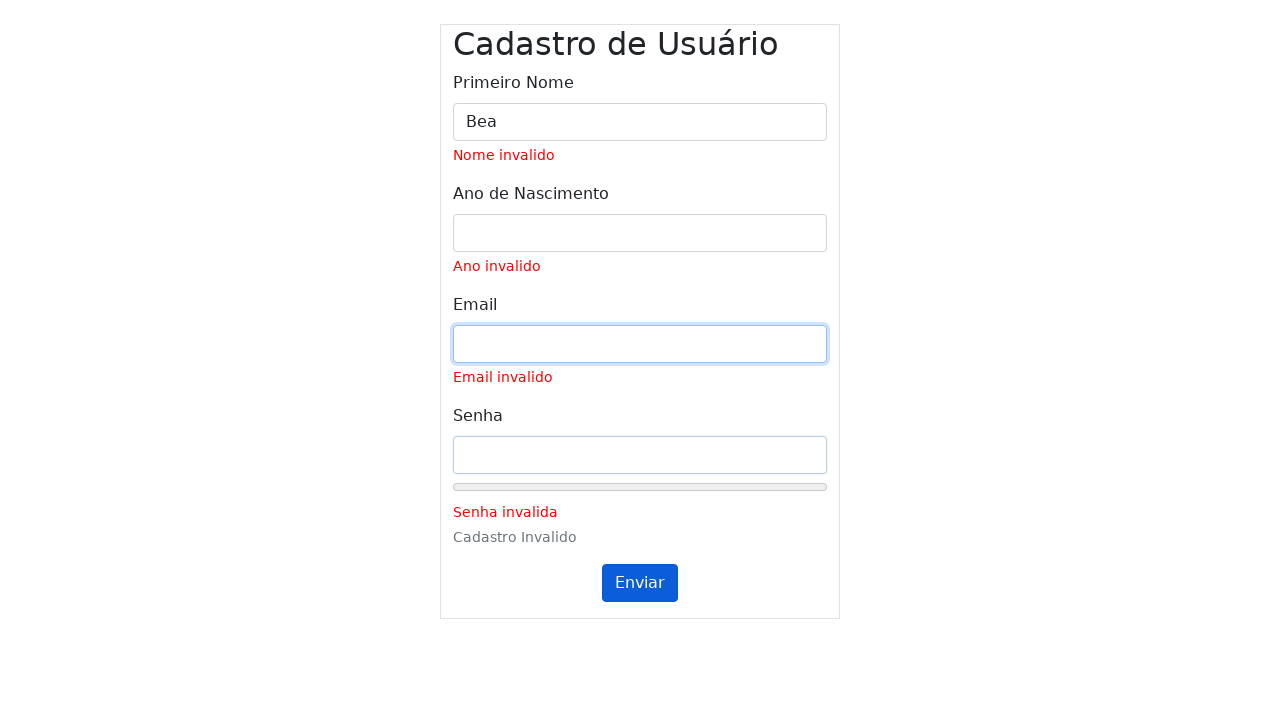

Set password field to 'Be@triz!Strong123' on #inputPassword
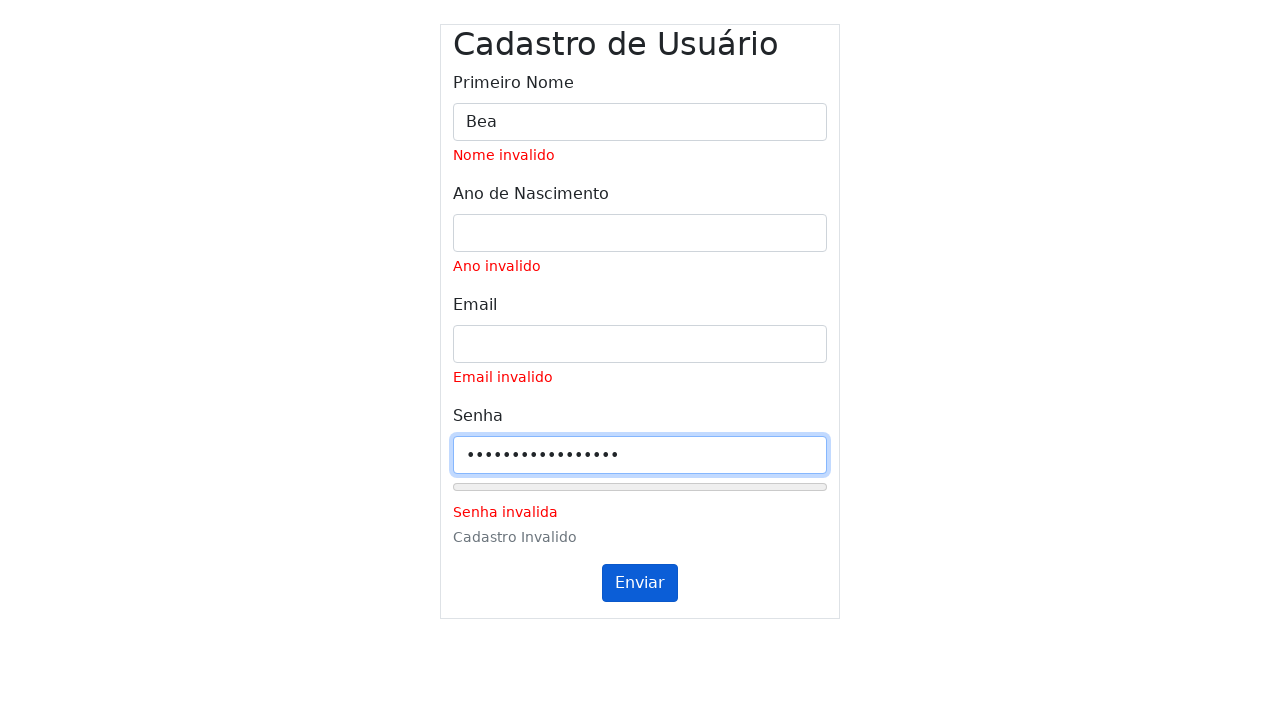

Clicked submit button (first click) for form with name='Bea', year='', email='', password='Be@triz!Strong123' at (640, 583) on #submitButton
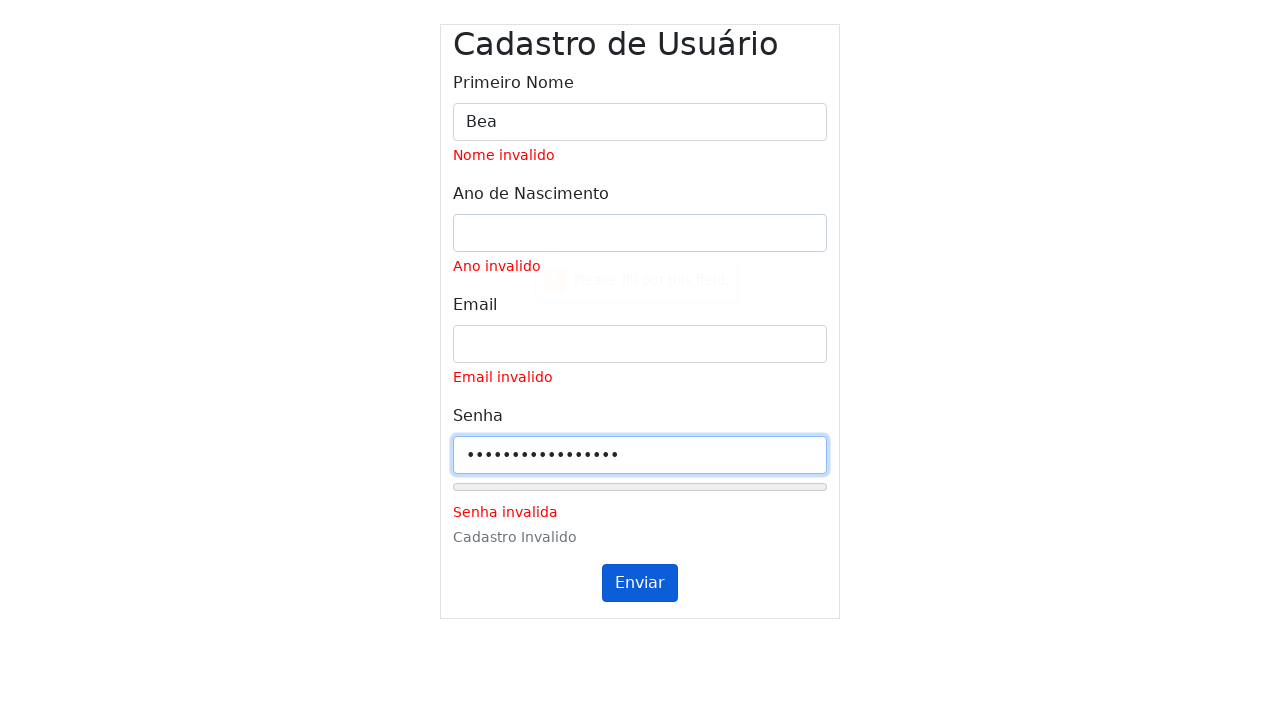

Clicked submit button (second click) at (640, 583) on #submitButton
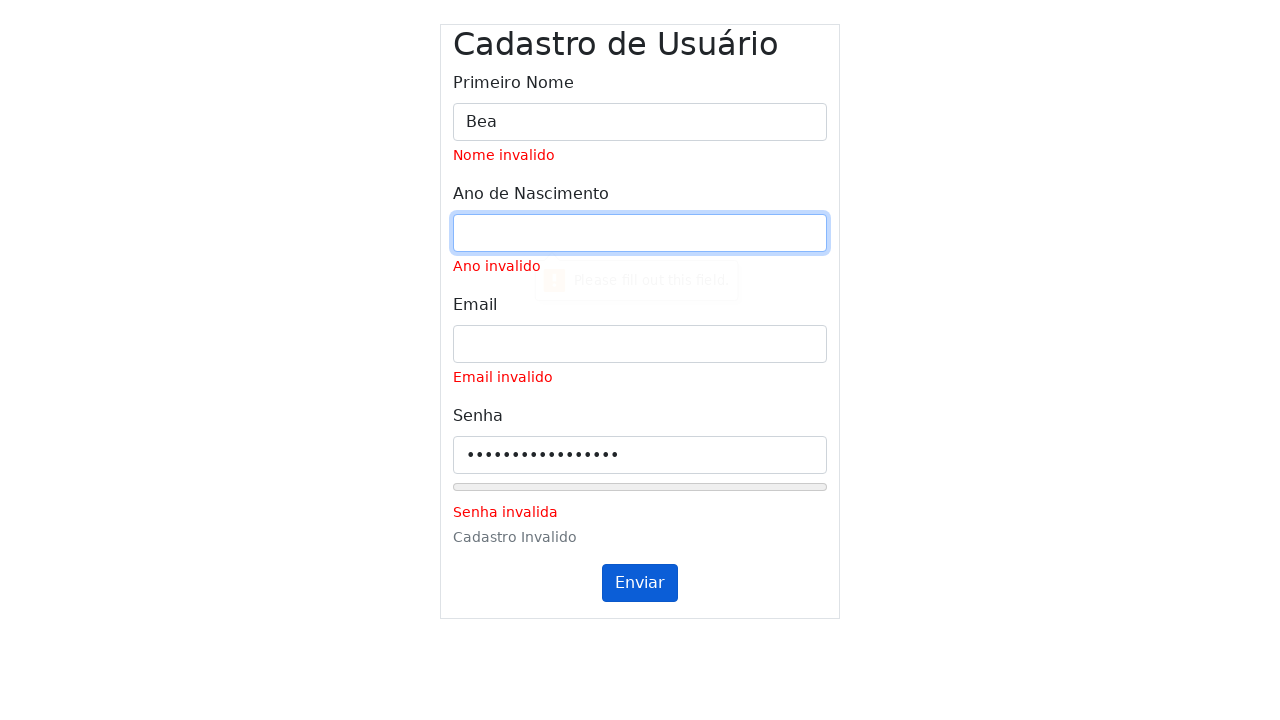

Waited 1000ms for validation messages to update
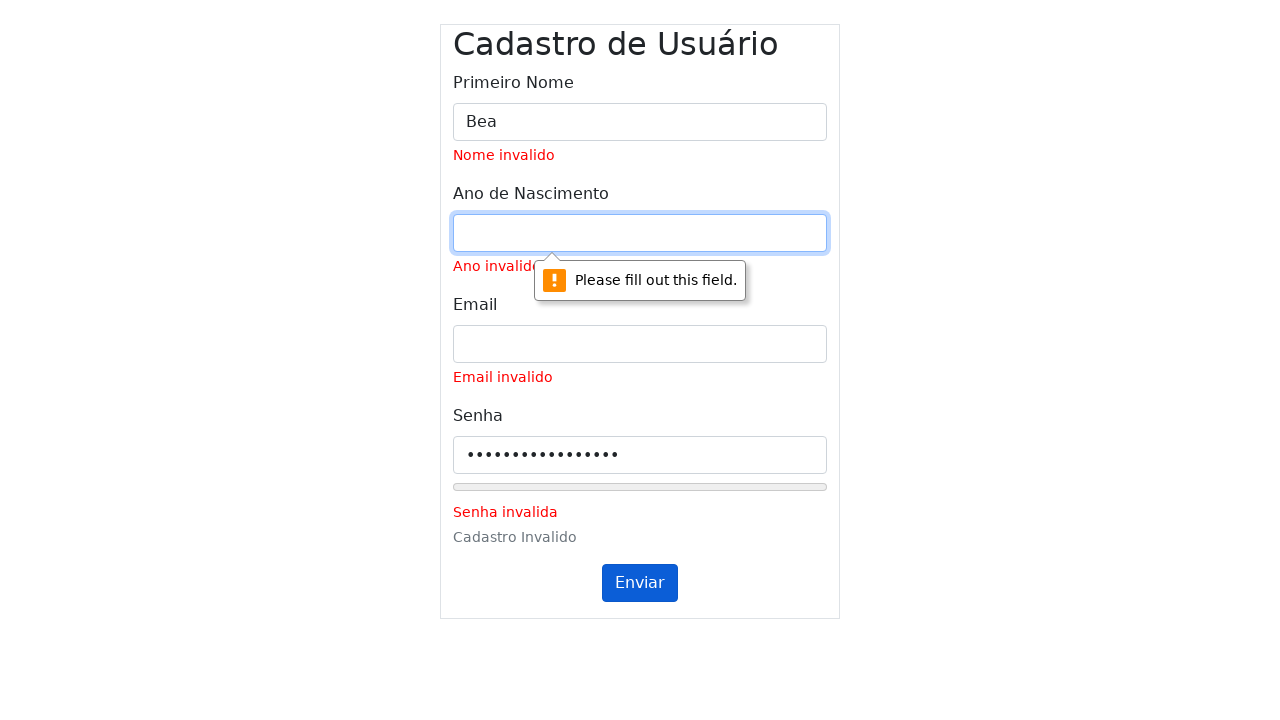

Cleared name field and filled with 'Bea' on #inputName
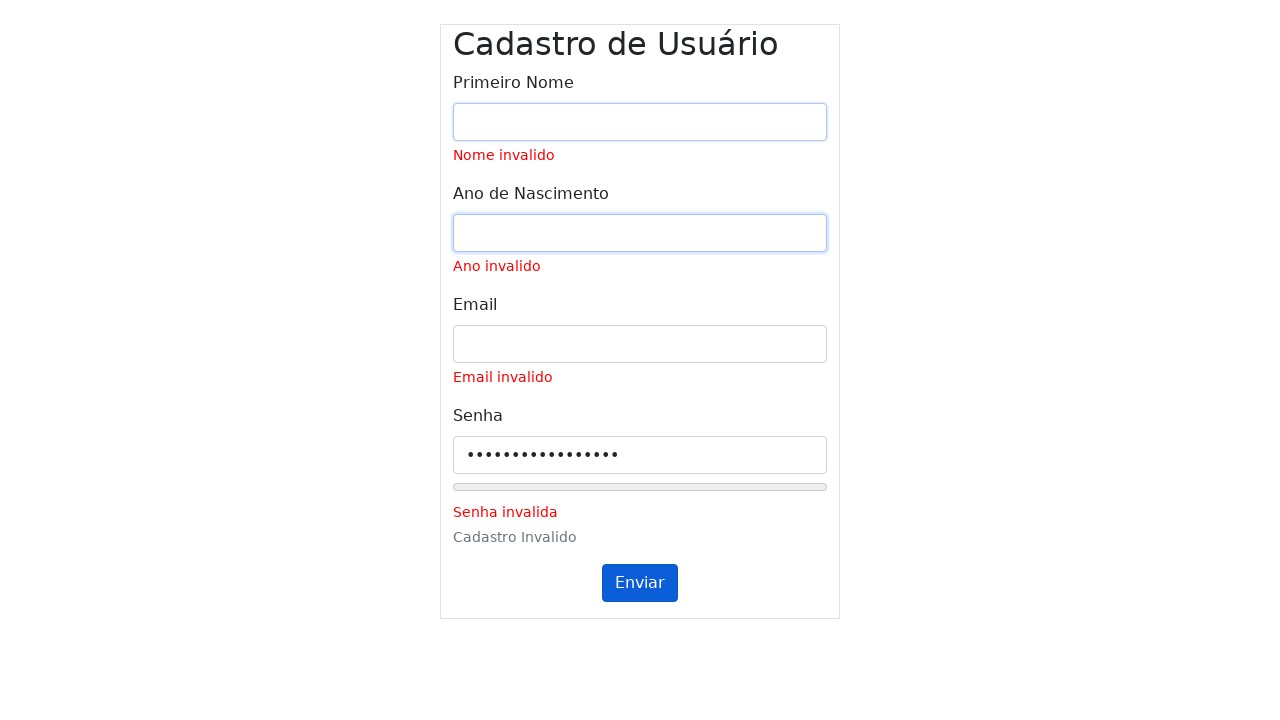

Set name field to 'Bea' on #inputName
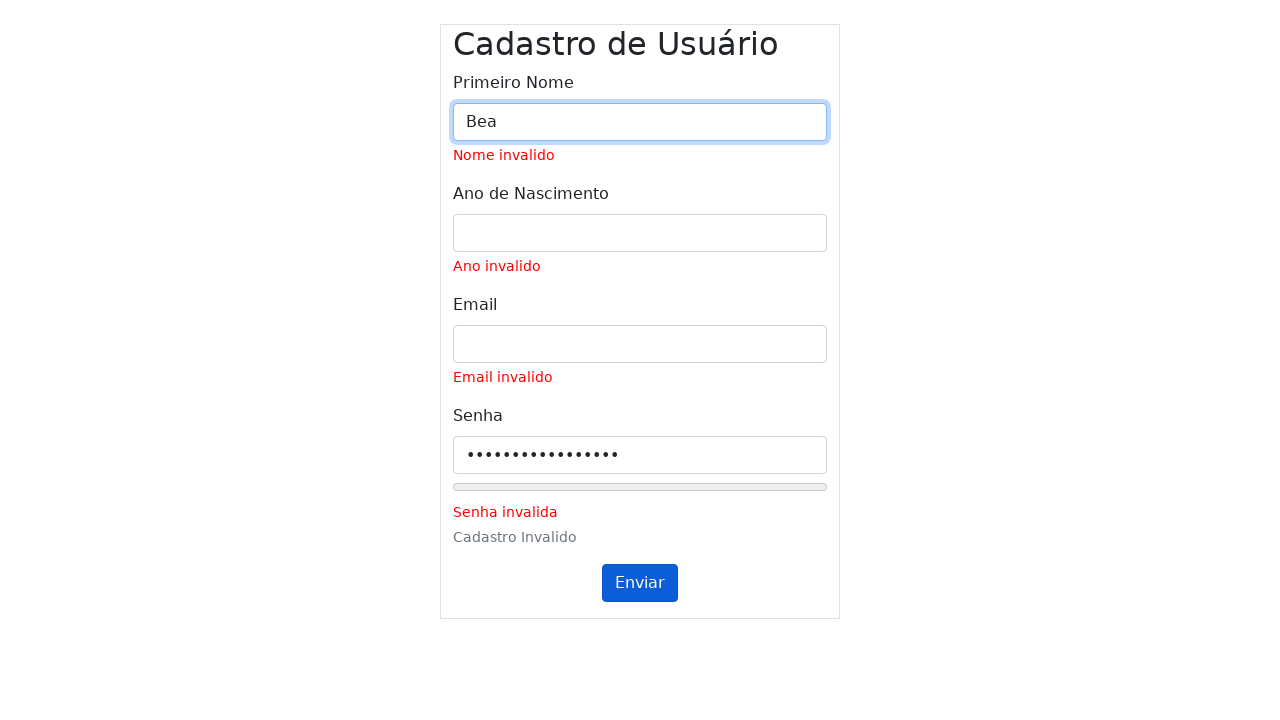

Cleared year field and filled with '' on #inputYear
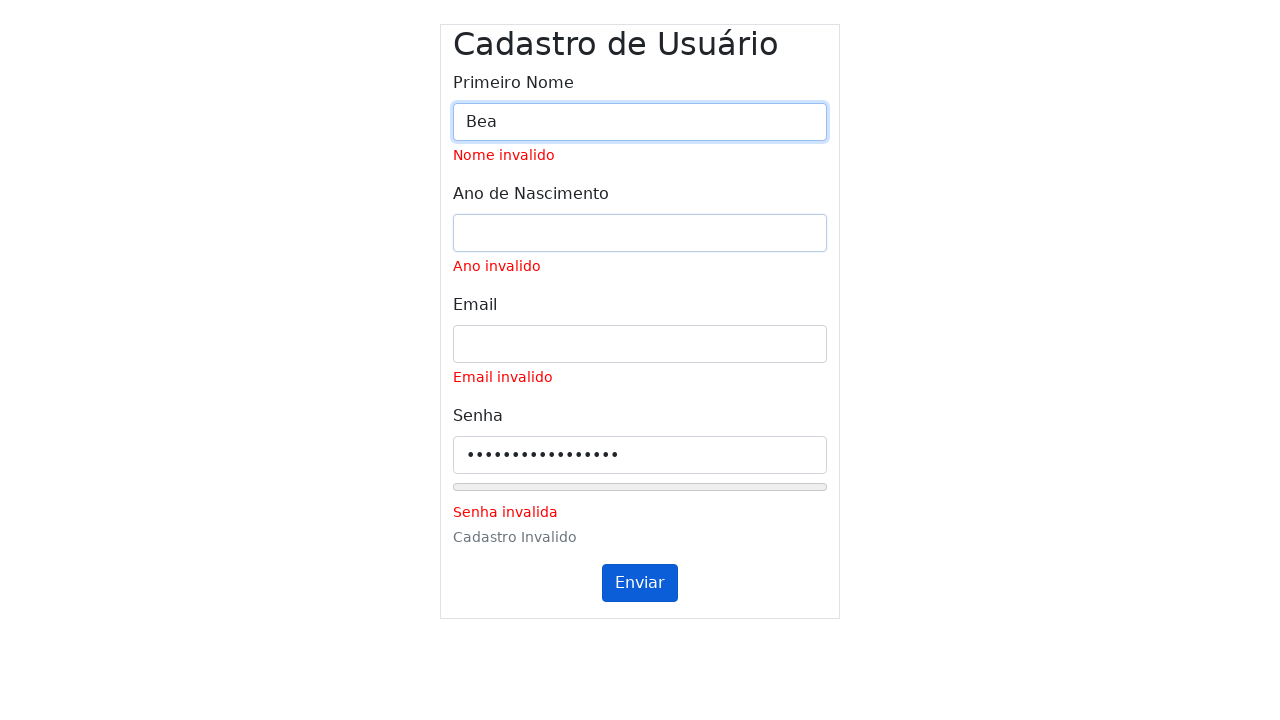

Set year field to '' on #inputYear
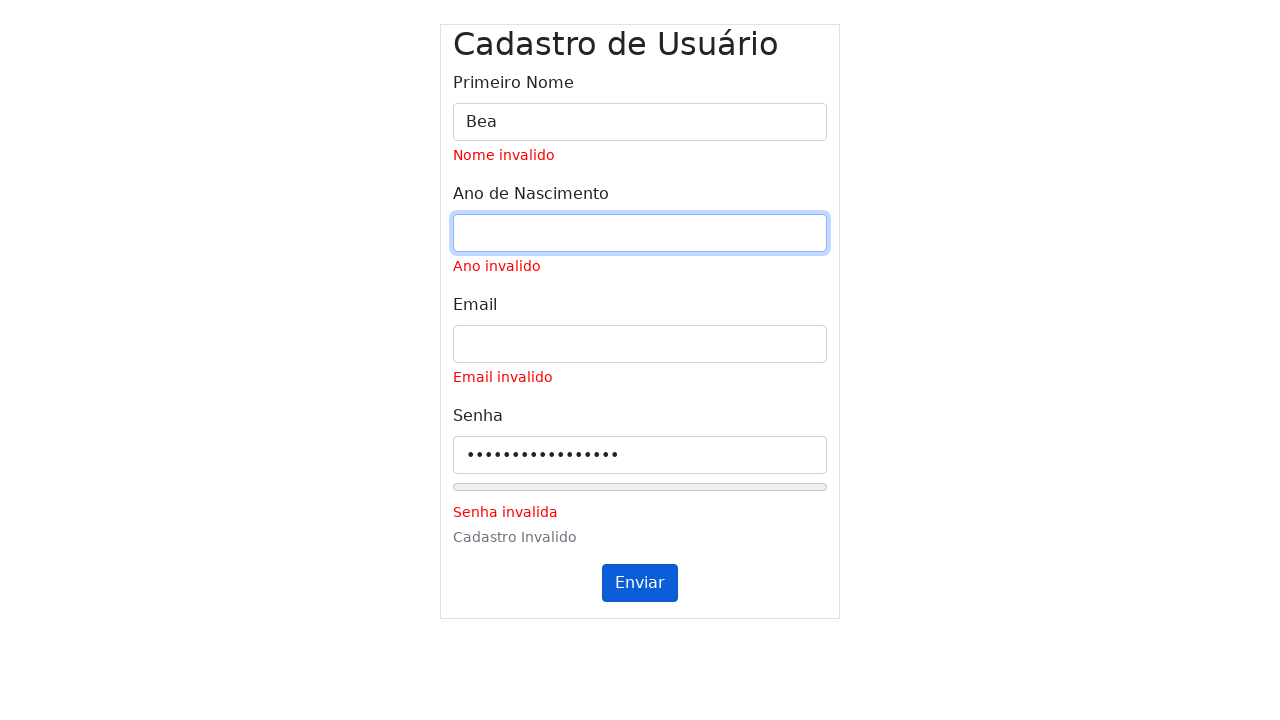

Cleared email field and filled with '' on #inputEmail
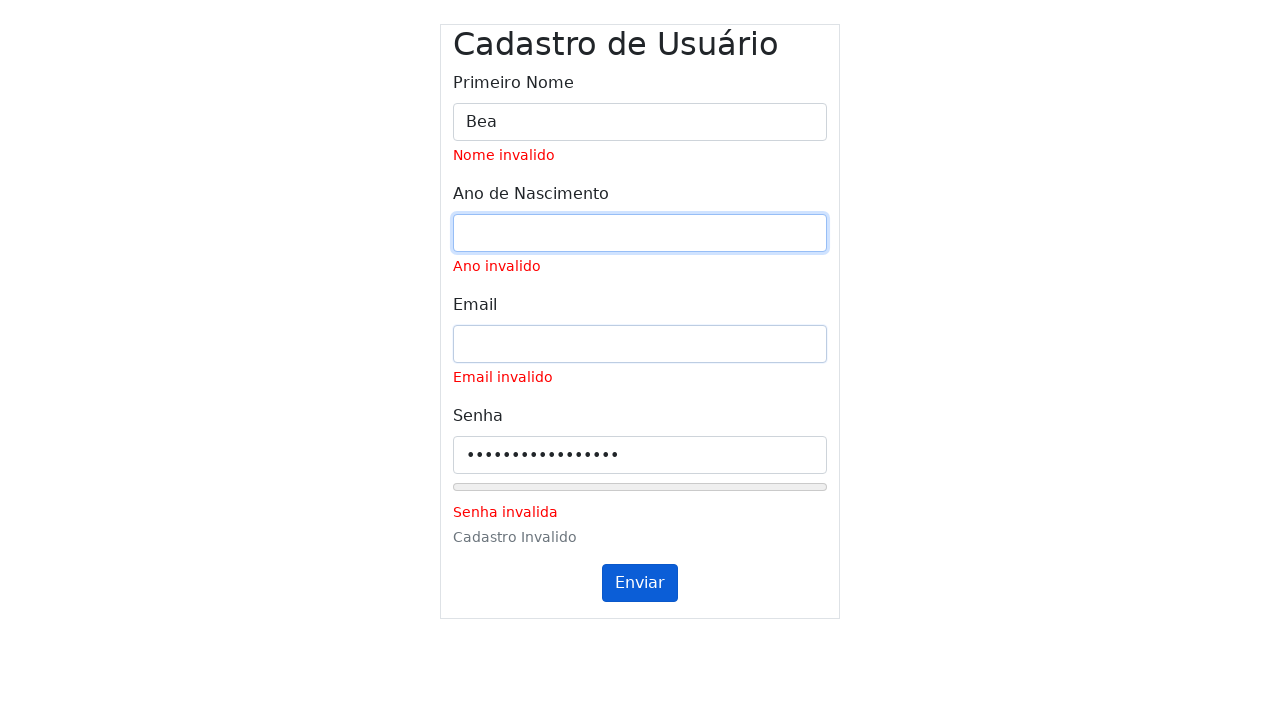

Set email field to '' on #inputEmail
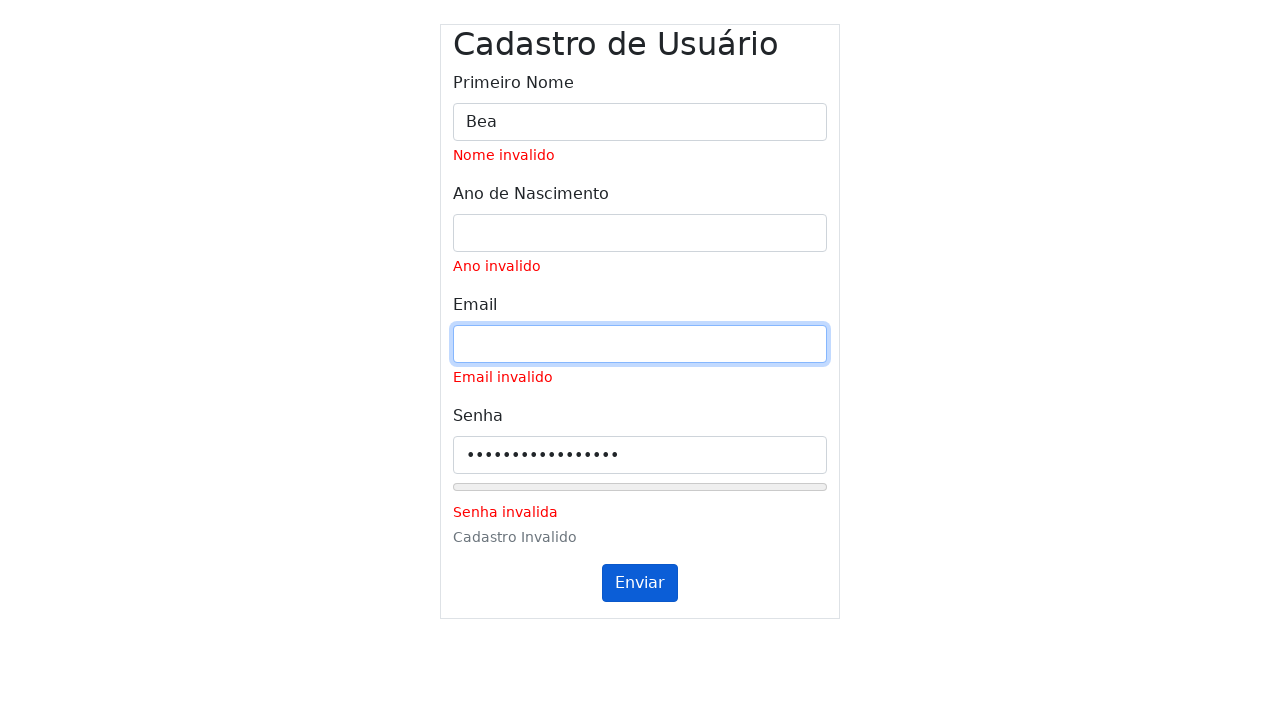

Cleared password field and filled with '' on #inputPassword
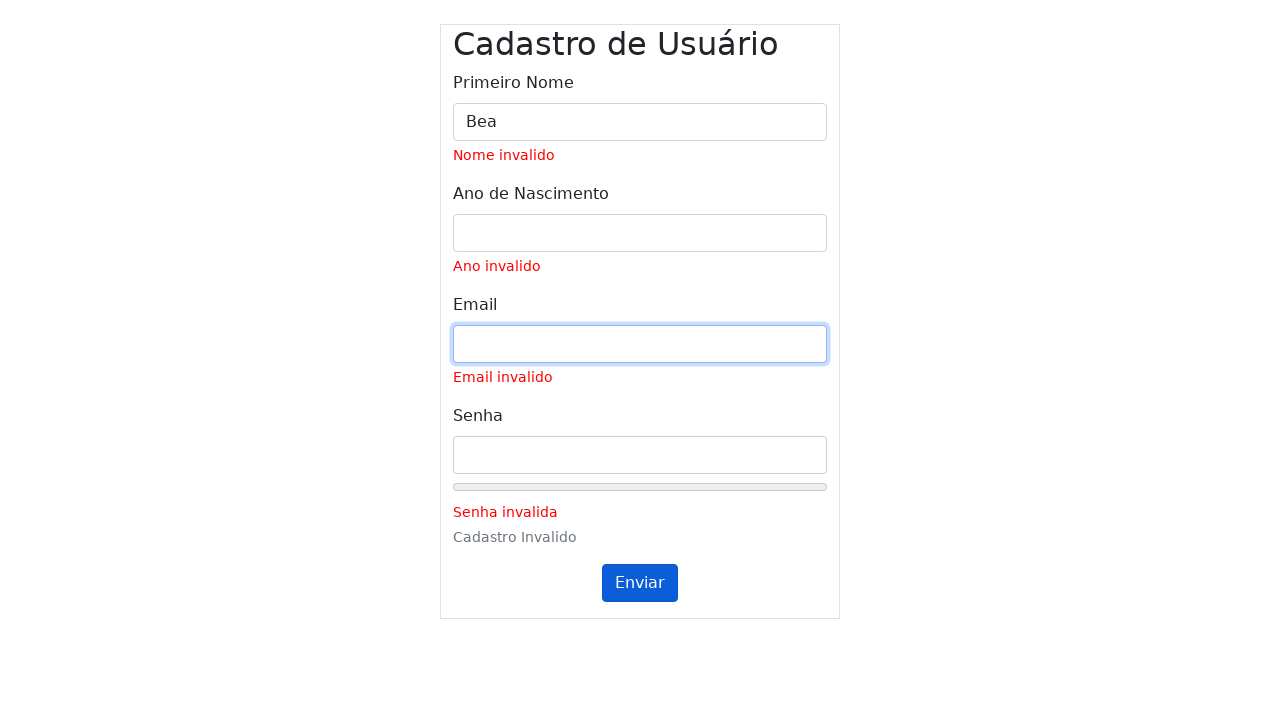

Set password field to '' on #inputPassword
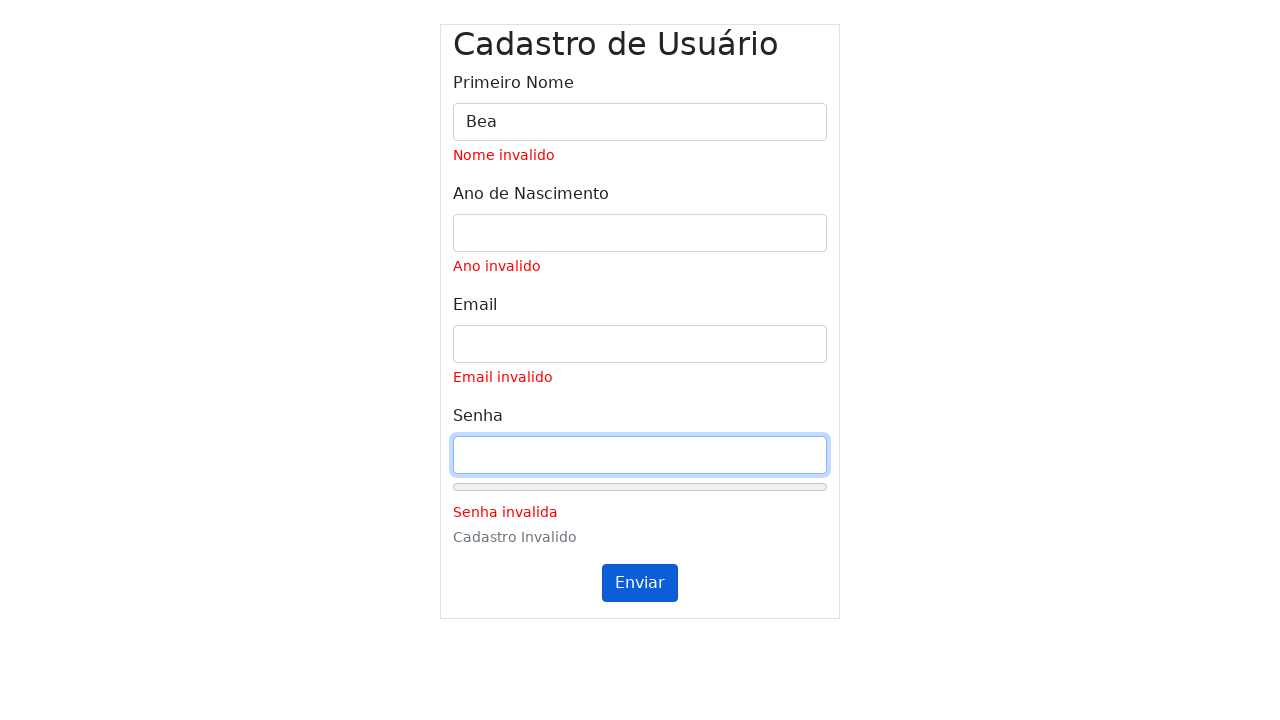

Clicked submit button (first click) for form with name='Bea', year='', email='', password='' at (640, 583) on #submitButton
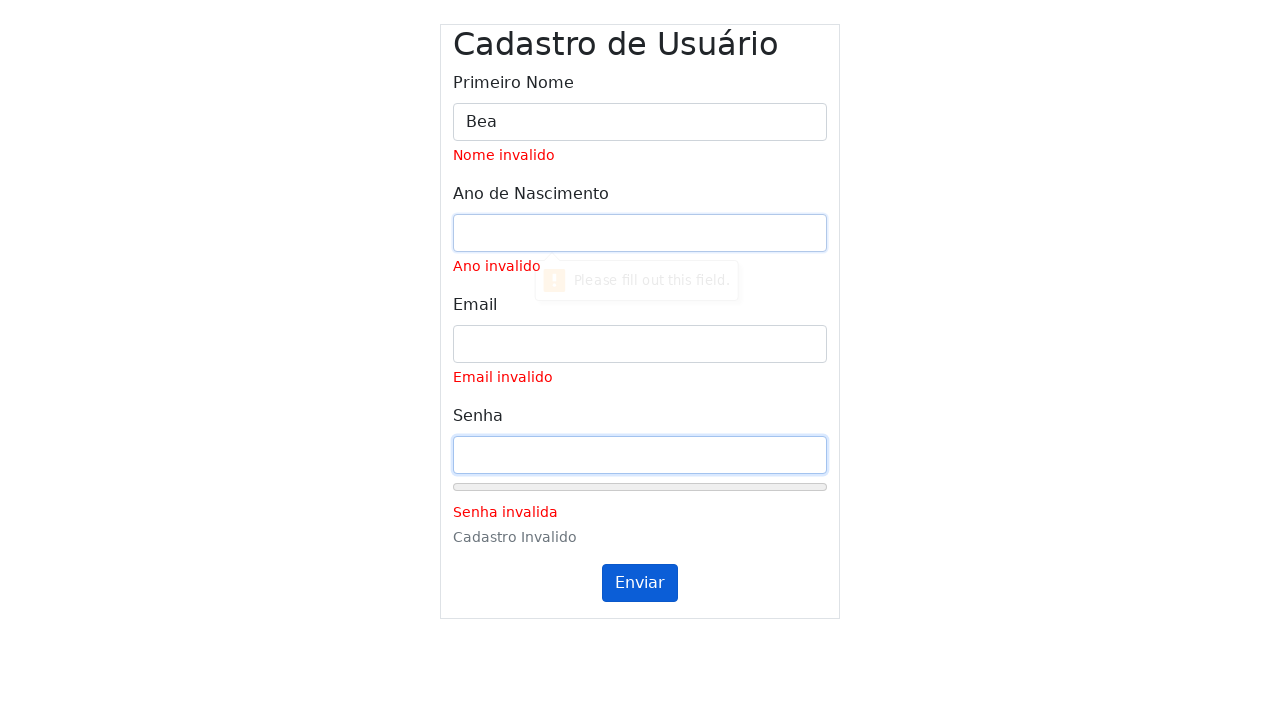

Clicked submit button (second click) at (640, 583) on #submitButton
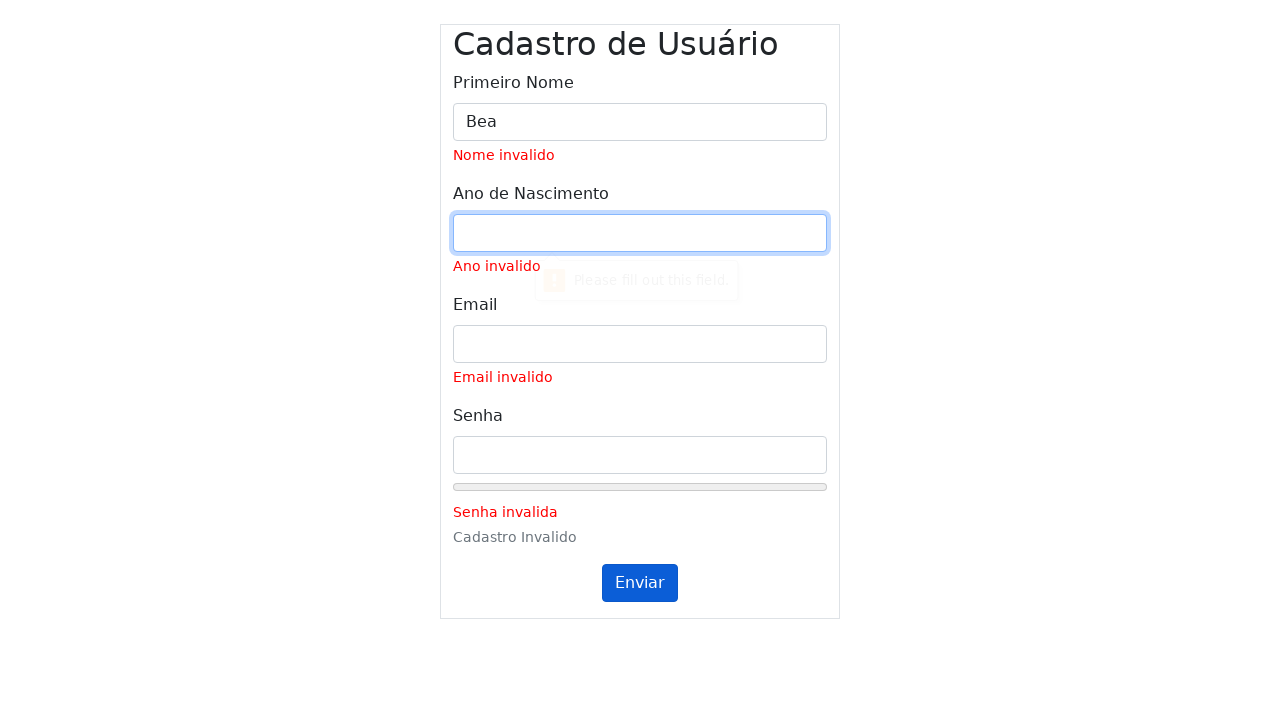

Waited 1000ms for validation messages to update
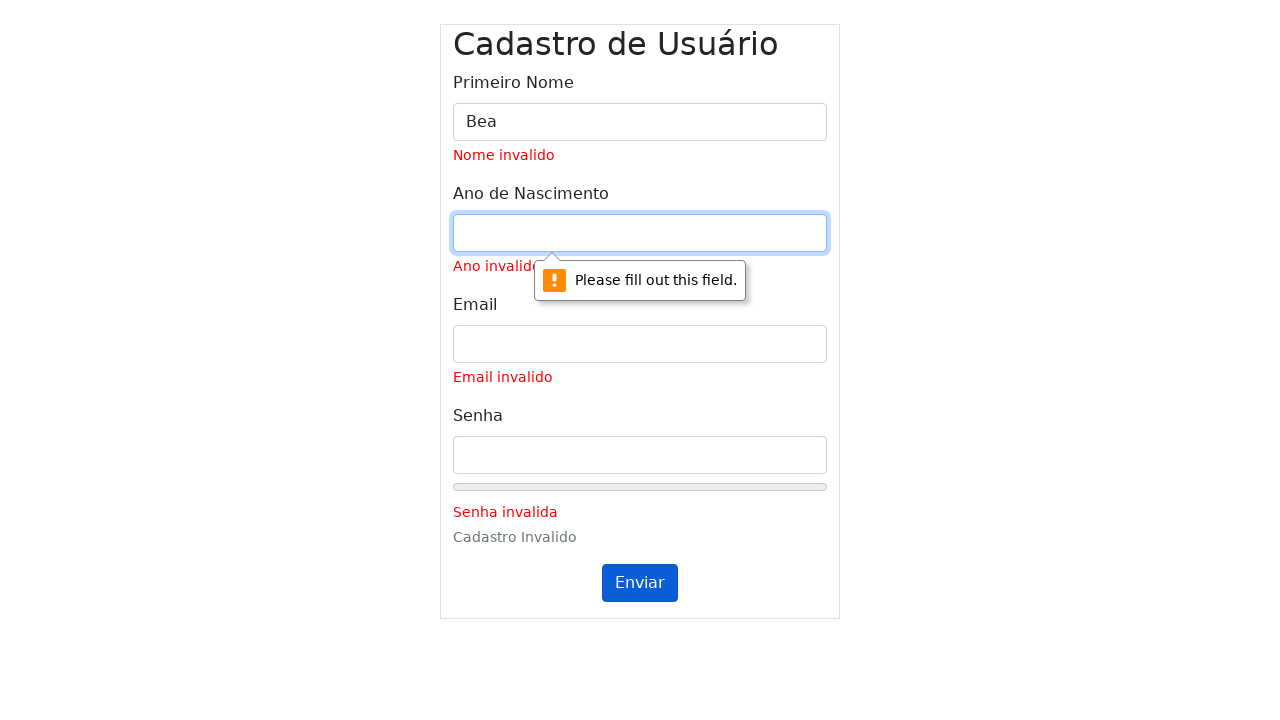

Cleared name field and filled with 'Beatriz Lomes' on #inputName
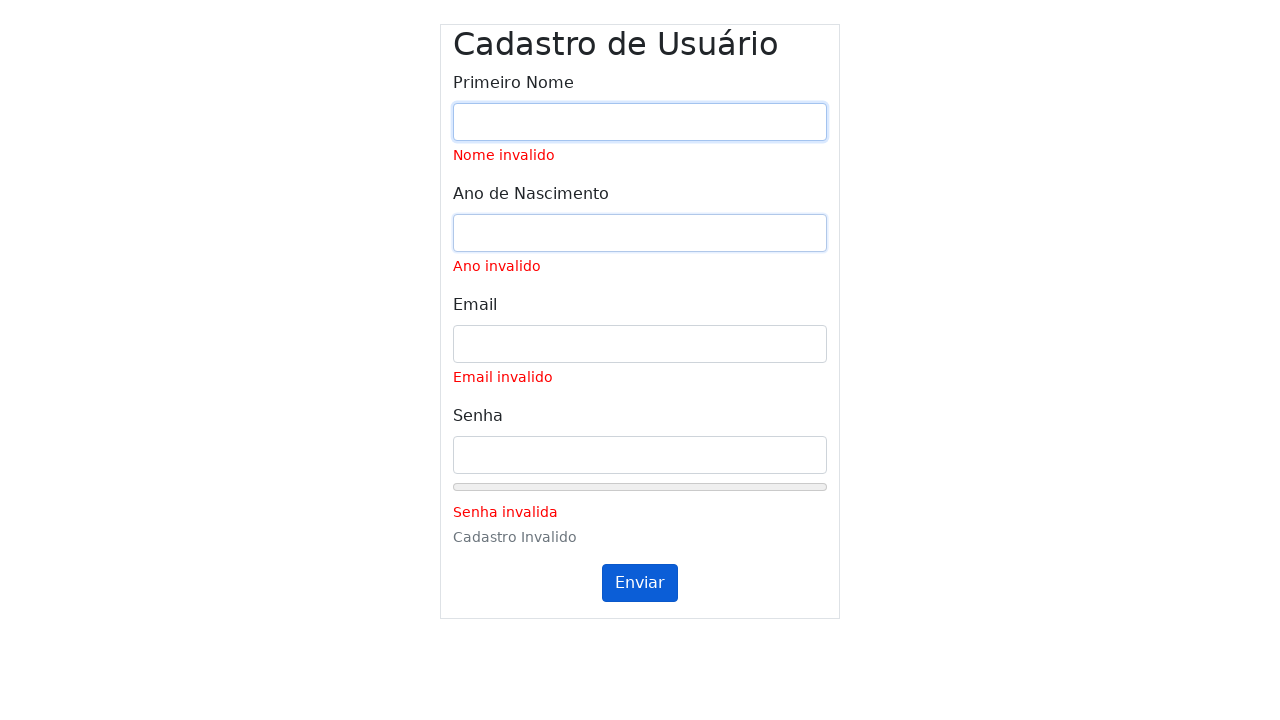

Set name field to 'Beatriz Lomes' on #inputName
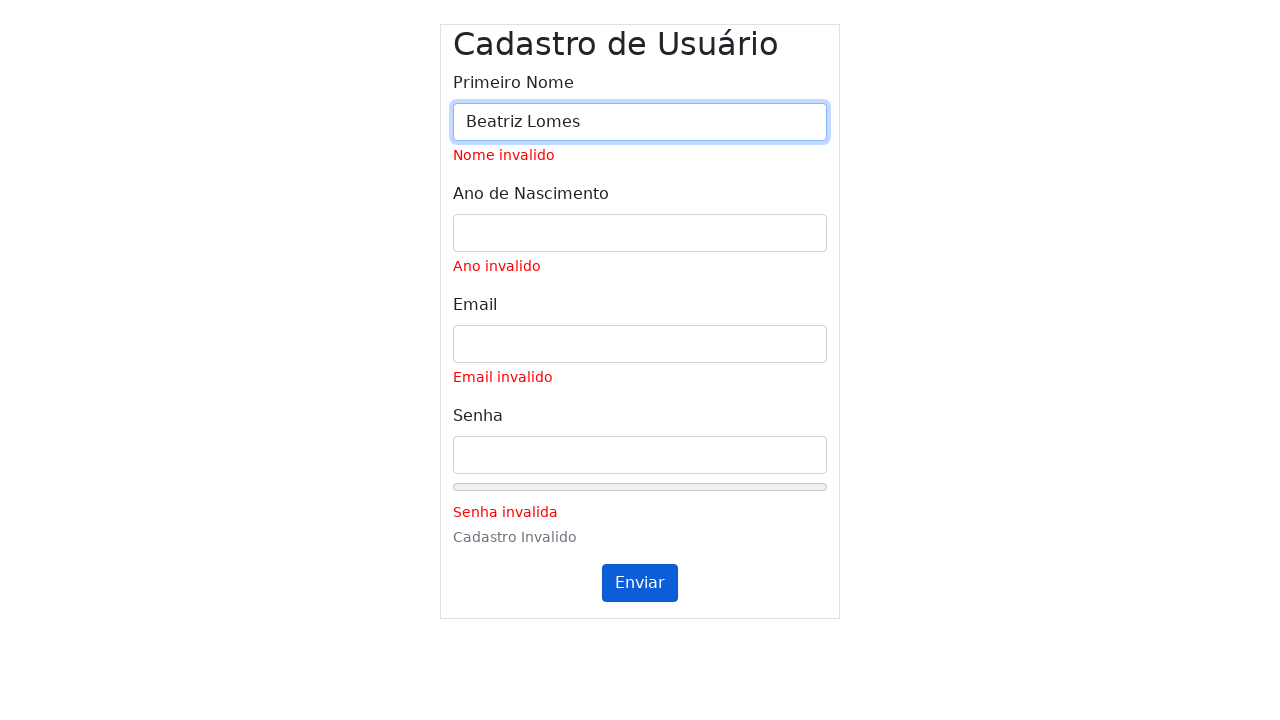

Cleared year field and filled with '2003' on #inputYear
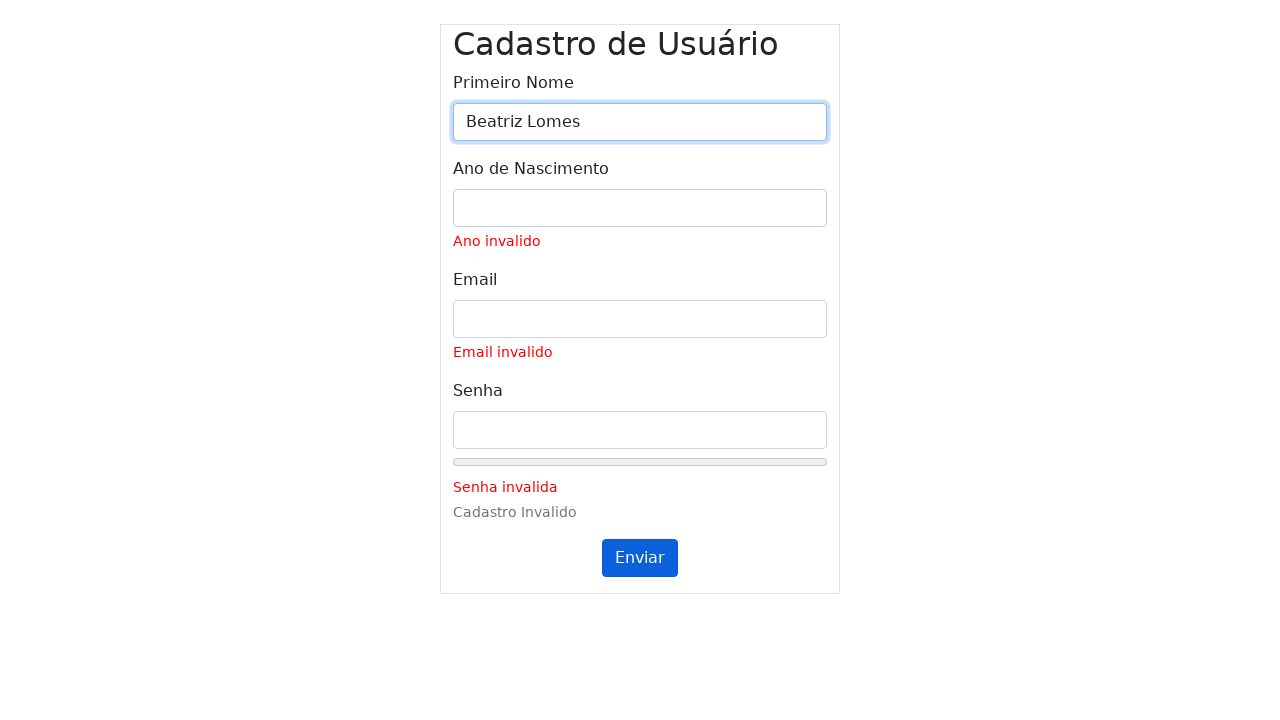

Set year field to '2003' on #inputYear
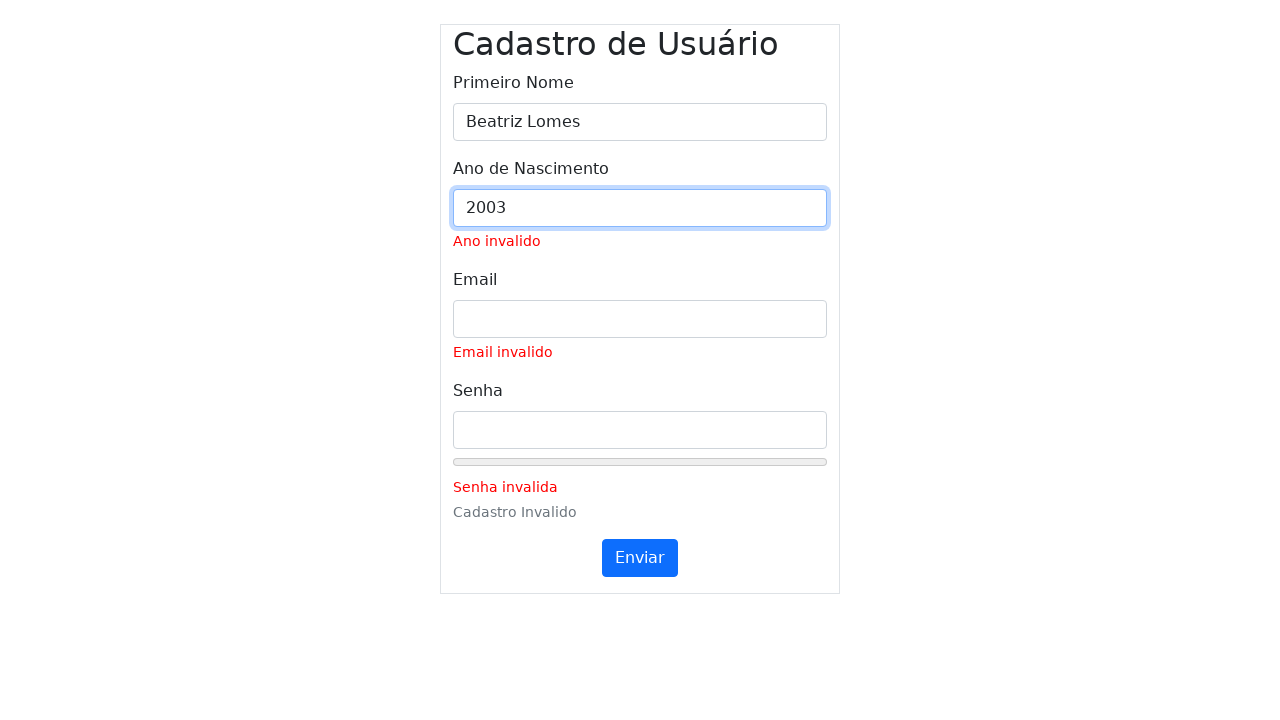

Cleared email field and filled with 'Beatriz@usp.br' on #inputEmail
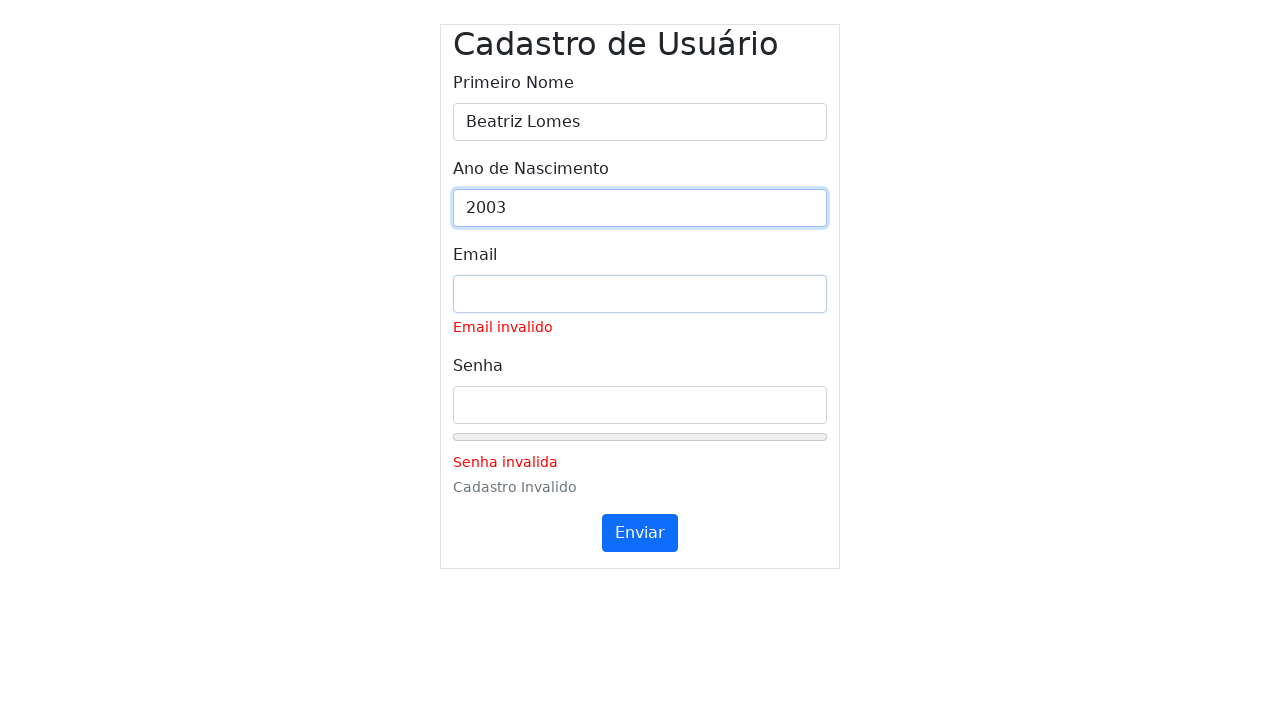

Set email field to 'Beatriz@usp.br' on #inputEmail
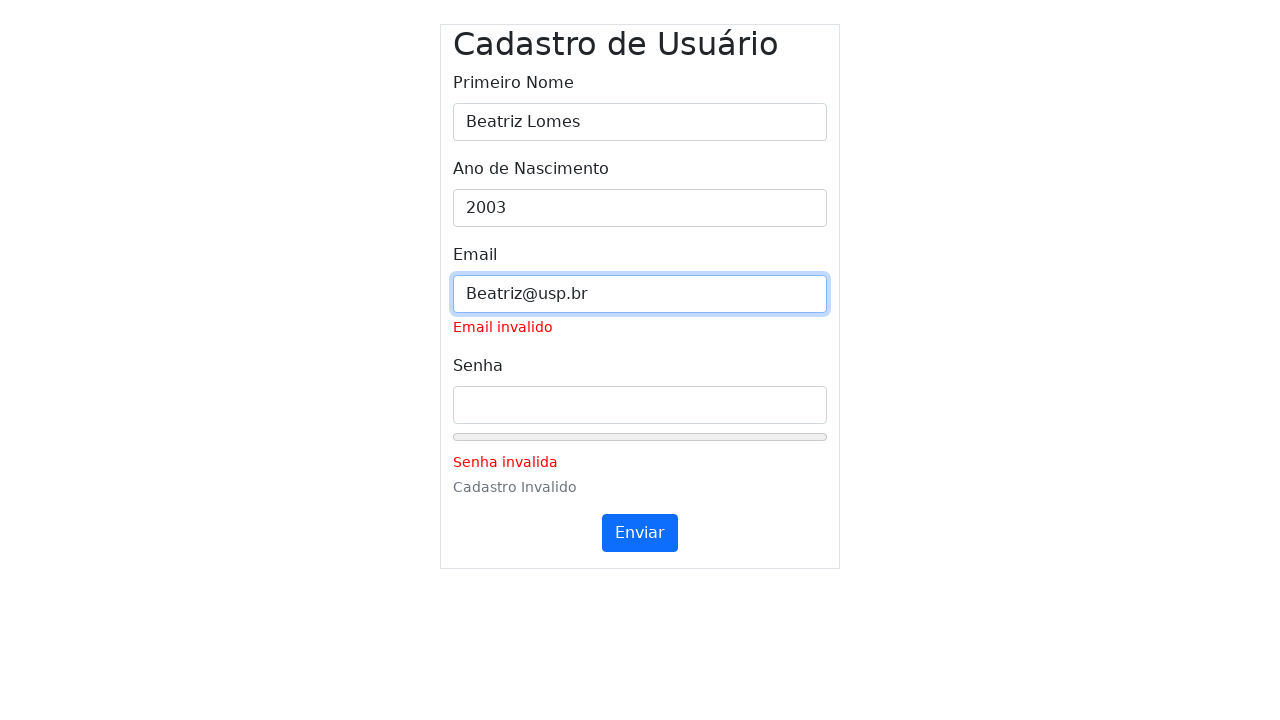

Cleared password field and filled with 'Be@triz!Strong123' on #inputPassword
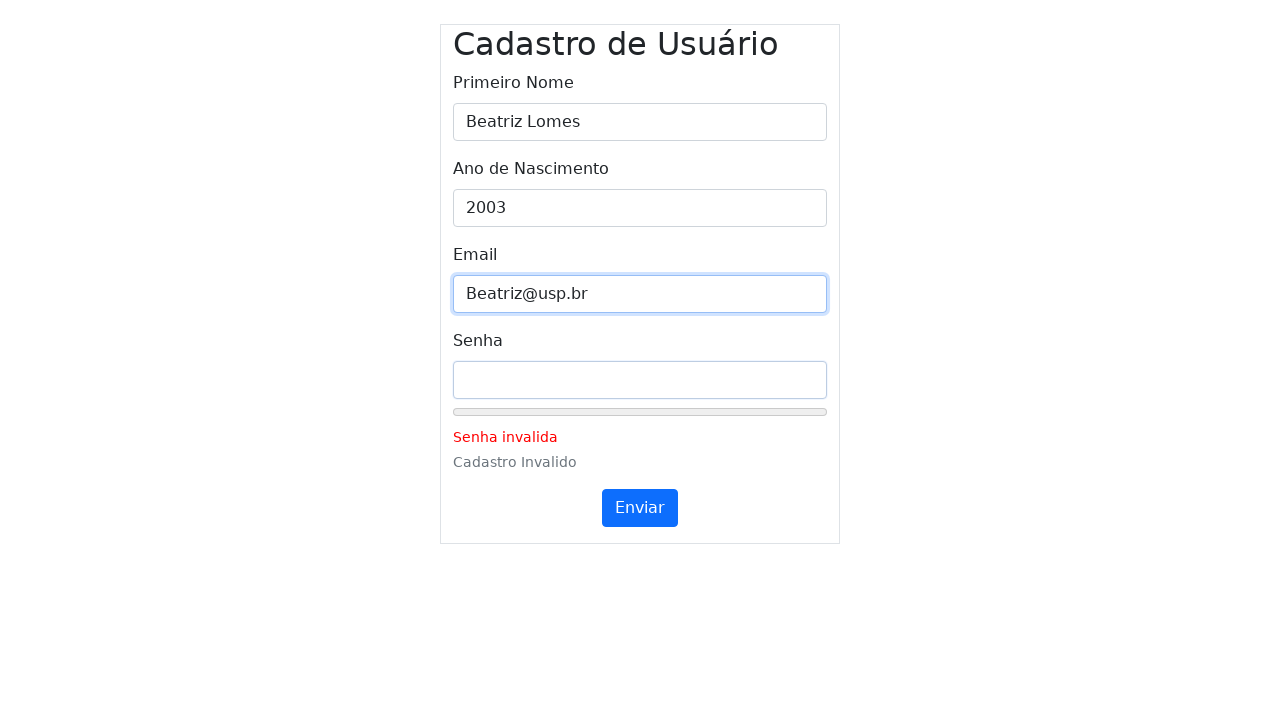

Set password field to 'Be@triz!Strong123' on #inputPassword
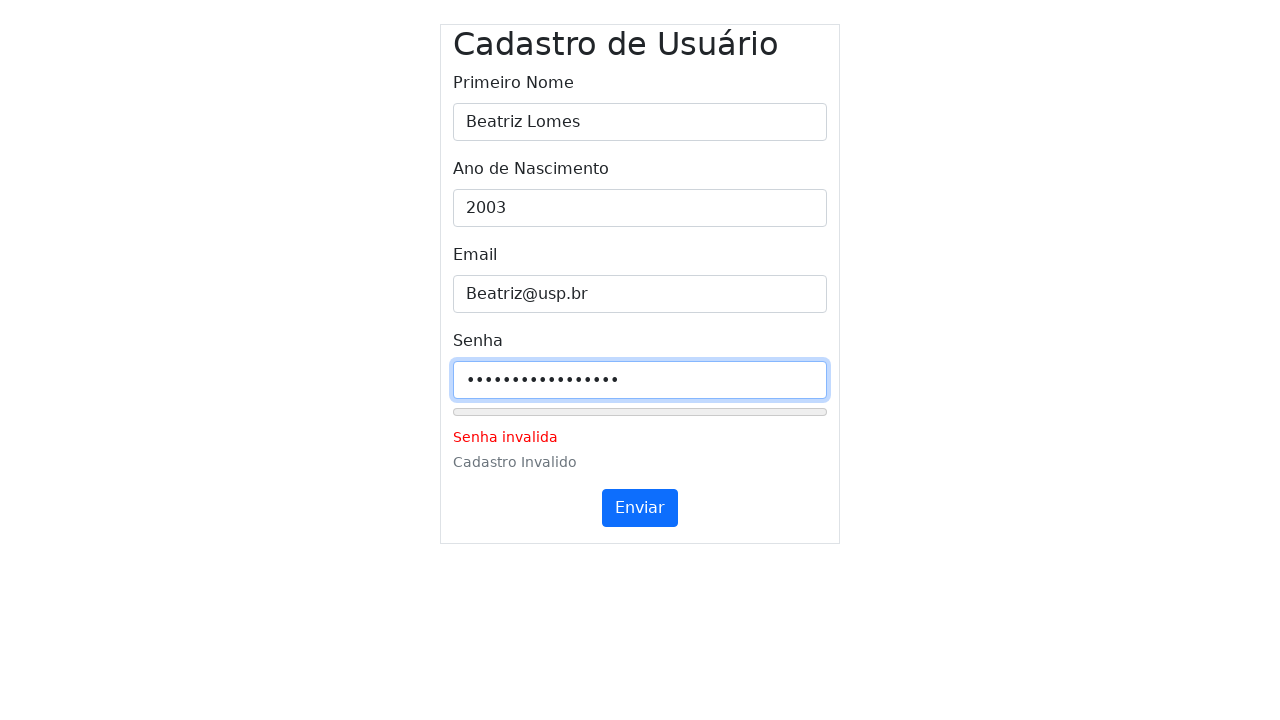

Clicked submit button (first click) for form with name='Beatriz Lomes', year='2003', email='Beatriz@usp.br', password='Be@triz!Strong123' at (640, 508) on #submitButton
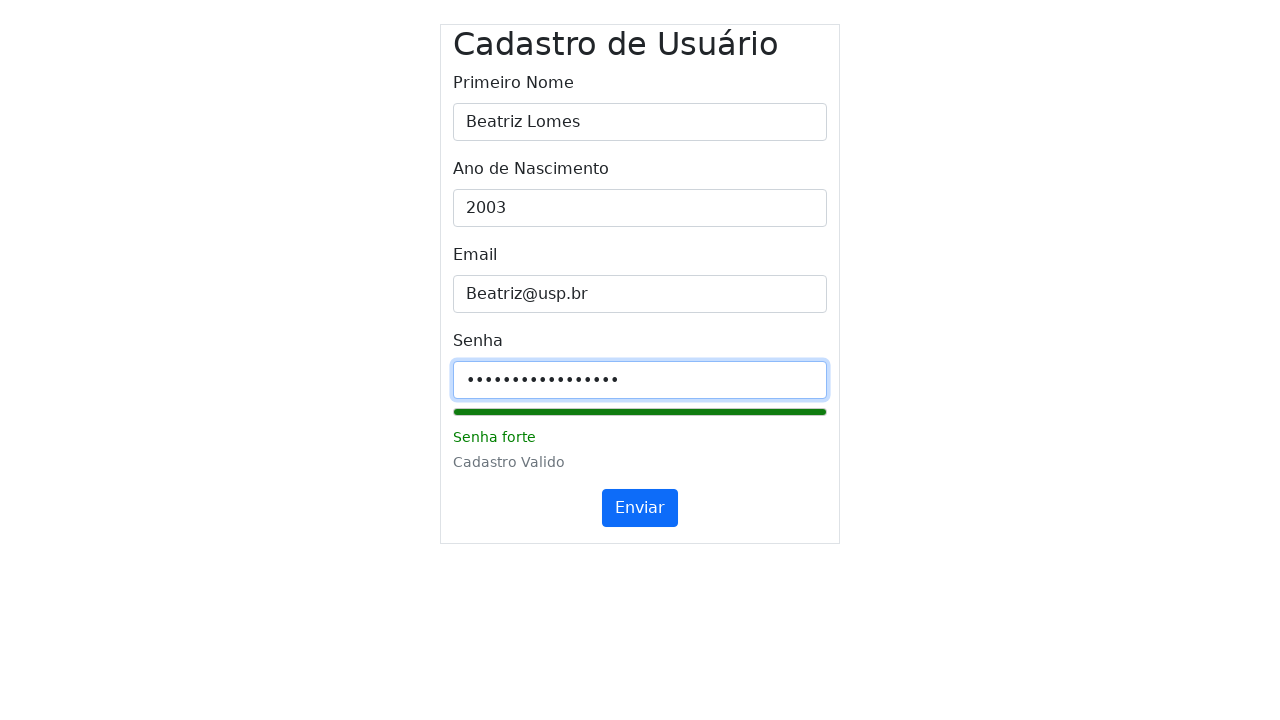

Clicked submit button (second click) at (640, 508) on #submitButton
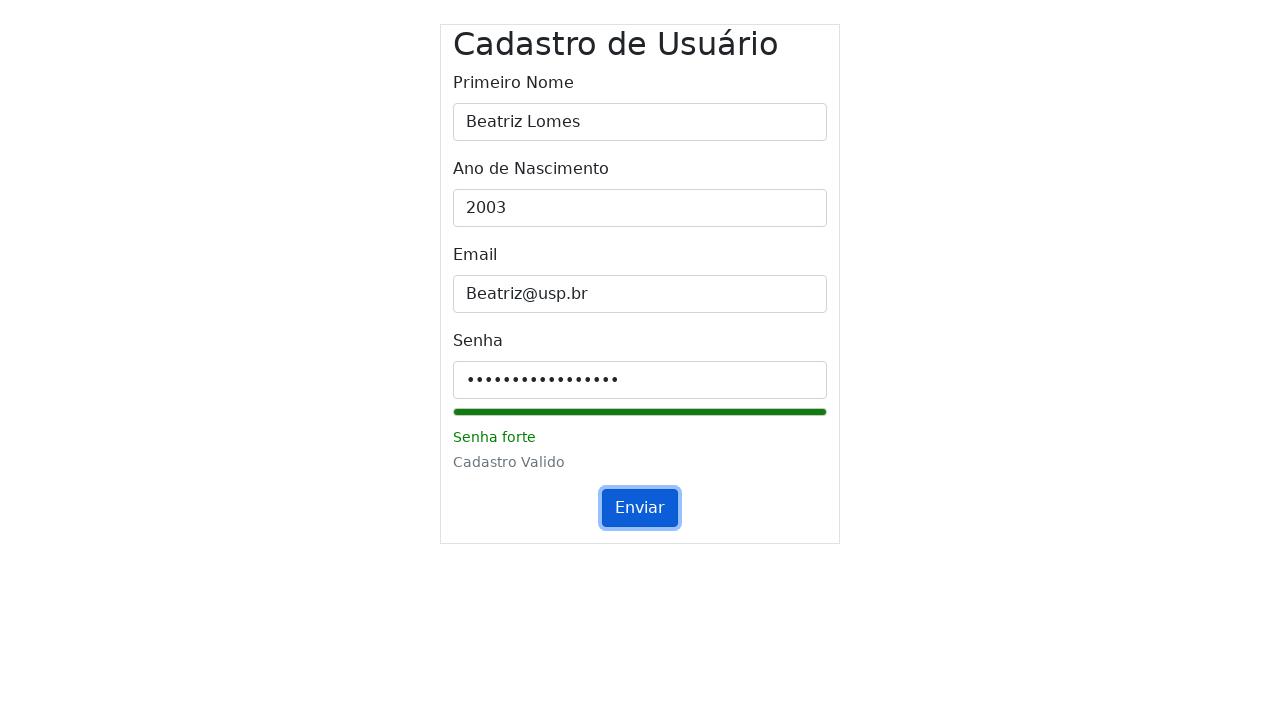

Waited 1000ms for validation messages to update
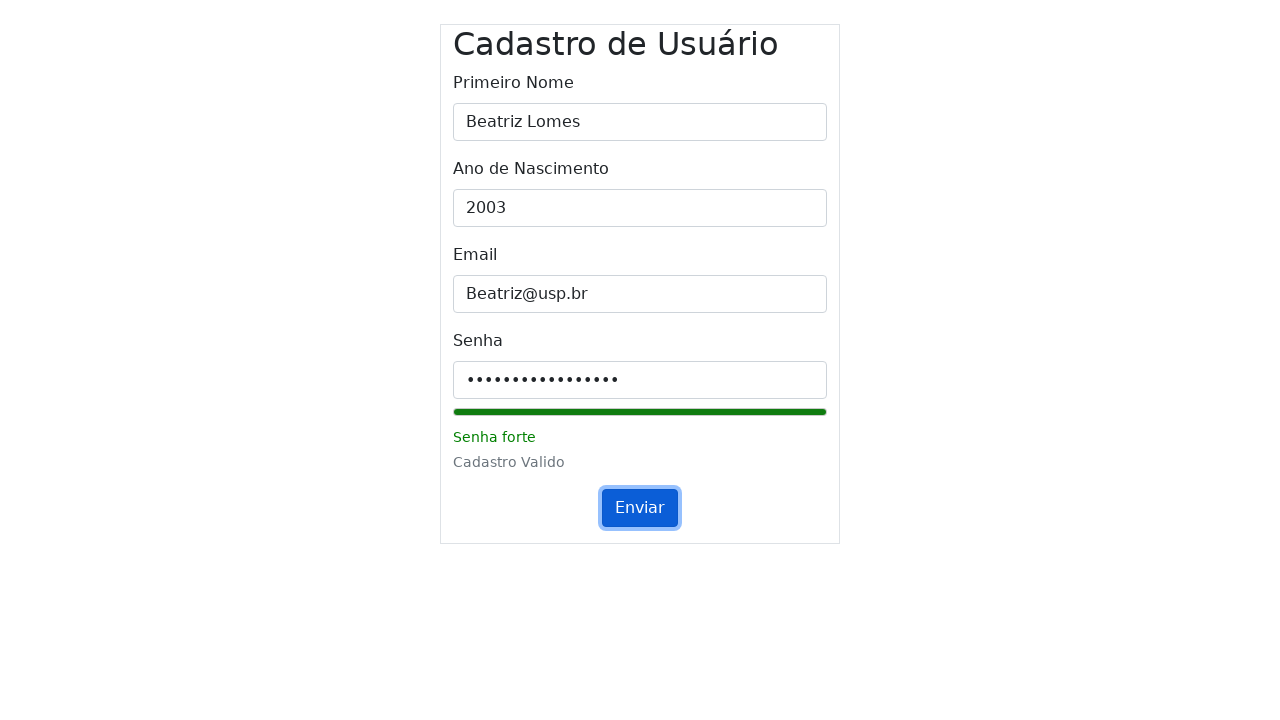

Cleared name field and filled with 'Beatriz Lomes' on #inputName
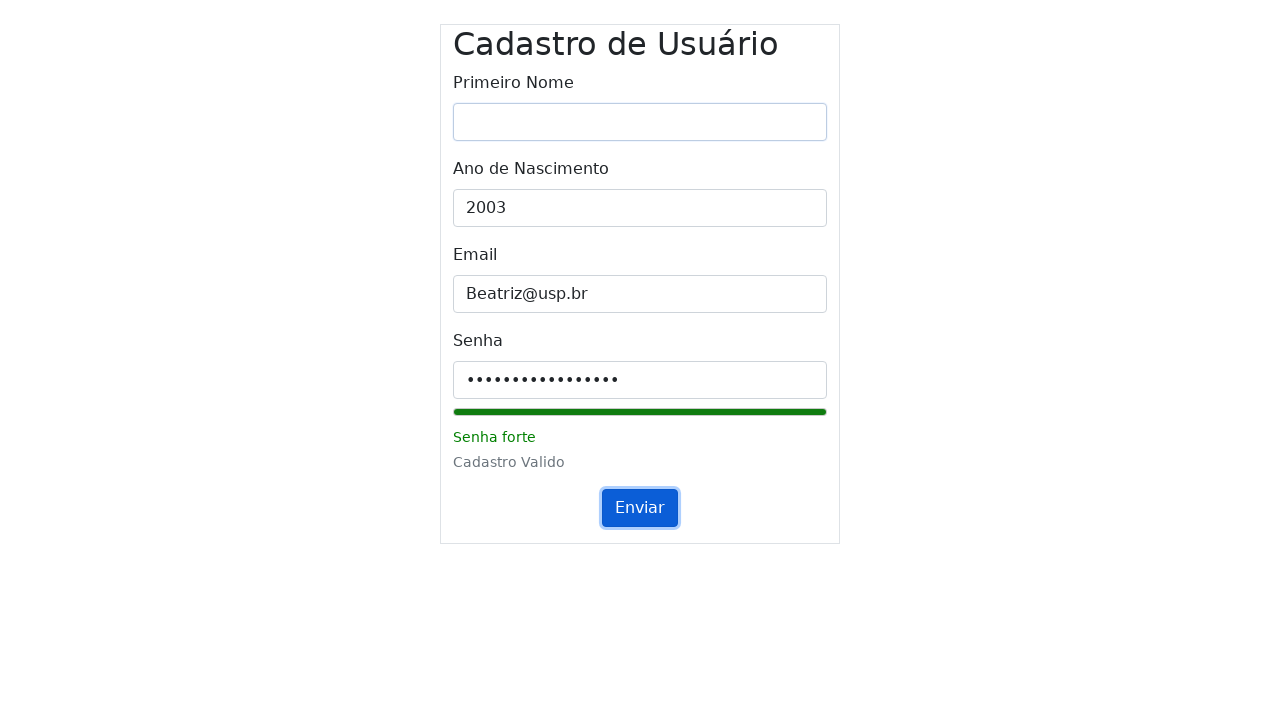

Set name field to 'Beatriz Lomes' on #inputName
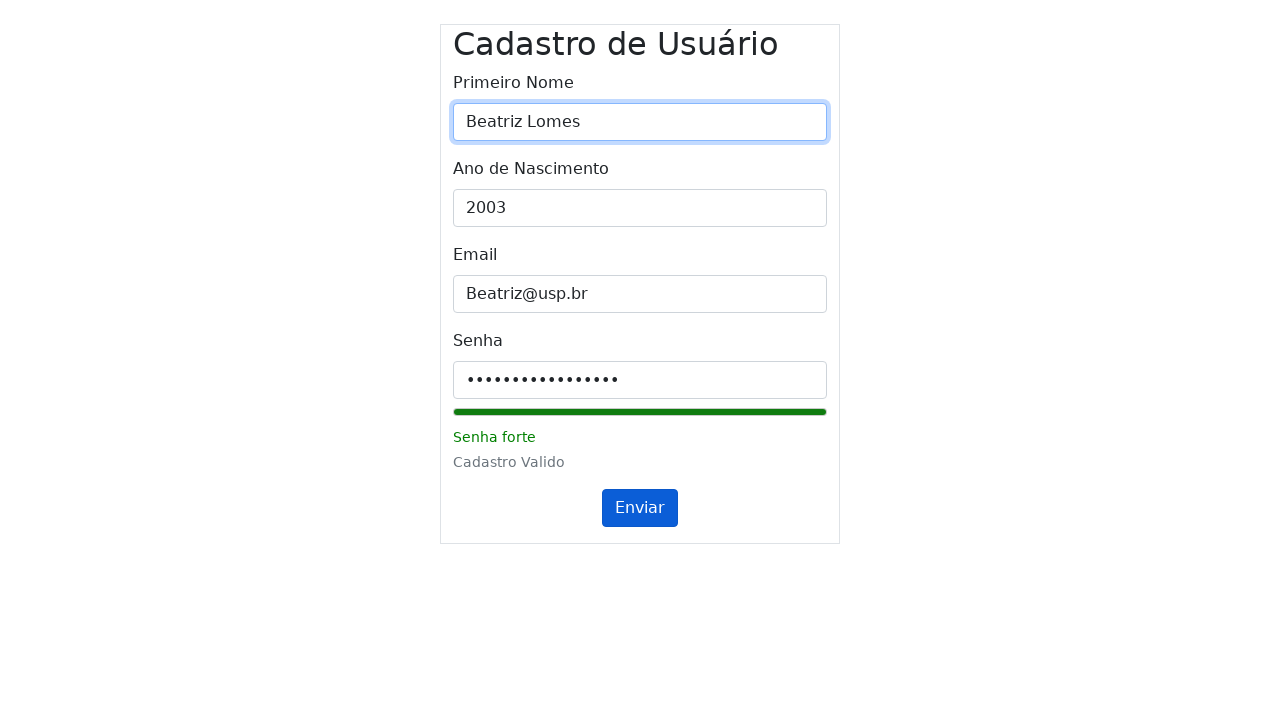

Cleared year field and filled with '2003' on #inputYear
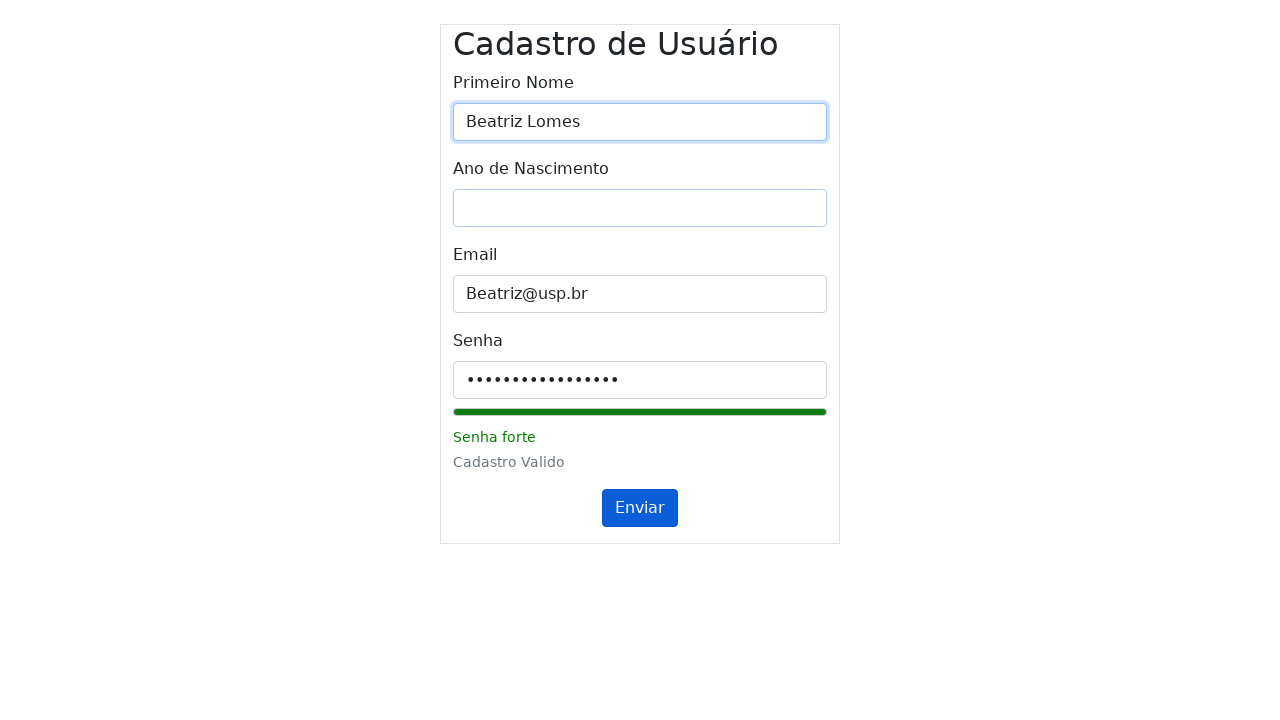

Set year field to '2003' on #inputYear
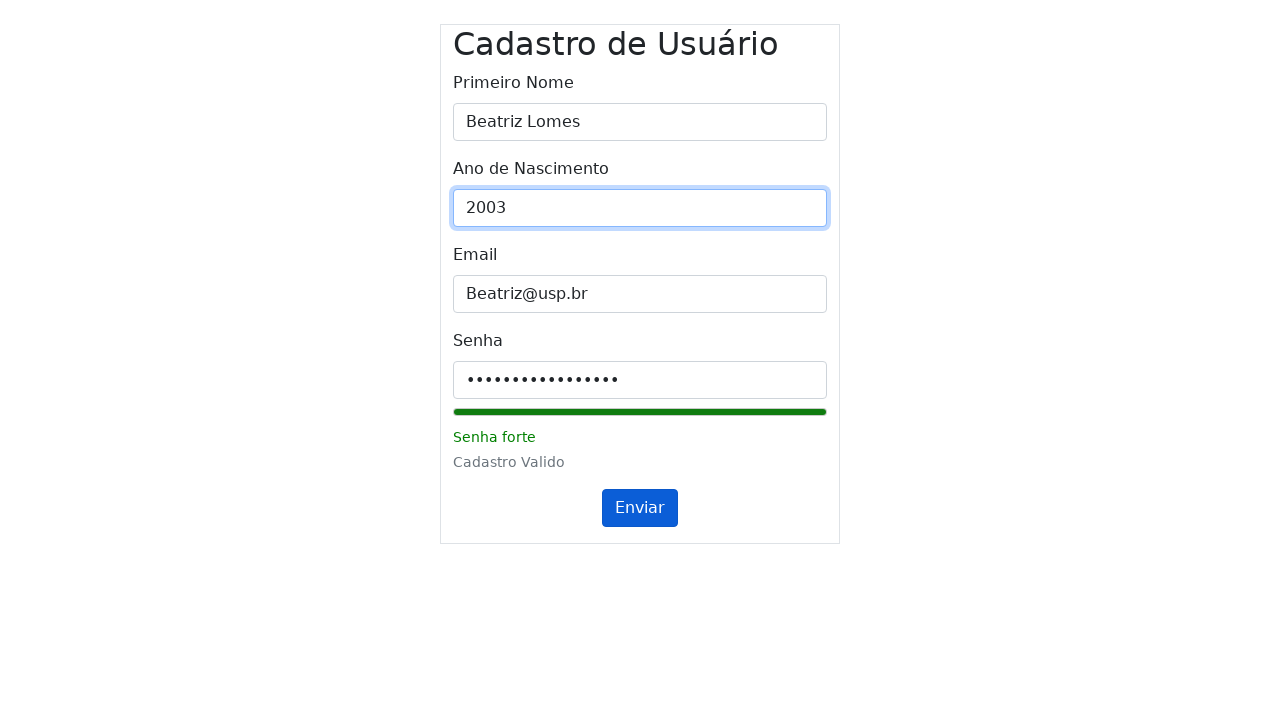

Cleared email field and filled with 'Beatriz@usp.br' on #inputEmail
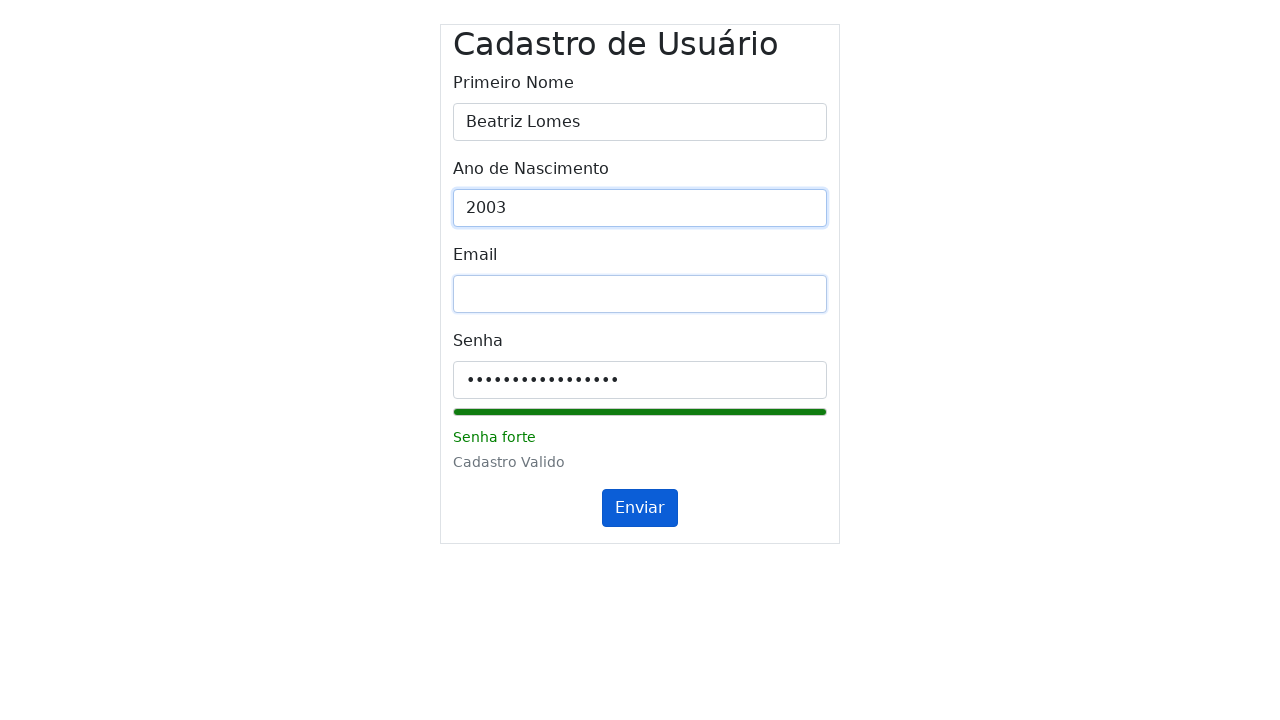

Set email field to 'Beatriz@usp.br' on #inputEmail
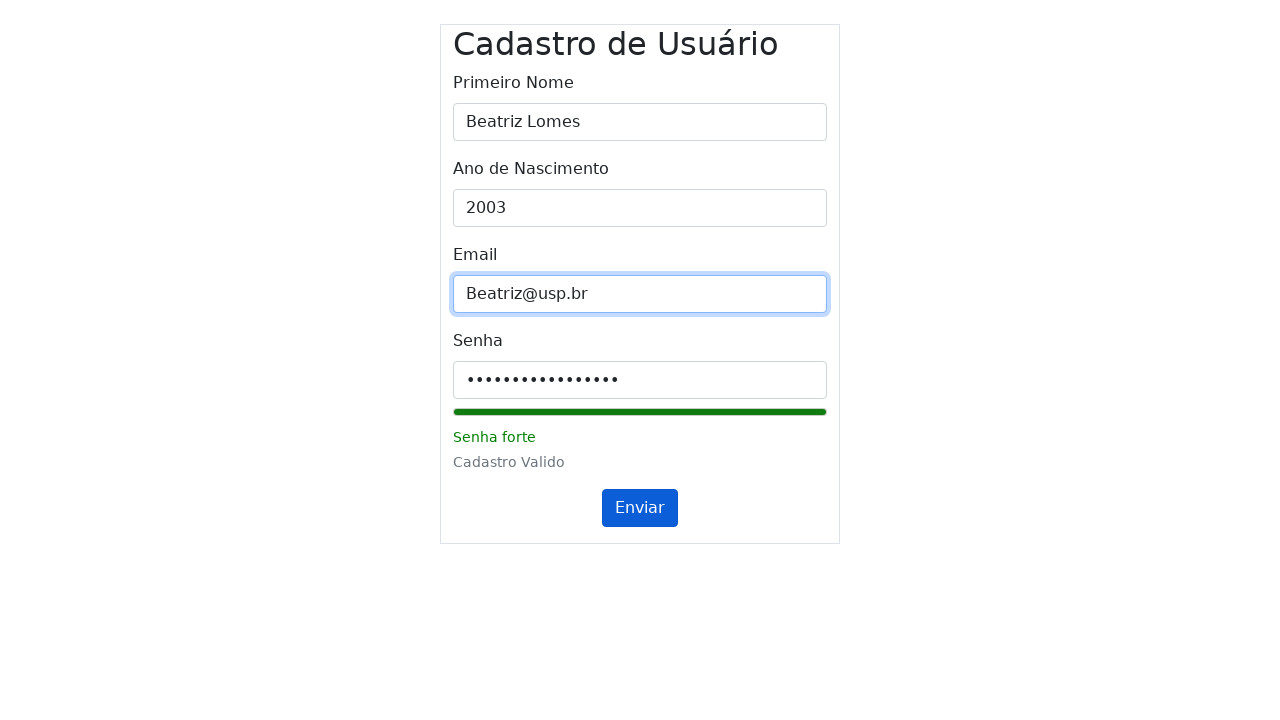

Cleared password field and filled with '' on #inputPassword
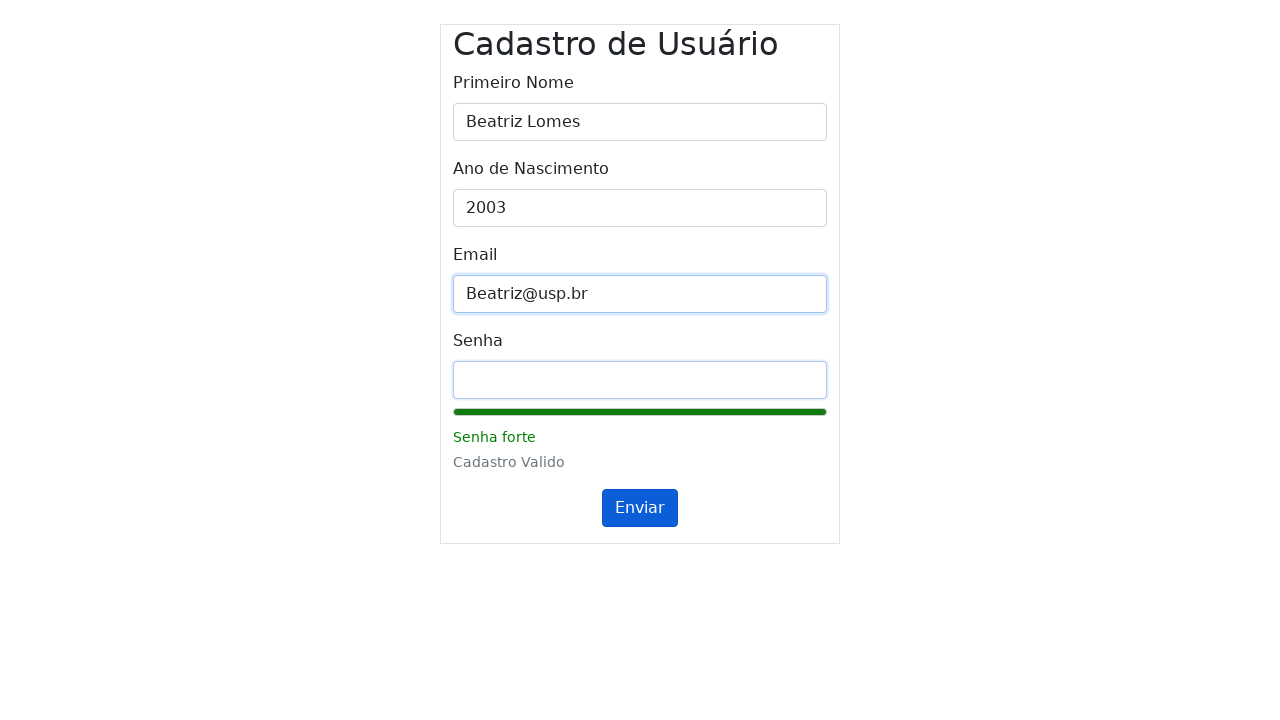

Set password field to '' on #inputPassword
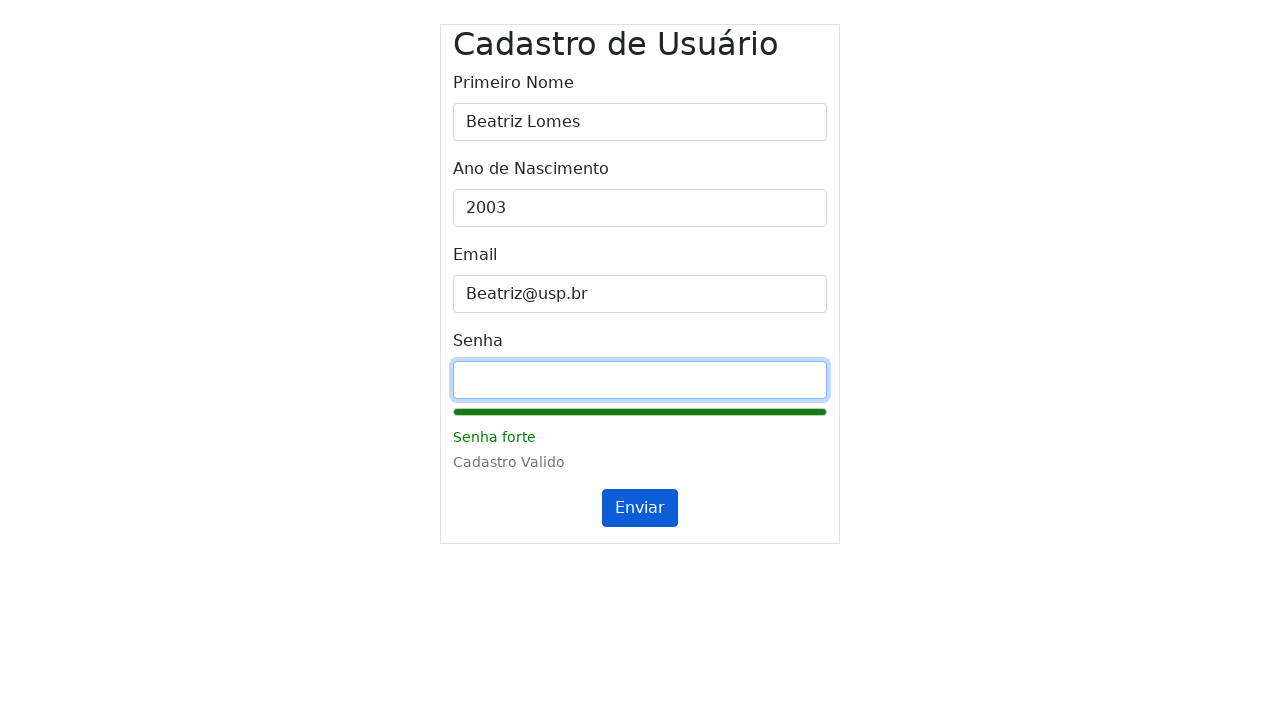

Clicked submit button (first click) for form with name='Beatriz Lomes', year='2003', email='Beatriz@usp.br', password='' at (640, 508) on #submitButton
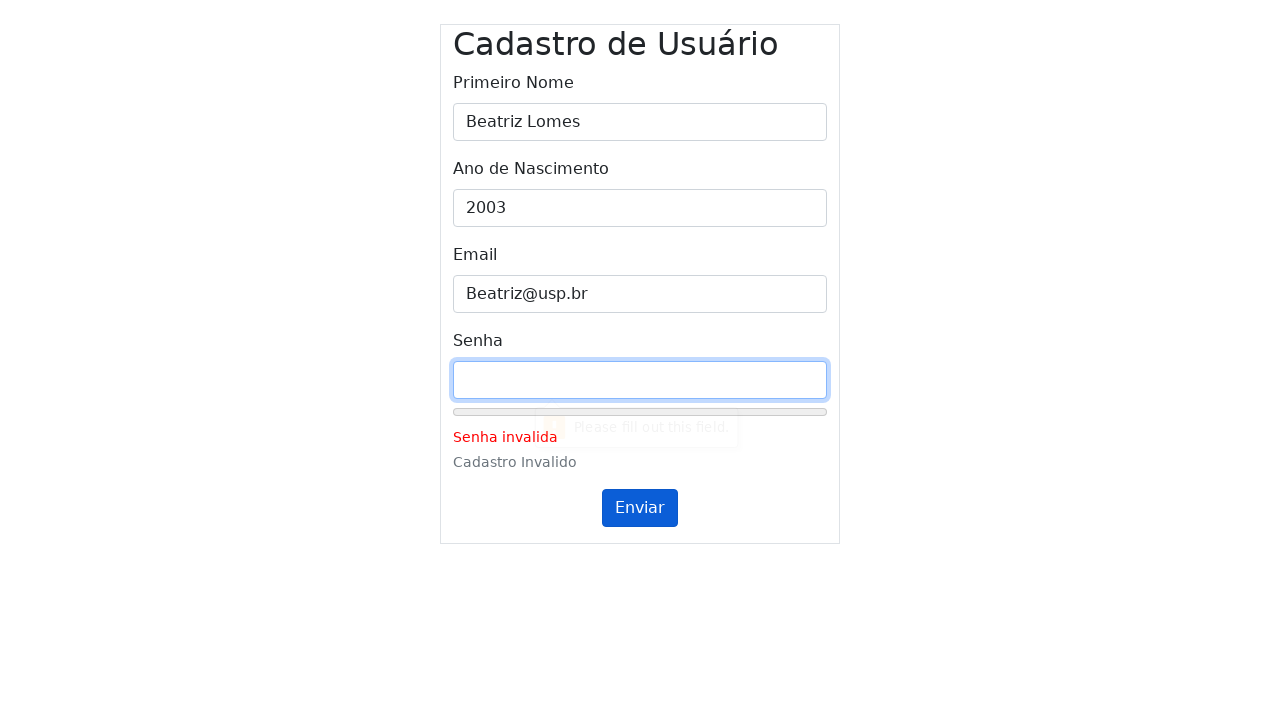

Clicked submit button (second click) at (640, 508) on #submitButton
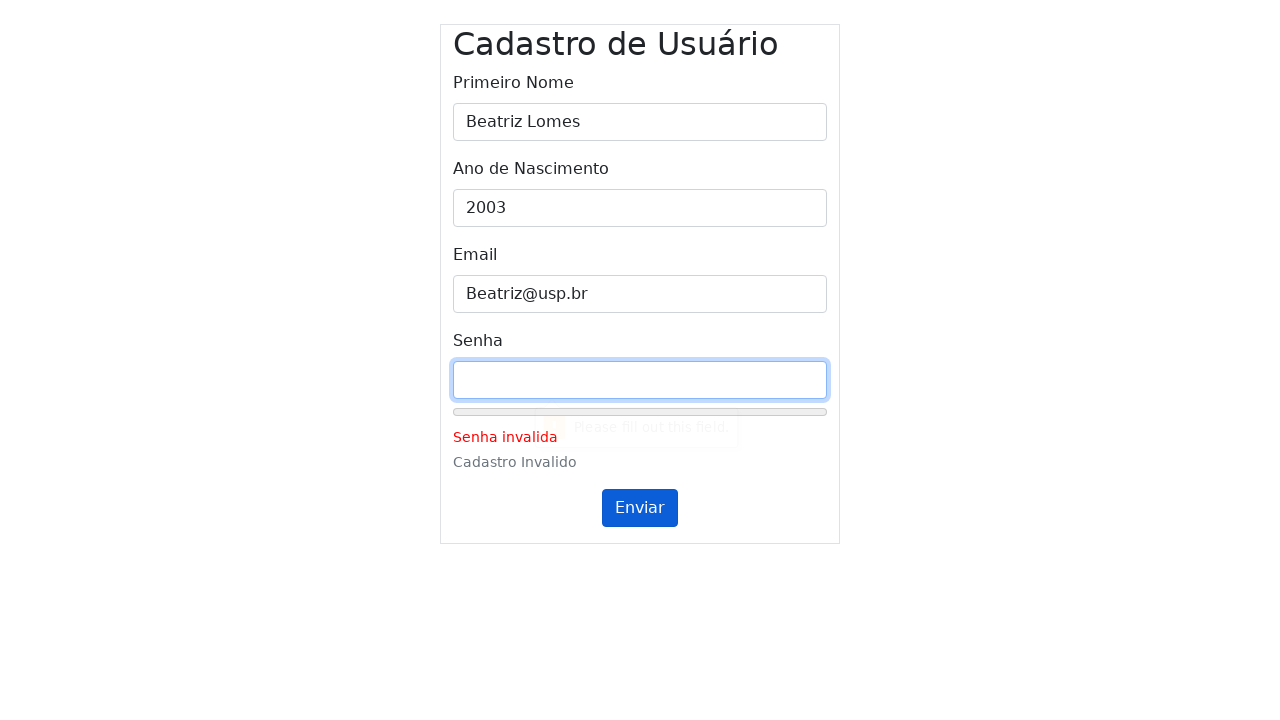

Waited 1000ms for validation messages to update
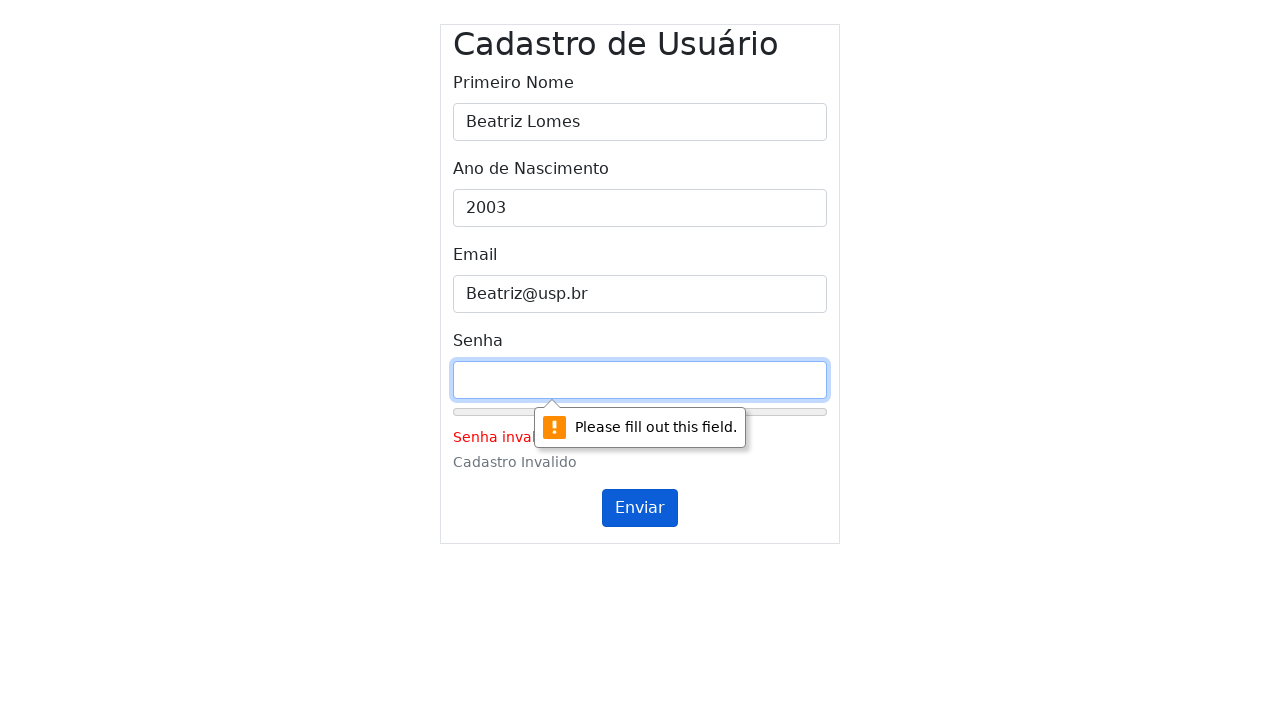

Cleared name field and filled with 'Beatriz Lomes' on #inputName
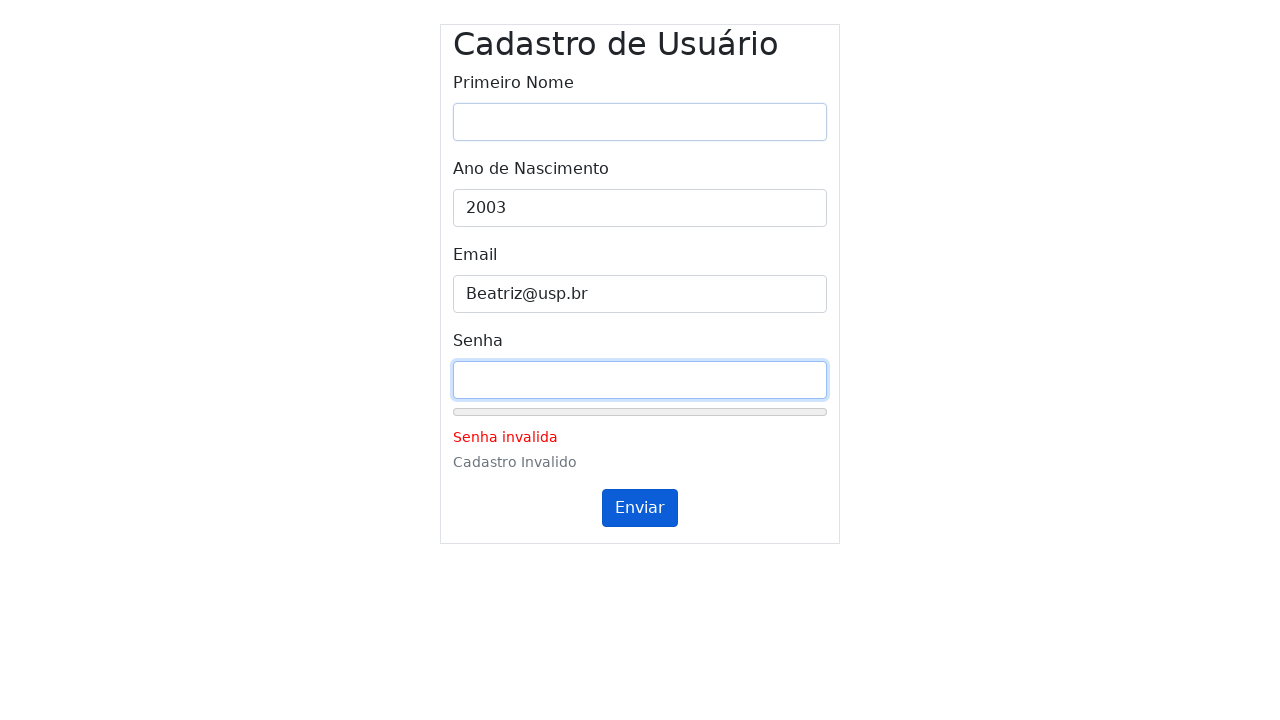

Set name field to 'Beatriz Lomes' on #inputName
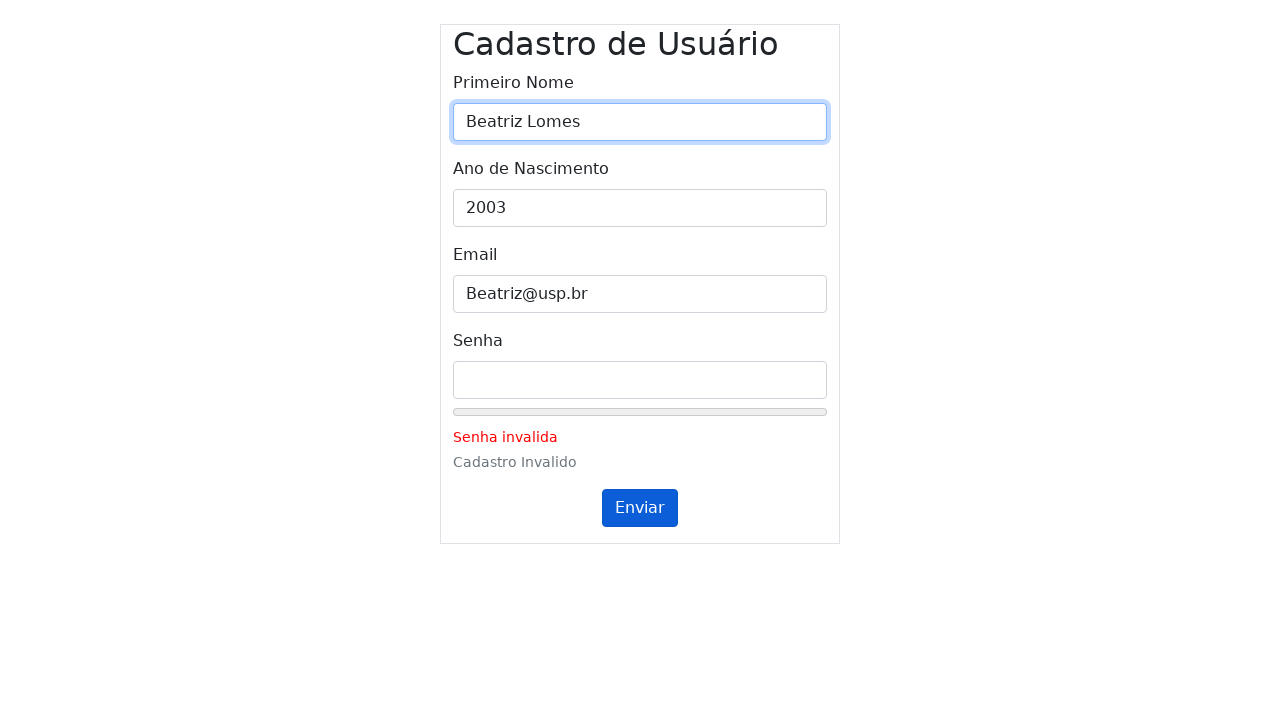

Cleared year field and filled with '2003' on #inputYear
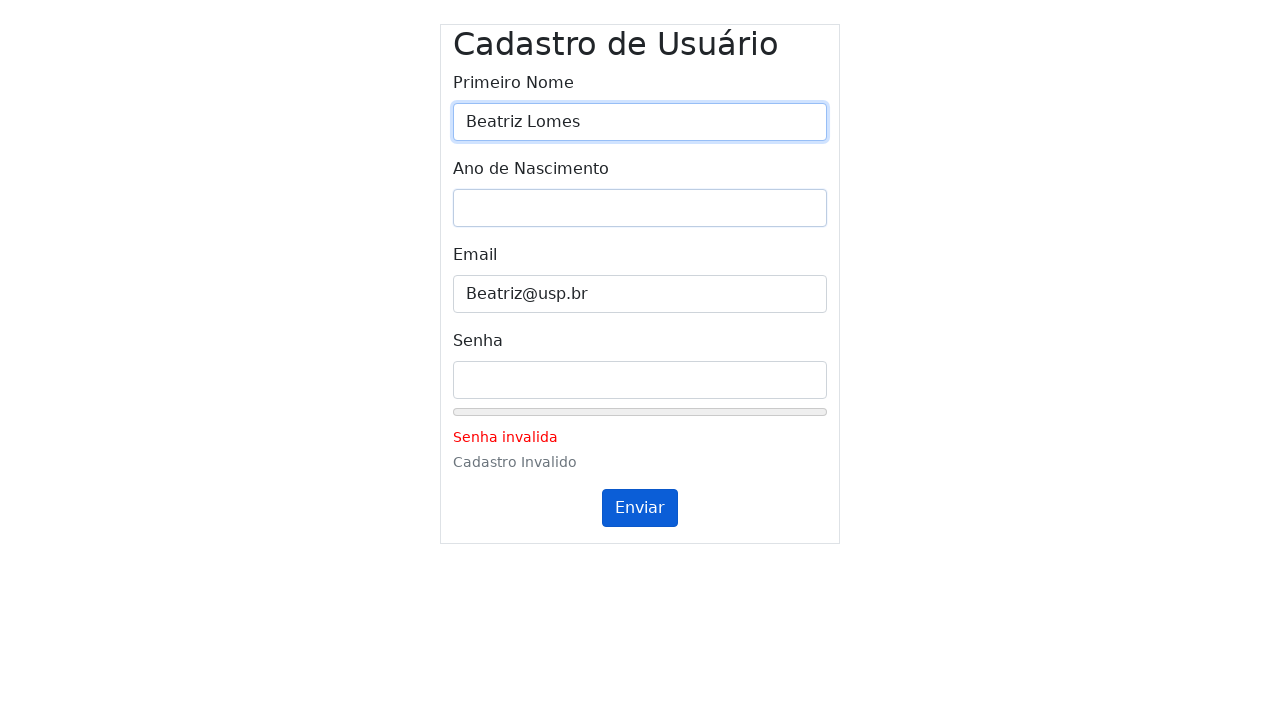

Set year field to '2003' on #inputYear
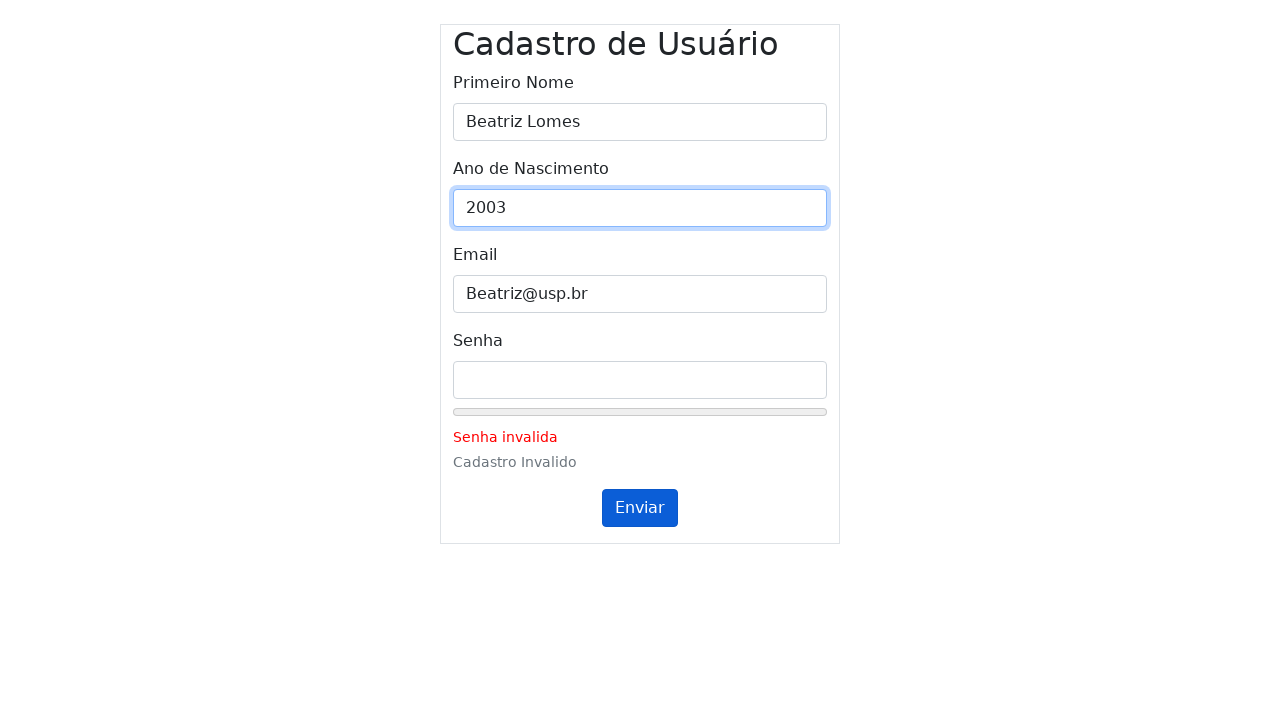

Cleared email field and filled with 'Beatriz.gmail.com' on #inputEmail
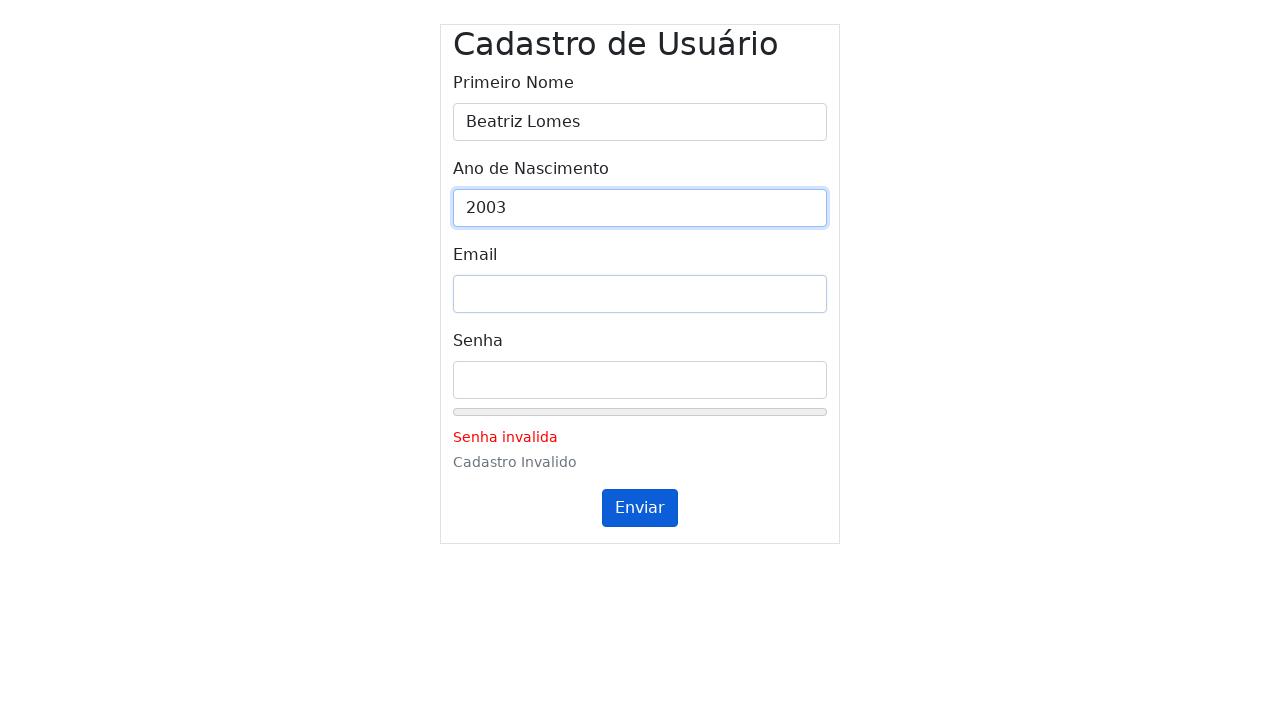

Set email field to 'Beatriz.gmail.com' on #inputEmail
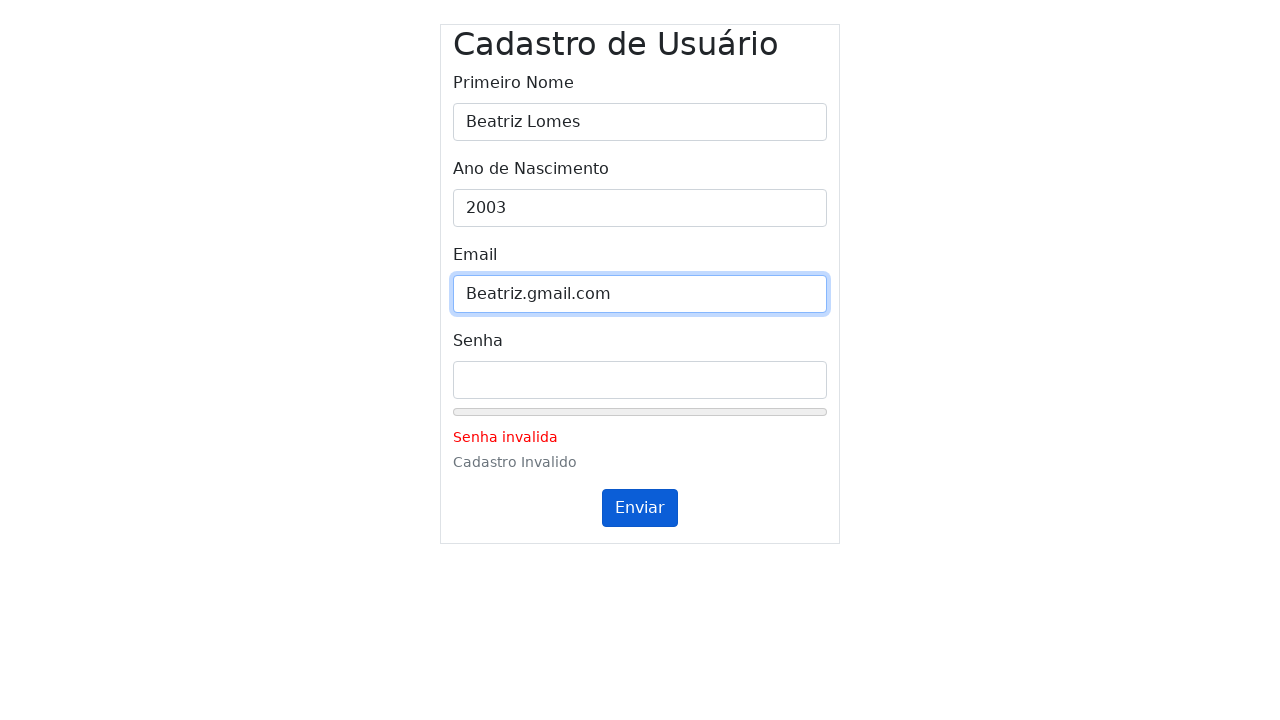

Cleared password field and filled with 'Be@triz!Strong123' on #inputPassword
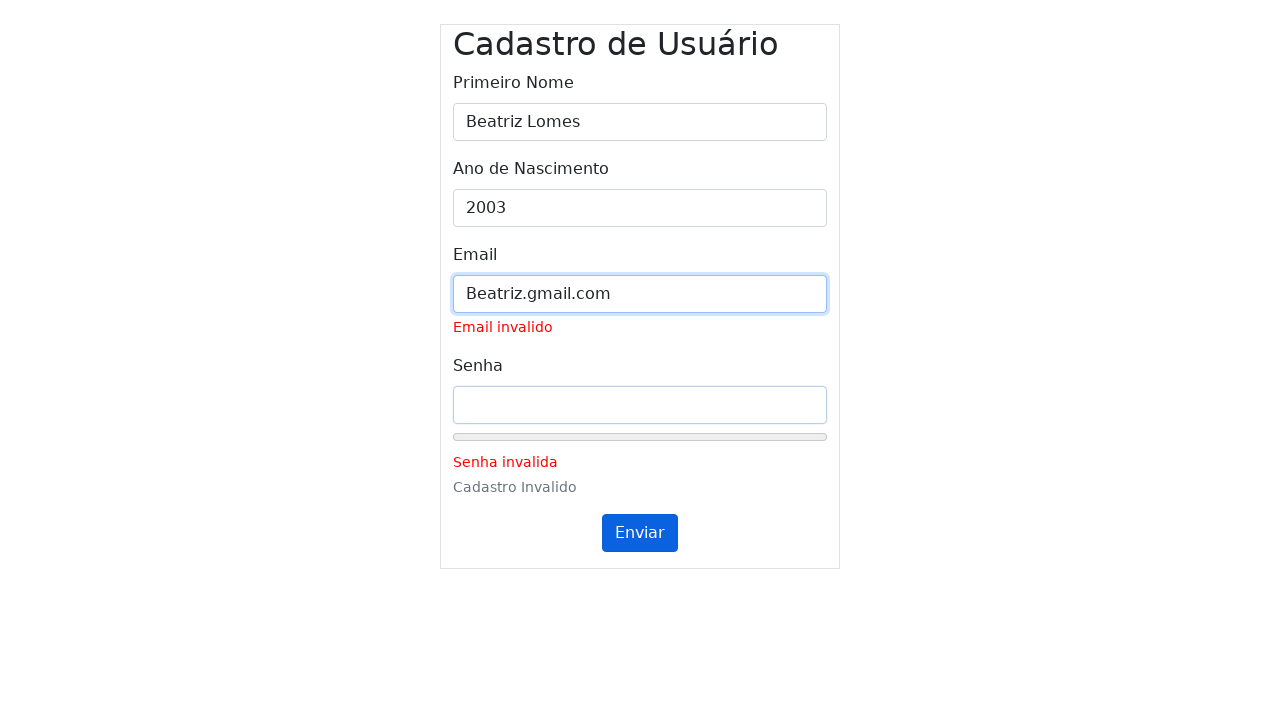

Set password field to 'Be@triz!Strong123' on #inputPassword
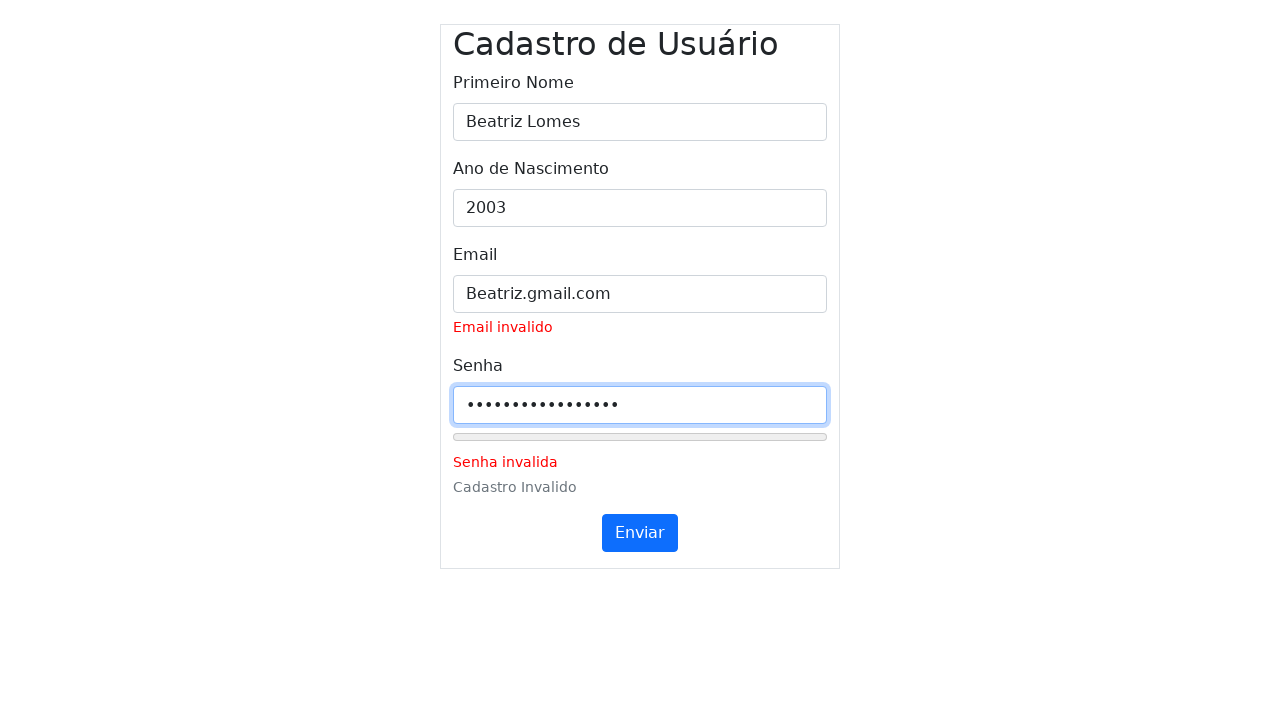

Clicked submit button (first click) for form with name='Beatriz Lomes', year='2003', email='Beatriz.gmail.com', password='Be@triz!Strong123' at (640, 533) on #submitButton
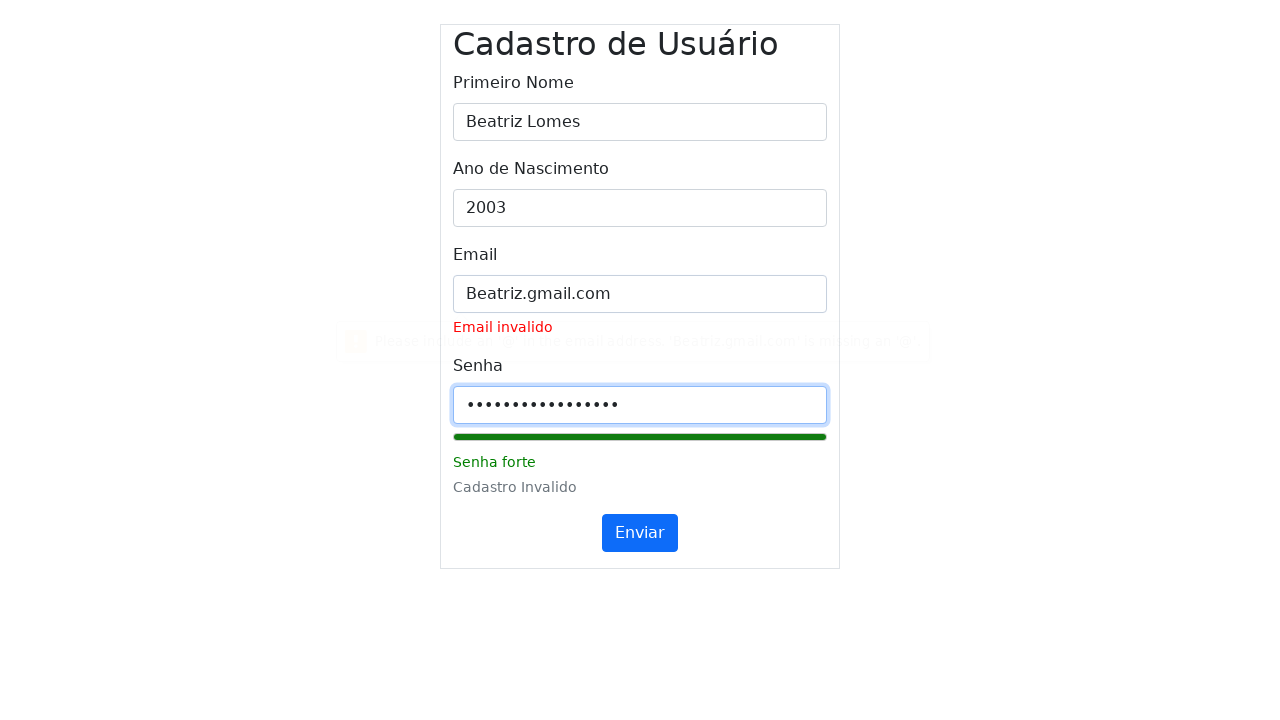

Clicked submit button (second click) at (640, 533) on #submitButton
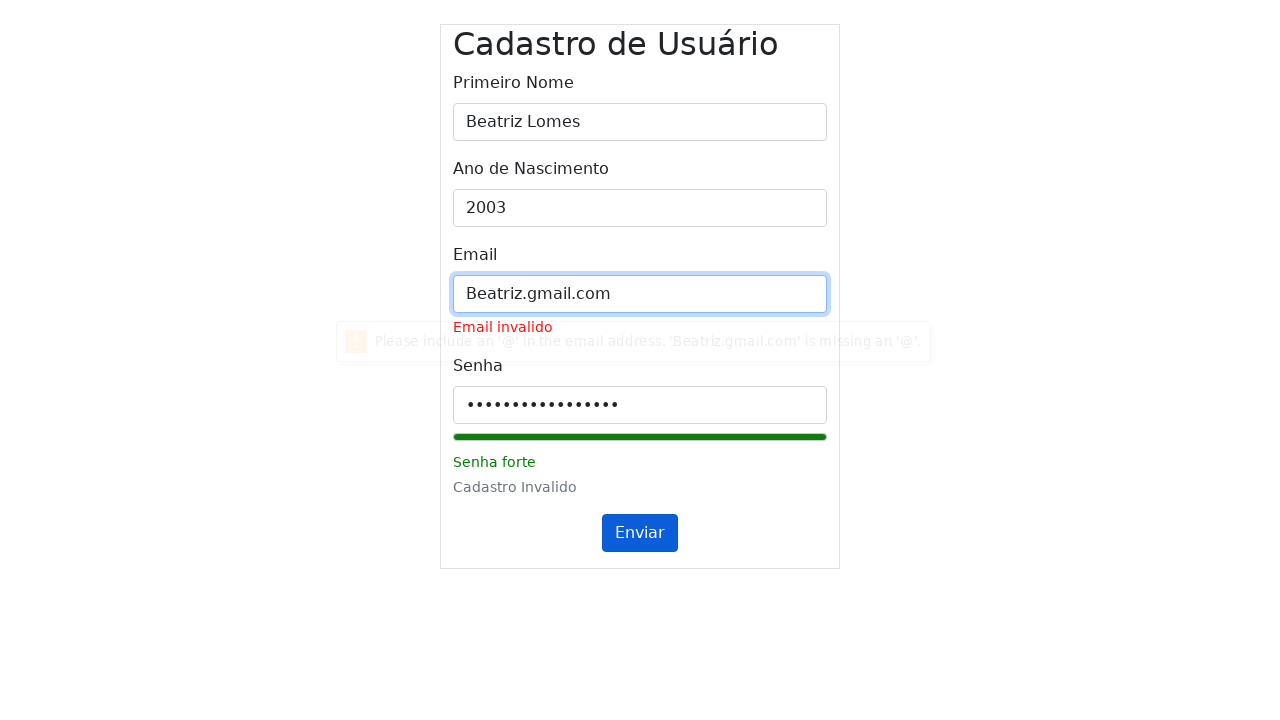

Waited 1000ms for validation messages to update
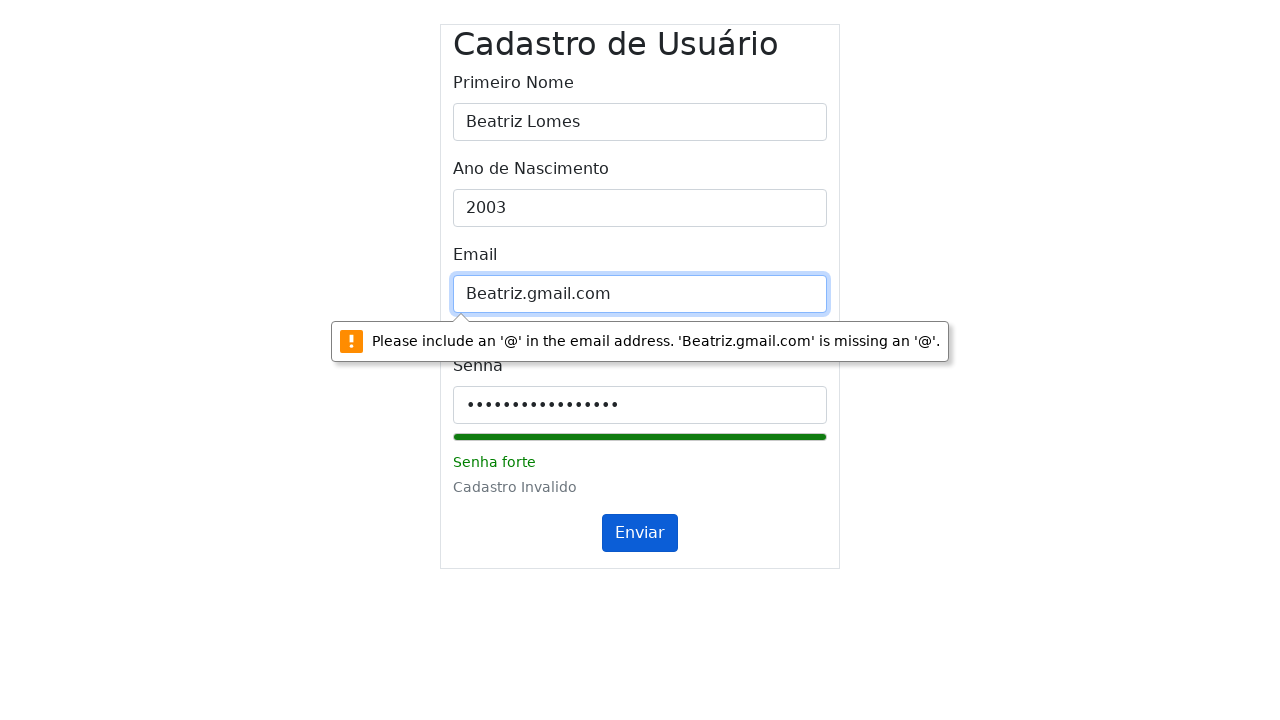

Cleared name field and filled with 'Beatriz Lomes' on #inputName
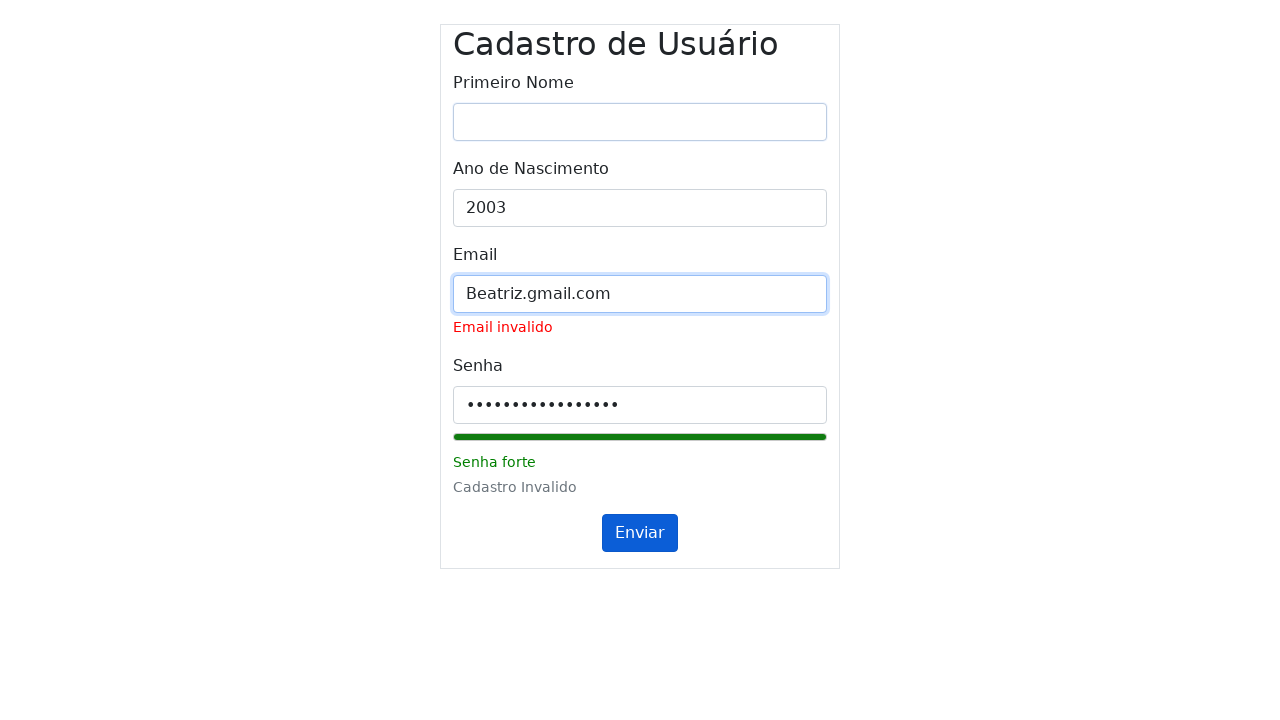

Set name field to 'Beatriz Lomes' on #inputName
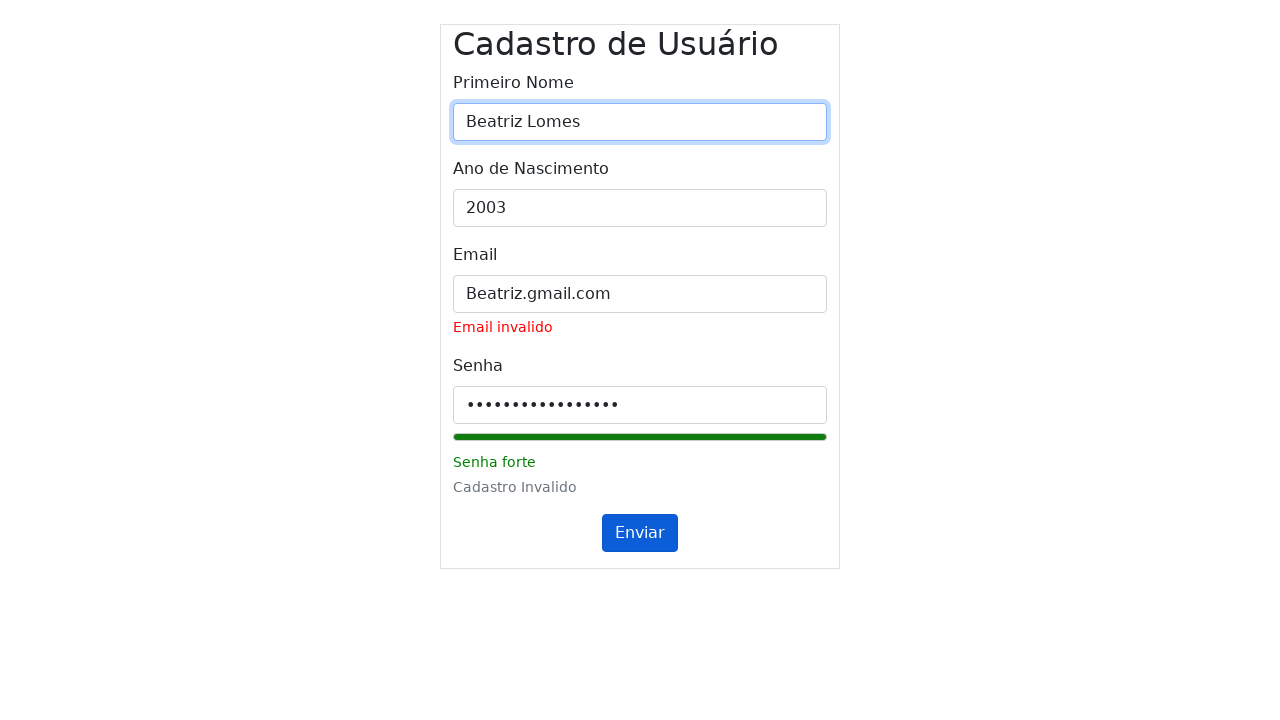

Cleared year field and filled with '2003' on #inputYear
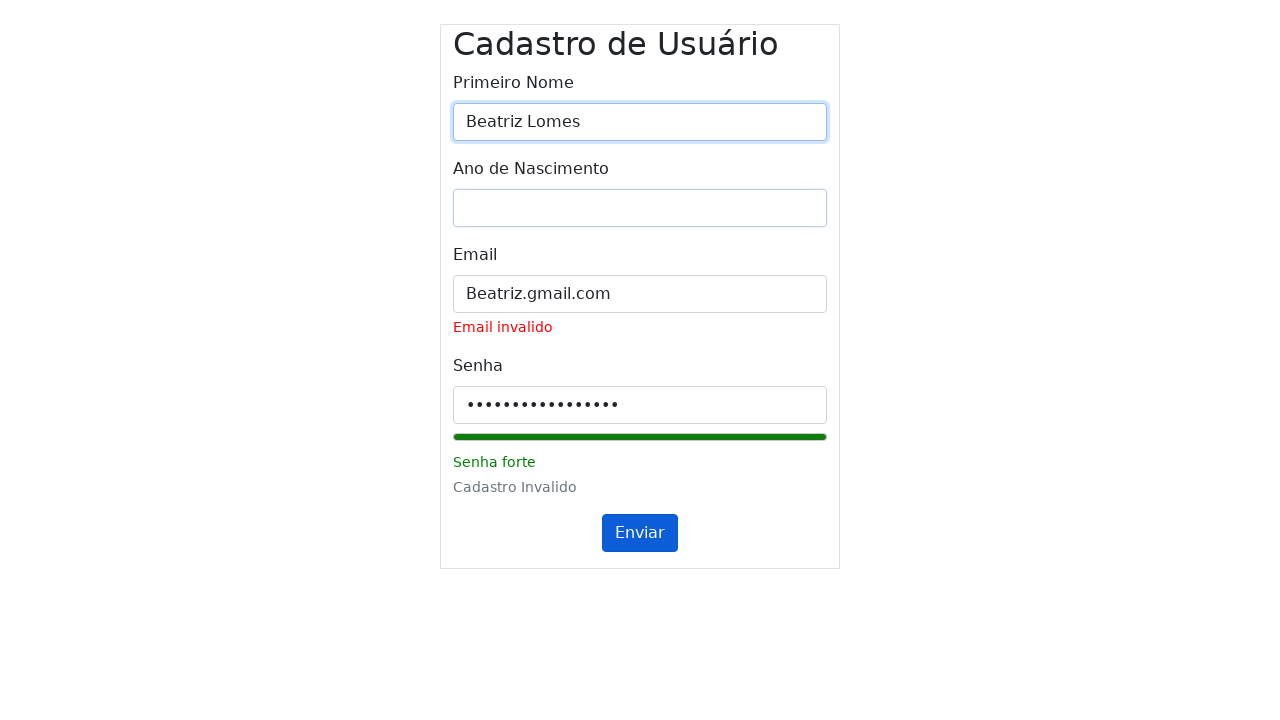

Set year field to '2003' on #inputYear
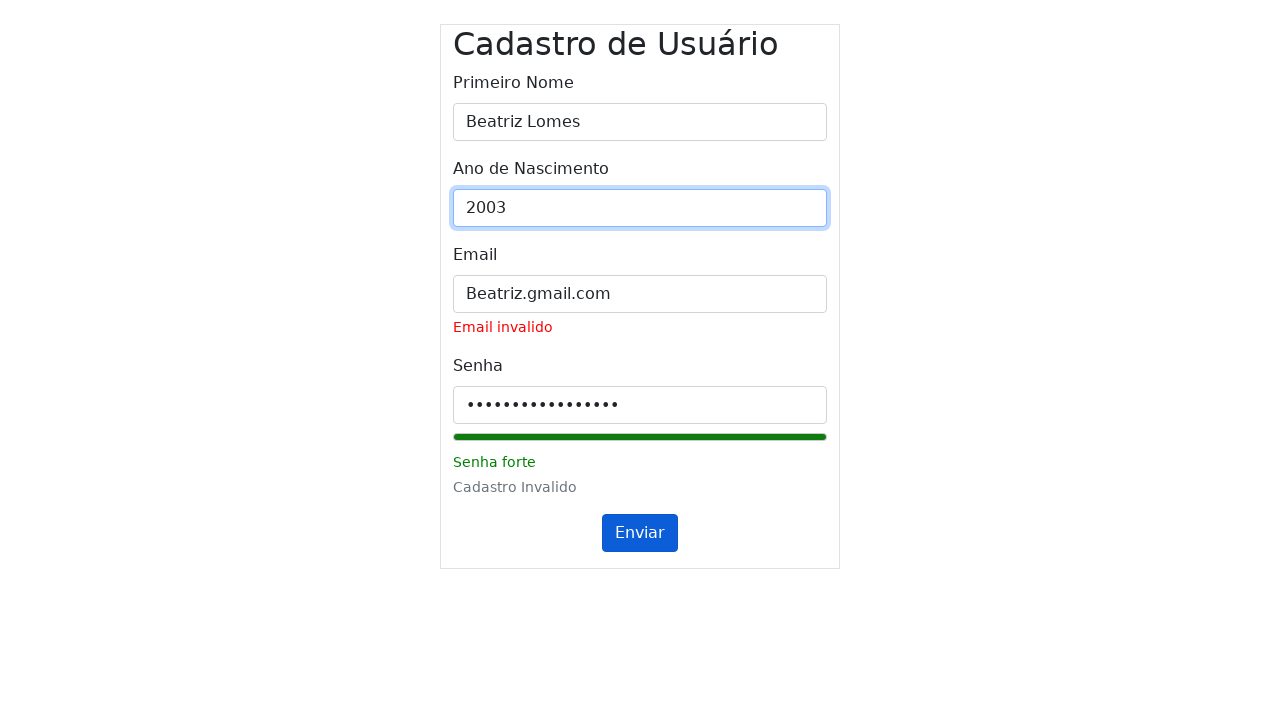

Cleared email field and filled with 'Beatriz.gmail.com' on #inputEmail
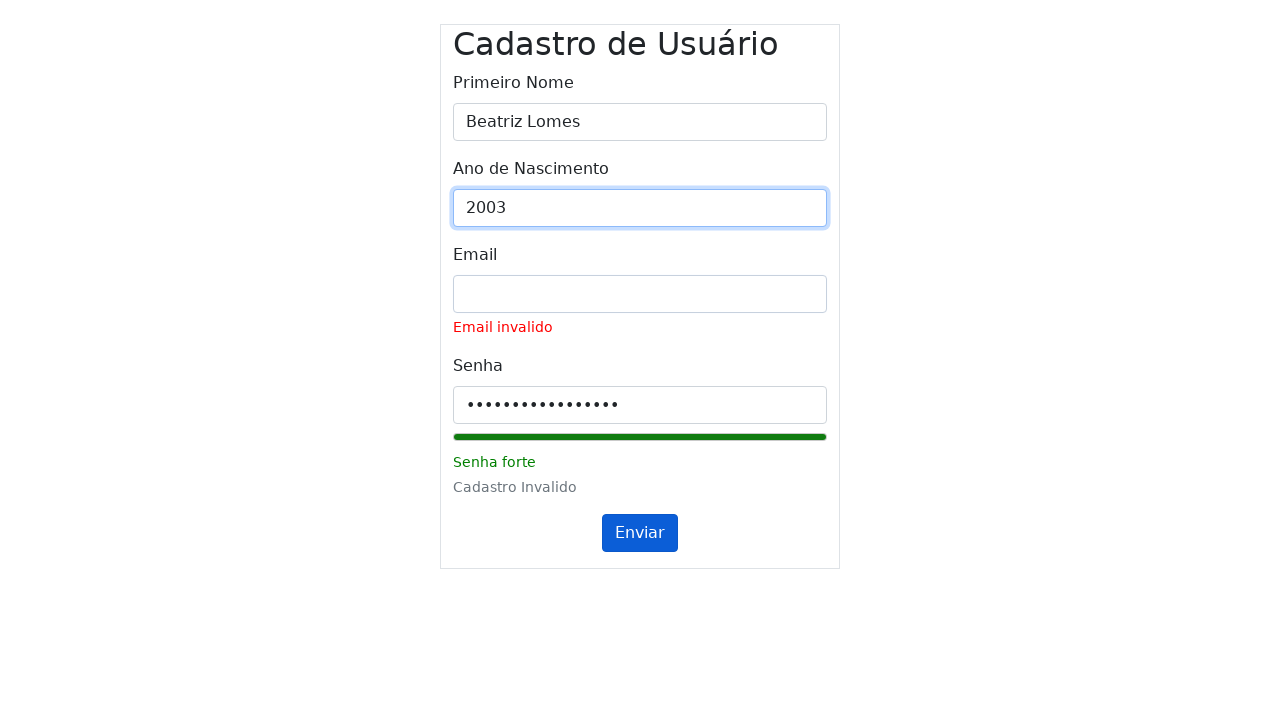

Set email field to 'Beatriz.gmail.com' on #inputEmail
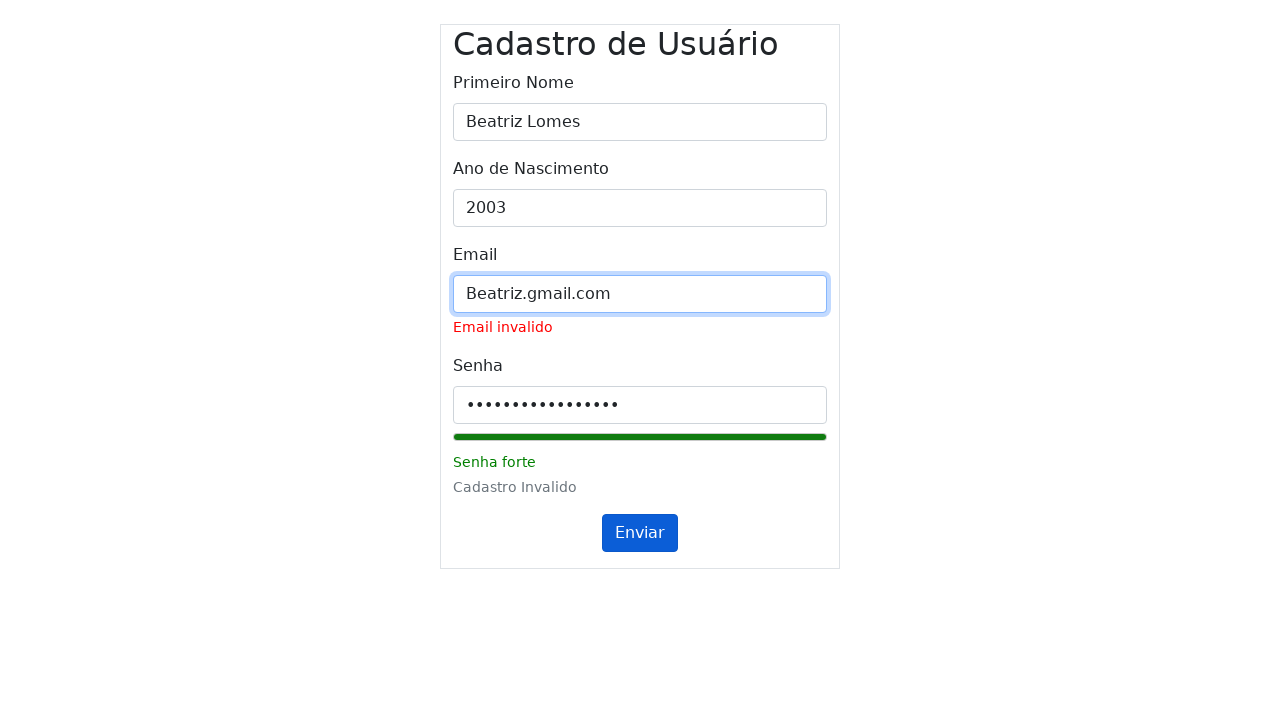

Cleared password field and filled with '' on #inputPassword
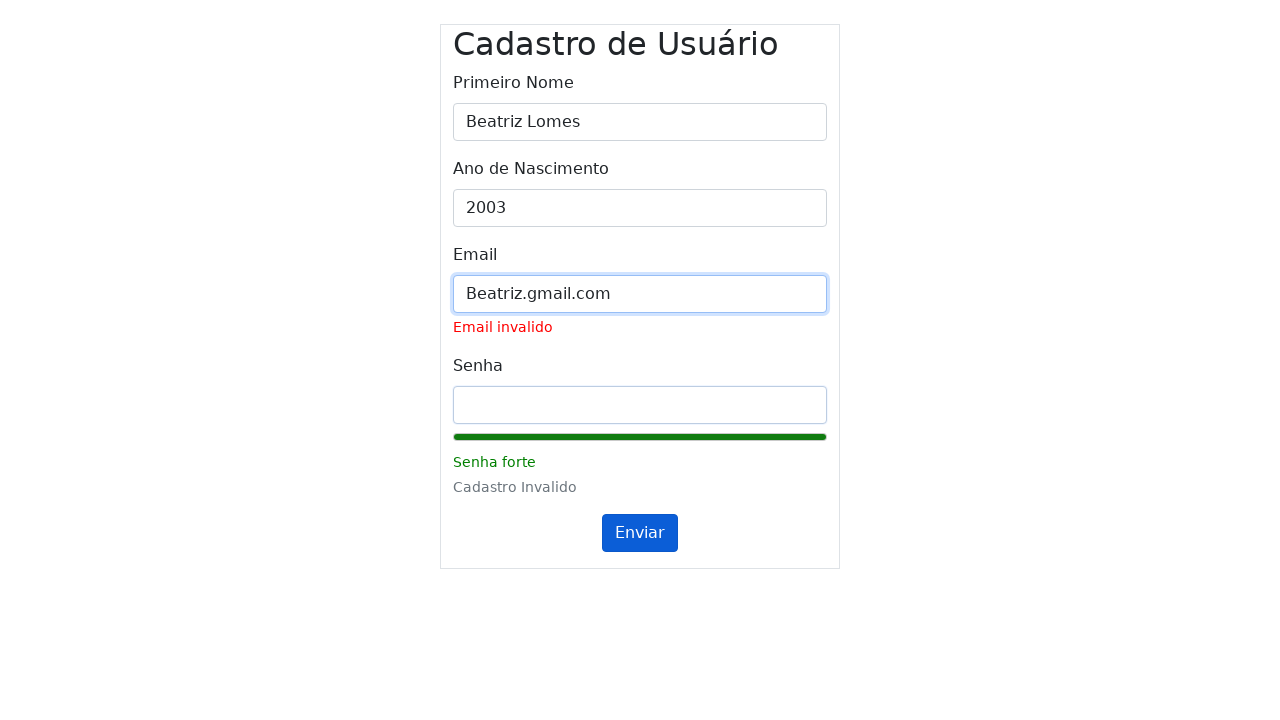

Set password field to '' on #inputPassword
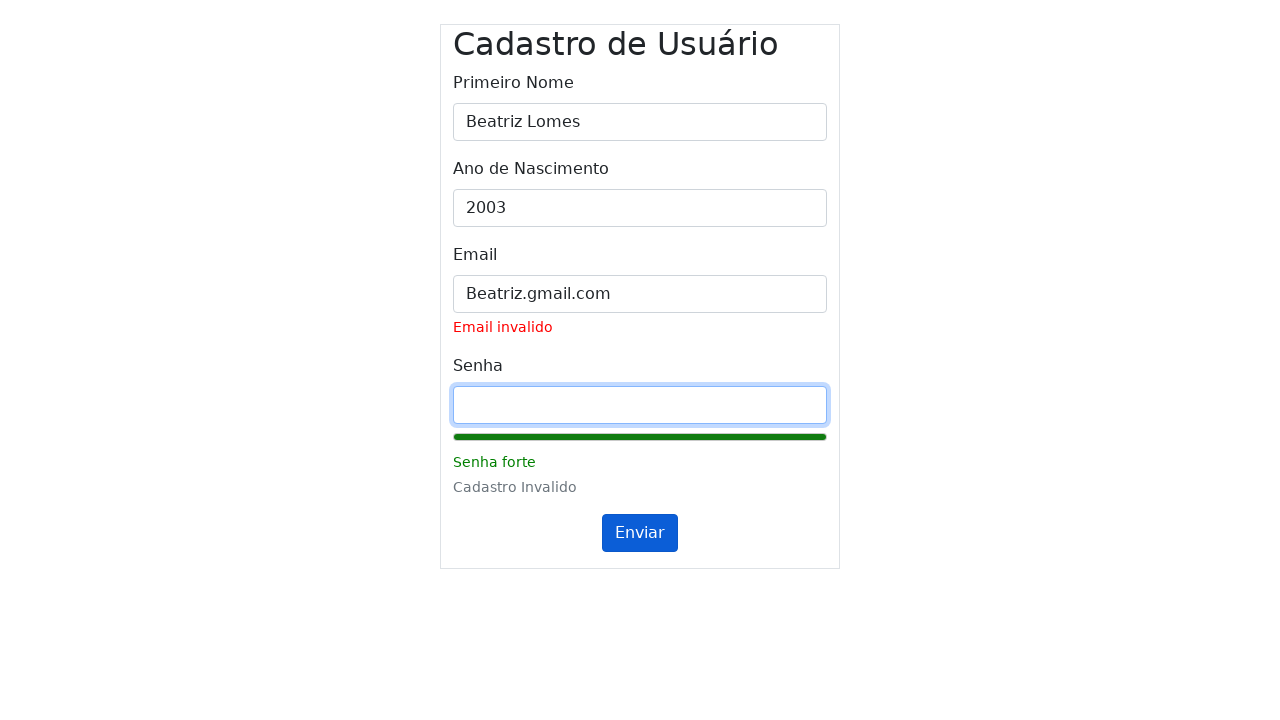

Clicked submit button (first click) for form with name='Beatriz Lomes', year='2003', email='Beatriz.gmail.com', password='' at (640, 533) on #submitButton
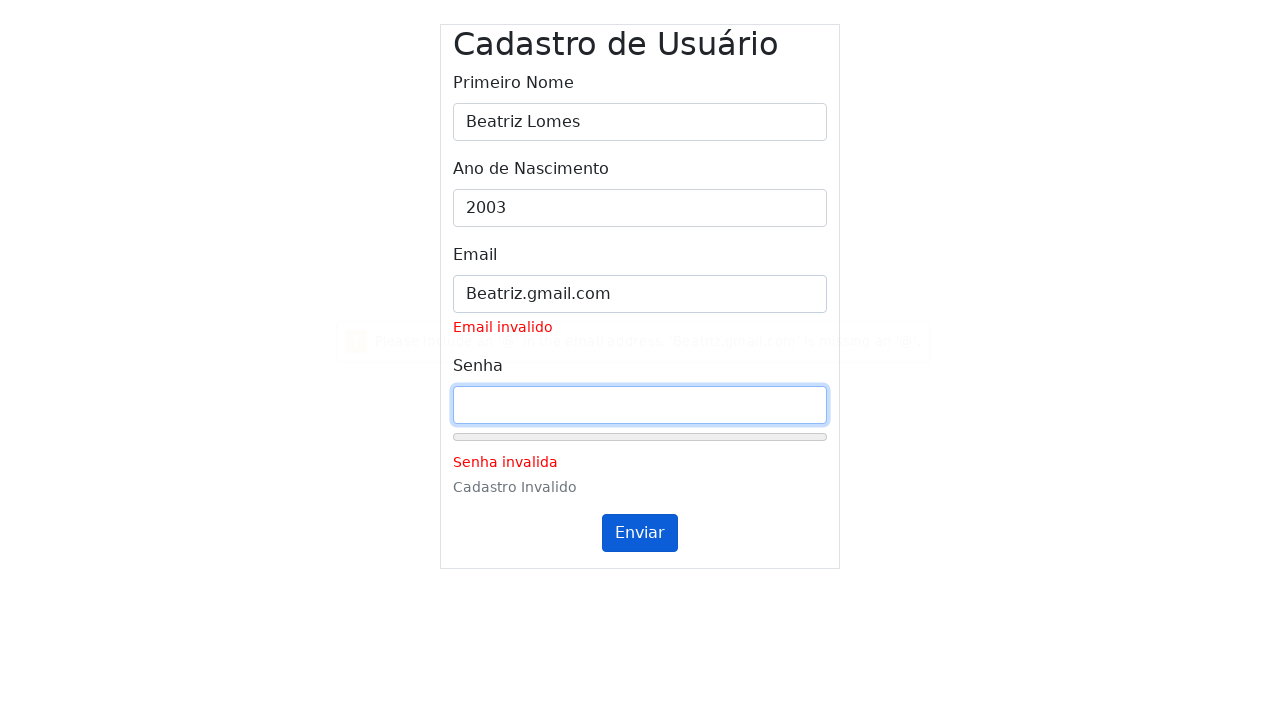

Clicked submit button (second click) at (640, 533) on #submitButton
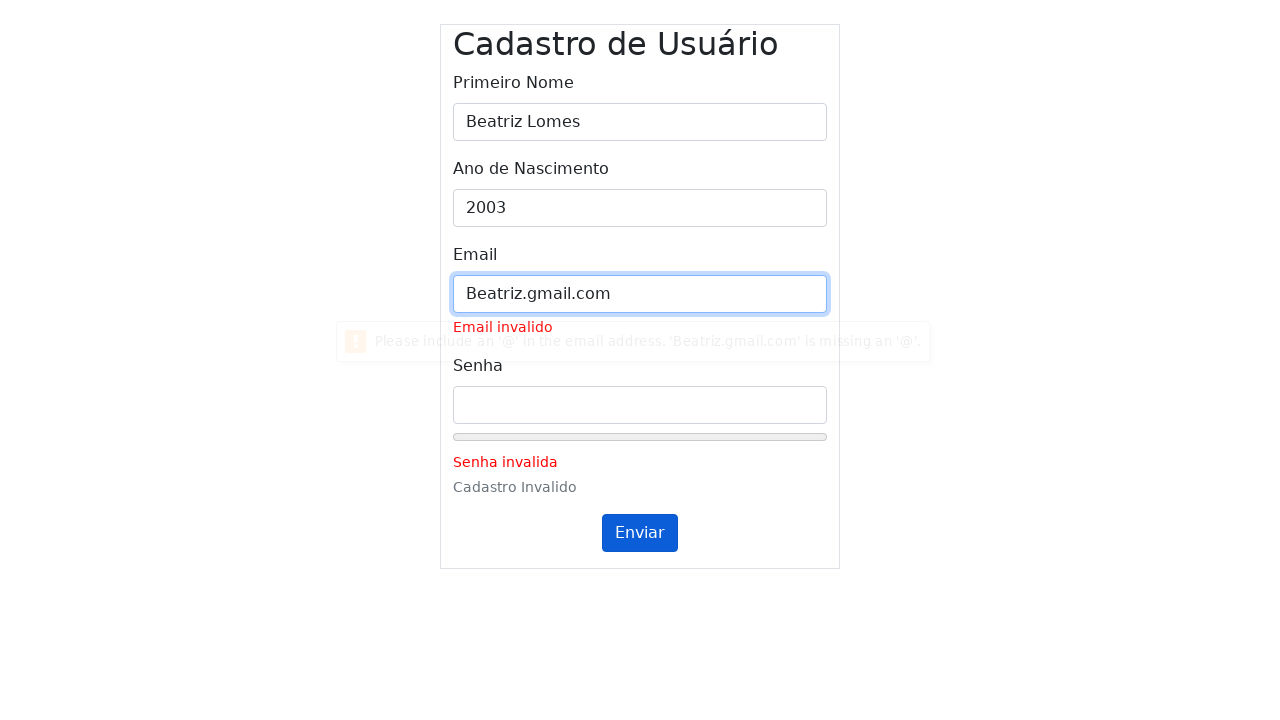

Waited 1000ms for validation messages to update
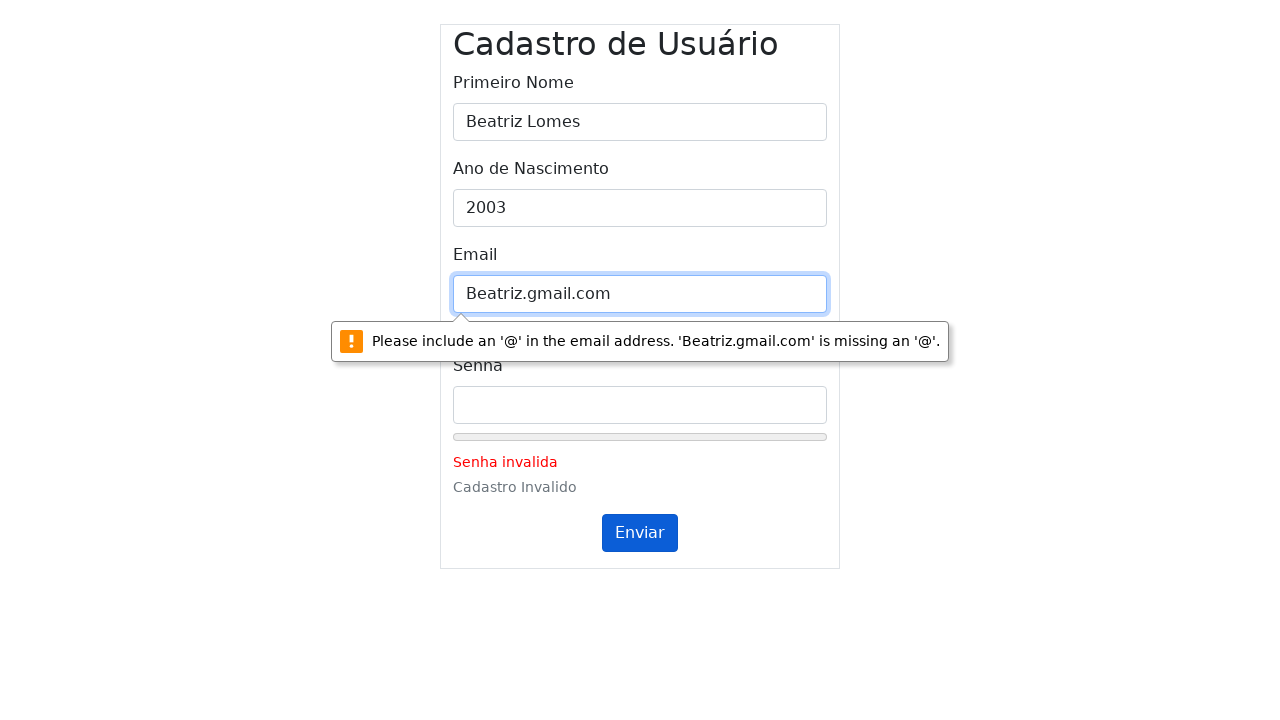

Cleared name field and filled with 'Beatriz Lomes' on #inputName
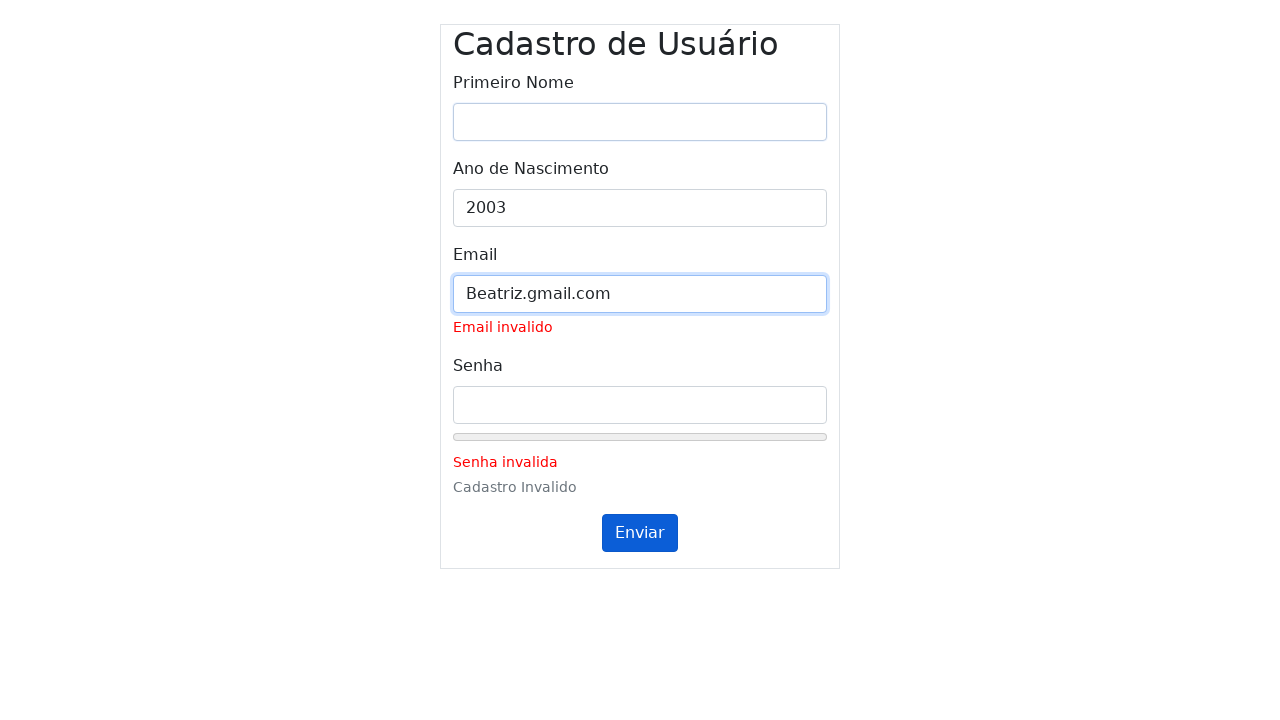

Set name field to 'Beatriz Lomes' on #inputName
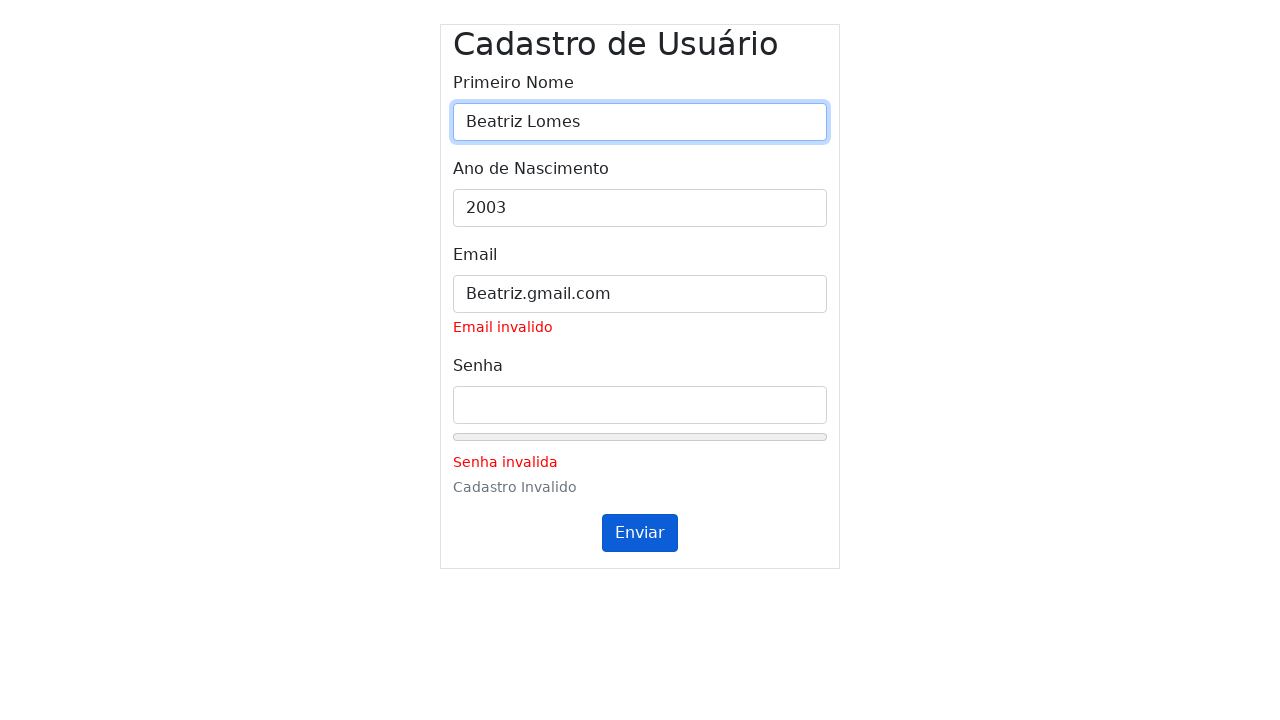

Cleared year field and filled with '2003' on #inputYear
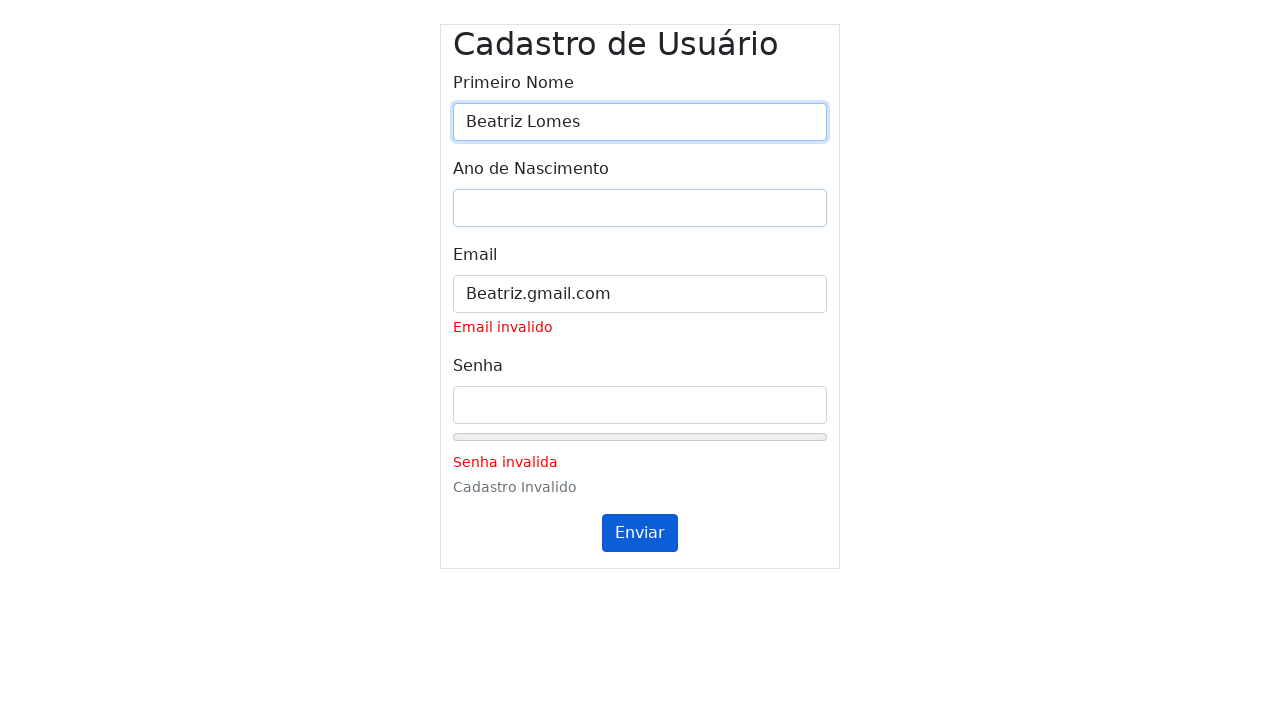

Set year field to '2003' on #inputYear
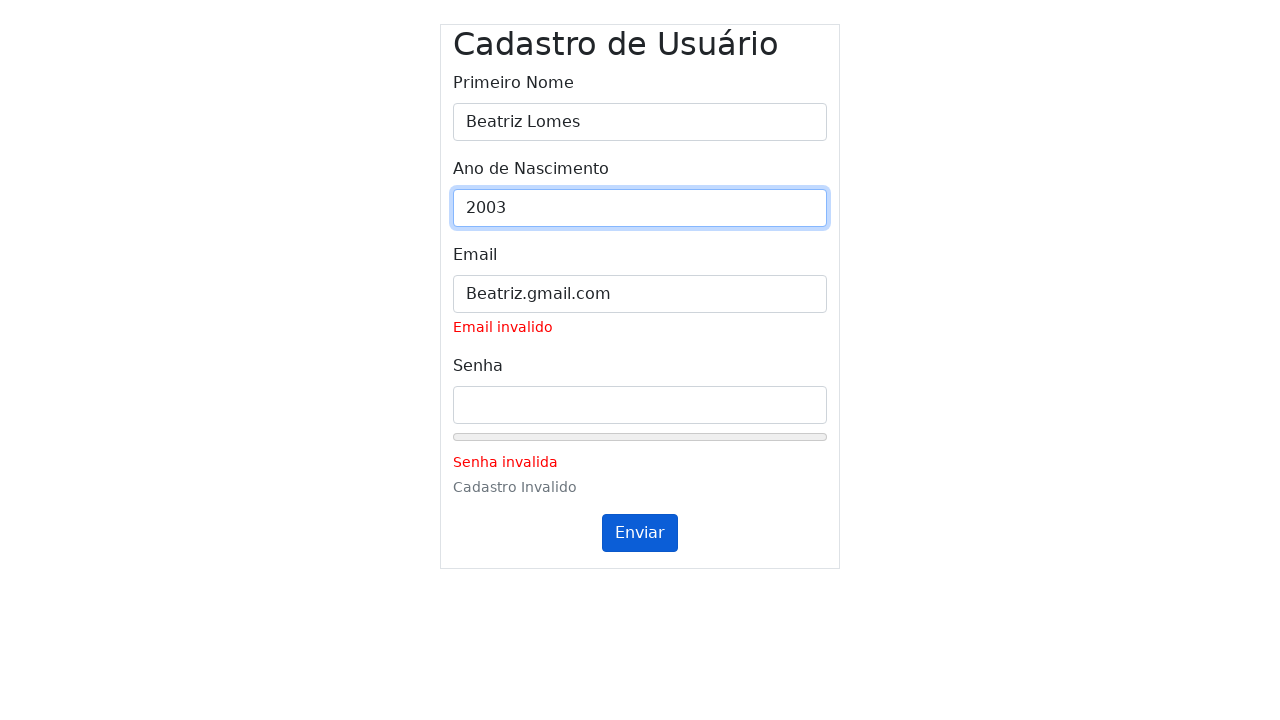

Cleared email field and filled with '' on #inputEmail
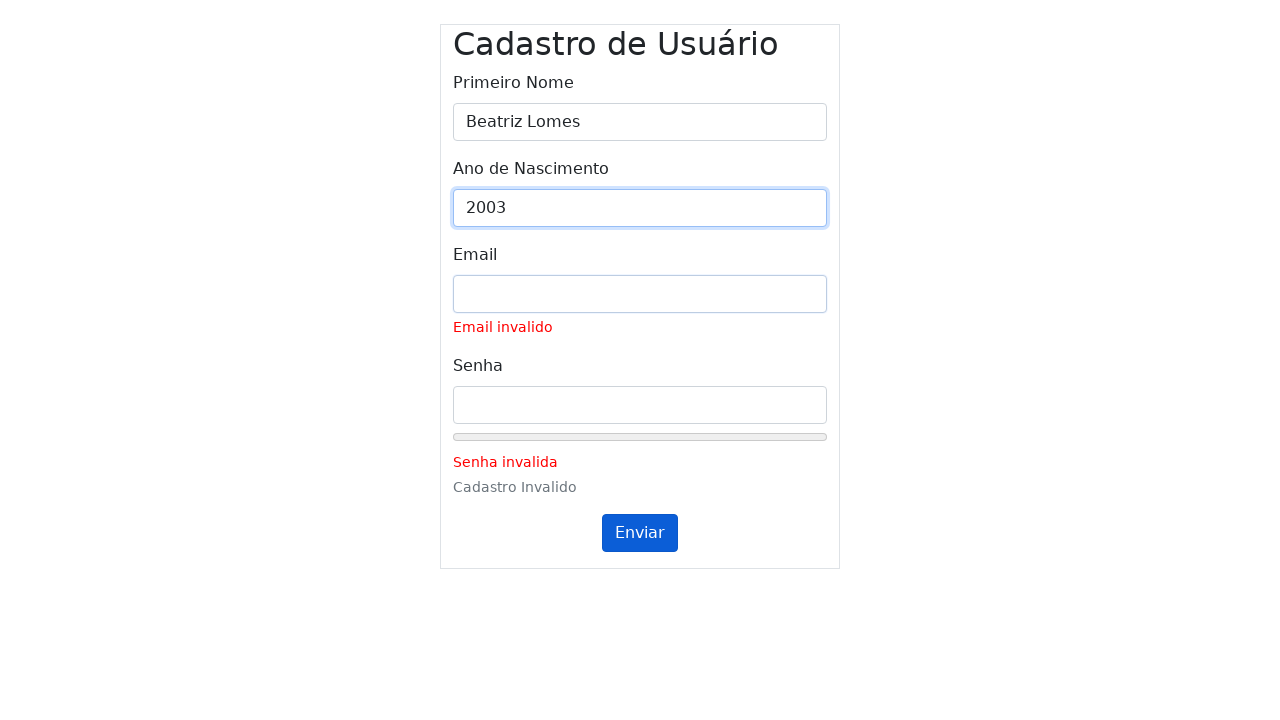

Set email field to '' on #inputEmail
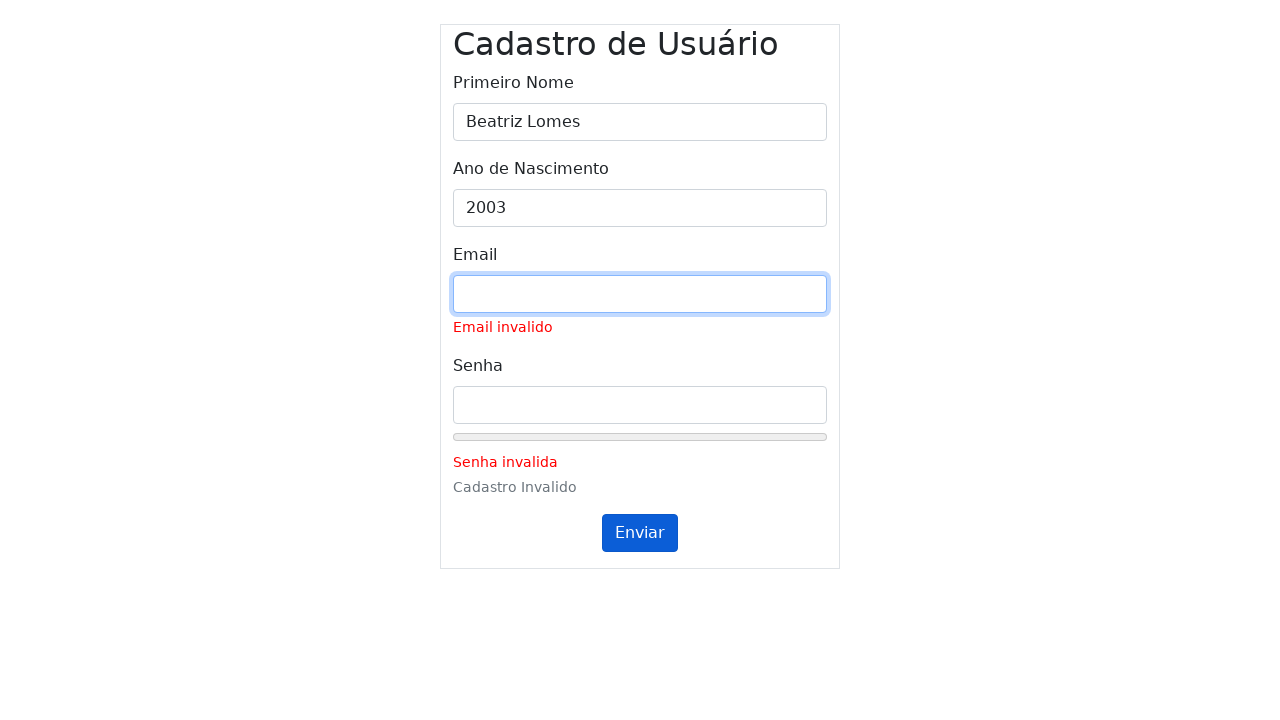

Cleared password field and filled with 'Be@triz!Strong123' on #inputPassword
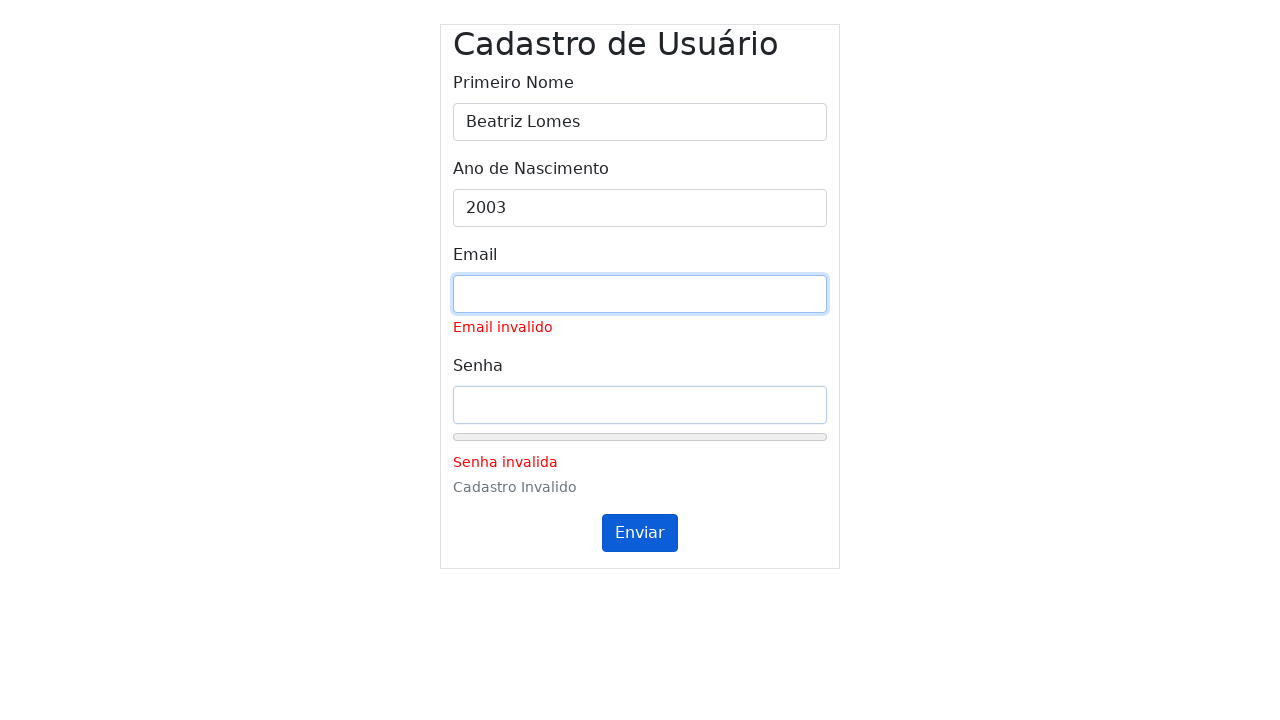

Set password field to 'Be@triz!Strong123' on #inputPassword
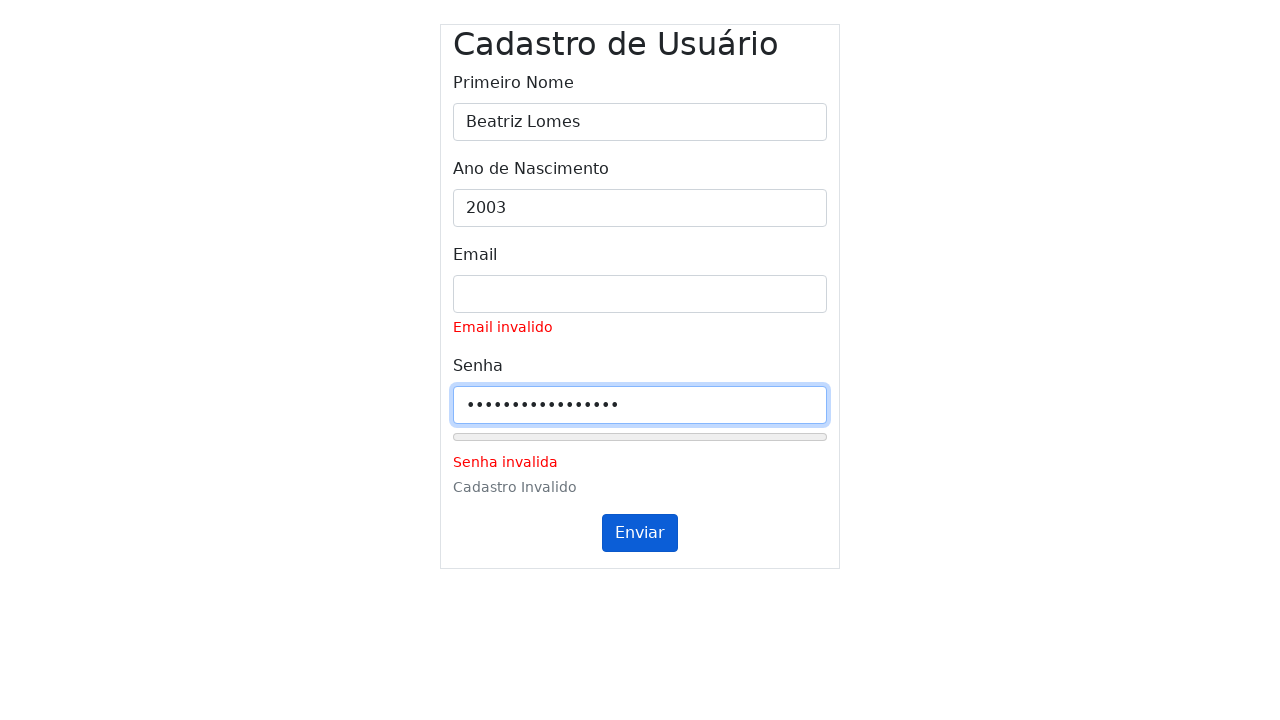

Clicked submit button (first click) for form with name='Beatriz Lomes', year='2003', email='', password='Be@triz!Strong123' at (640, 533) on #submitButton
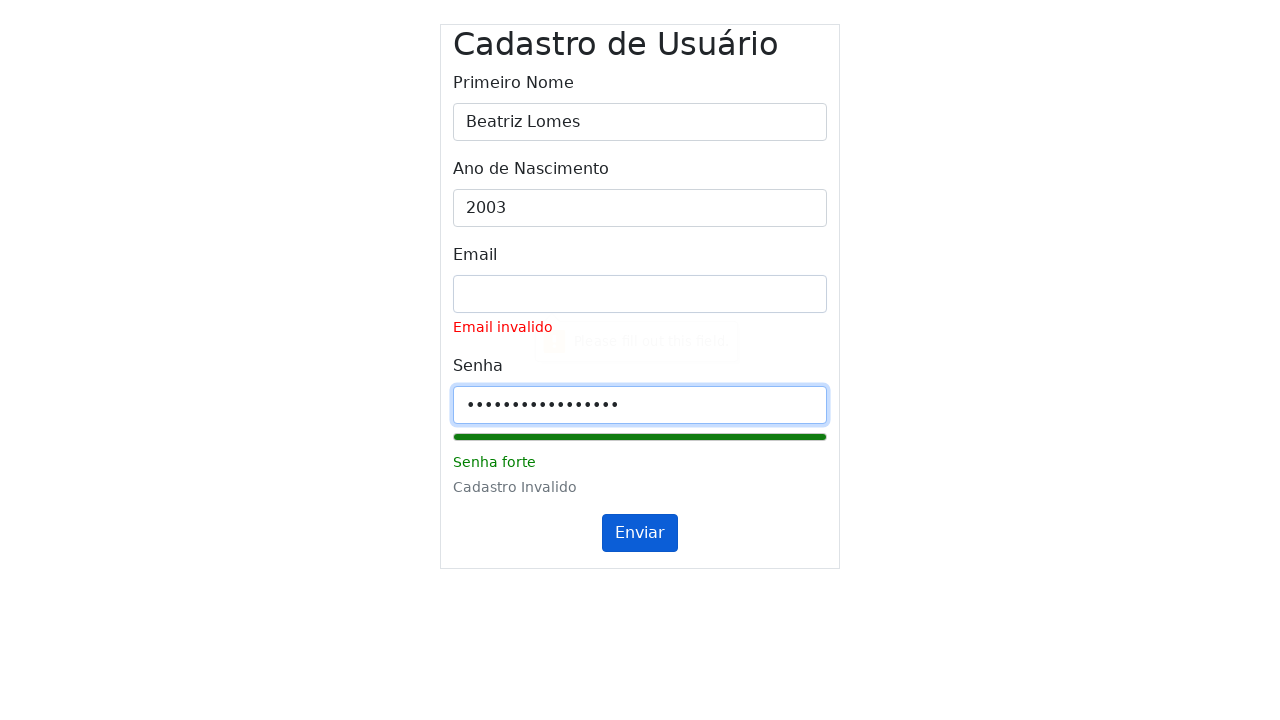

Clicked submit button (second click) at (640, 533) on #submitButton
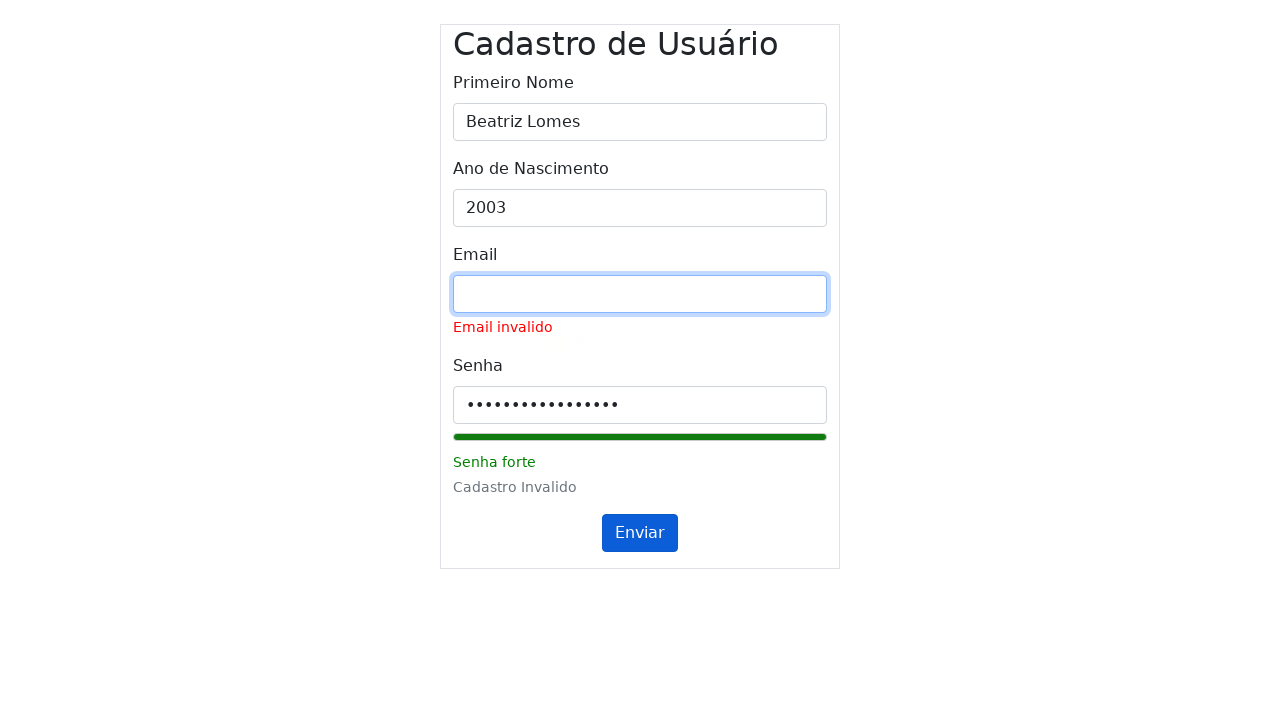

Waited 1000ms for validation messages to update
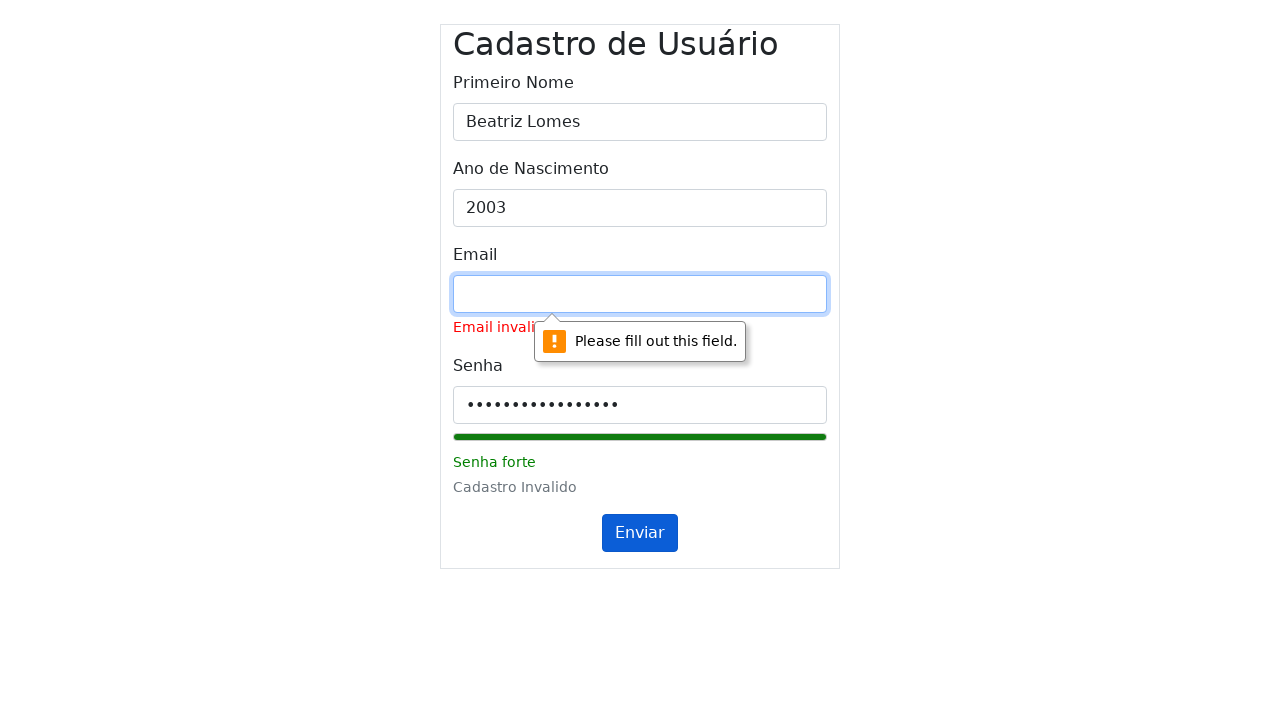

Cleared name field and filled with 'Beatriz Lomes' on #inputName
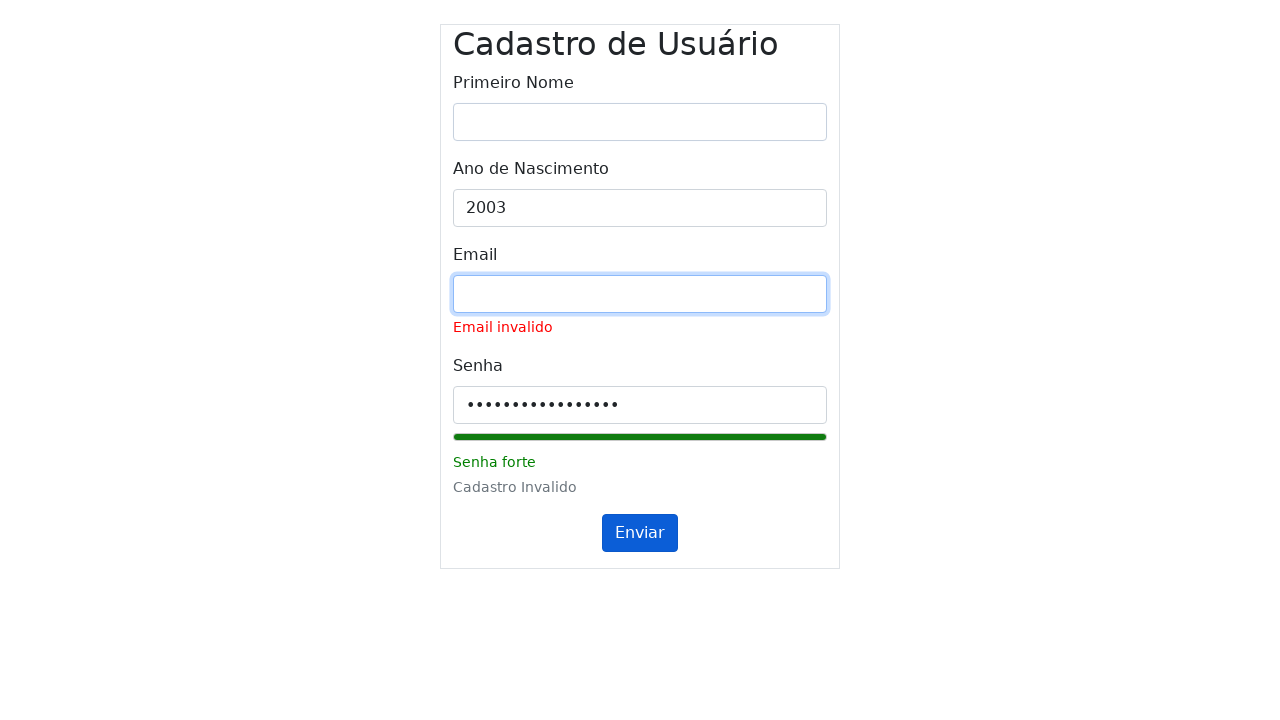

Set name field to 'Beatriz Lomes' on #inputName
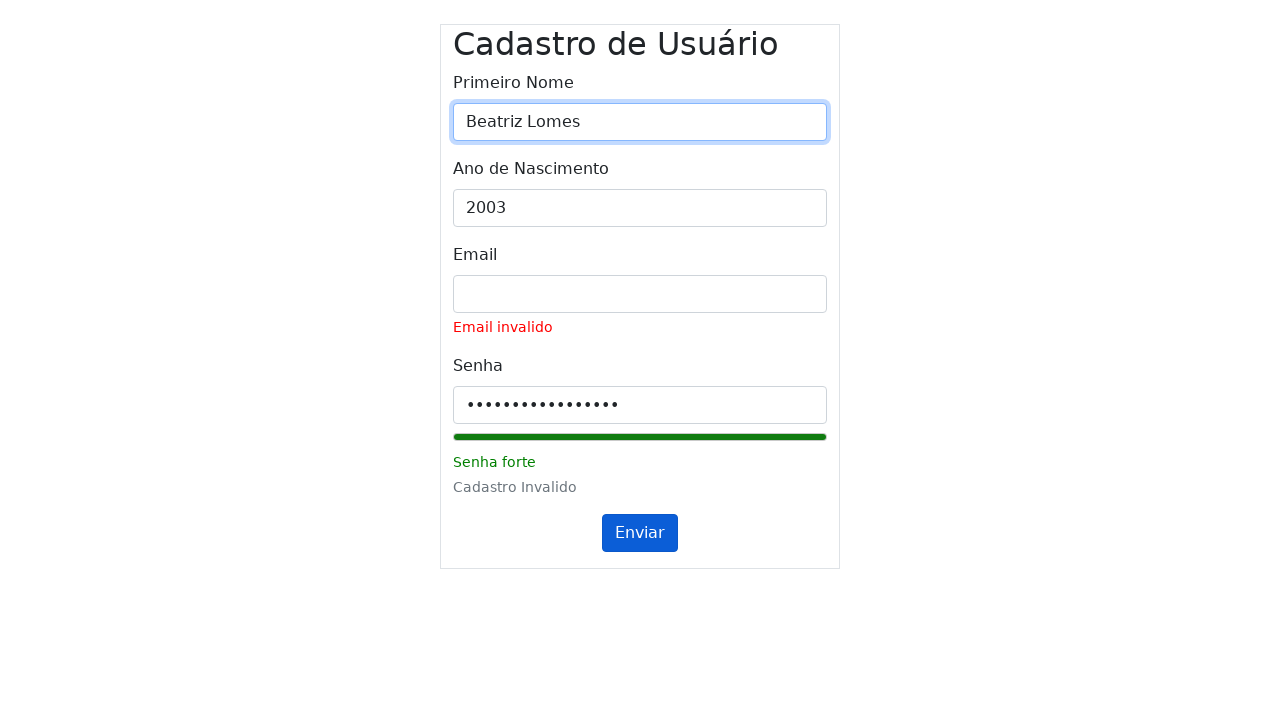

Cleared year field and filled with '2003' on #inputYear
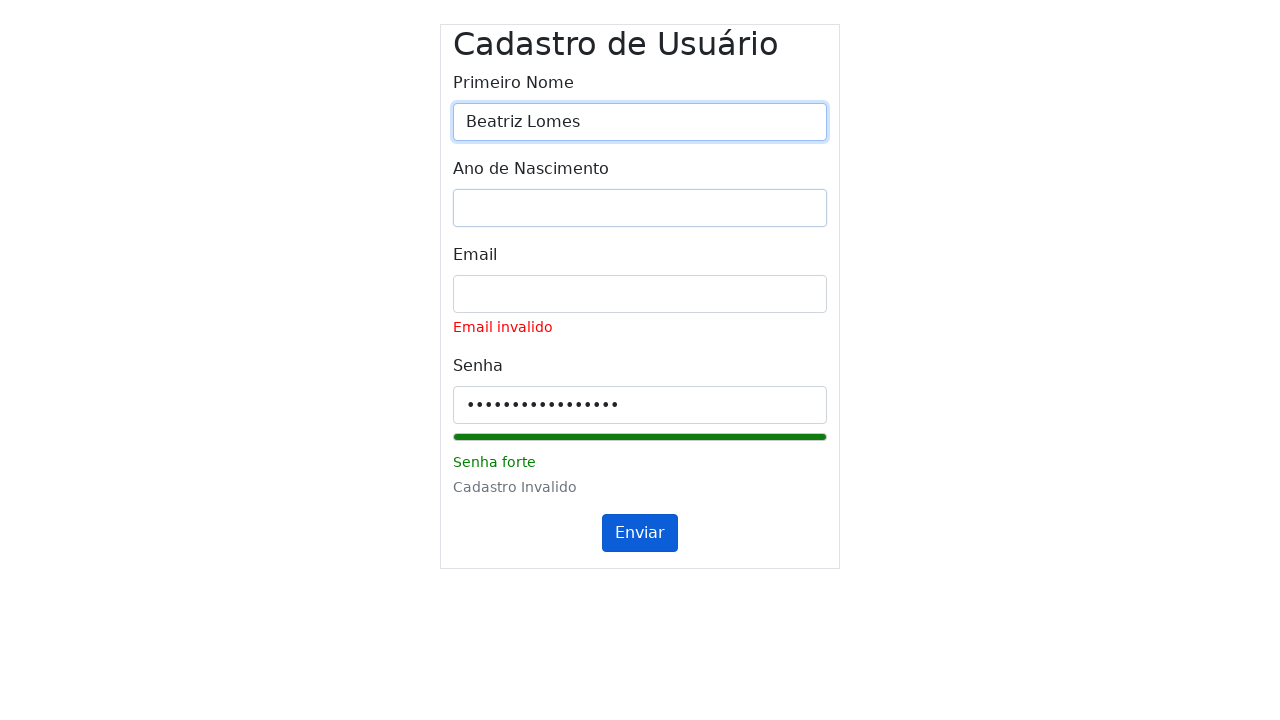

Set year field to '2003' on #inputYear
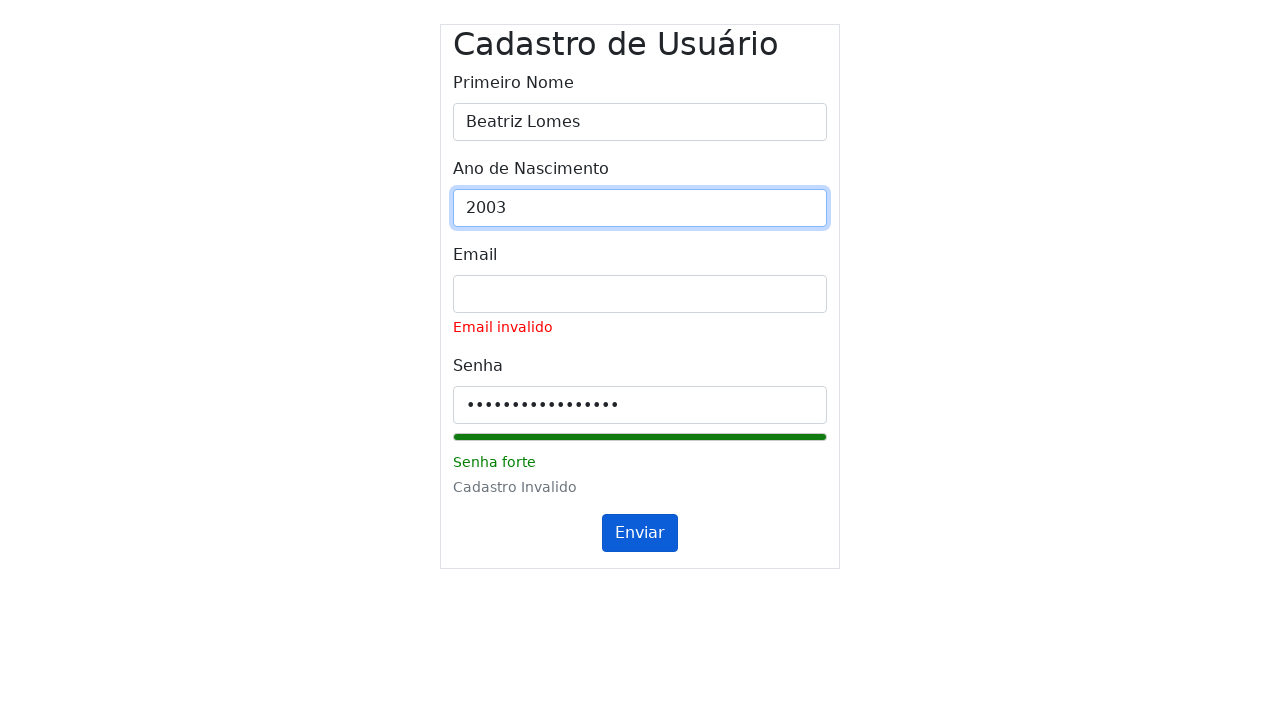

Cleared email field and filled with '' on #inputEmail
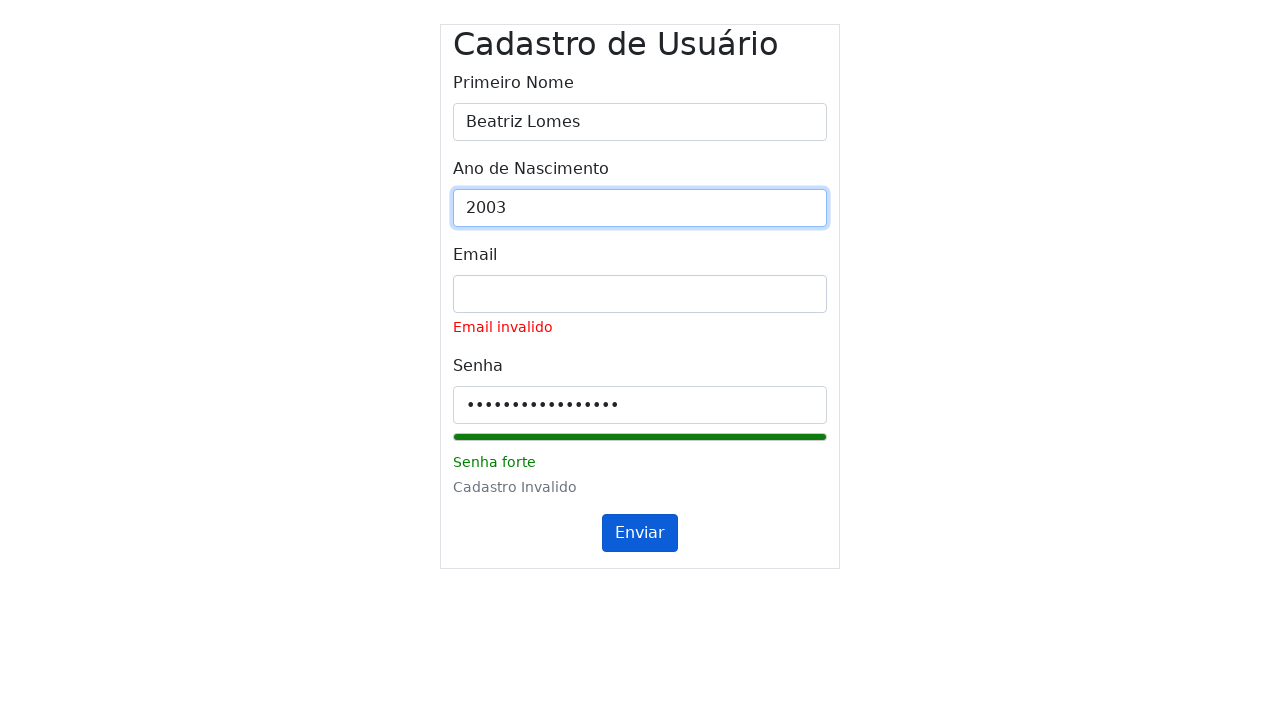

Set email field to '' on #inputEmail
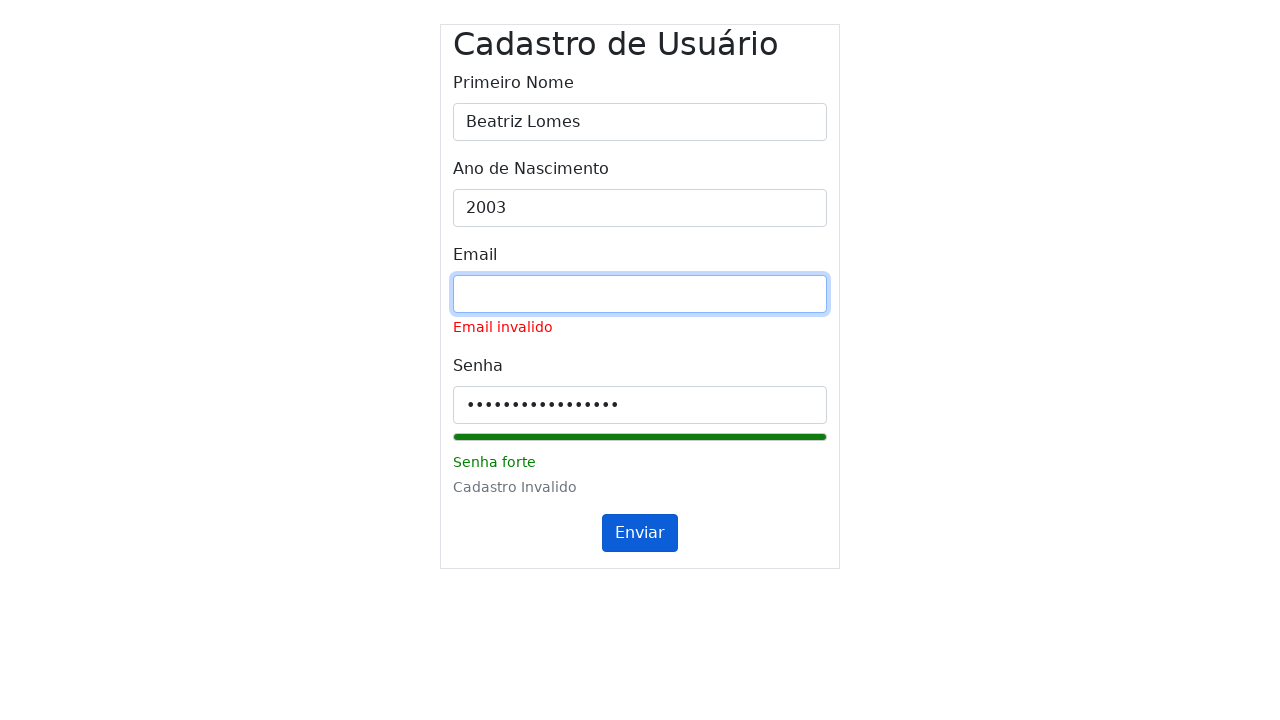

Cleared password field and filled with '' on #inputPassword
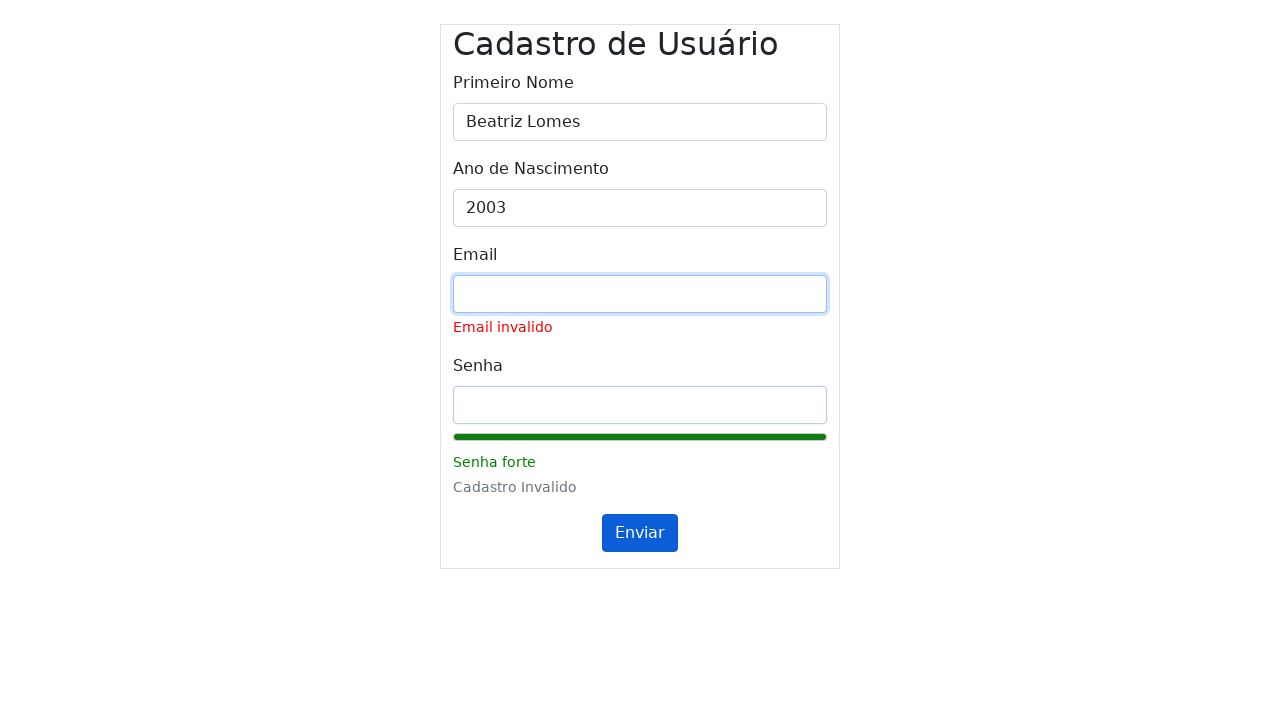

Set password field to '' on #inputPassword
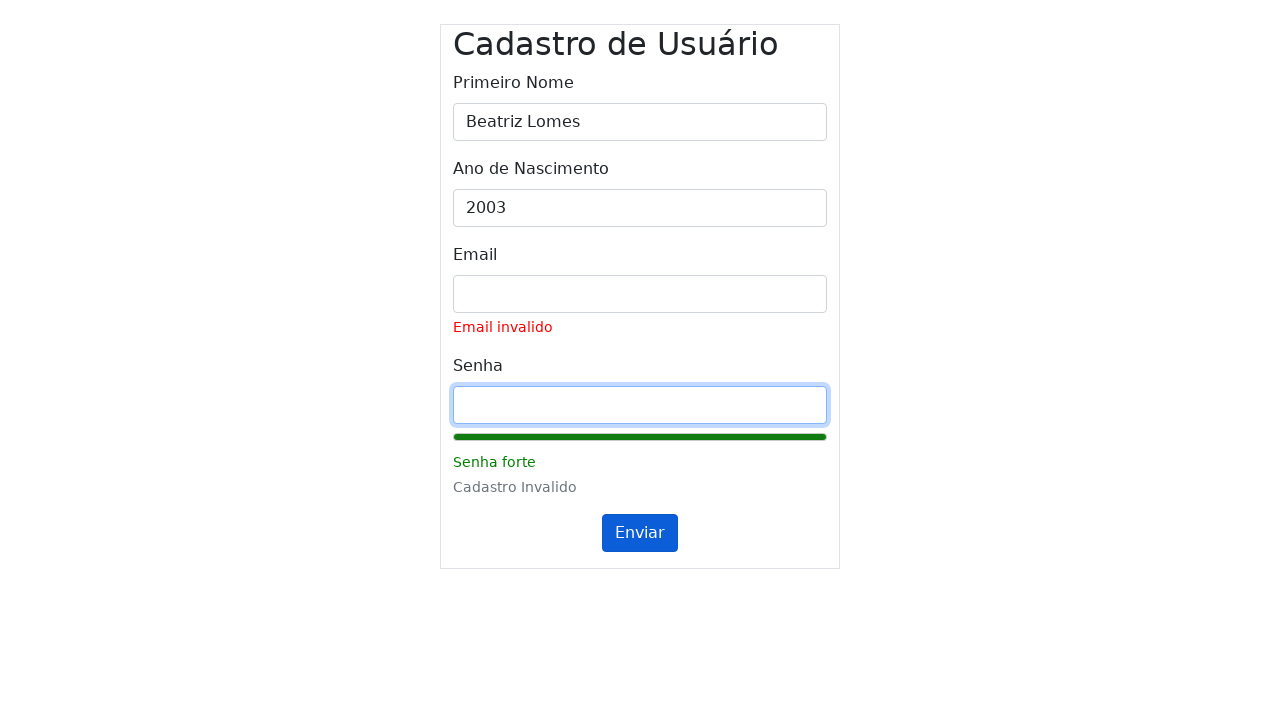

Clicked submit button (first click) for form with name='Beatriz Lomes', year='2003', email='', password='' at (640, 533) on #submitButton
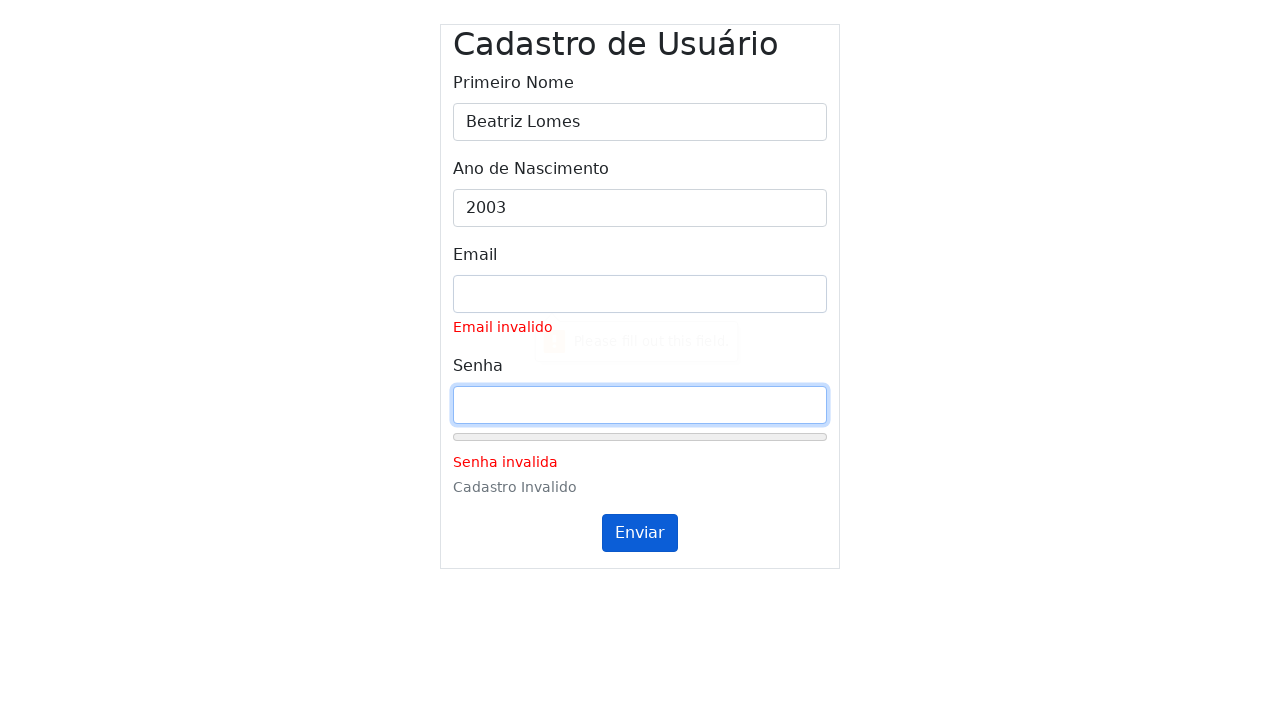

Clicked submit button (second click) at (640, 533) on #submitButton
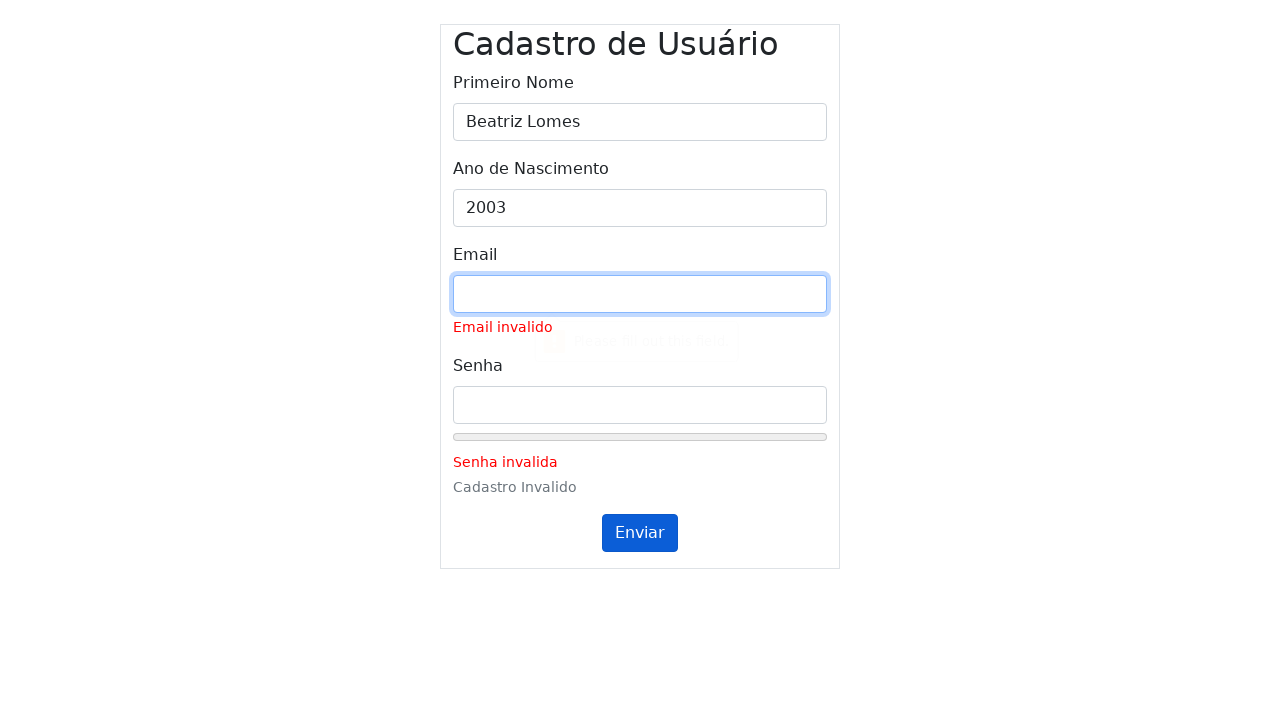

Waited 1000ms for validation messages to update
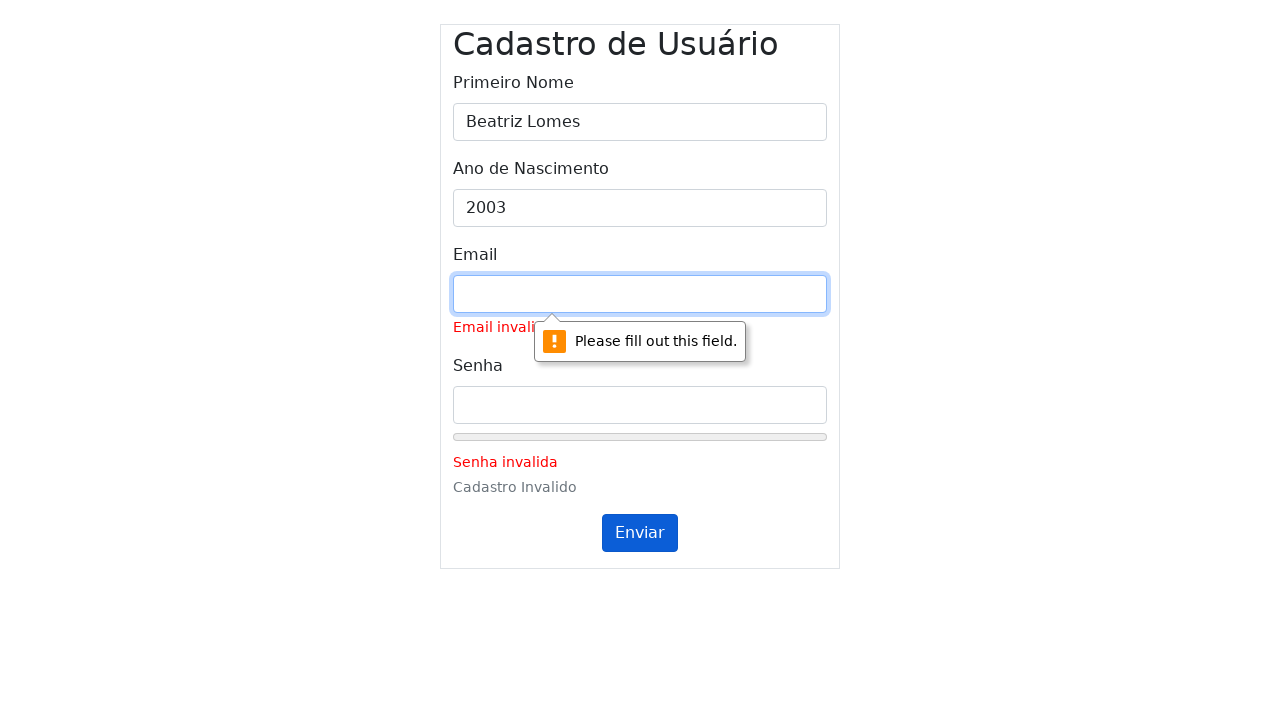

Cleared name field and filled with 'Beatriz Lomes' on #inputName
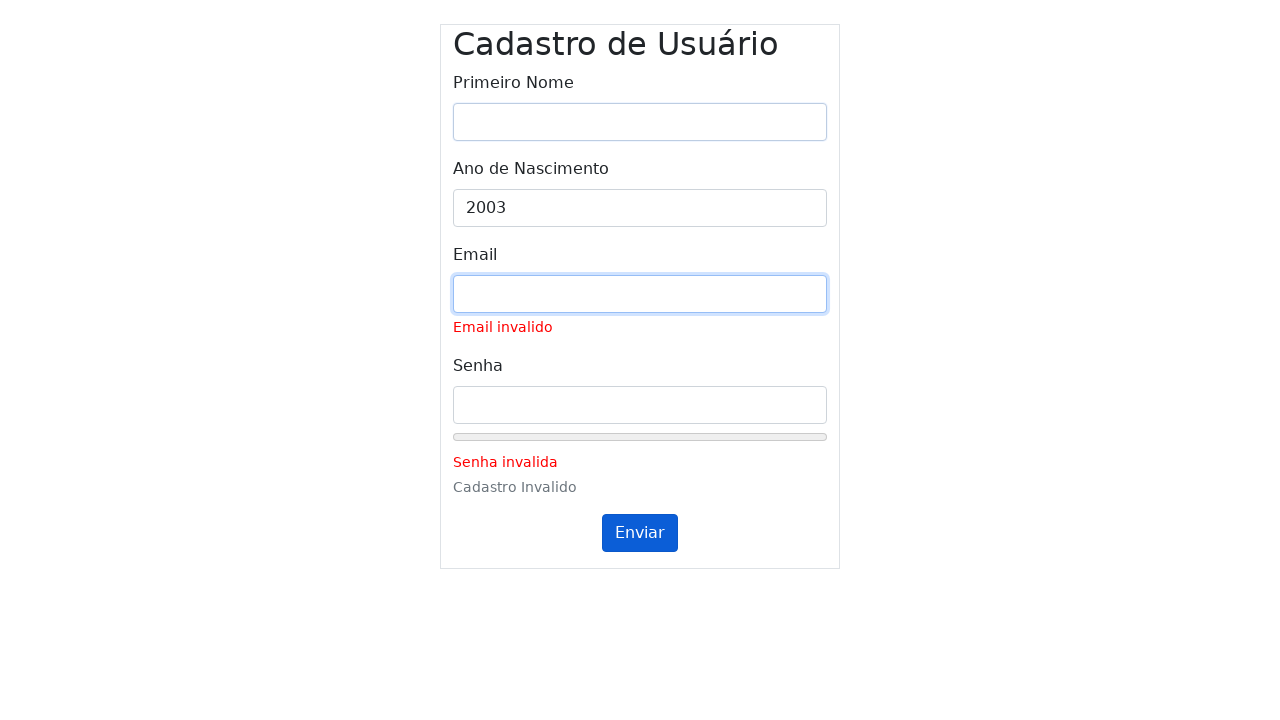

Set name field to 'Beatriz Lomes' on #inputName
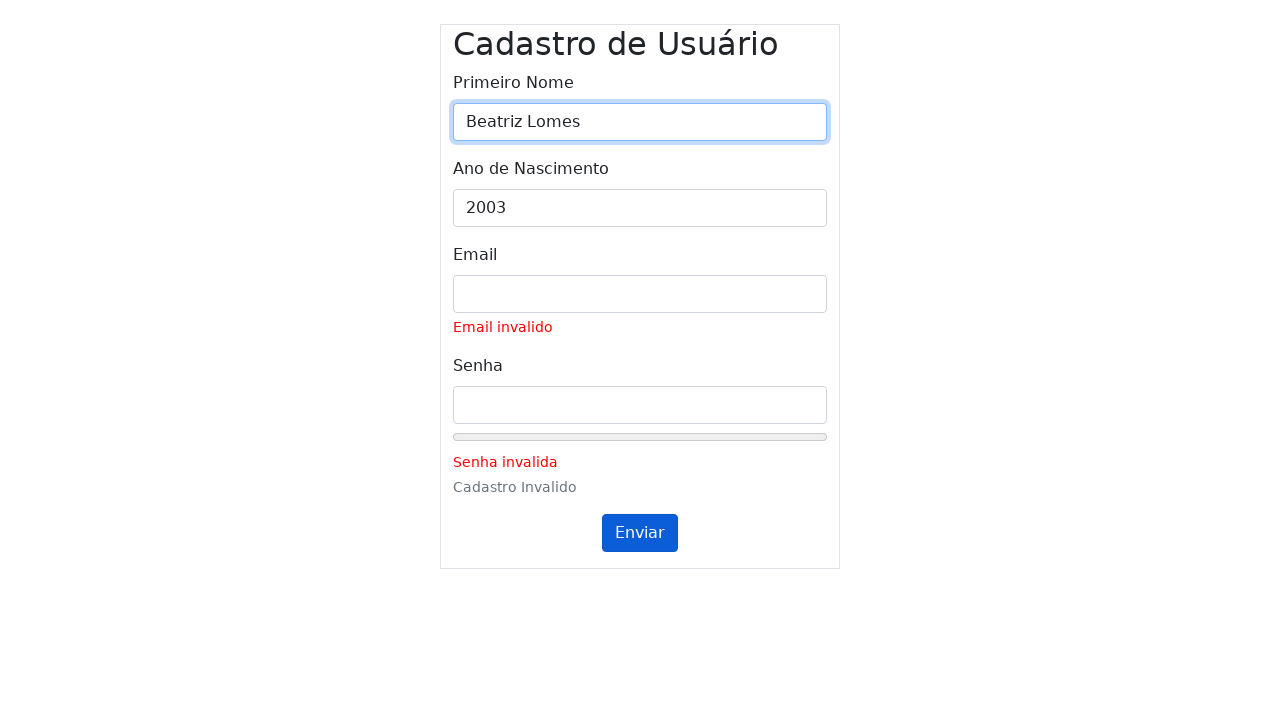

Cleared year field and filled with '1900' on #inputYear
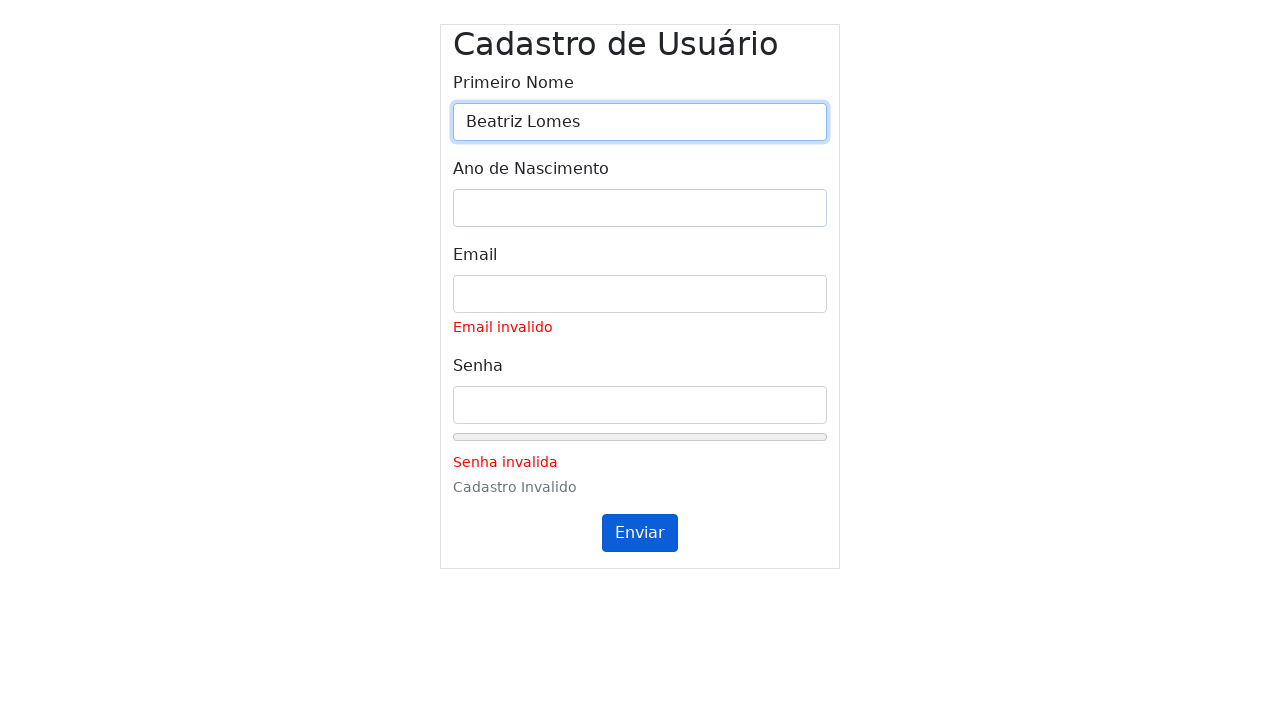

Set year field to '1900' on #inputYear
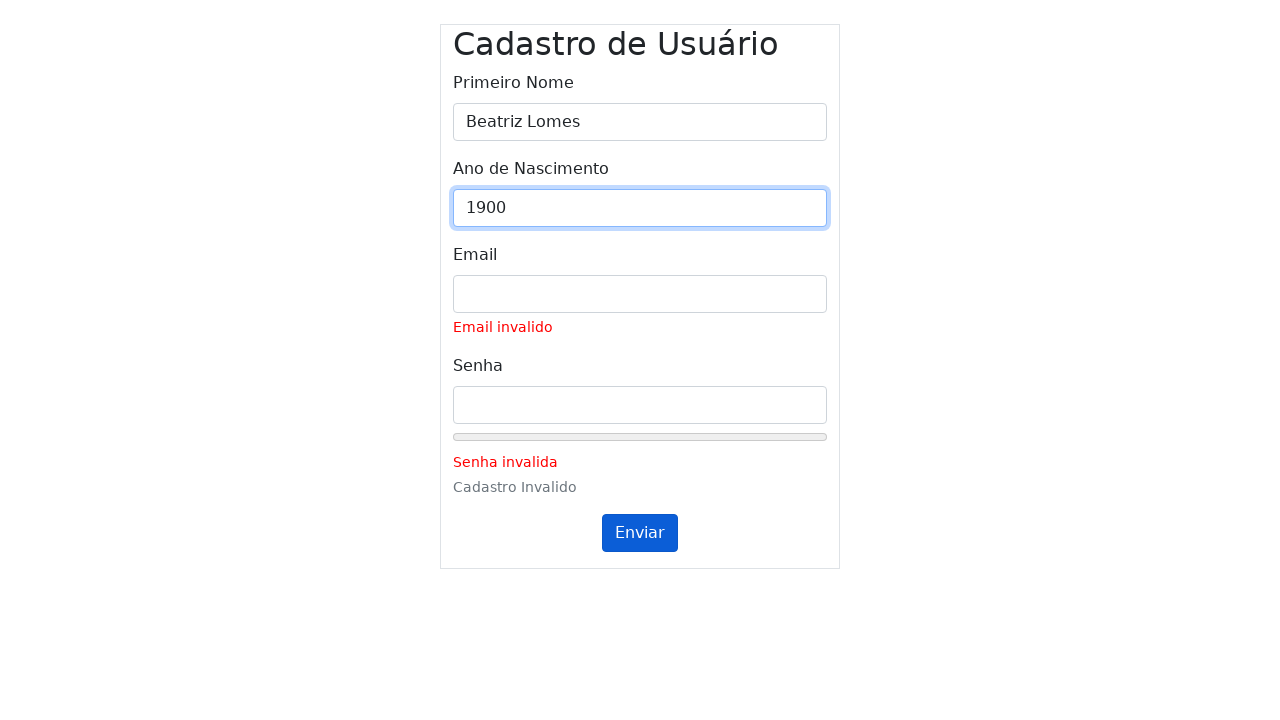

Cleared email field and filled with 'Beatriz@usp.br' on #inputEmail
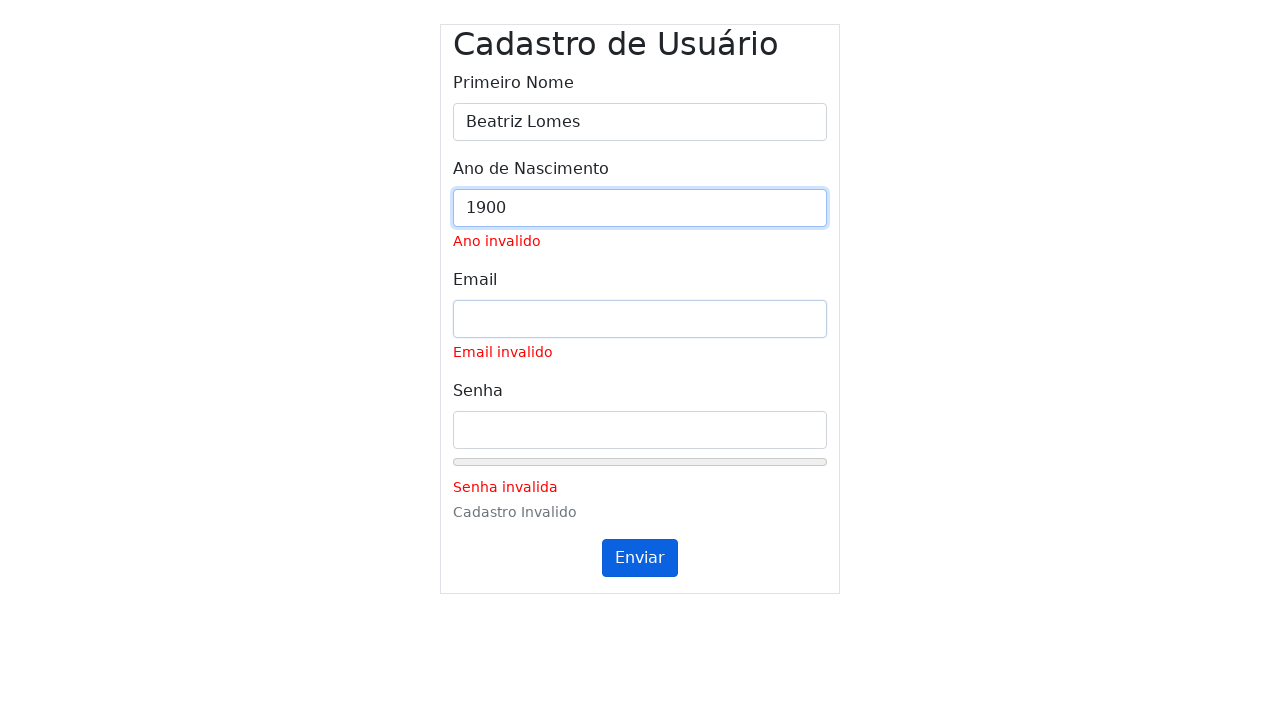

Set email field to 'Beatriz@usp.br' on #inputEmail
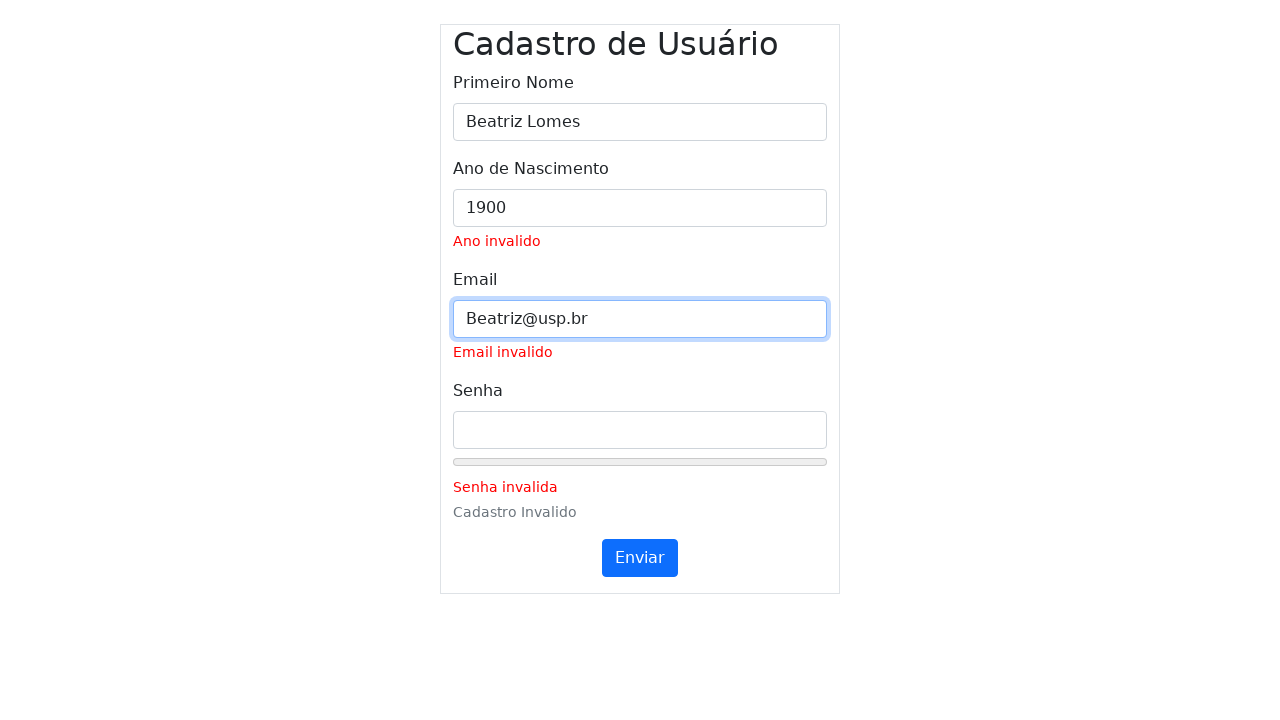

Cleared password field and filled with 'Be@triz!Strong123' on #inputPassword
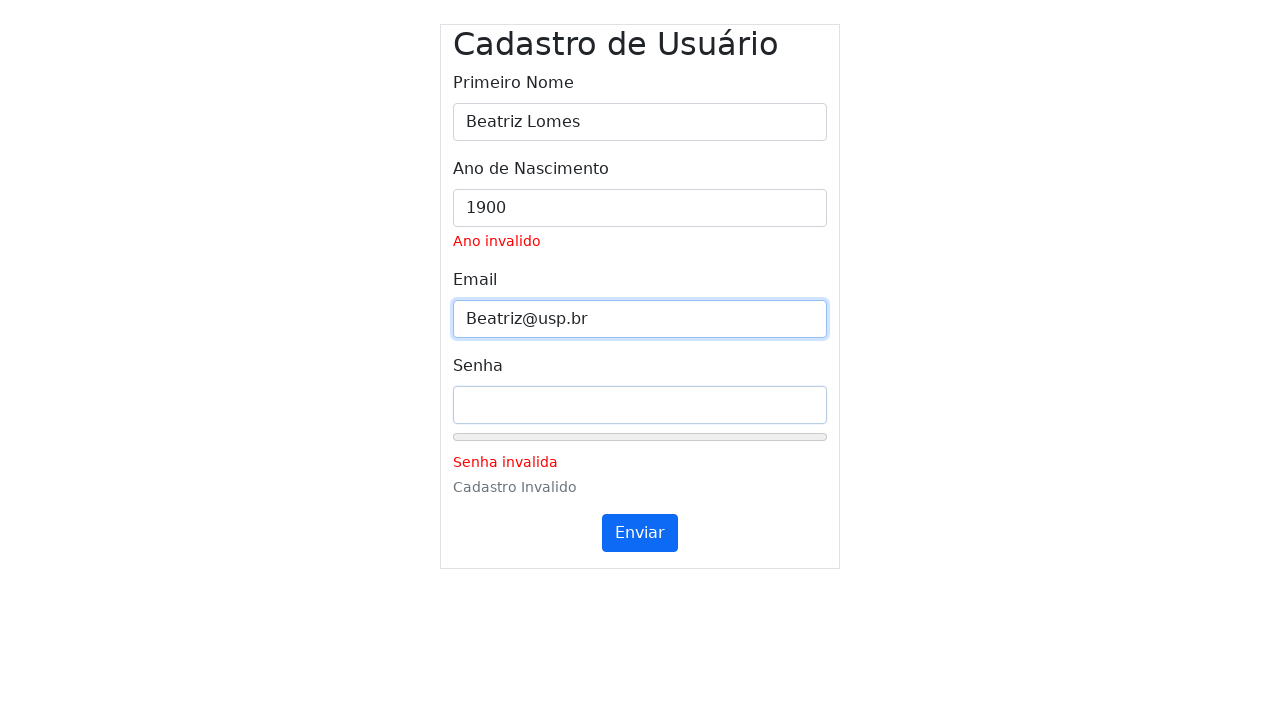

Set password field to 'Be@triz!Strong123' on #inputPassword
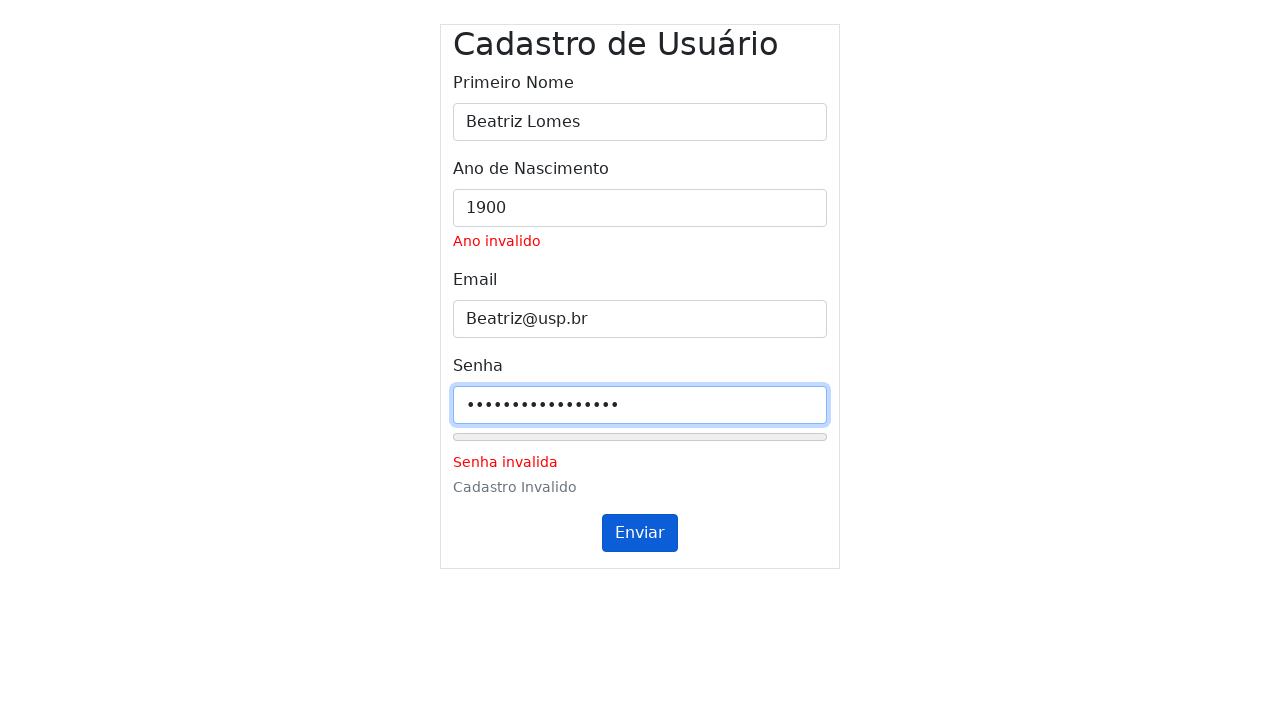

Clicked submit button (first click) for form with name='Beatriz Lomes', year='1900', email='Beatriz@usp.br', password='Be@triz!Strong123' at (640, 533) on #submitButton
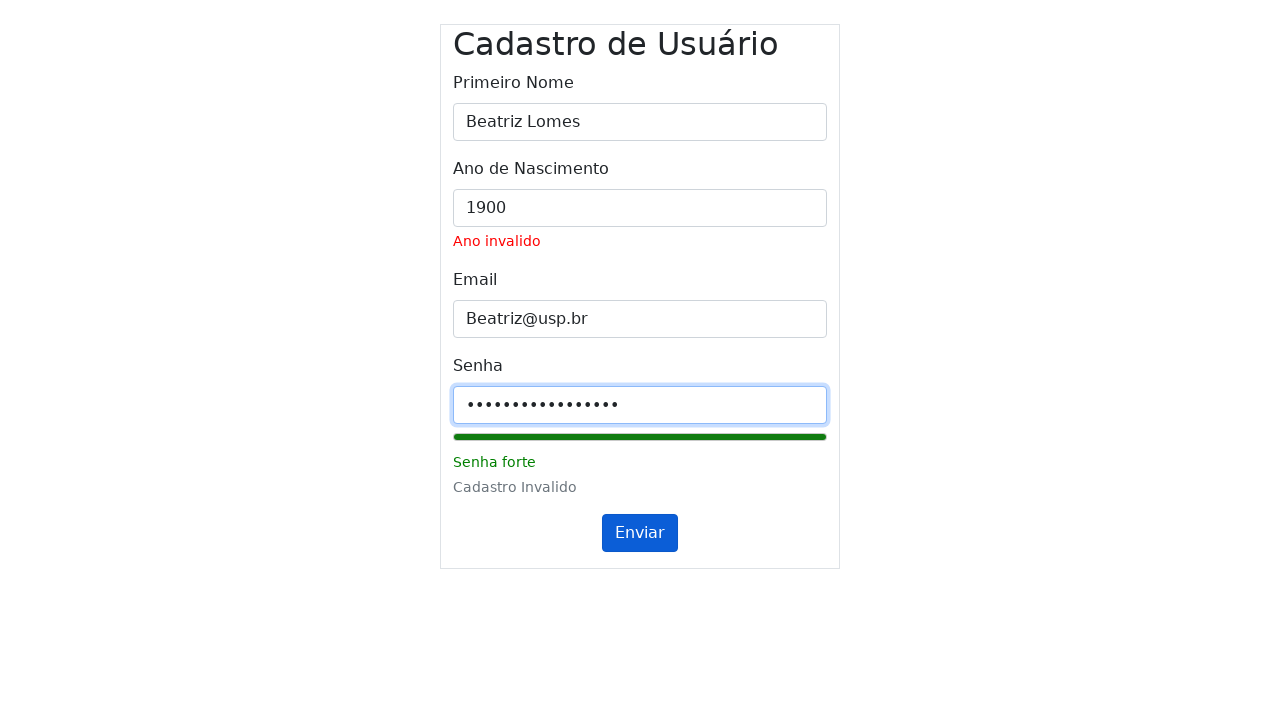

Clicked submit button (second click) at (640, 533) on #submitButton
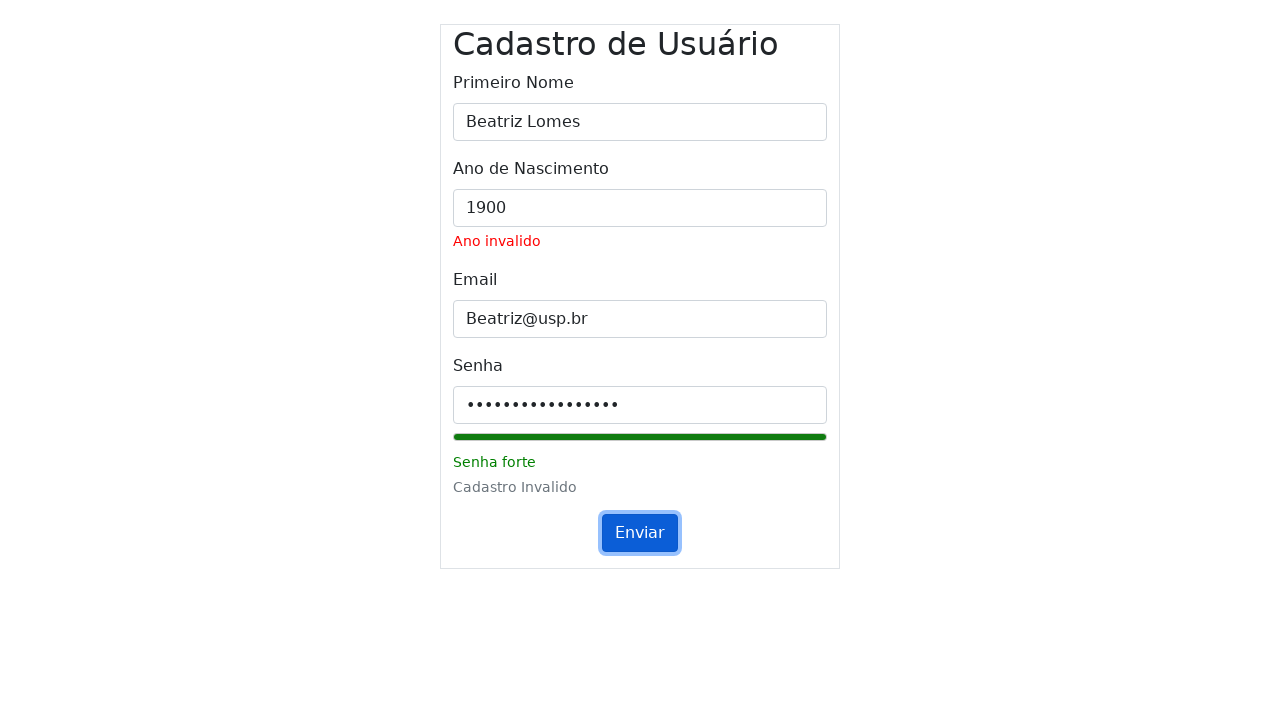

Waited 1000ms for validation messages to update
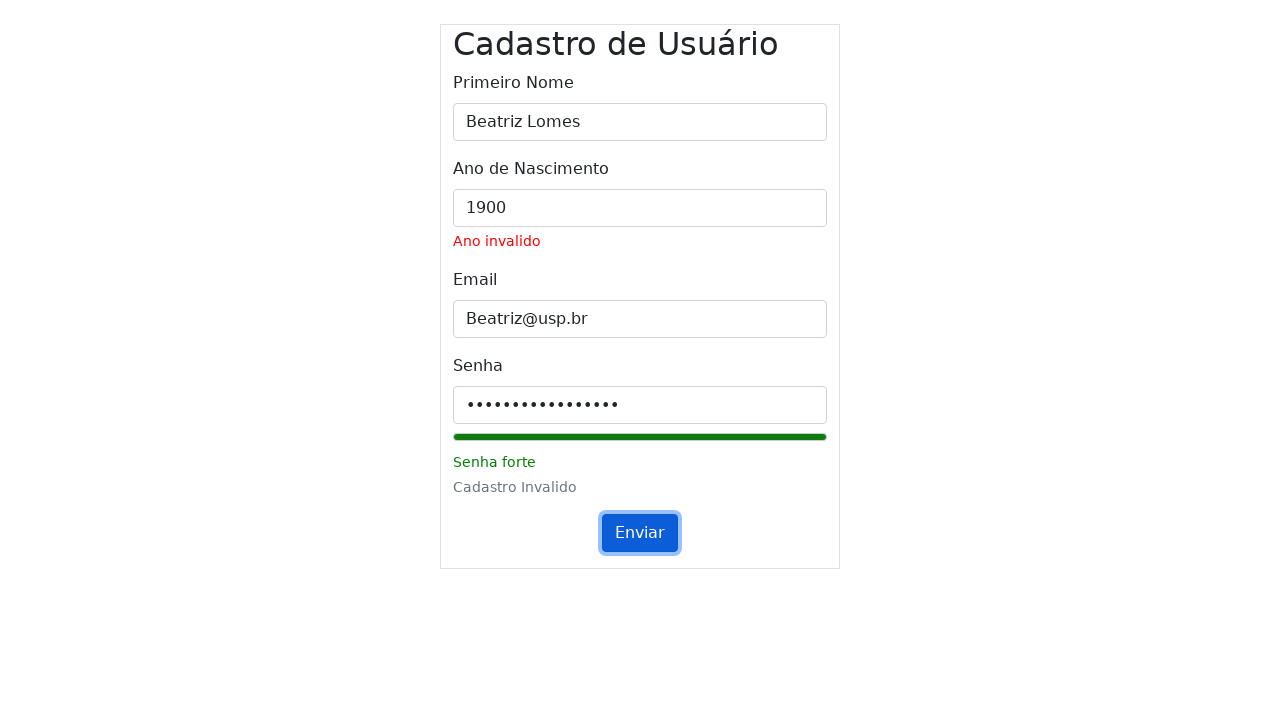

Cleared name field and filled with 'Beatriz Lomes' on #inputName
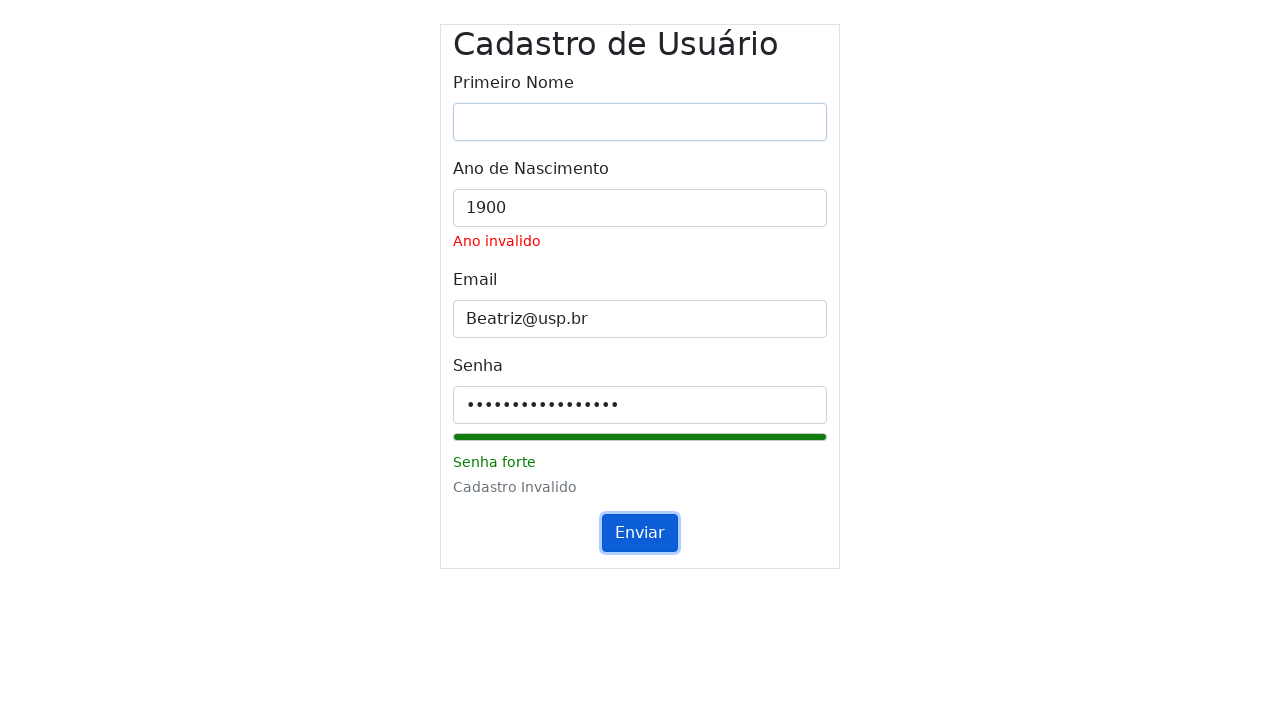

Set name field to 'Beatriz Lomes' on #inputName
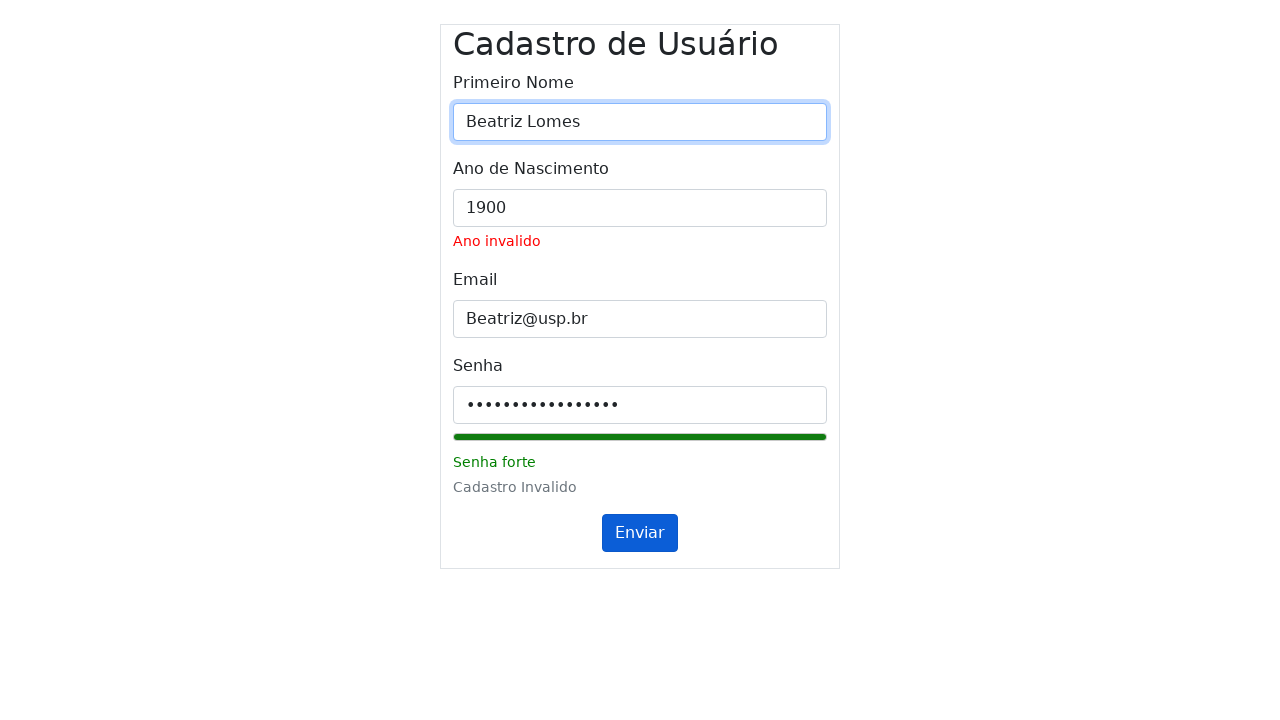

Cleared year field and filled with '1900' on #inputYear
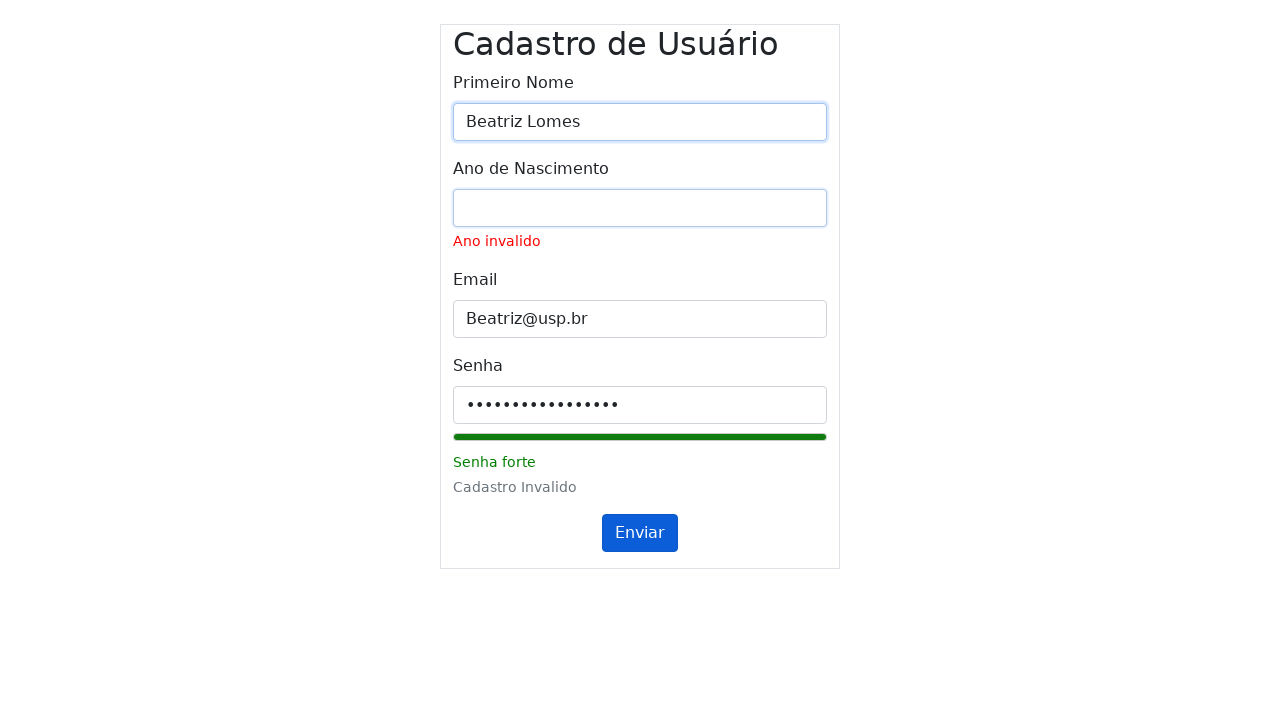

Set year field to '1900' on #inputYear
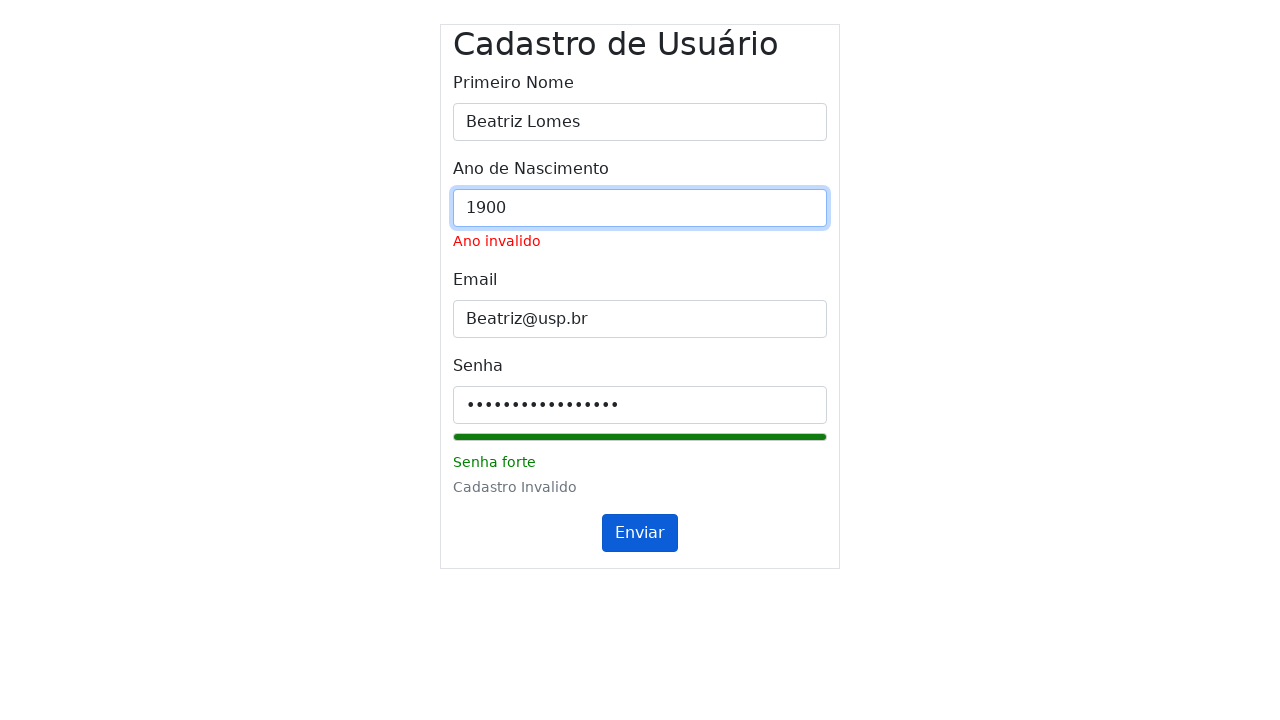

Cleared email field and filled with 'Beatriz@usp.br' on #inputEmail
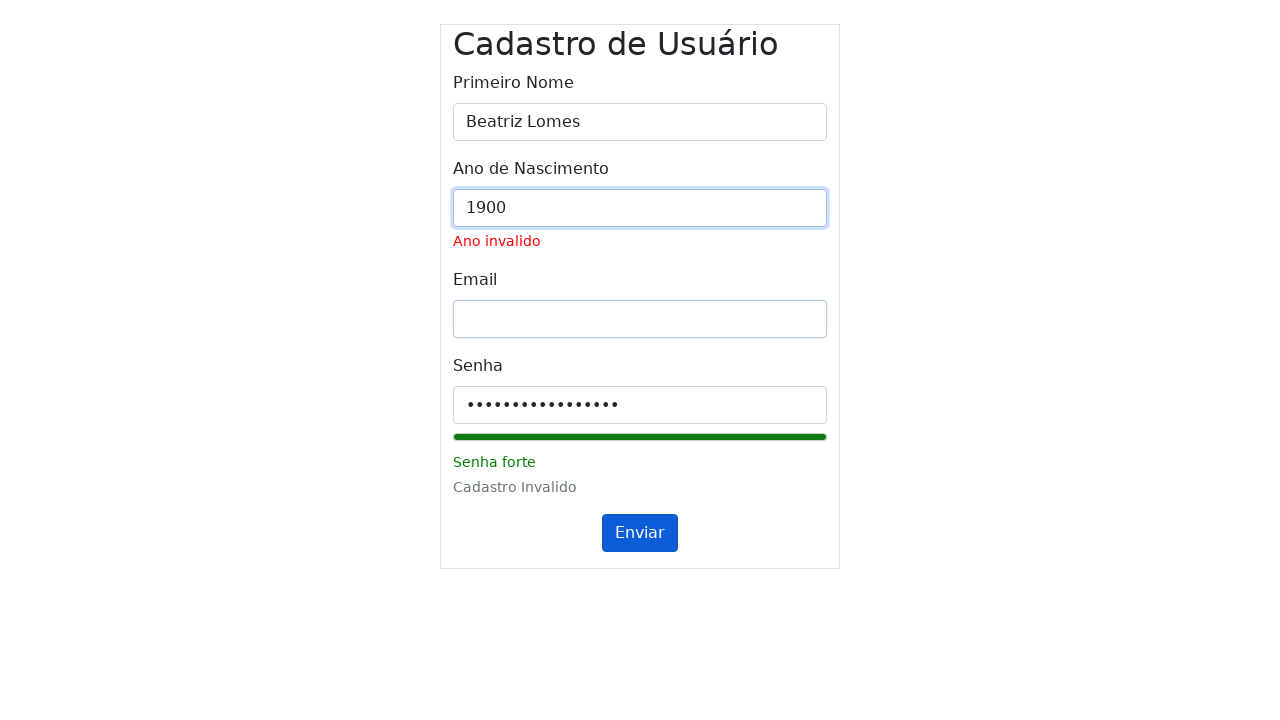

Set email field to 'Beatriz@usp.br' on #inputEmail
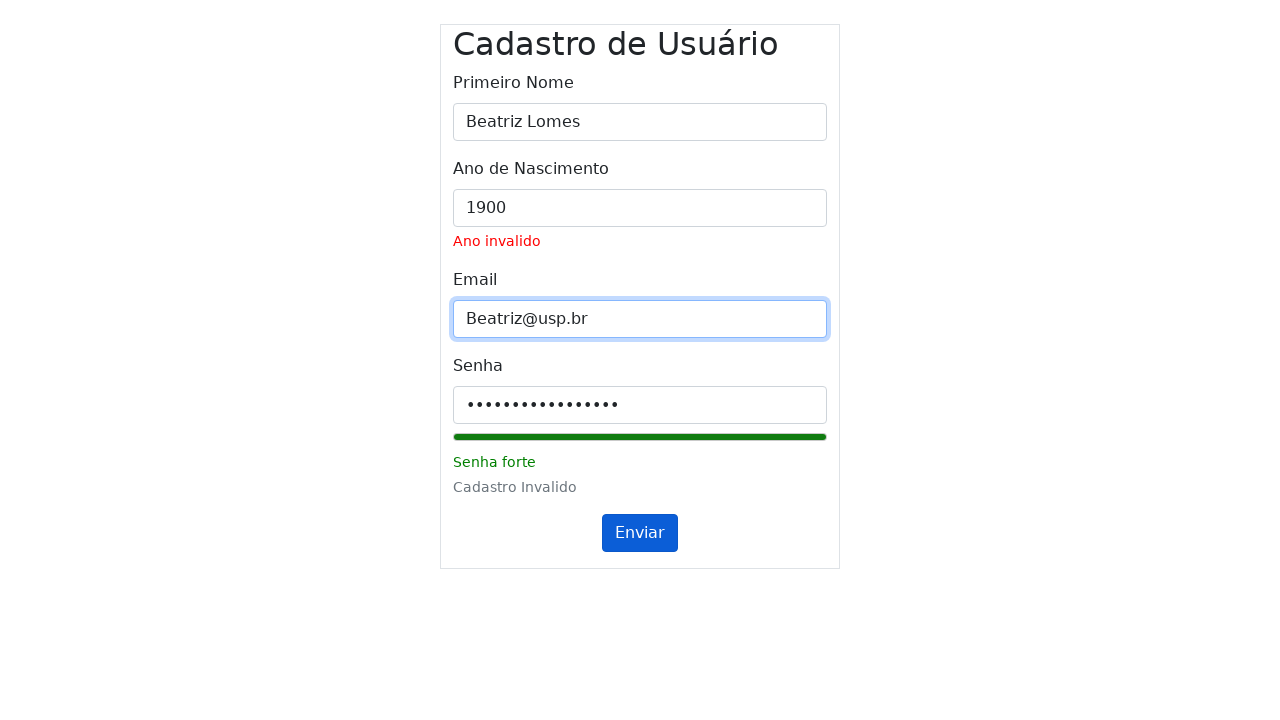

Cleared password field and filled with '' on #inputPassword
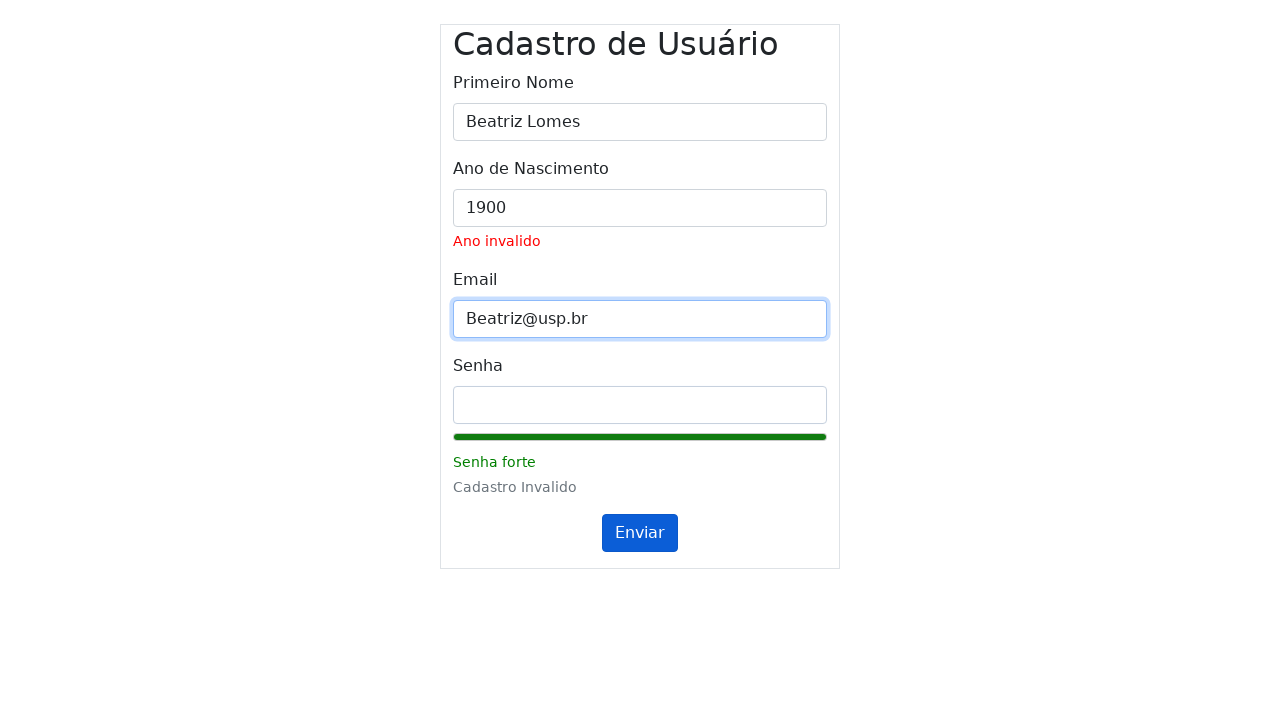

Set password field to '' on #inputPassword
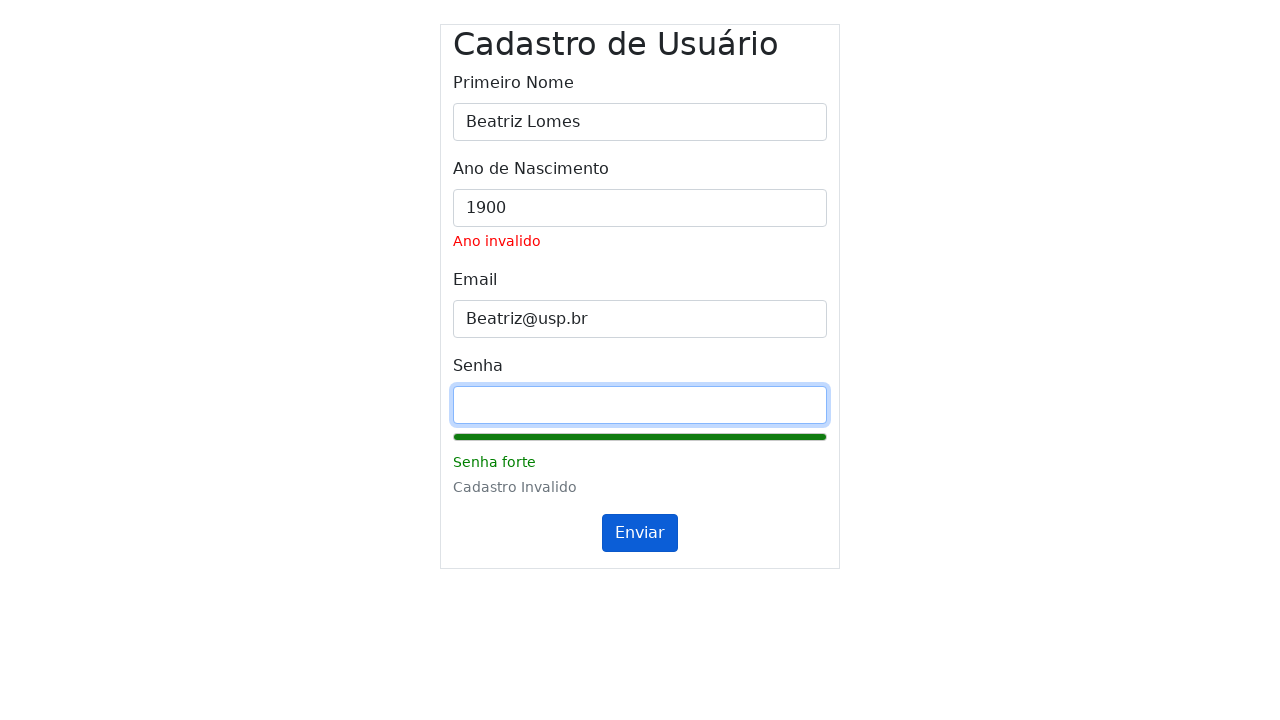

Clicked submit button (first click) for form with name='Beatriz Lomes', year='1900', email='Beatriz@usp.br', password='' at (640, 533) on #submitButton
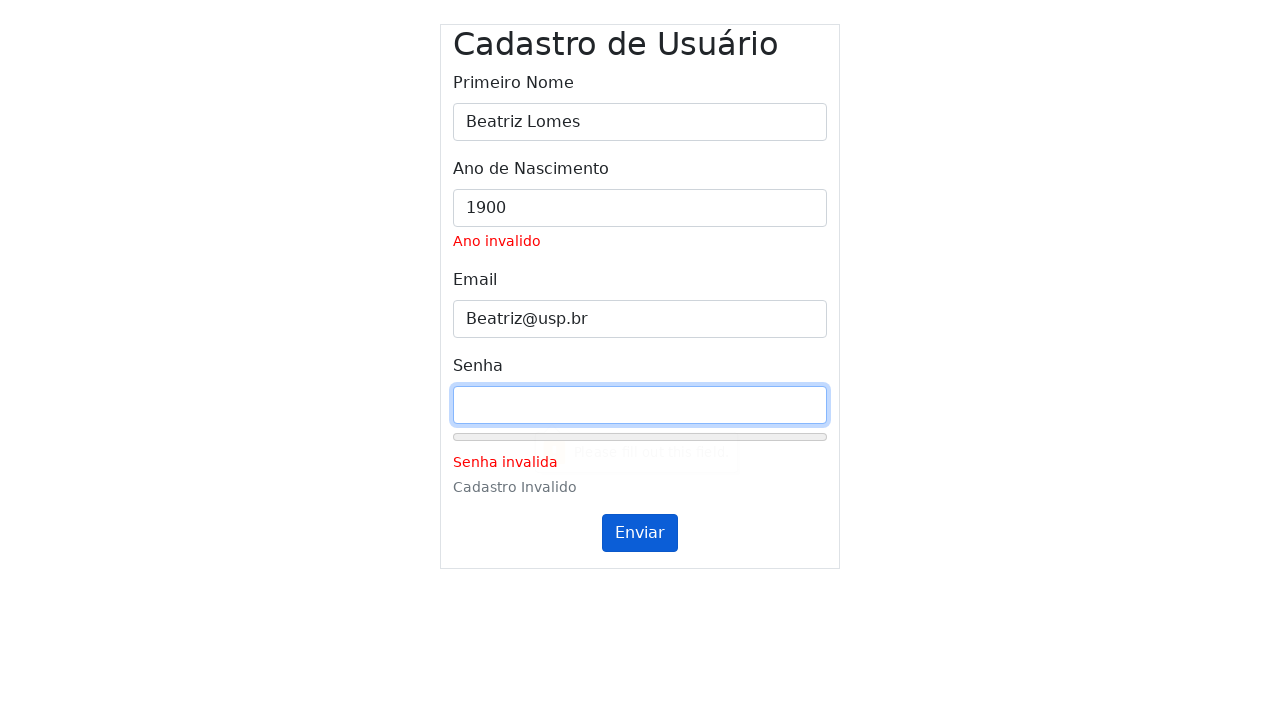

Clicked submit button (second click) at (640, 533) on #submitButton
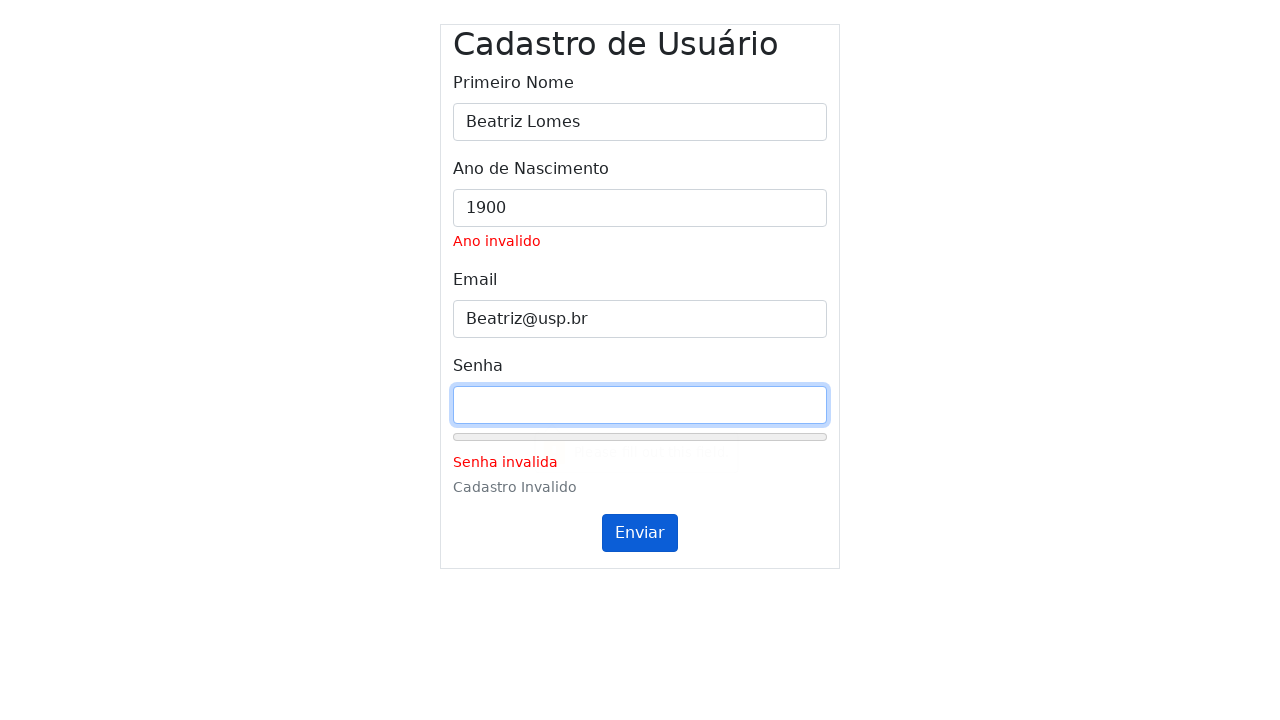

Waited 1000ms for validation messages to update
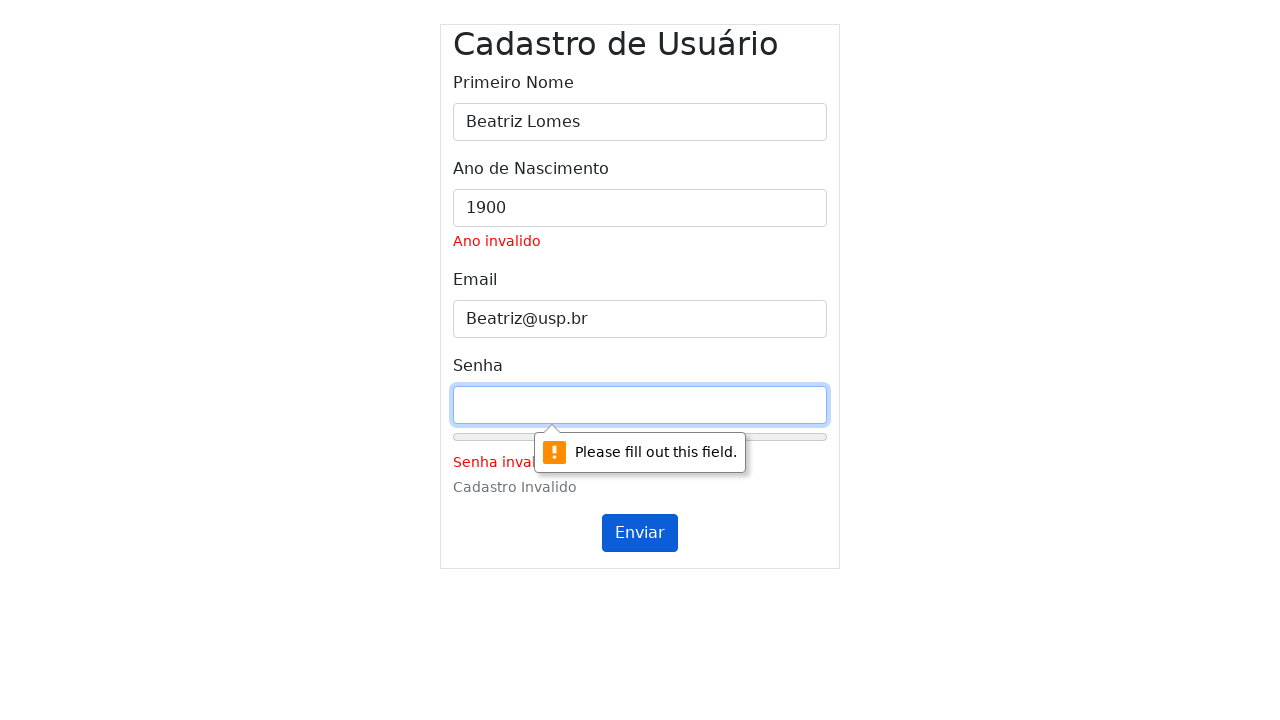

Cleared name field and filled with 'Beatriz Lomes' on #inputName
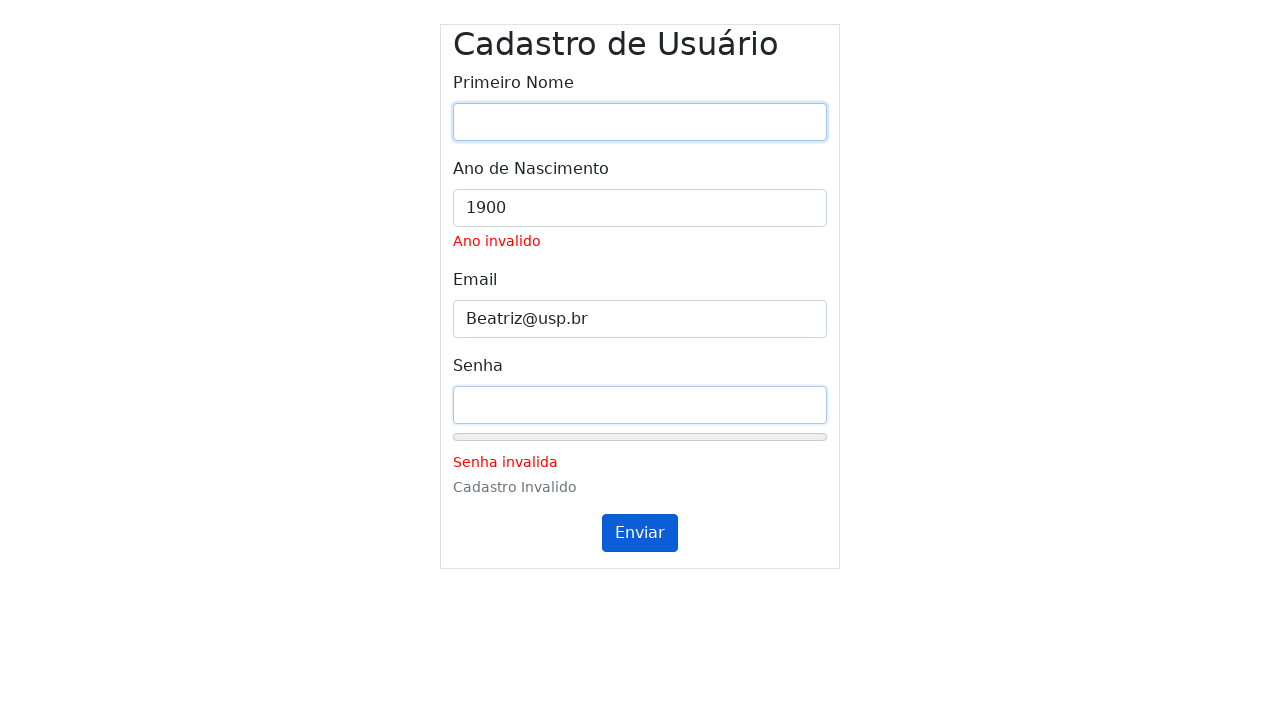

Set name field to 'Beatriz Lomes' on #inputName
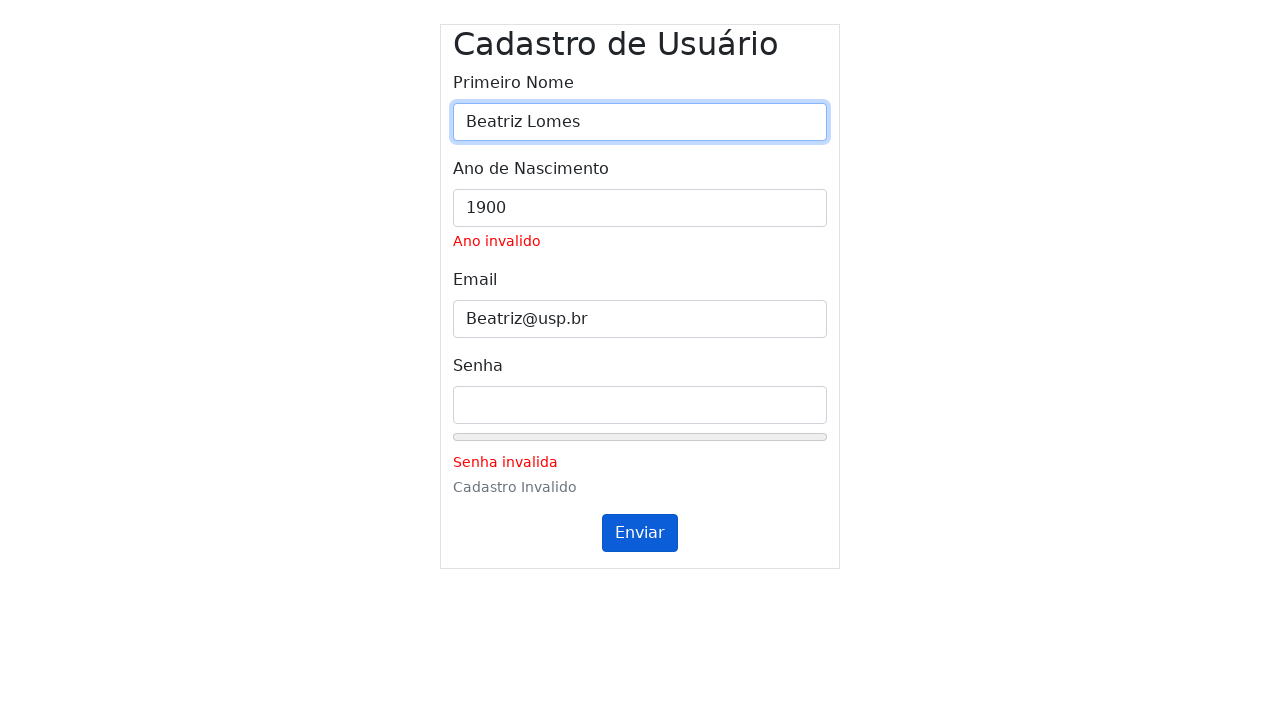

Cleared year field and filled with '1900' on #inputYear
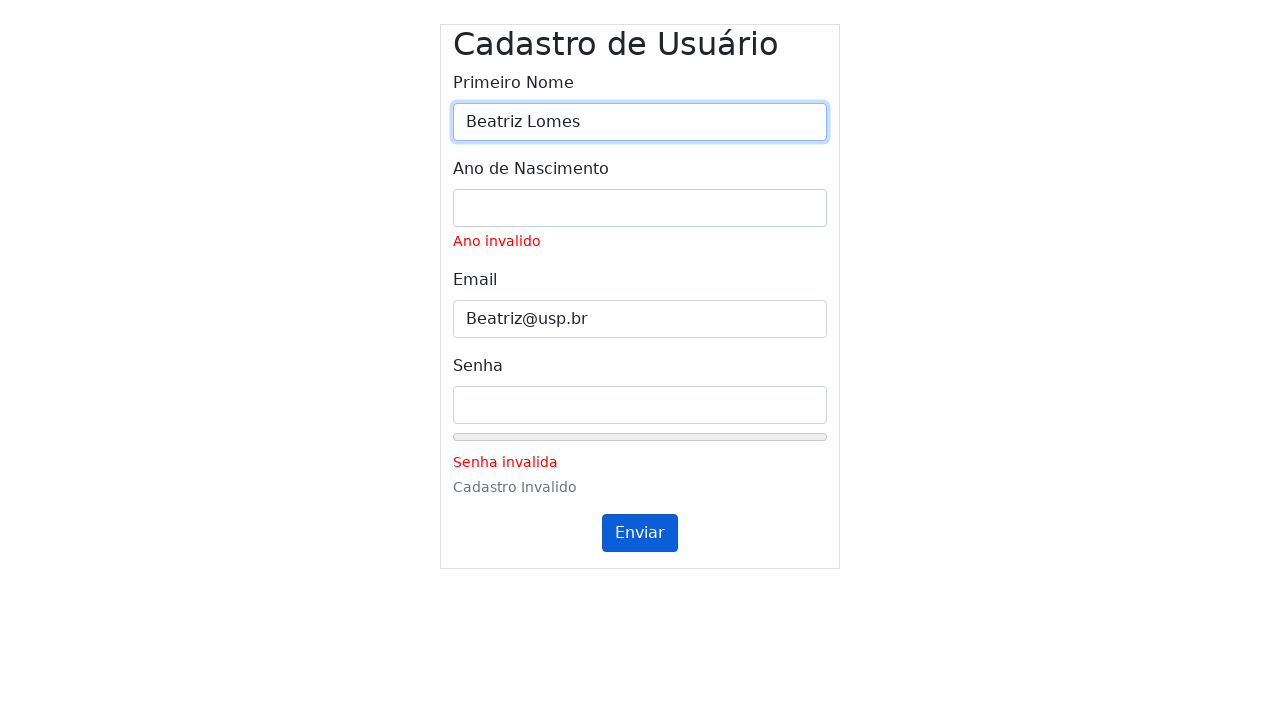

Set year field to '1900' on #inputYear
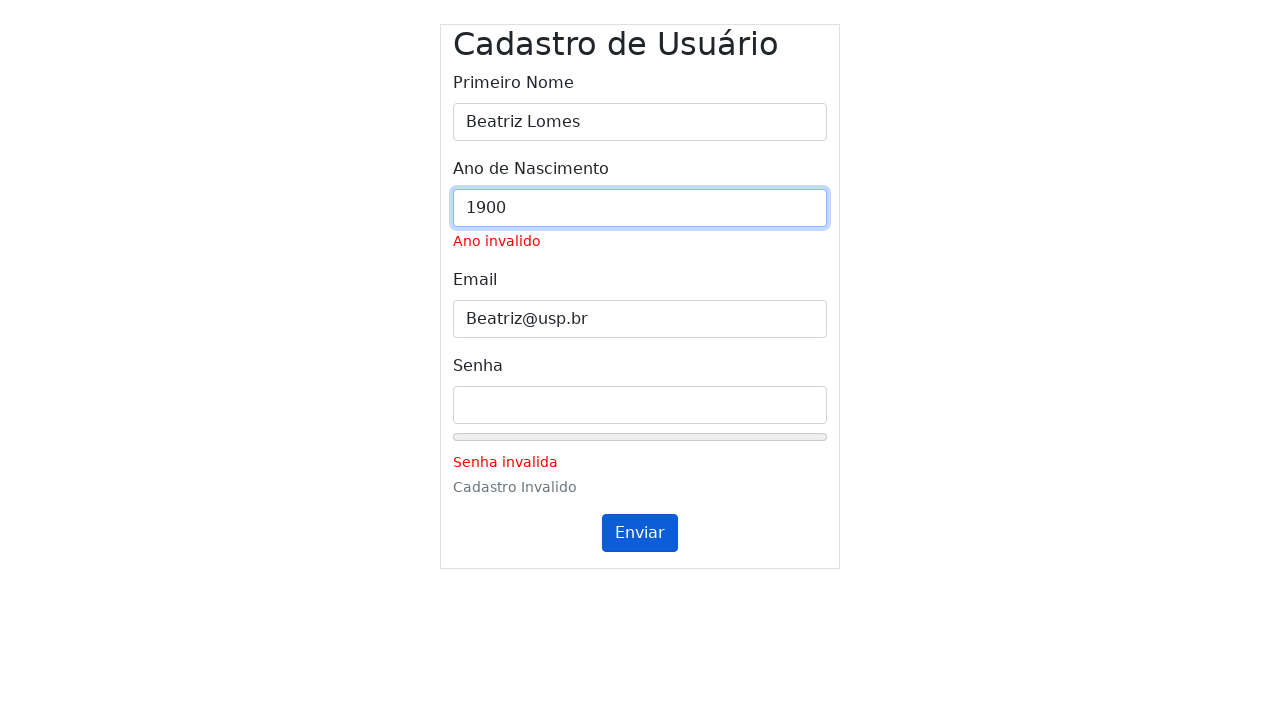

Cleared email field and filled with 'Beatriz.gmail.com' on #inputEmail
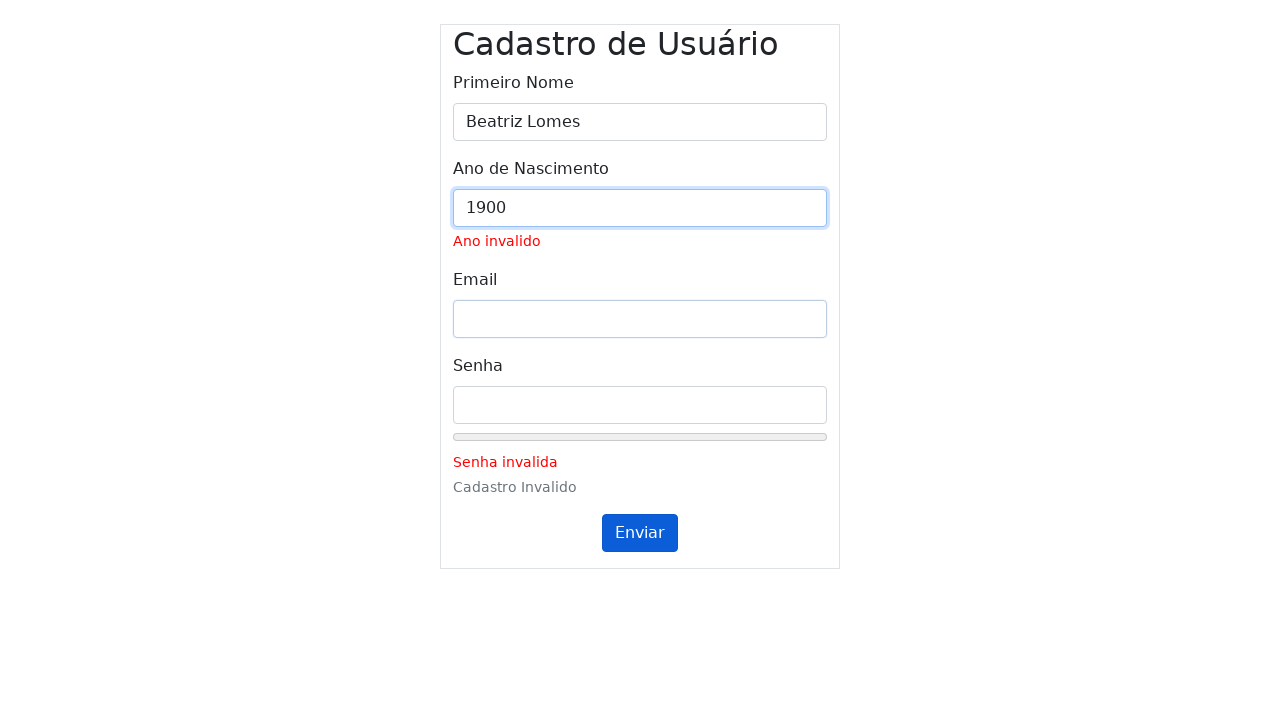

Set email field to 'Beatriz.gmail.com' on #inputEmail
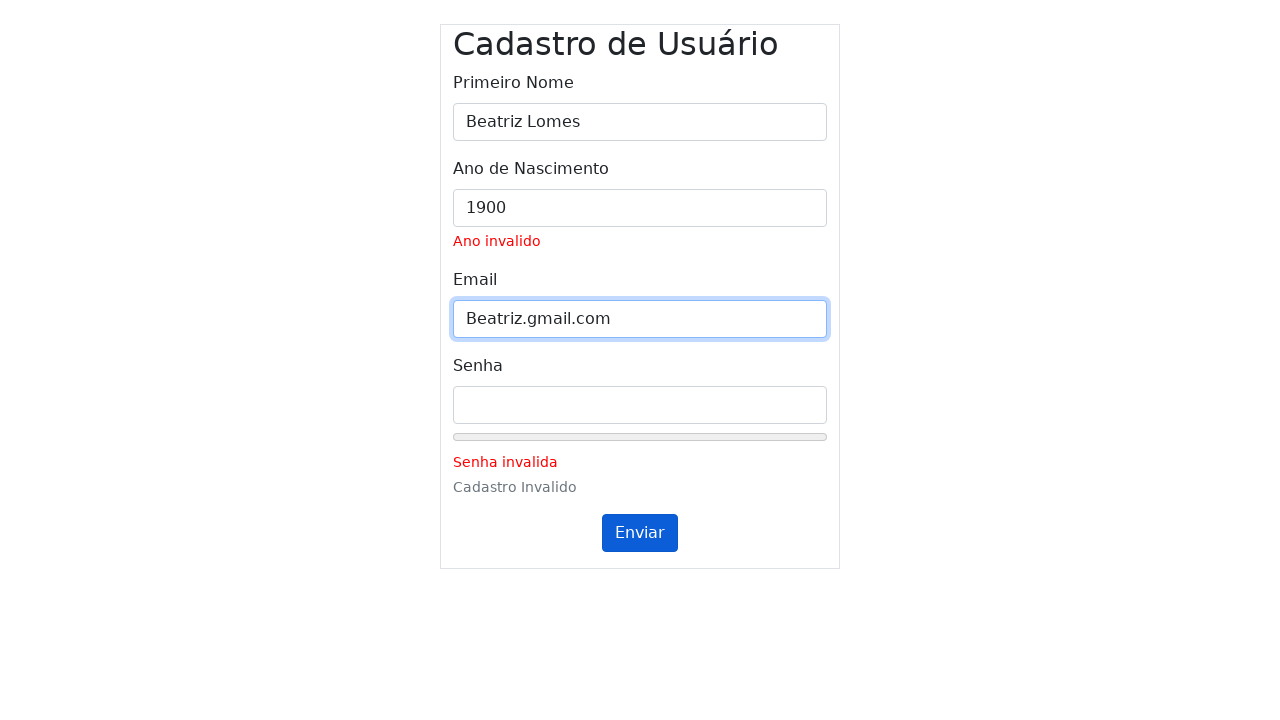

Cleared password field and filled with 'Be@triz!Strong123' on #inputPassword
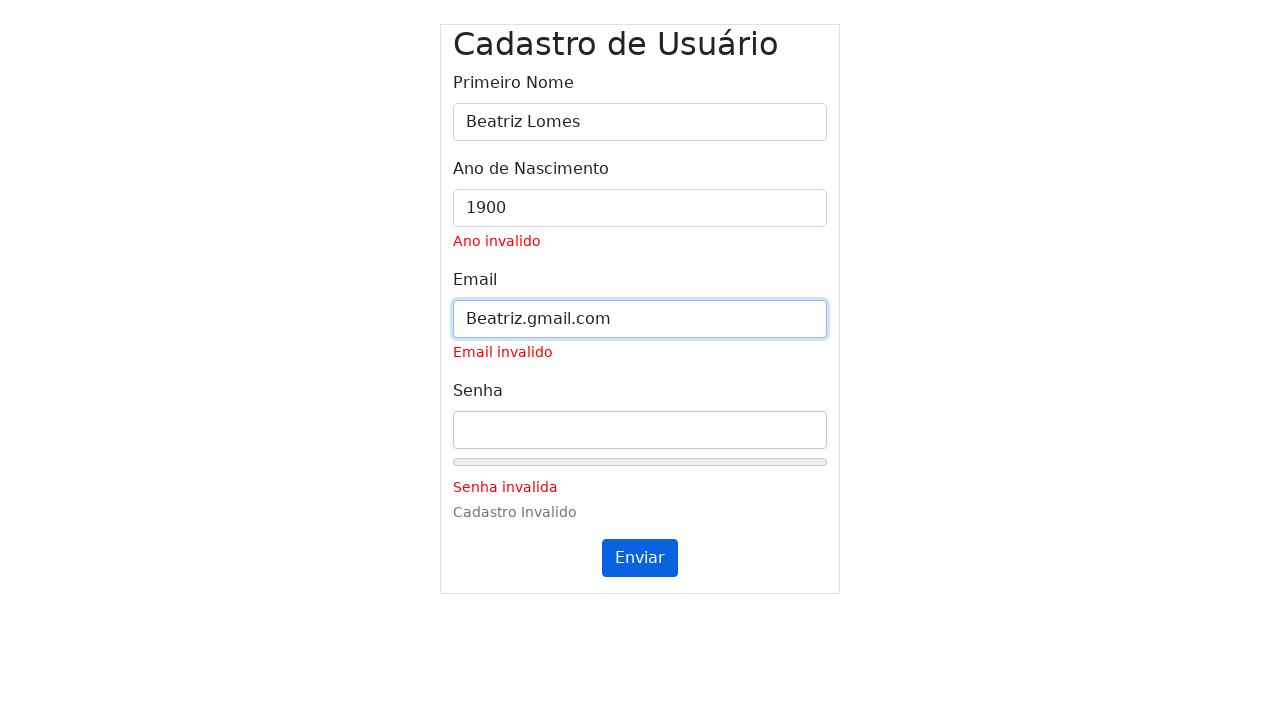

Set password field to 'Be@triz!Strong123' on #inputPassword
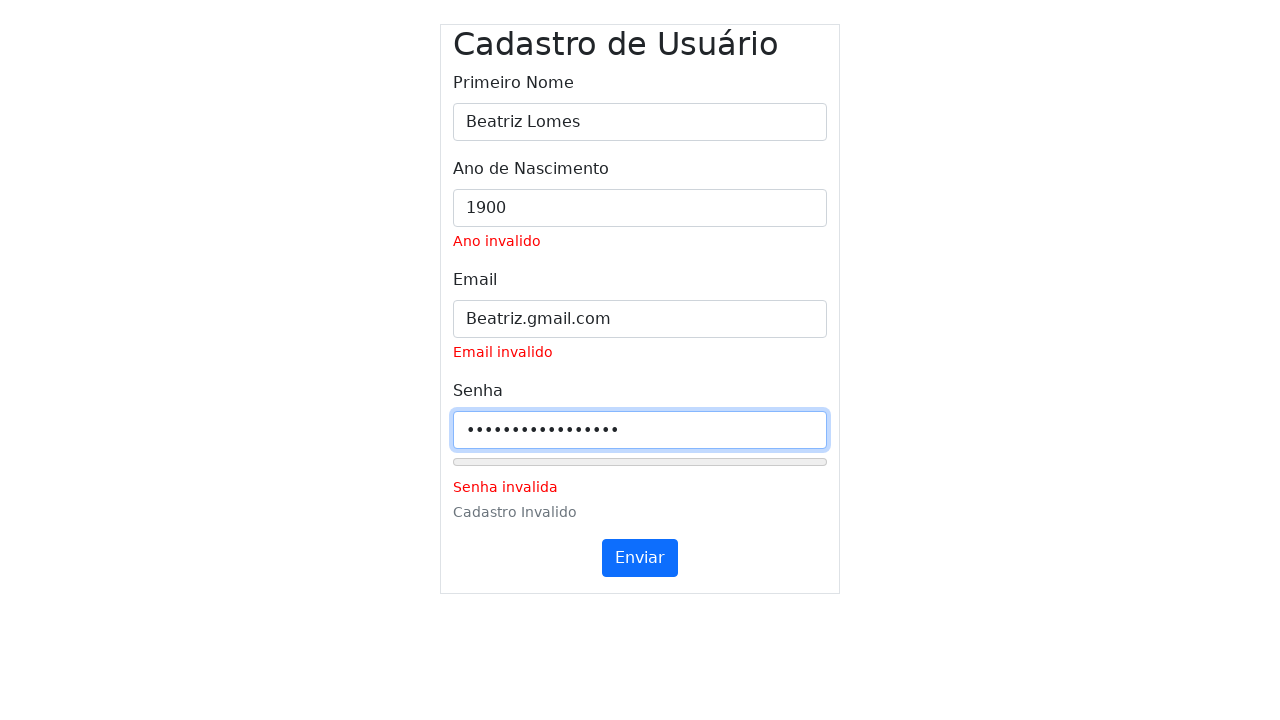

Clicked submit button (first click) for form with name='Beatriz Lomes', year='1900', email='Beatriz.gmail.com', password='Be@triz!Strong123' at (640, 558) on #submitButton
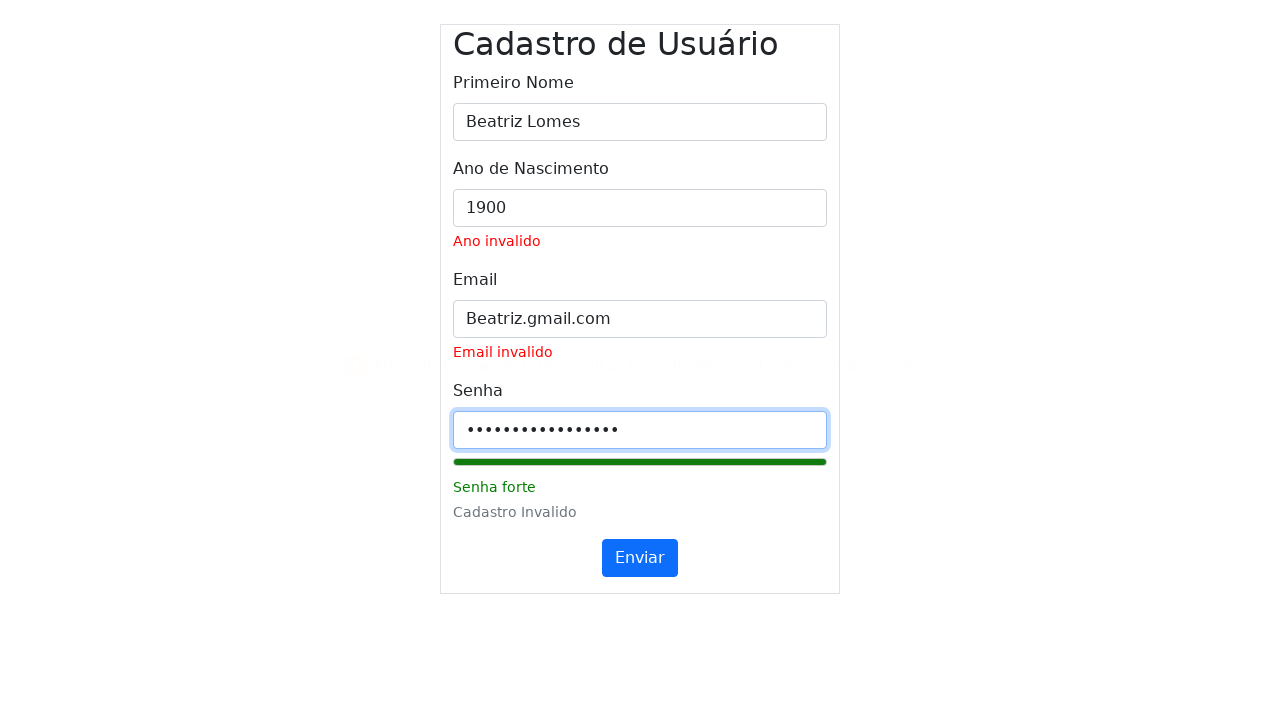

Clicked submit button (second click) at (640, 558) on #submitButton
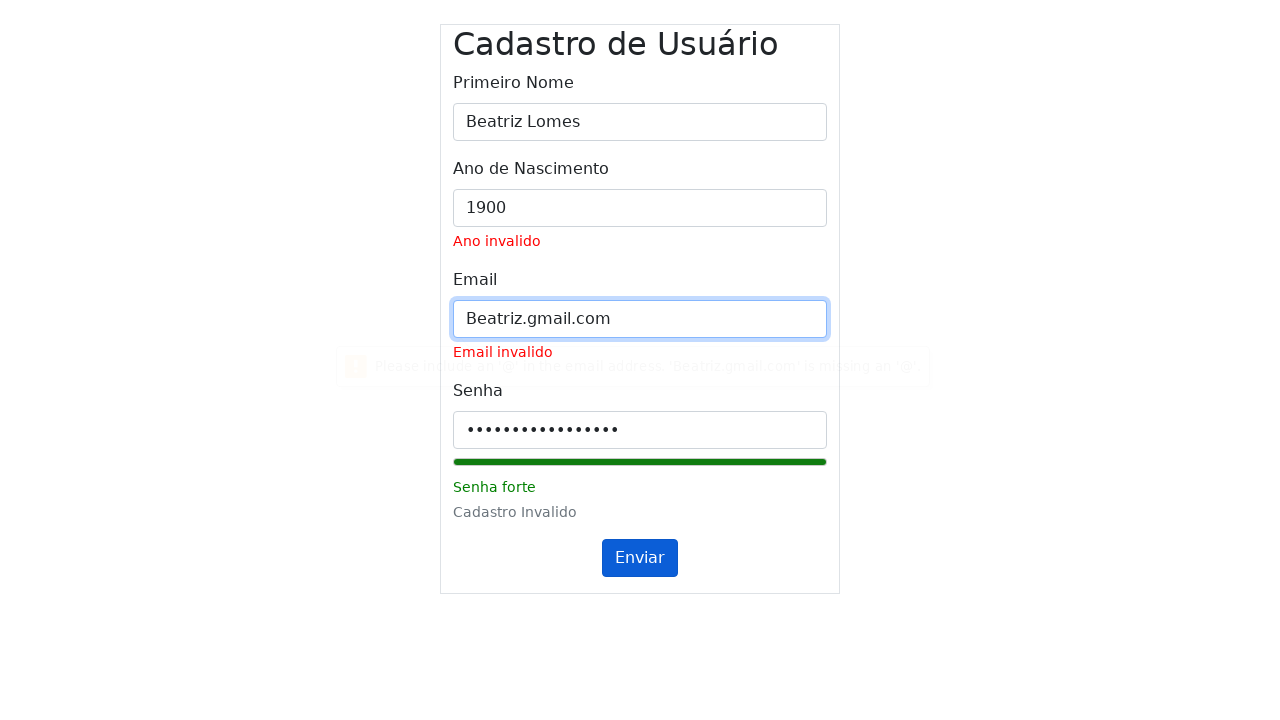

Waited 1000ms for validation messages to update
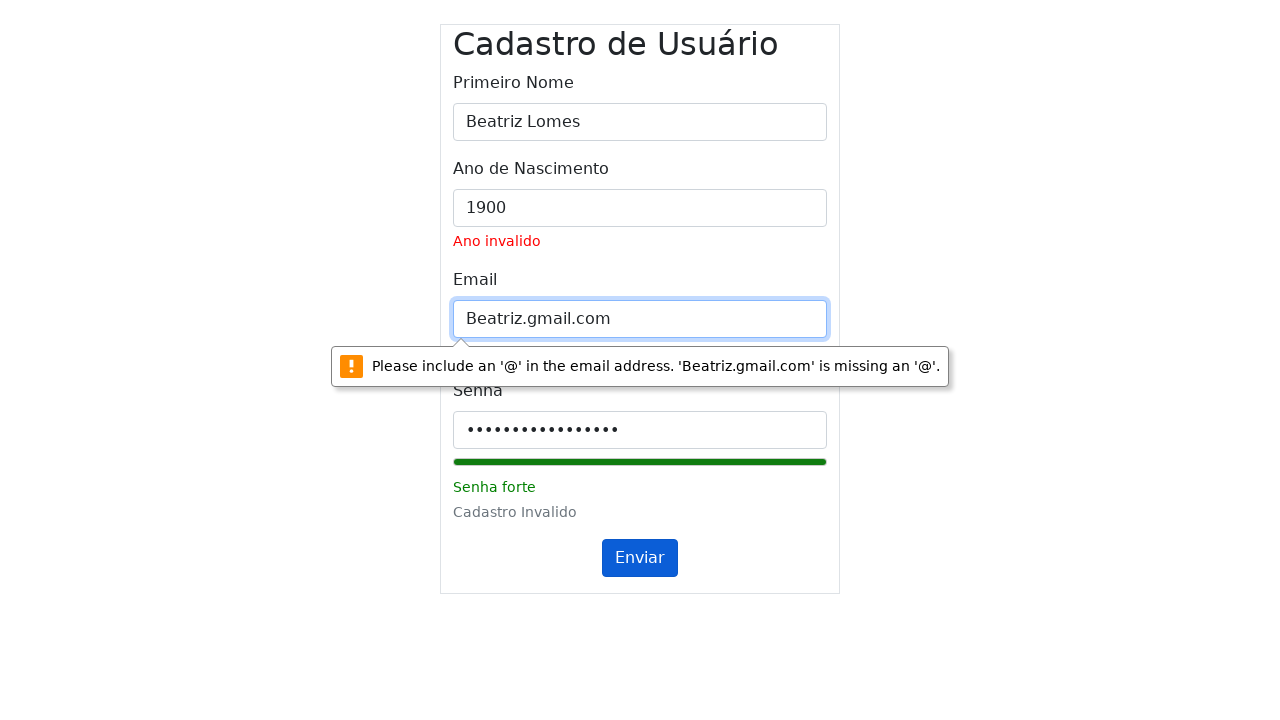

Cleared name field and filled with 'Beatriz Lomes' on #inputName
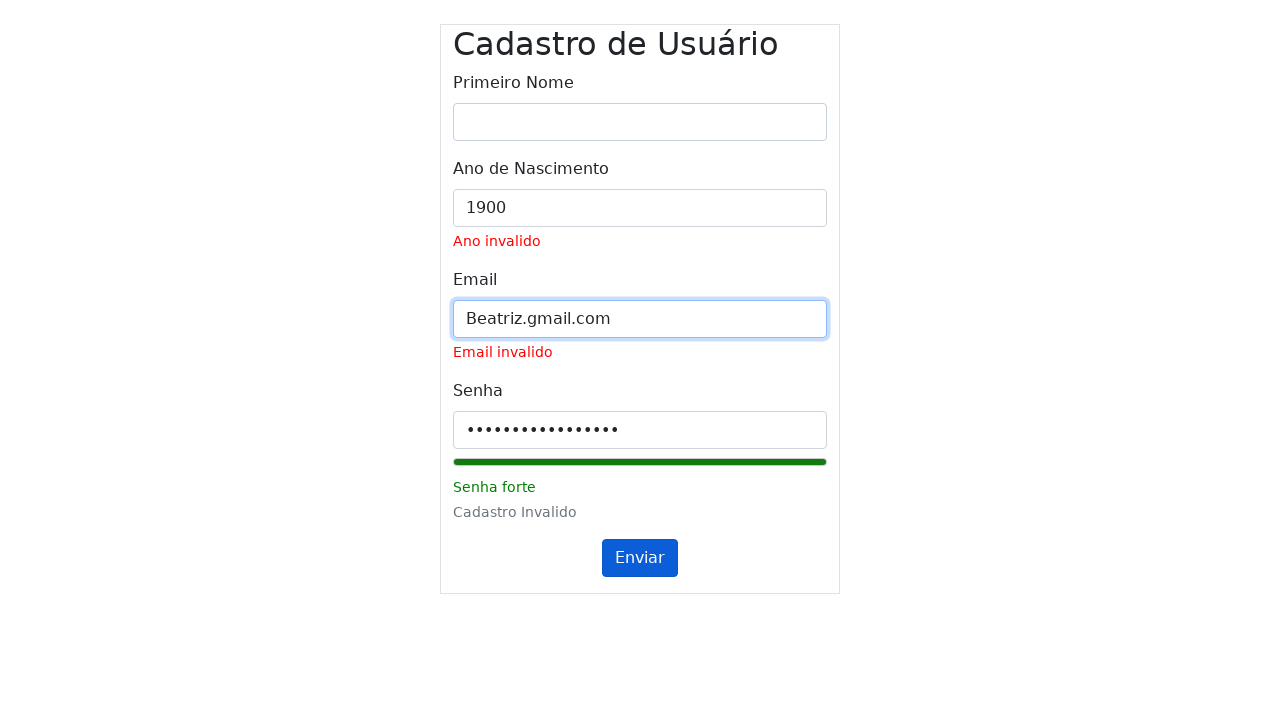

Set name field to 'Beatriz Lomes' on #inputName
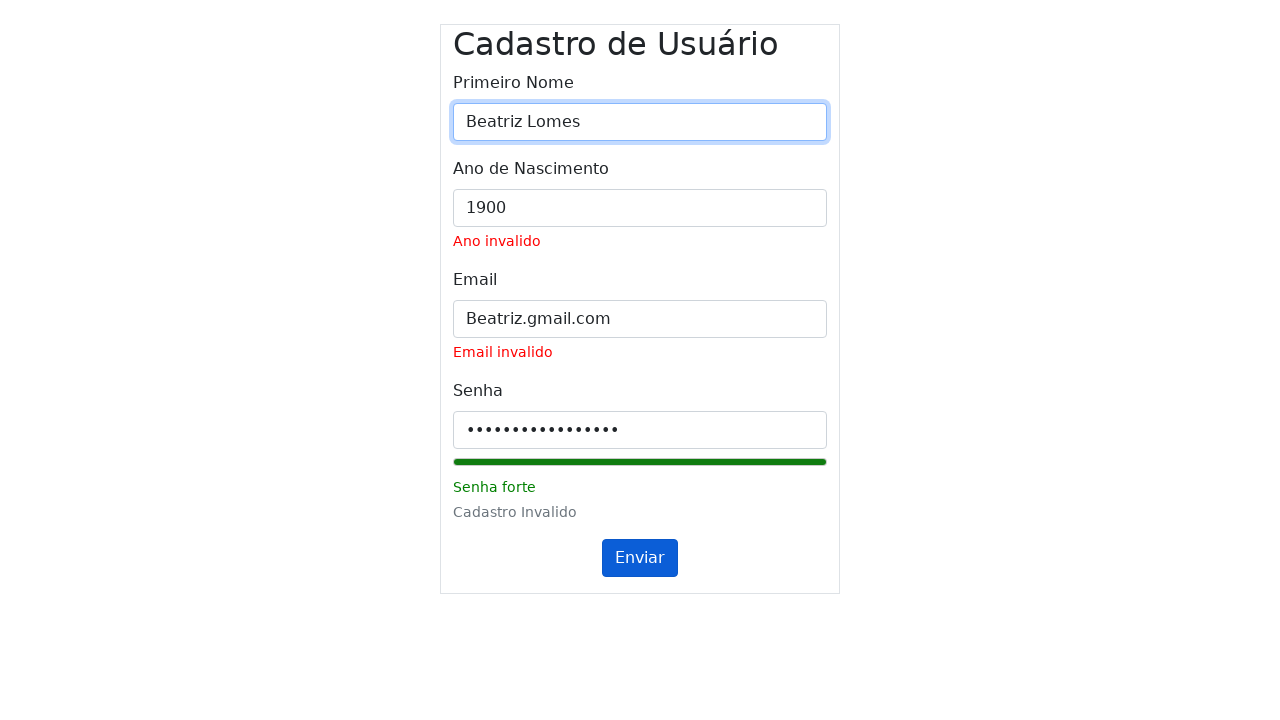

Cleared year field and filled with '1900' on #inputYear
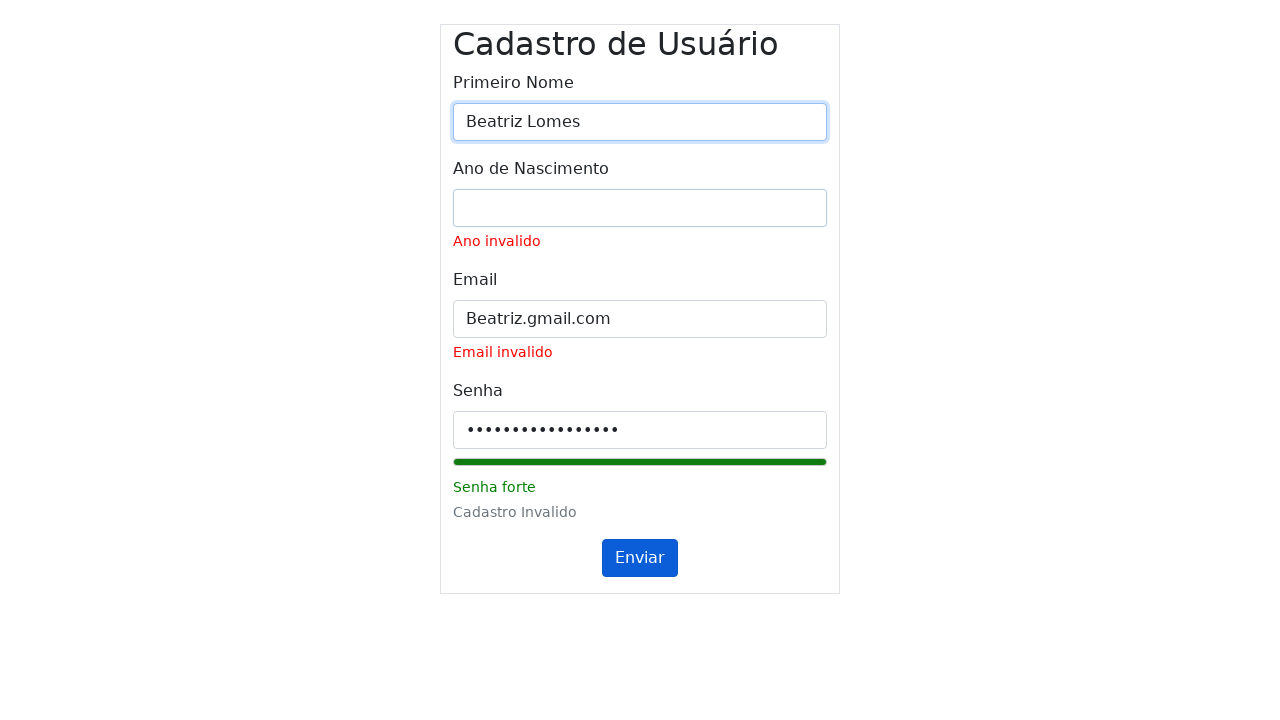

Set year field to '1900' on #inputYear
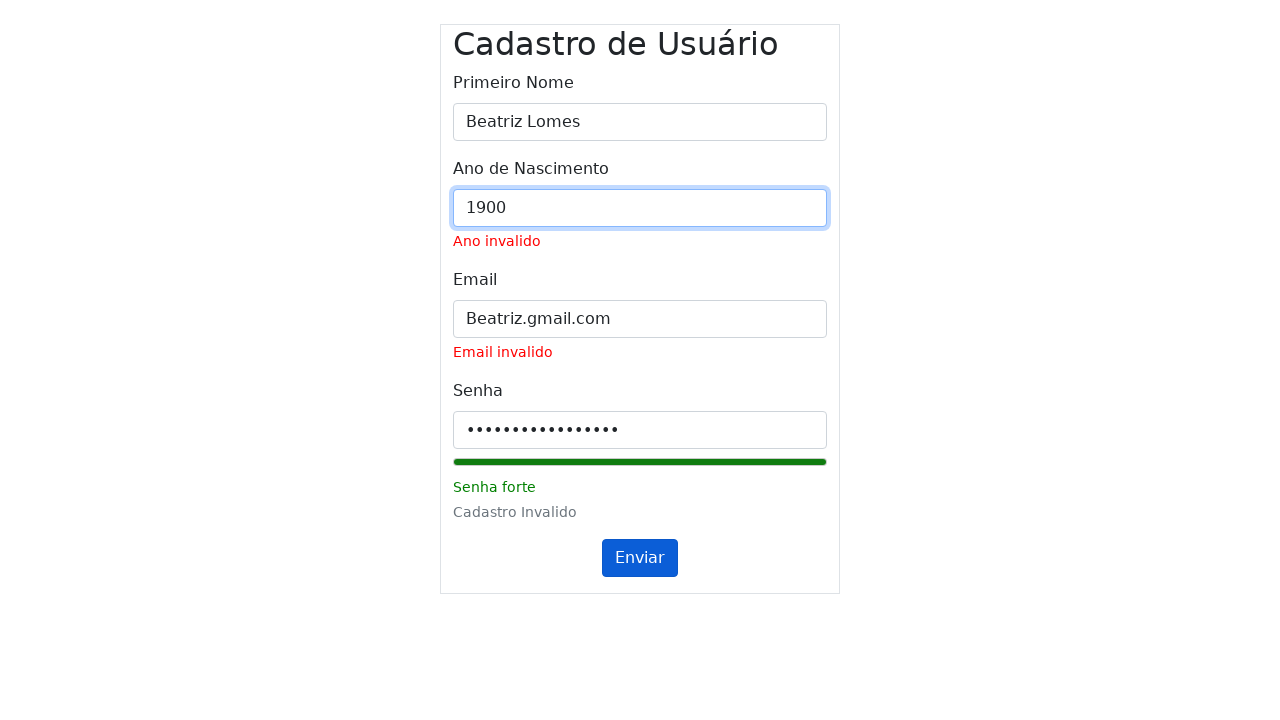

Cleared email field and filled with 'Beatriz.gmail.com' on #inputEmail
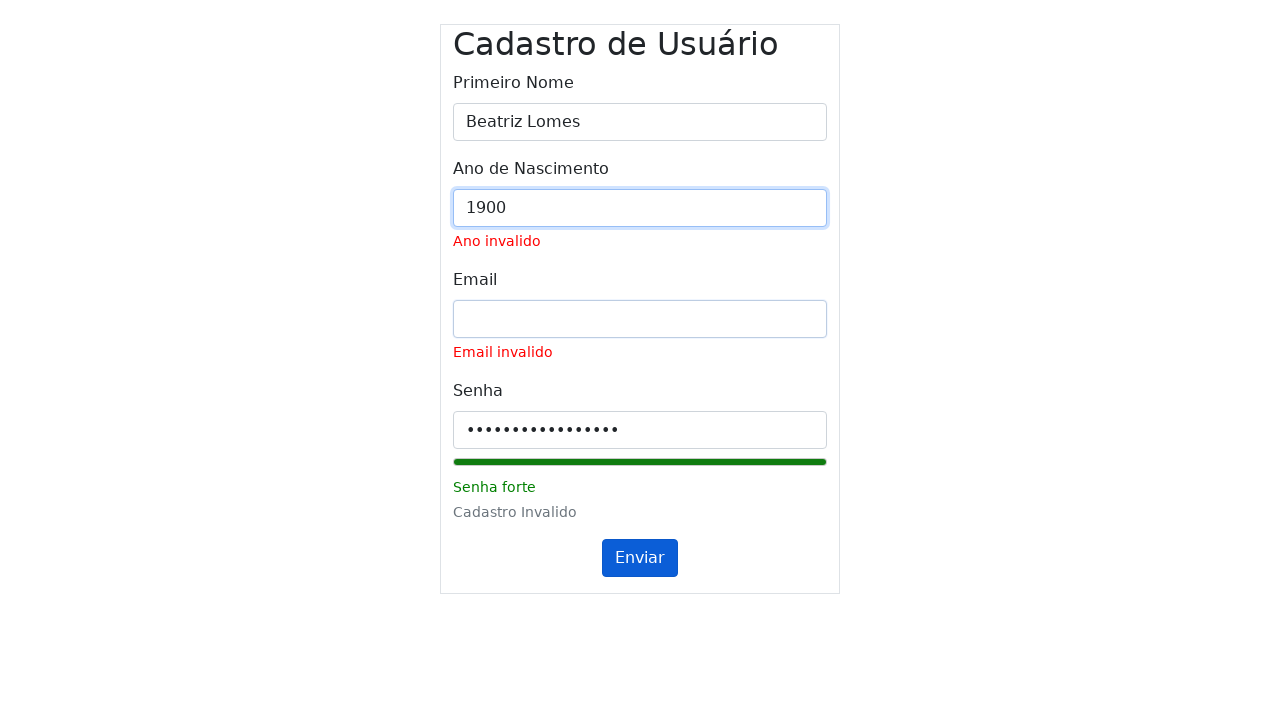

Set email field to 'Beatriz.gmail.com' on #inputEmail
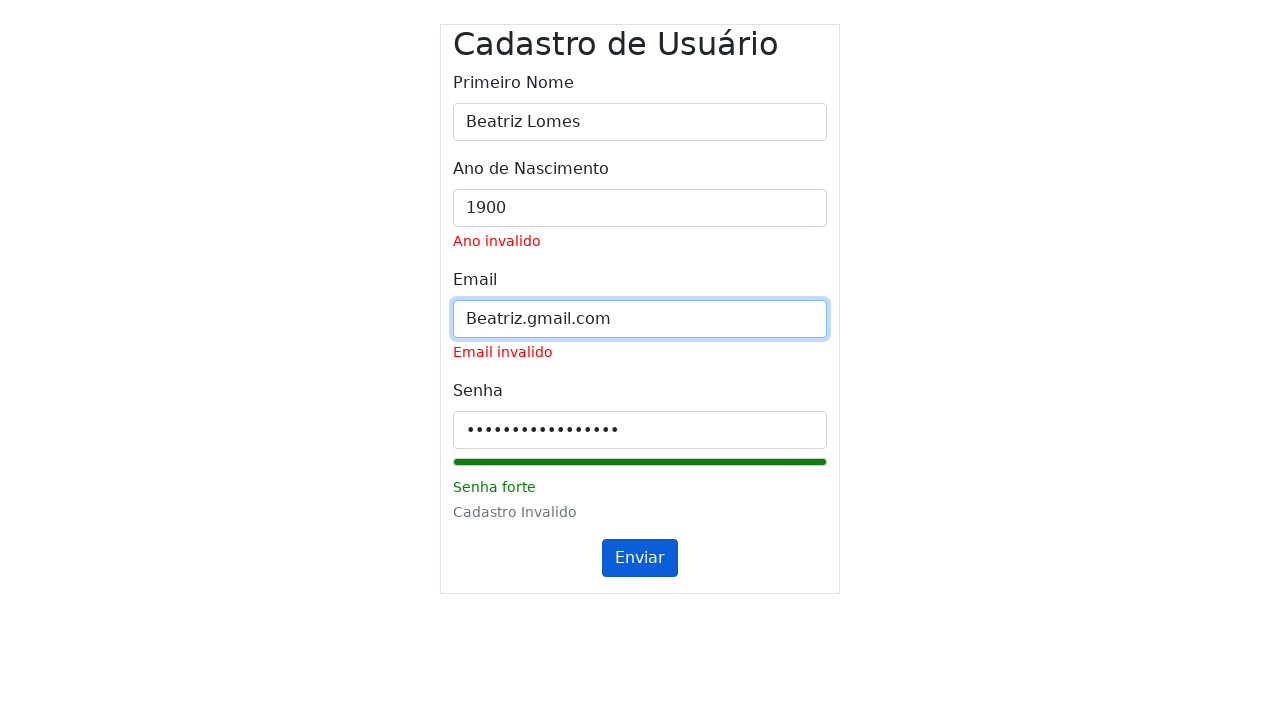

Cleared password field and filled with '' on #inputPassword
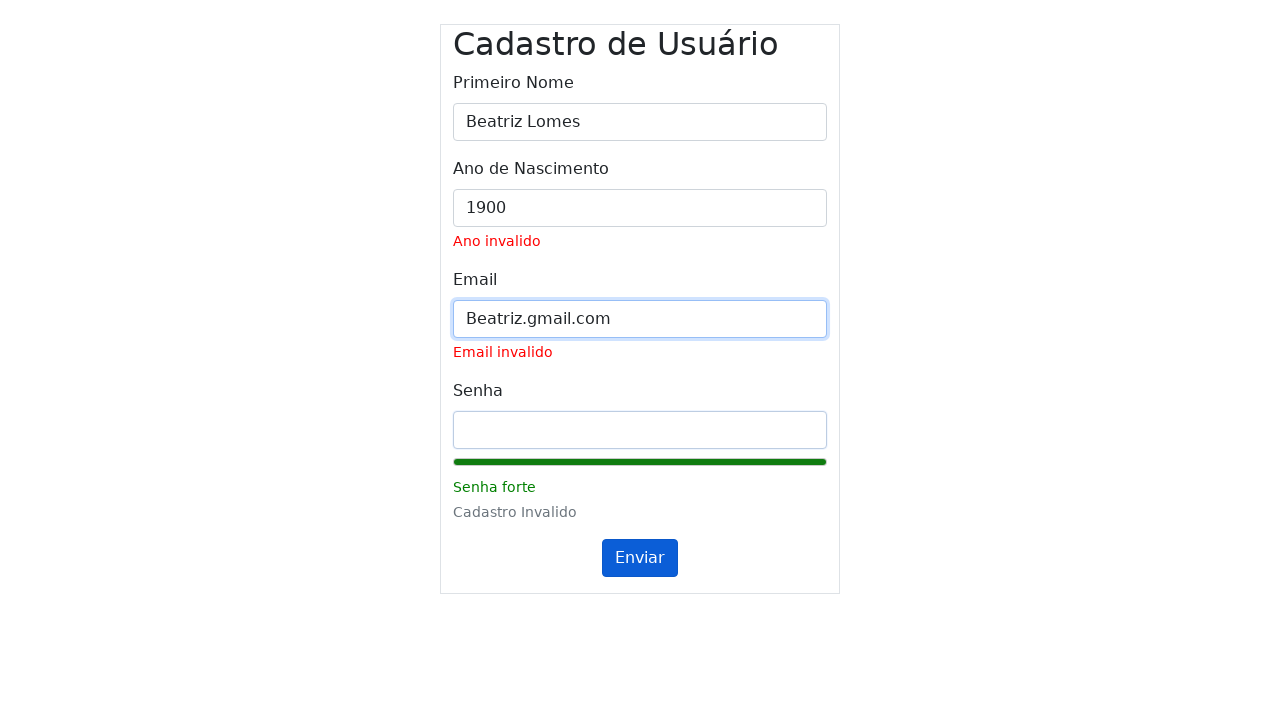

Set password field to '' on #inputPassword
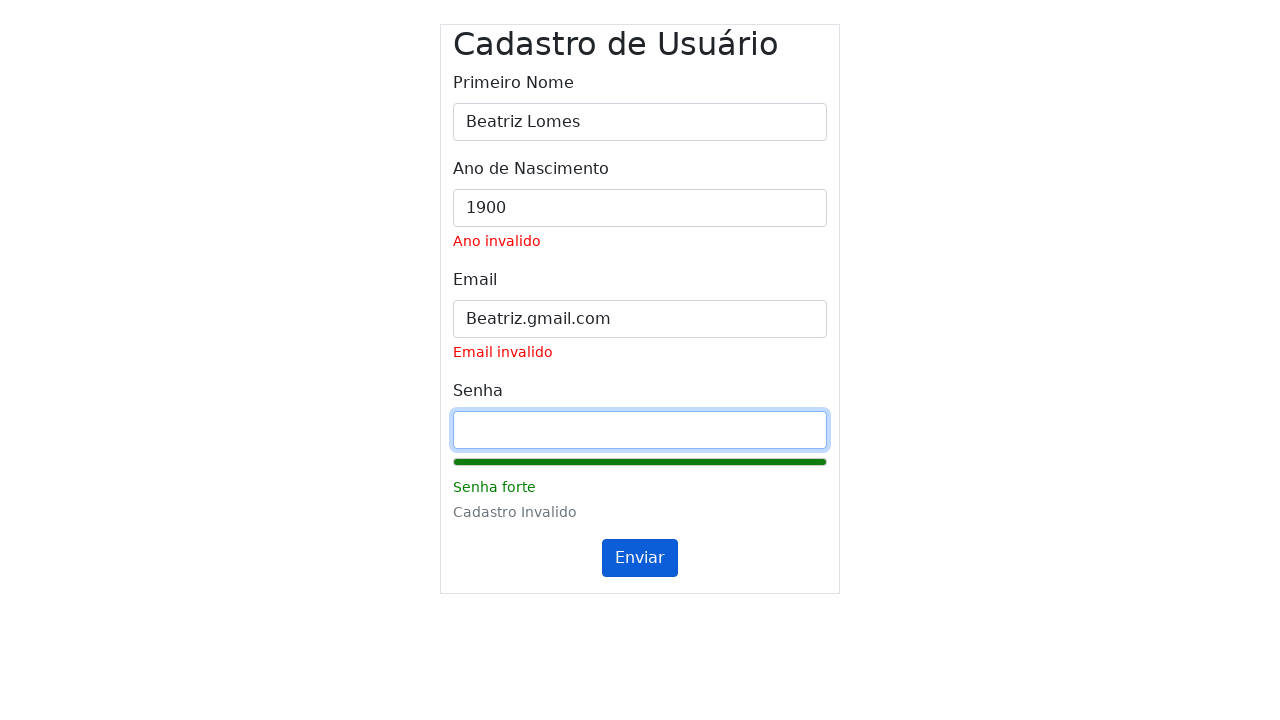

Clicked submit button (first click) for form with name='Beatriz Lomes', year='1900', email='Beatriz.gmail.com', password='' at (640, 558) on #submitButton
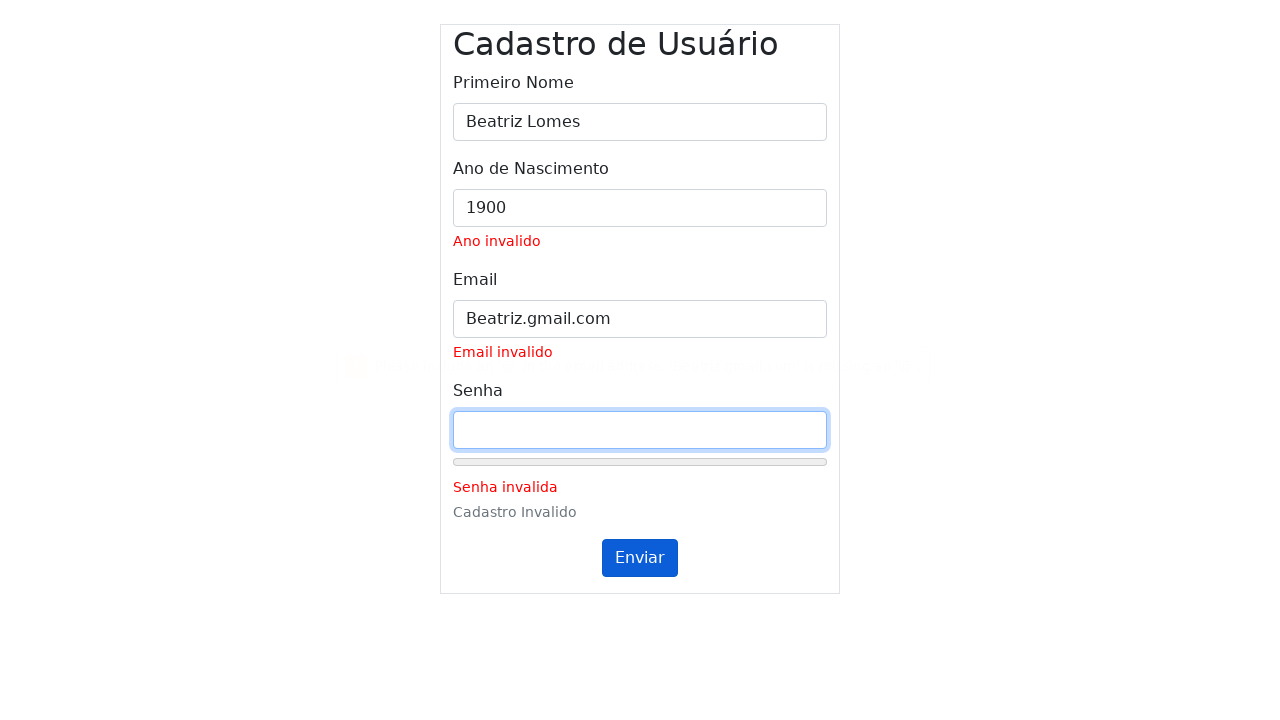

Clicked submit button (second click) at (640, 558) on #submitButton
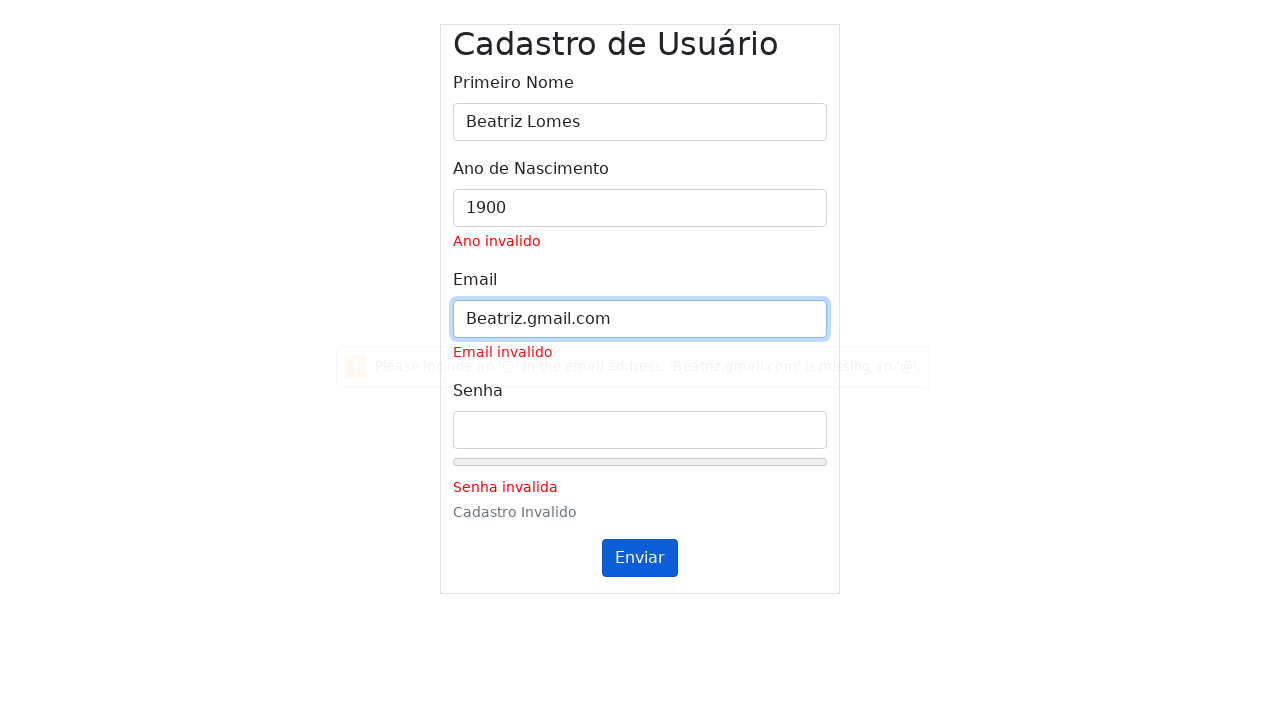

Waited 1000ms for validation messages to update
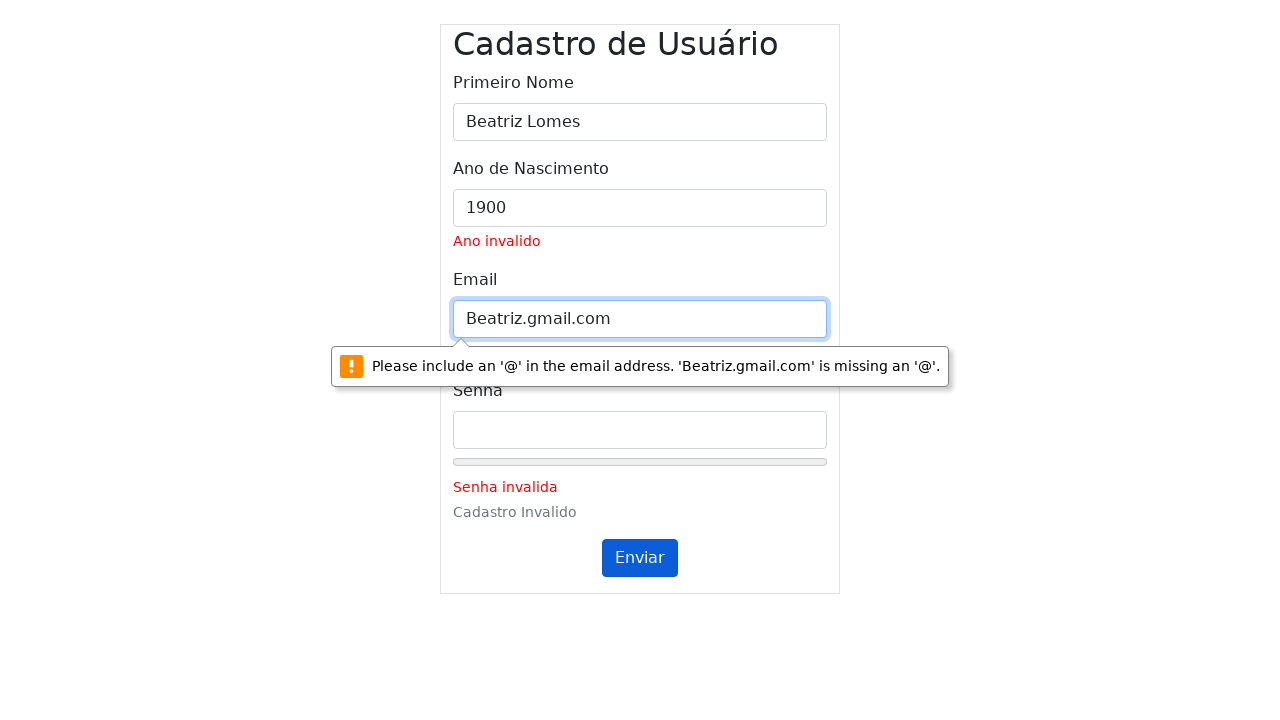

Cleared name field and filled with 'Beatriz Lomes' on #inputName
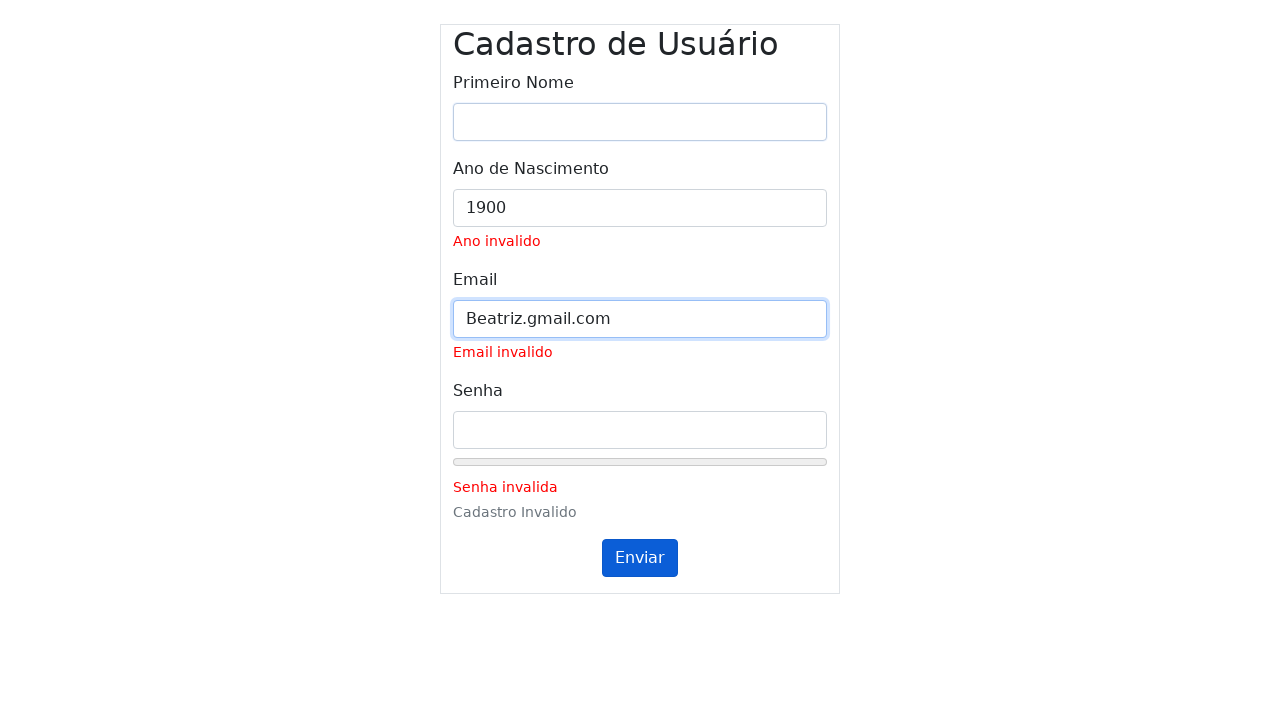

Set name field to 'Beatriz Lomes' on #inputName
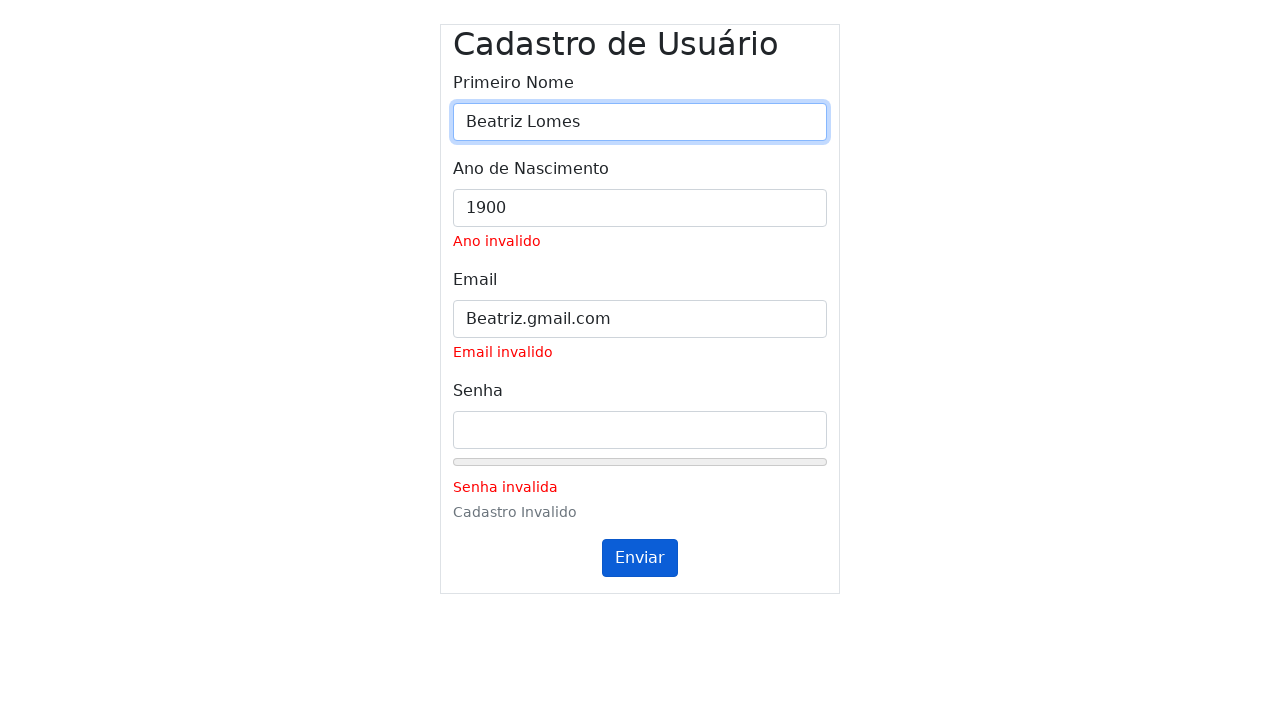

Cleared year field and filled with '1900' on #inputYear
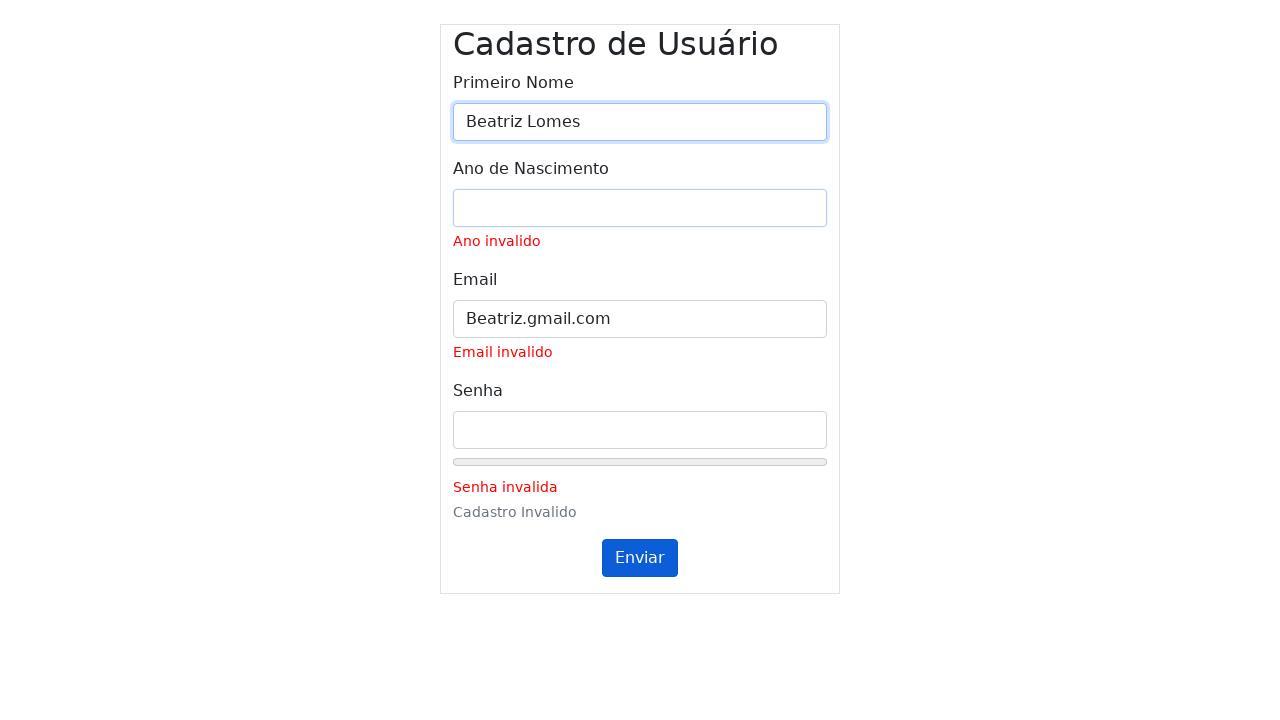

Set year field to '1900' on #inputYear
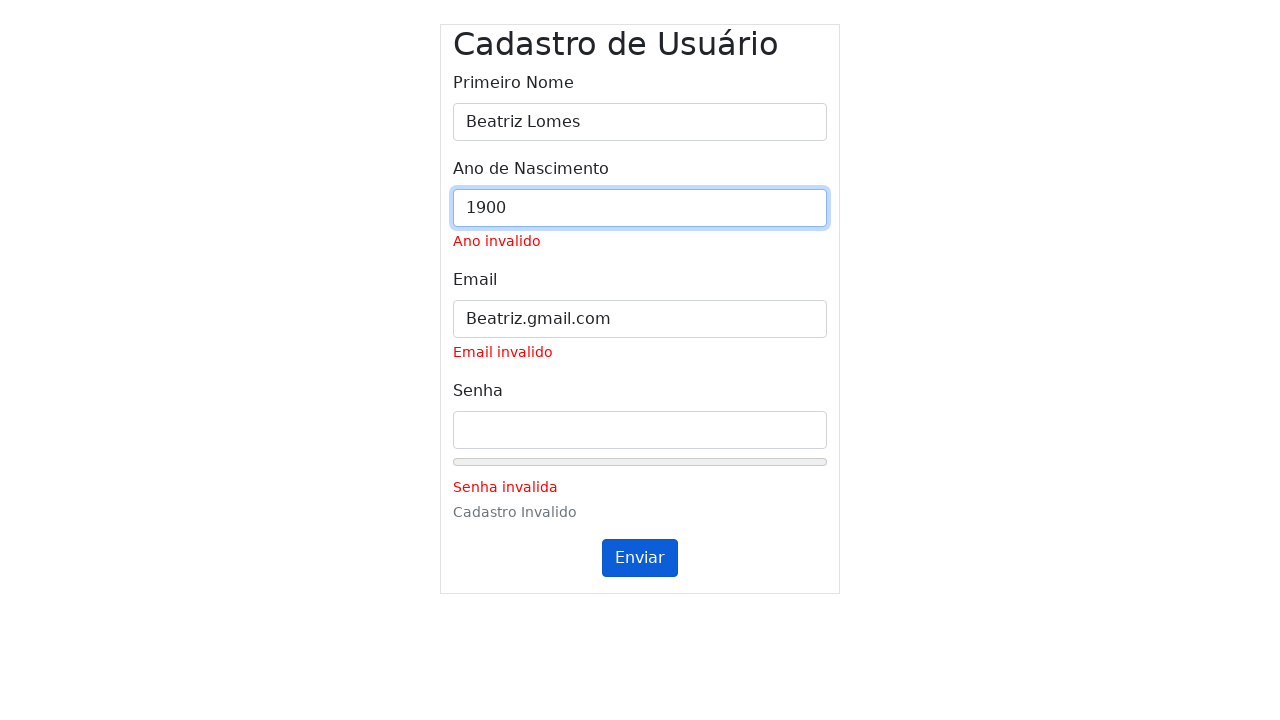

Cleared email field and filled with '' on #inputEmail
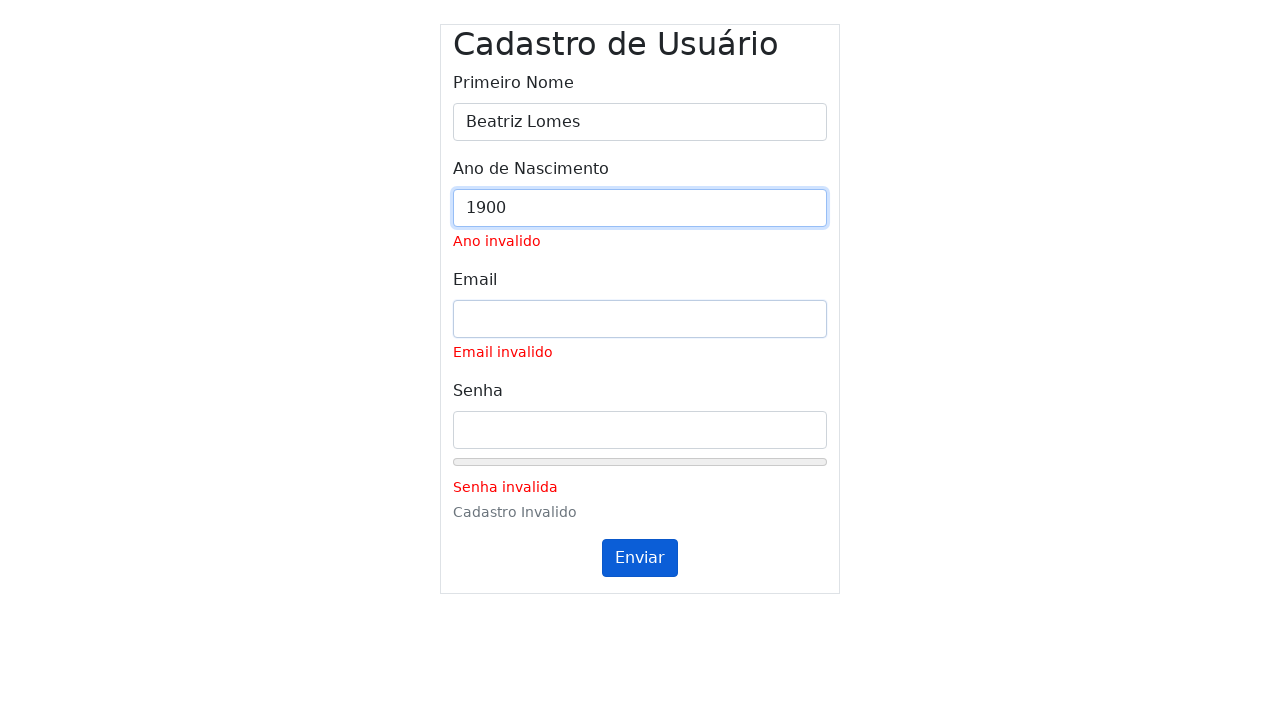

Set email field to '' on #inputEmail
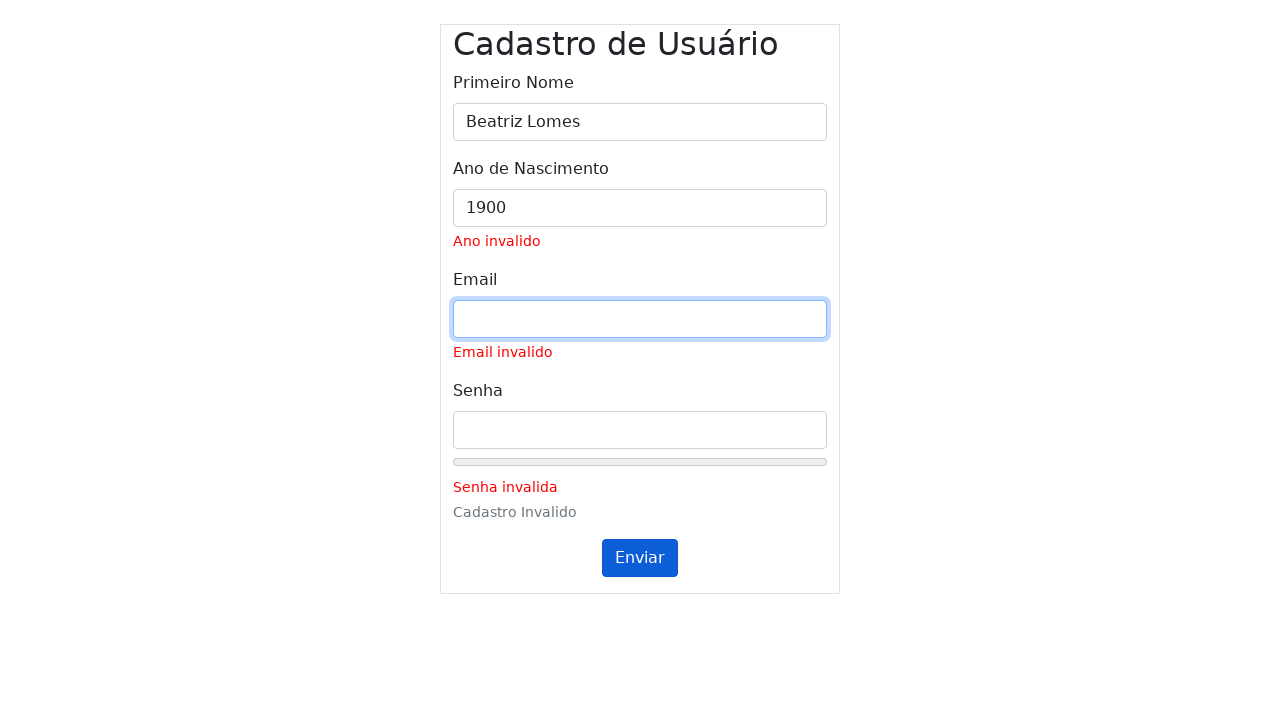

Cleared password field and filled with 'Be@triz!Strong123' on #inputPassword
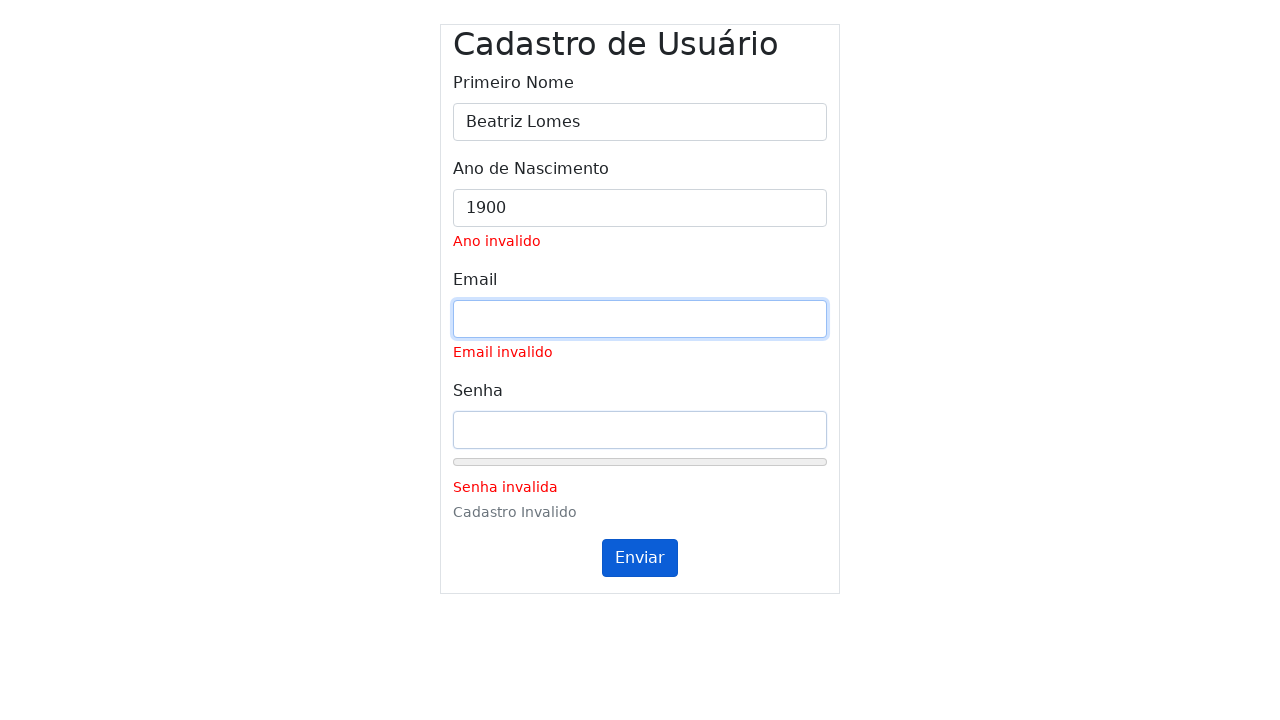

Set password field to 'Be@triz!Strong123' on #inputPassword
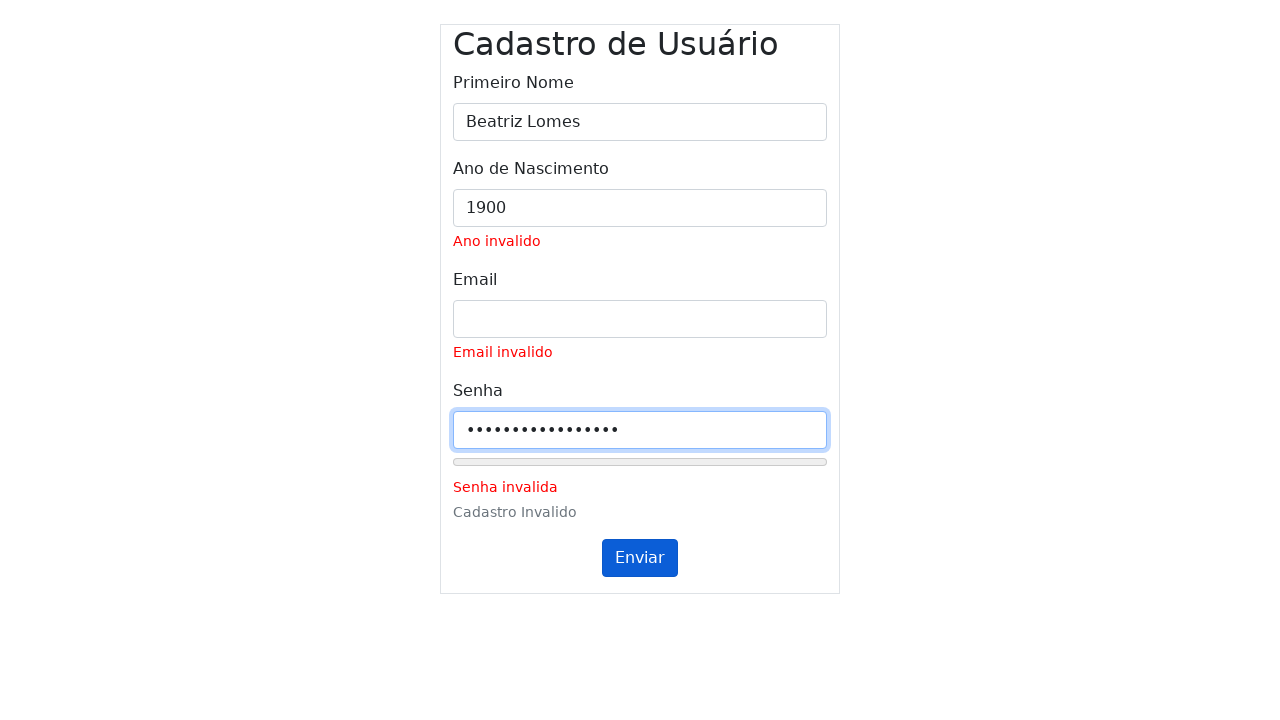

Clicked submit button (first click) for form with name='Beatriz Lomes', year='1900', email='', password='Be@triz!Strong123' at (640, 558) on #submitButton
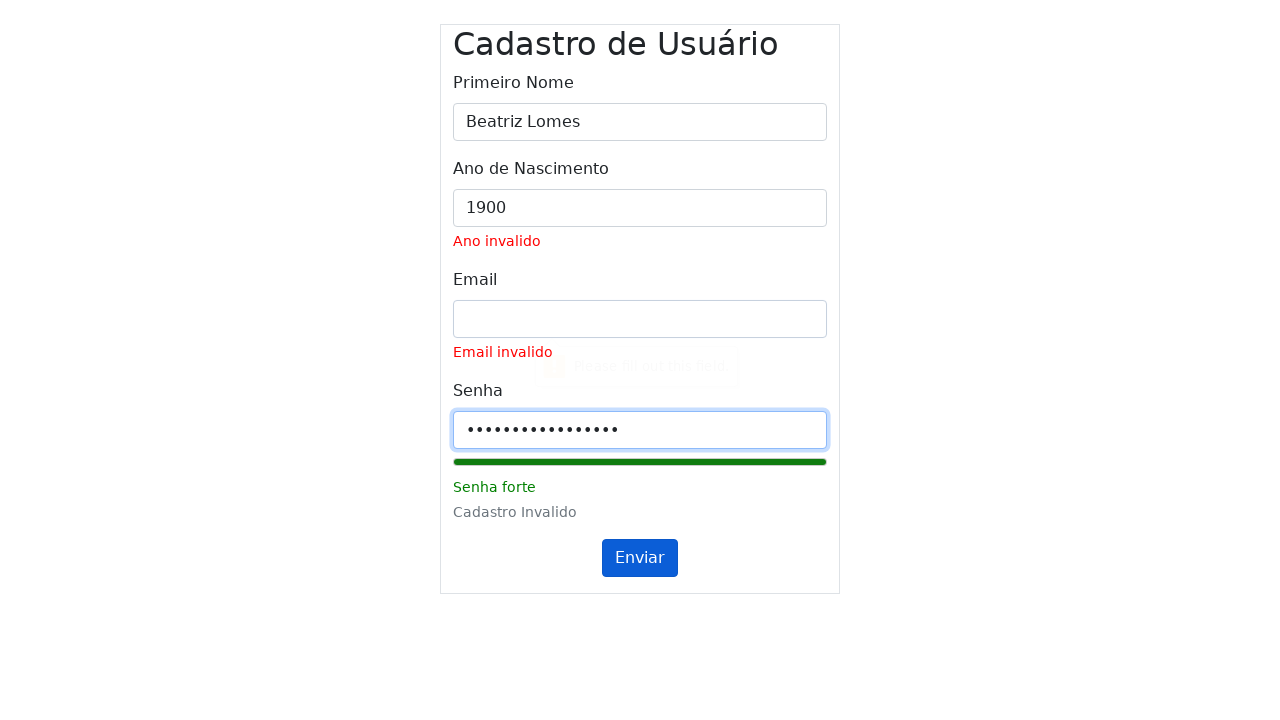

Clicked submit button (second click) at (640, 558) on #submitButton
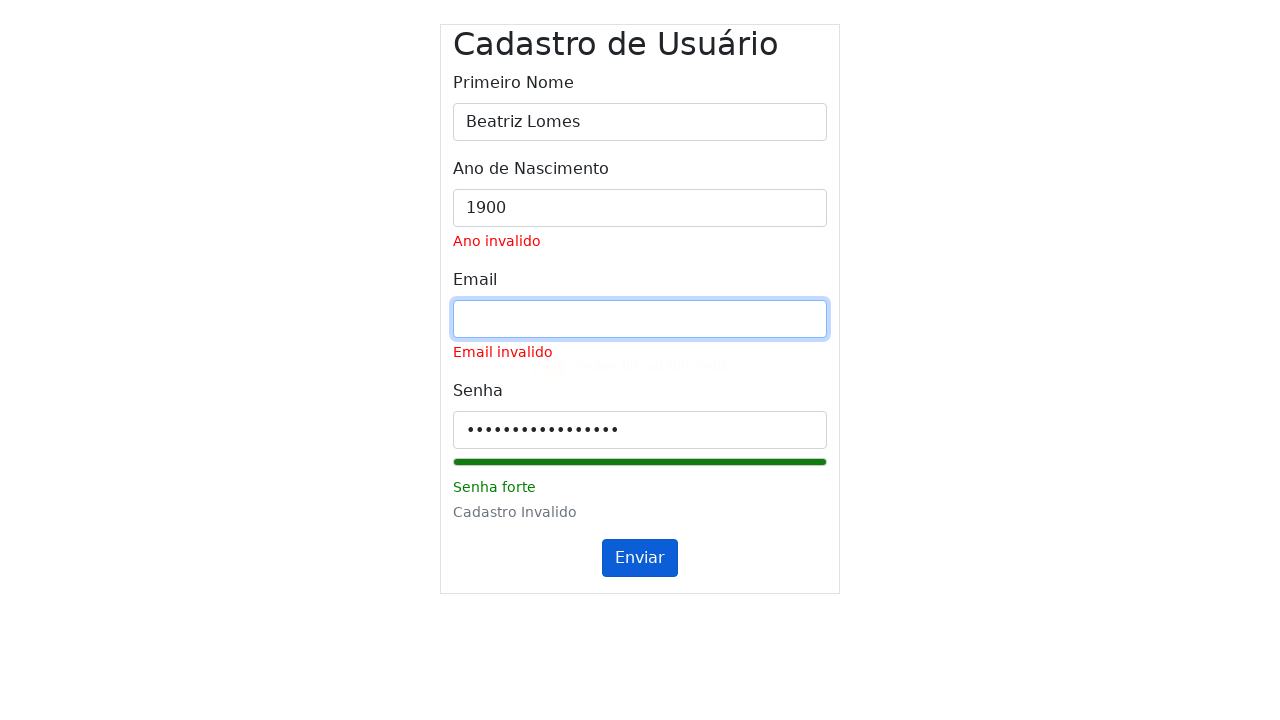

Waited 1000ms for validation messages to update
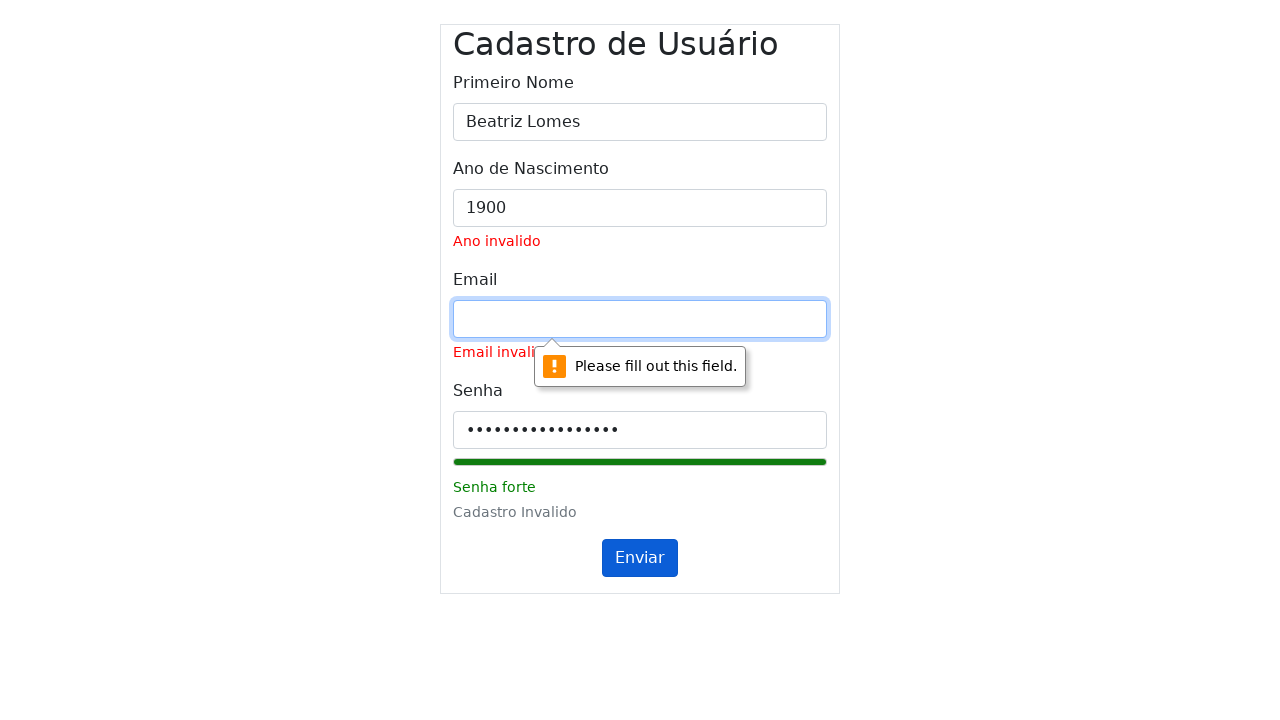

Cleared name field and filled with 'Beatriz Lomes' on #inputName
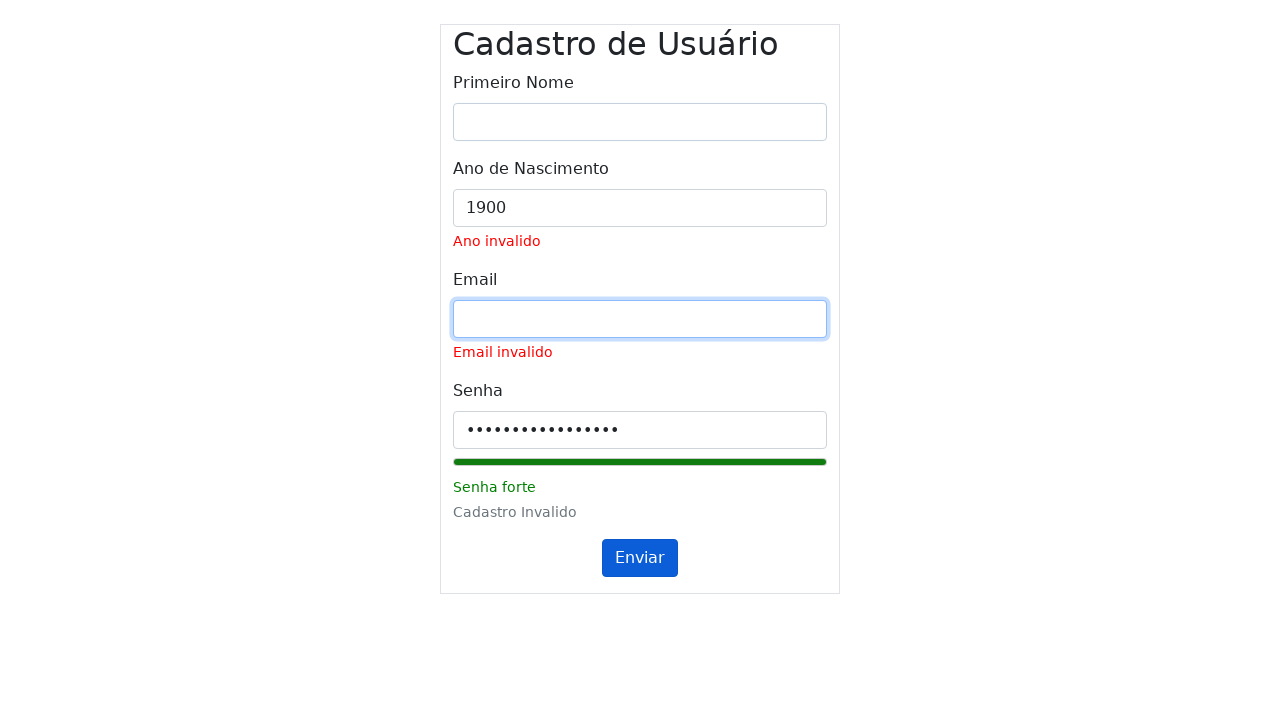

Set name field to 'Beatriz Lomes' on #inputName
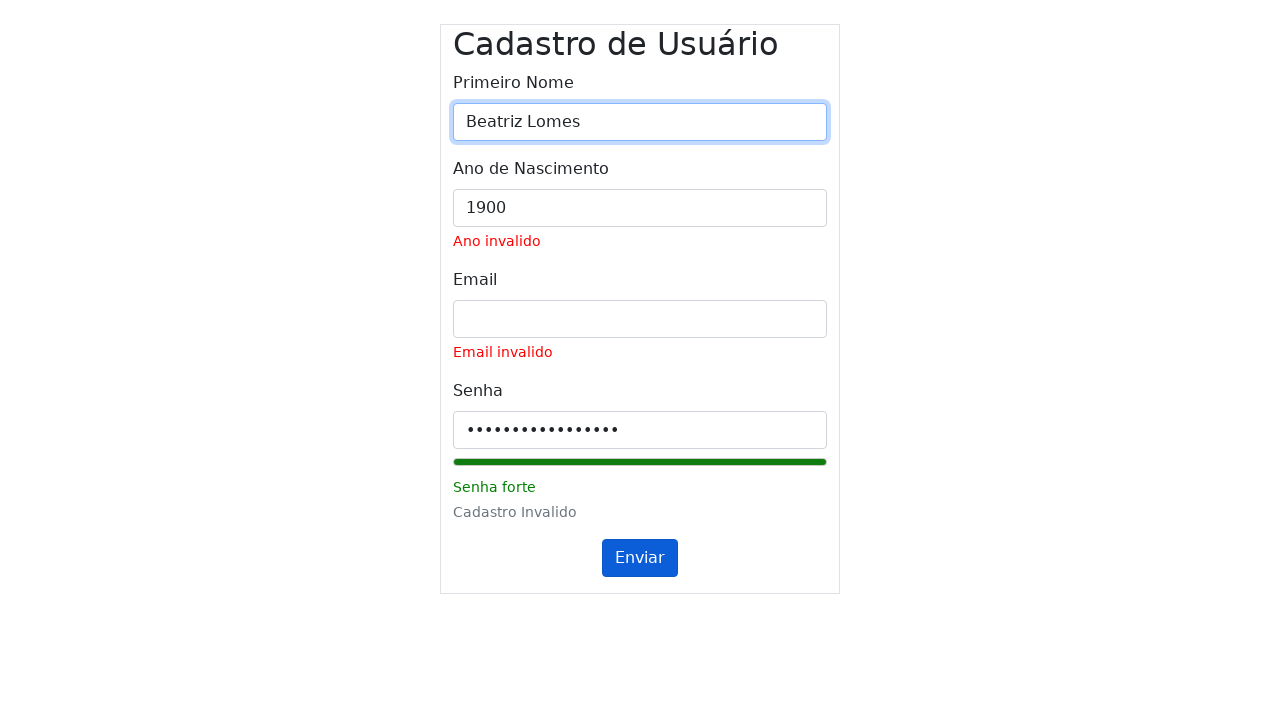

Cleared year field and filled with '1900' on #inputYear
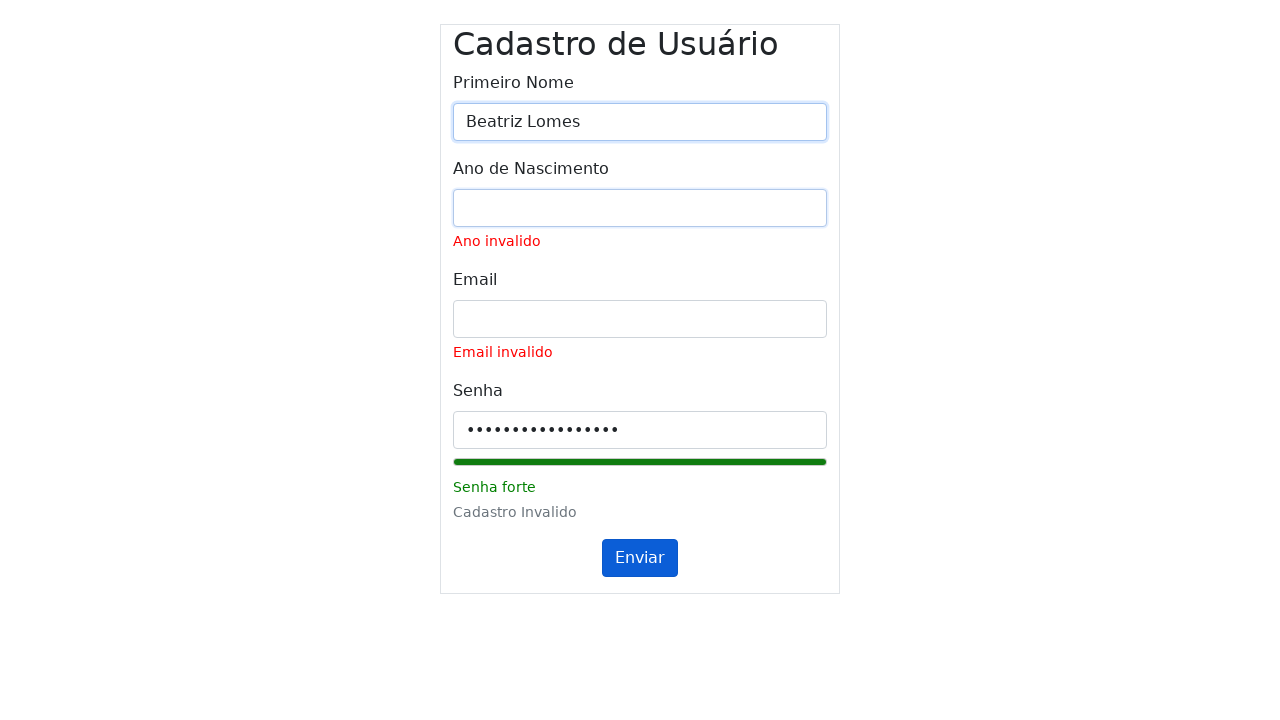

Set year field to '1900' on #inputYear
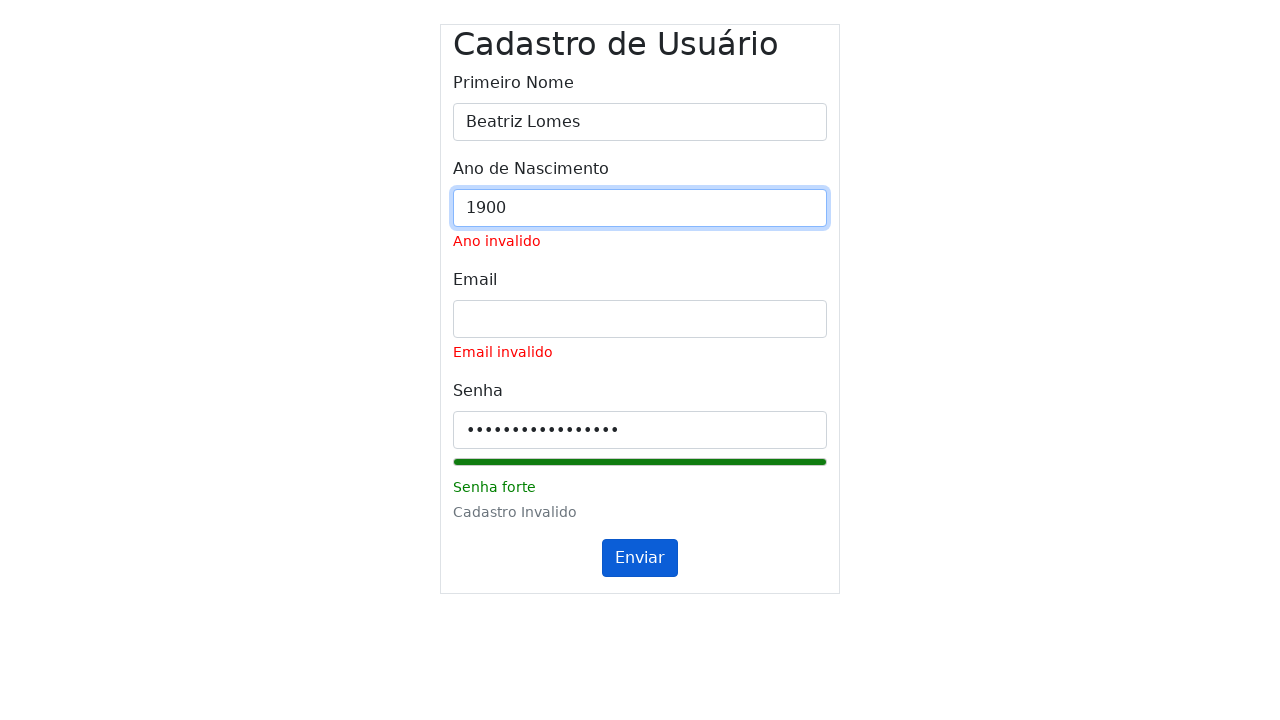

Cleared email field and filled with '' on #inputEmail
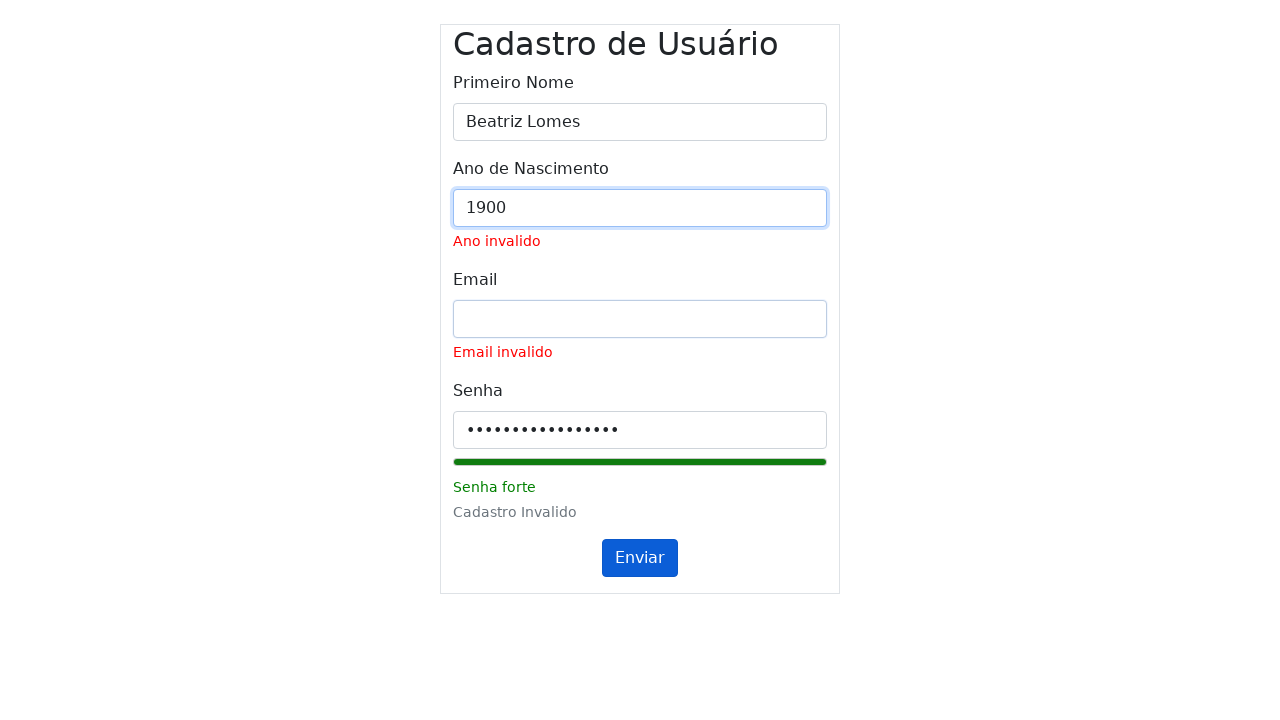

Set email field to '' on #inputEmail
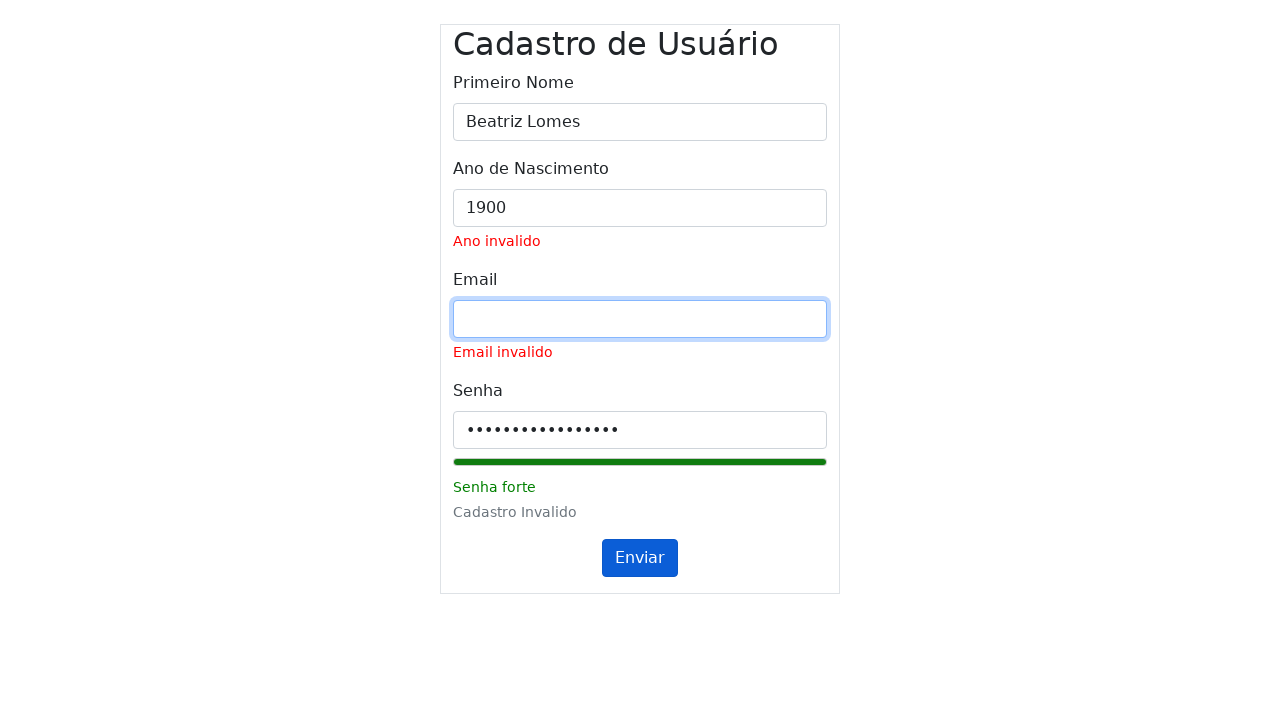

Cleared password field and filled with '' on #inputPassword
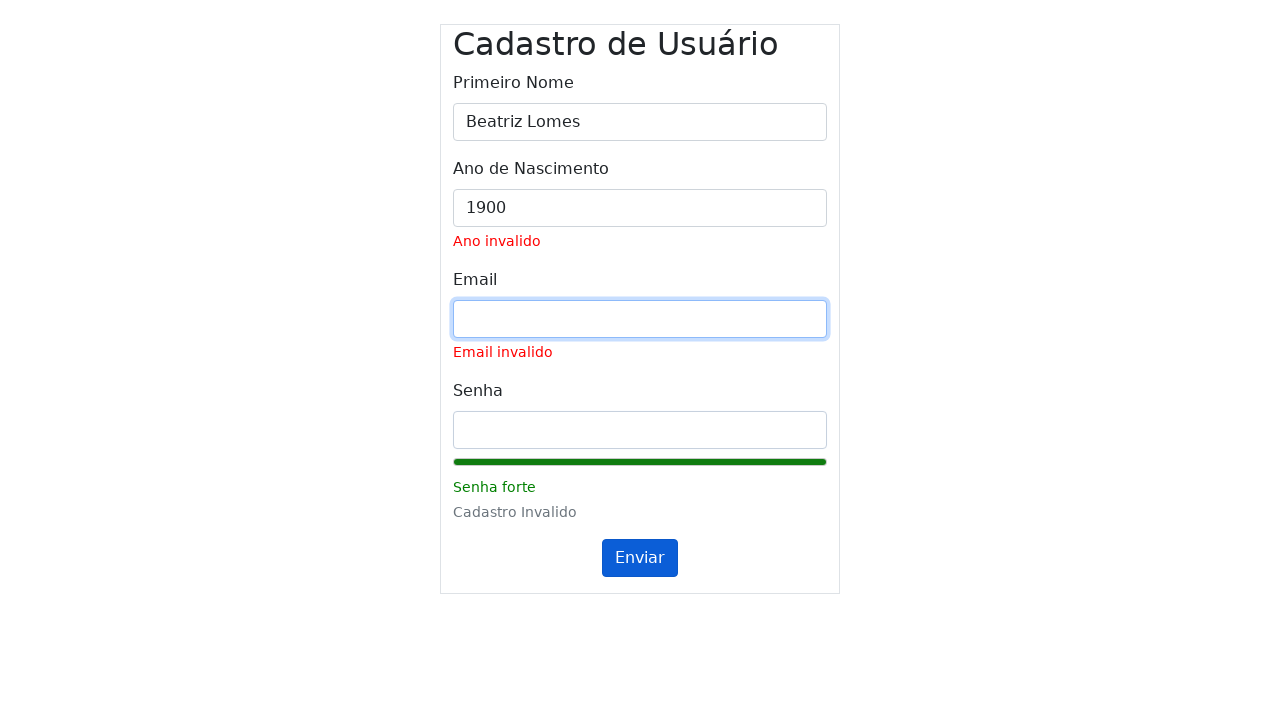

Set password field to '' on #inputPassword
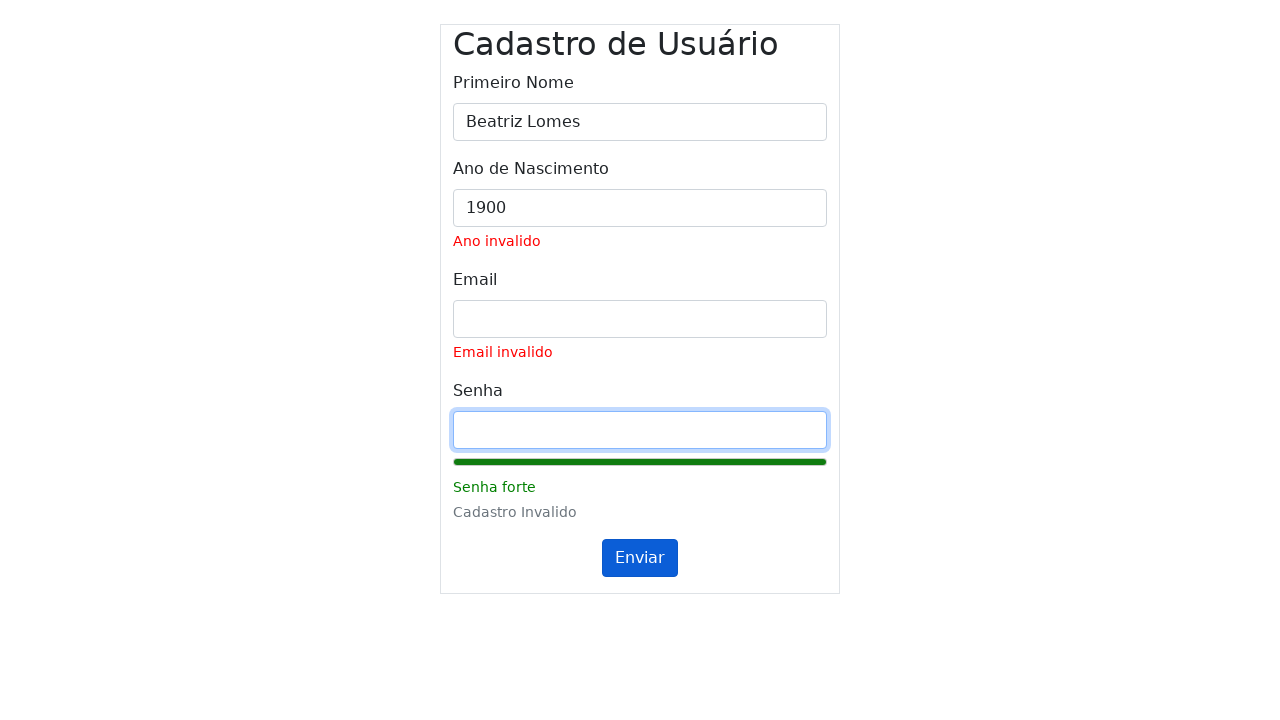

Clicked submit button (first click) for form with name='Beatriz Lomes', year='1900', email='', password='' at (640, 558) on #submitButton
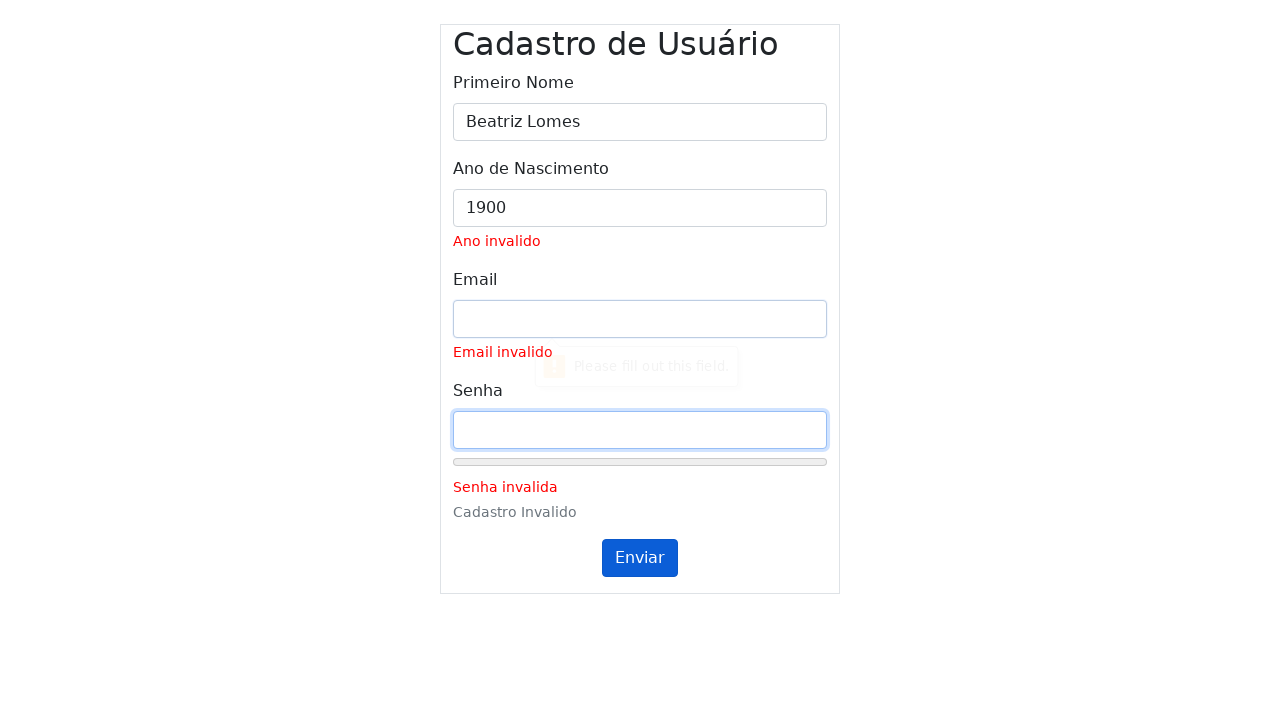

Clicked submit button (second click) at (640, 558) on #submitButton
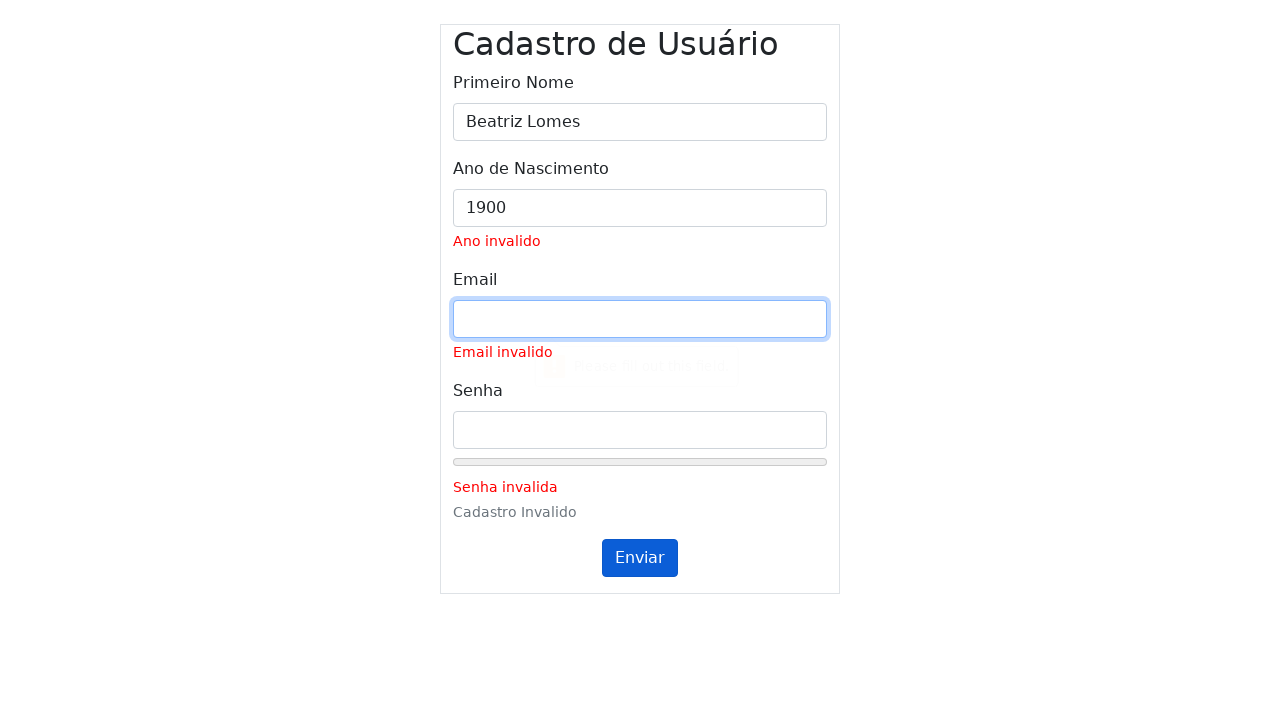

Waited 1000ms for validation messages to update
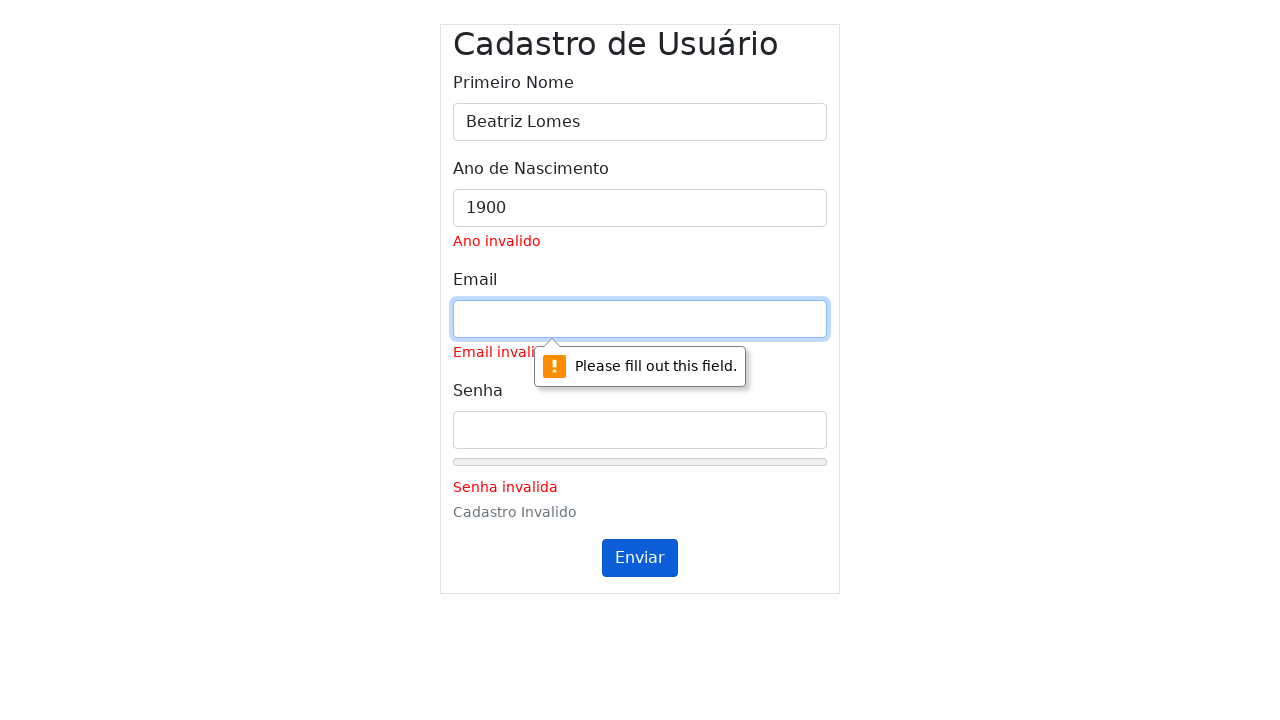

Cleared name field and filled with 'Beatriz Lomes' on #inputName
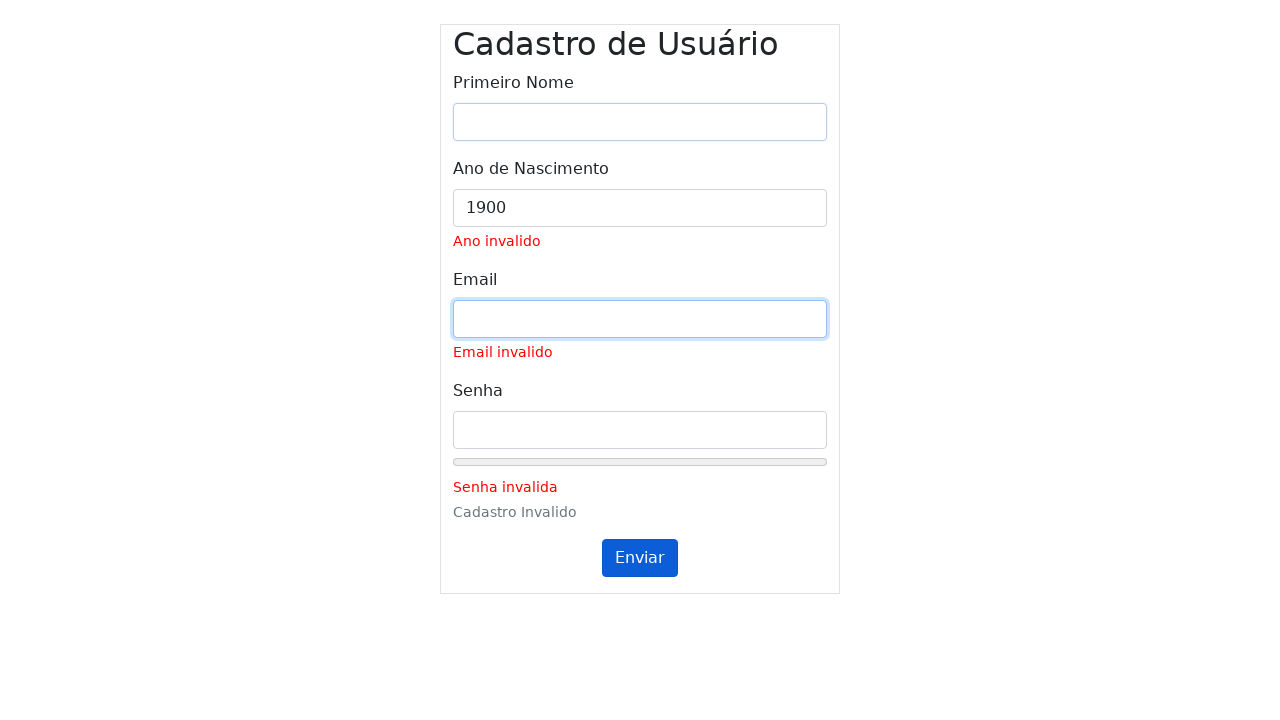

Set name field to 'Beatriz Lomes' on #inputName
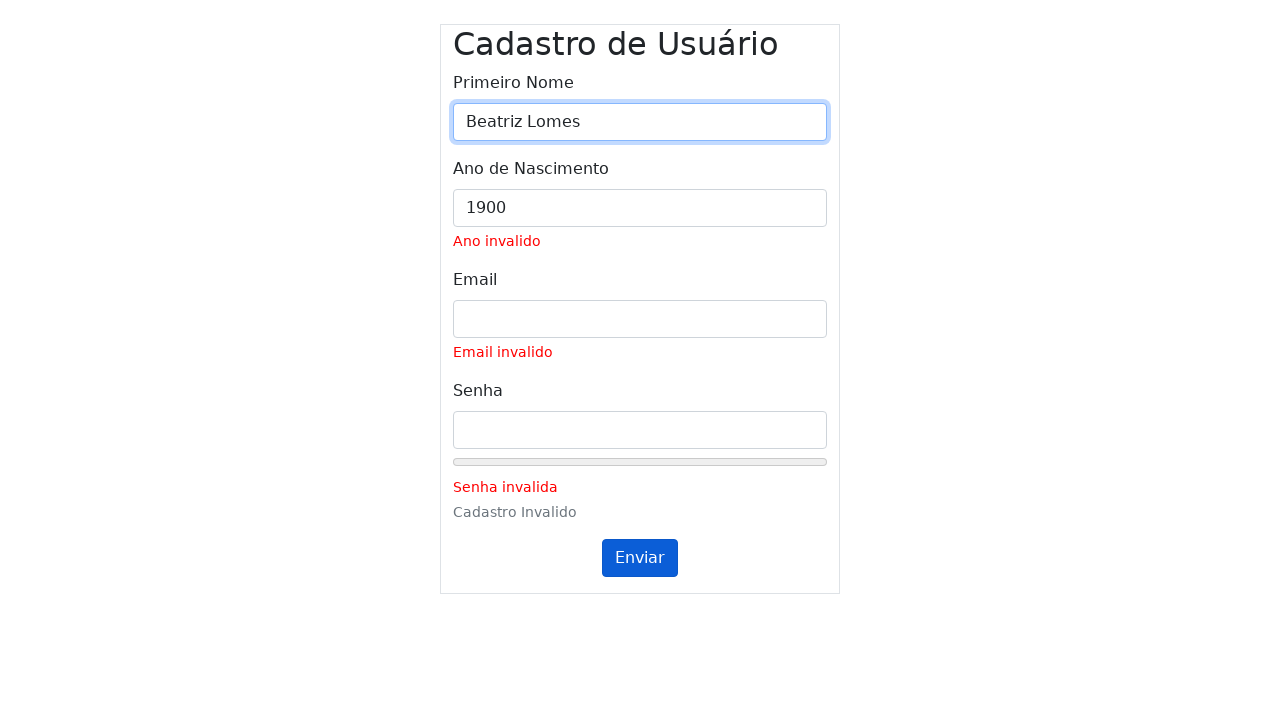

Cleared year field and filled with '' on #inputYear
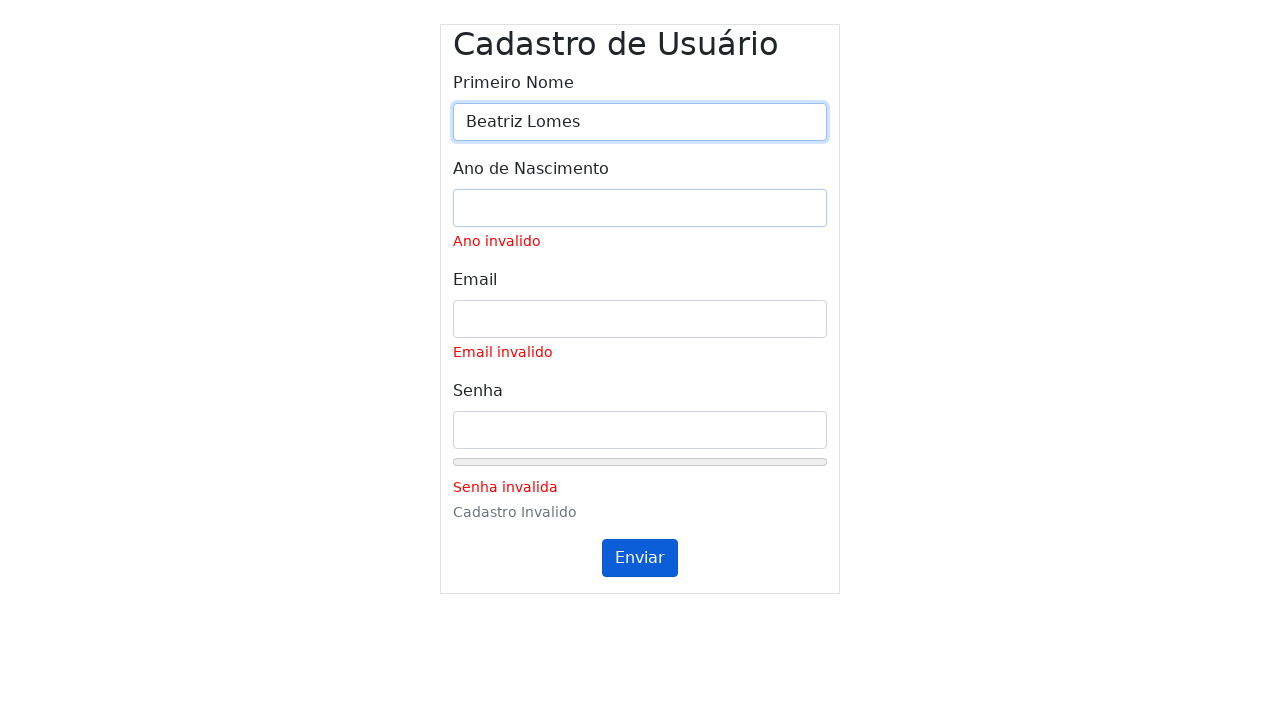

Set year field to '' on #inputYear
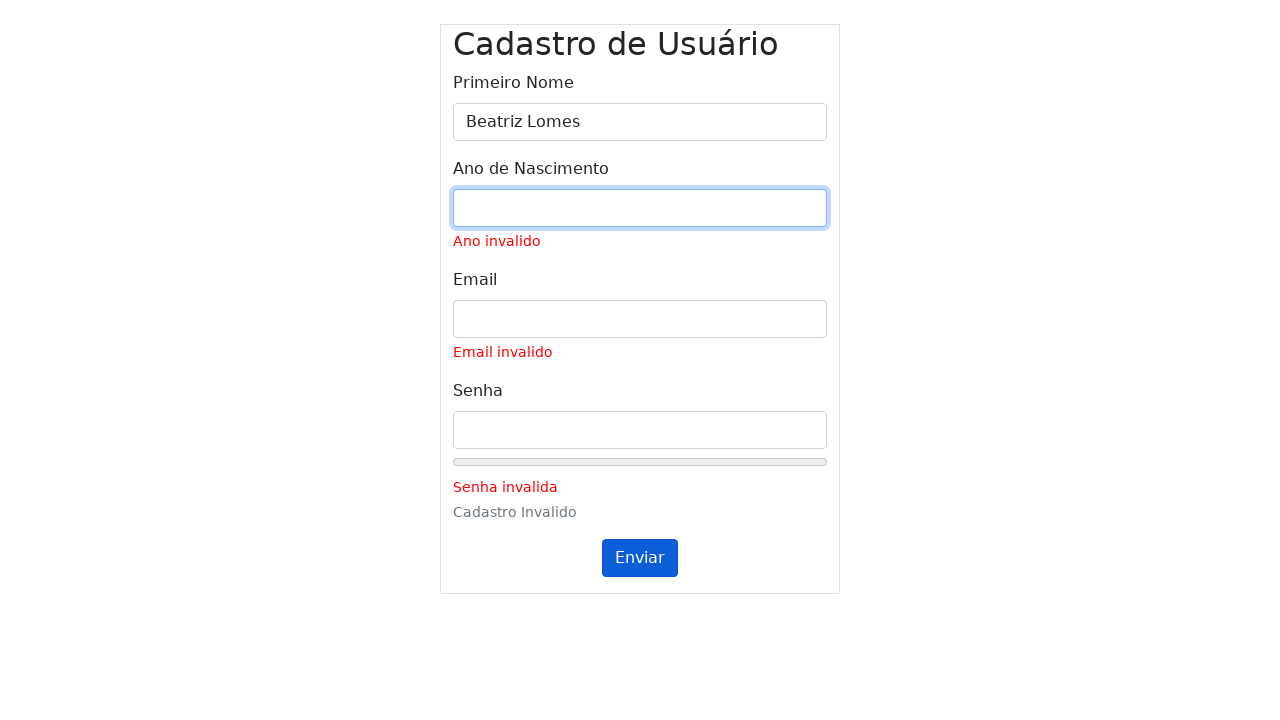

Cleared email field and filled with 'Beatriz@usp.br' on #inputEmail
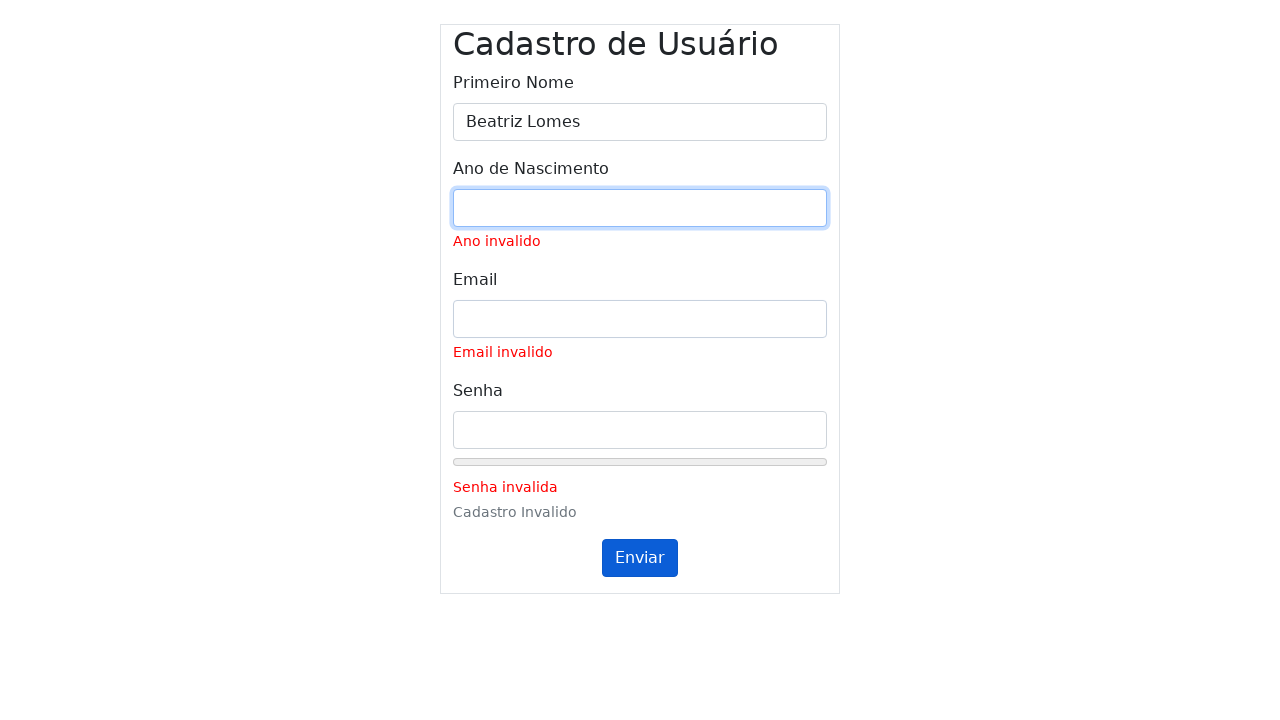

Set email field to 'Beatriz@usp.br' on #inputEmail
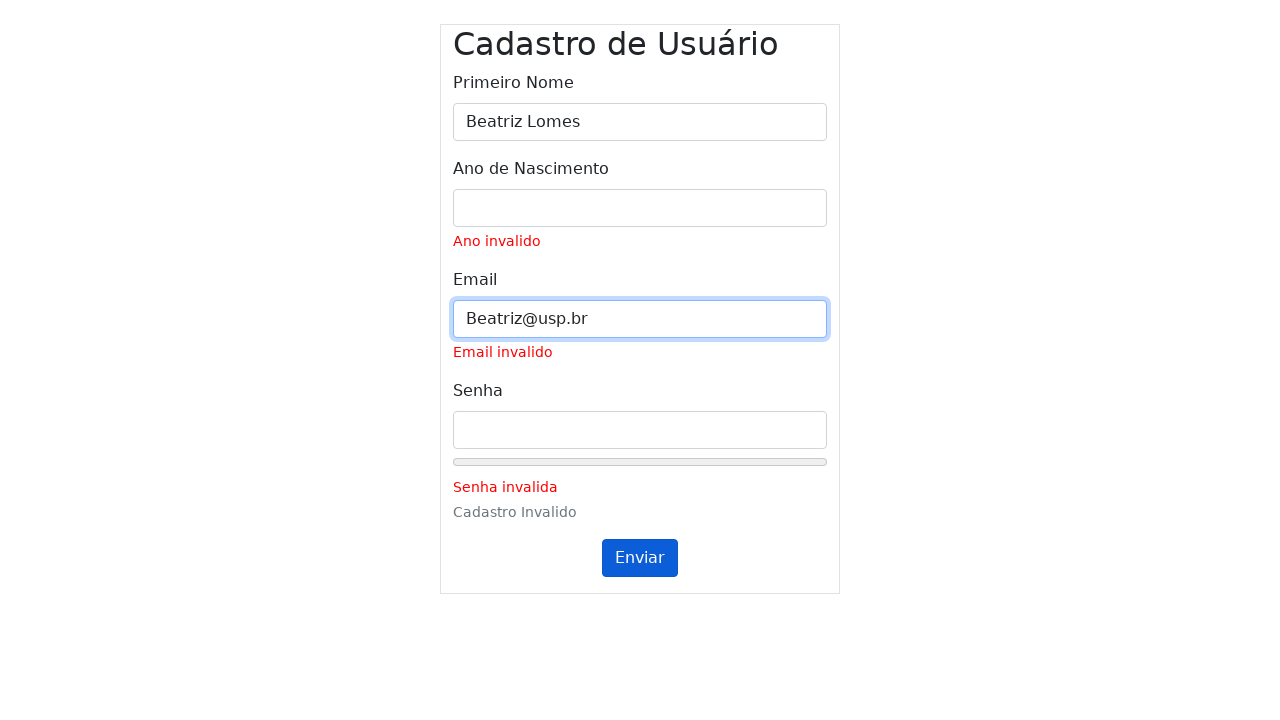

Cleared password field and filled with 'Be@triz!Strong123' on #inputPassword
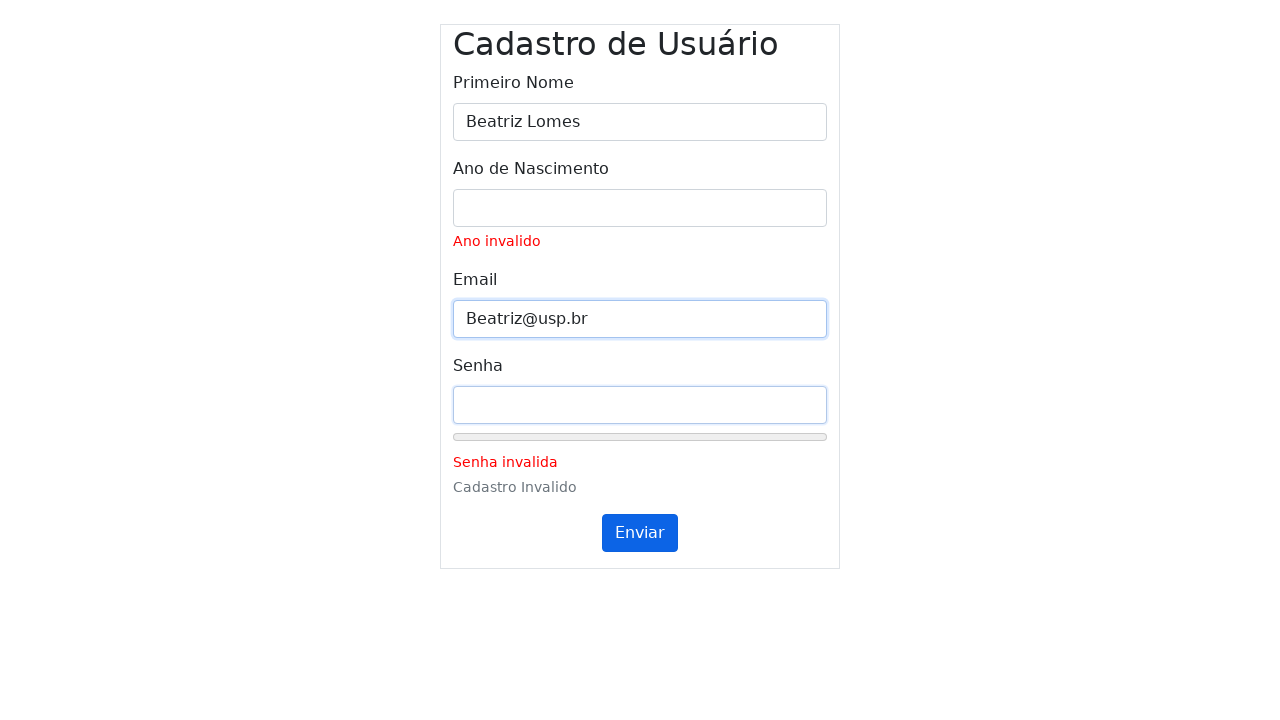

Set password field to 'Be@triz!Strong123' on #inputPassword
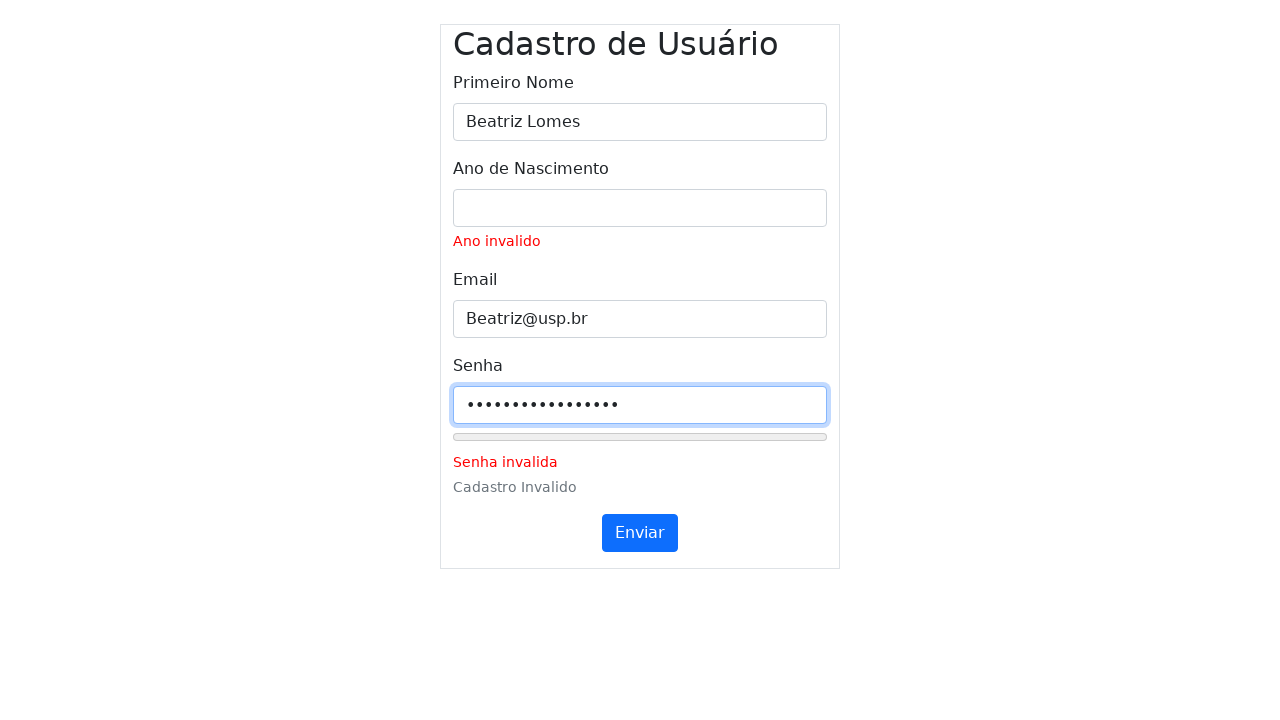

Clicked submit button (first click) for form with name='Beatriz Lomes', year='', email='Beatriz@usp.br', password='Be@triz!Strong123' at (640, 533) on #submitButton
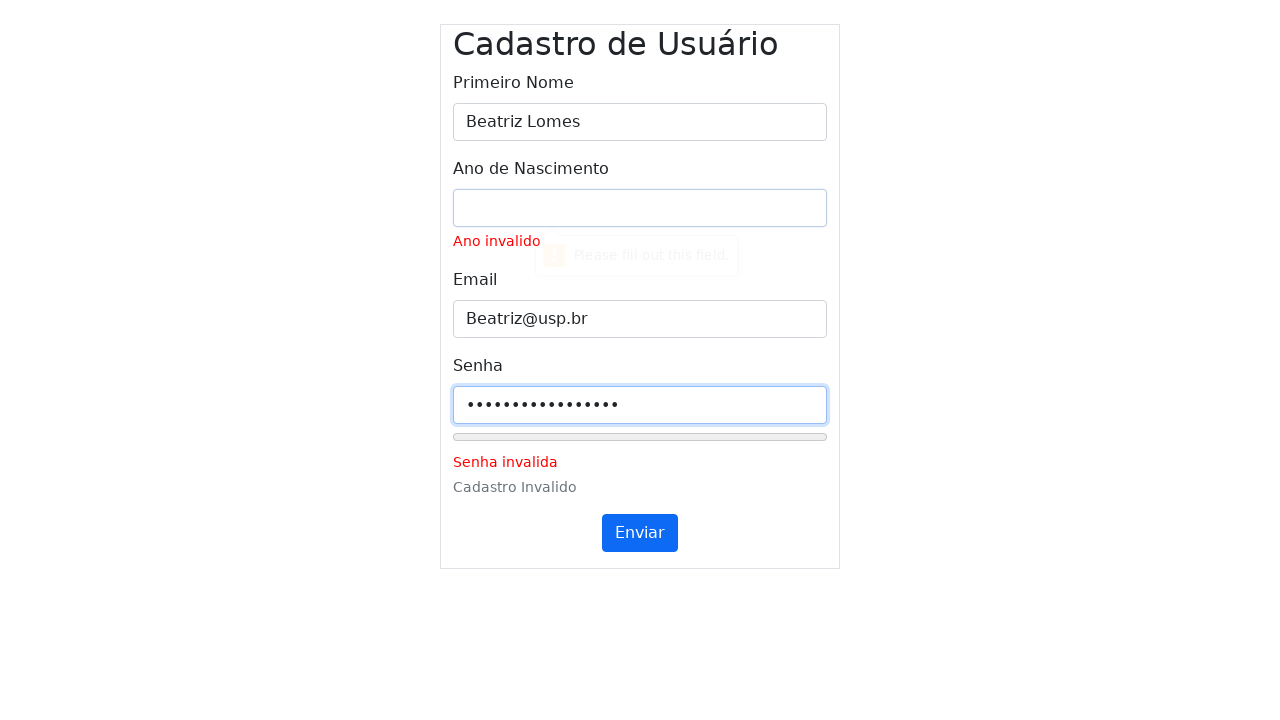

Clicked submit button (second click) at (640, 533) on #submitButton
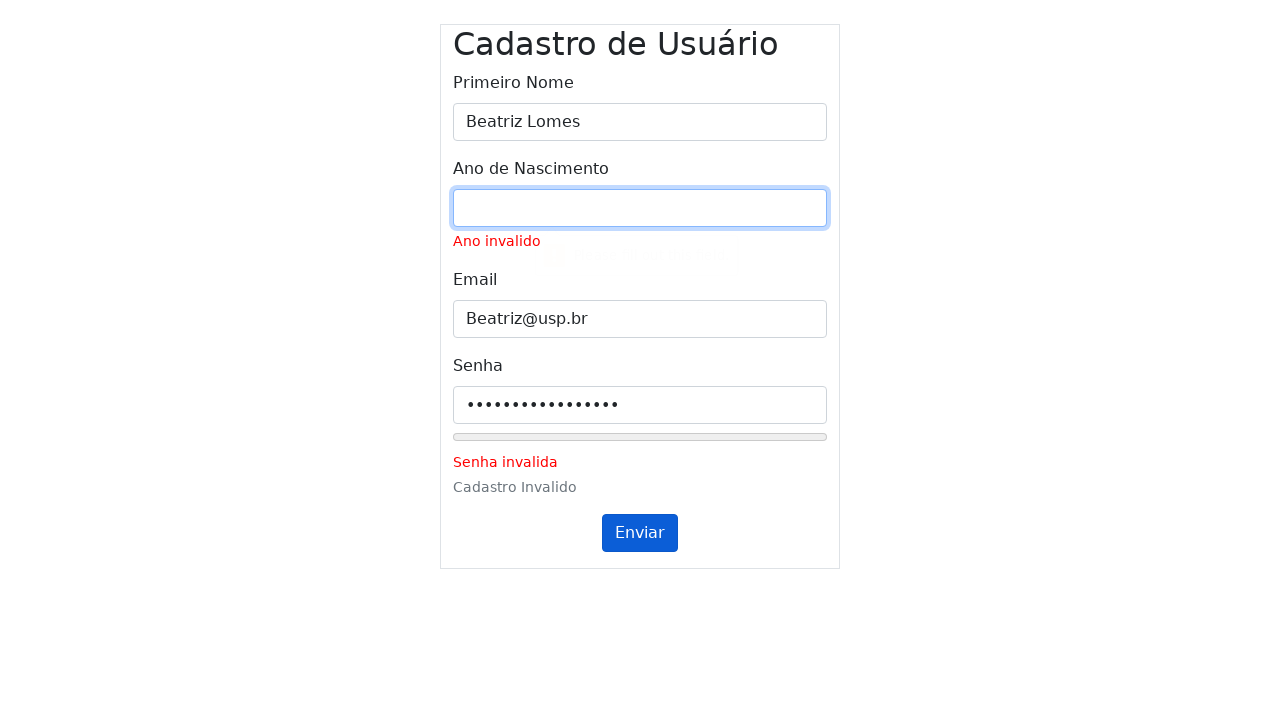

Waited 1000ms for validation messages to update
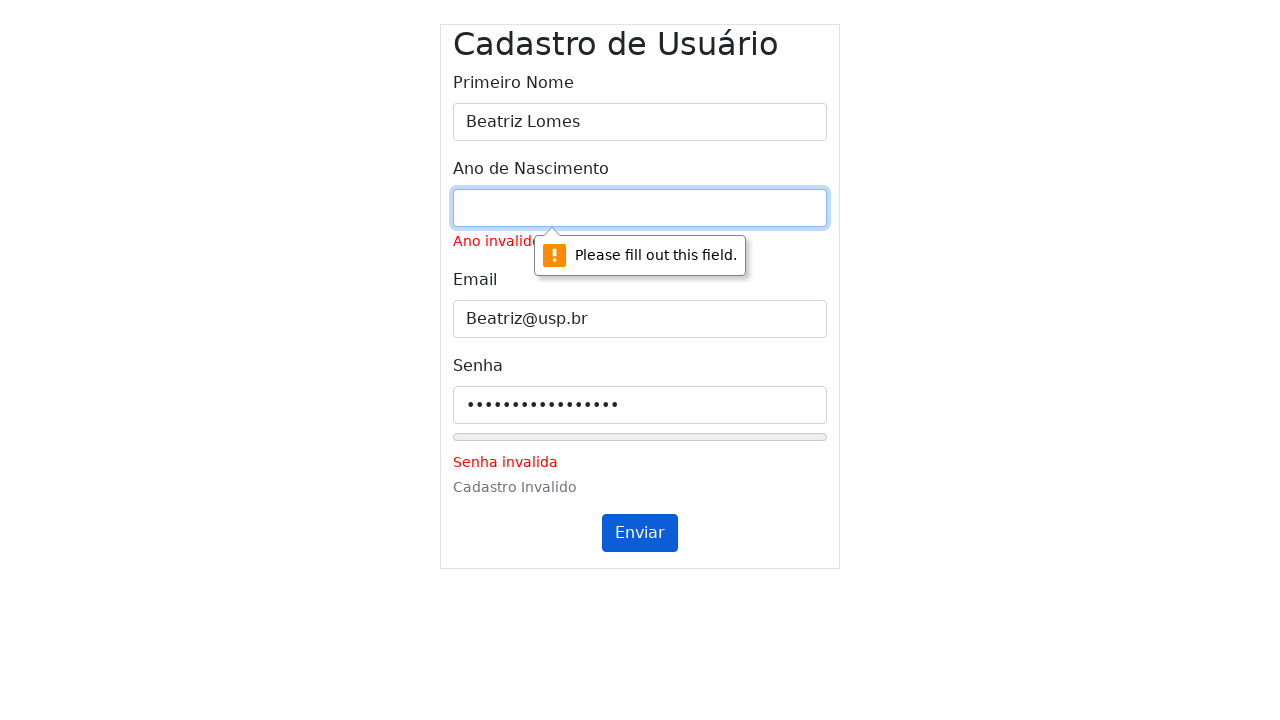

Cleared name field and filled with 'Beatriz Lomes' on #inputName
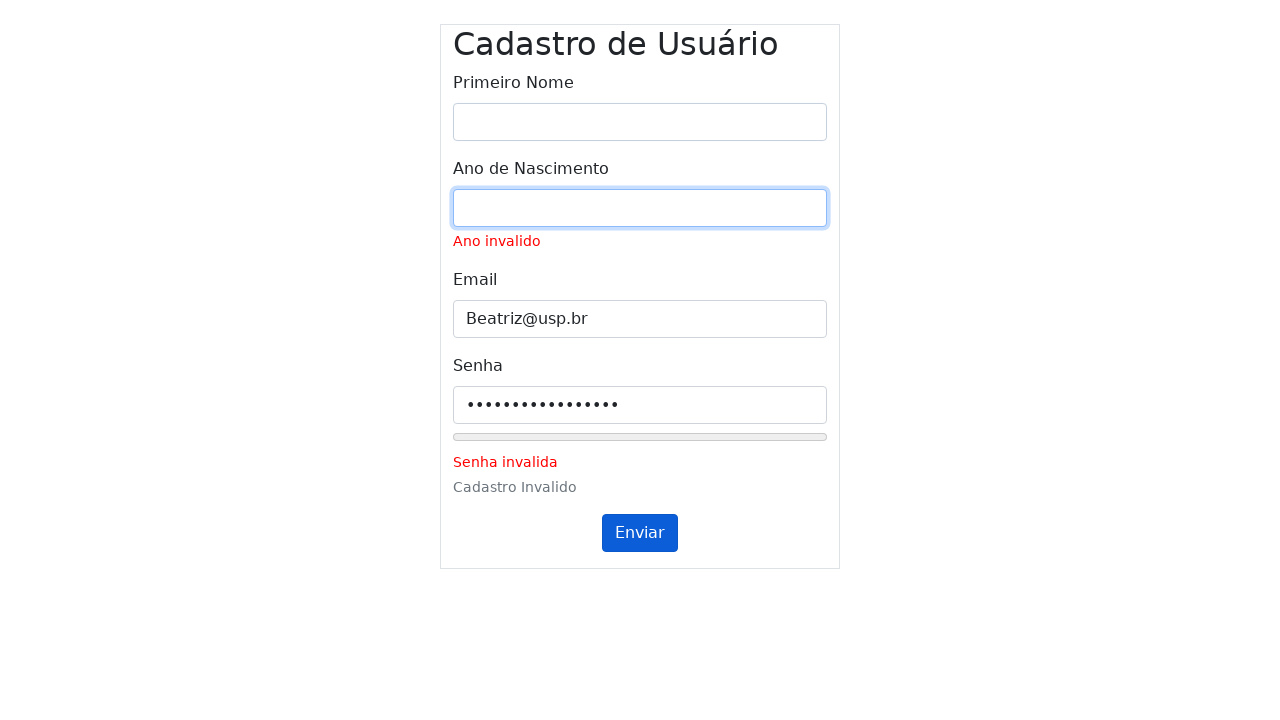

Set name field to 'Beatriz Lomes' on #inputName
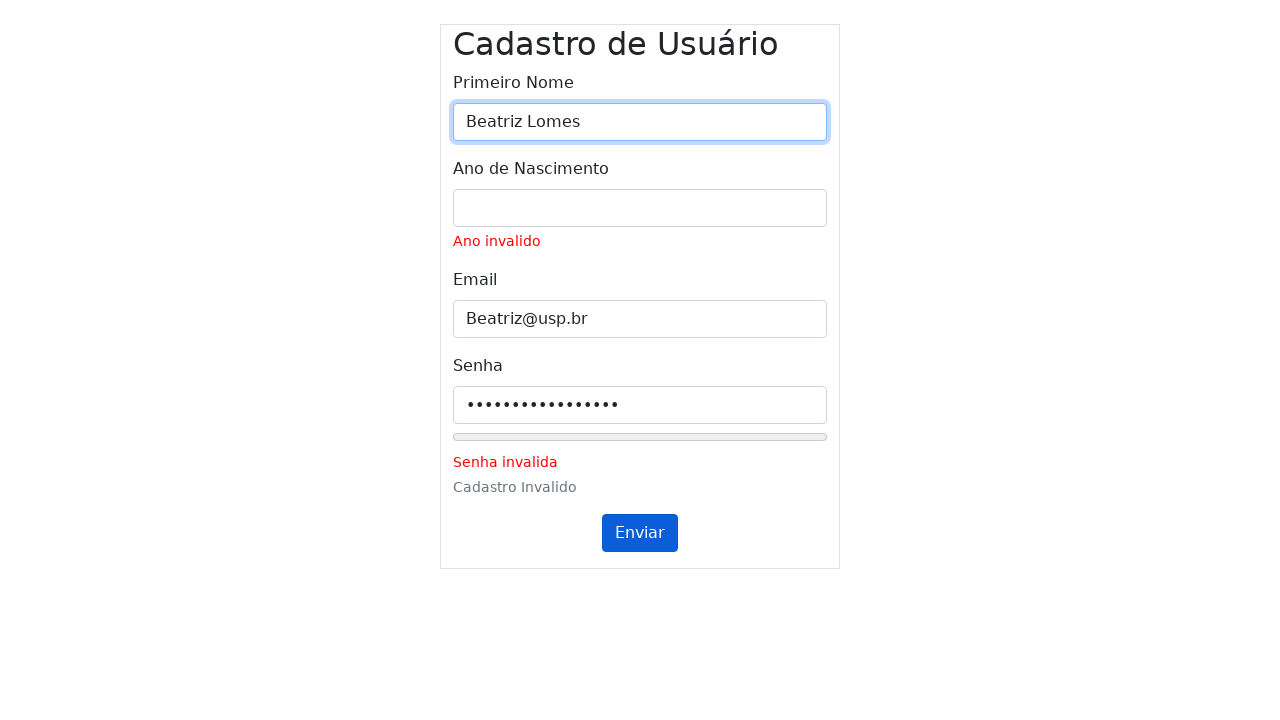

Cleared year field and filled with '' on #inputYear
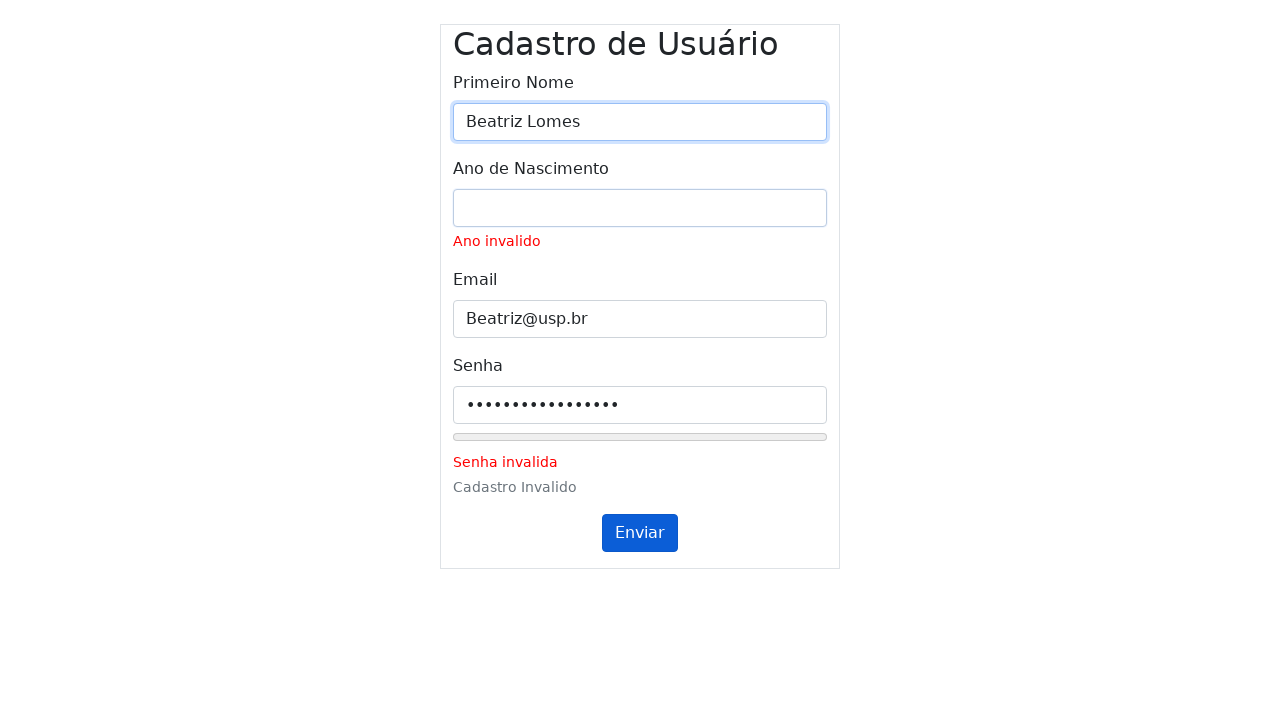

Set year field to '' on #inputYear
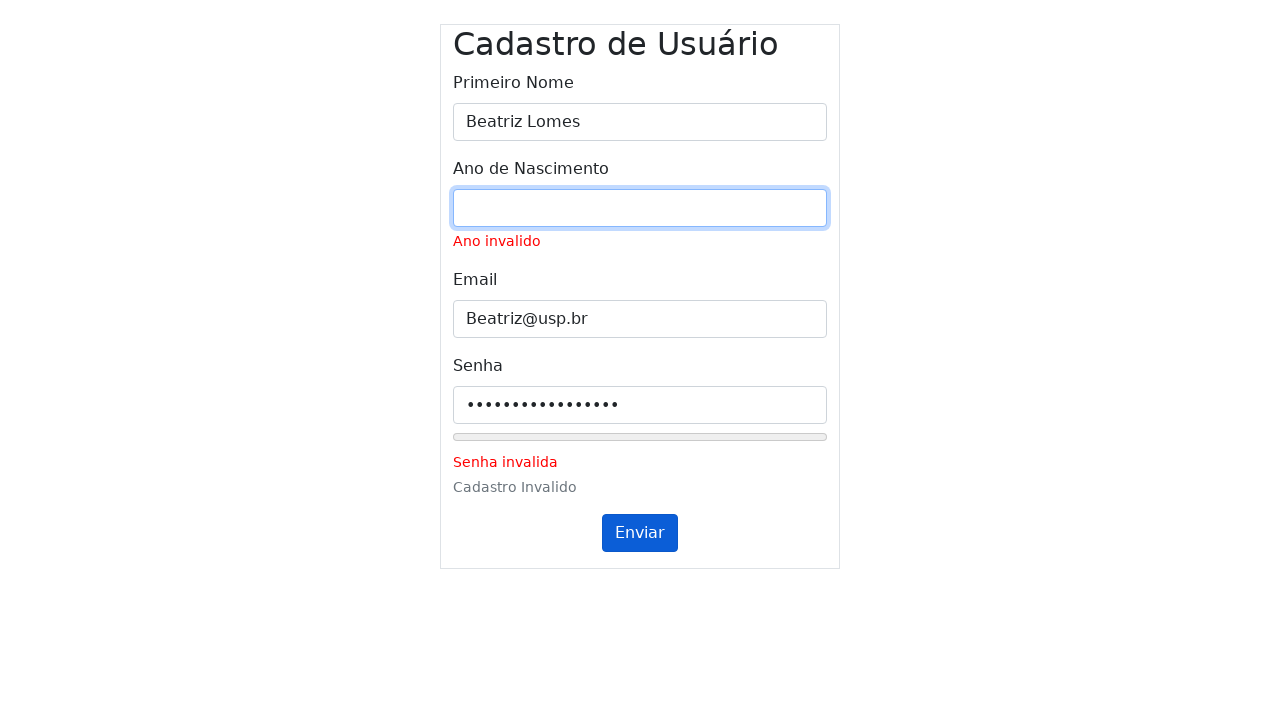

Cleared email field and filled with 'Beatriz@usp.br' on #inputEmail
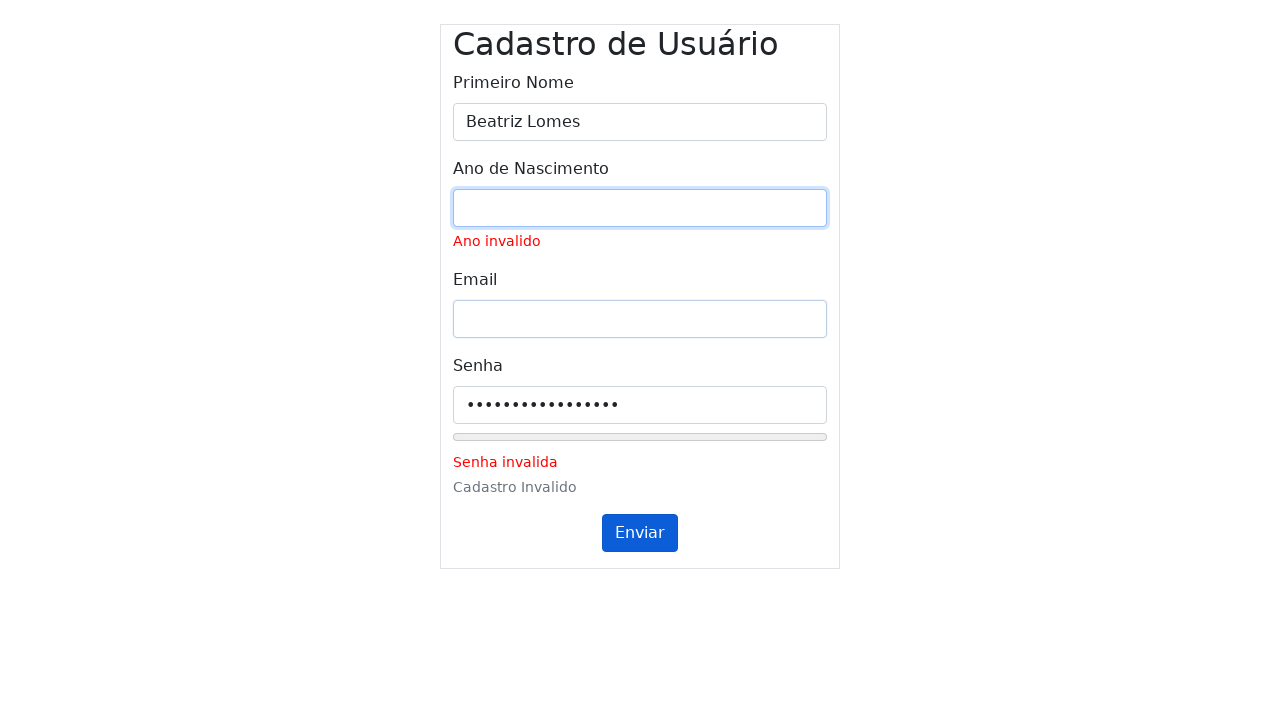

Set email field to 'Beatriz@usp.br' on #inputEmail
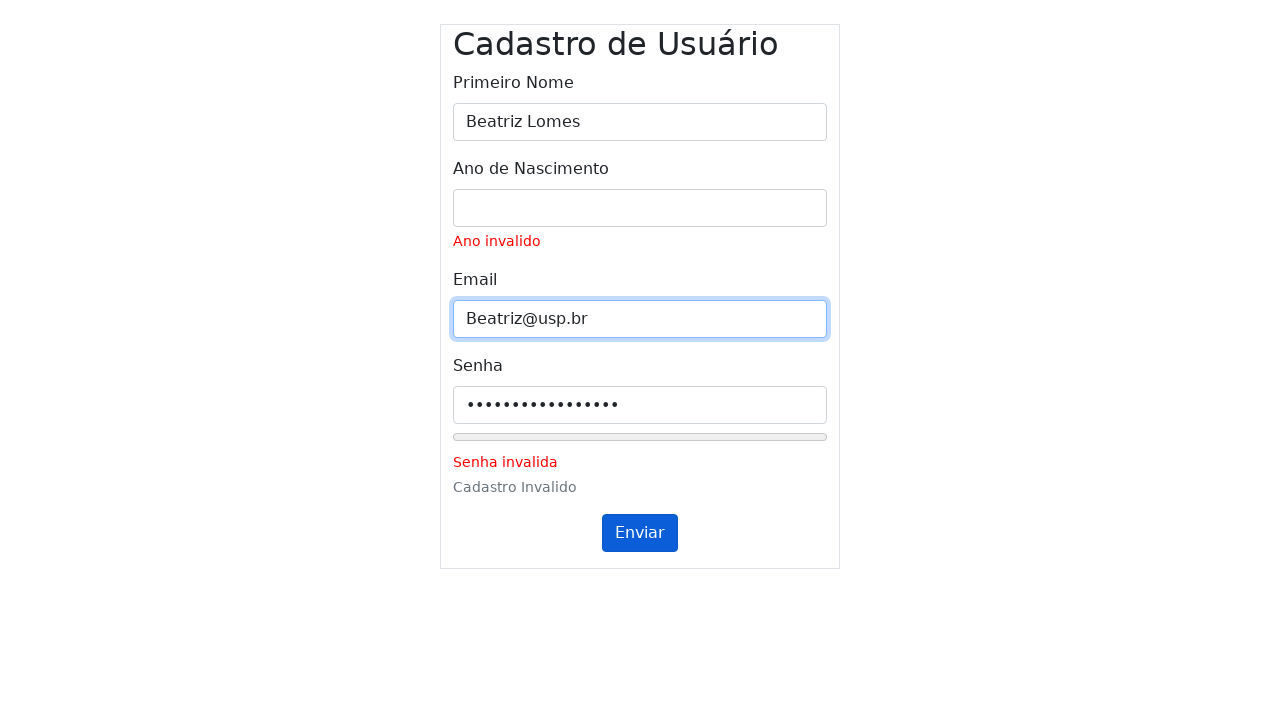

Cleared password field and filled with '' on #inputPassword
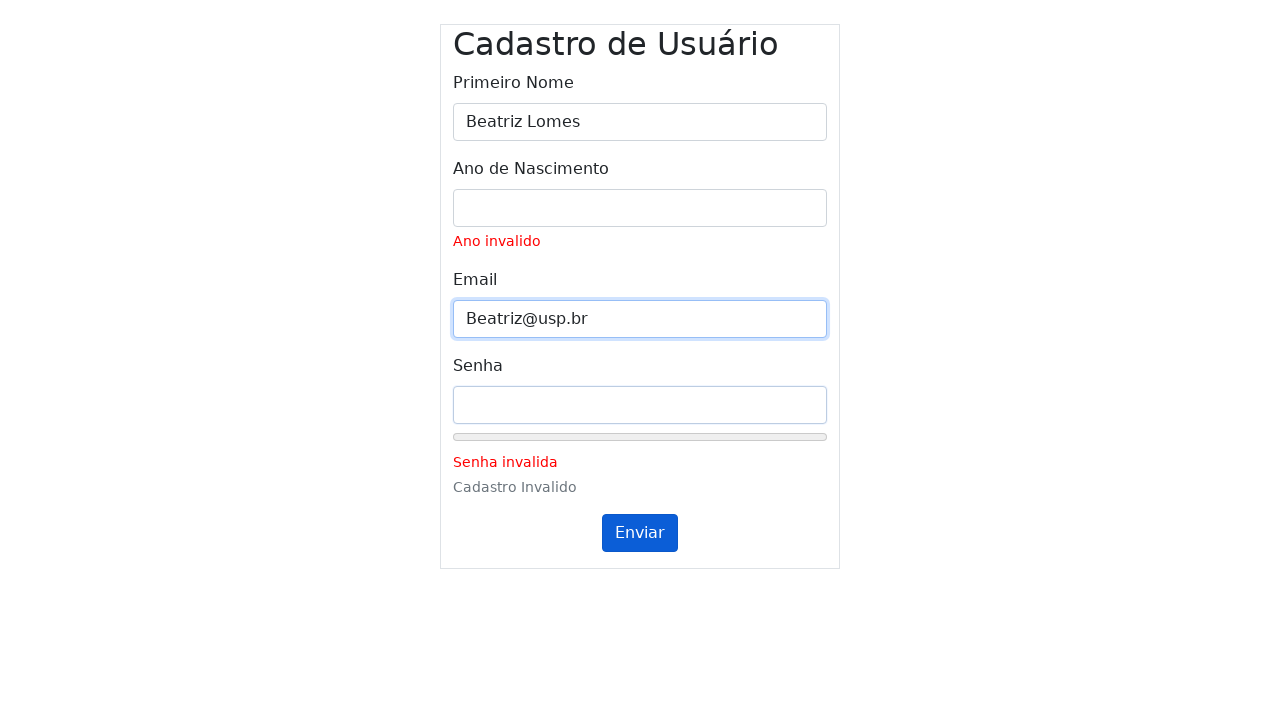

Set password field to '' on #inputPassword
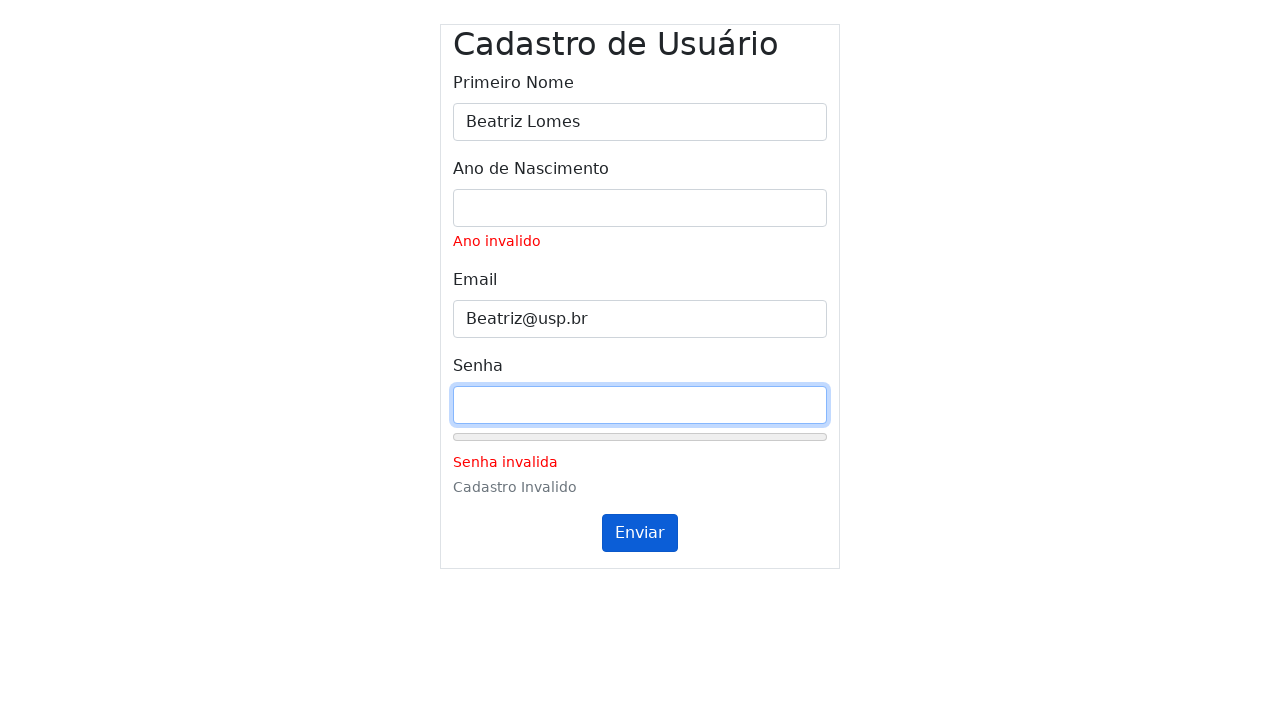

Clicked submit button (first click) for form with name='Beatriz Lomes', year='', email='Beatriz@usp.br', password='' at (640, 533) on #submitButton
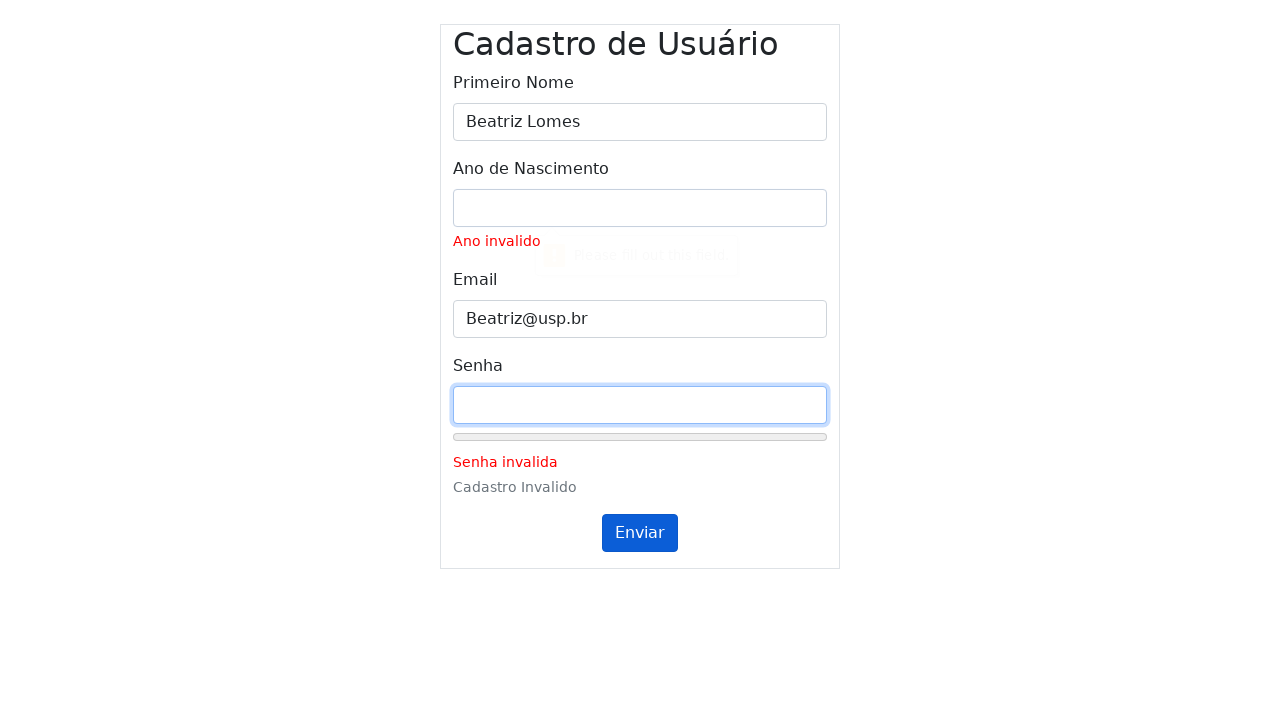

Clicked submit button (second click) at (640, 533) on #submitButton
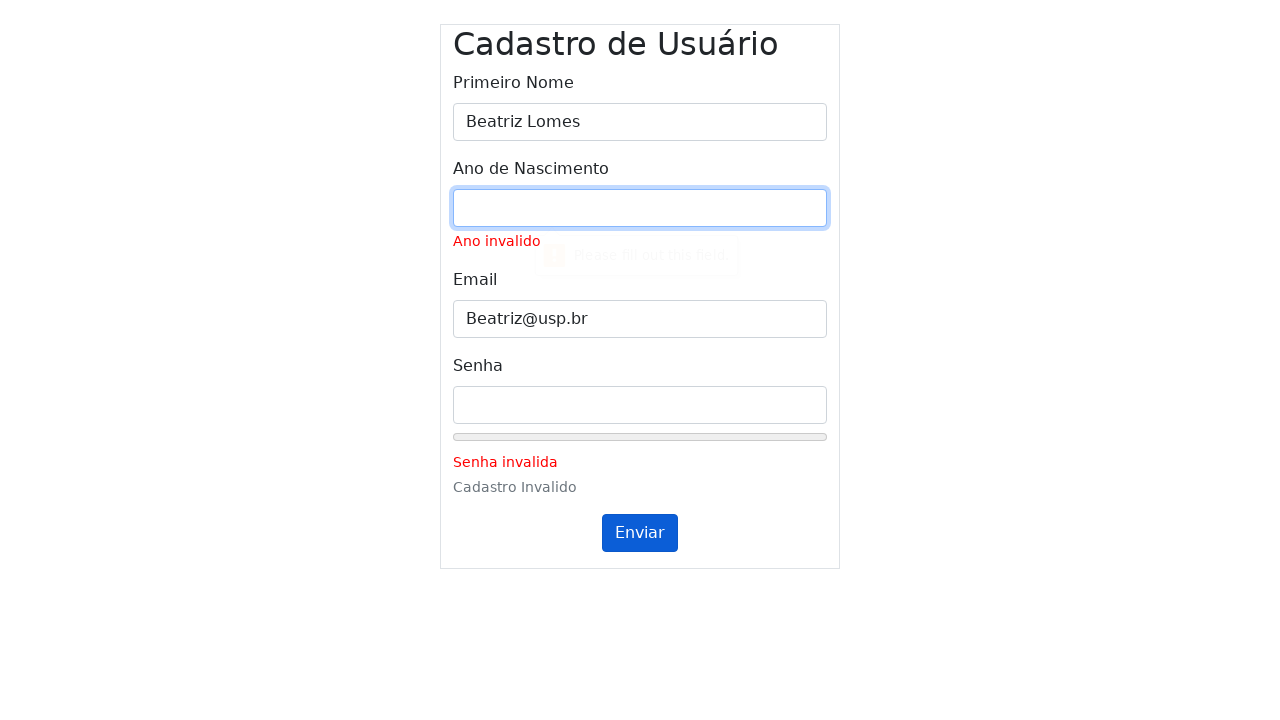

Waited 1000ms for validation messages to update
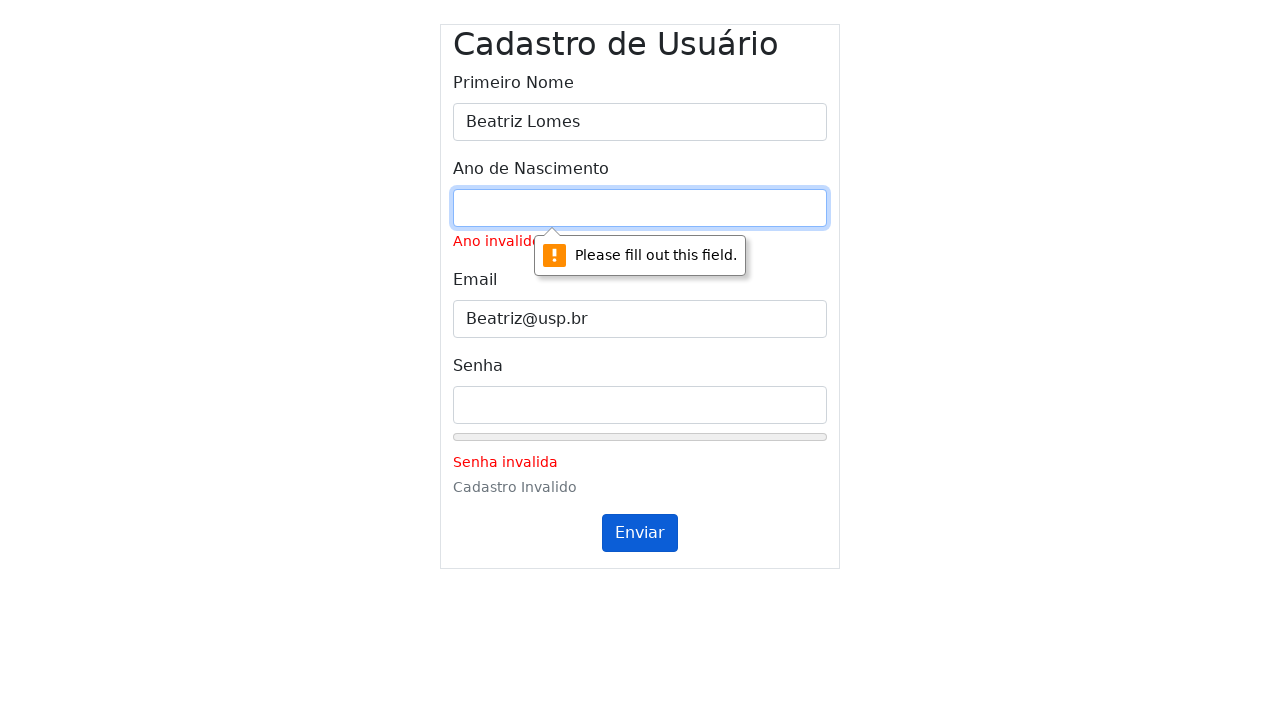

Cleared name field and filled with 'Beatriz Lomes' on #inputName
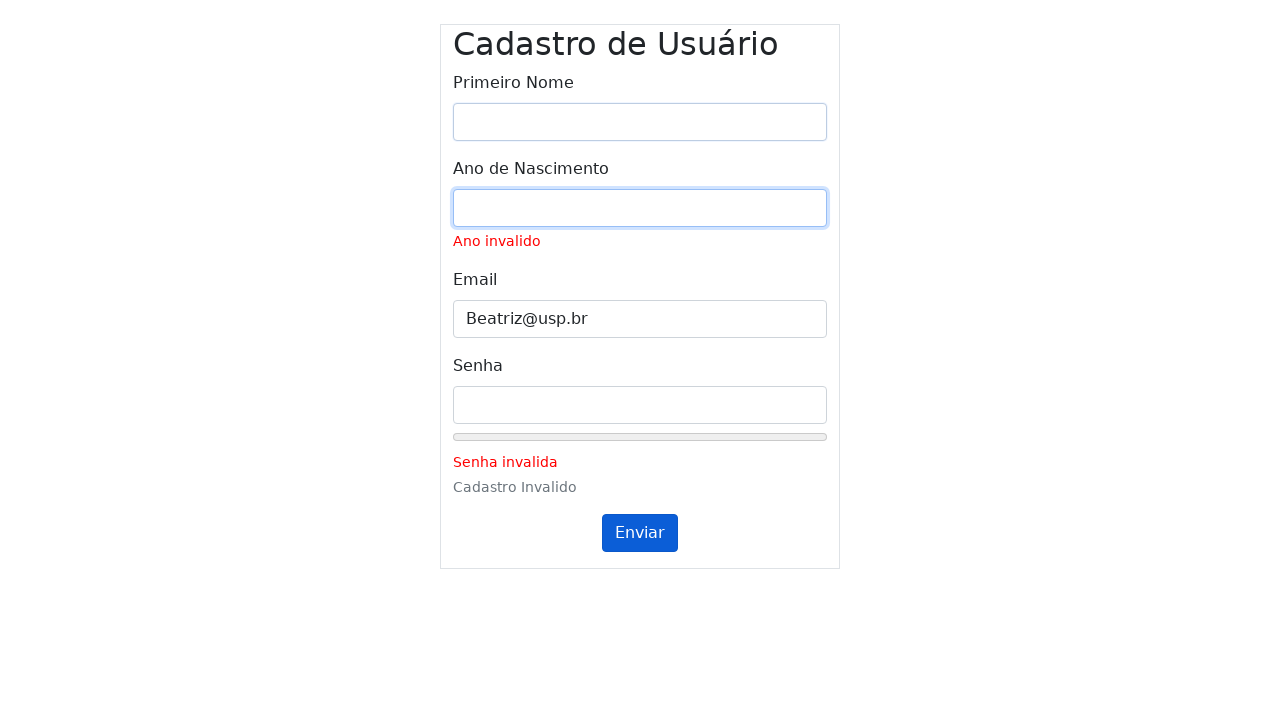

Set name field to 'Beatriz Lomes' on #inputName
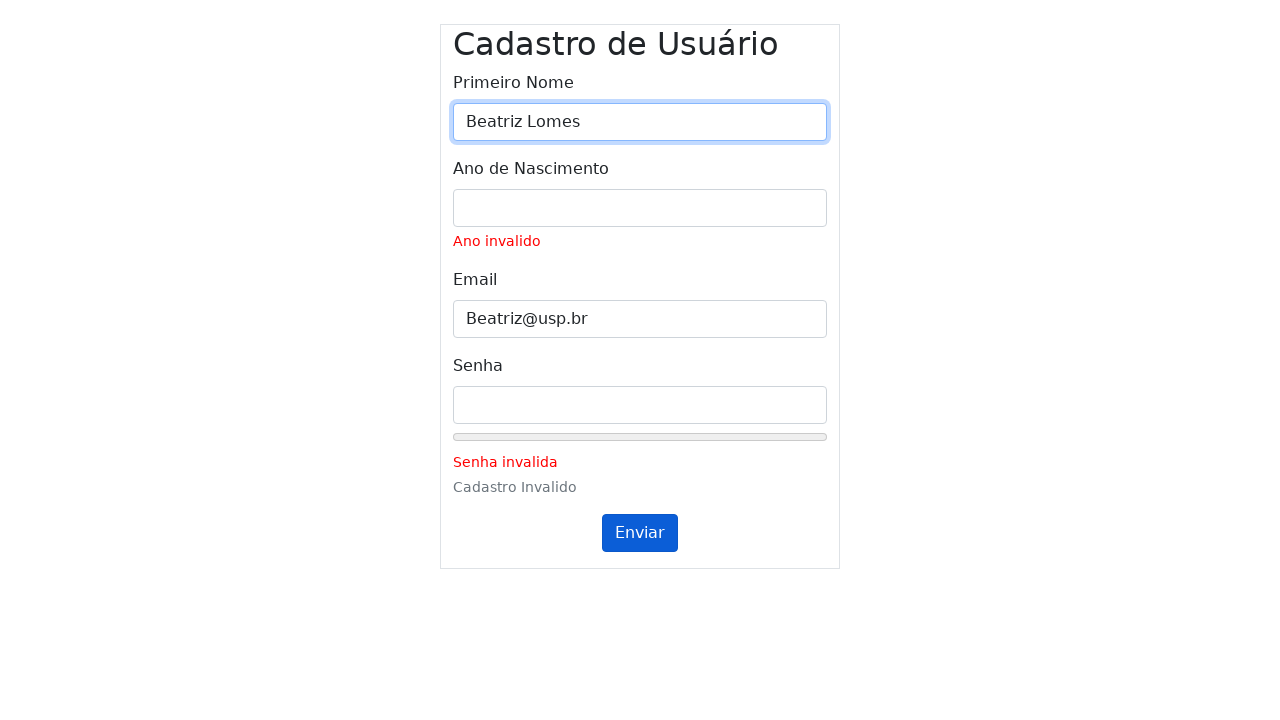

Cleared year field and filled with '' on #inputYear
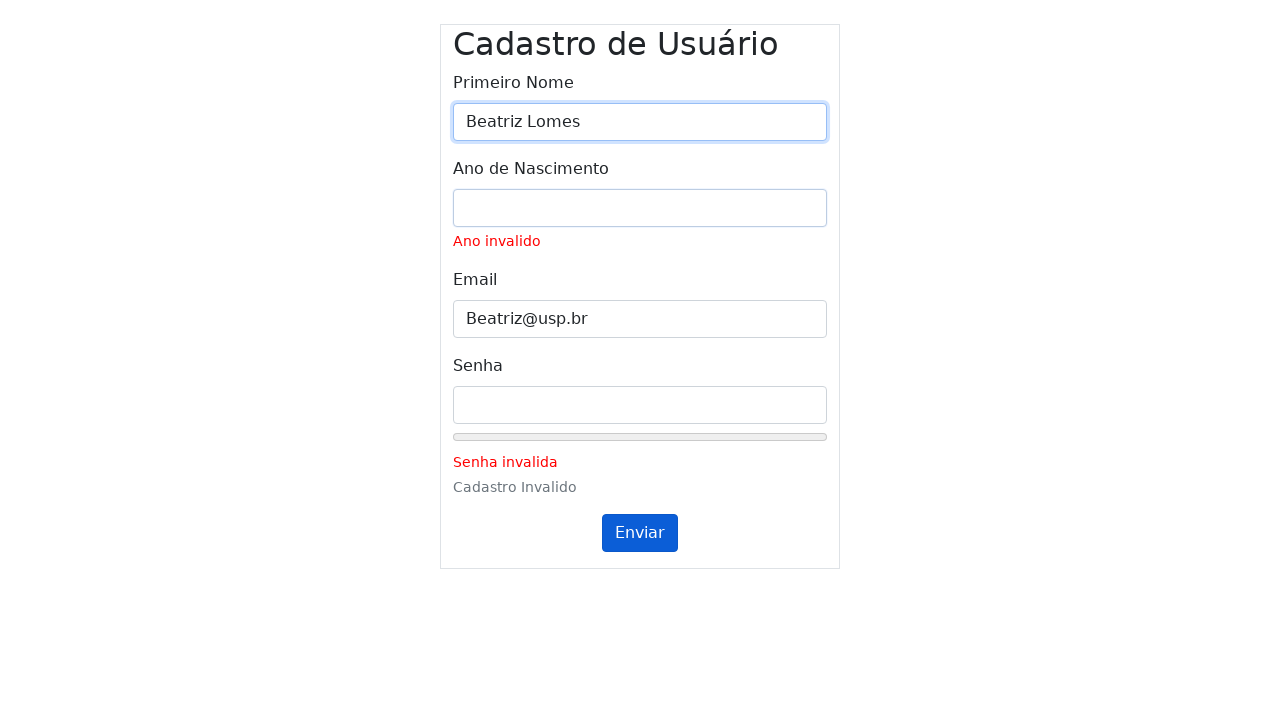

Set year field to '' on #inputYear
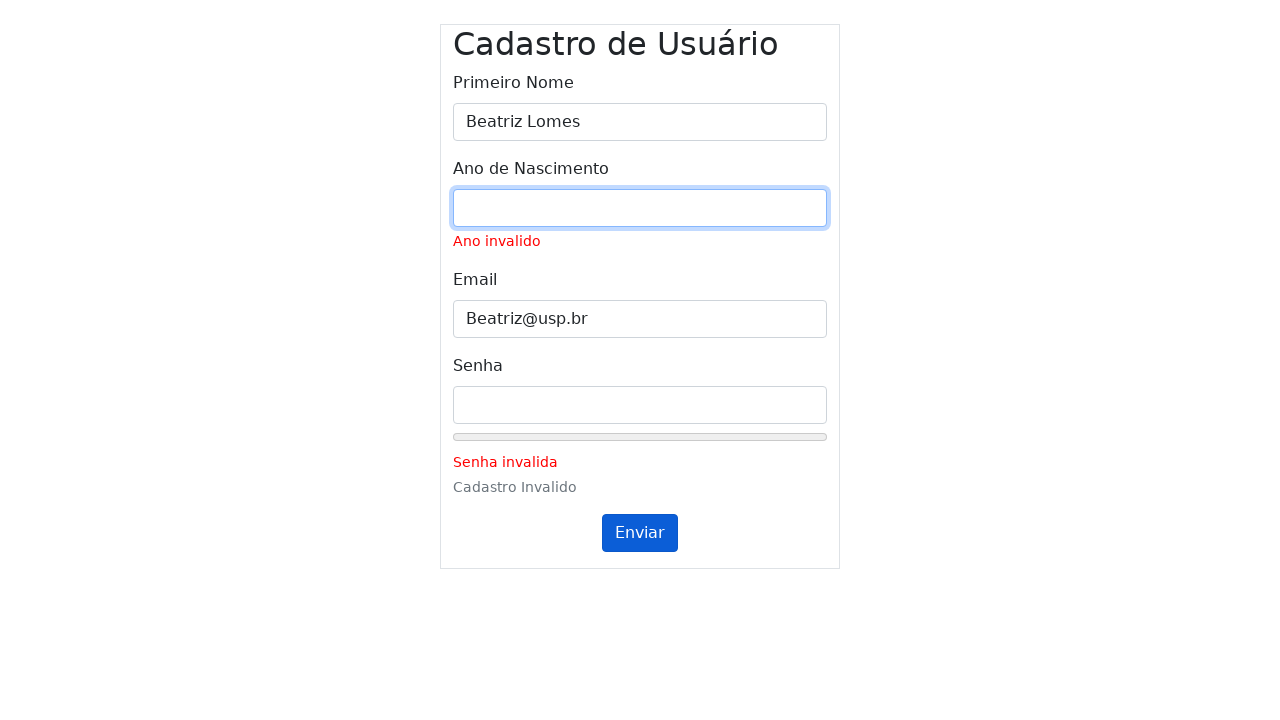

Cleared email field and filled with 'Beatriz.gmail.com' on #inputEmail
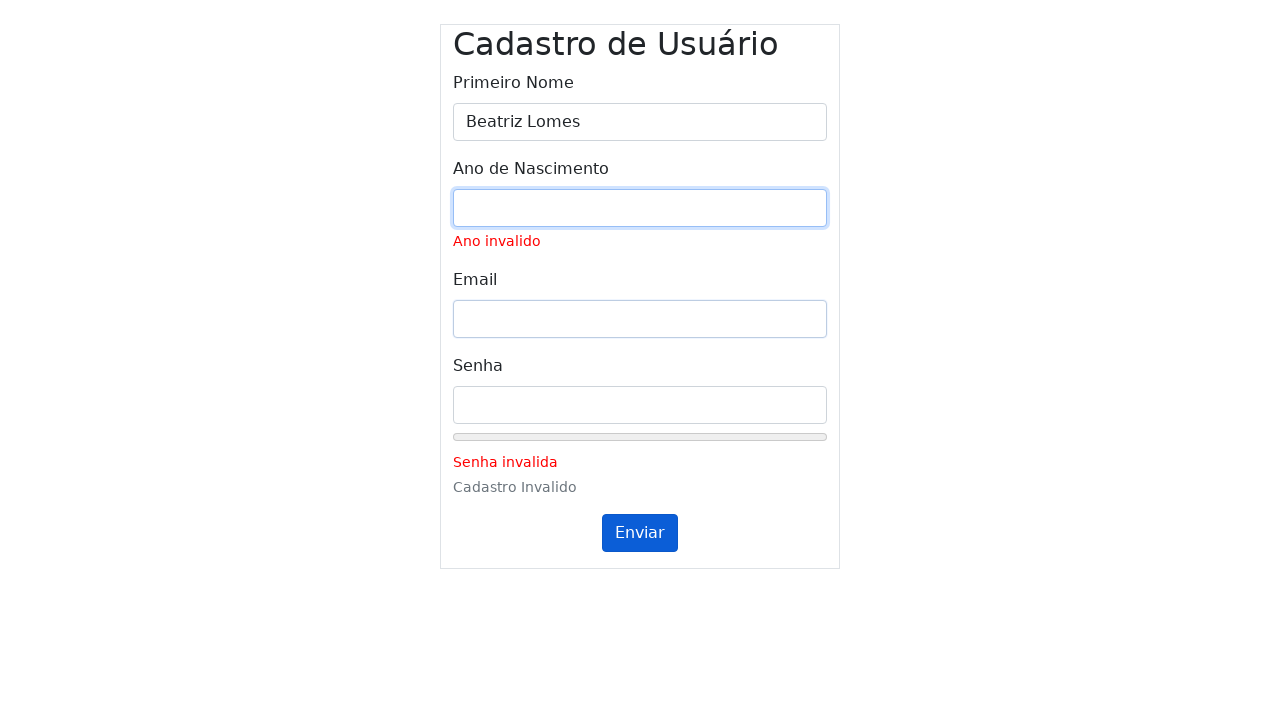

Set email field to 'Beatriz.gmail.com' on #inputEmail
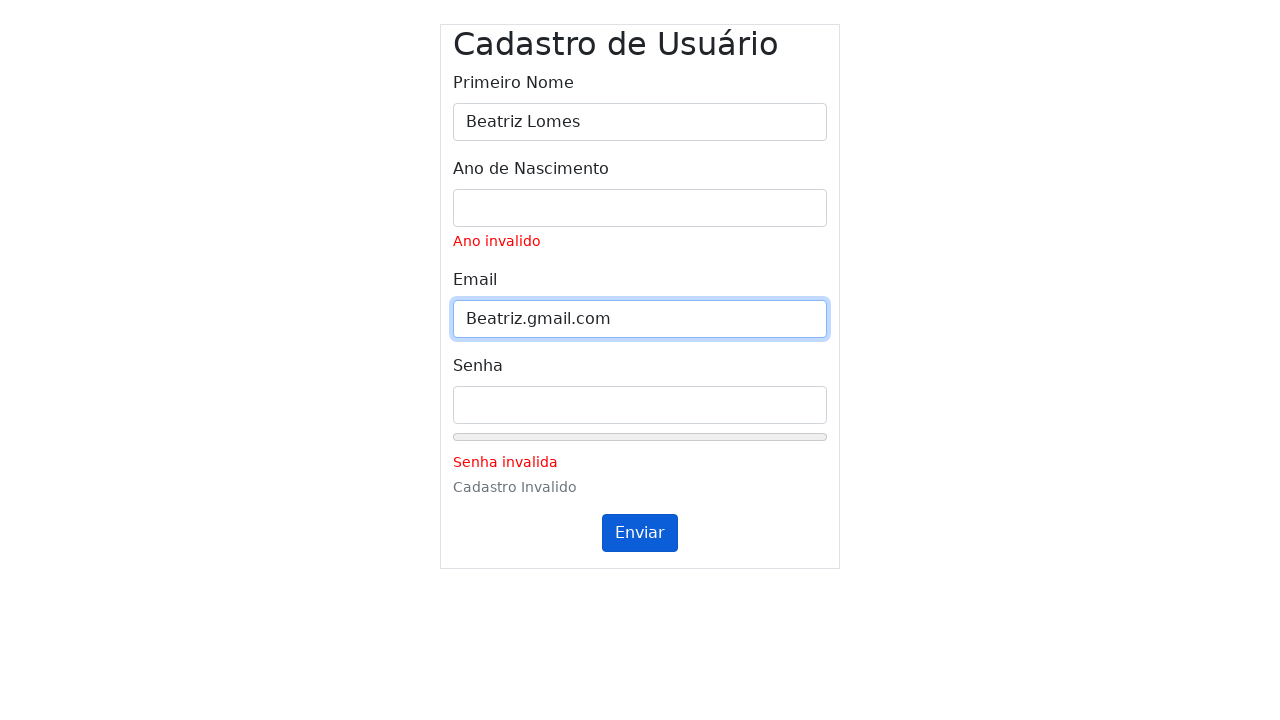

Cleared password field and filled with 'Be@triz!Strong123' on #inputPassword
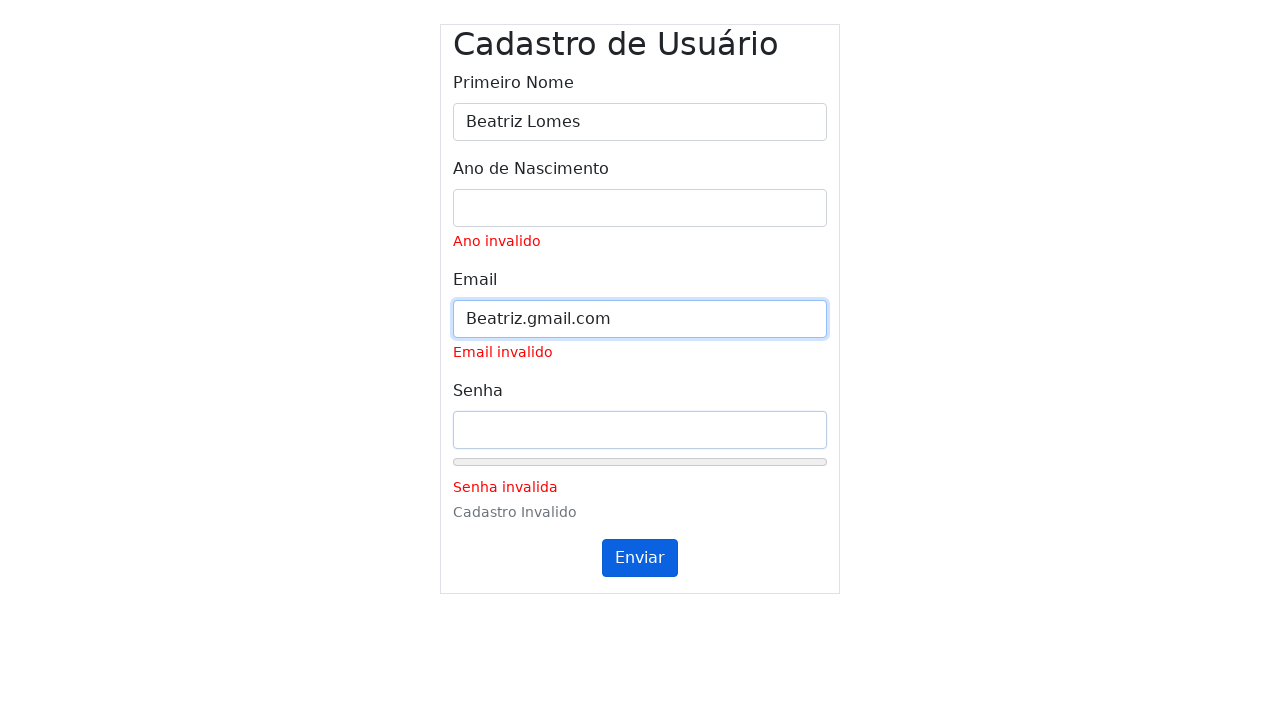

Set password field to 'Be@triz!Strong123' on #inputPassword
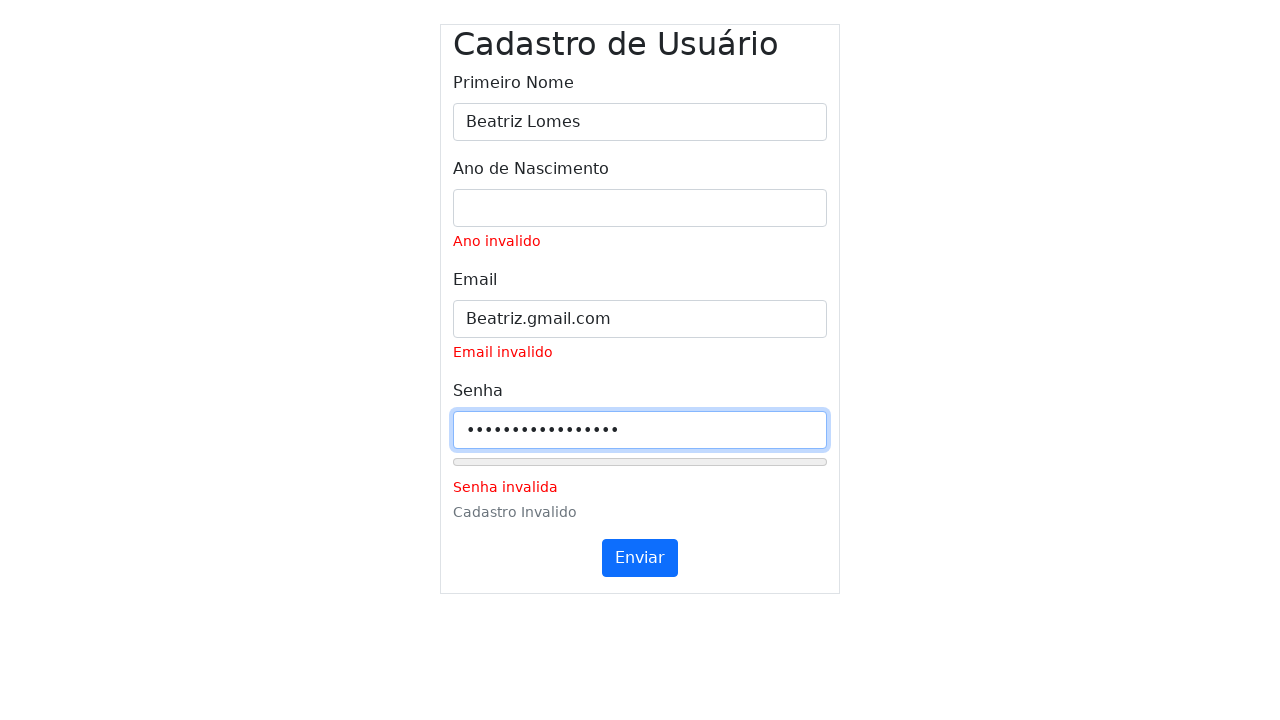

Clicked submit button (first click) for form with name='Beatriz Lomes', year='', email='Beatriz.gmail.com', password='Be@triz!Strong123' at (640, 558) on #submitButton
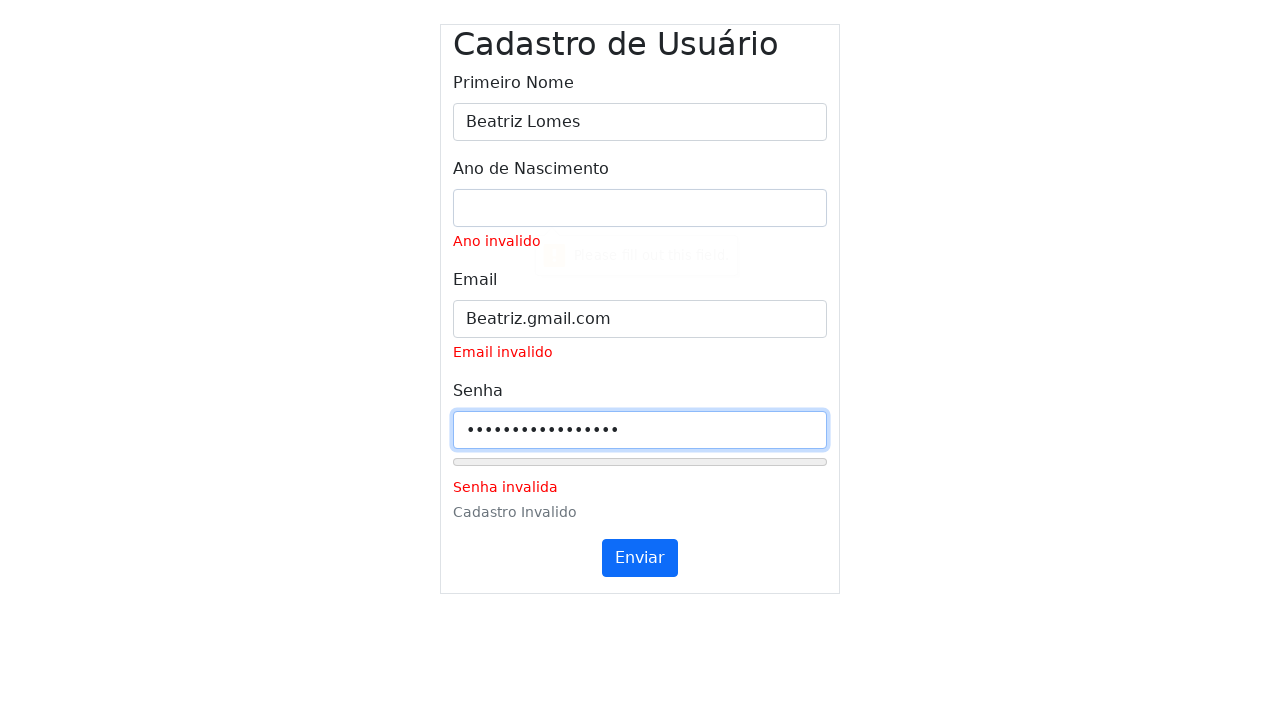

Clicked submit button (second click) at (640, 558) on #submitButton
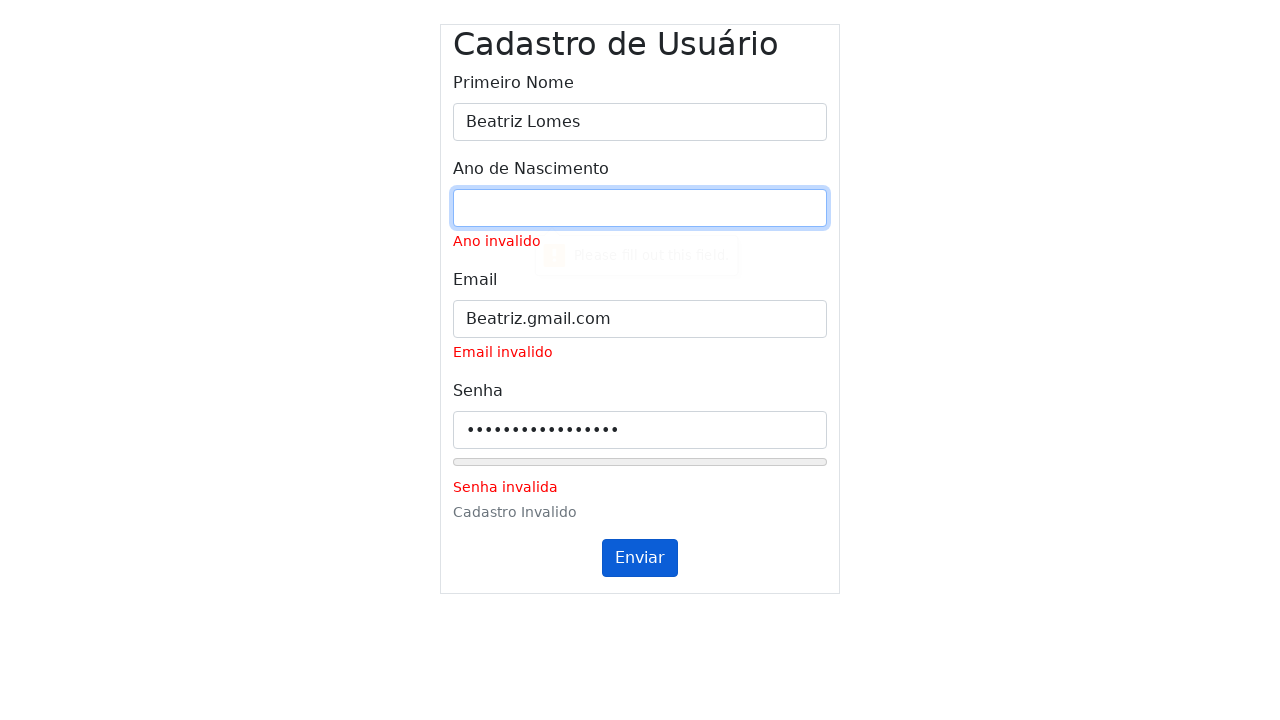

Waited 1000ms for validation messages to update
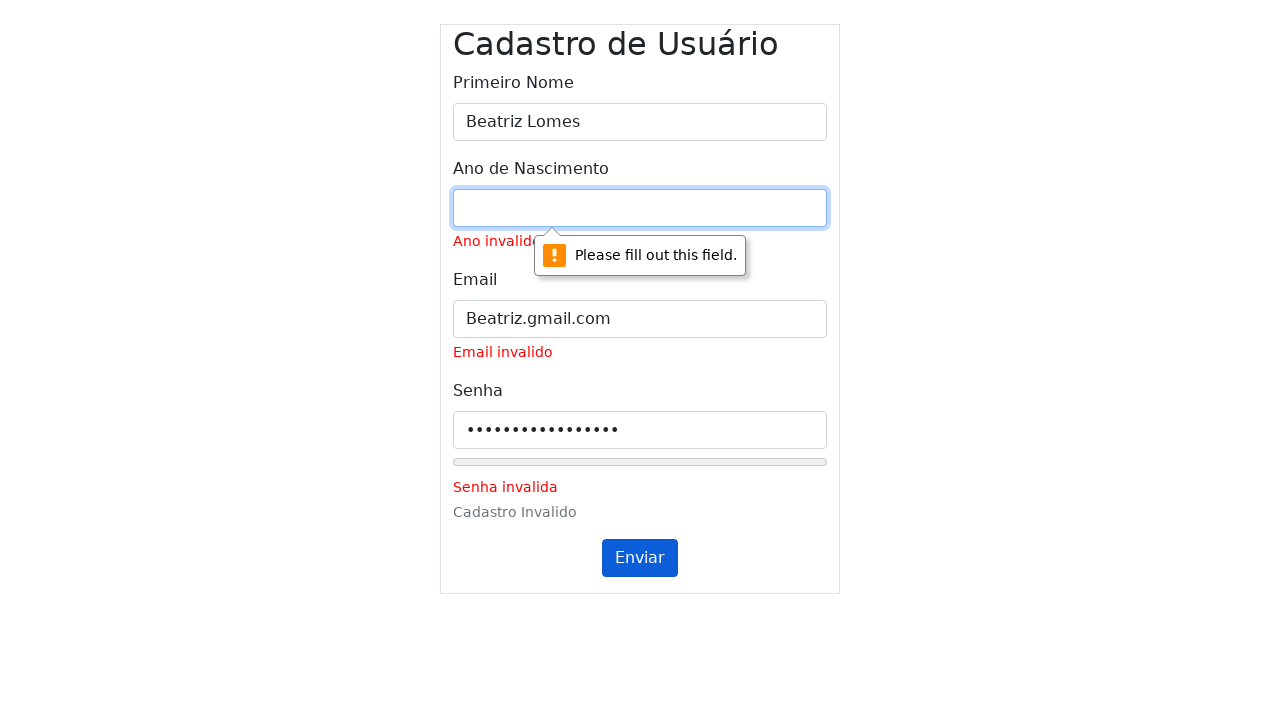

Cleared name field and filled with 'Beatriz Lomes' on #inputName
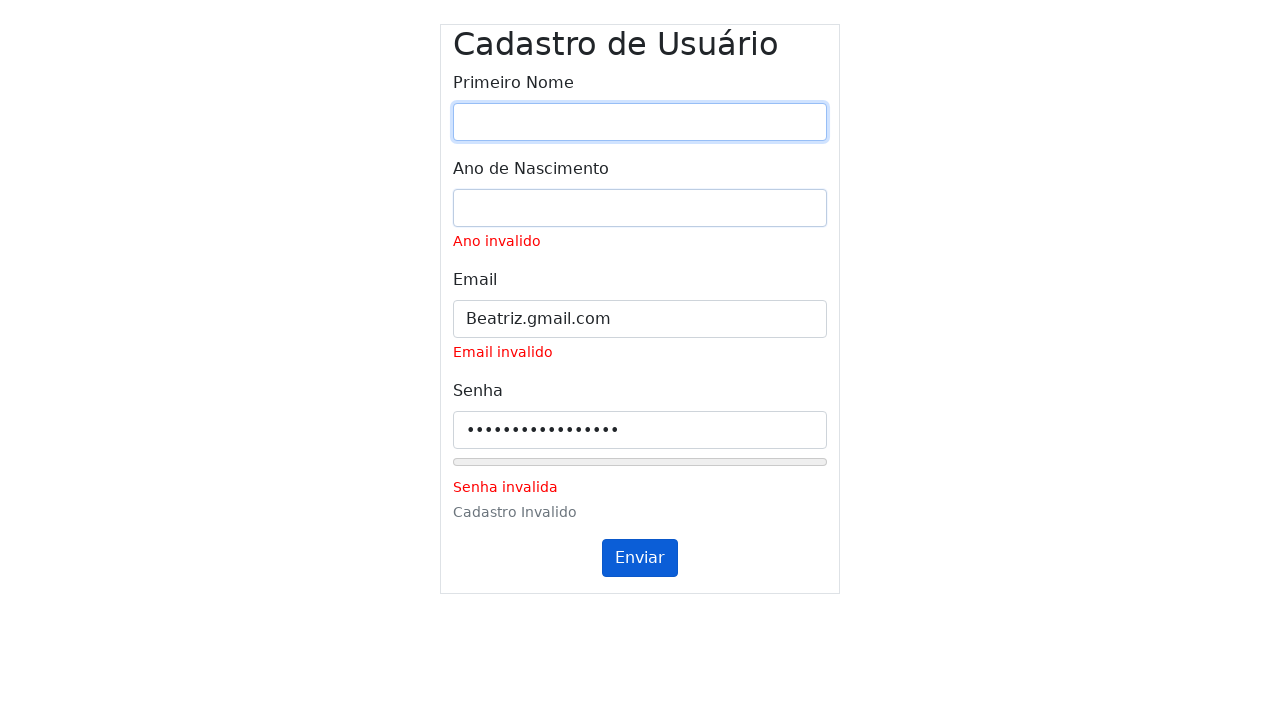

Set name field to 'Beatriz Lomes' on #inputName
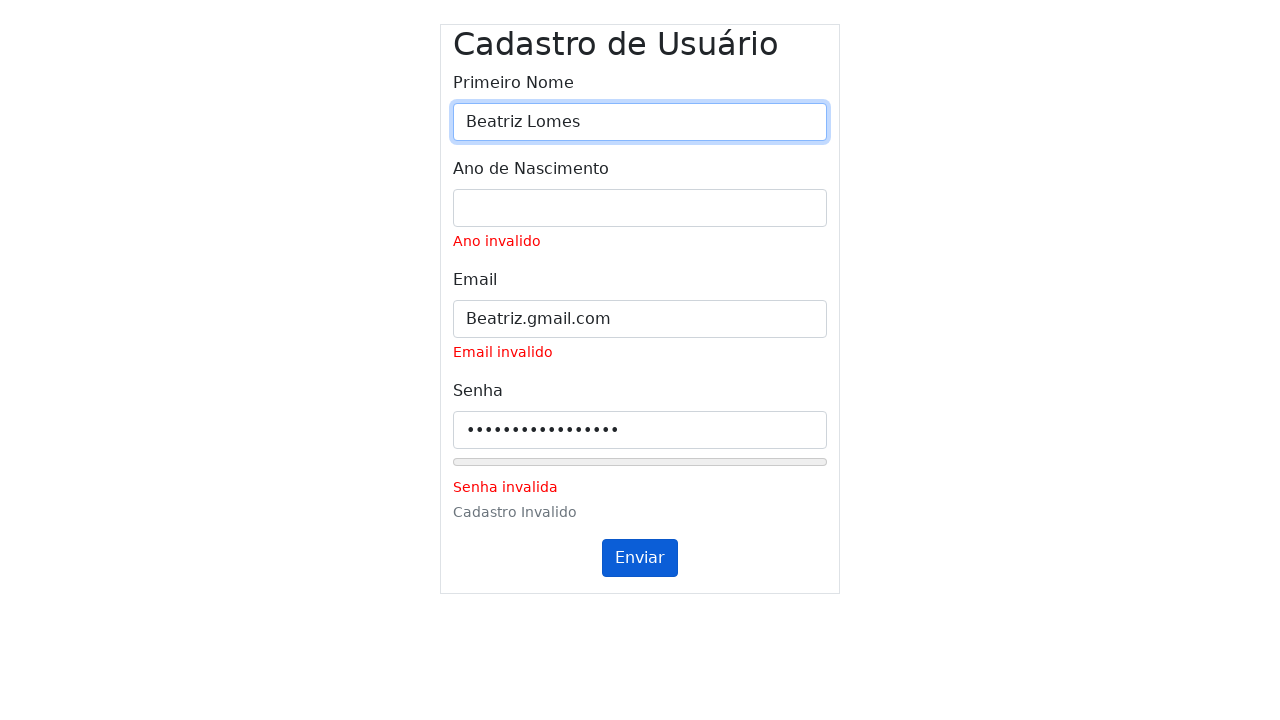

Cleared year field and filled with '' on #inputYear
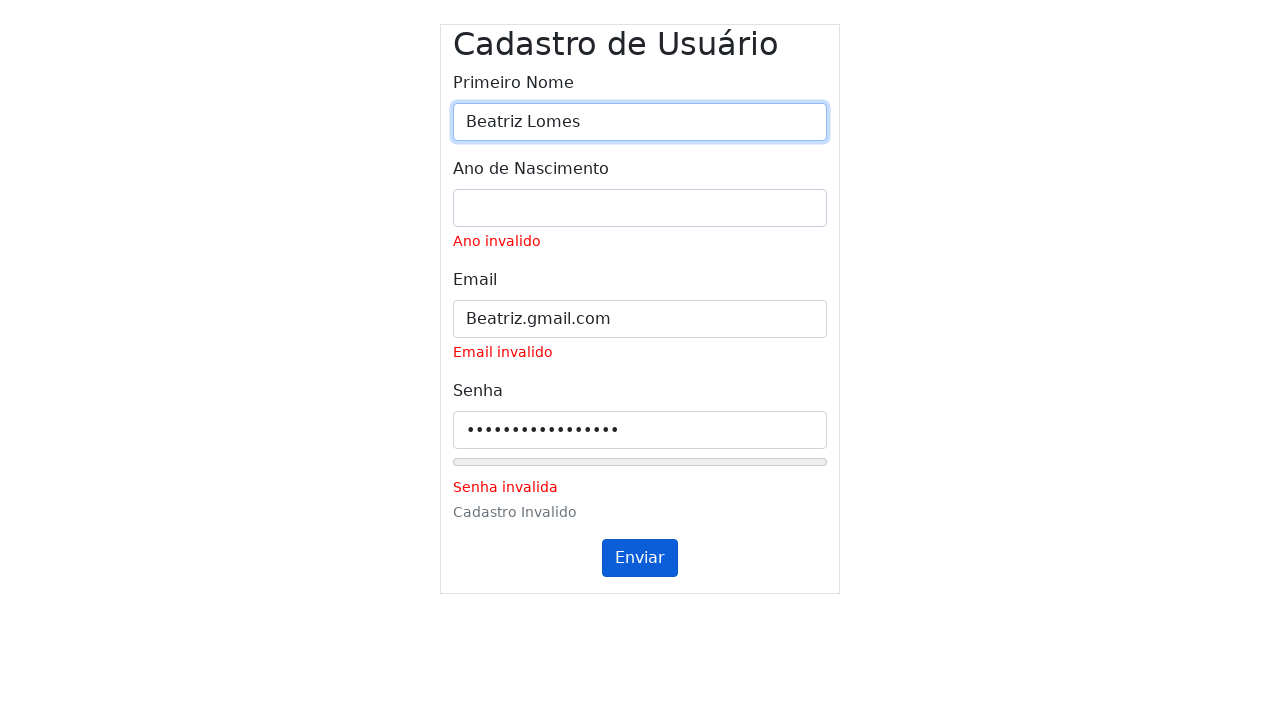

Set year field to '' on #inputYear
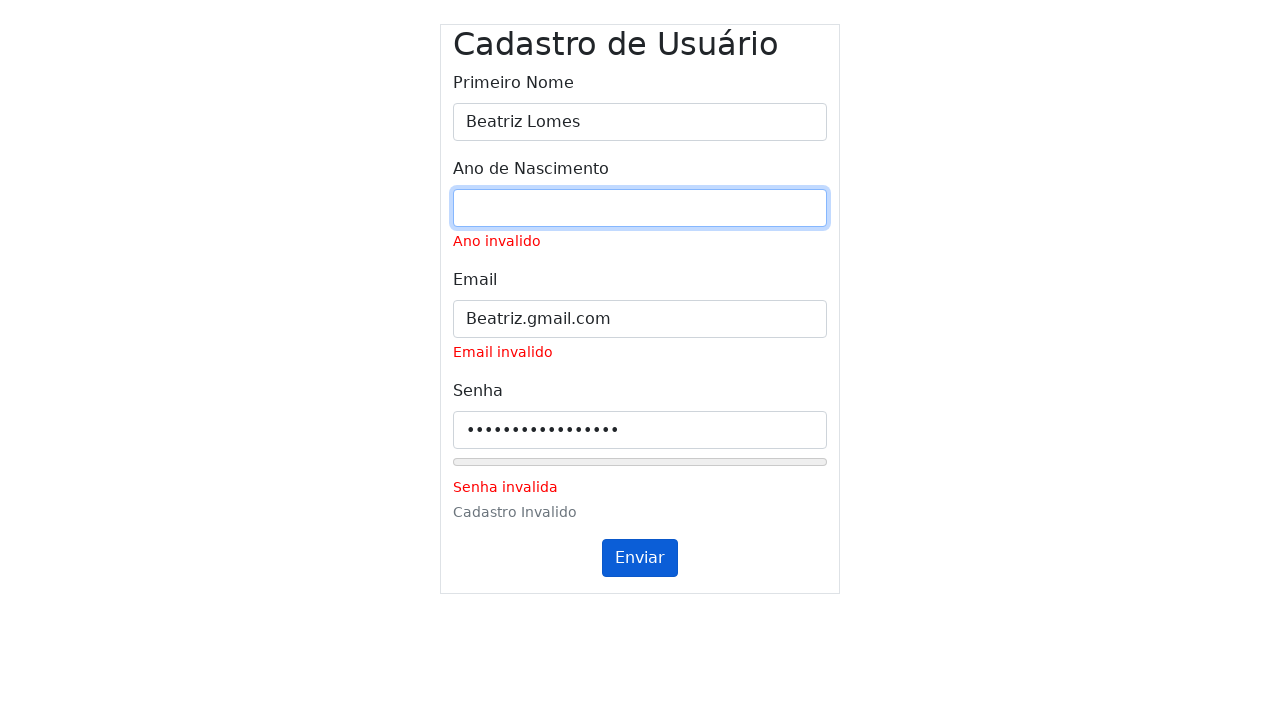

Cleared email field and filled with 'Beatriz.gmail.com' on #inputEmail
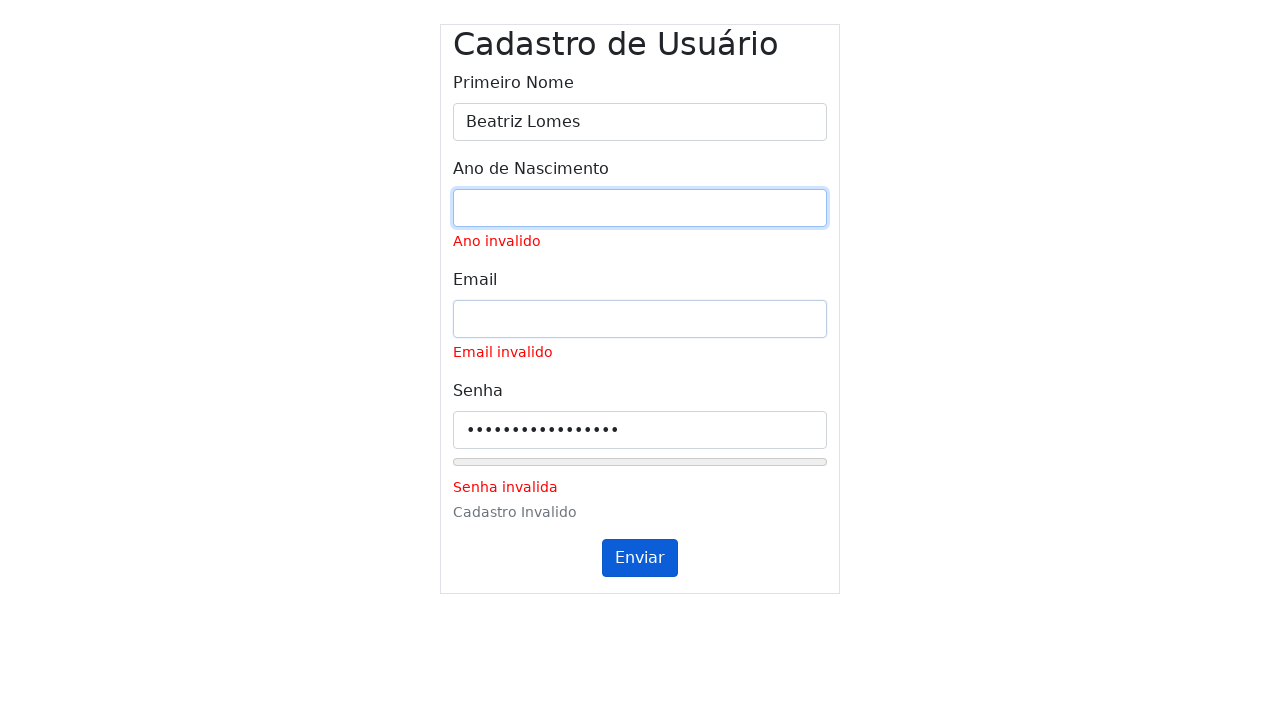

Set email field to 'Beatriz.gmail.com' on #inputEmail
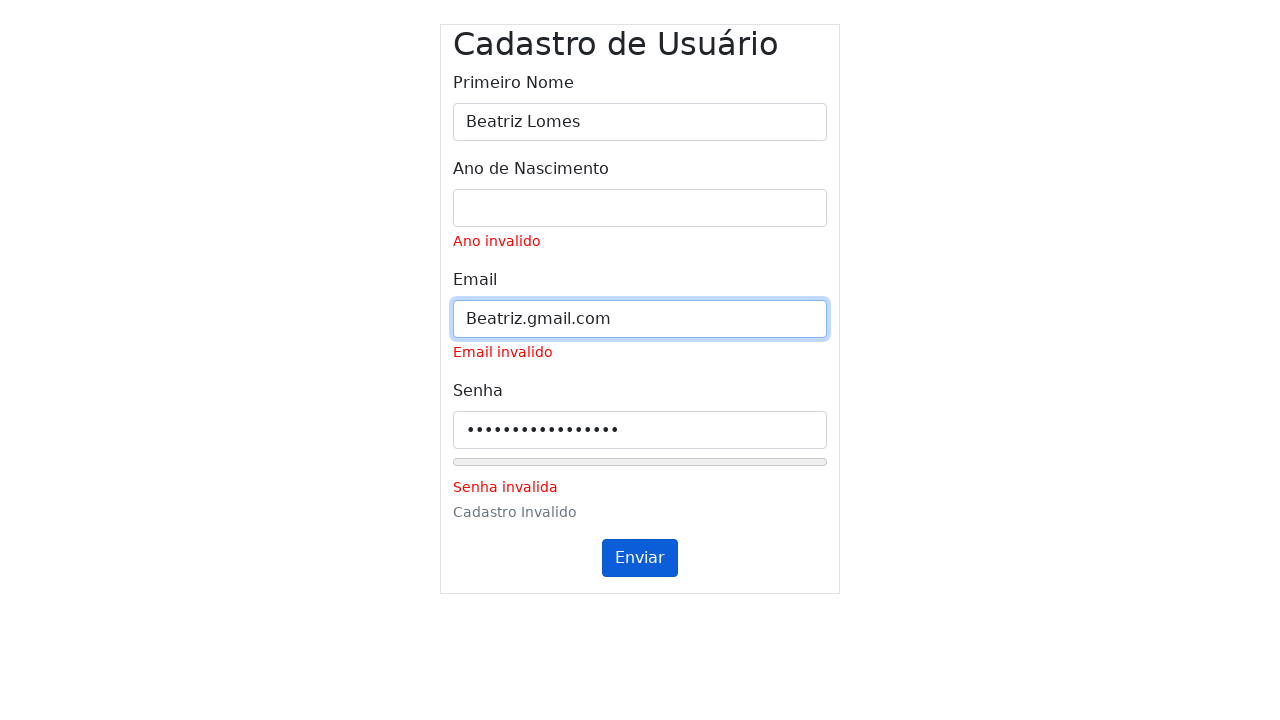

Cleared password field and filled with '' on #inputPassword
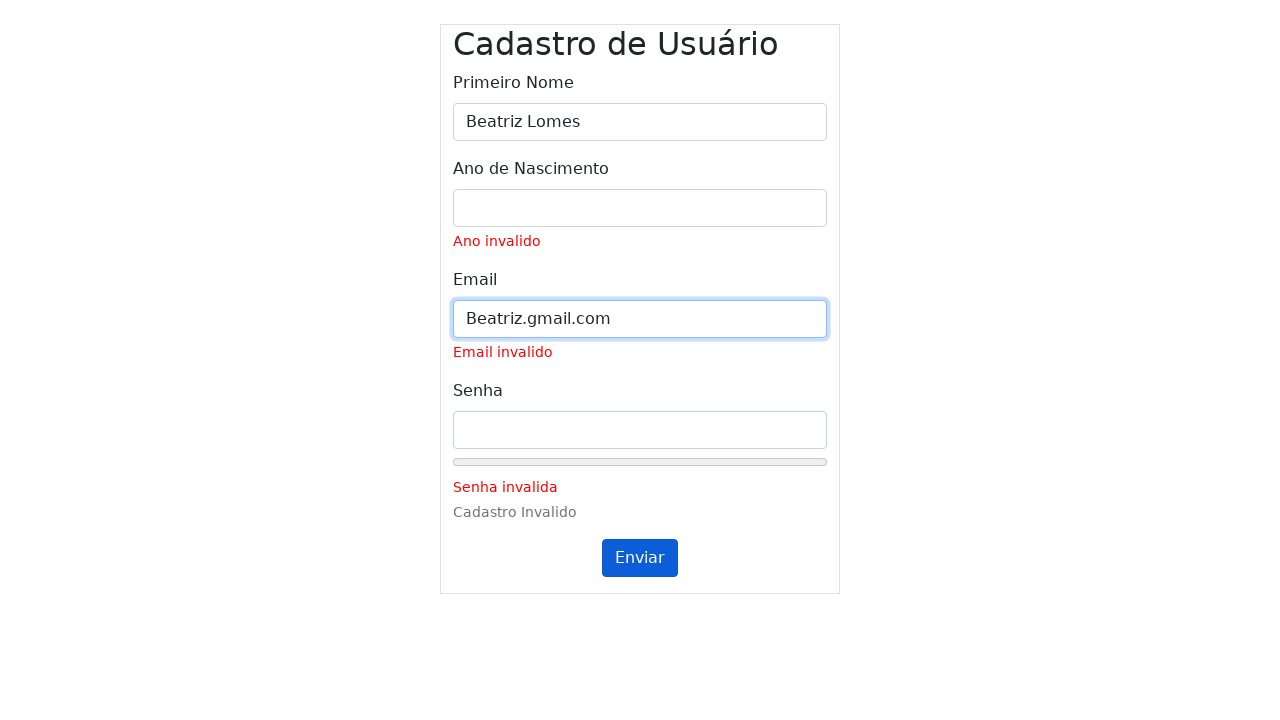

Set password field to '' on #inputPassword
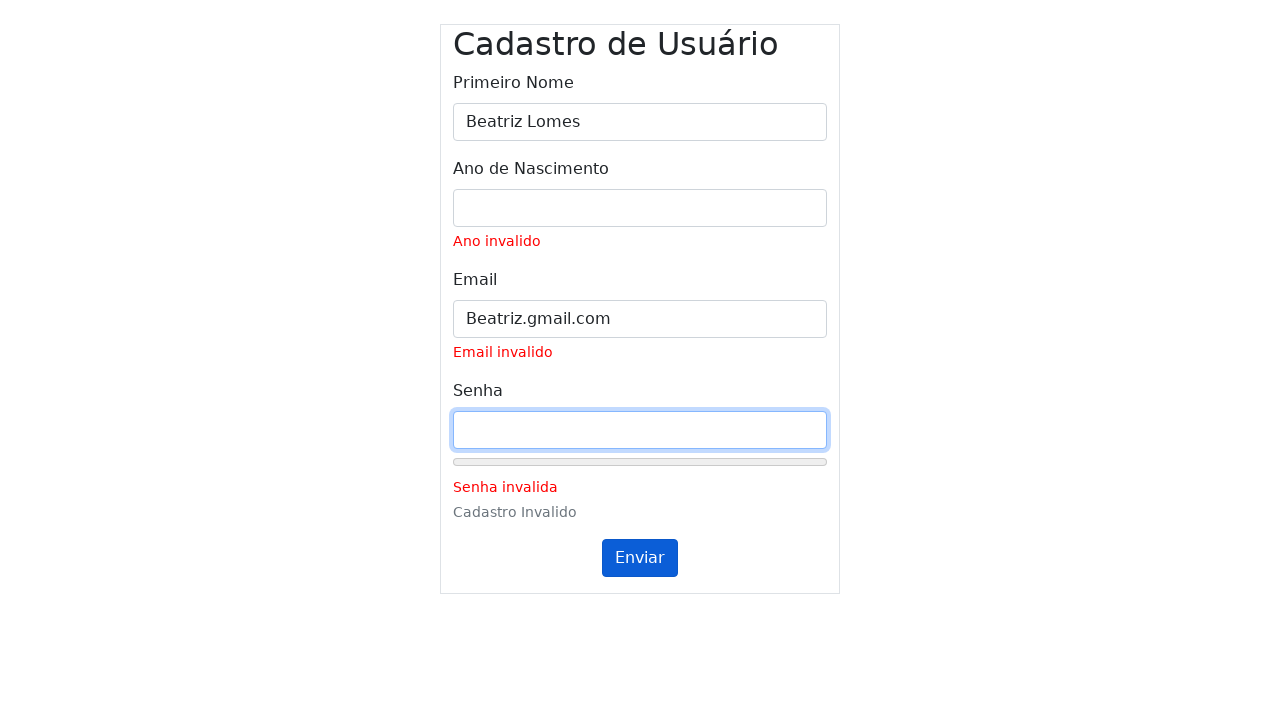

Clicked submit button (first click) for form with name='Beatriz Lomes', year='', email='Beatriz.gmail.com', password='' at (640, 558) on #submitButton
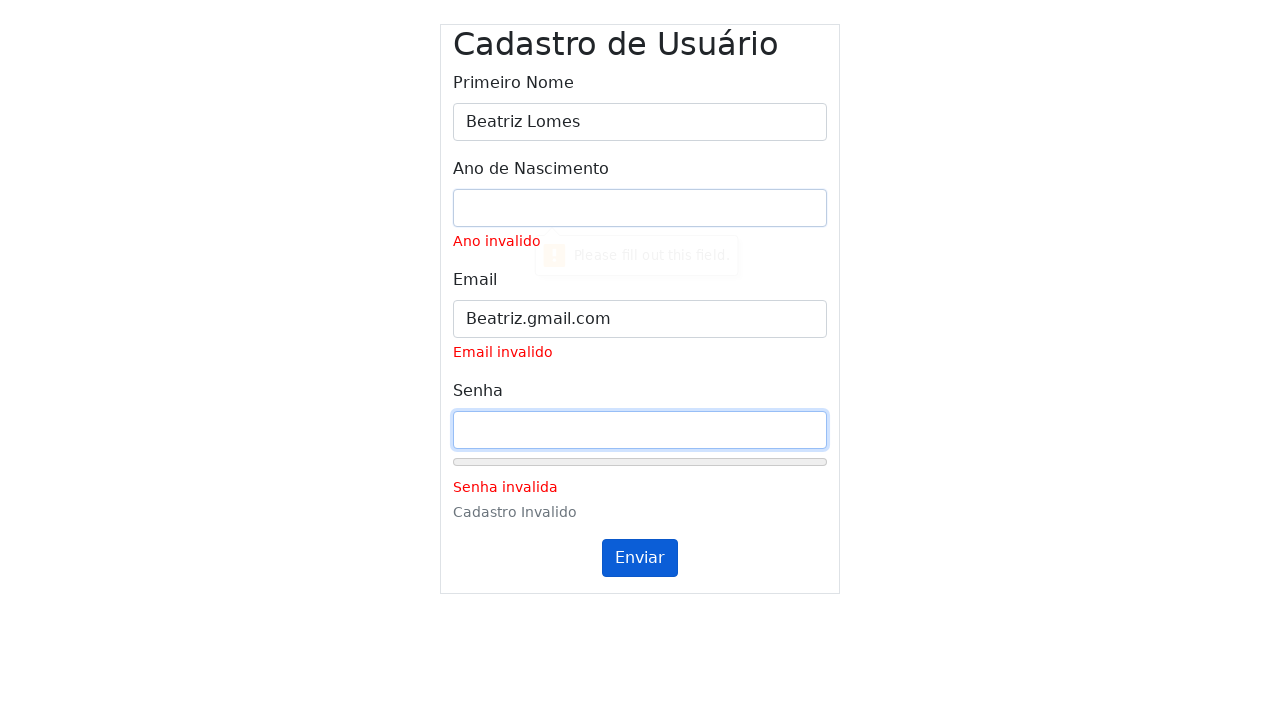

Clicked submit button (second click) at (640, 558) on #submitButton
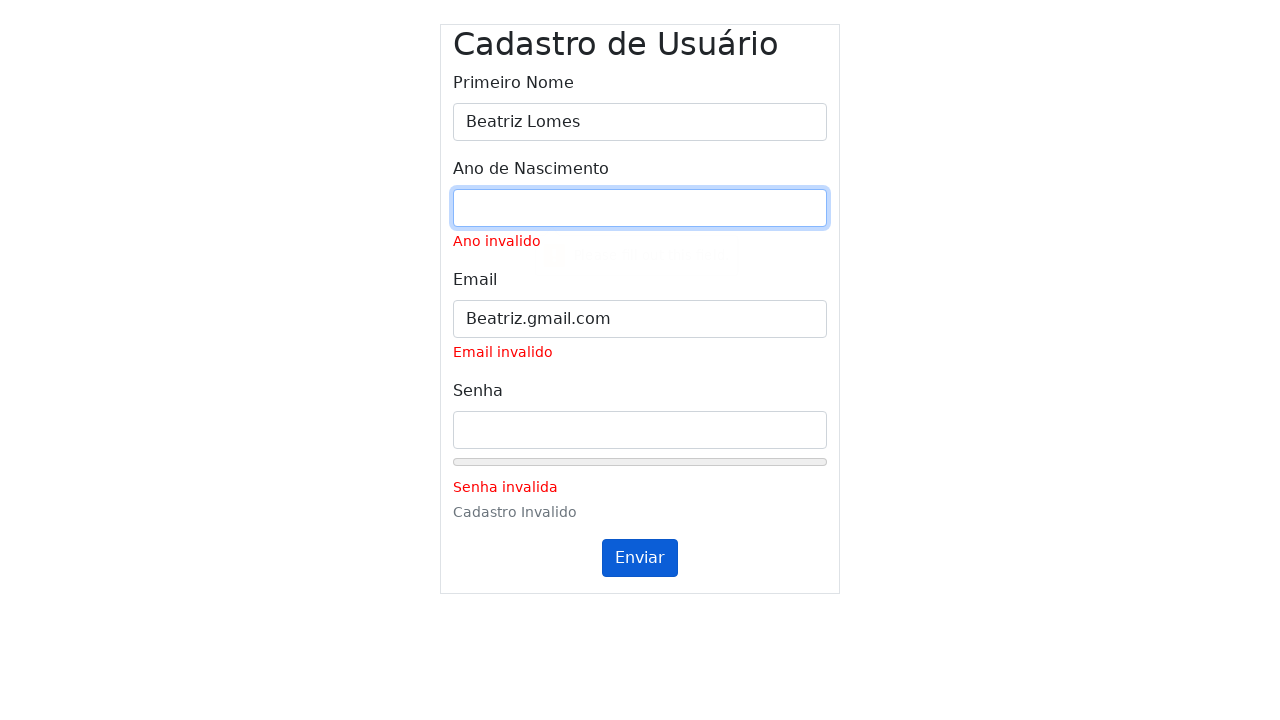

Waited 1000ms for validation messages to update
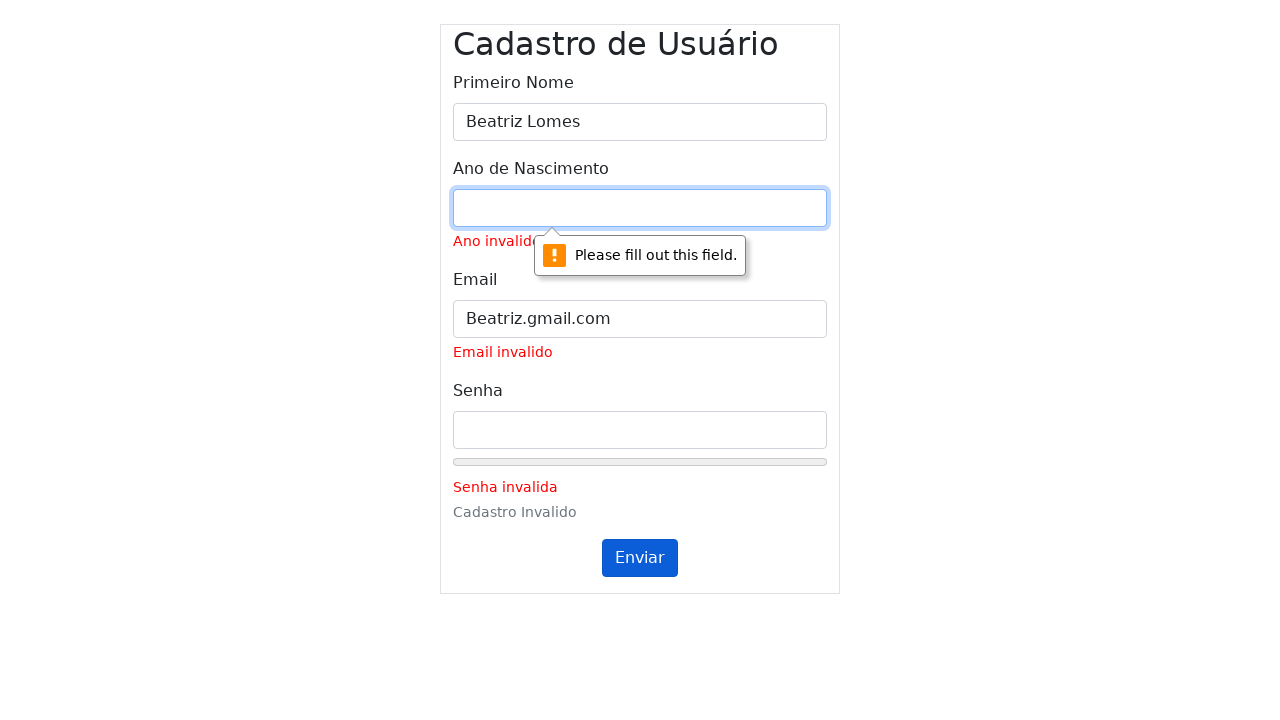

Cleared name field and filled with 'Beatriz Lomes' on #inputName
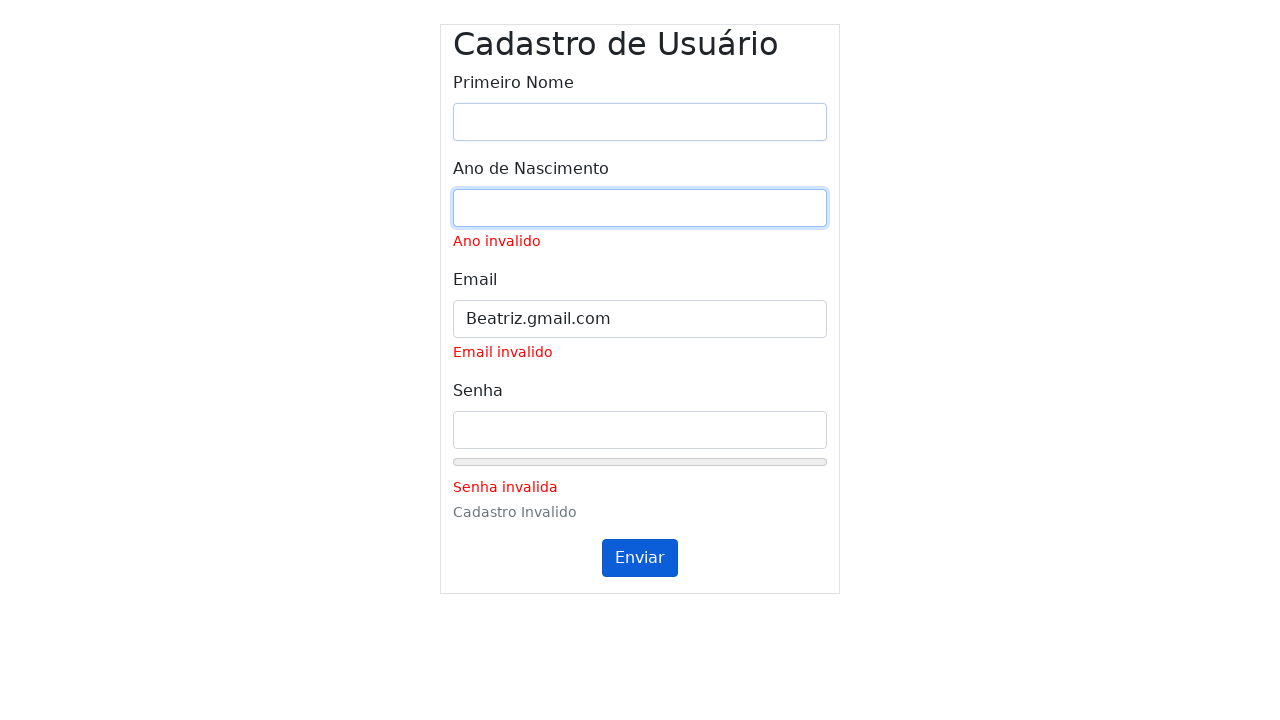

Set name field to 'Beatriz Lomes' on #inputName
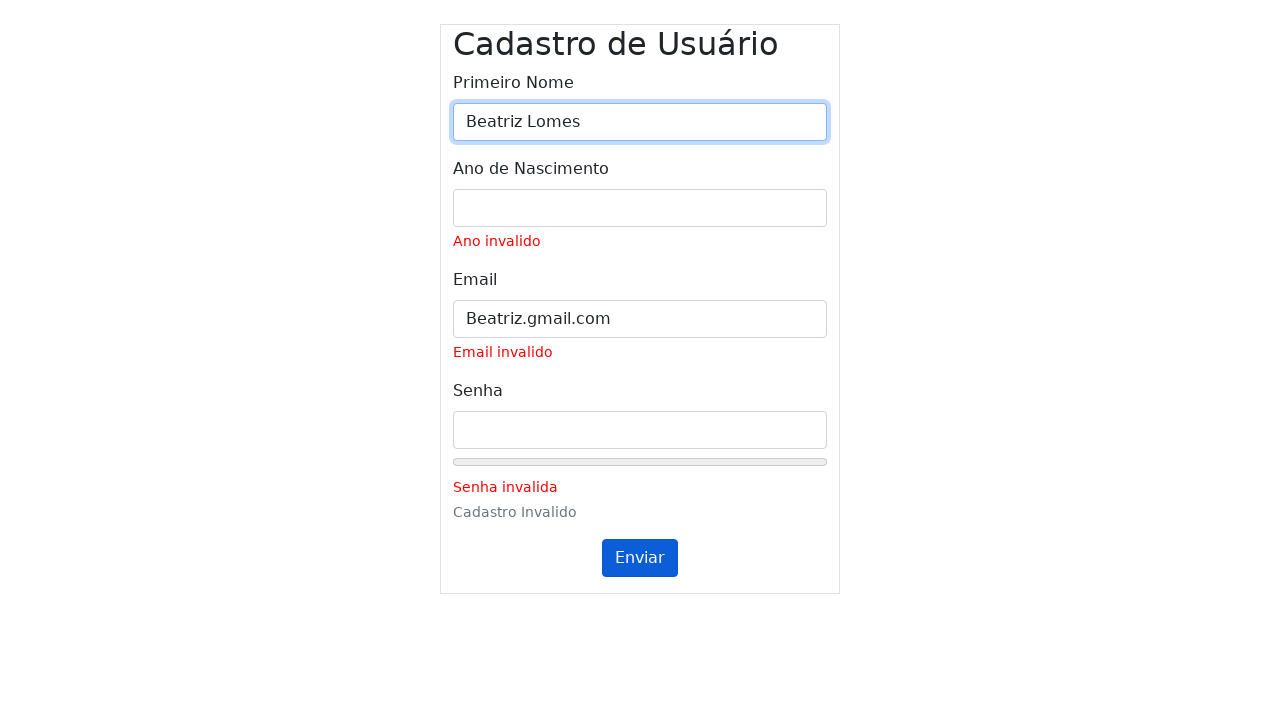

Cleared year field and filled with '' on #inputYear
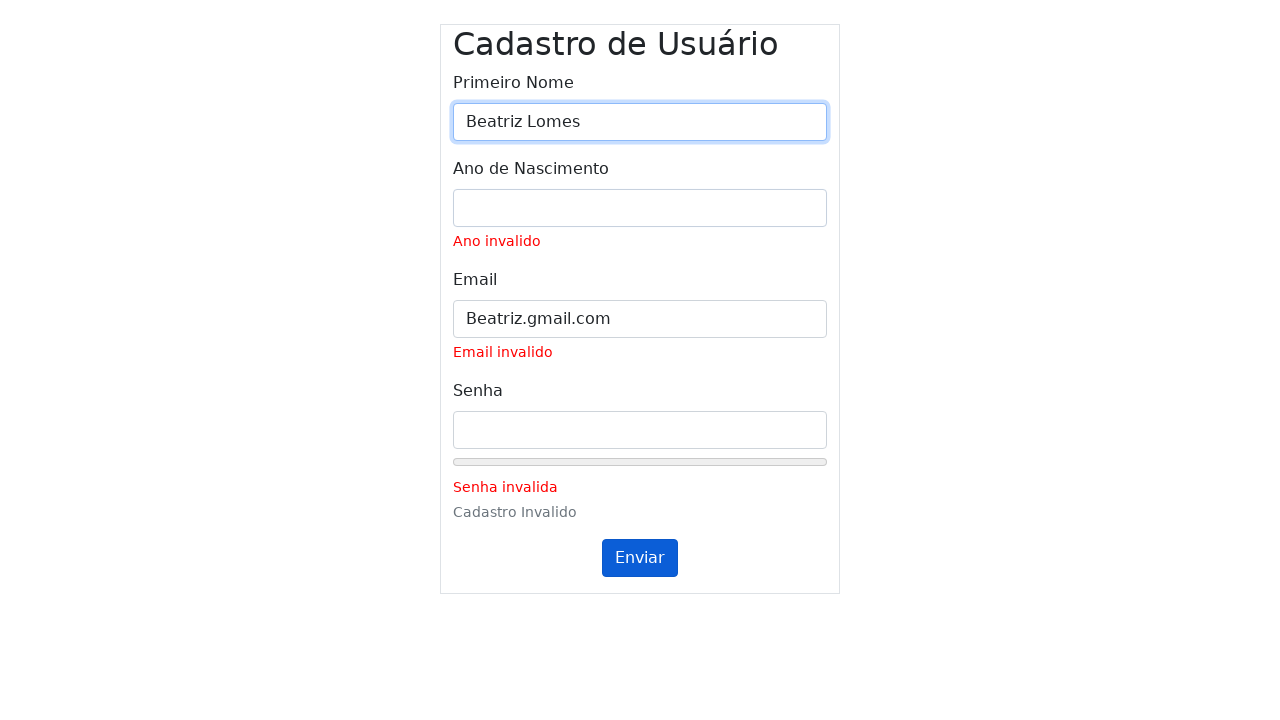

Set year field to '' on #inputYear
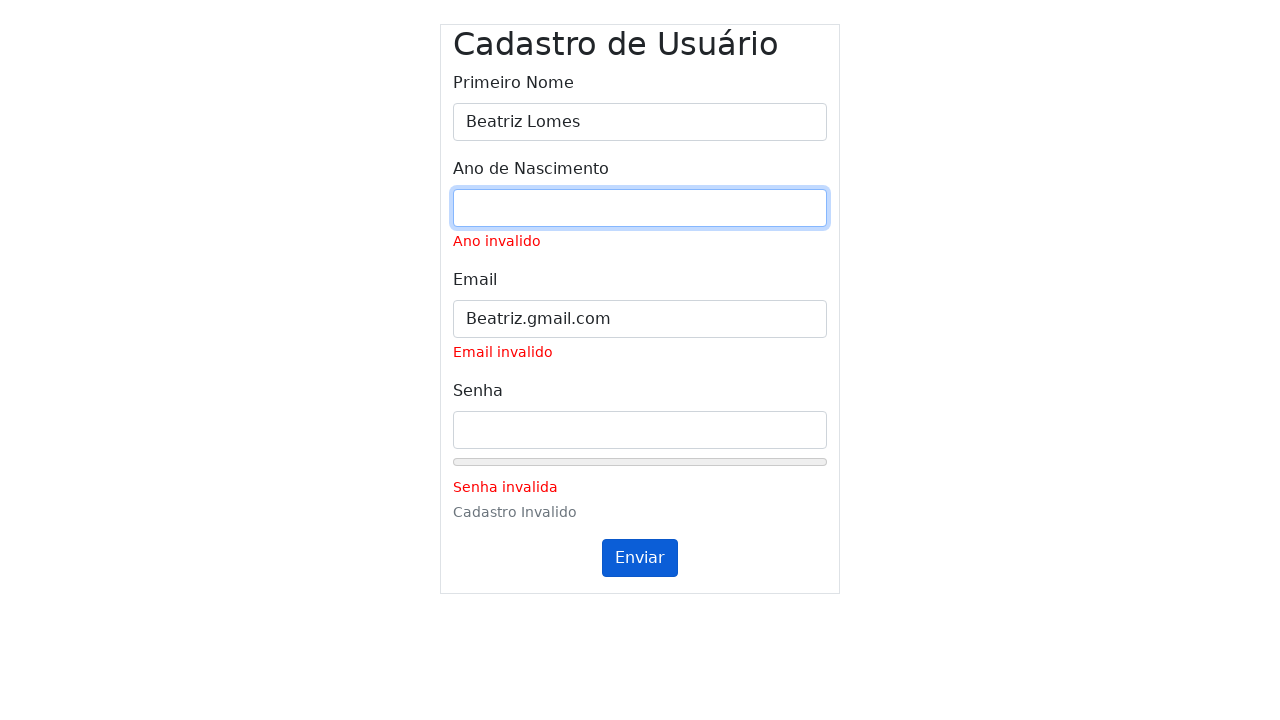

Cleared email field and filled with '' on #inputEmail
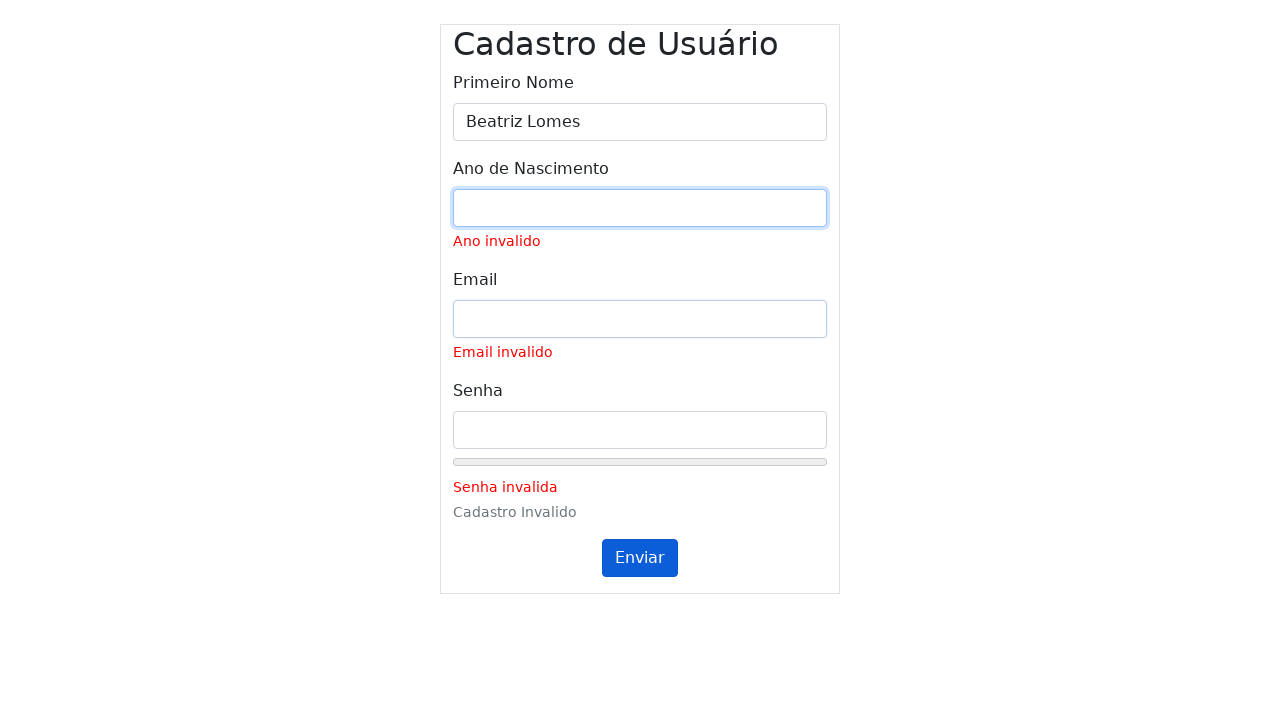

Set email field to '' on #inputEmail
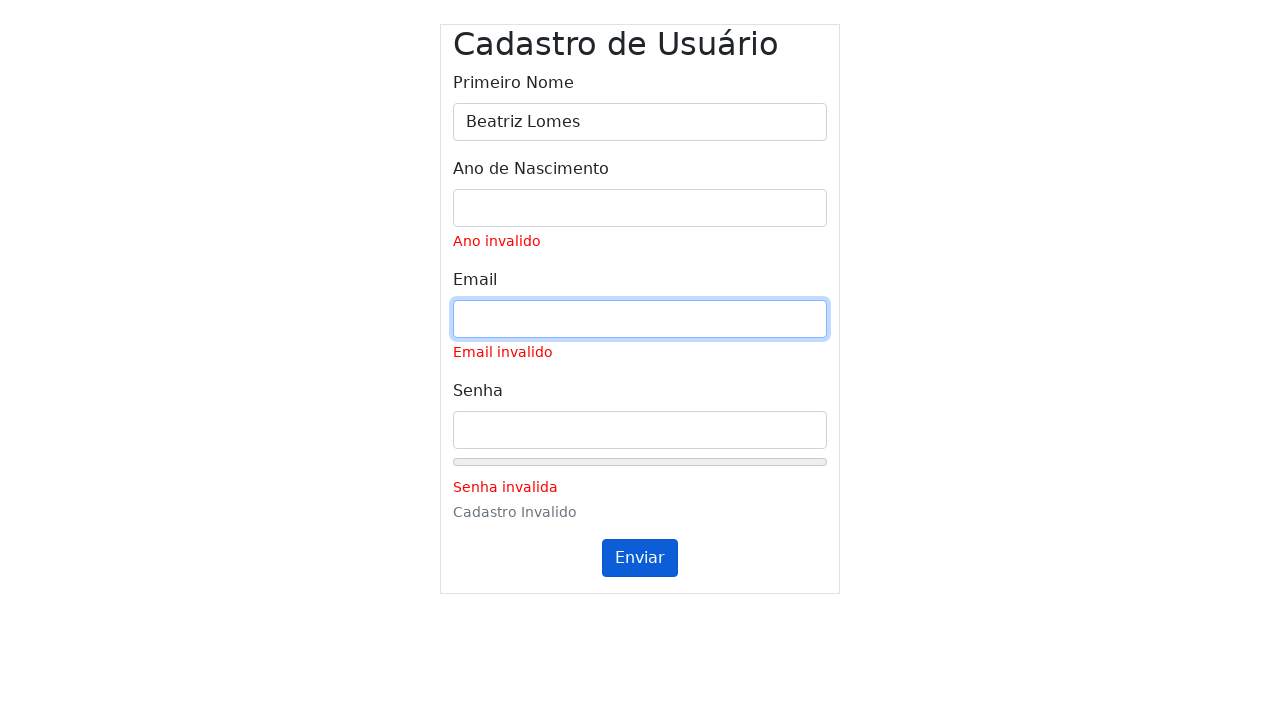

Cleared password field and filled with 'Be@triz!Strong123' on #inputPassword
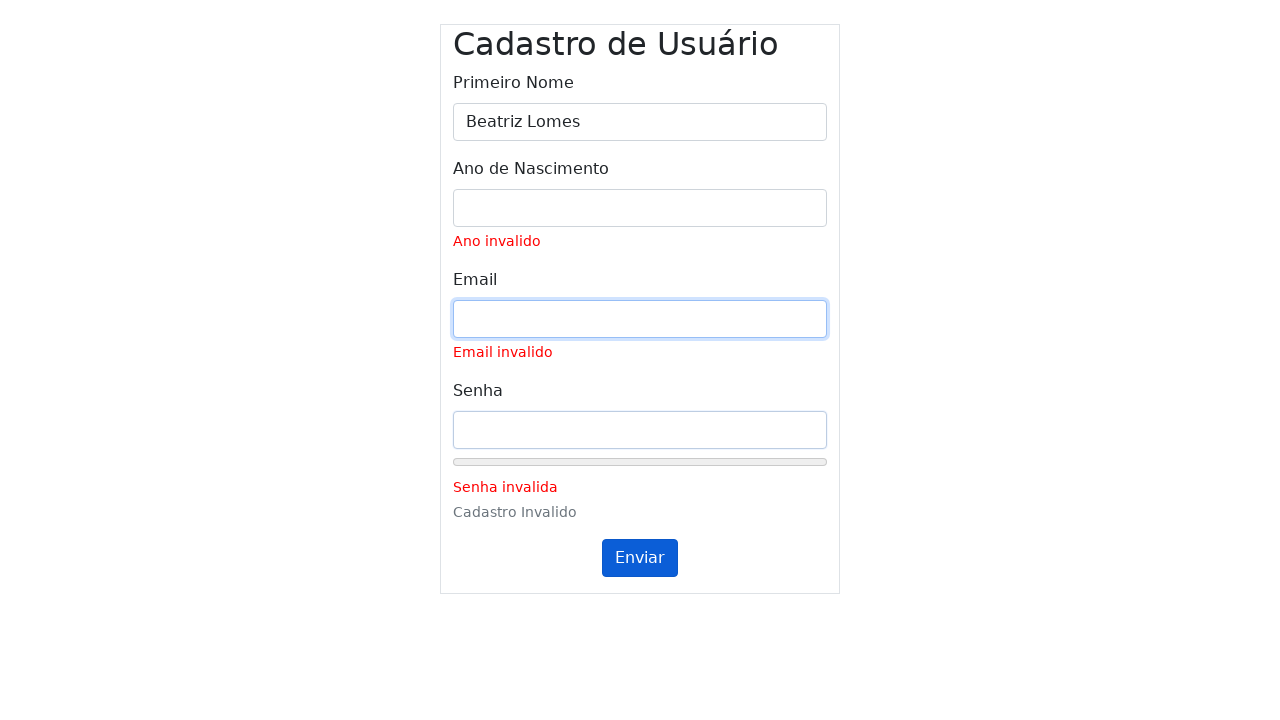

Set password field to 'Be@triz!Strong123' on #inputPassword
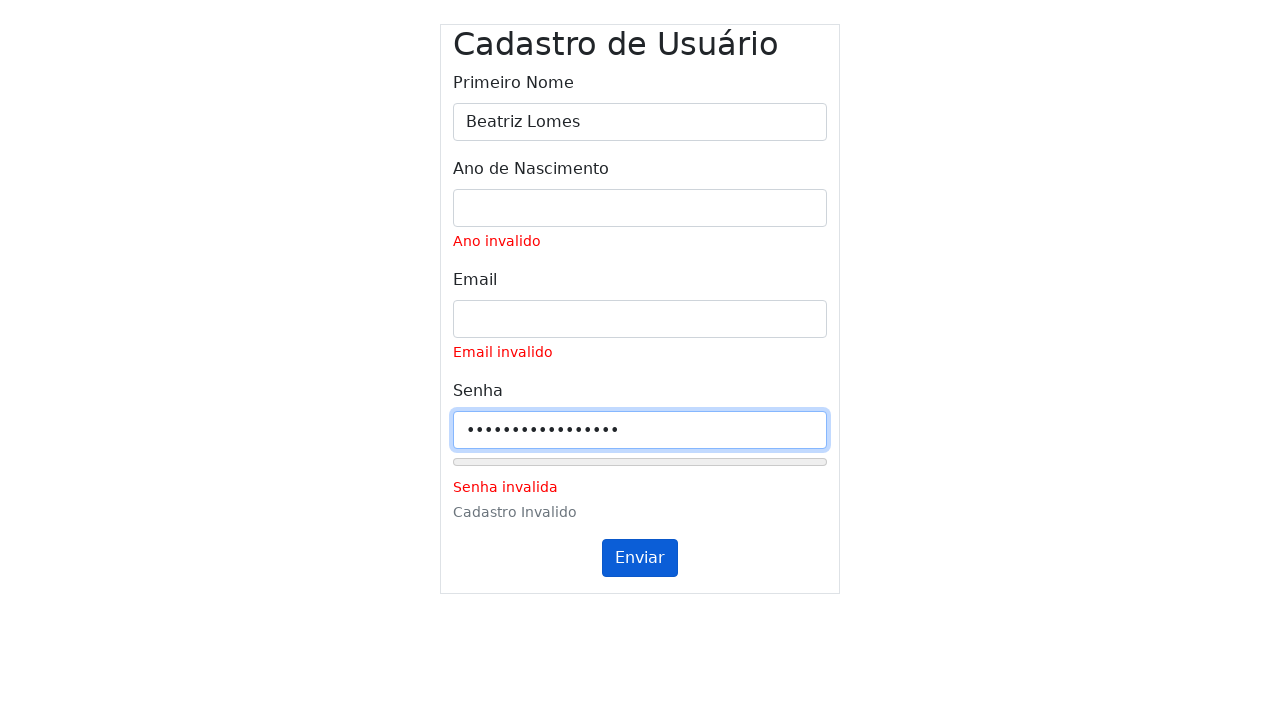

Clicked submit button (first click) for form with name='Beatriz Lomes', year='', email='', password='Be@triz!Strong123' at (640, 558) on #submitButton
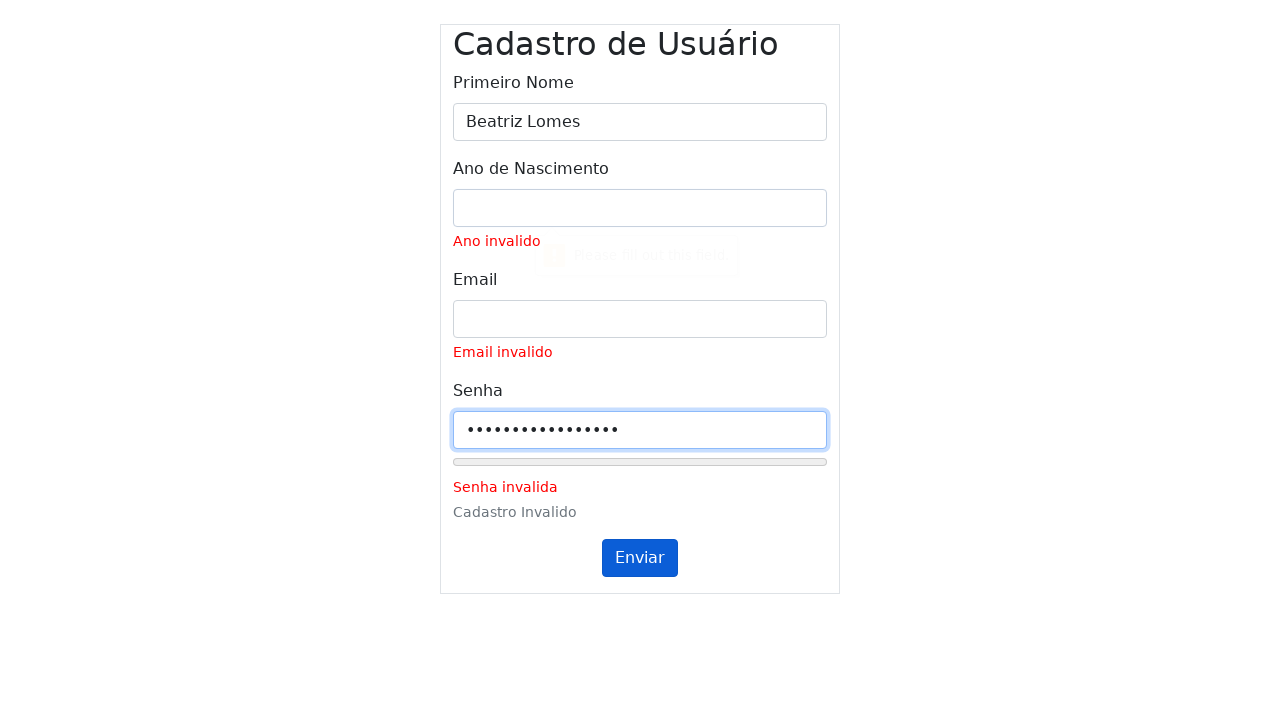

Clicked submit button (second click) at (640, 558) on #submitButton
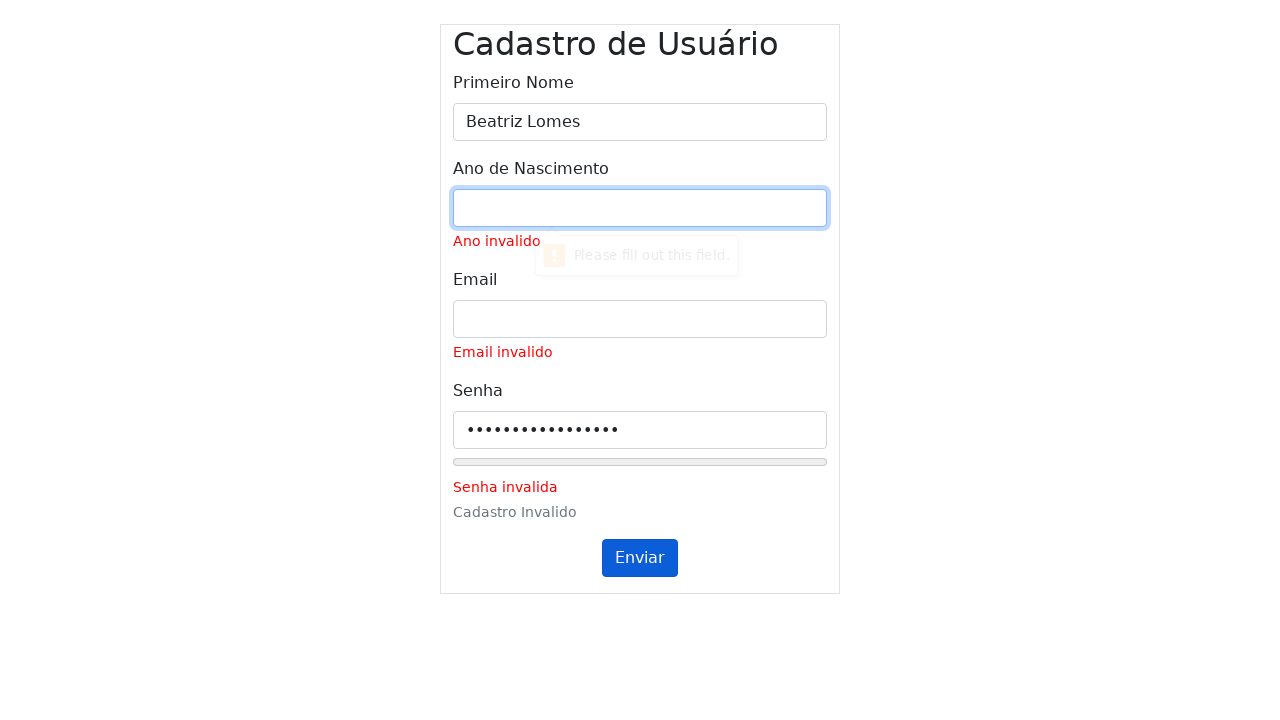

Waited 1000ms for validation messages to update
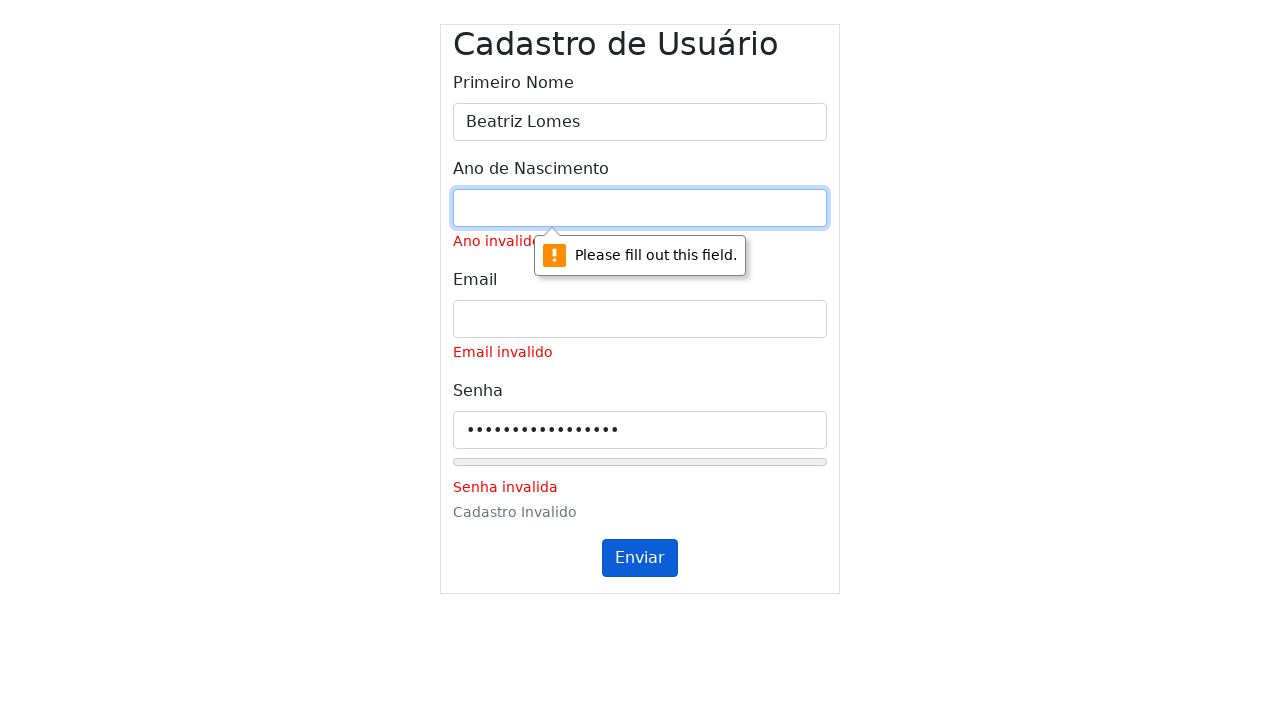

Cleared name field and filled with 'Beatriz Lomes' on #inputName
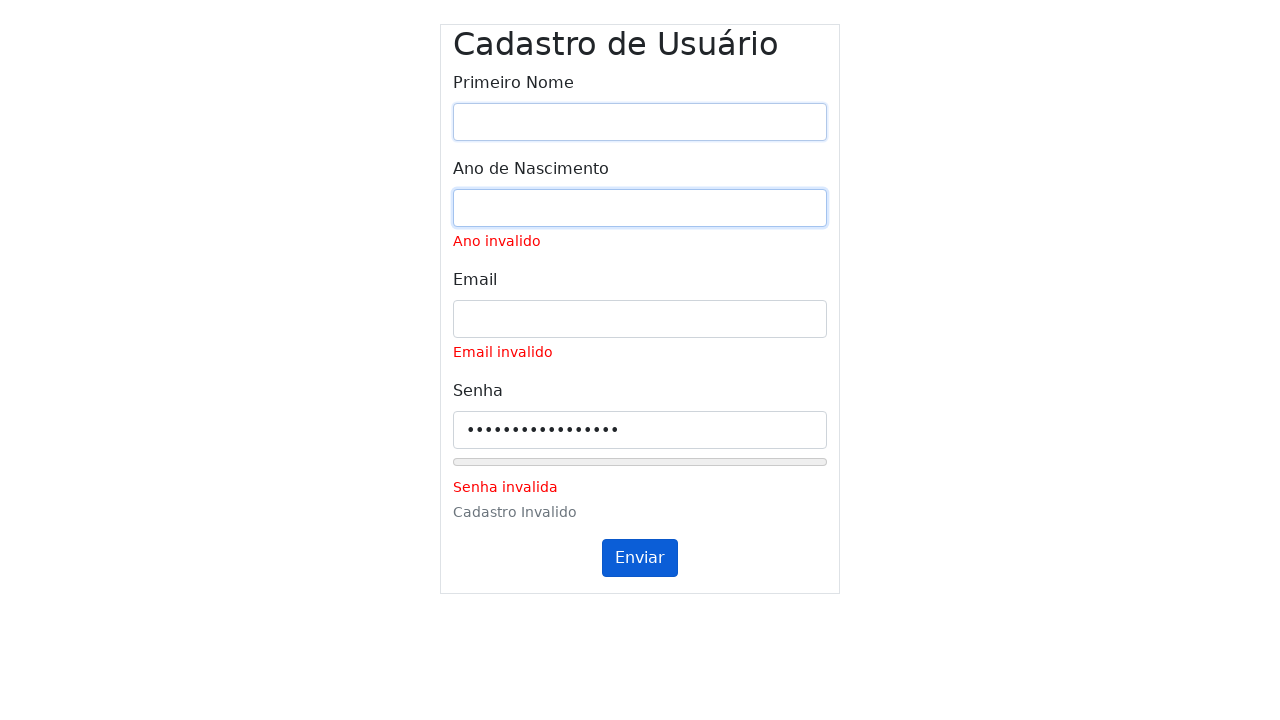

Set name field to 'Beatriz Lomes' on #inputName
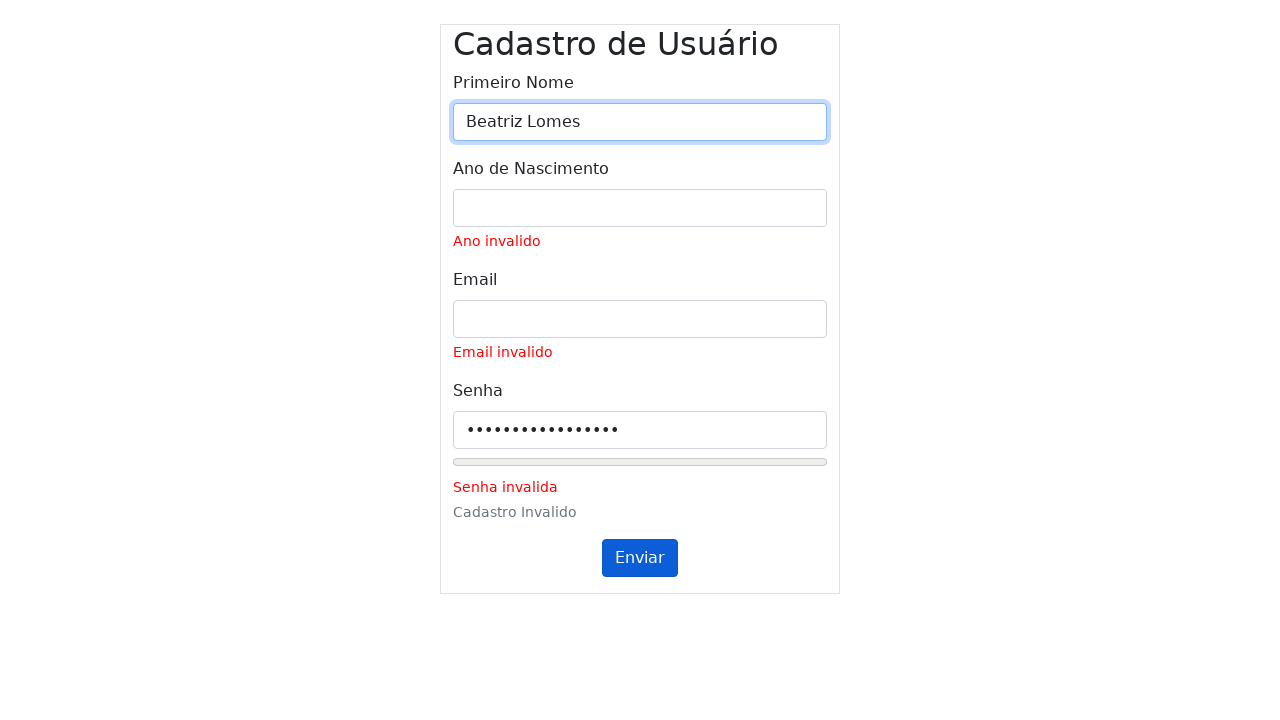

Cleared year field and filled with '' on #inputYear
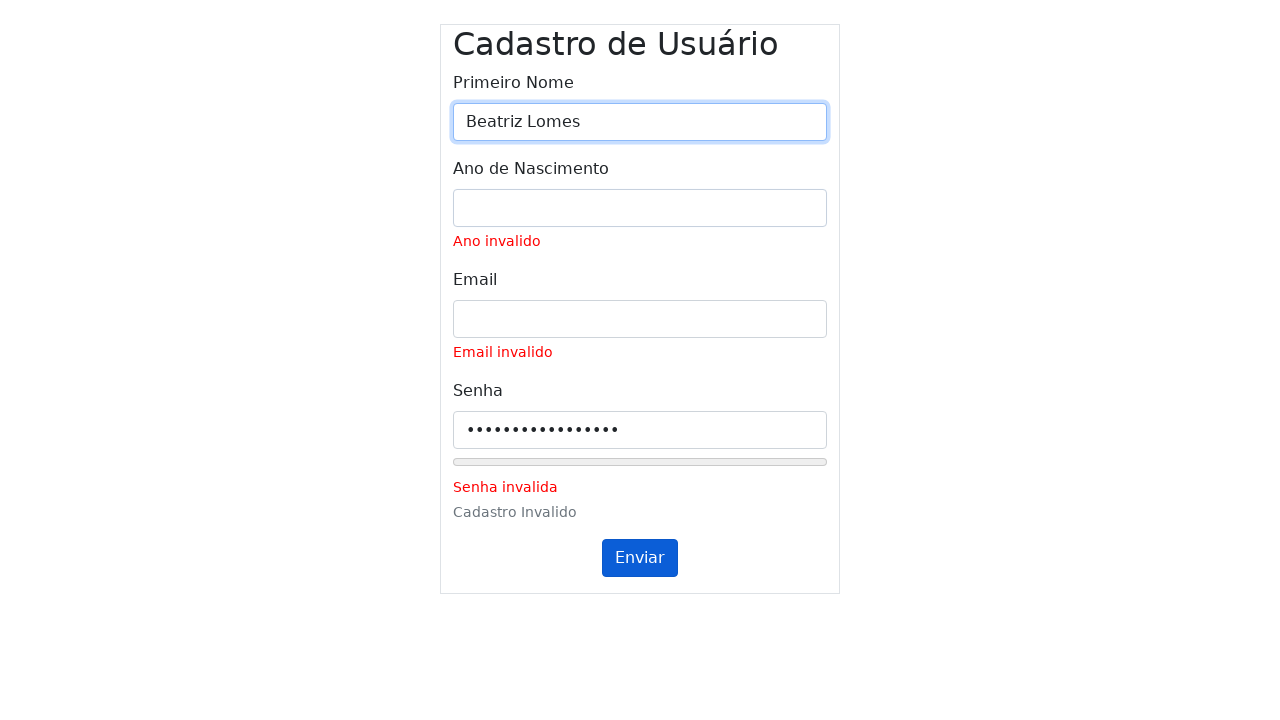

Set year field to '' on #inputYear
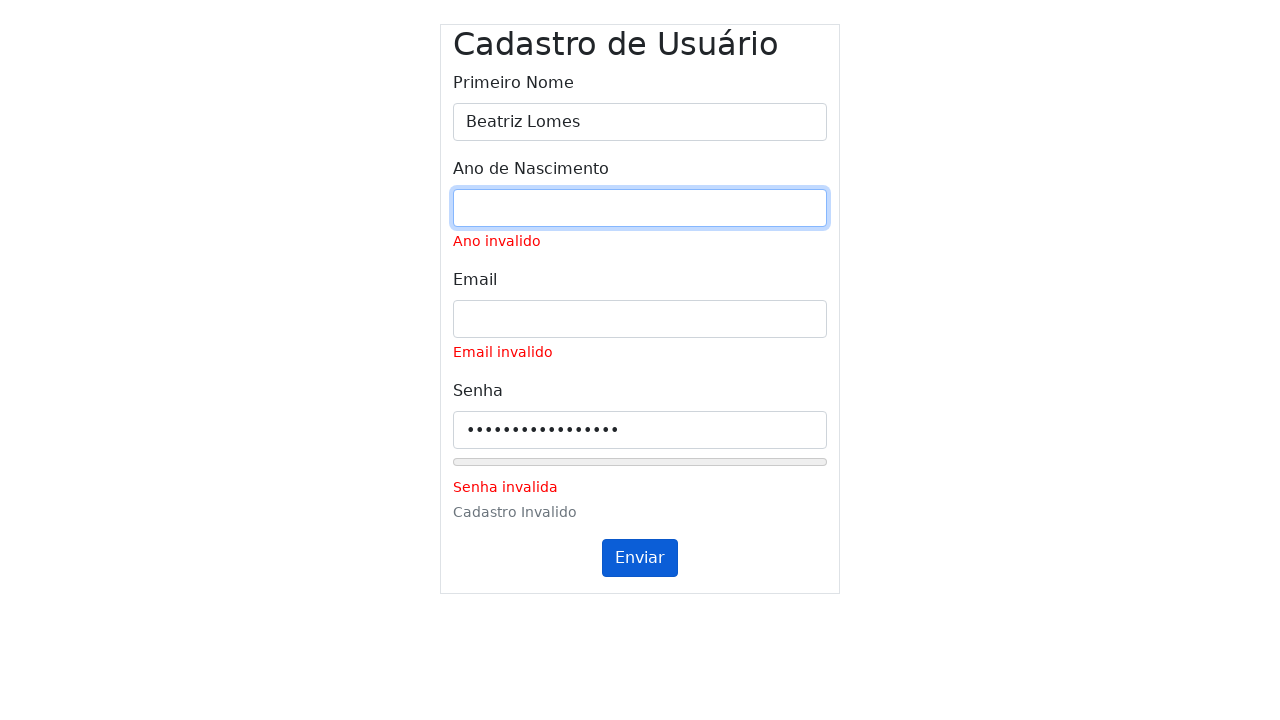

Cleared email field and filled with '' on #inputEmail
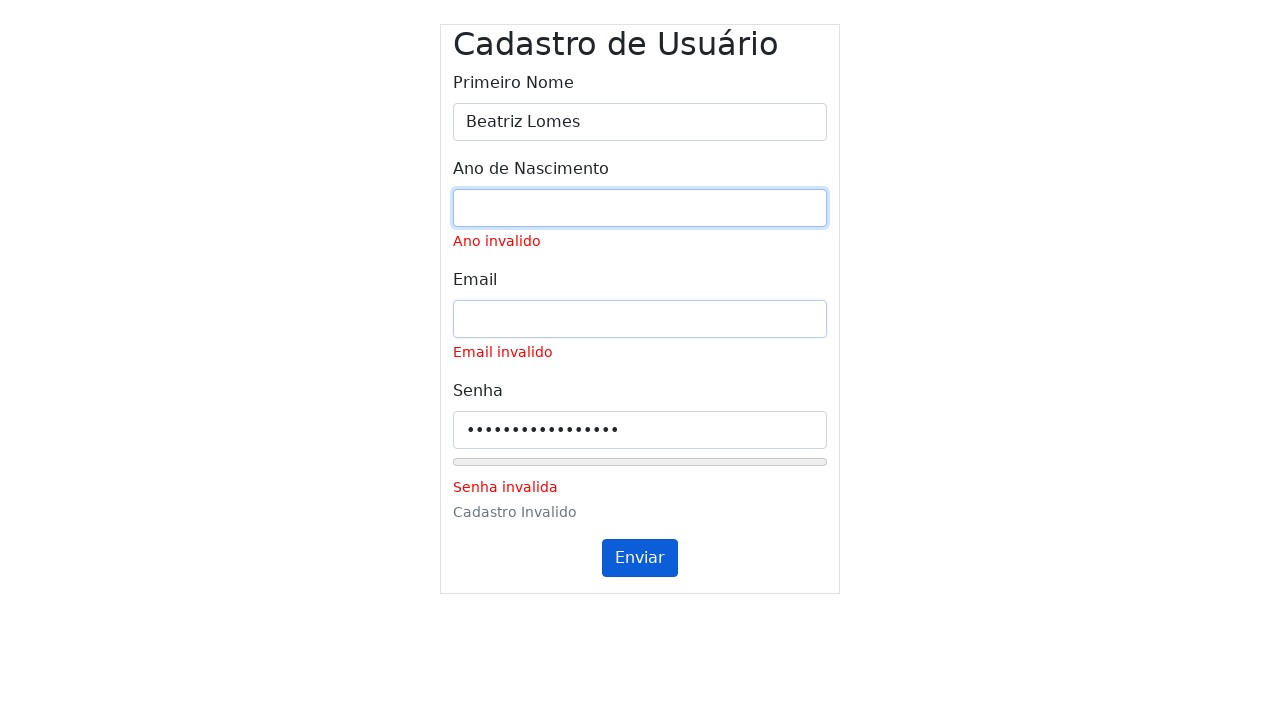

Set email field to '' on #inputEmail
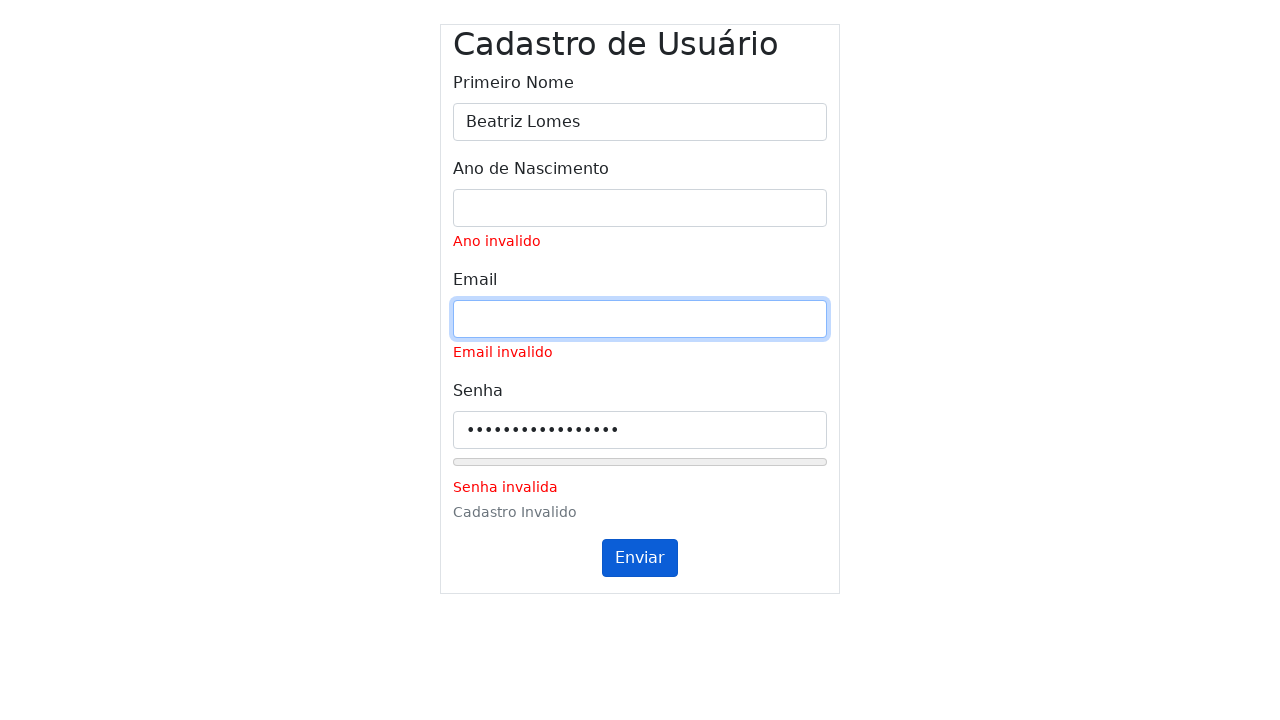

Cleared password field and filled with '' on #inputPassword
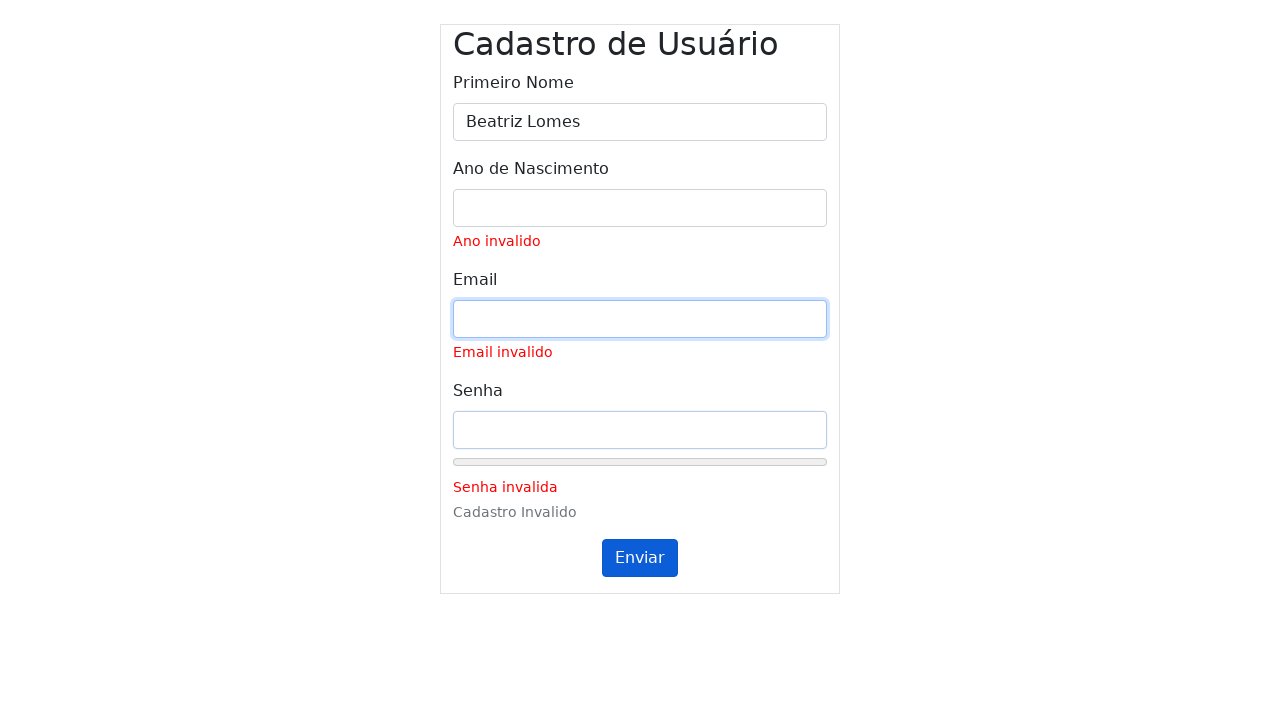

Set password field to '' on #inputPassword
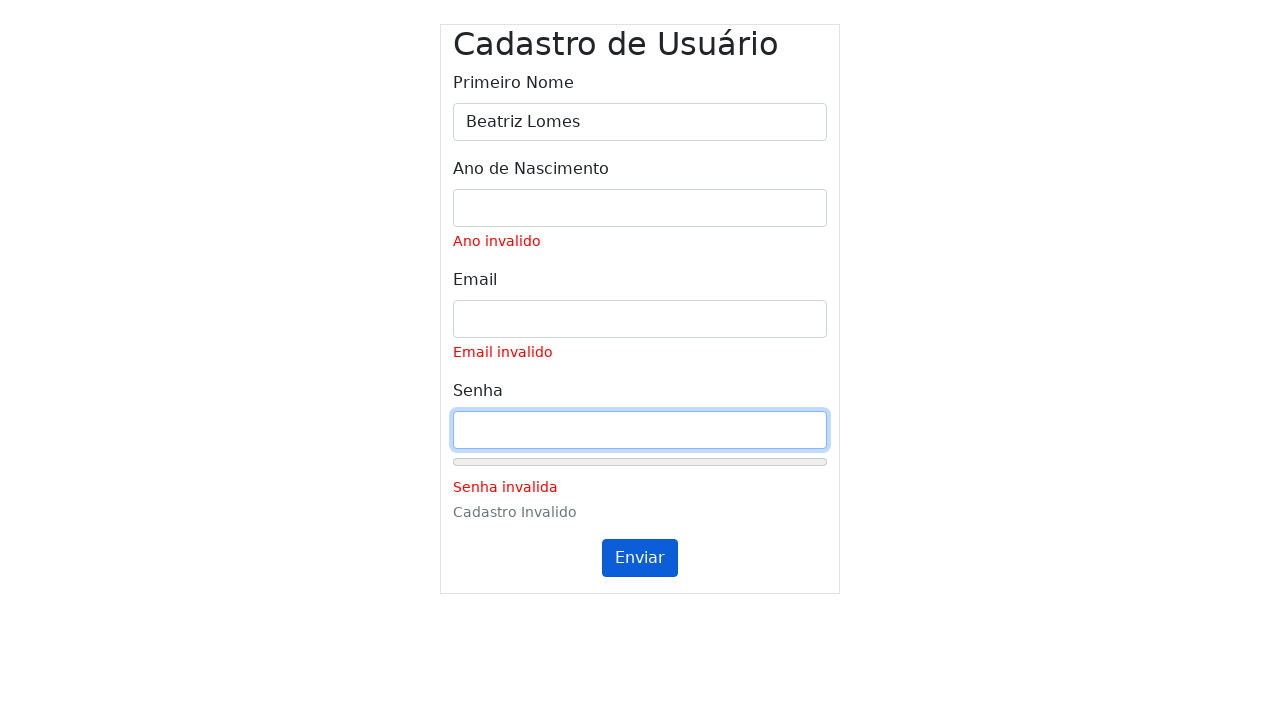

Clicked submit button (first click) for form with name='Beatriz Lomes', year='', email='', password='' at (640, 558) on #submitButton
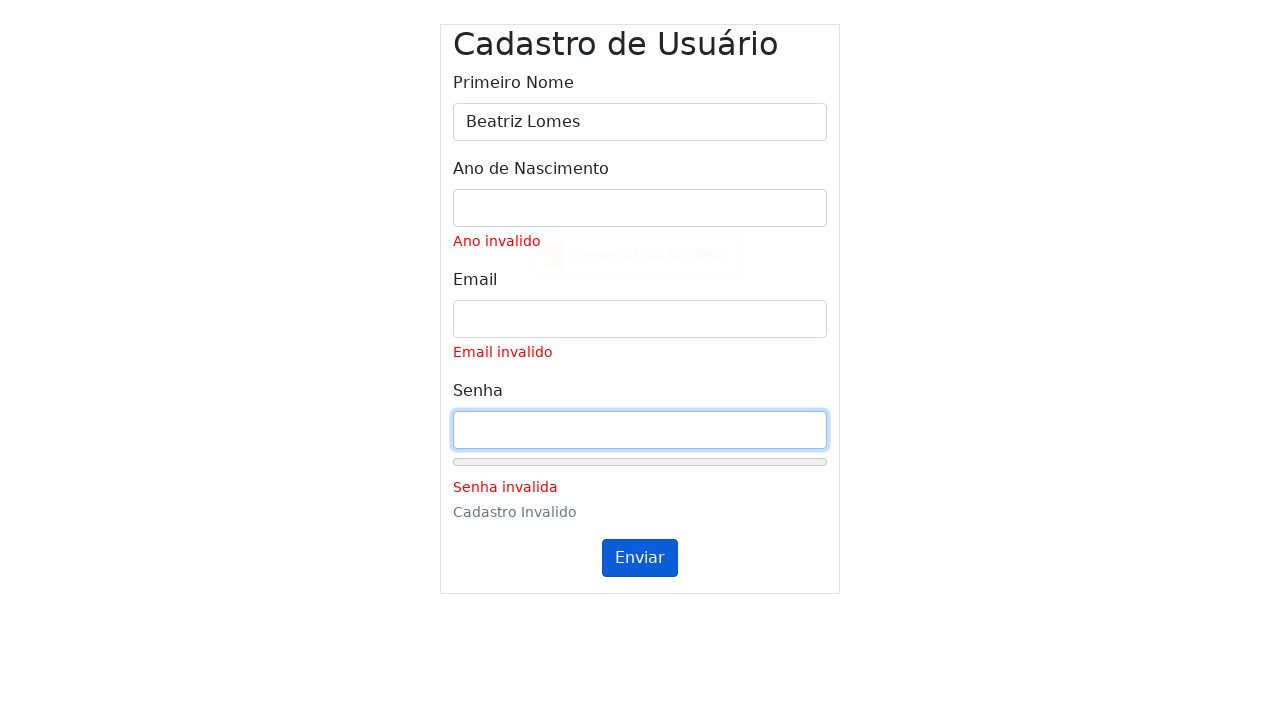

Clicked submit button (second click) at (640, 558) on #submitButton
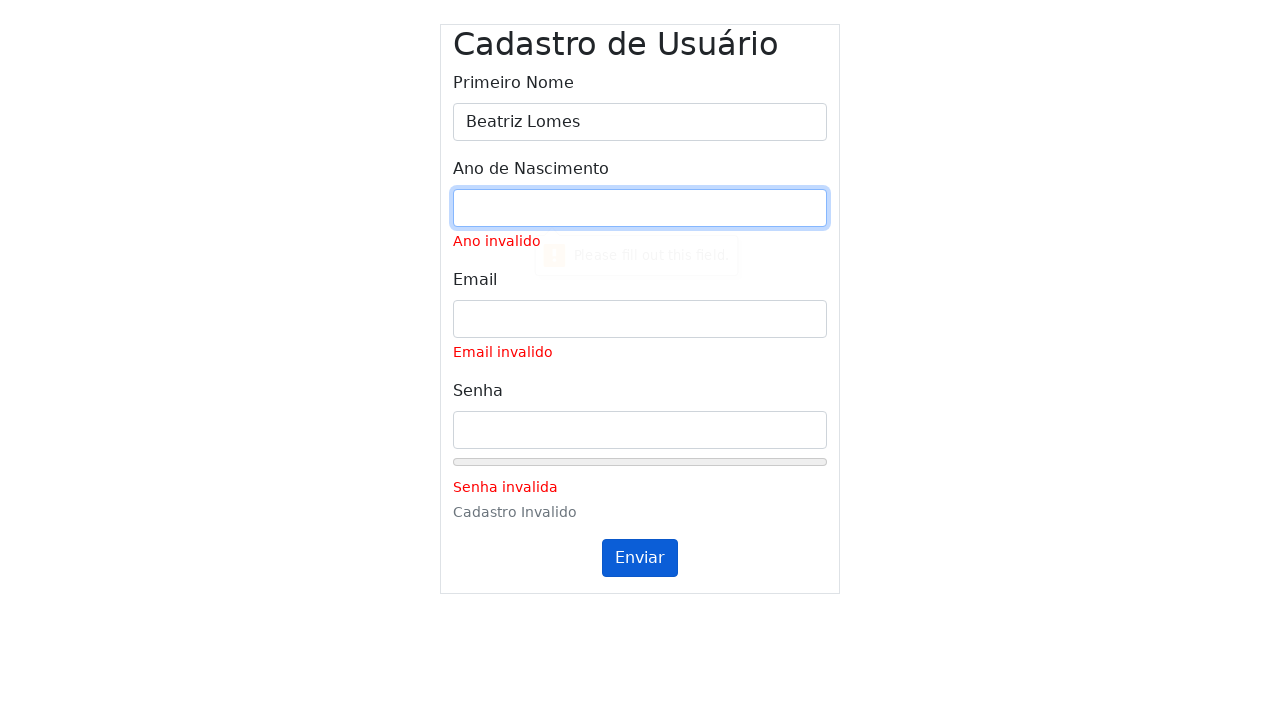

Waited 1000ms for validation messages to update
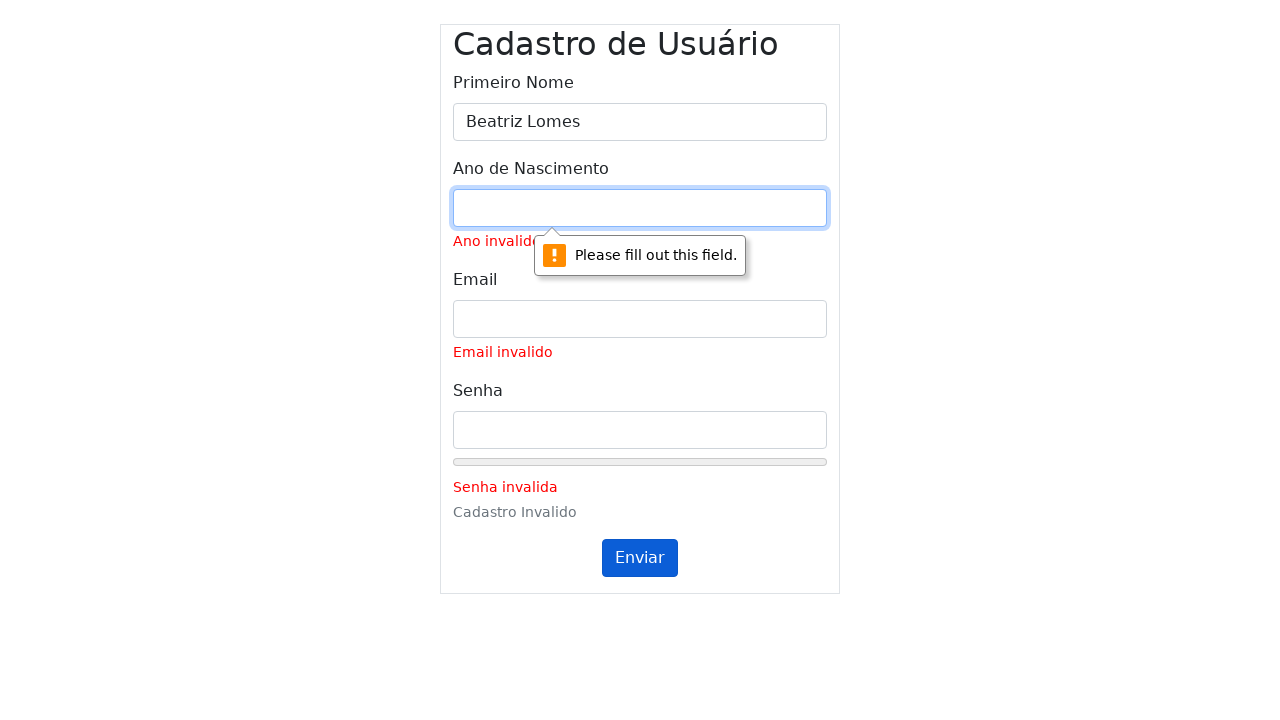

Cleared name field and filled with '' on #inputName
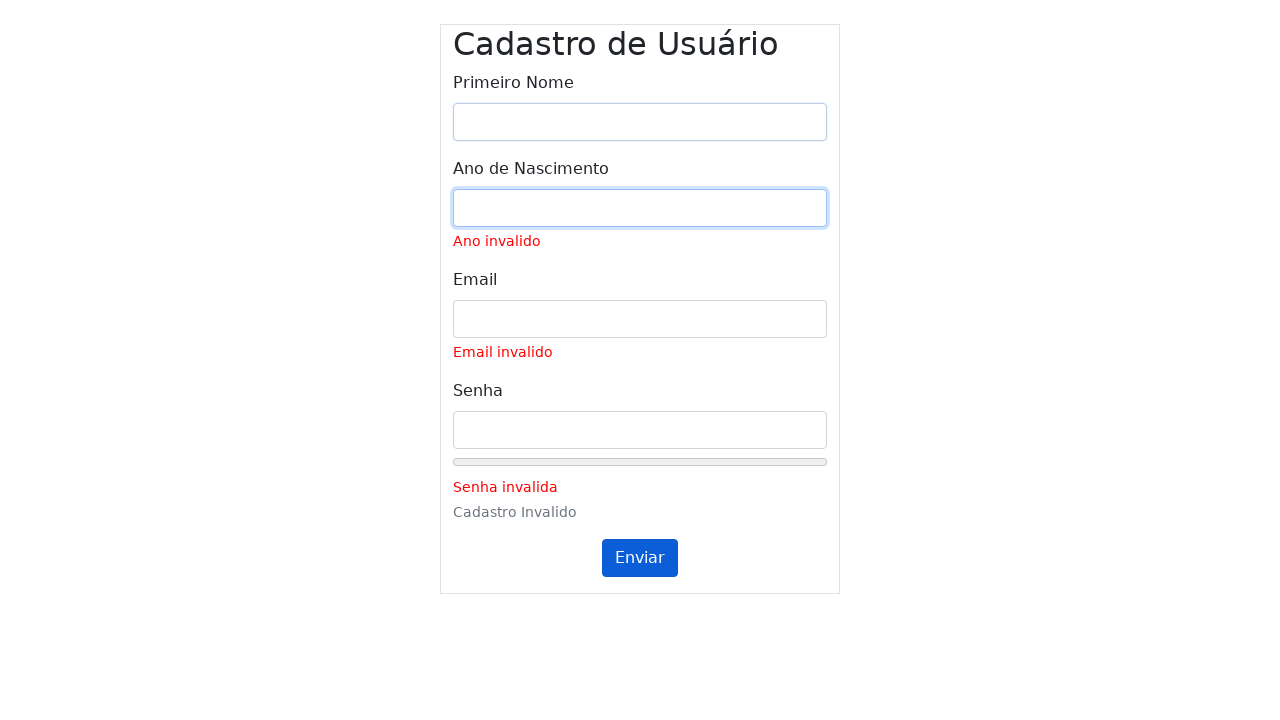

Set name field to '' on #inputName
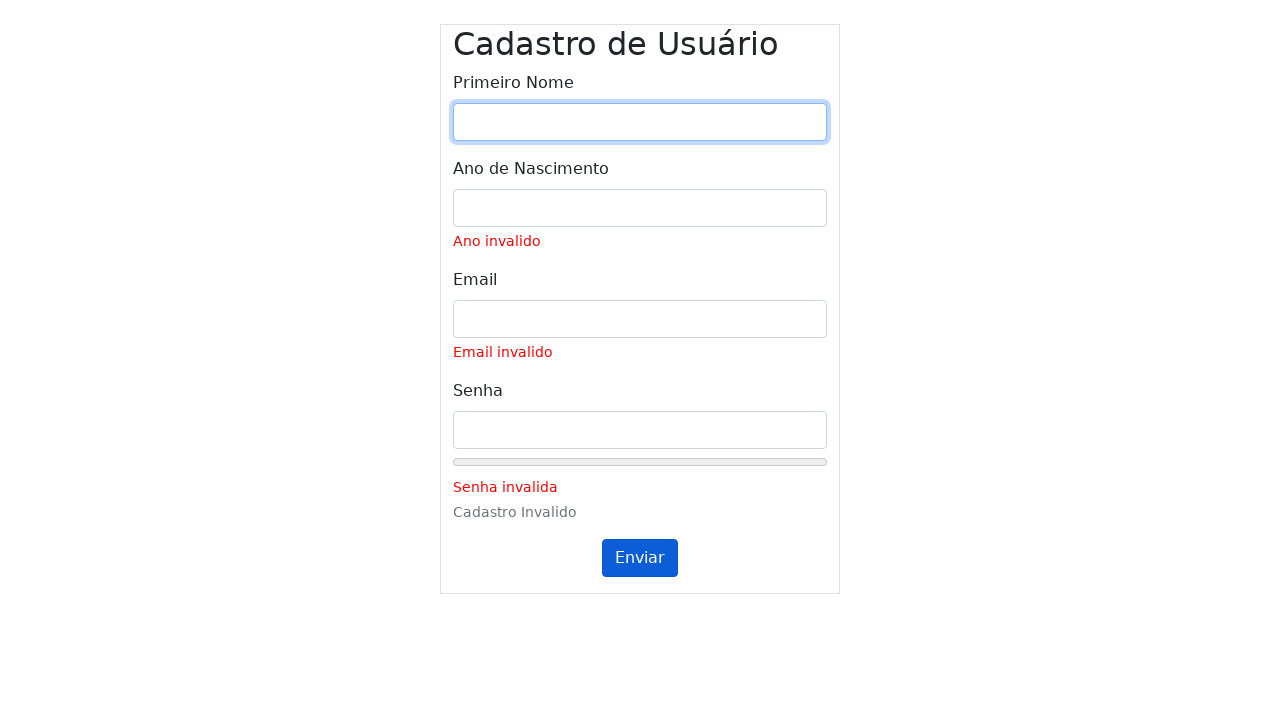

Cleared year field and filled with '2003' on #inputYear
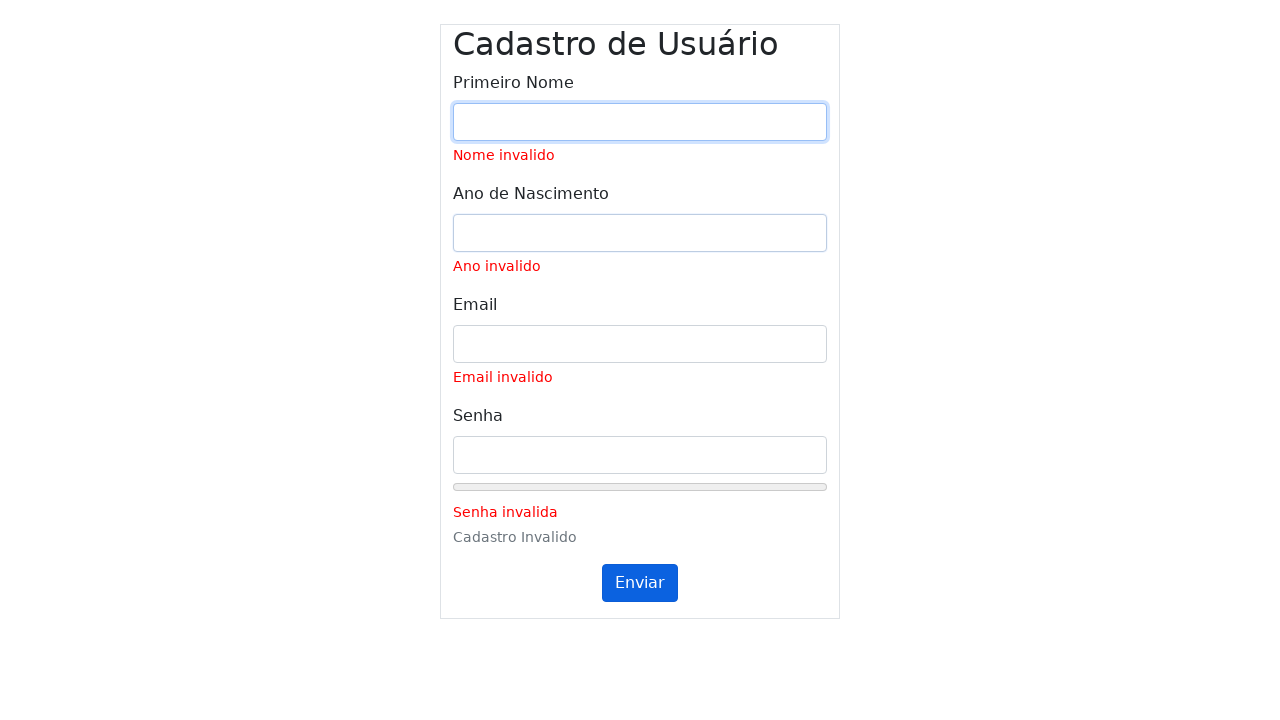

Set year field to '2003' on #inputYear
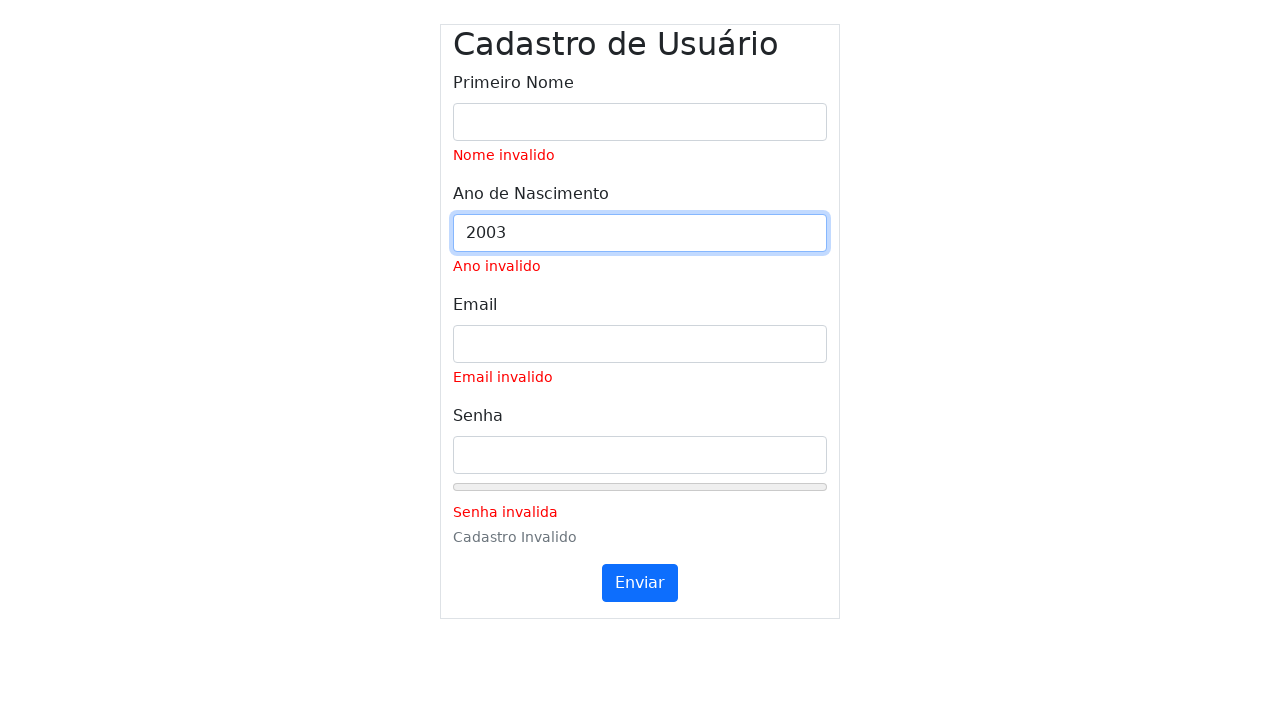

Cleared email field and filled with 'Beatriz@usp.br' on #inputEmail
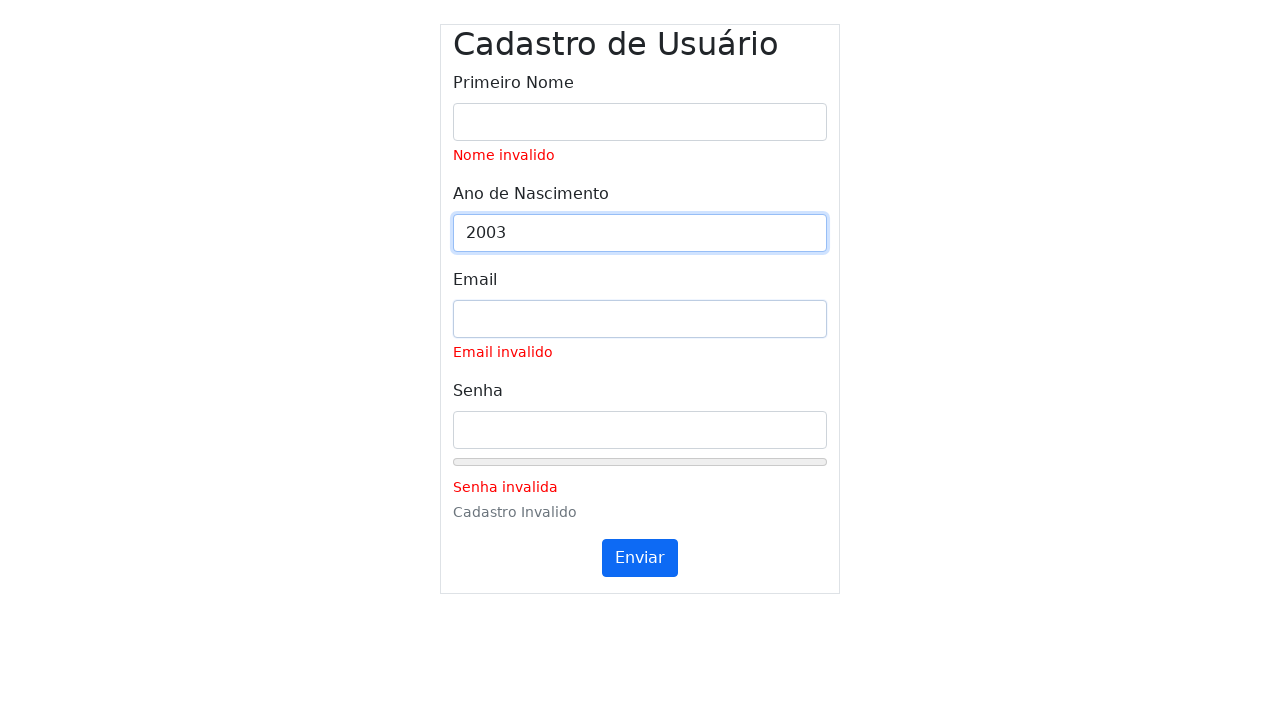

Set email field to 'Beatriz@usp.br' on #inputEmail
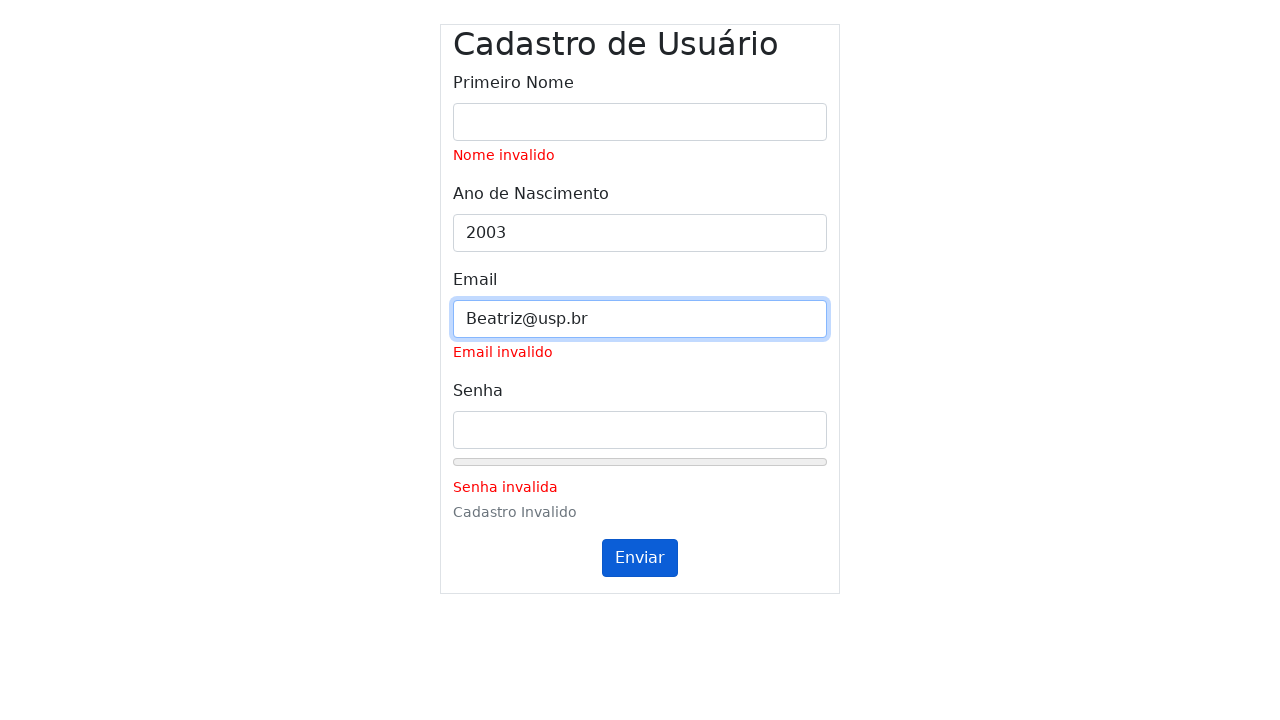

Cleared password field and filled with 'Be@triz!Strong123' on #inputPassword
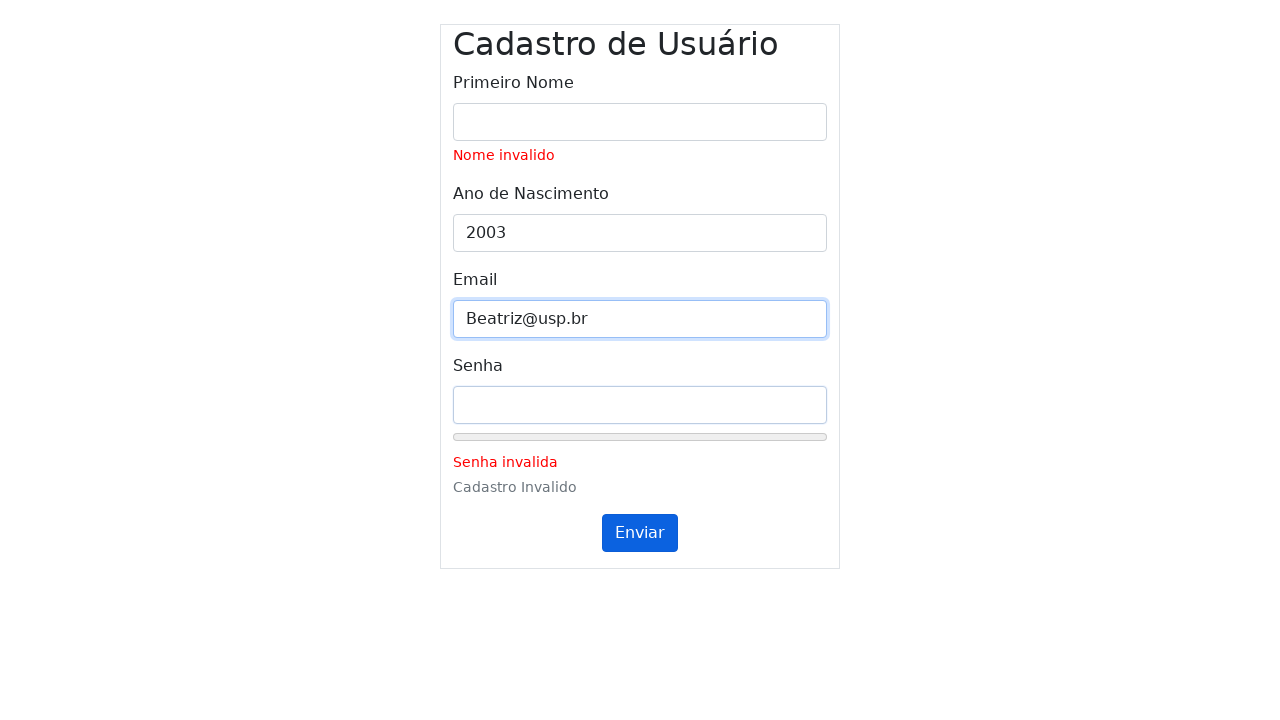

Set password field to 'Be@triz!Strong123' on #inputPassword
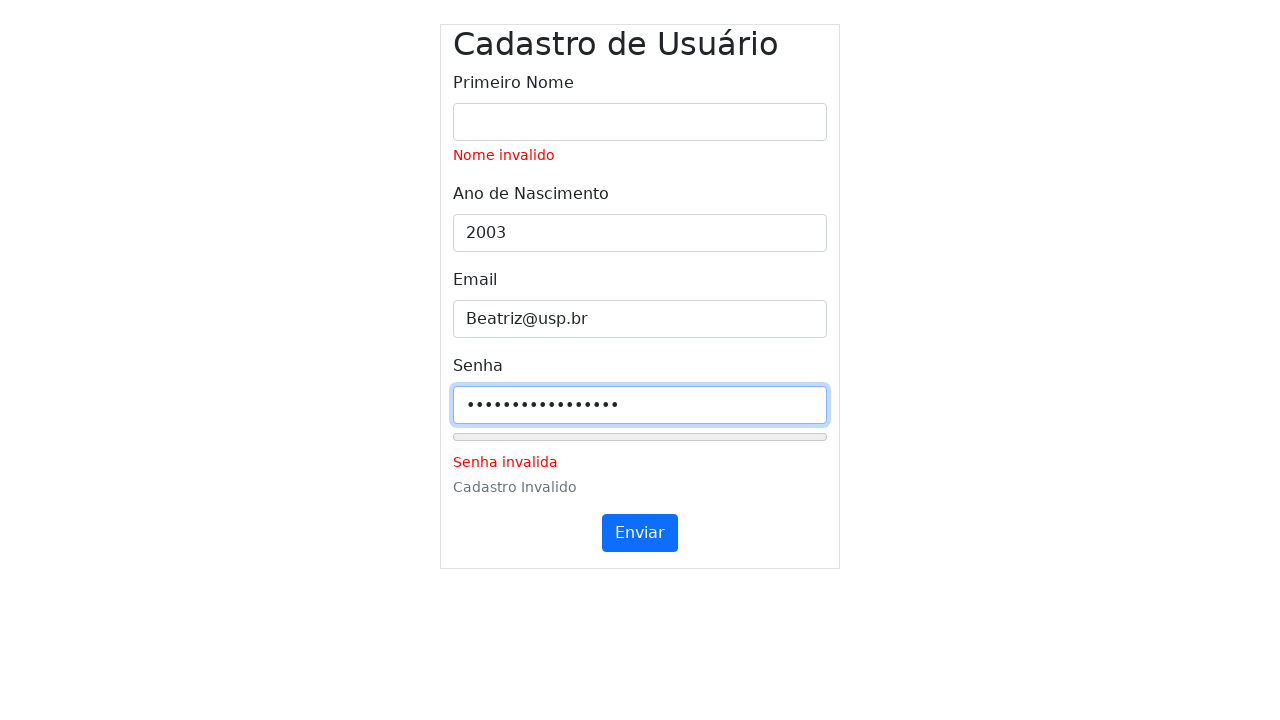

Clicked submit button (first click) for form with name='', year='2003', email='Beatriz@usp.br', password='Be@triz!Strong123' at (640, 533) on #submitButton
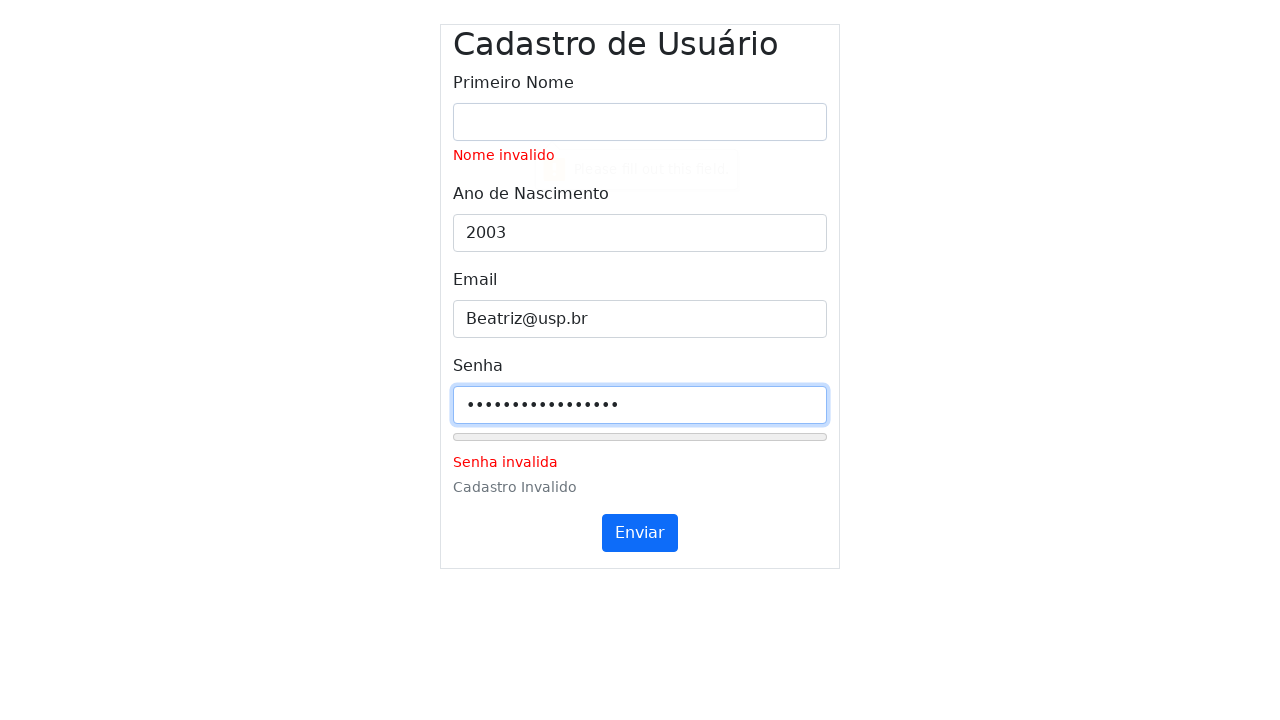

Clicked submit button (second click) at (640, 533) on #submitButton
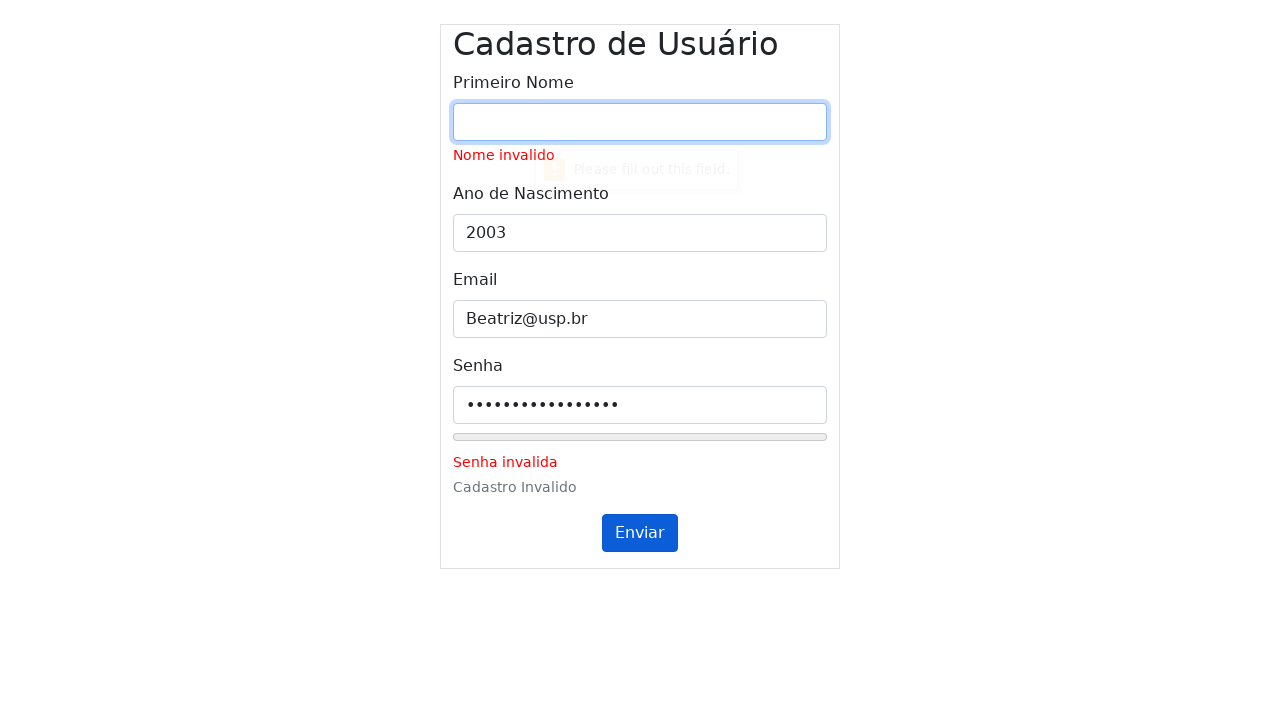

Waited 1000ms for validation messages to update
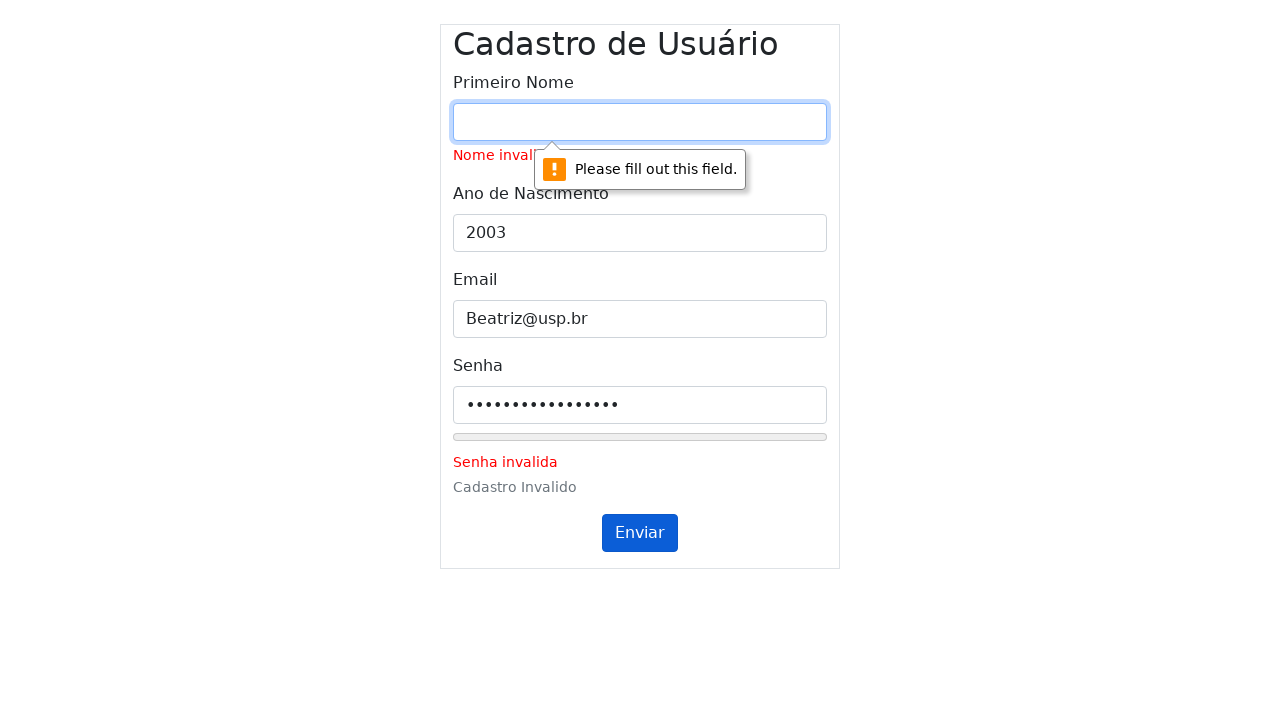

Cleared name field and filled with '' on #inputName
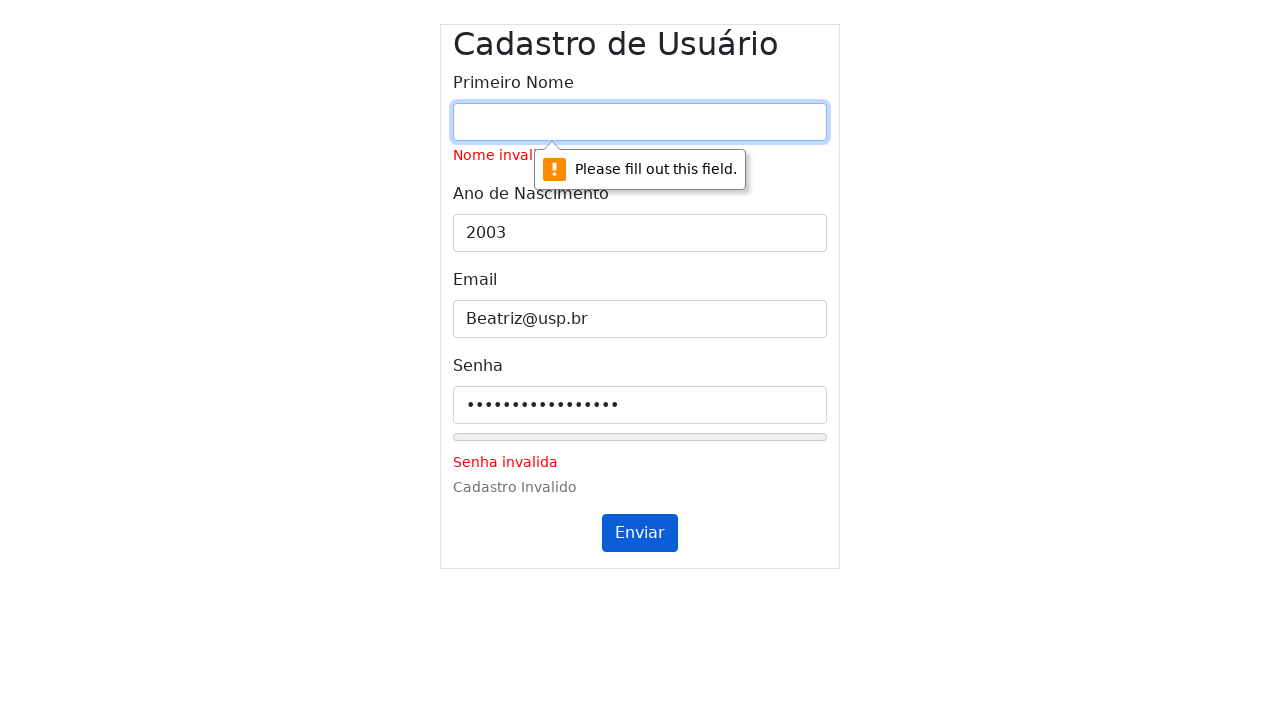

Set name field to '' on #inputName
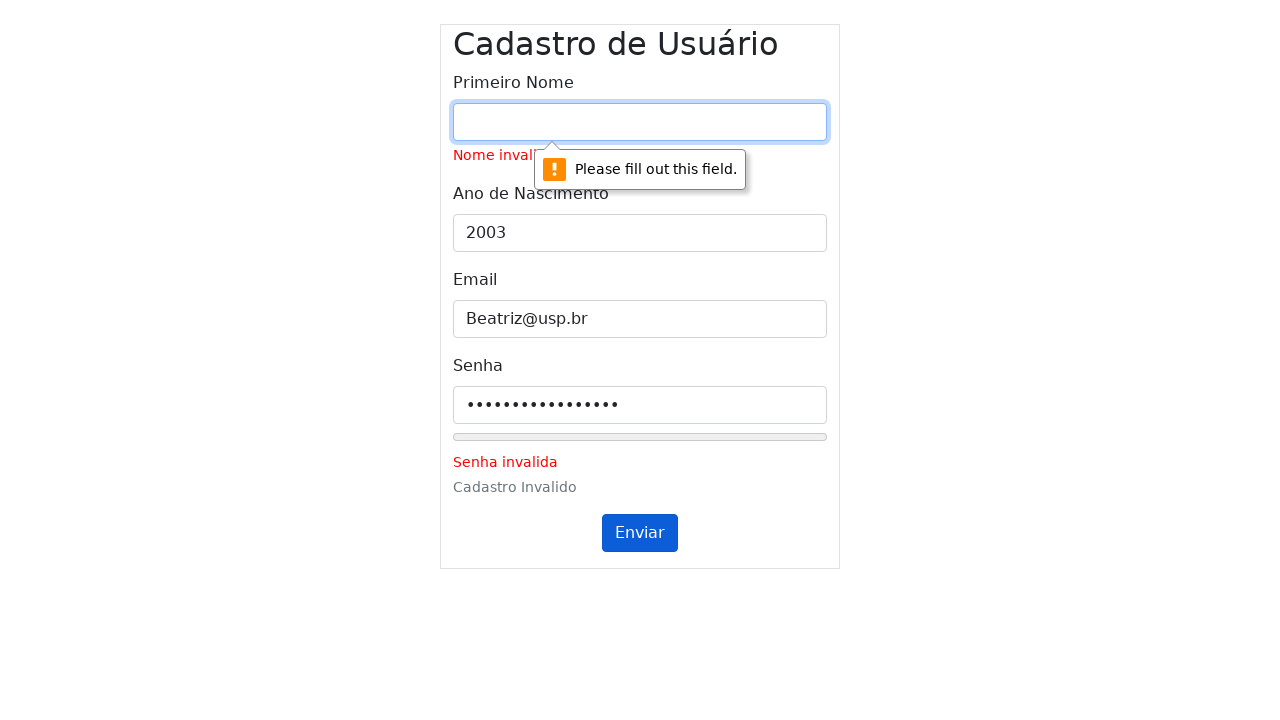

Cleared year field and filled with '2003' on #inputYear
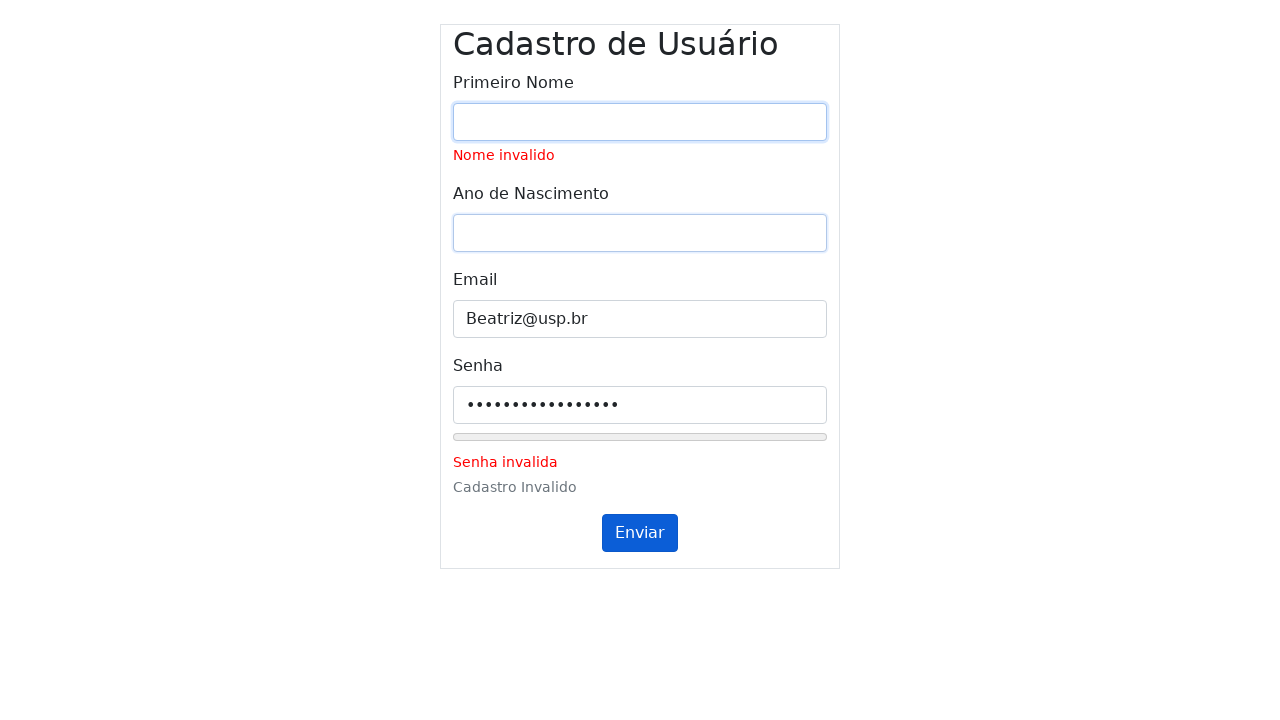

Set year field to '2003' on #inputYear
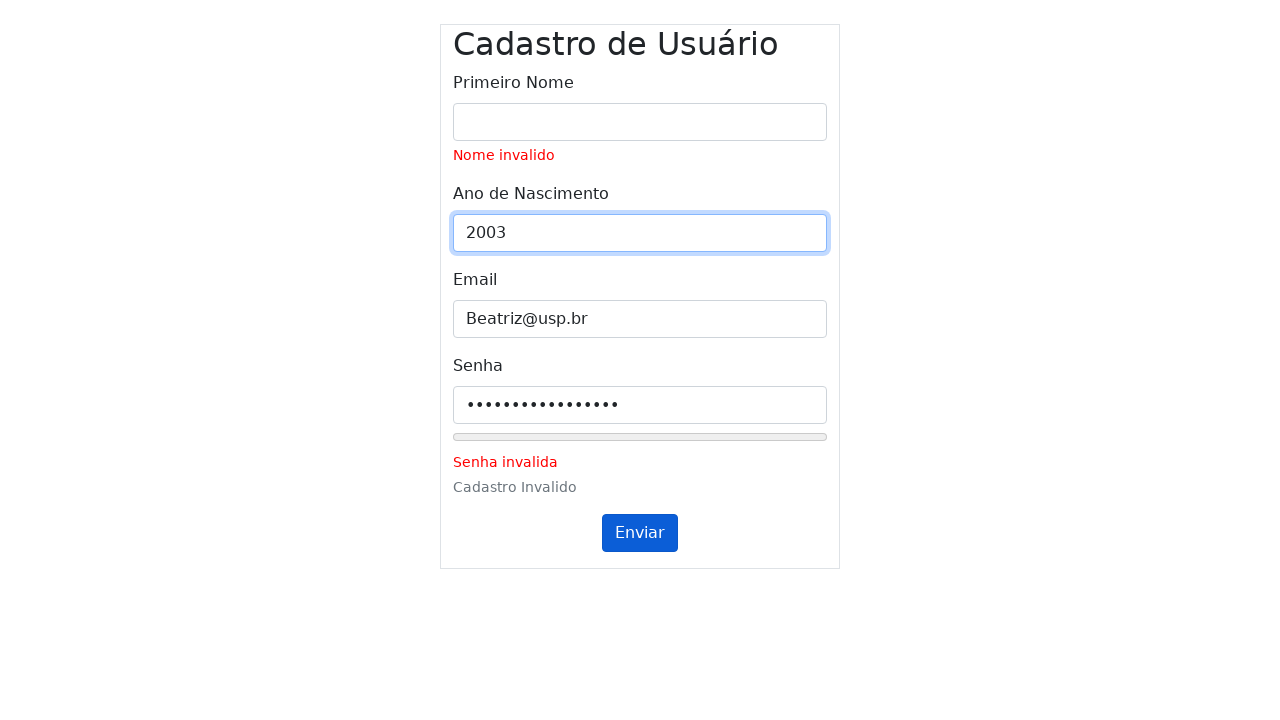

Cleared email field and filled with 'Beatriz@usp.br' on #inputEmail
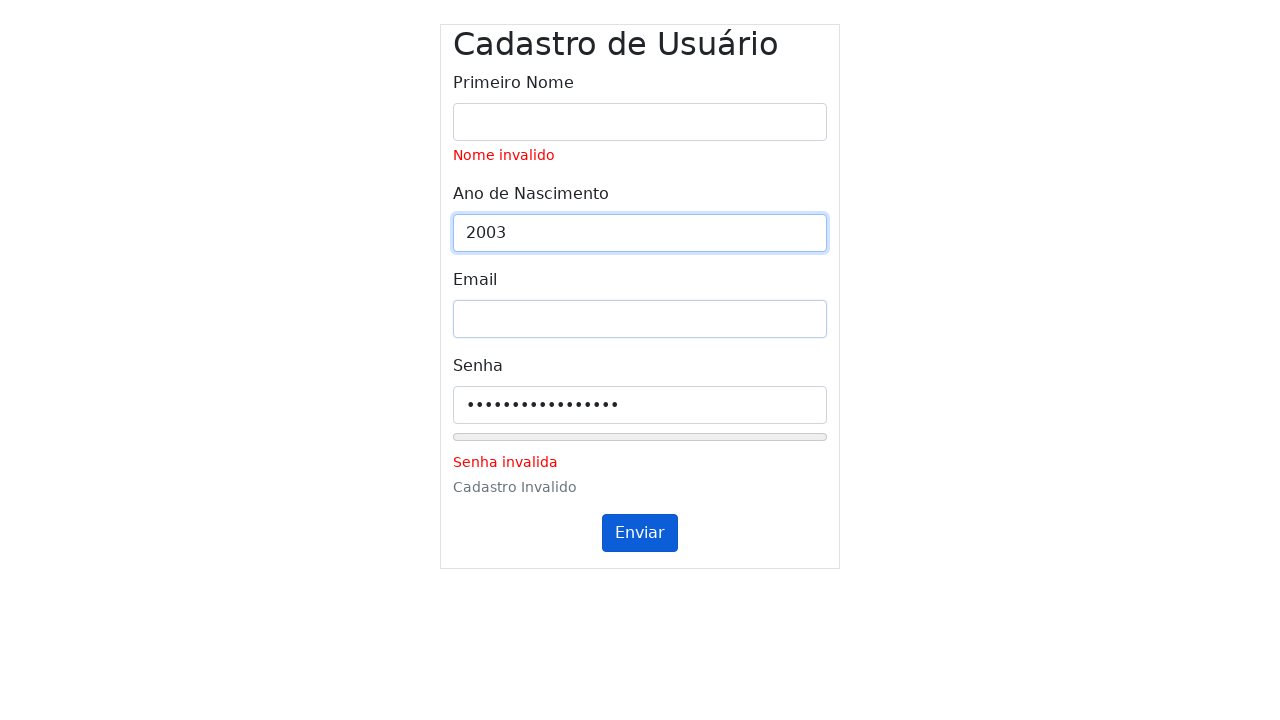

Set email field to 'Beatriz@usp.br' on #inputEmail
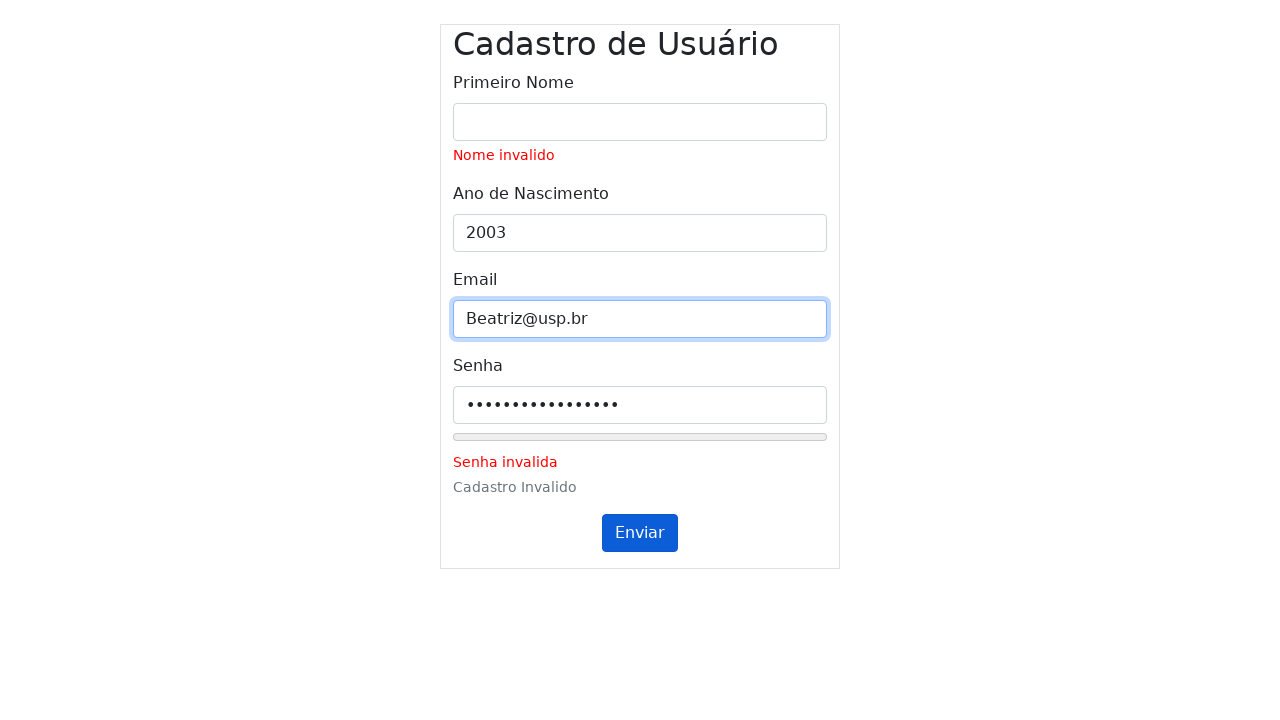

Cleared password field and filled with '' on #inputPassword
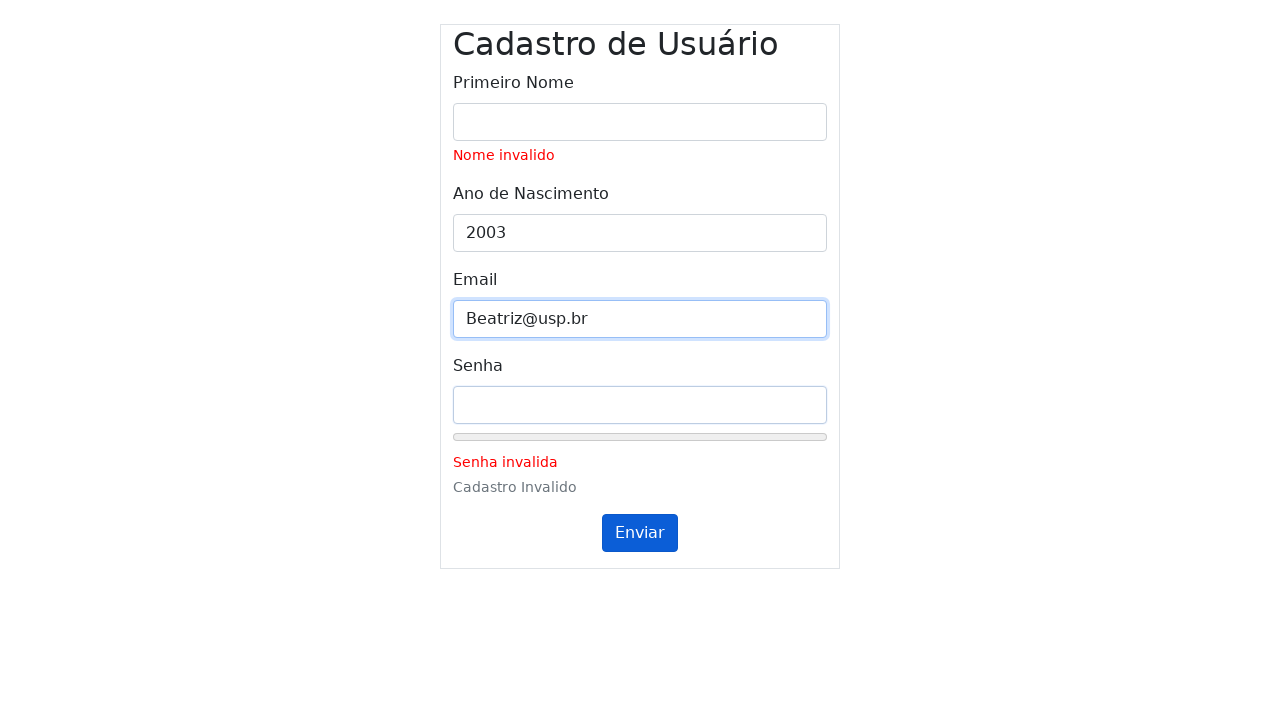

Set password field to '' on #inputPassword
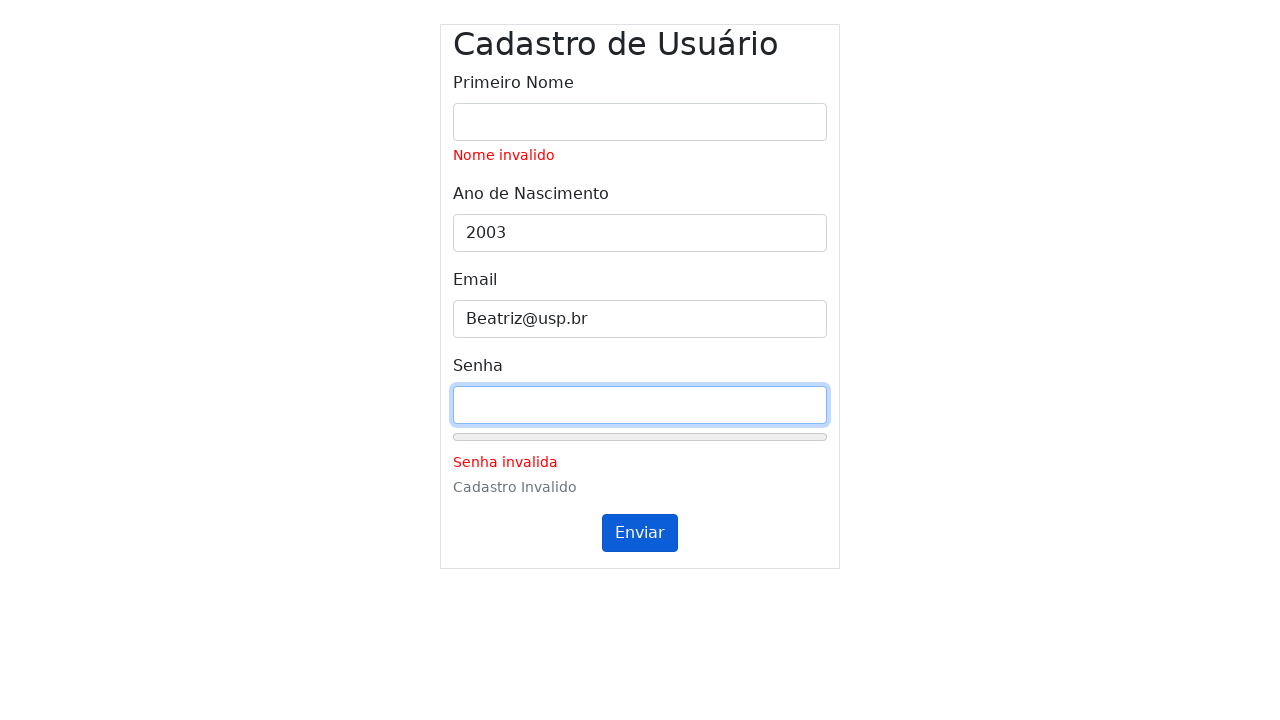

Clicked submit button (first click) for form with name='', year='2003', email='Beatriz@usp.br', password='' at (640, 533) on #submitButton
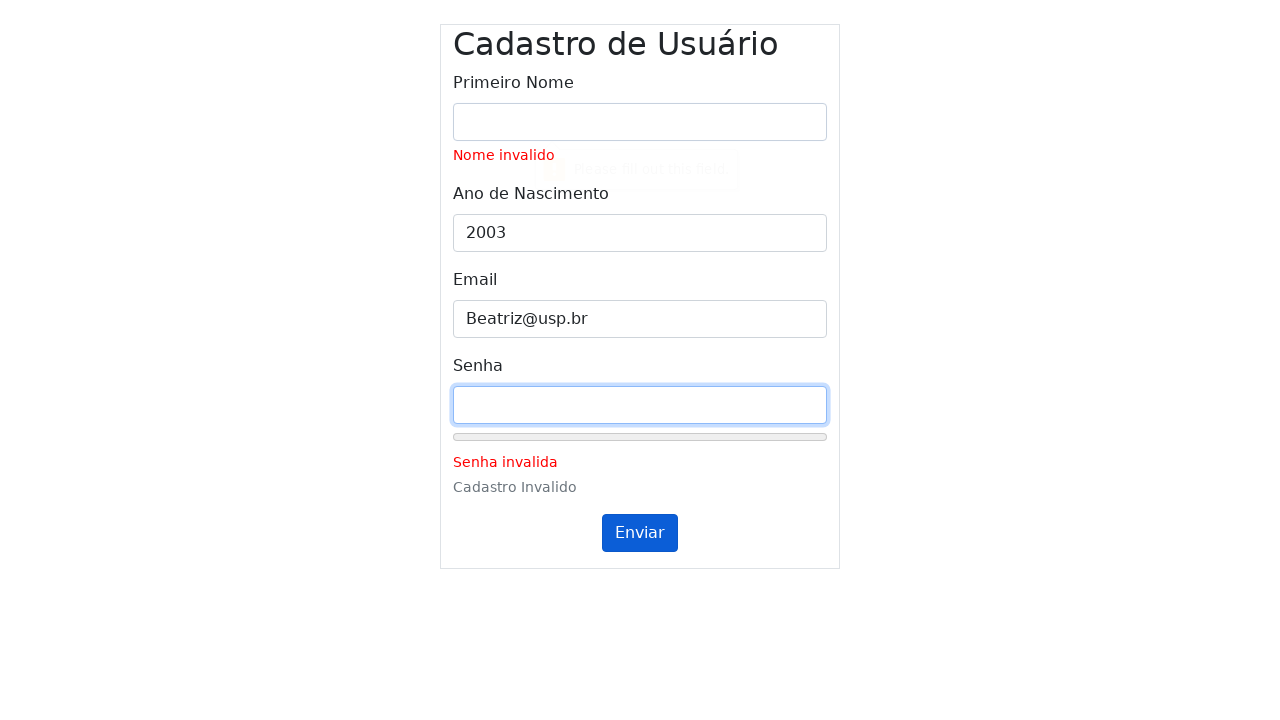

Clicked submit button (second click) at (640, 533) on #submitButton
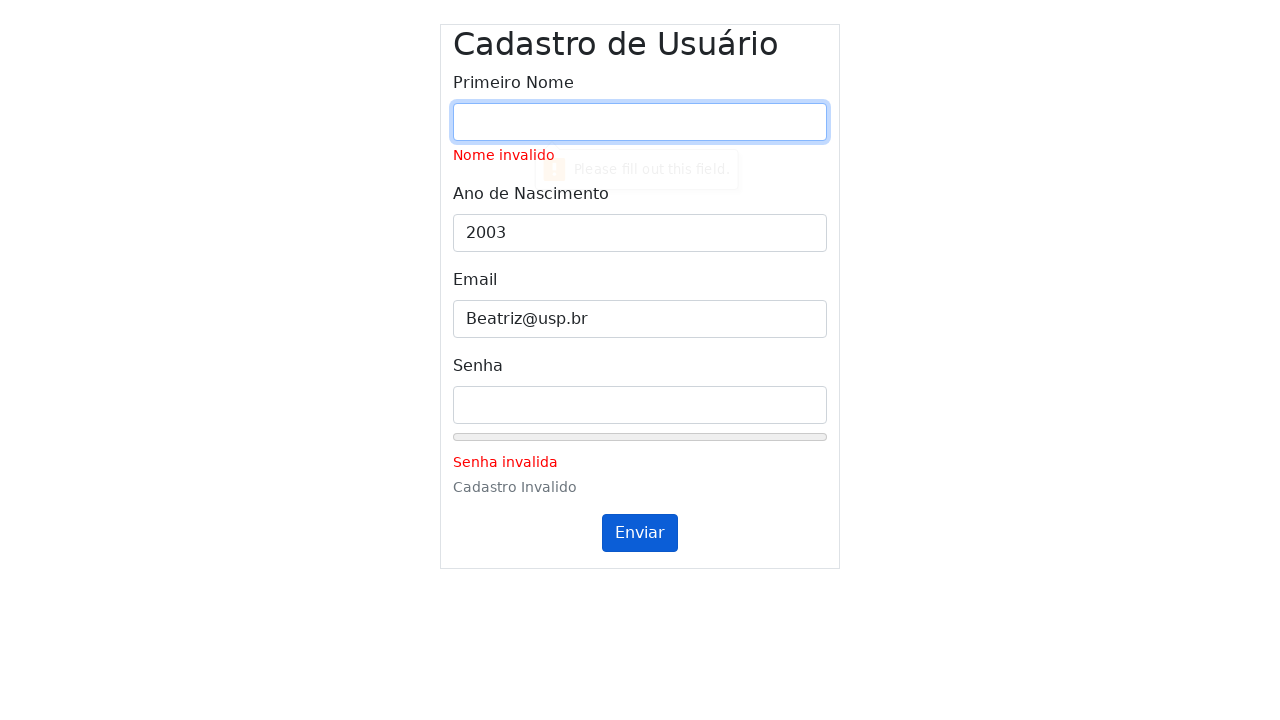

Waited 1000ms for validation messages to update
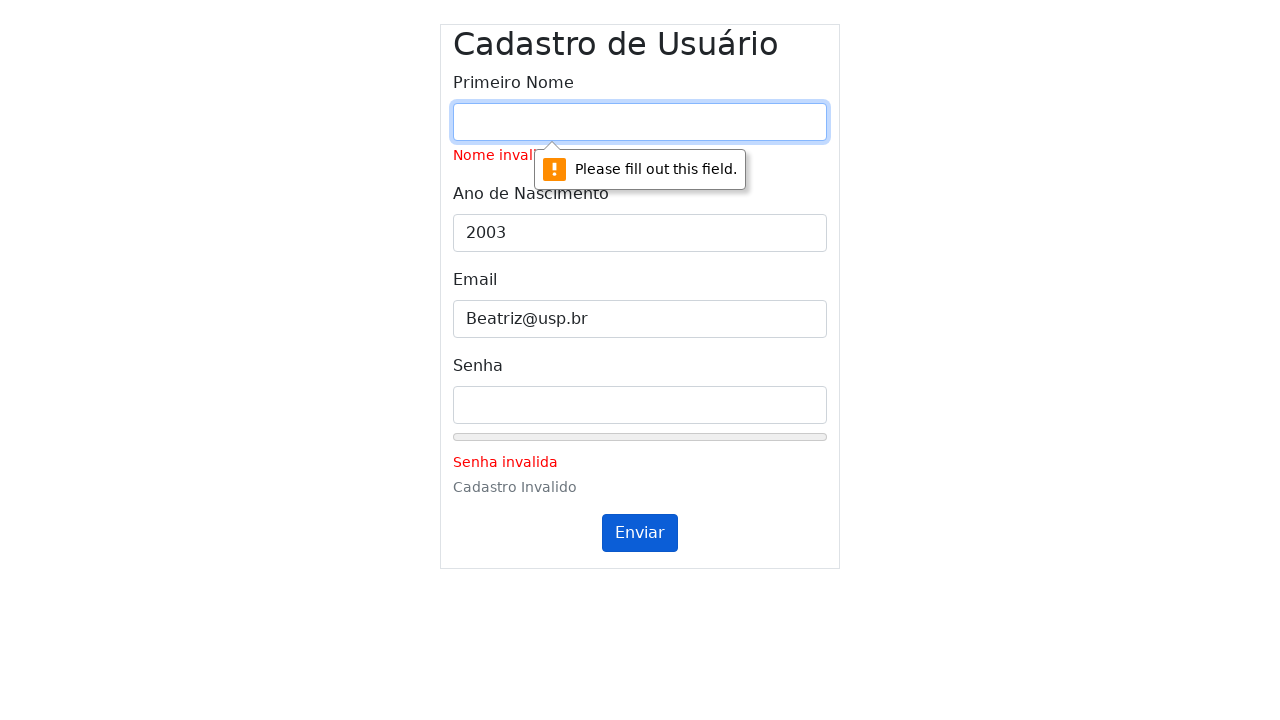

Cleared name field and filled with '' on #inputName
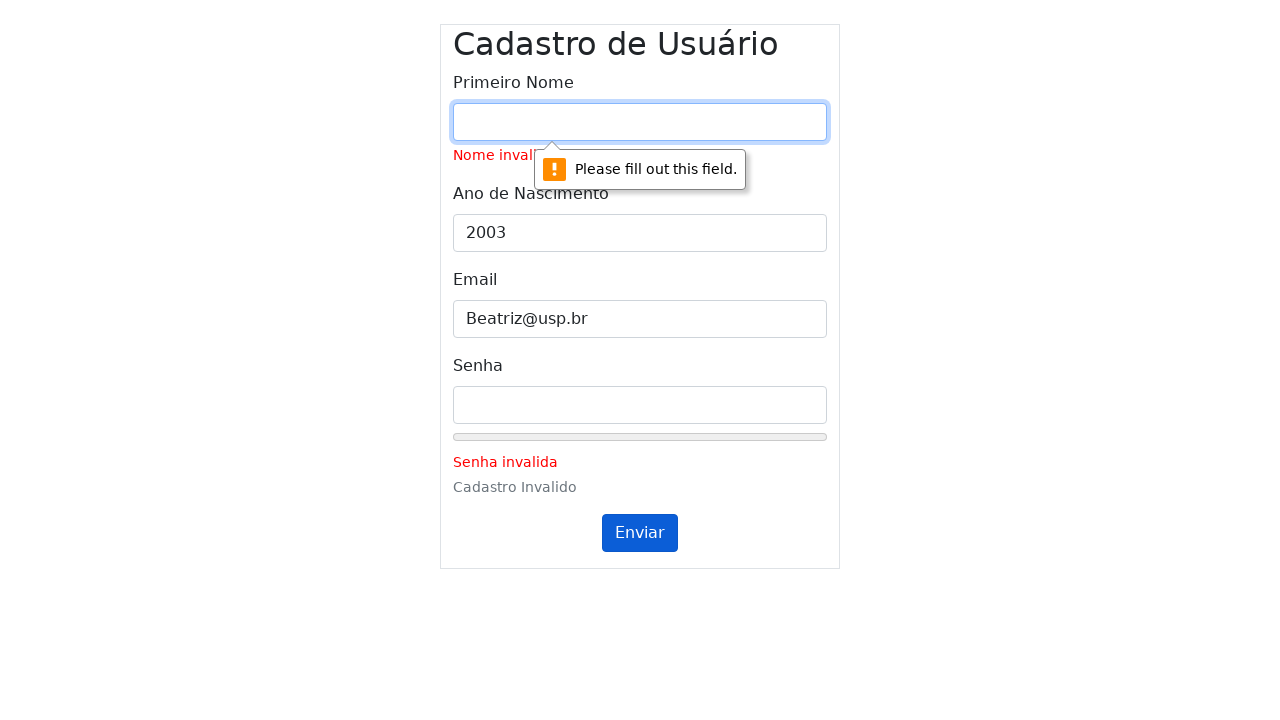

Set name field to '' on #inputName
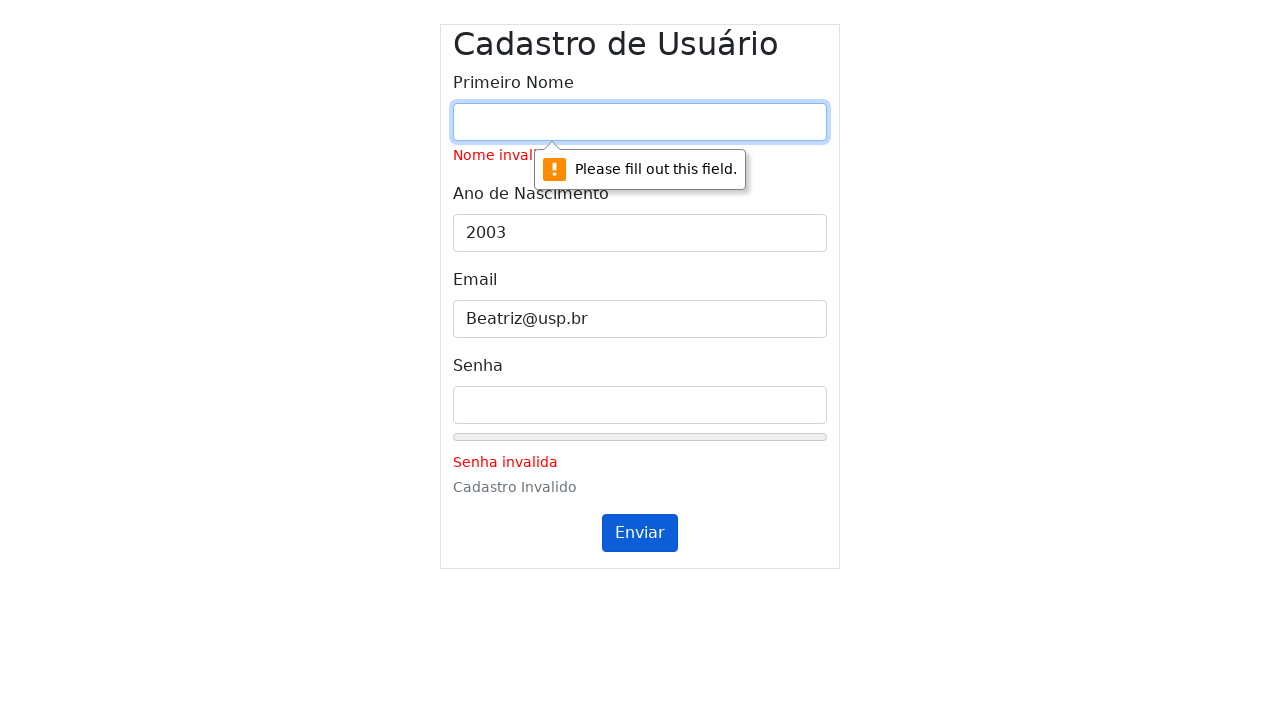

Cleared year field and filled with '2003' on #inputYear
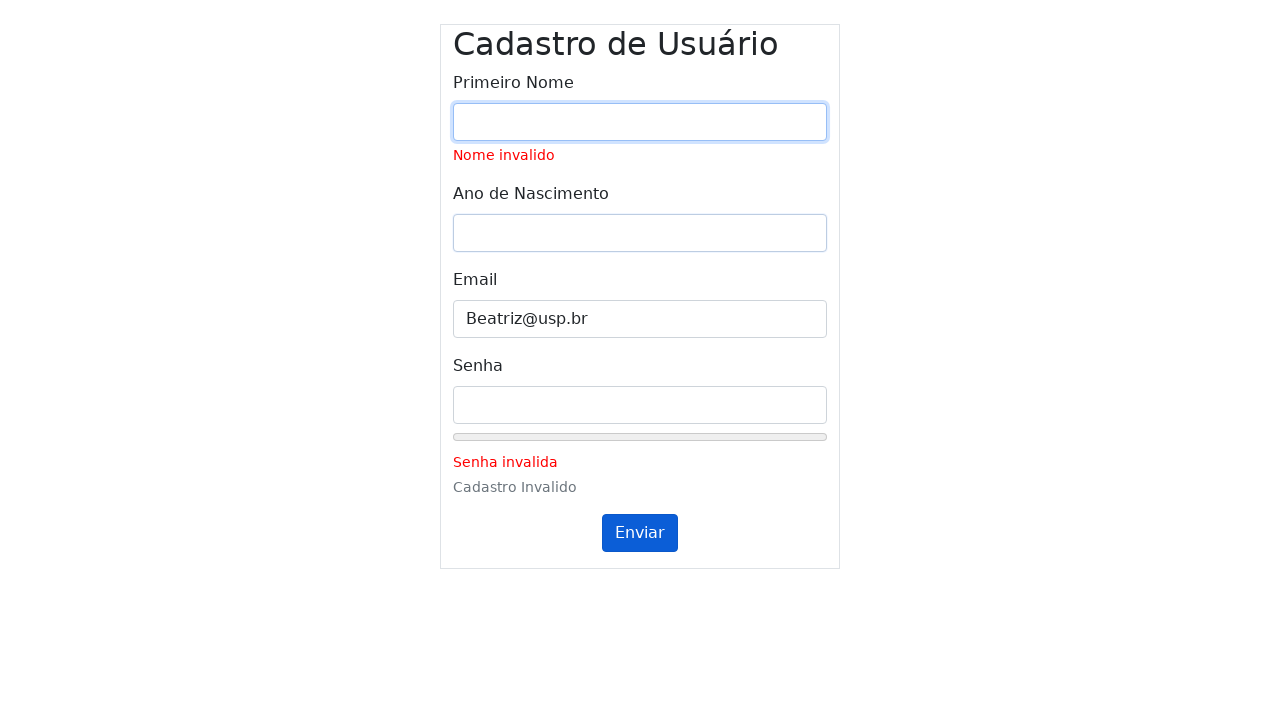

Set year field to '2003' on #inputYear
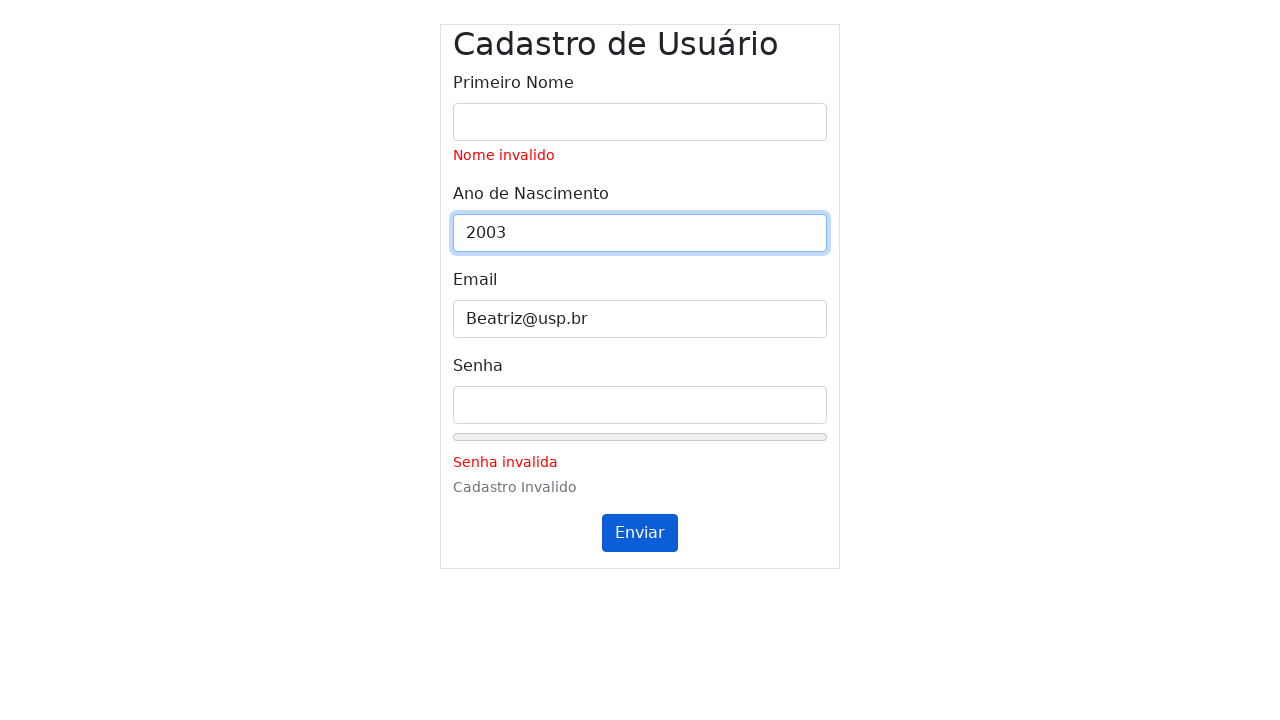

Cleared email field and filled with 'Beatriz.gmail.com' on #inputEmail
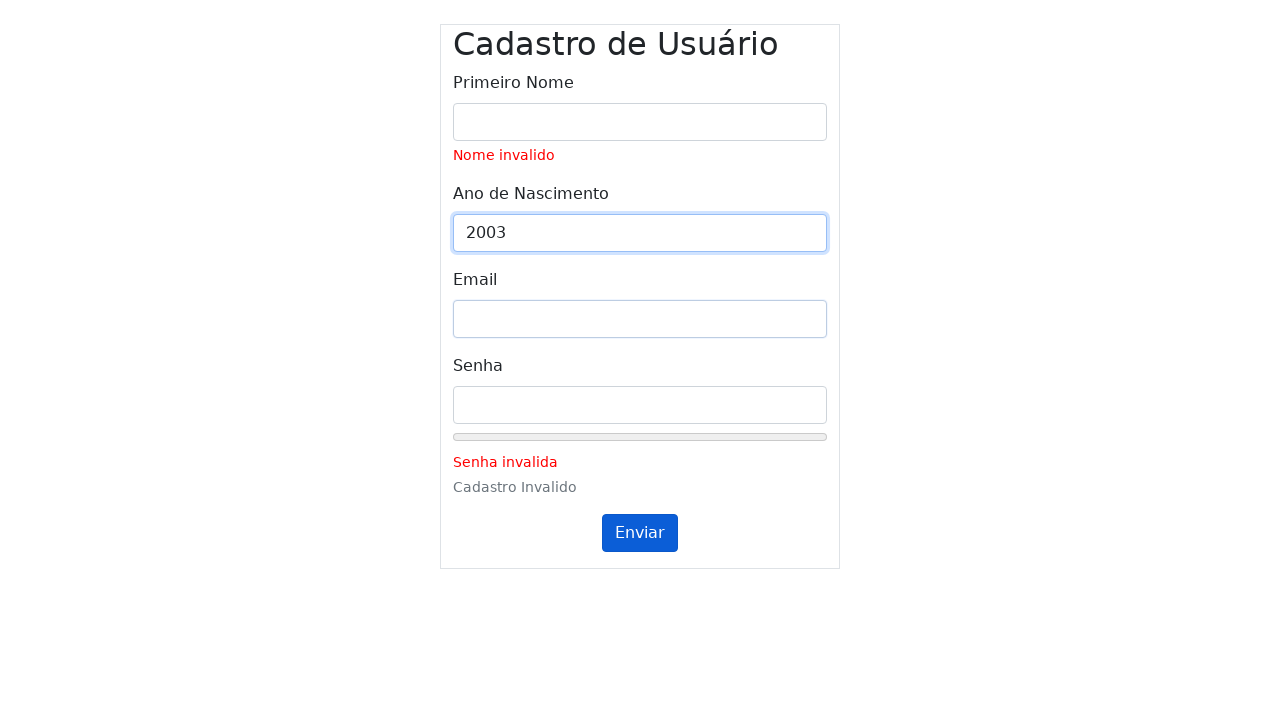

Set email field to 'Beatriz.gmail.com' on #inputEmail
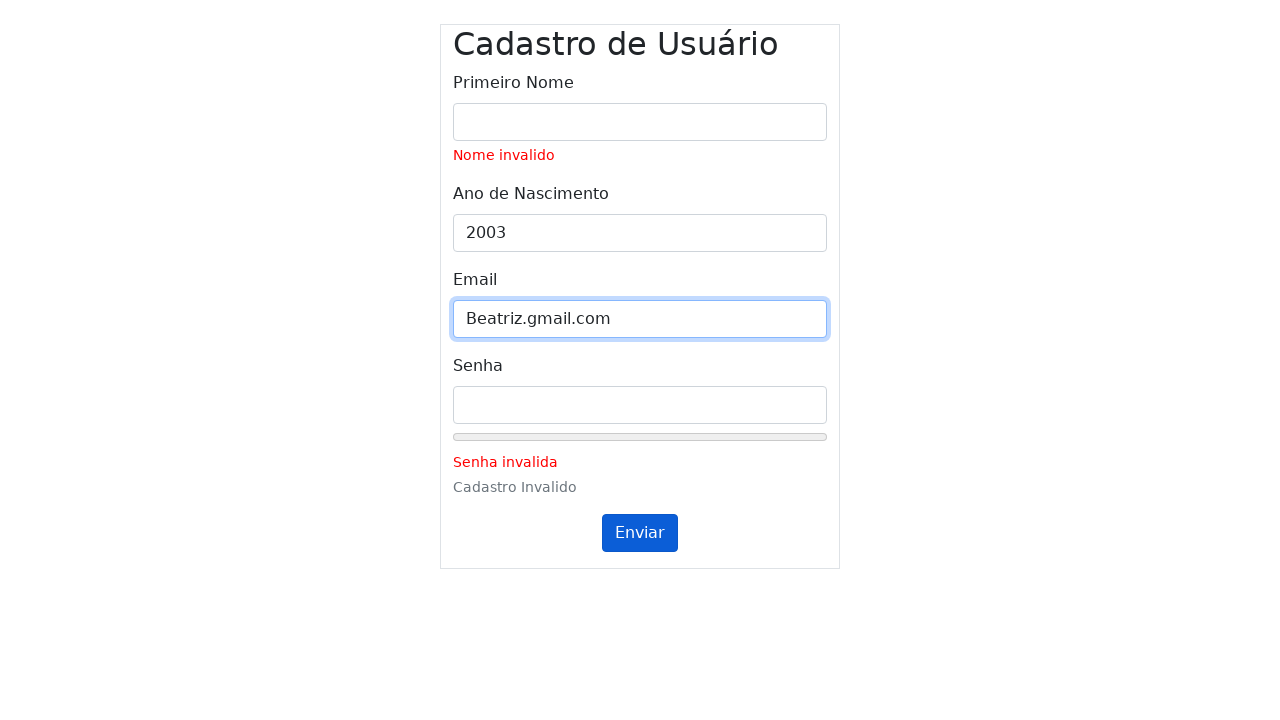

Cleared password field and filled with 'Be@triz!Strong123' on #inputPassword
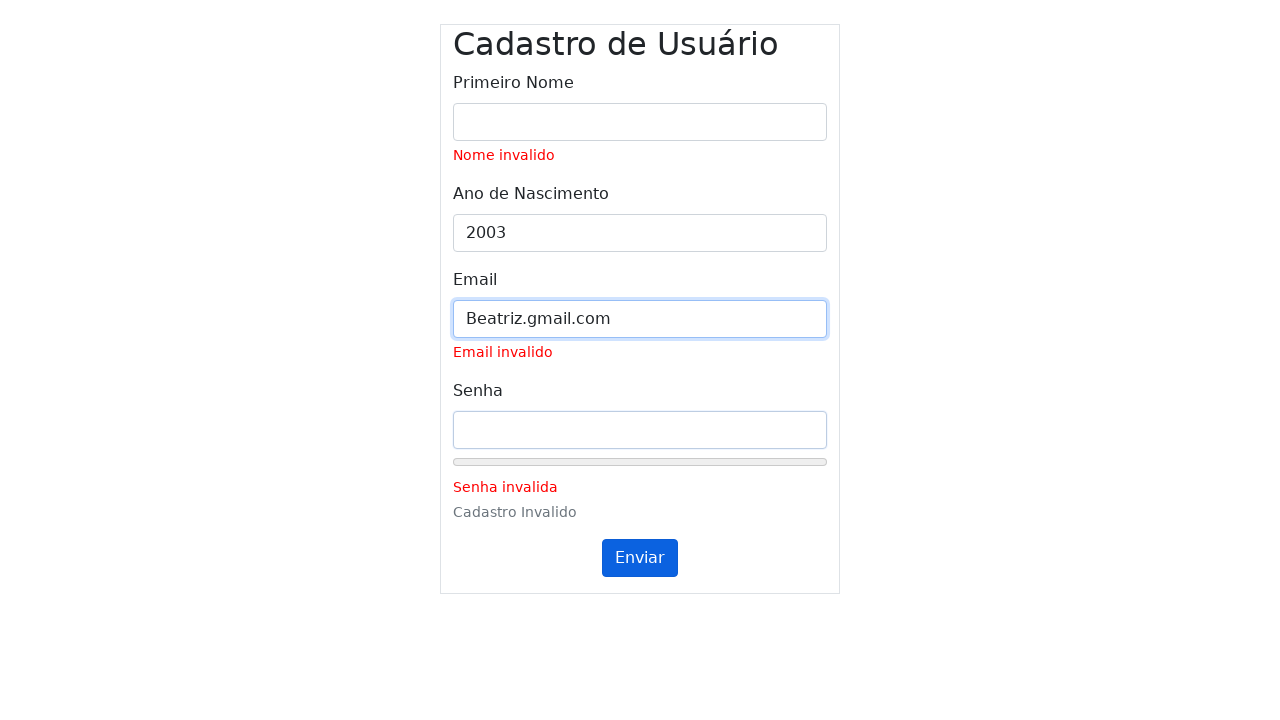

Set password field to 'Be@triz!Strong123' on #inputPassword
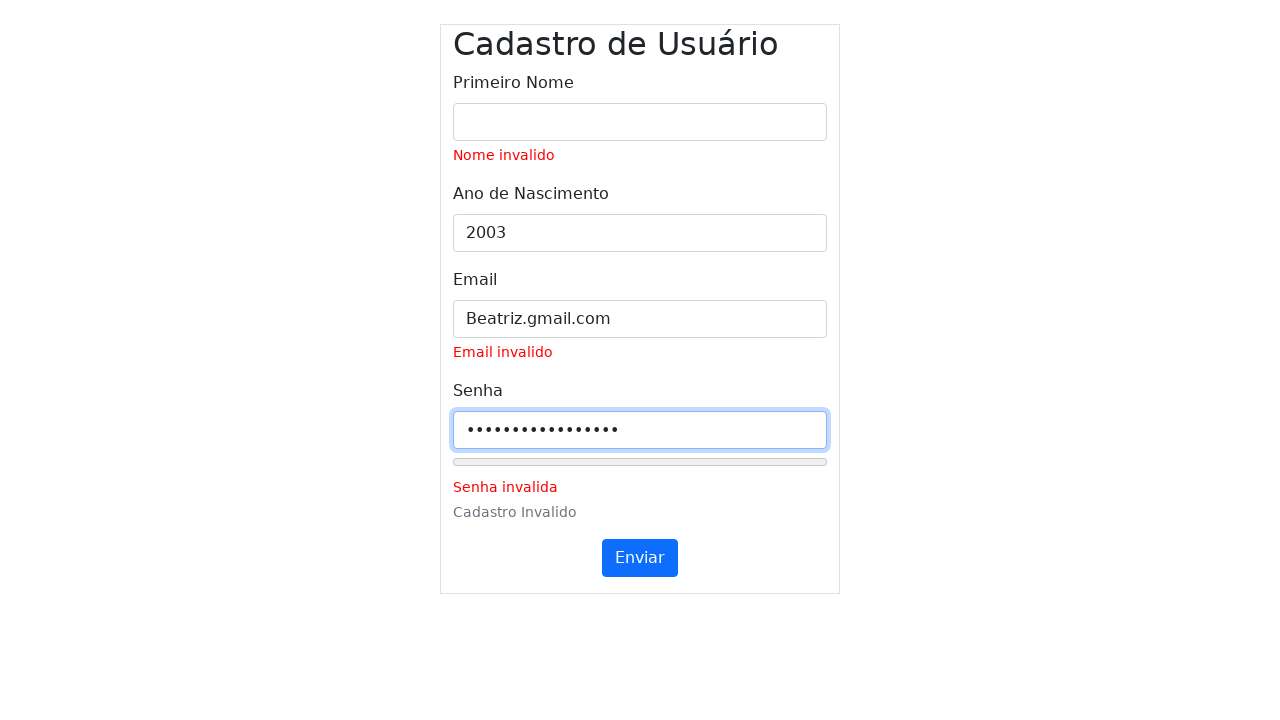

Clicked submit button (first click) for form with name='', year='2003', email='Beatriz.gmail.com', password='Be@triz!Strong123' at (640, 558) on #submitButton
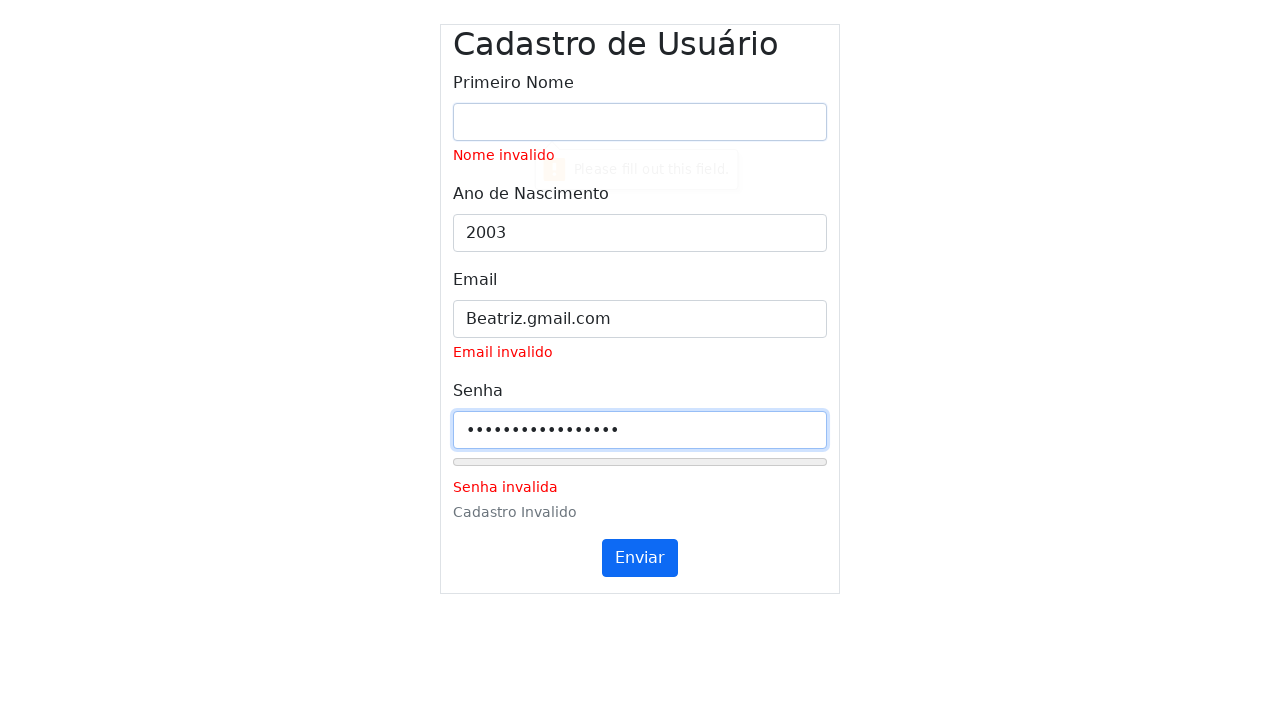

Clicked submit button (second click) at (640, 558) on #submitButton
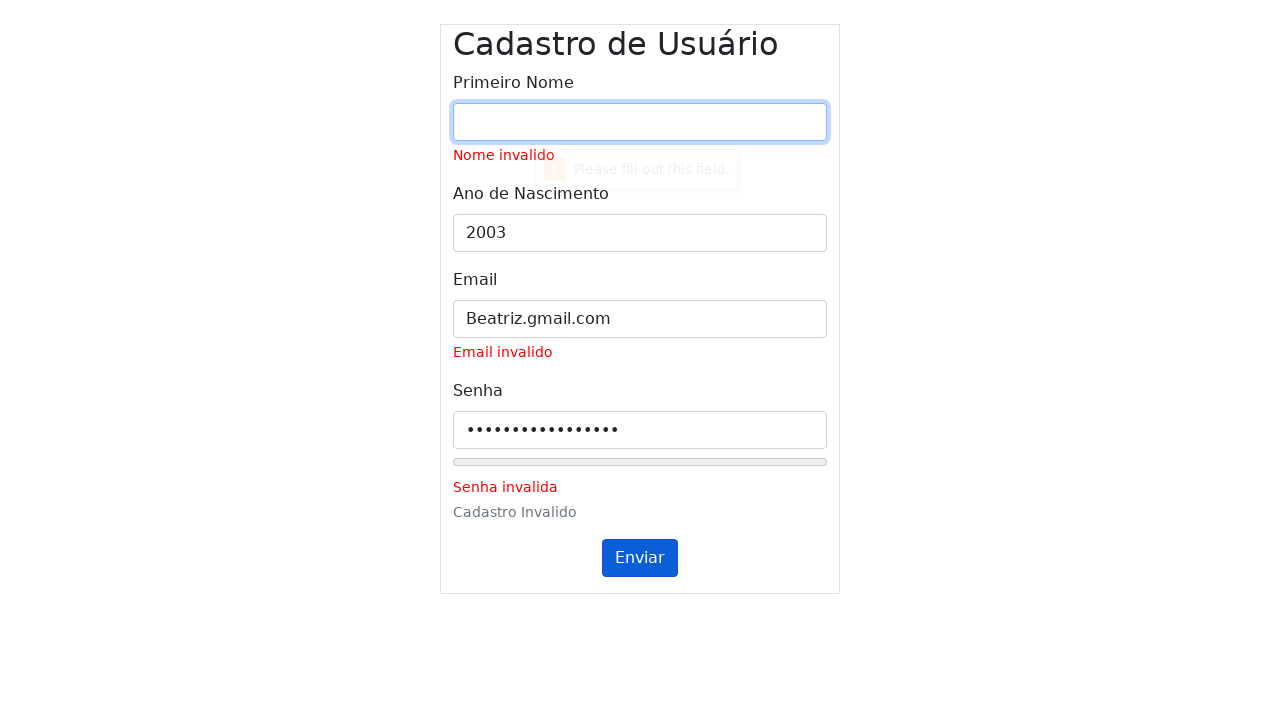

Waited 1000ms for validation messages to update
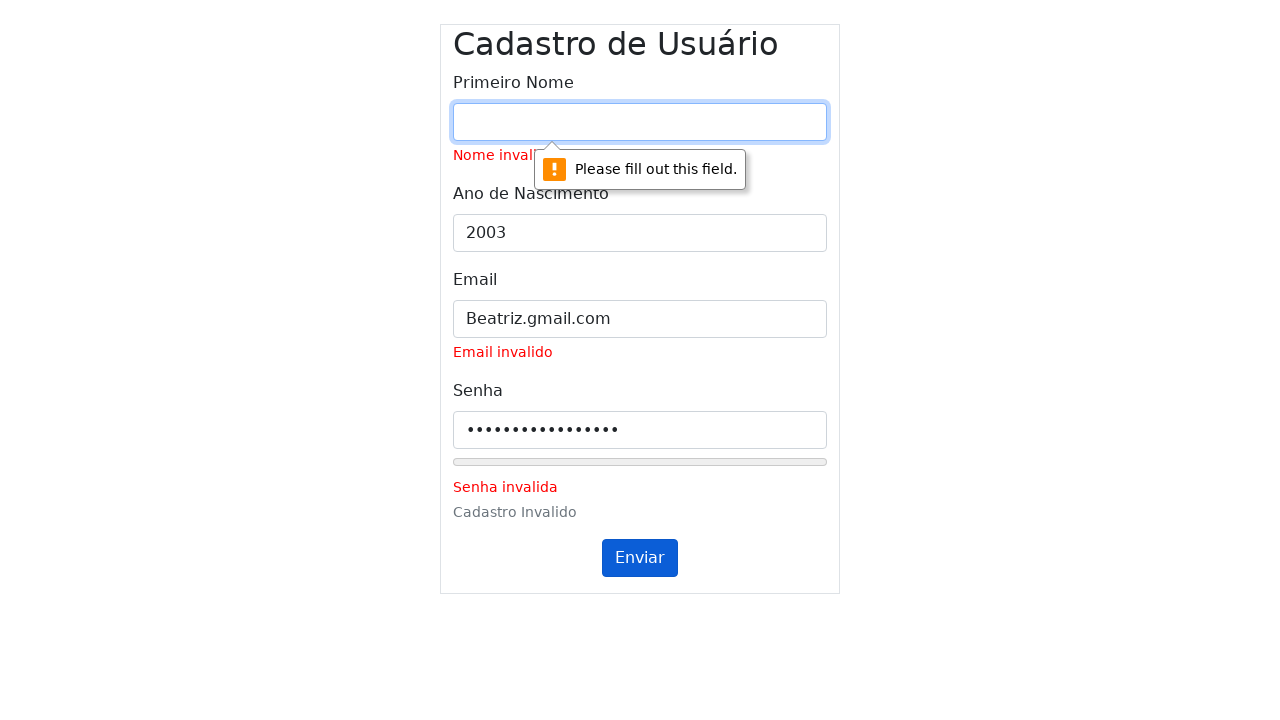

Cleared name field and filled with '' on #inputName
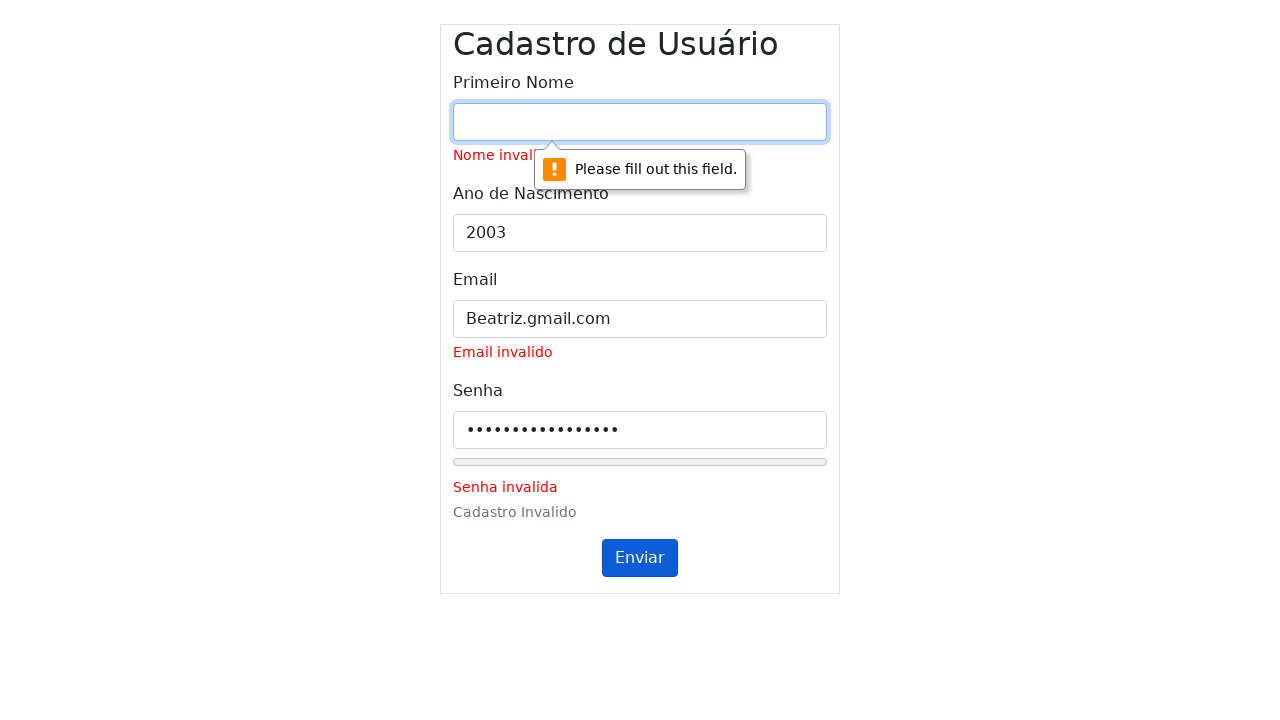

Set name field to '' on #inputName
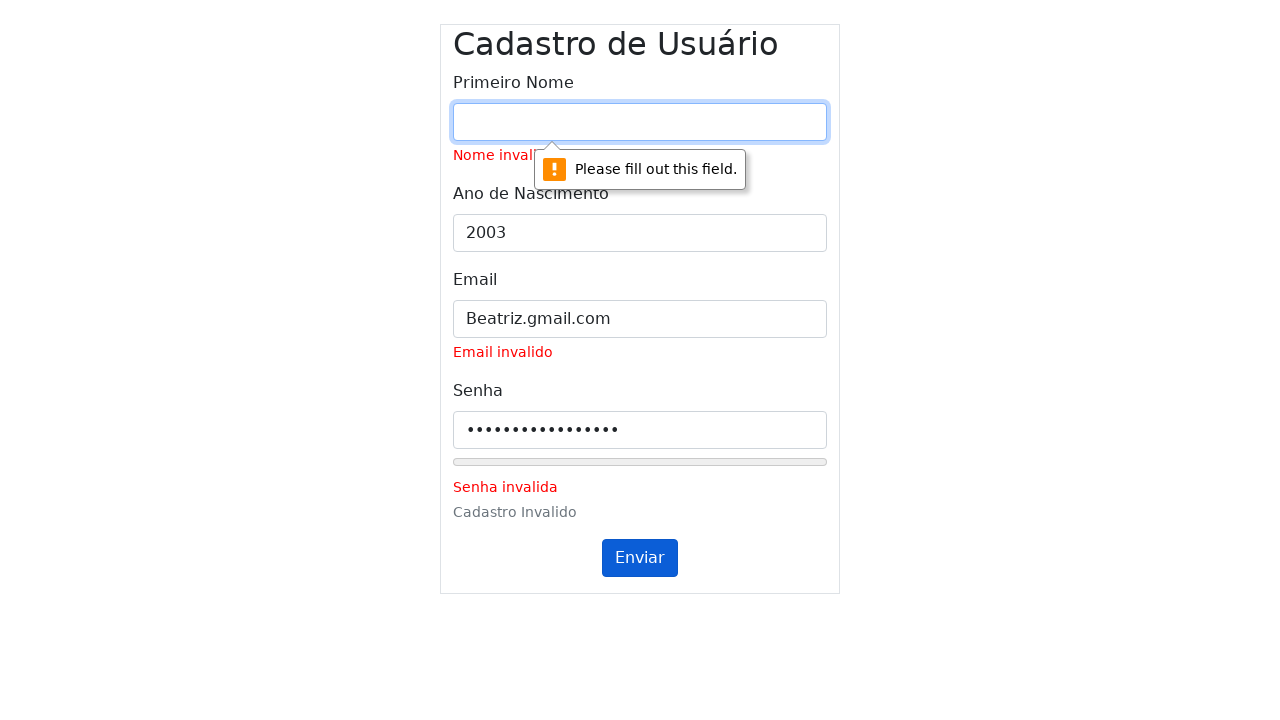

Cleared year field and filled with '2003' on #inputYear
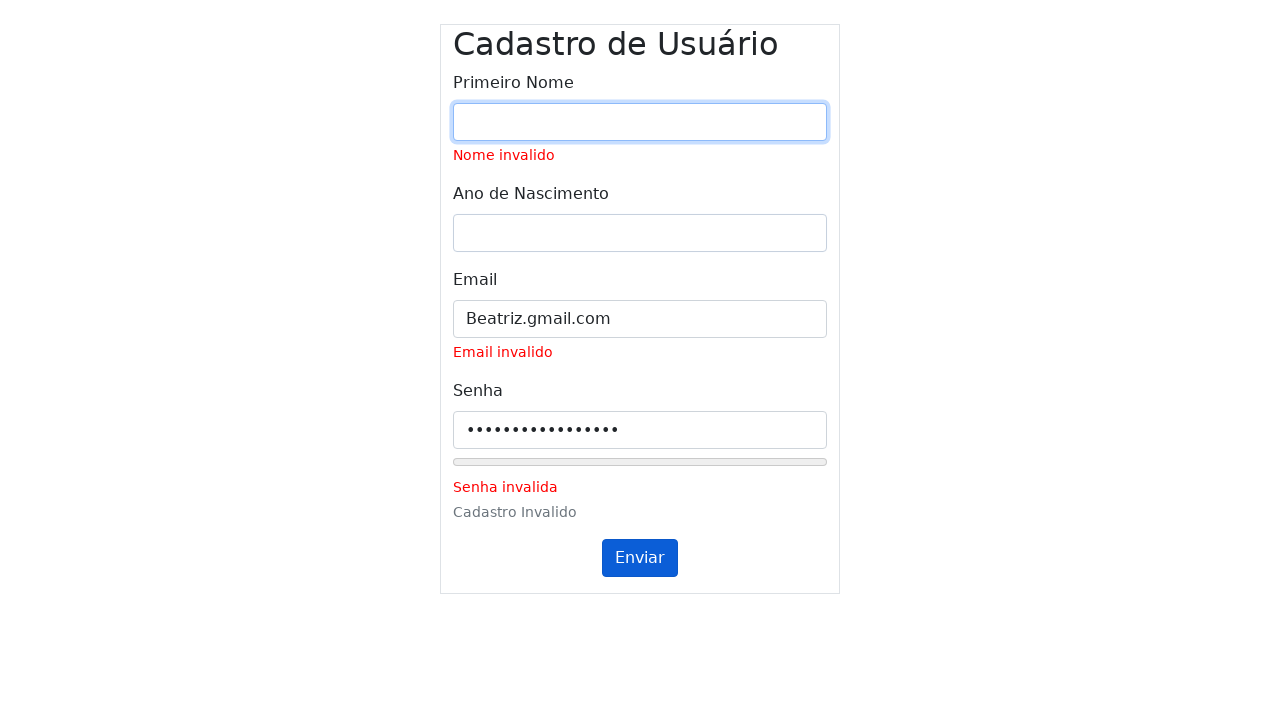

Set year field to '2003' on #inputYear
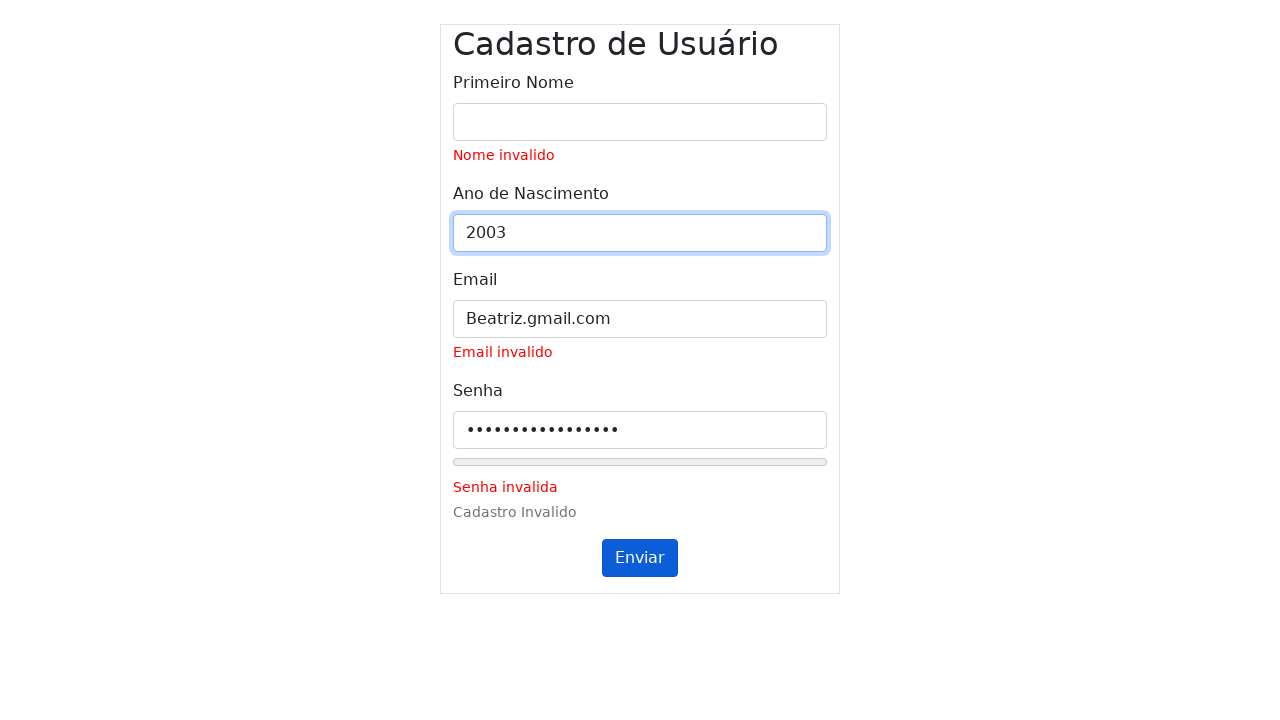

Cleared email field and filled with 'Beatriz.gmail.com' on #inputEmail
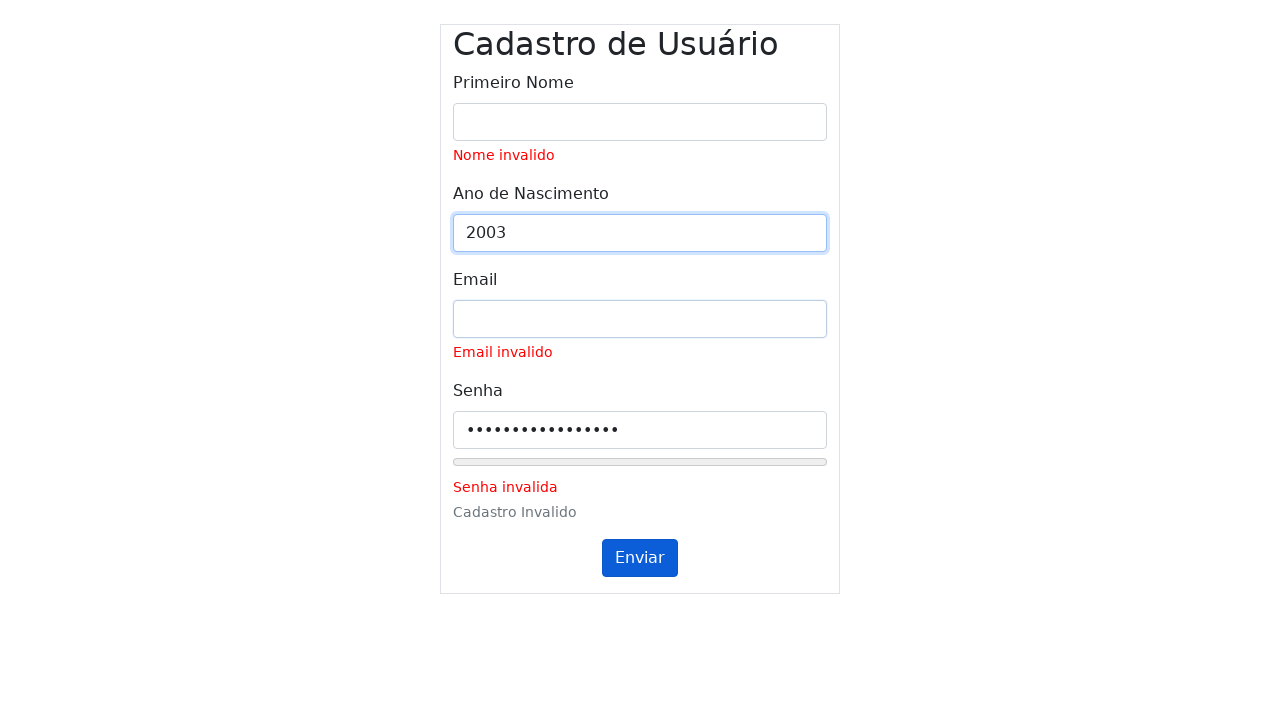

Set email field to 'Beatriz.gmail.com' on #inputEmail
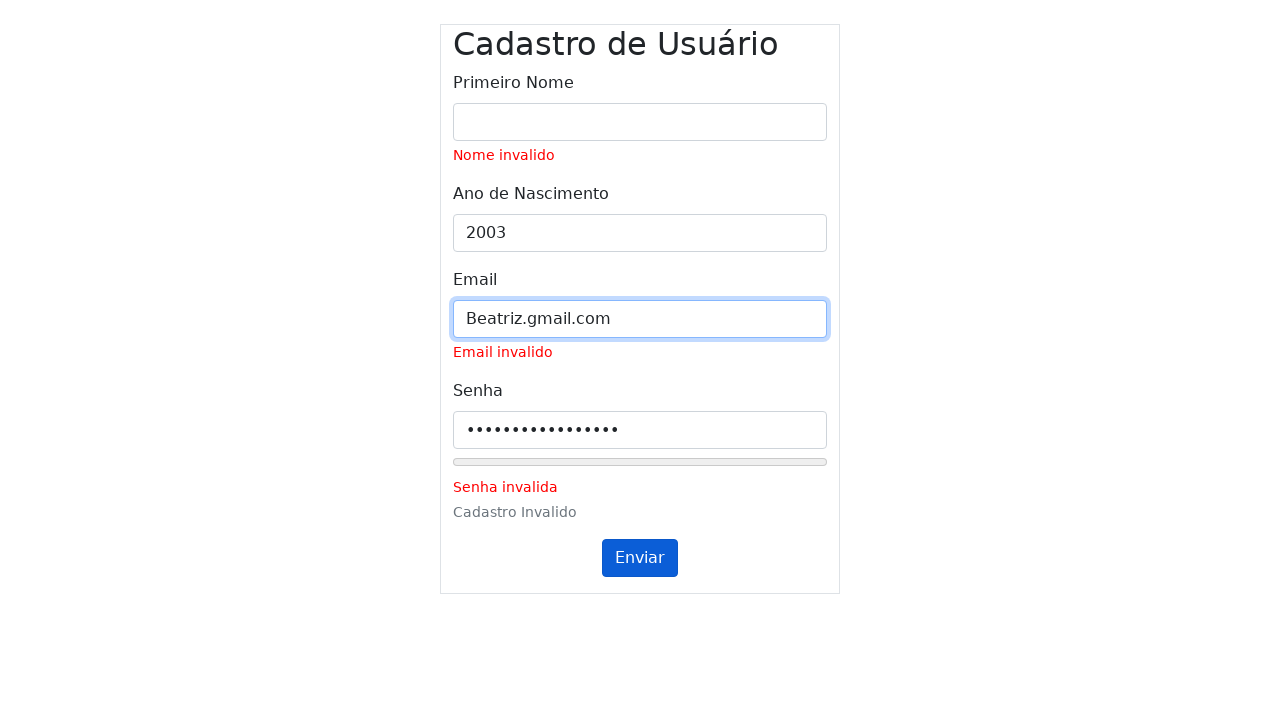

Cleared password field and filled with '' on #inputPassword
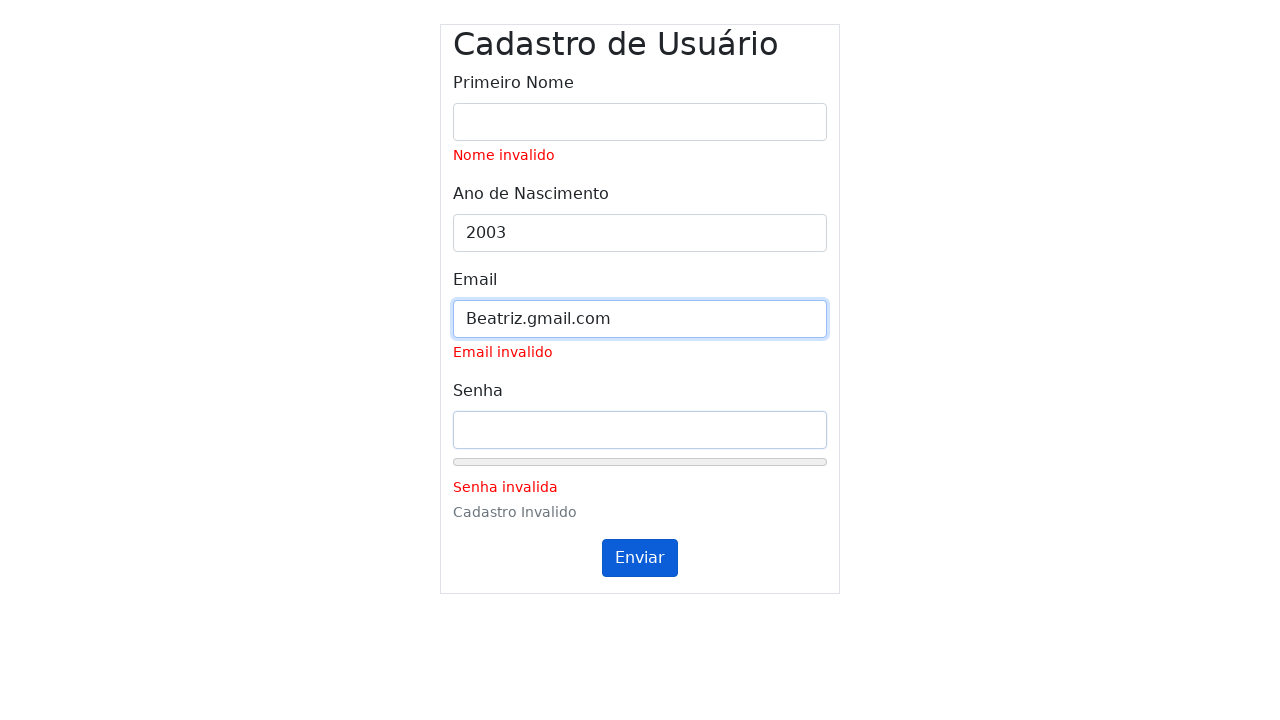

Set password field to '' on #inputPassword
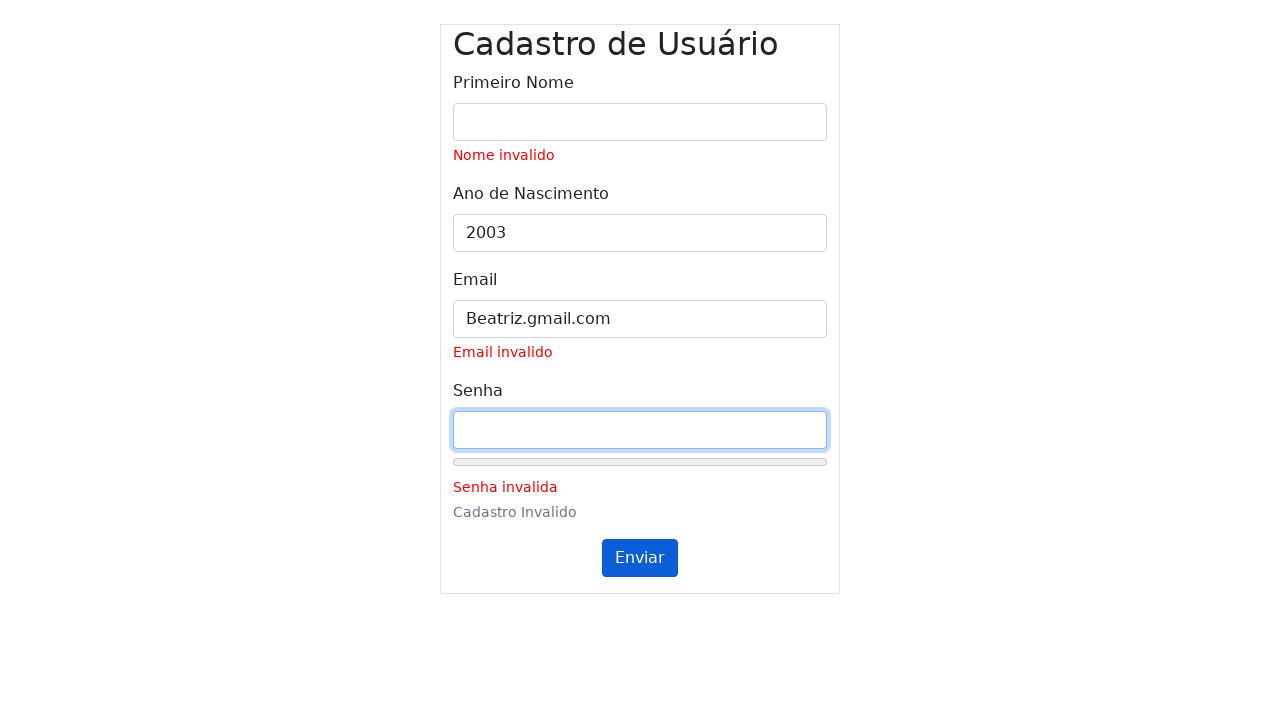

Clicked submit button (first click) for form with name='', year='2003', email='Beatriz.gmail.com', password='' at (640, 558) on #submitButton
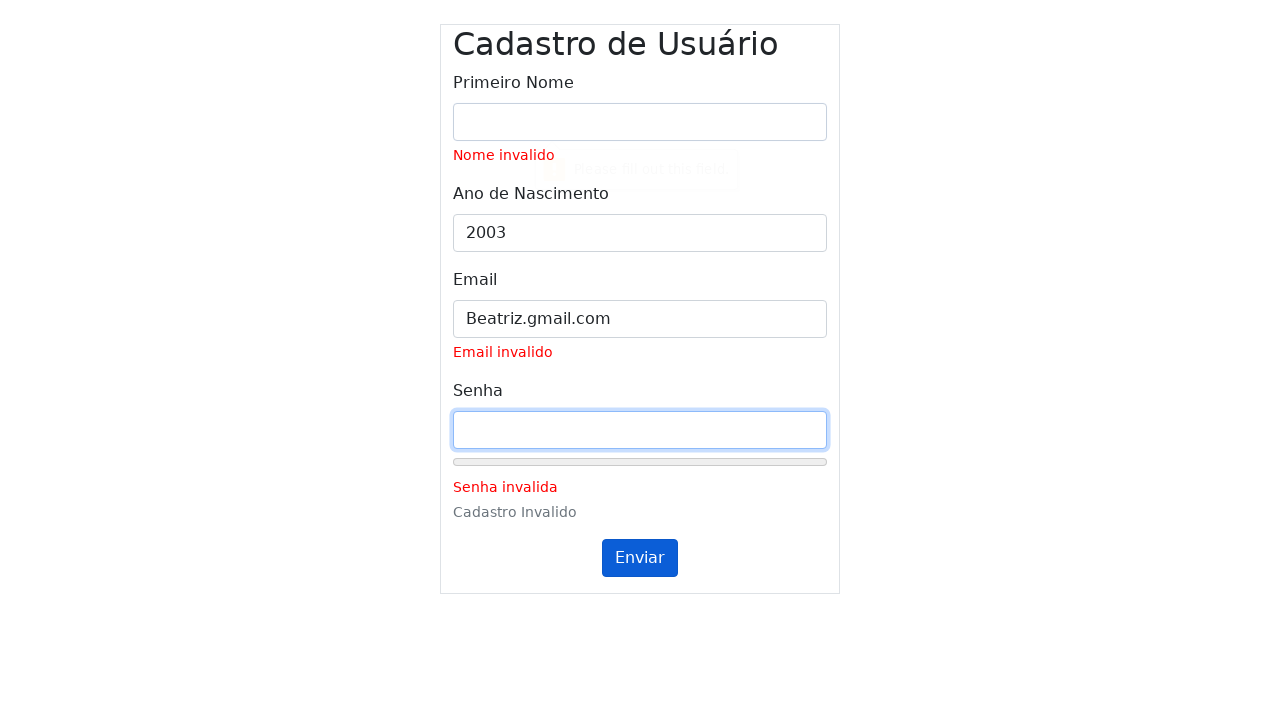

Clicked submit button (second click) at (640, 558) on #submitButton
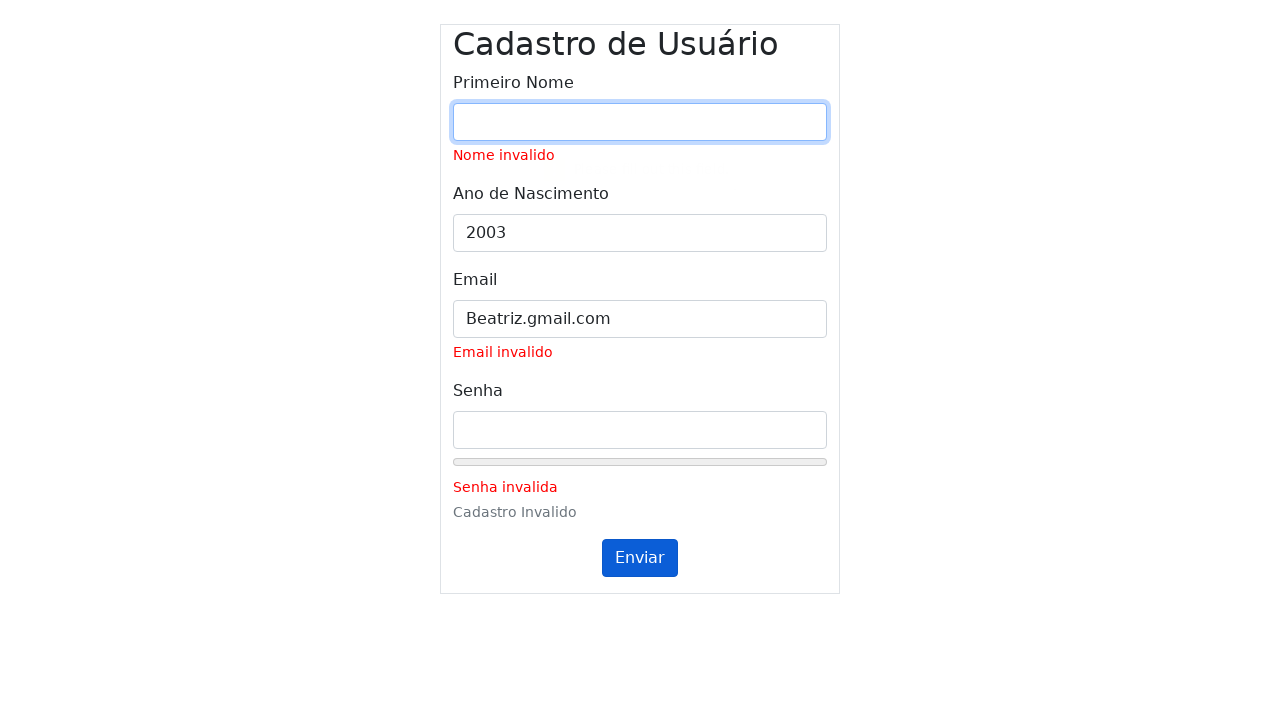

Waited 1000ms for validation messages to update
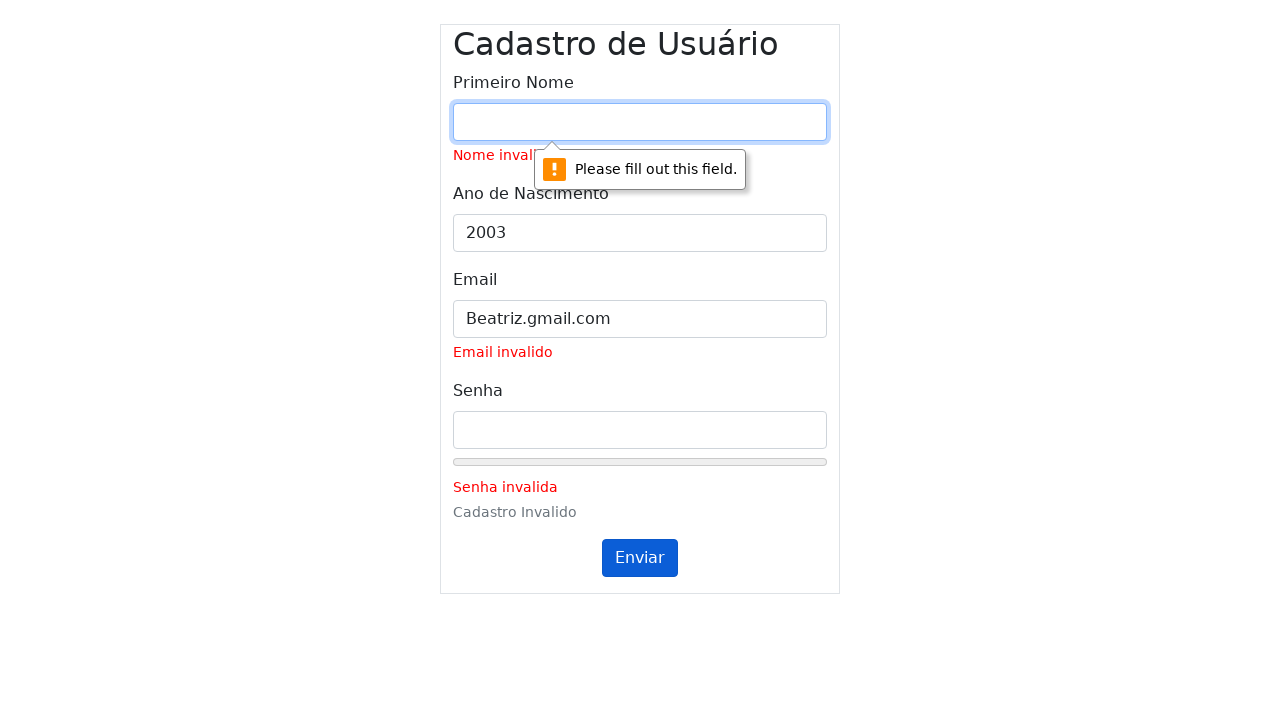

Cleared name field and filled with '' on #inputName
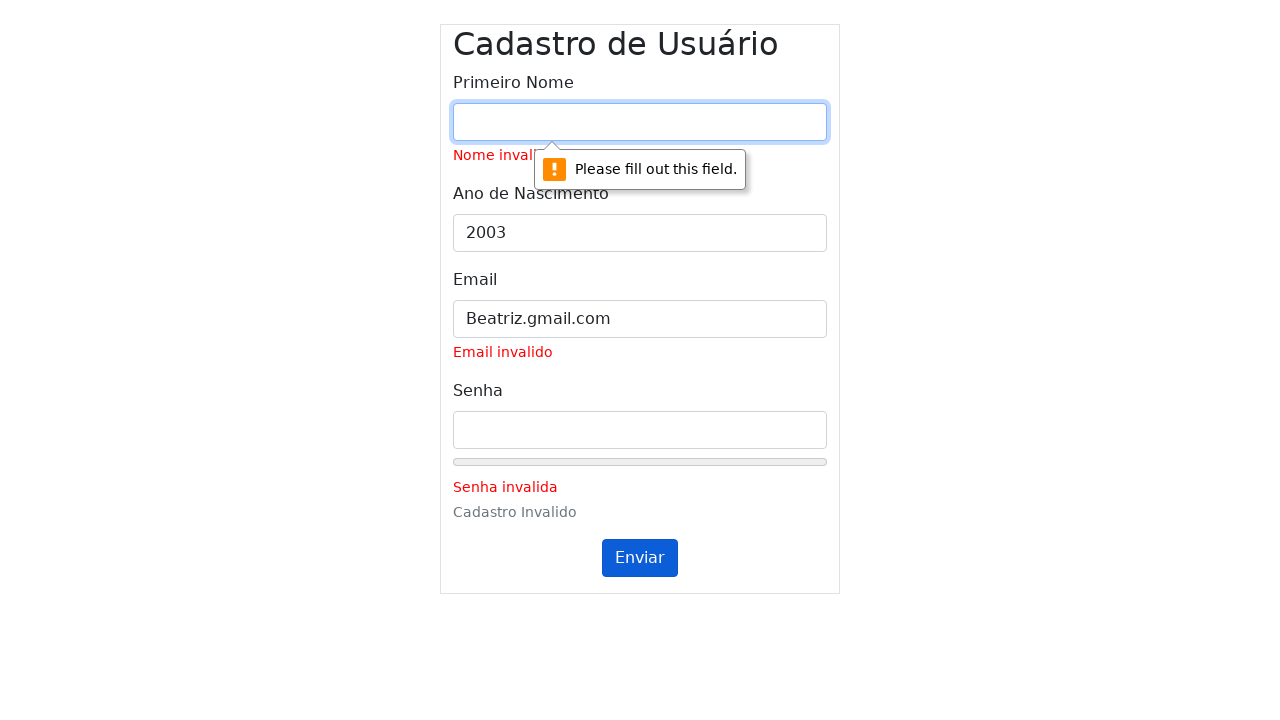

Set name field to '' on #inputName
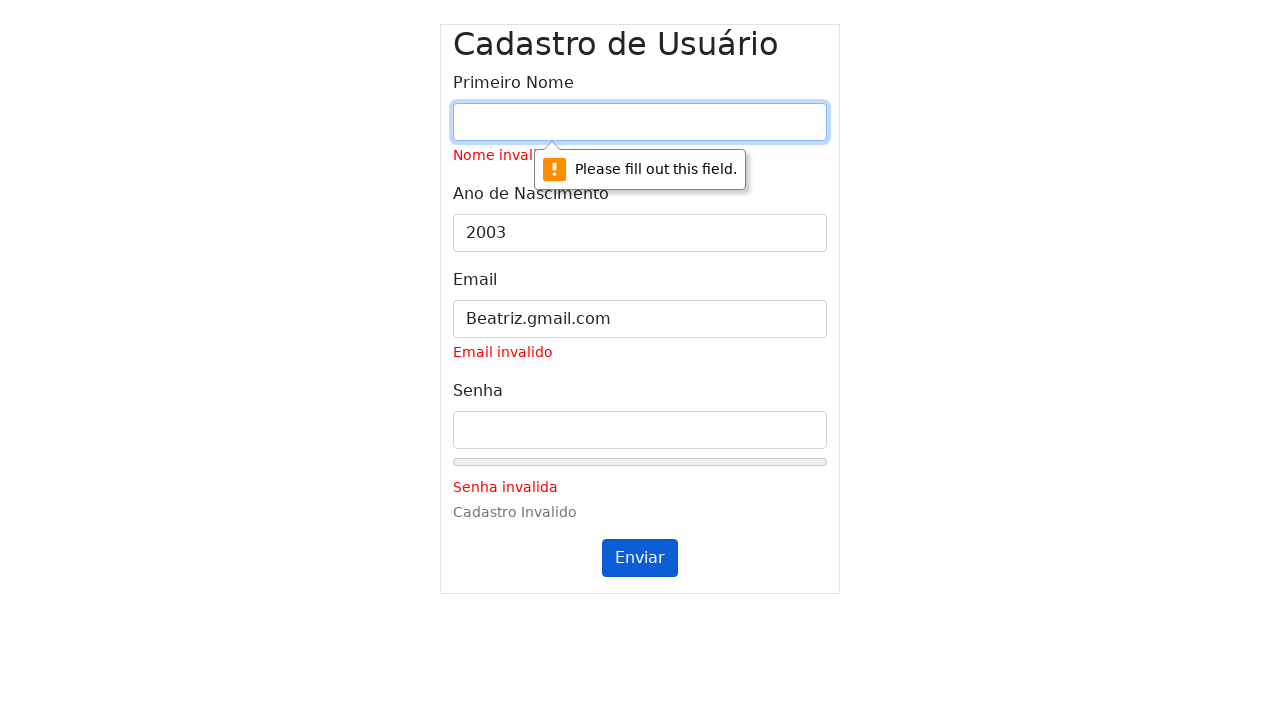

Cleared year field and filled with '2003' on #inputYear
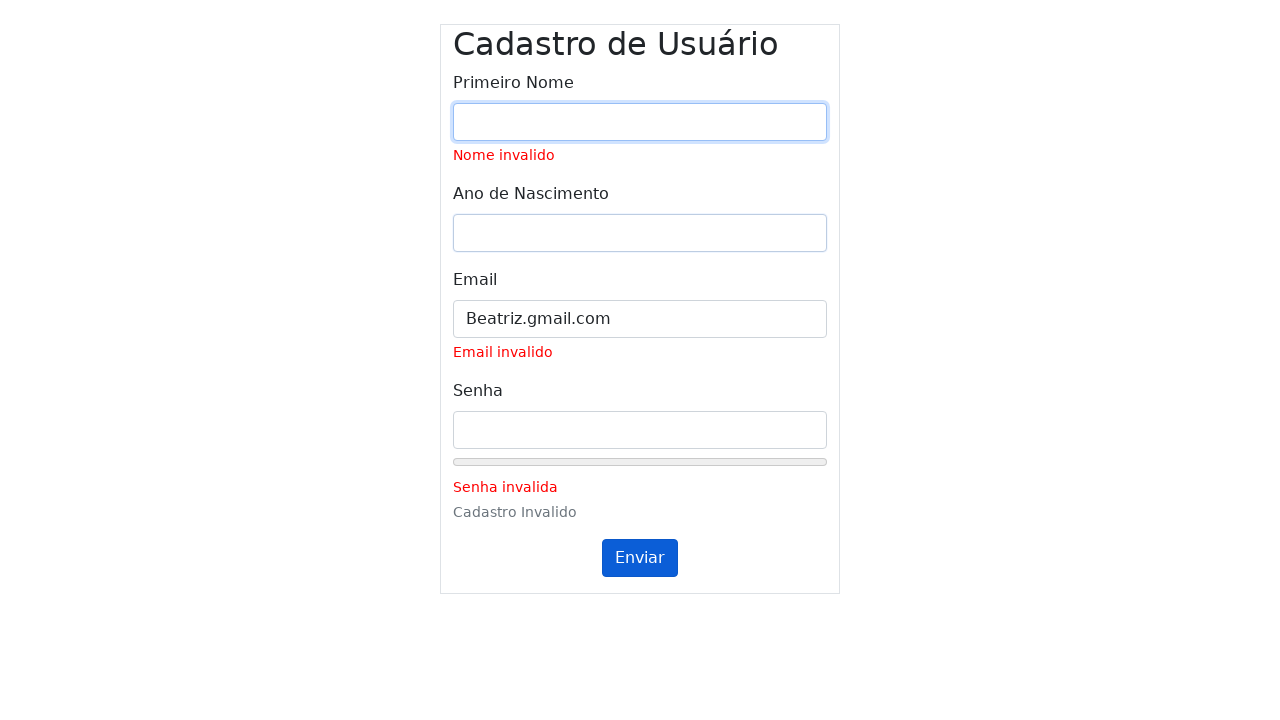

Set year field to '2003' on #inputYear
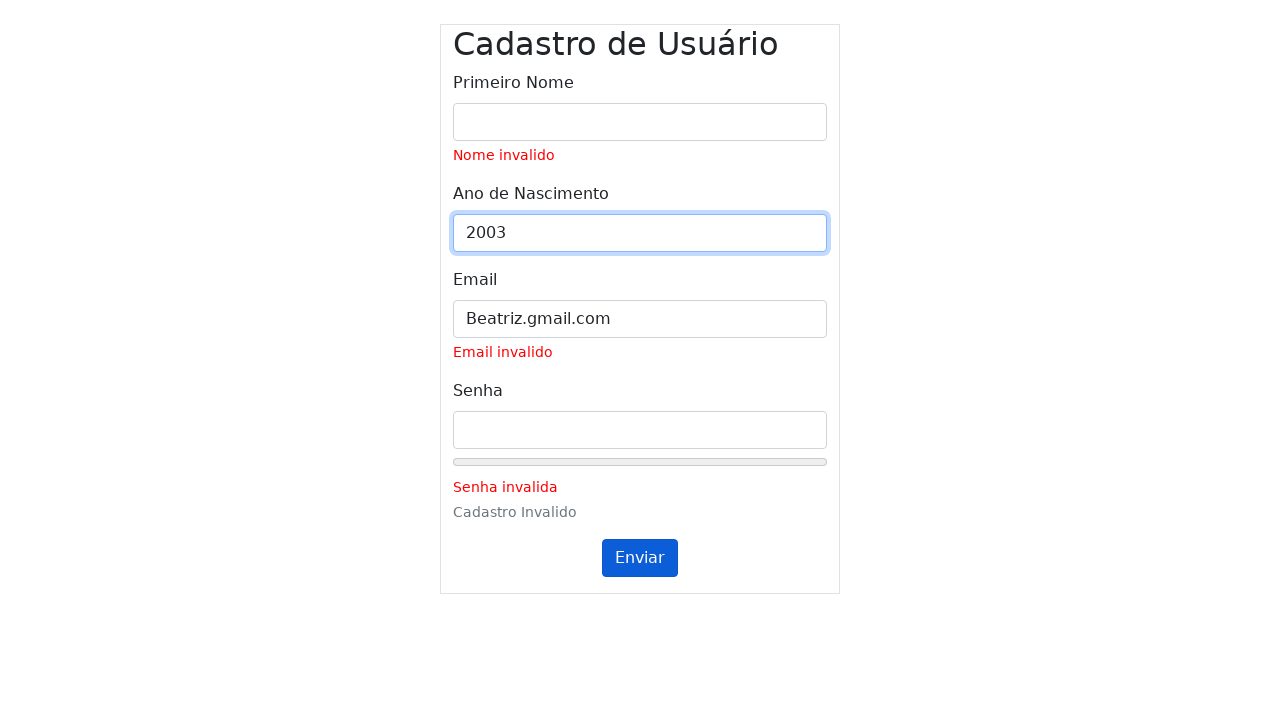

Cleared email field and filled with '' on #inputEmail
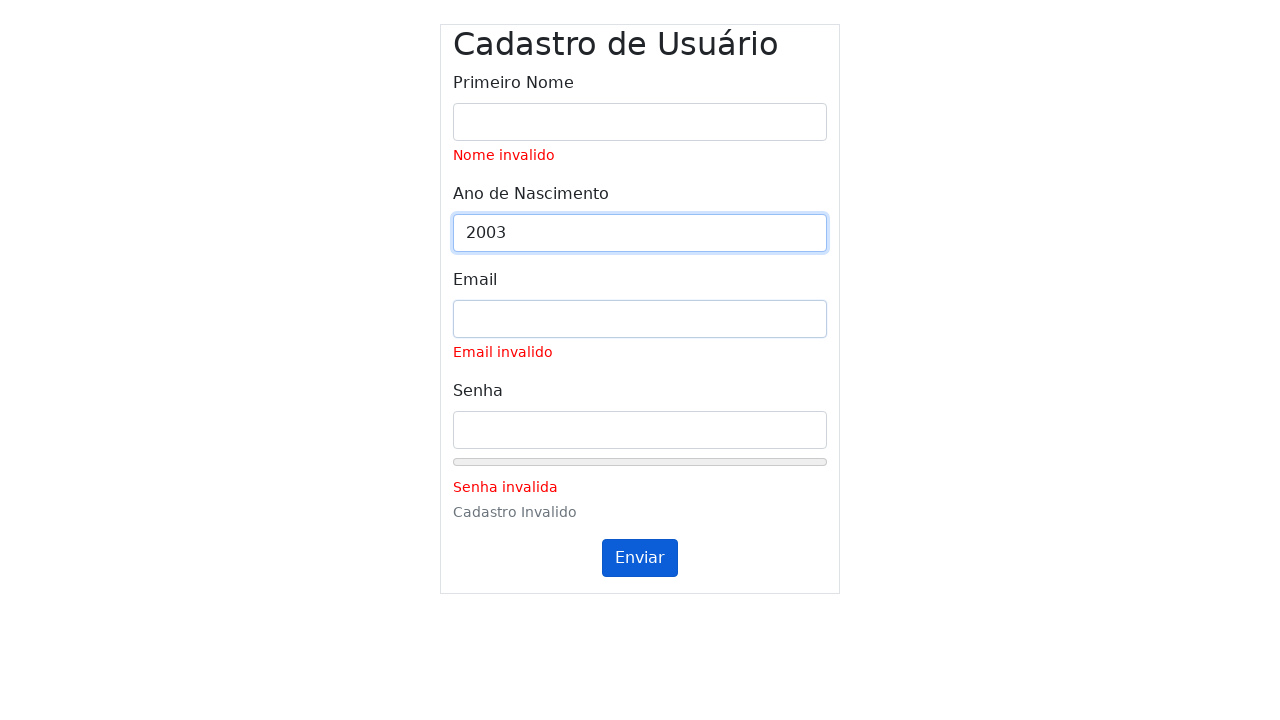

Set email field to '' on #inputEmail
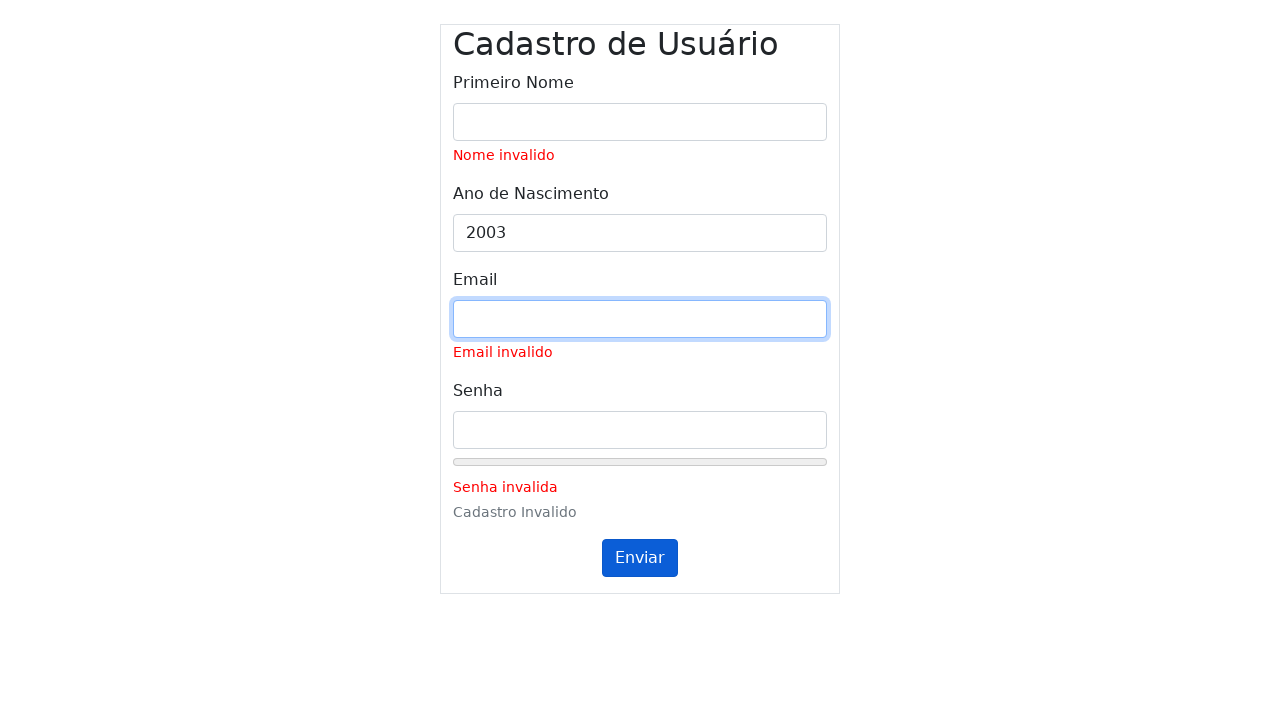

Cleared password field and filled with 'Be@triz!Strong123' on #inputPassword
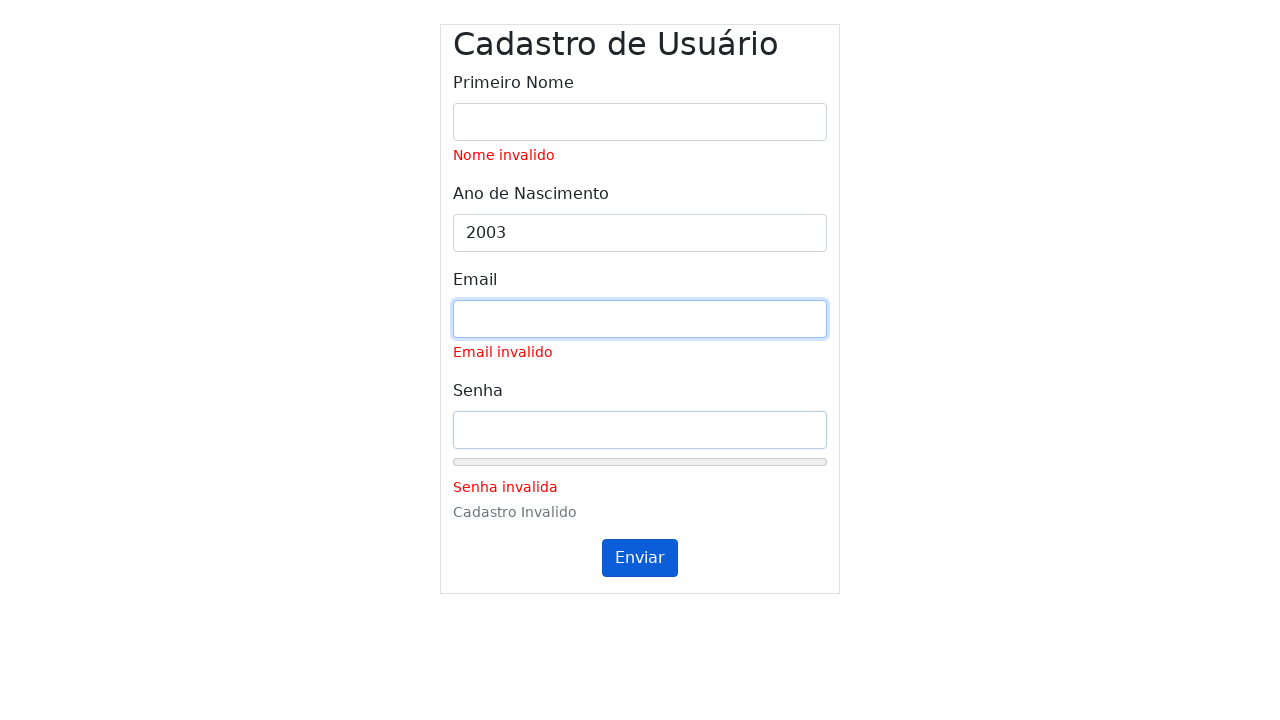

Set password field to 'Be@triz!Strong123' on #inputPassword
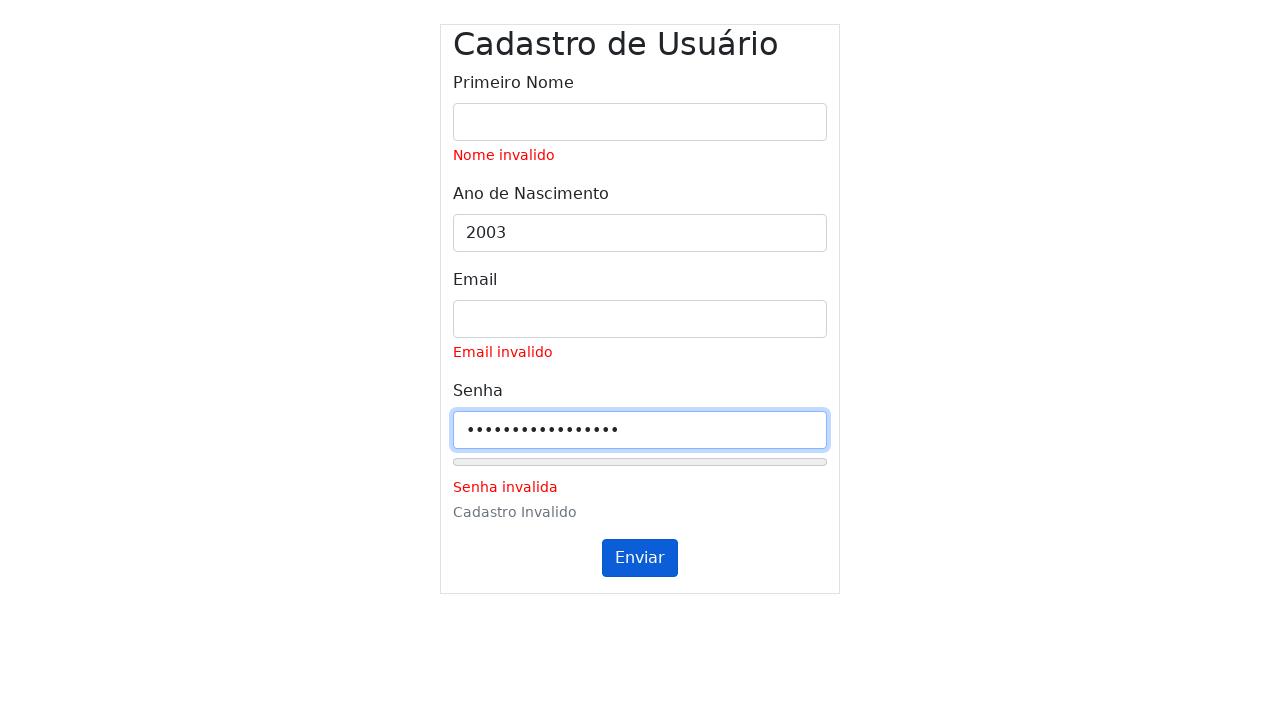

Clicked submit button (first click) for form with name='', year='2003', email='', password='Be@triz!Strong123' at (640, 558) on #submitButton
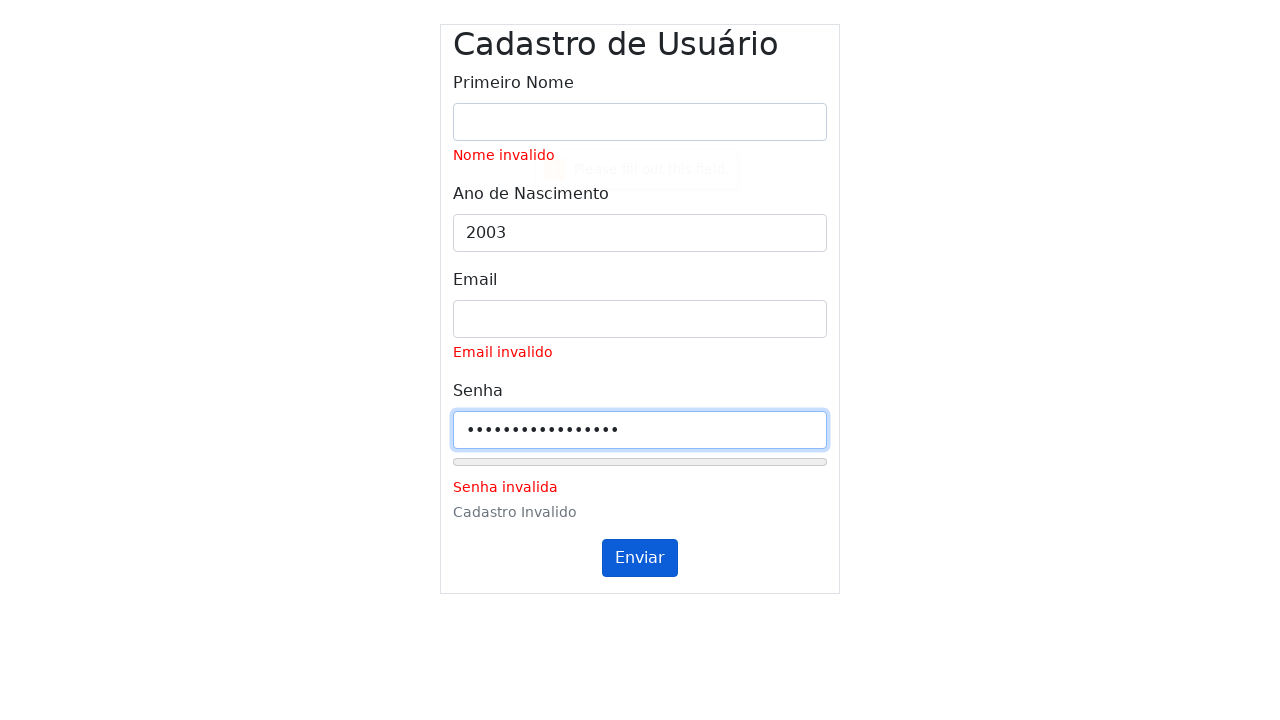

Clicked submit button (second click) at (640, 558) on #submitButton
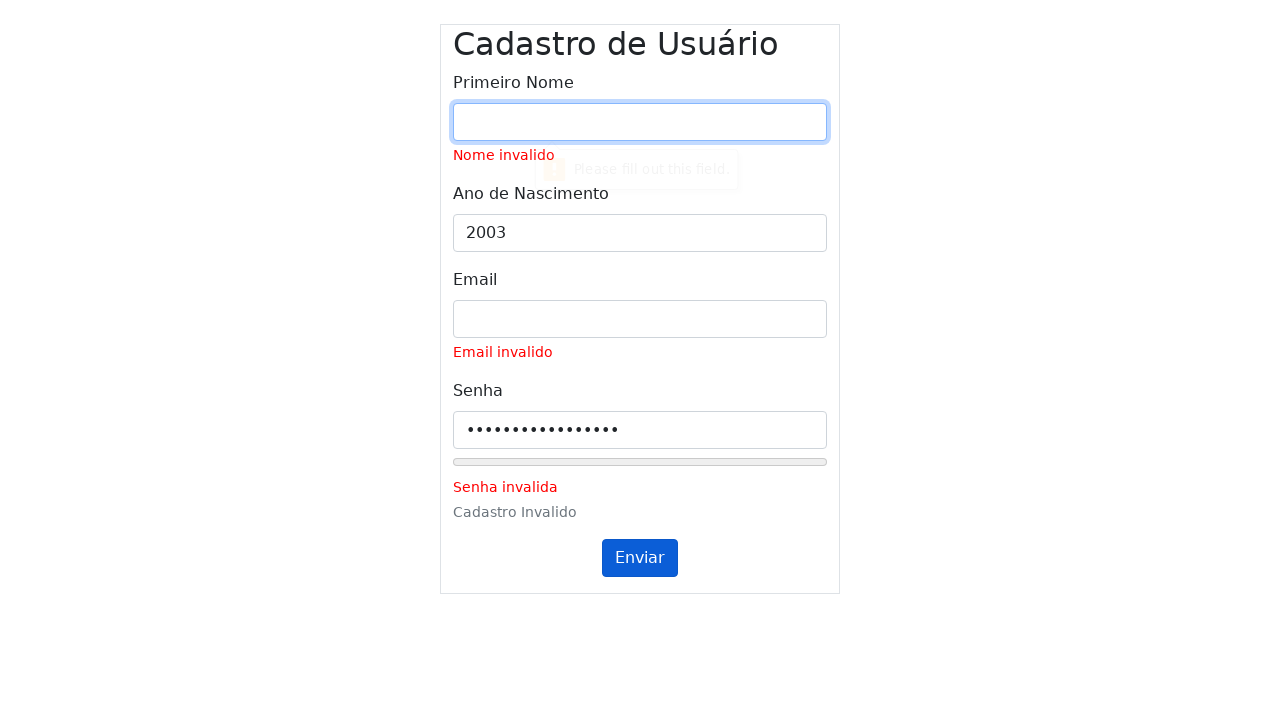

Waited 1000ms for validation messages to update
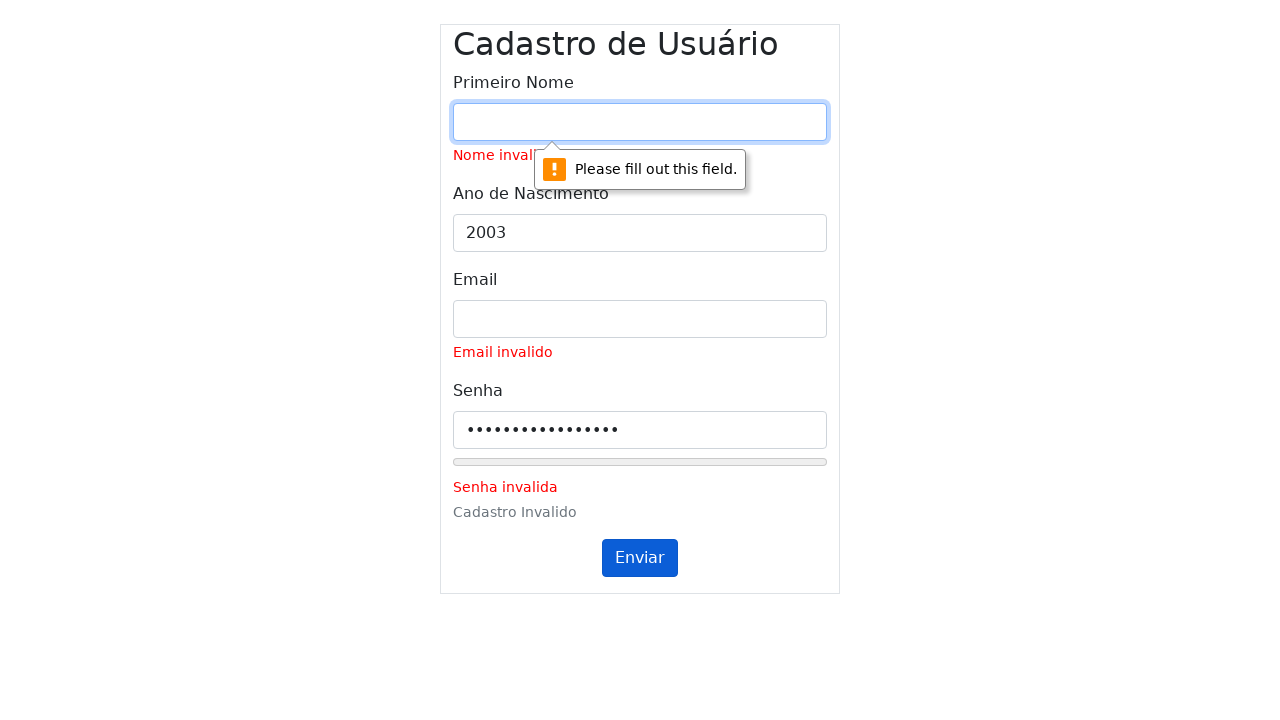

Cleared name field and filled with '' on #inputName
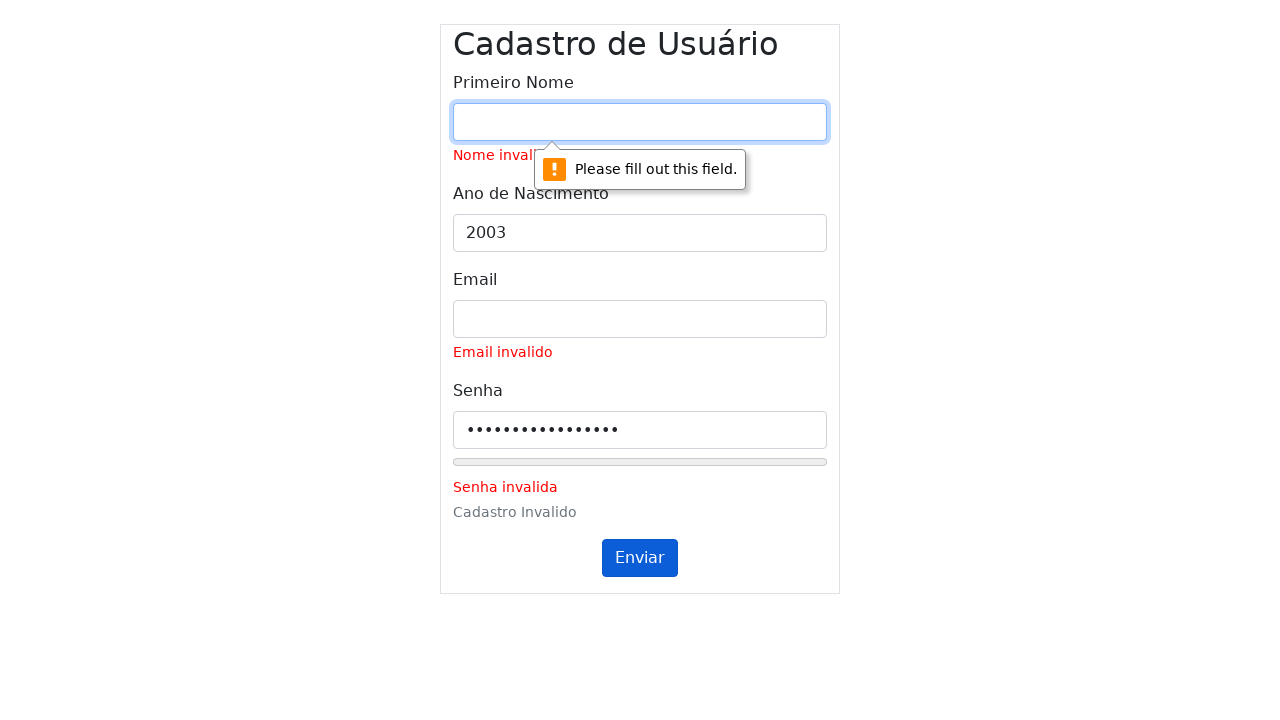

Set name field to '' on #inputName
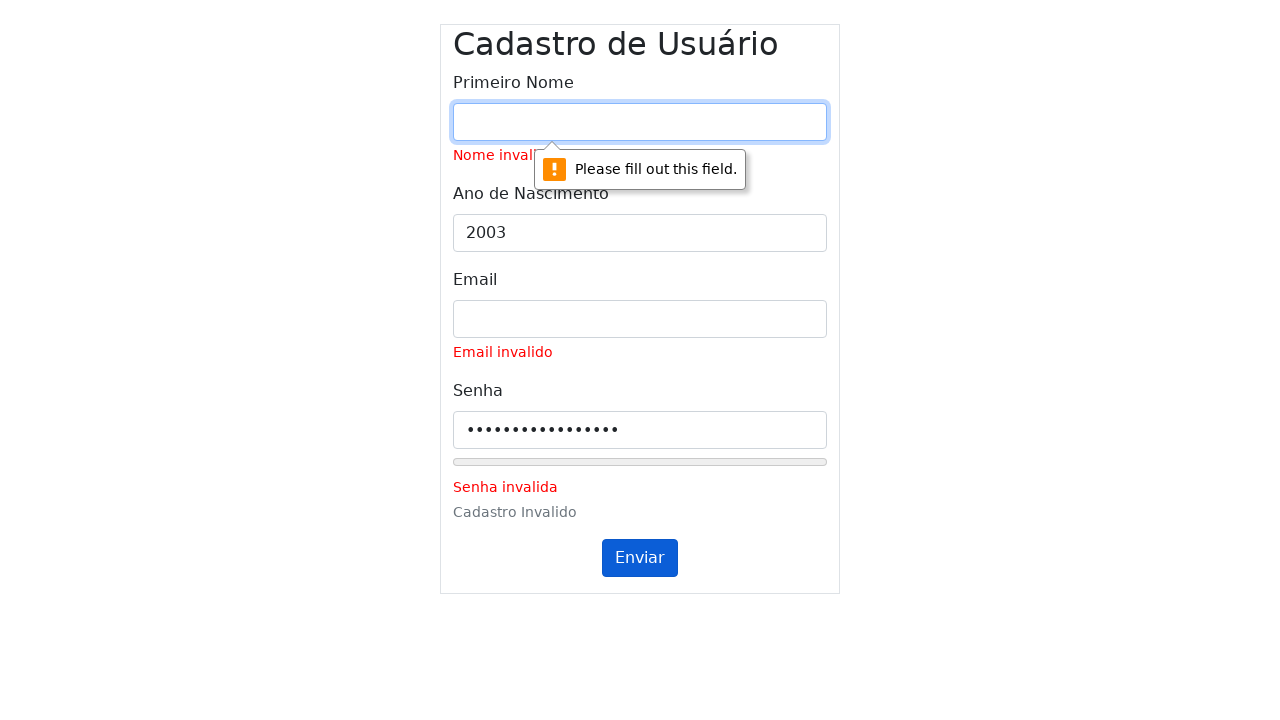

Cleared year field and filled with '2003' on #inputYear
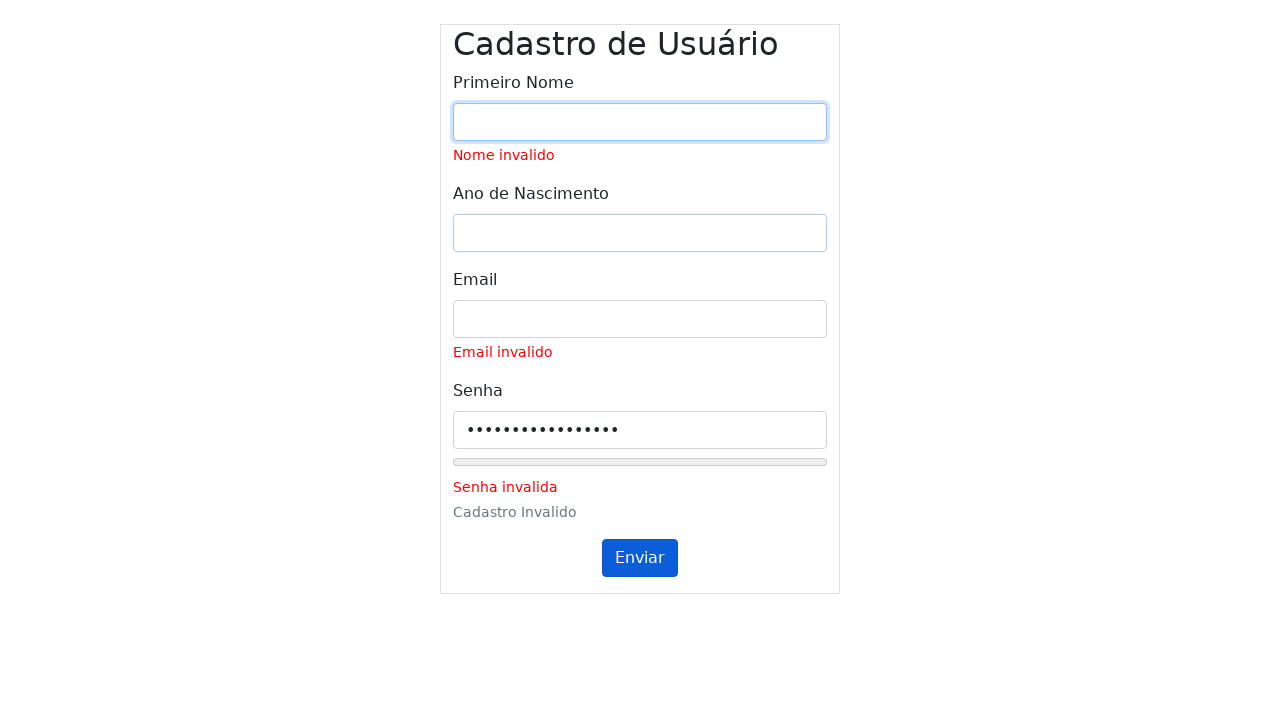

Set year field to '2003' on #inputYear
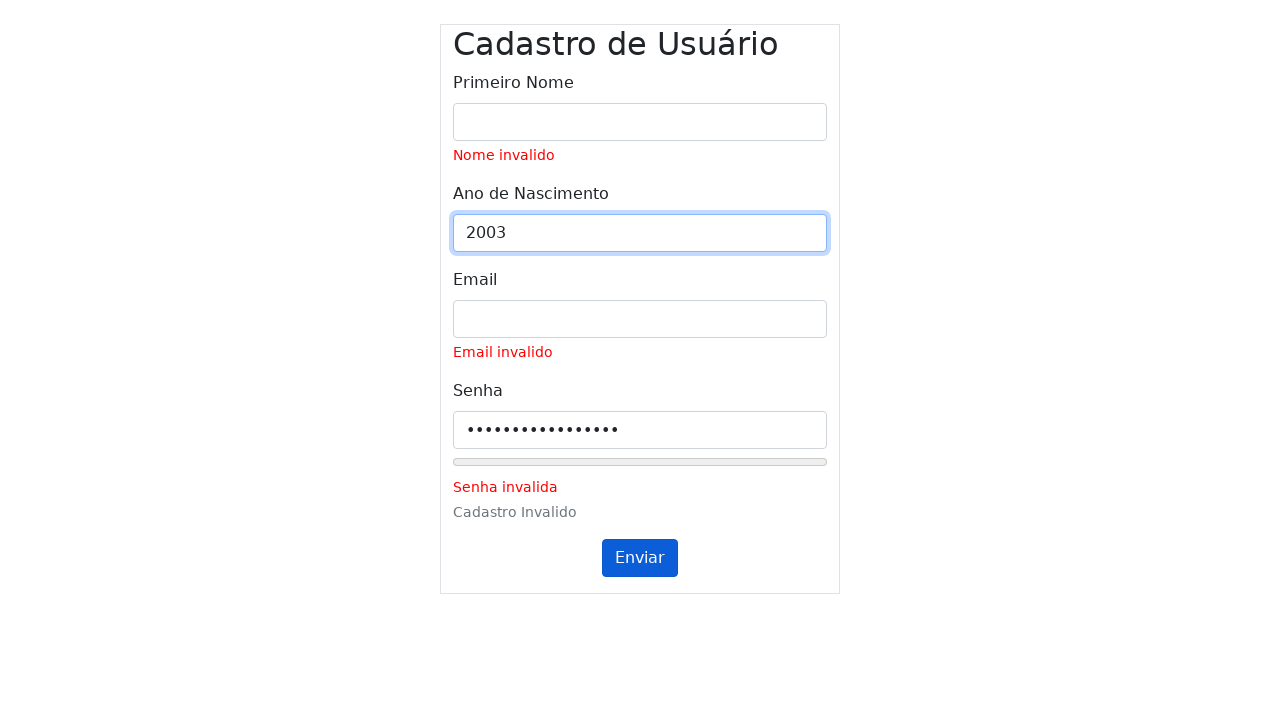

Cleared email field and filled with '' on #inputEmail
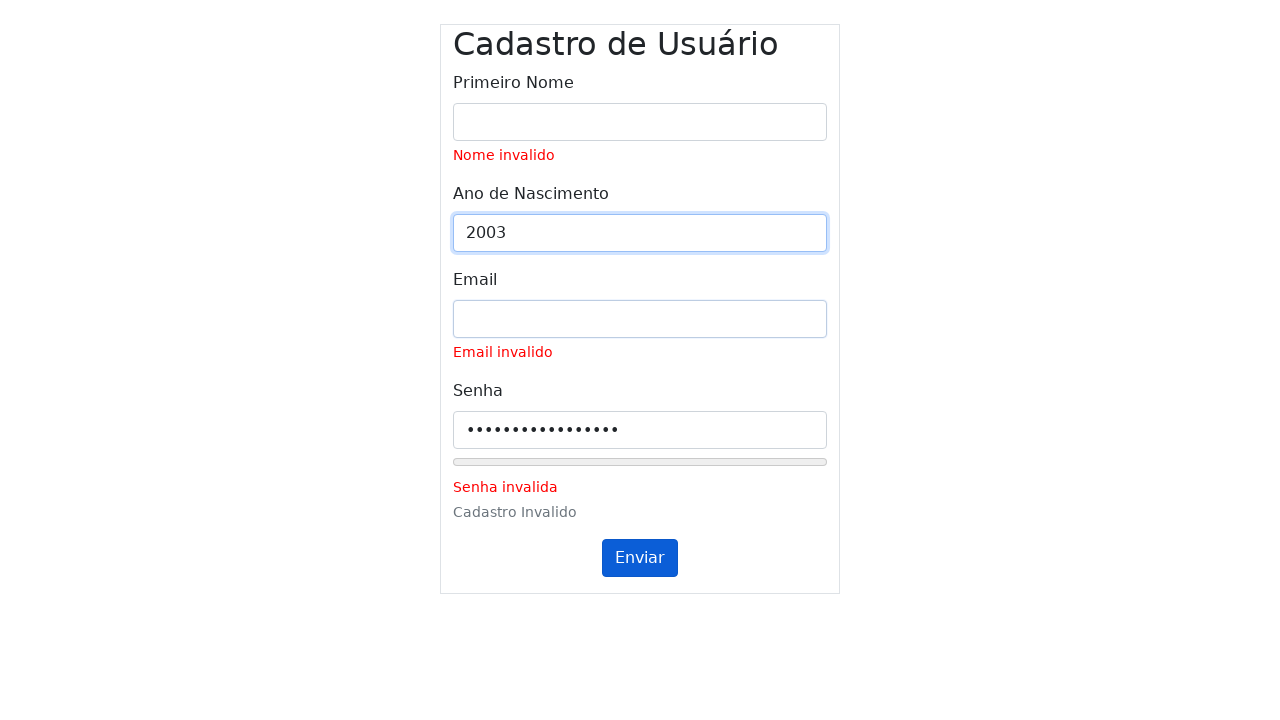

Set email field to '' on #inputEmail
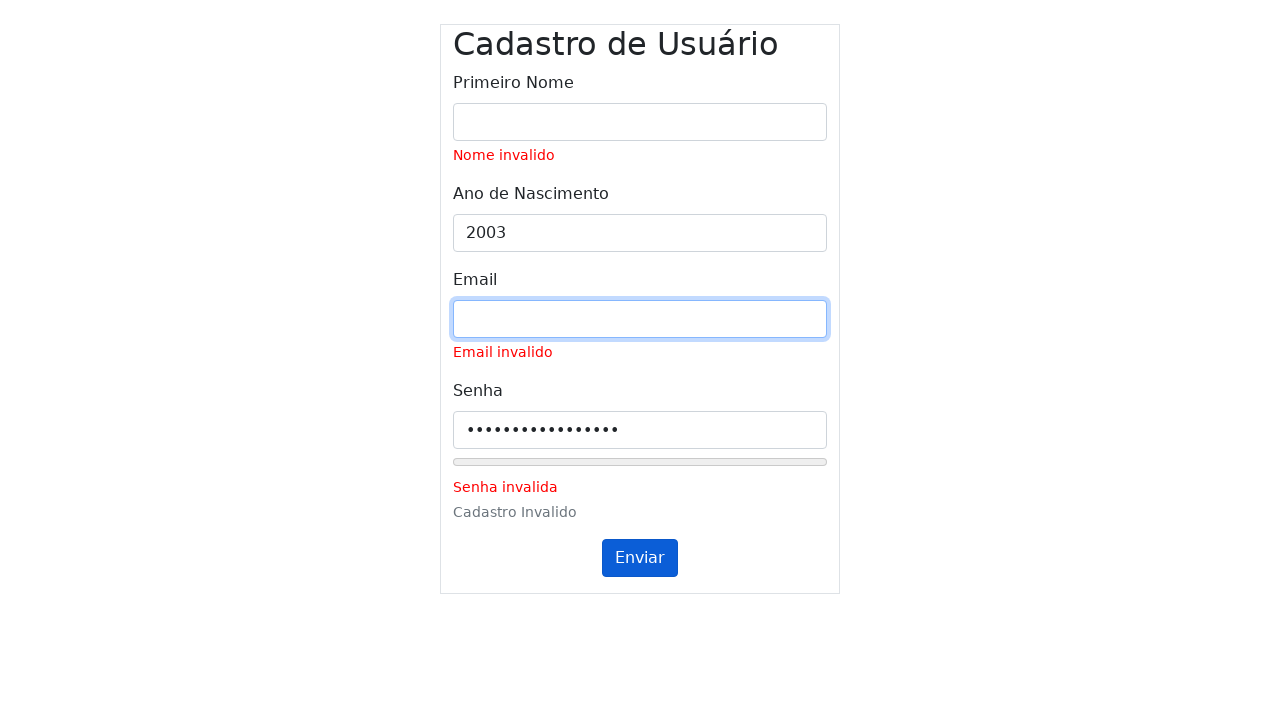

Cleared password field and filled with '' on #inputPassword
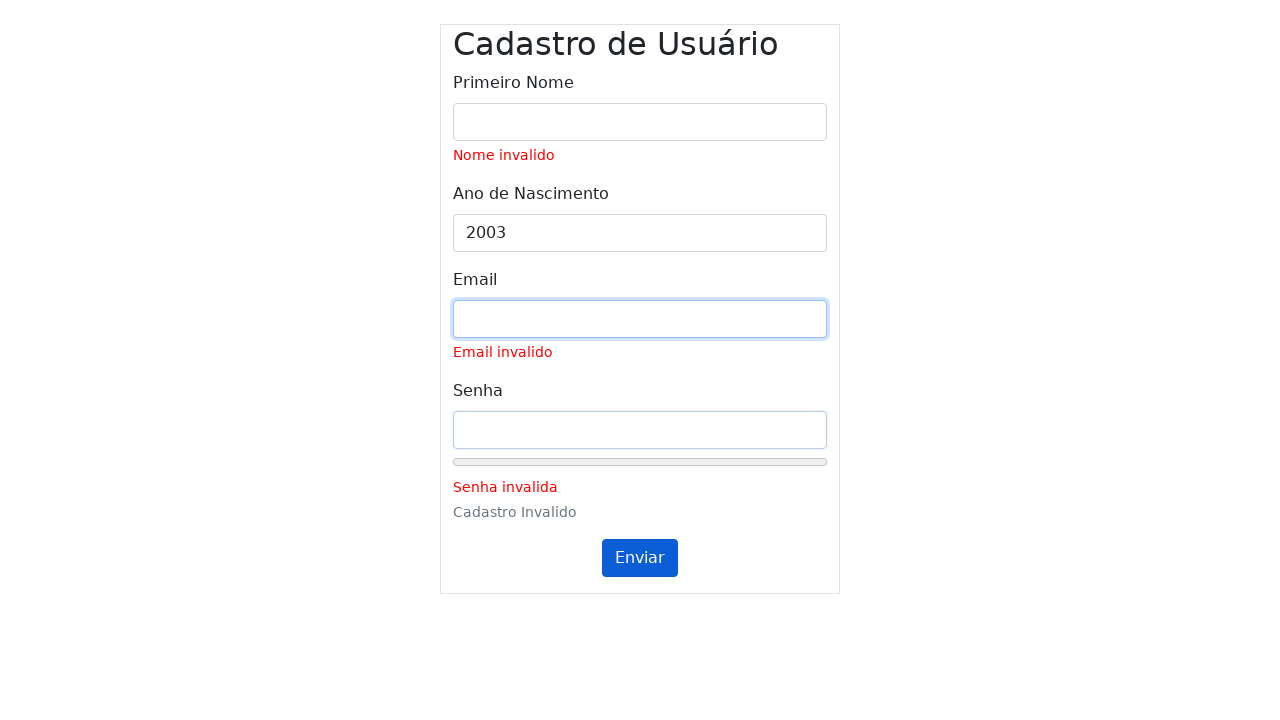

Set password field to '' on #inputPassword
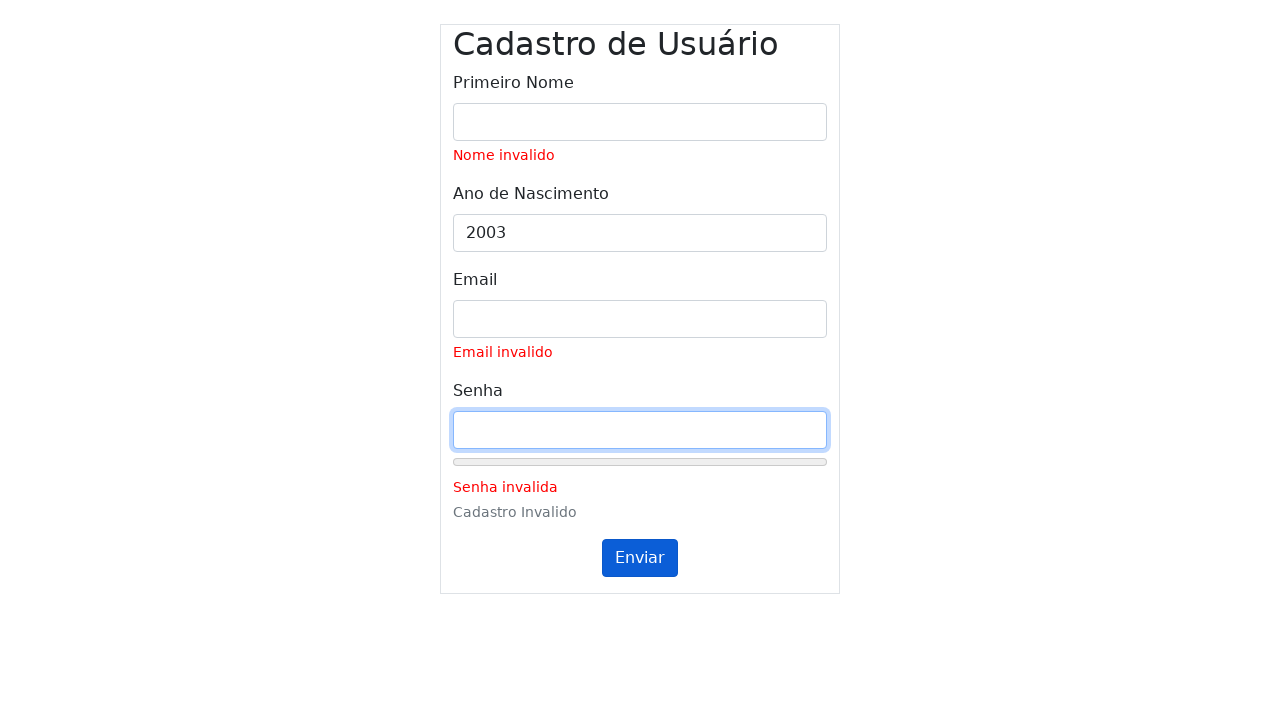

Clicked submit button (first click) for form with name='', year='2003', email='', password='' at (640, 558) on #submitButton
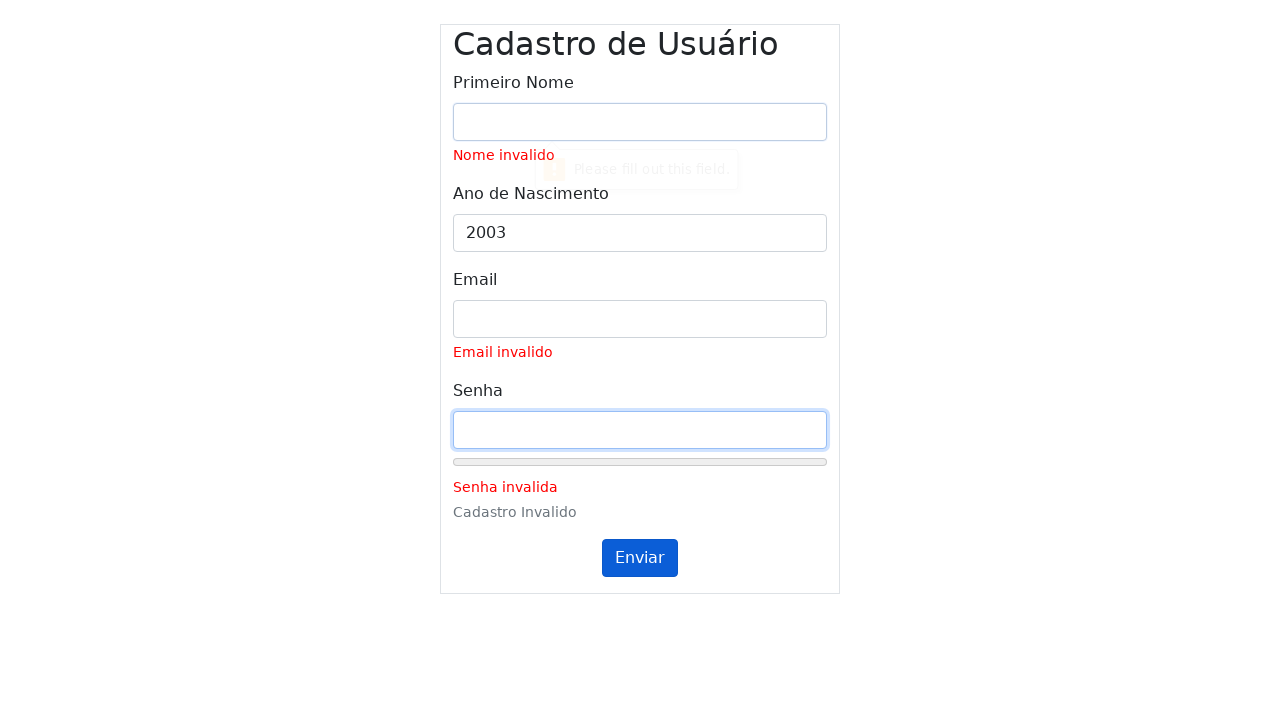

Clicked submit button (second click) at (640, 558) on #submitButton
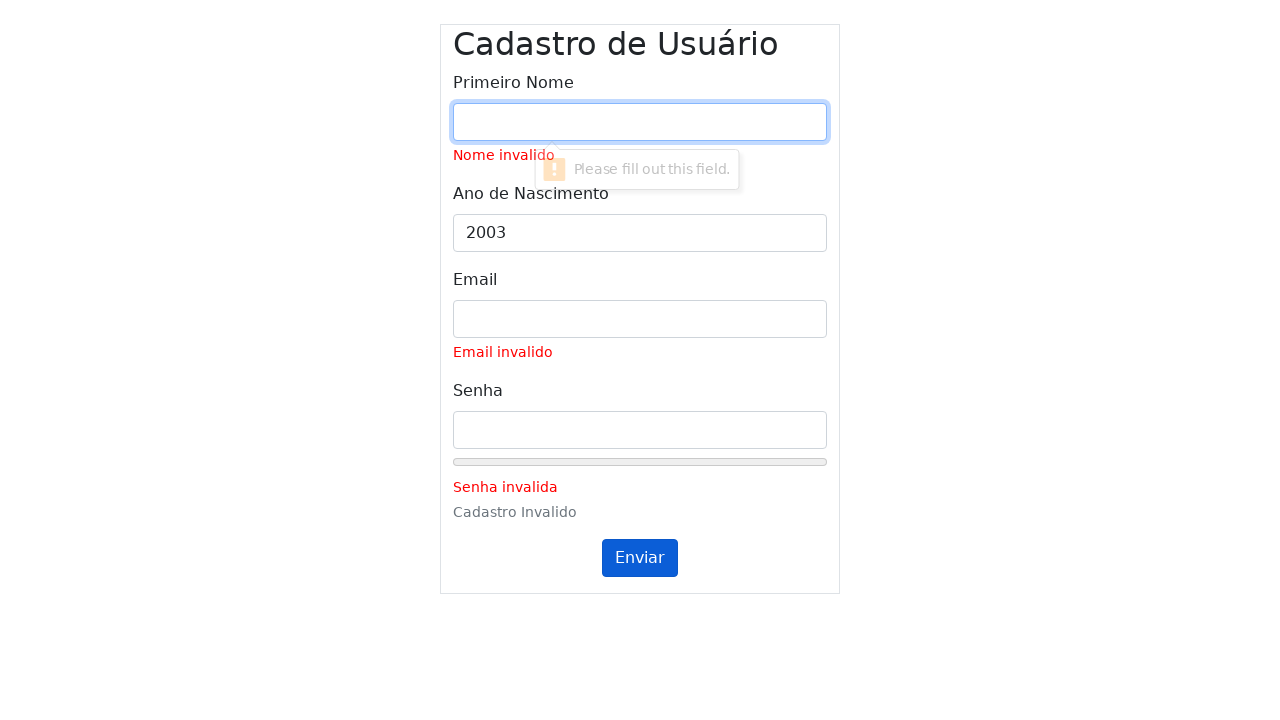

Waited 1000ms for validation messages to update
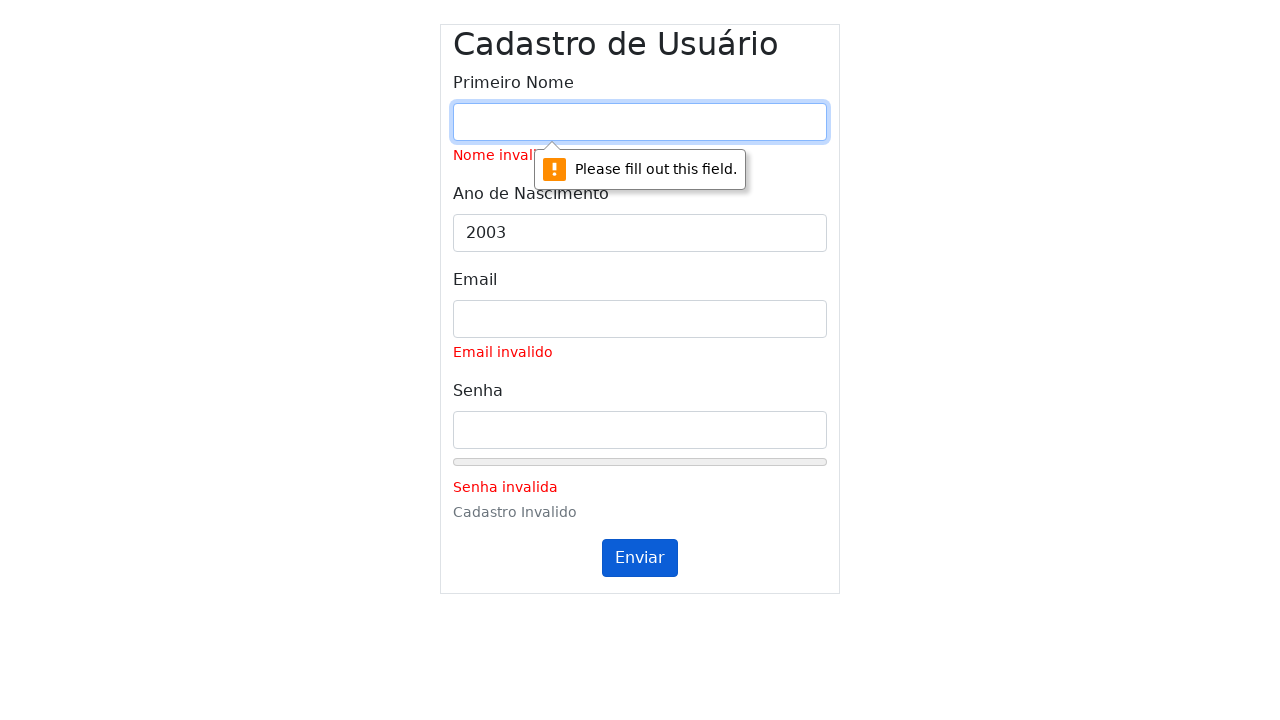

Cleared name field and filled with '' on #inputName
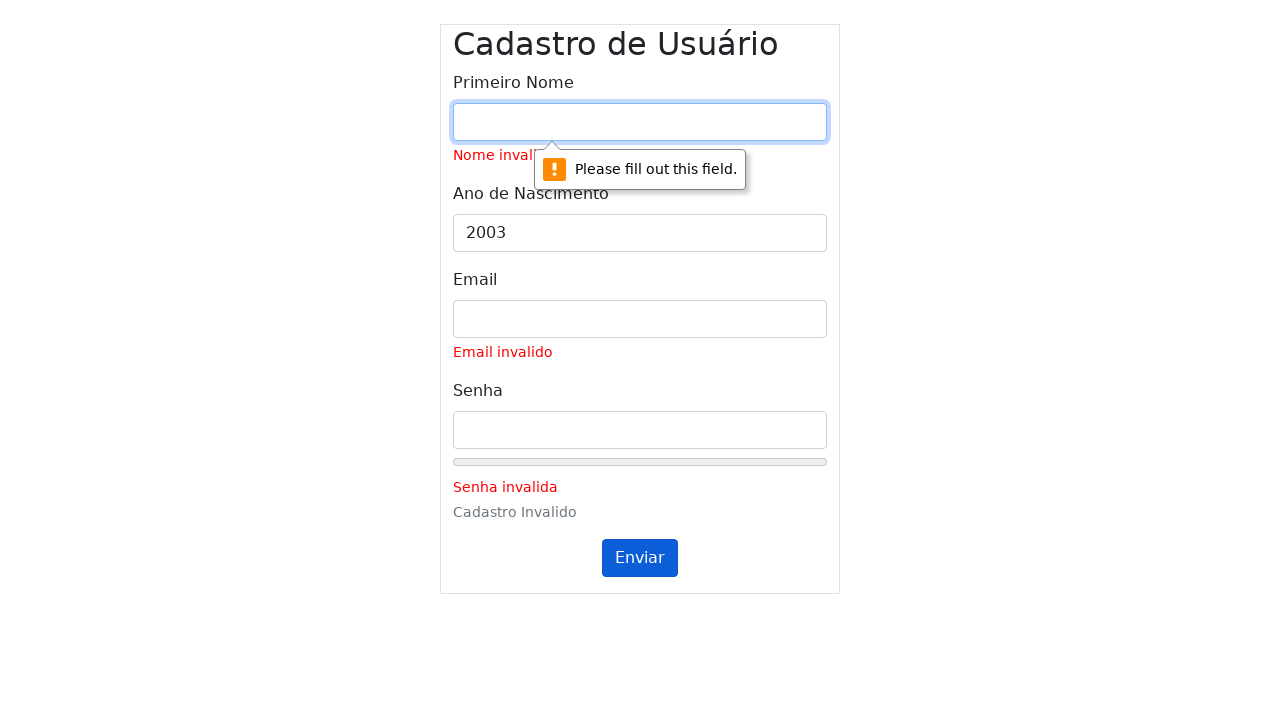

Set name field to '' on #inputName
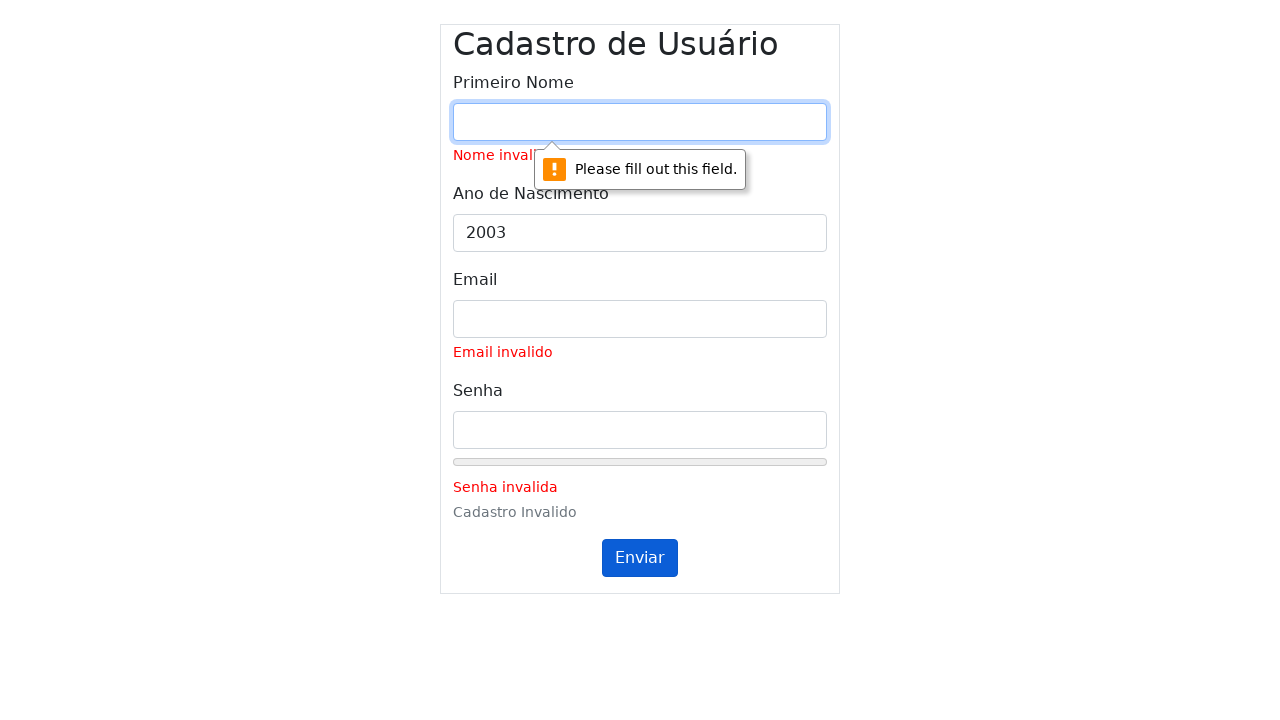

Cleared year field and filled with '1900' on #inputYear
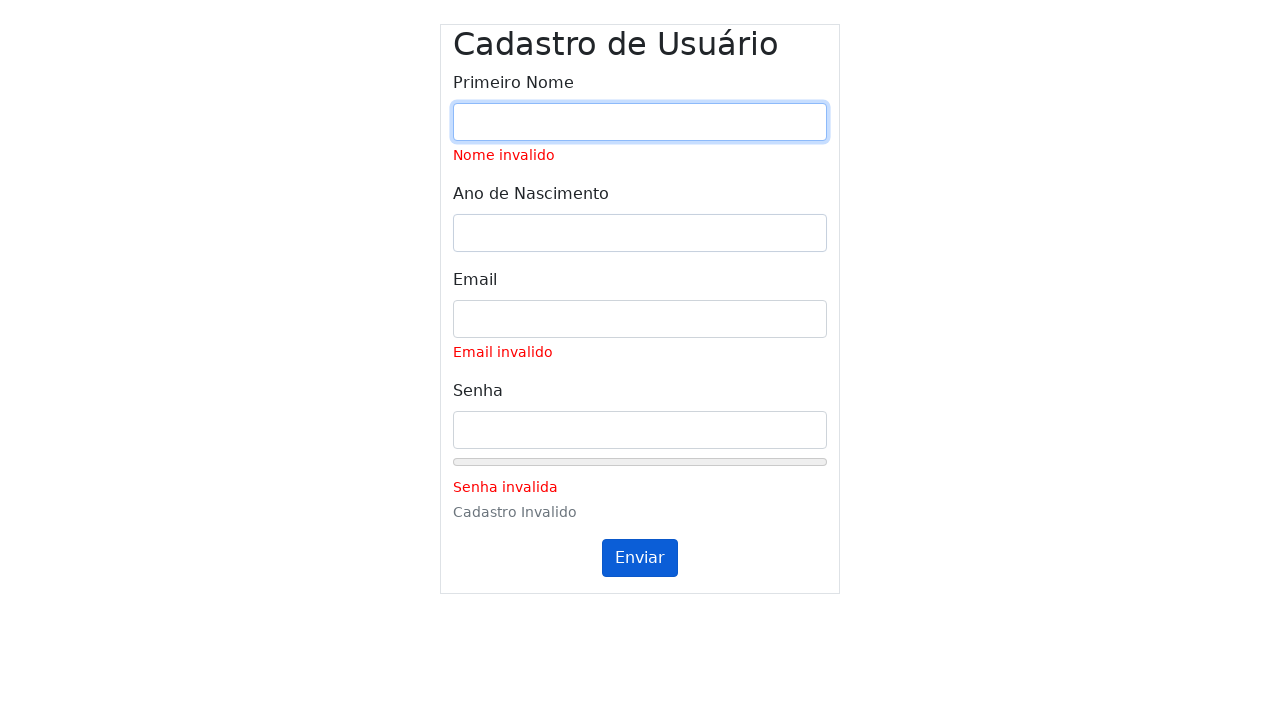

Set year field to '1900' on #inputYear
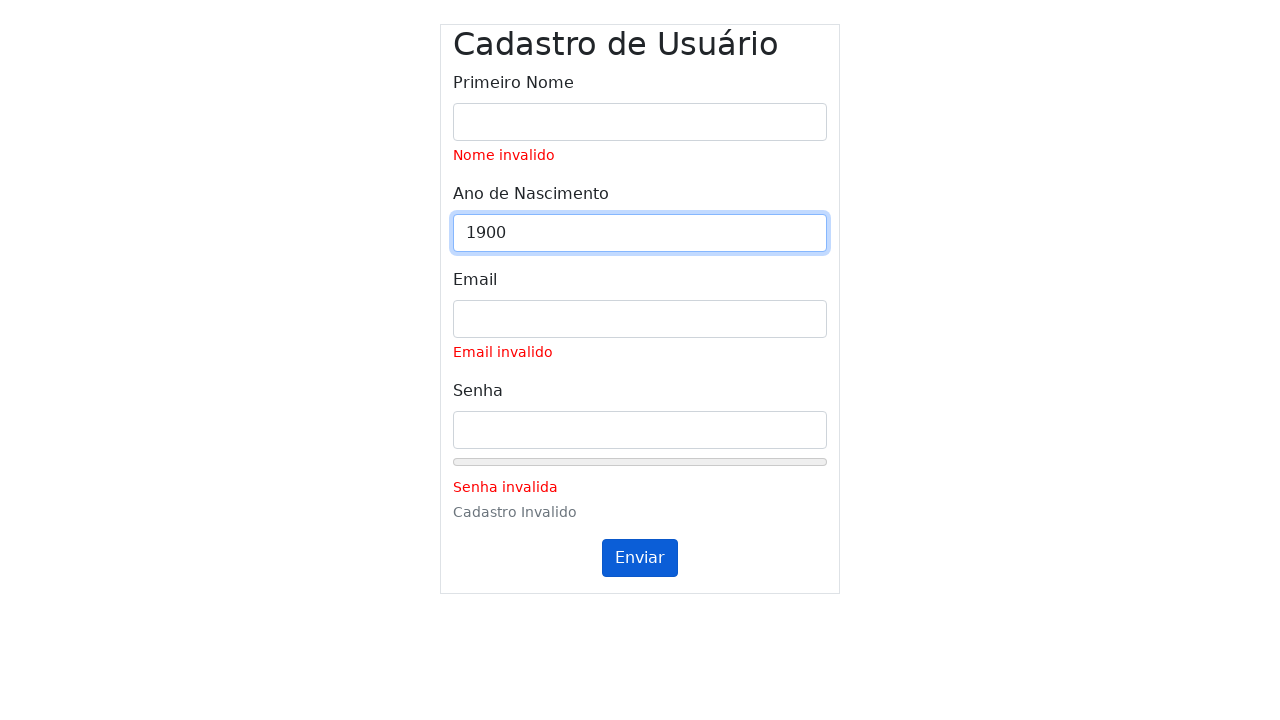

Cleared email field and filled with 'Beatriz@usp.br' on #inputEmail
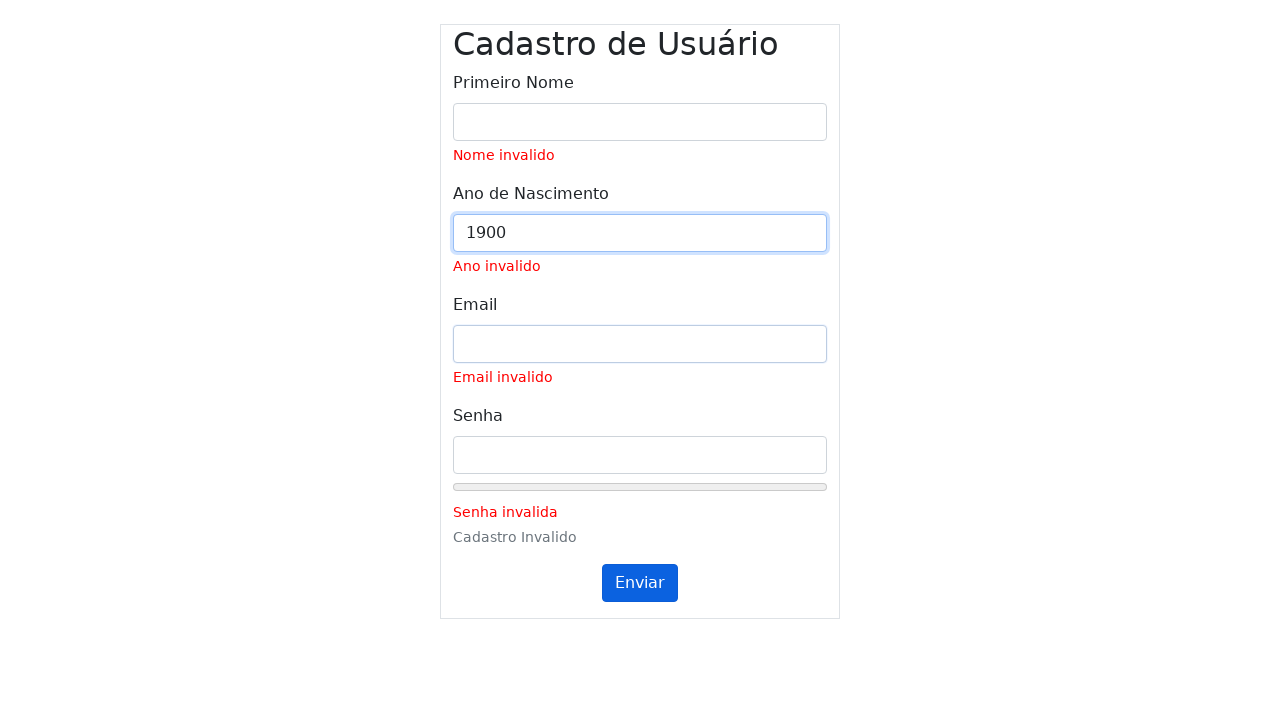

Set email field to 'Beatriz@usp.br' on #inputEmail
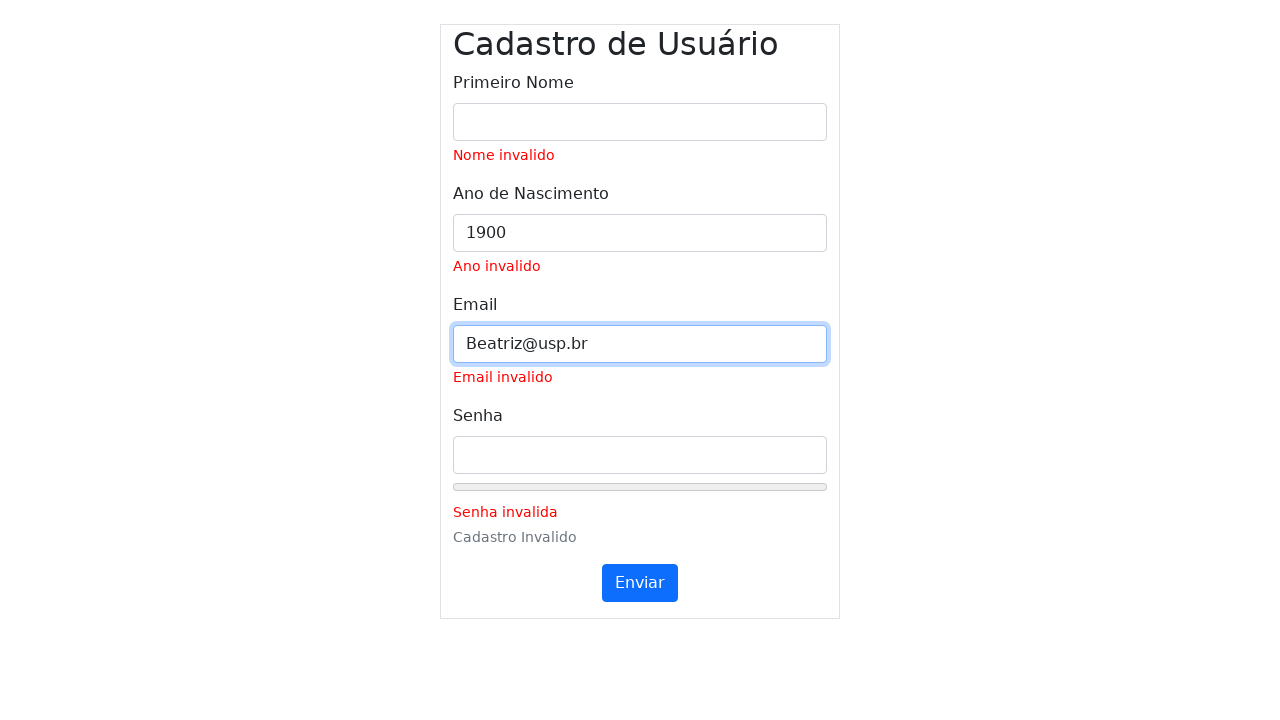

Cleared password field and filled with 'Be@triz!Strong123' on #inputPassword
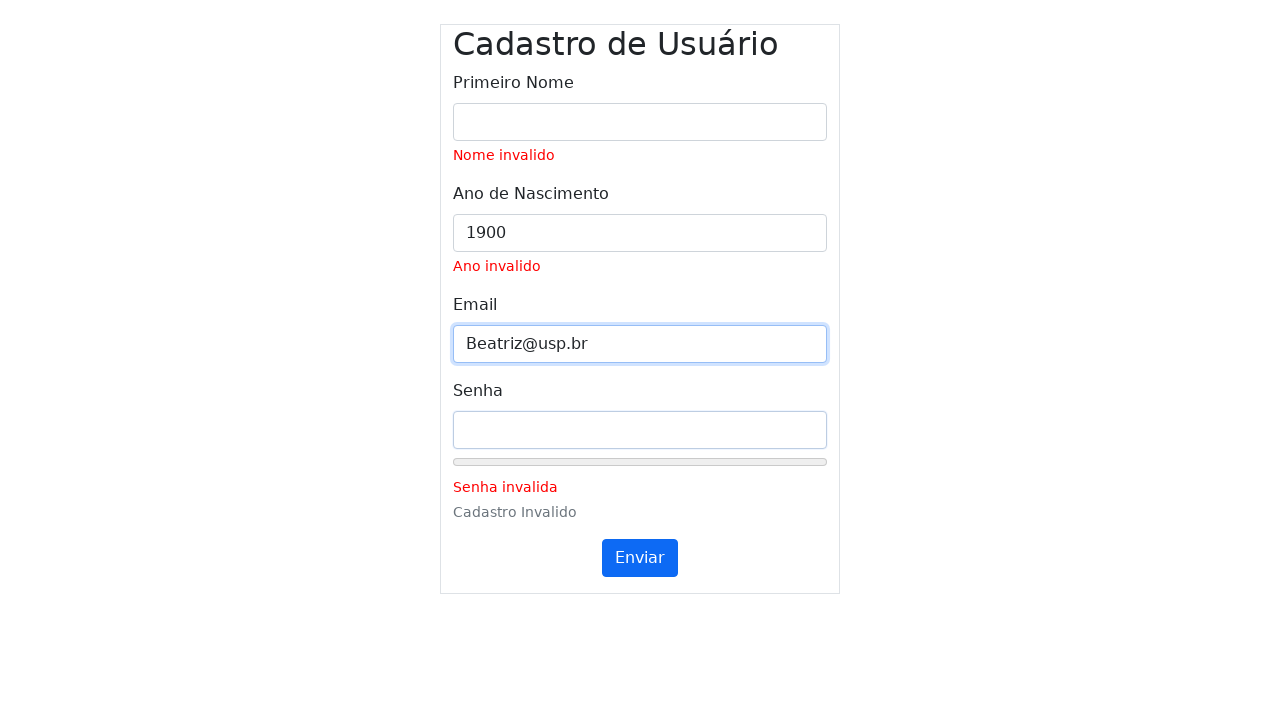

Set password field to 'Be@triz!Strong123' on #inputPassword
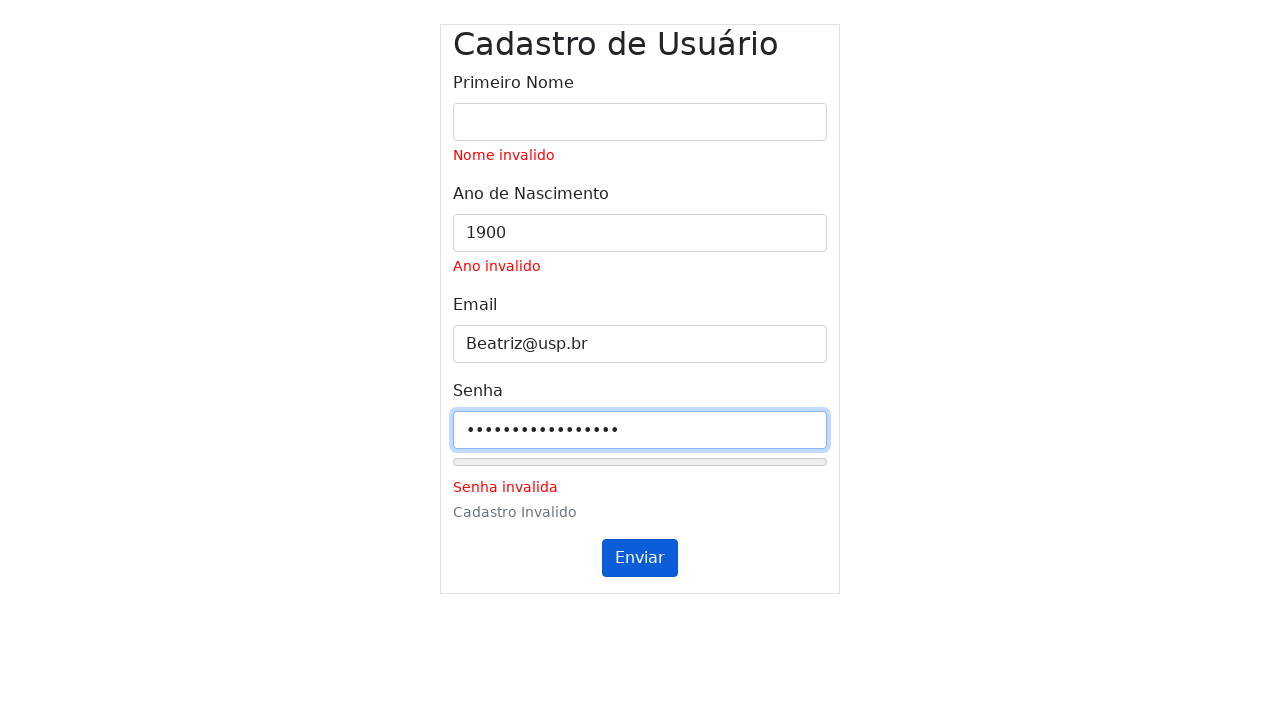

Clicked submit button (first click) for form with name='', year='1900', email='Beatriz@usp.br', password='Be@triz!Strong123' at (640, 558) on #submitButton
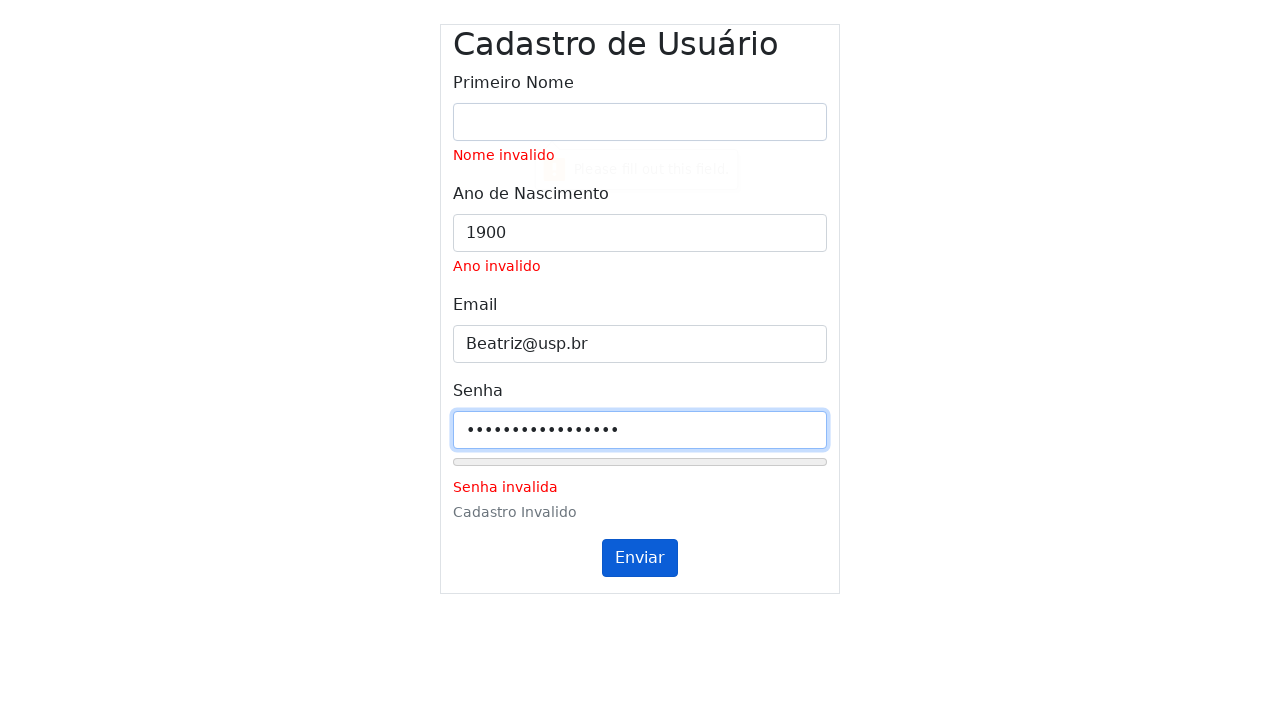

Clicked submit button (second click) at (640, 558) on #submitButton
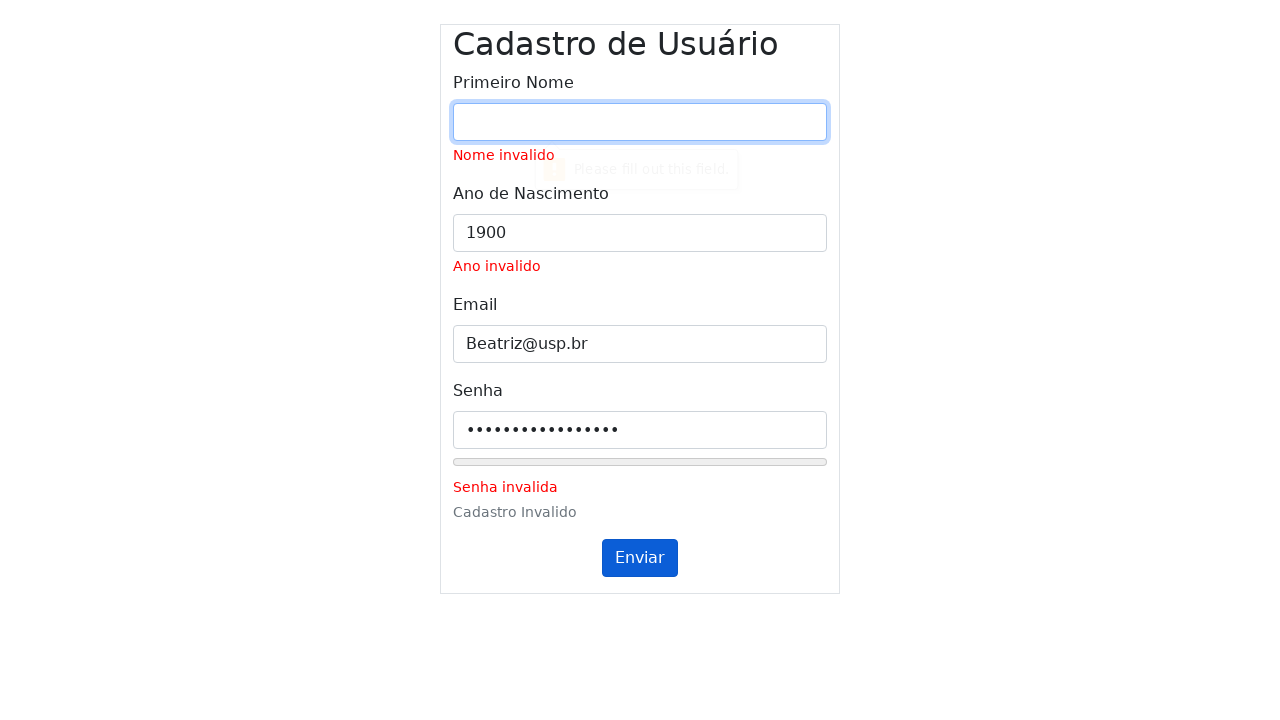

Waited 1000ms for validation messages to update
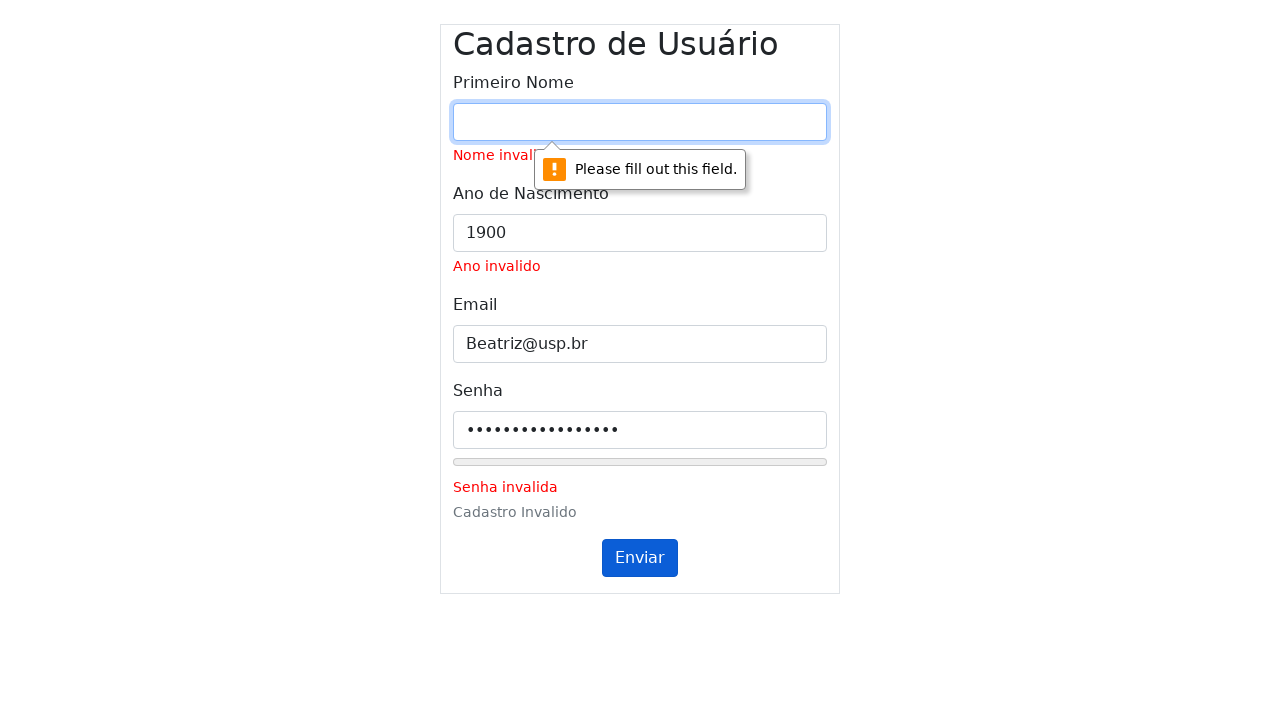

Cleared name field and filled with '' on #inputName
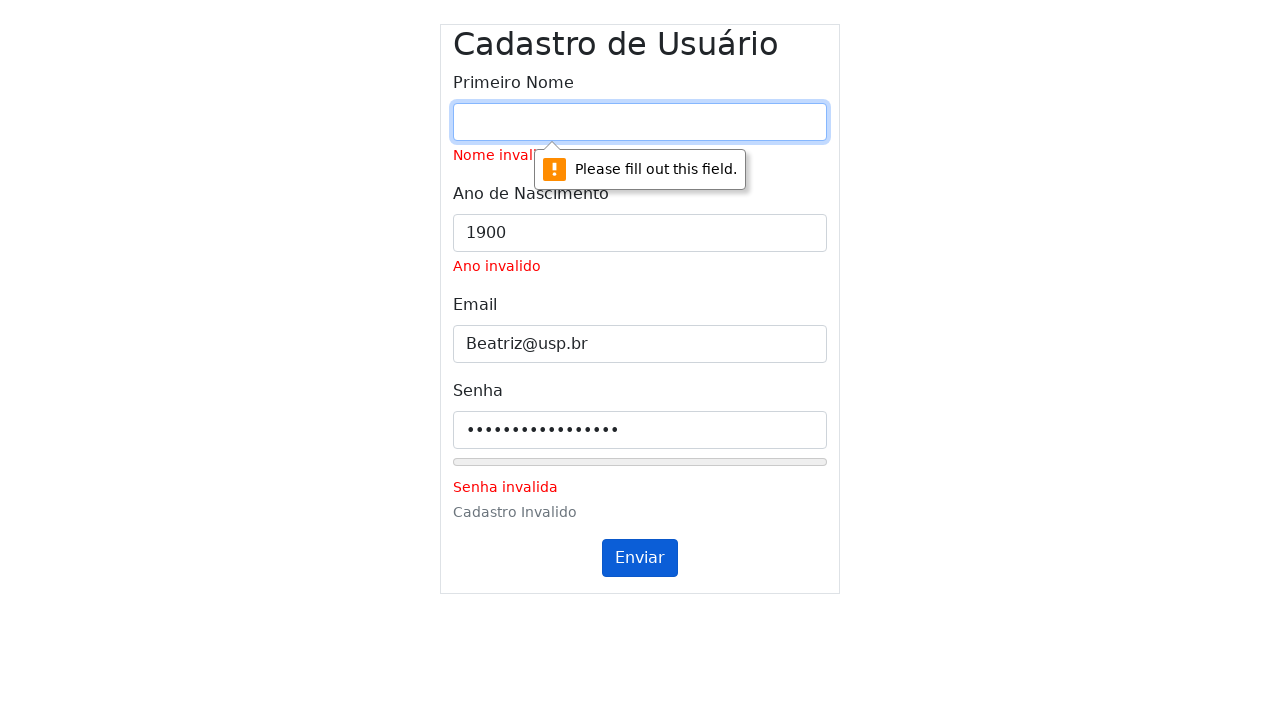

Set name field to '' on #inputName
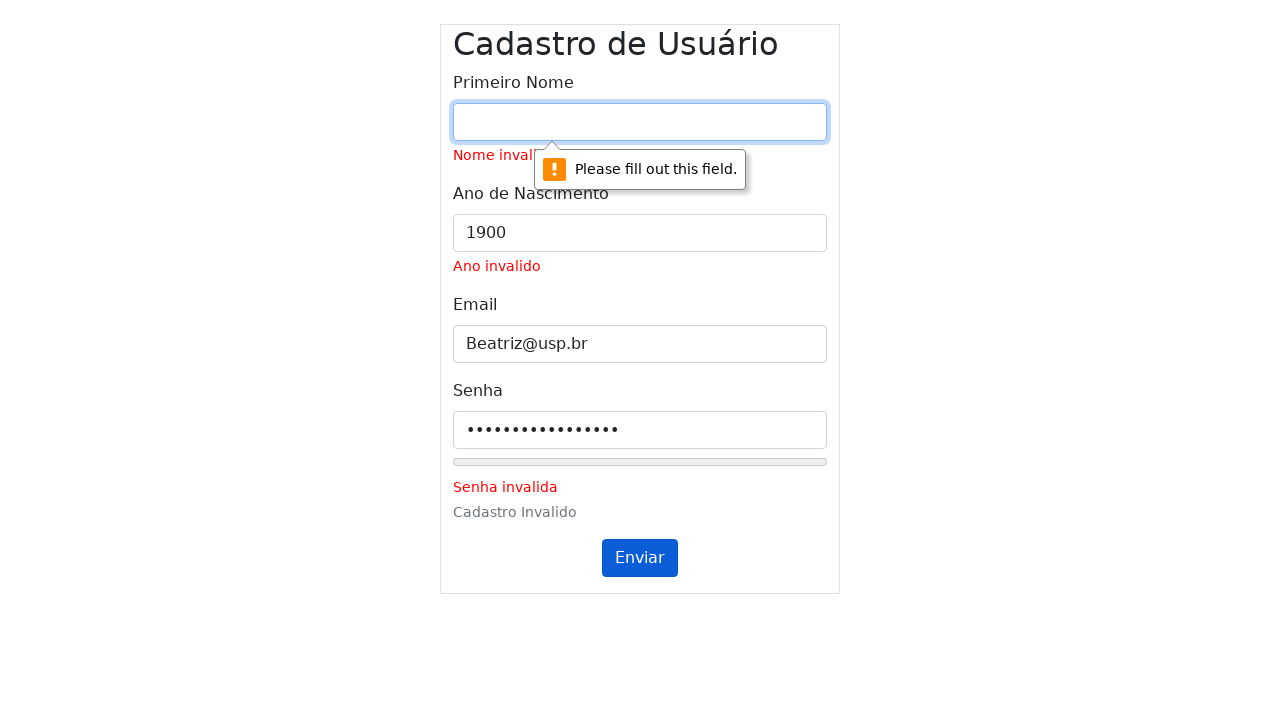

Cleared year field and filled with '1900' on #inputYear
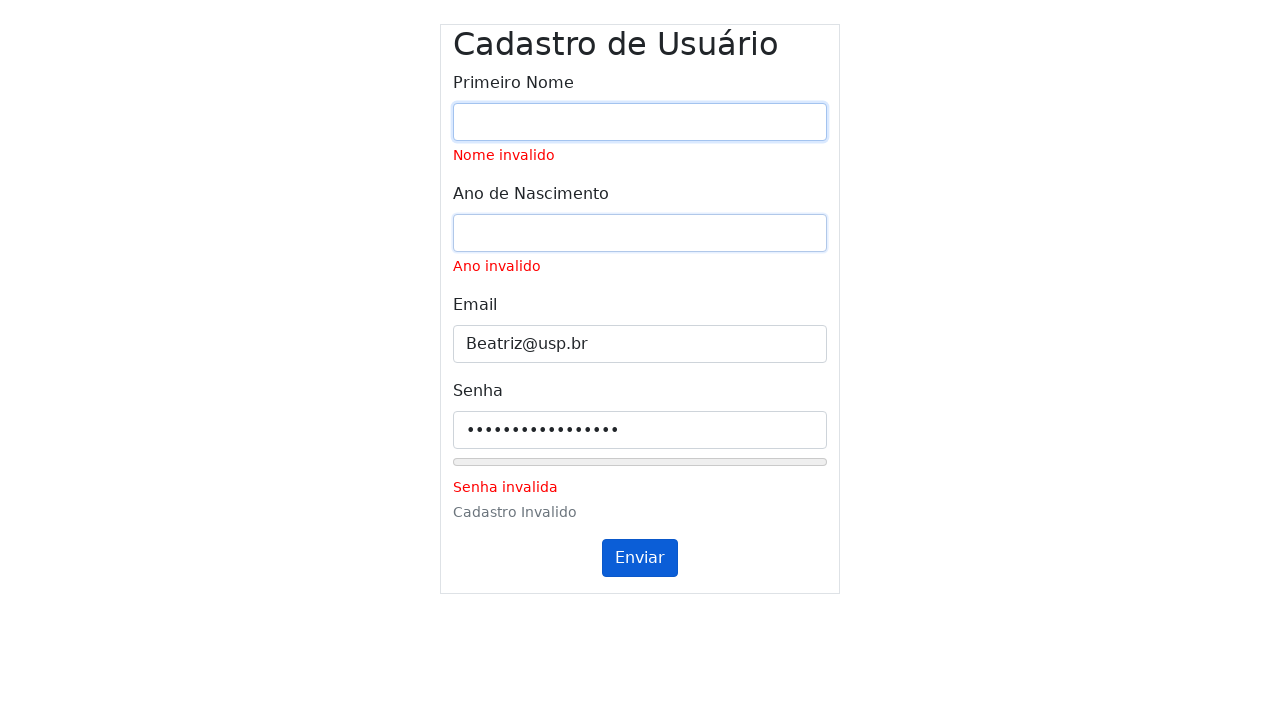

Set year field to '1900' on #inputYear
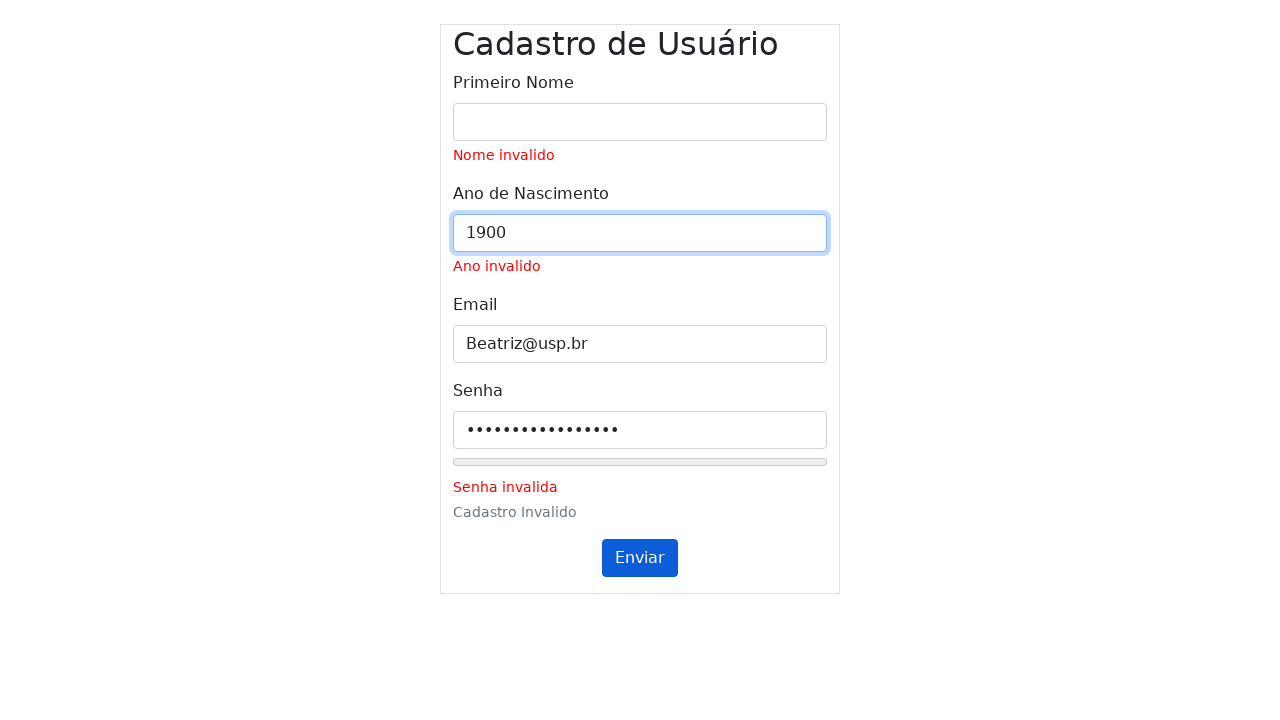

Cleared email field and filled with 'Beatriz@usp.br' on #inputEmail
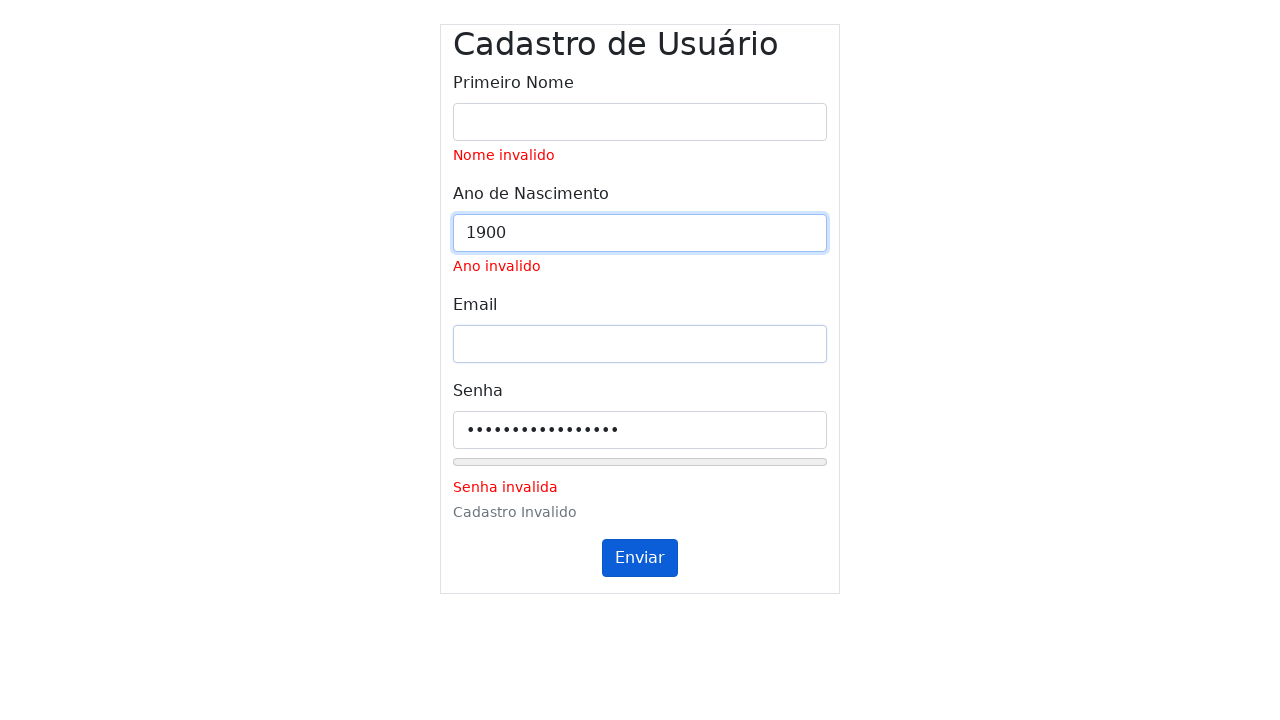

Set email field to 'Beatriz@usp.br' on #inputEmail
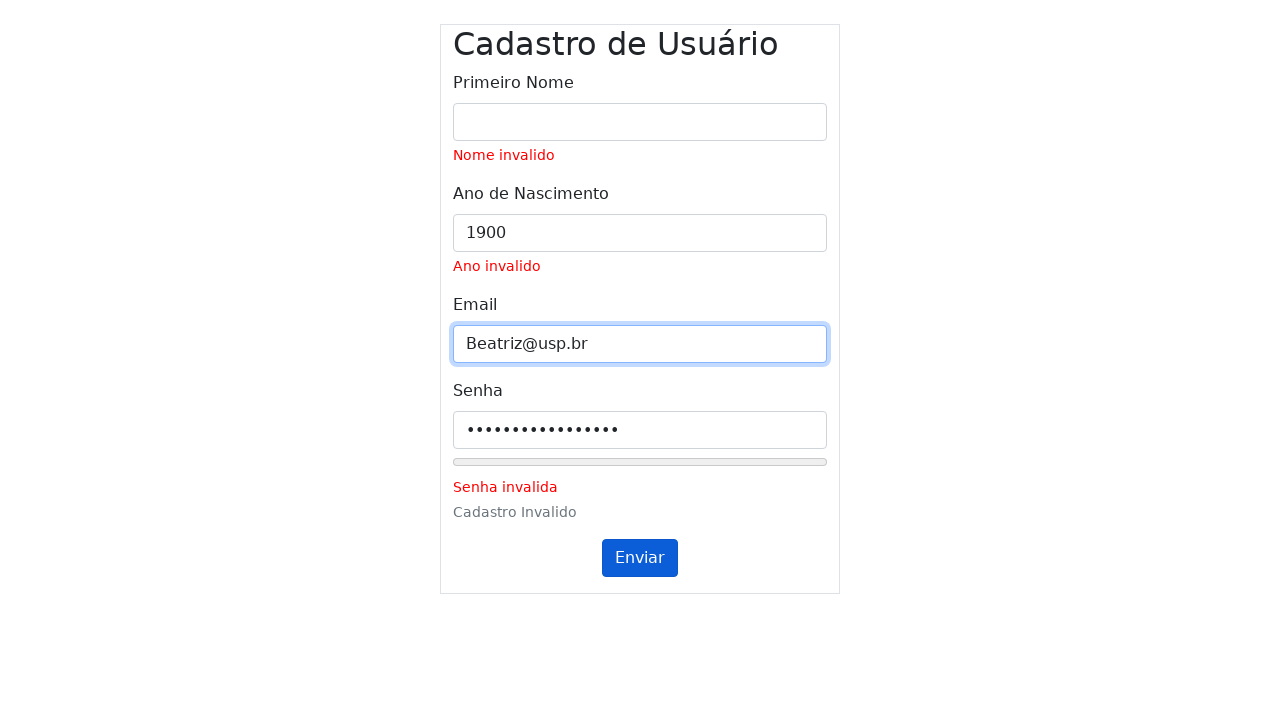

Cleared password field and filled with '' on #inputPassword
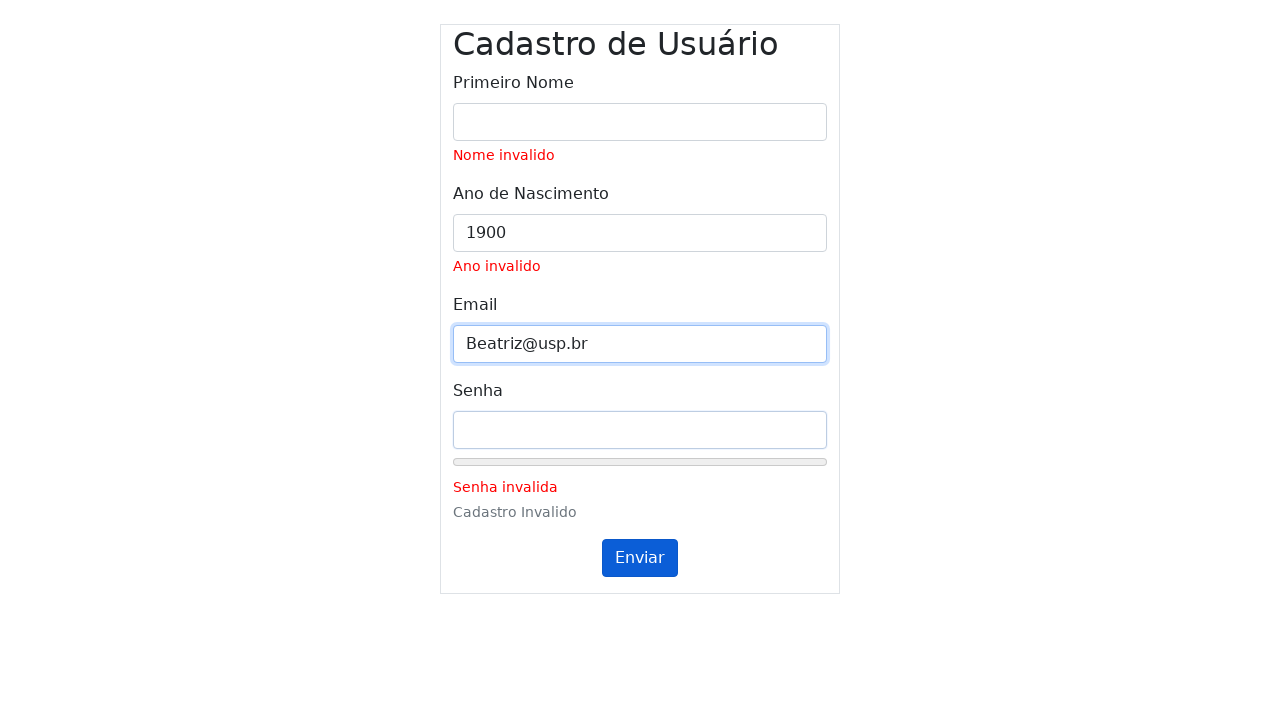

Set password field to '' on #inputPassword
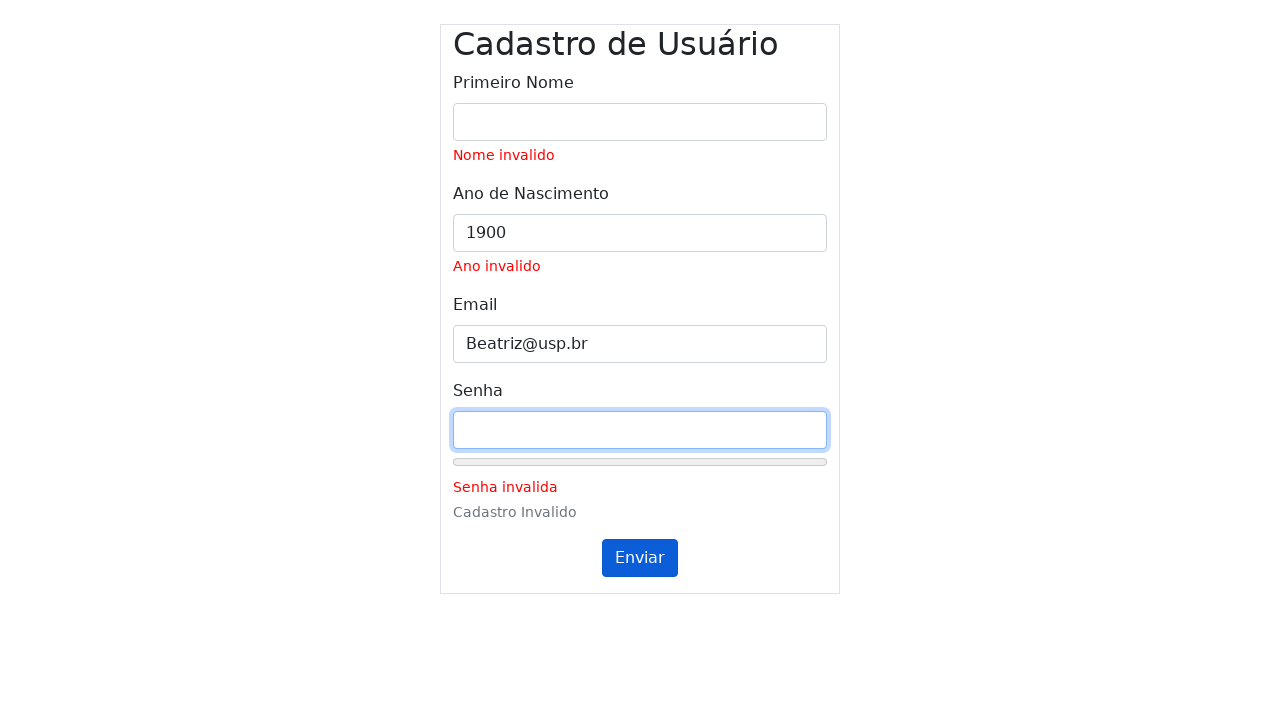

Clicked submit button (first click) for form with name='', year='1900', email='Beatriz@usp.br', password='' at (640, 558) on #submitButton
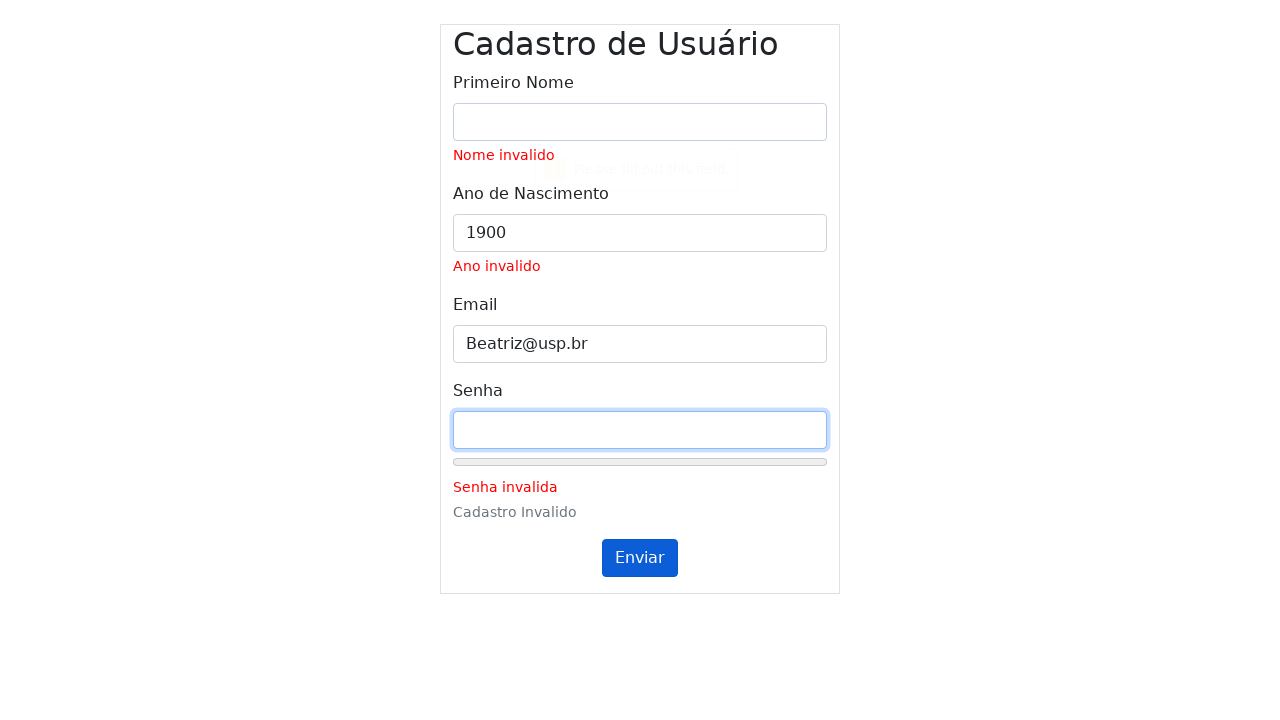

Clicked submit button (second click) at (640, 558) on #submitButton
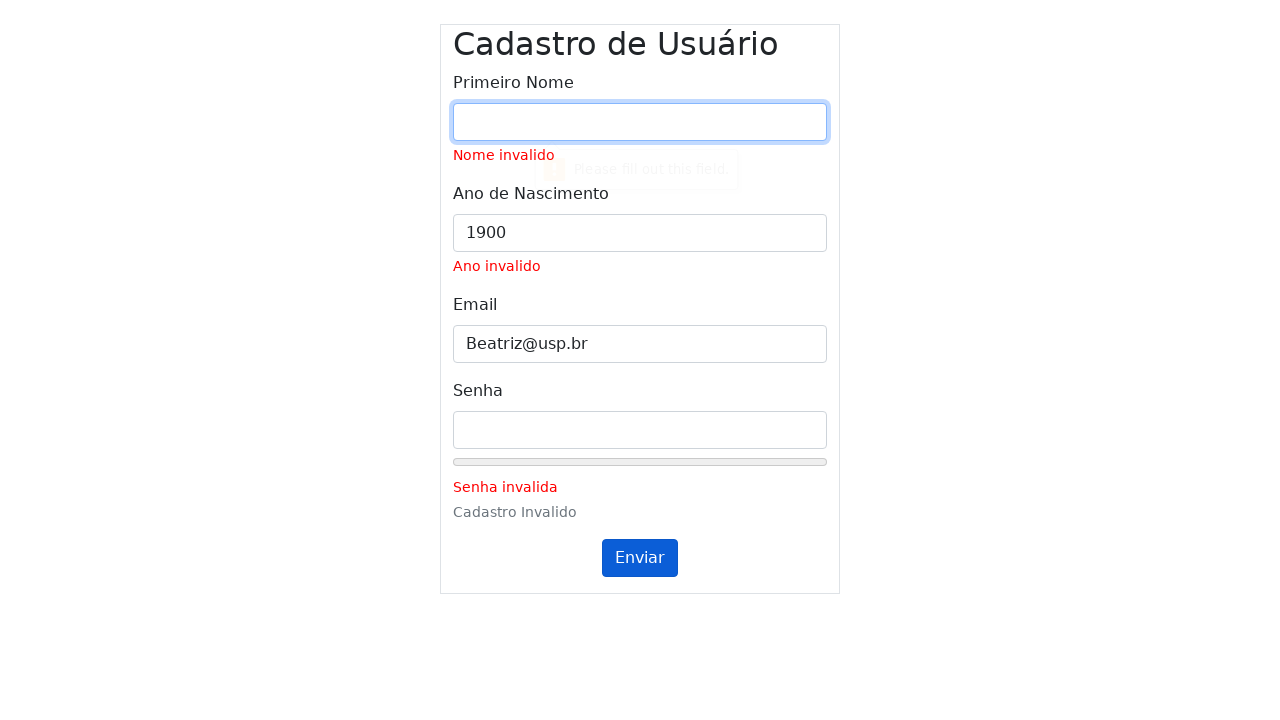

Waited 1000ms for validation messages to update
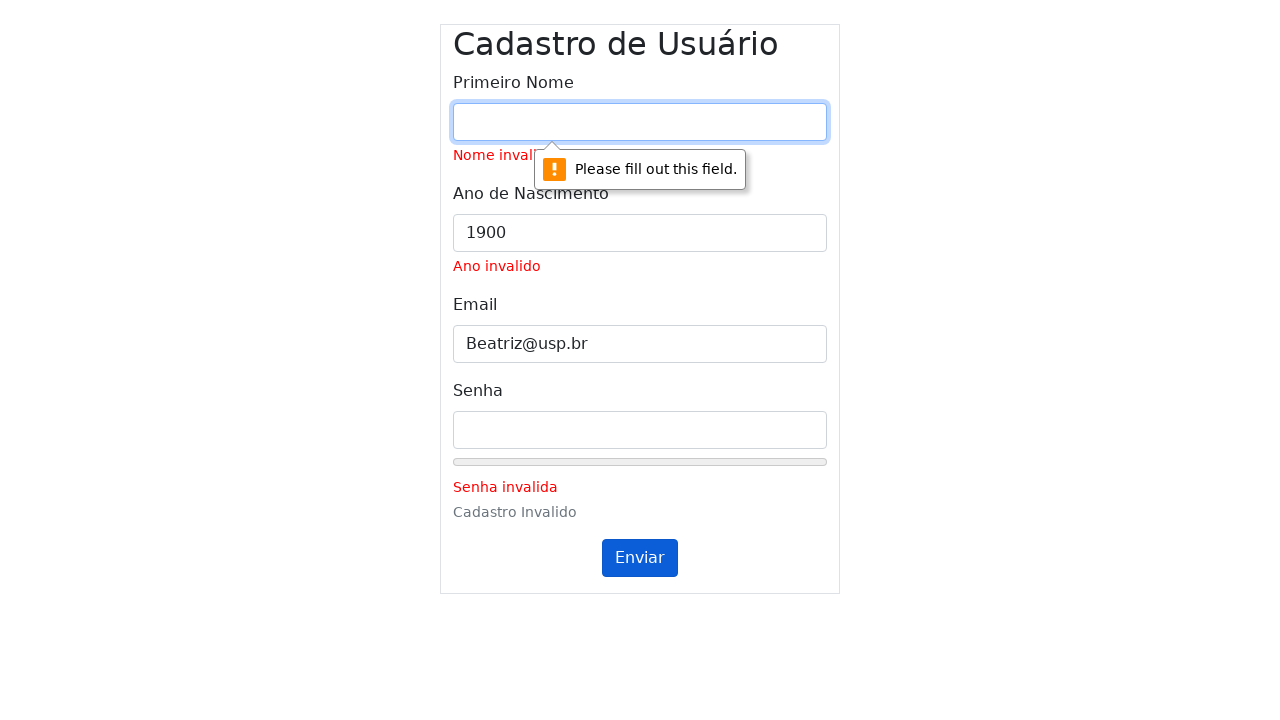

Cleared name field and filled with '' on #inputName
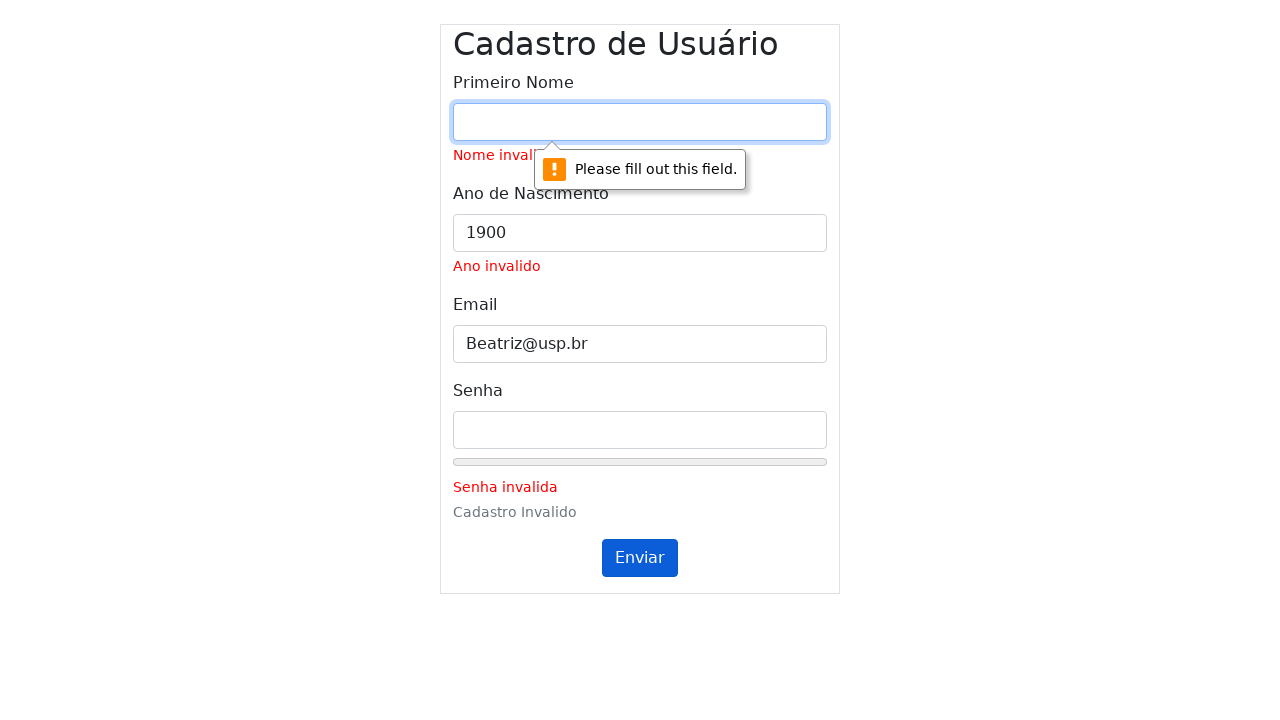

Set name field to '' on #inputName
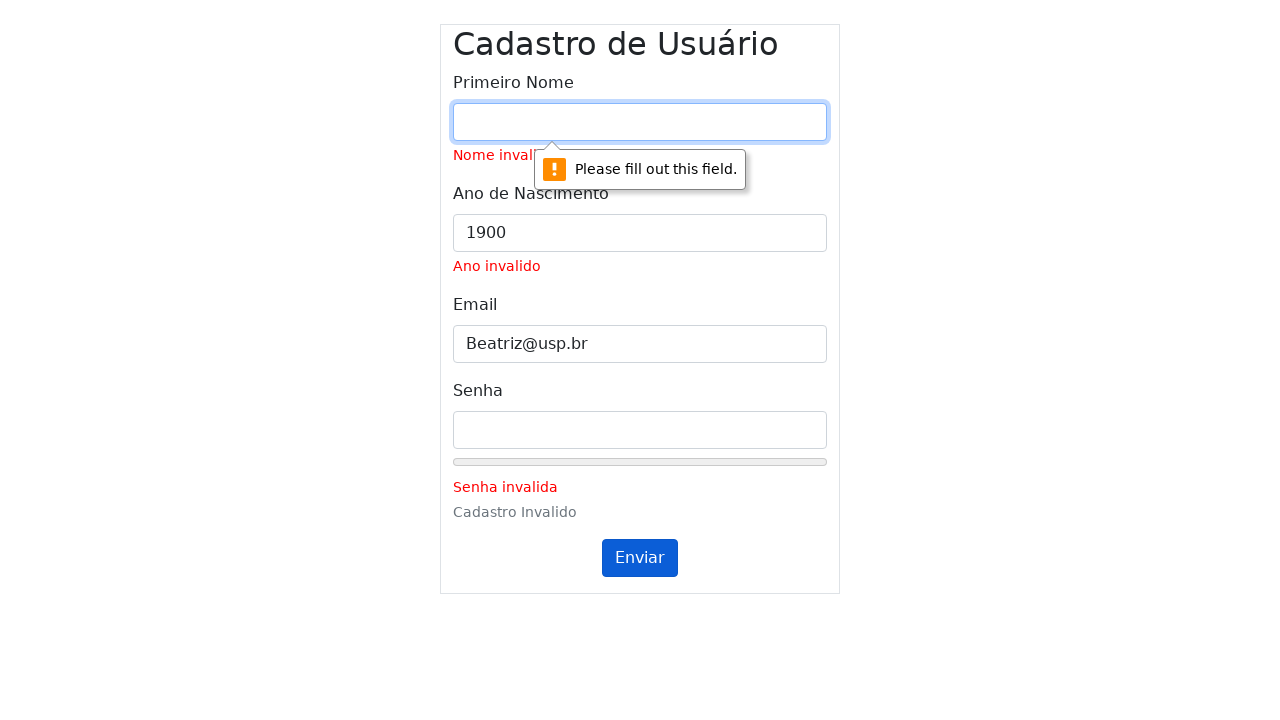

Cleared year field and filled with '1900' on #inputYear
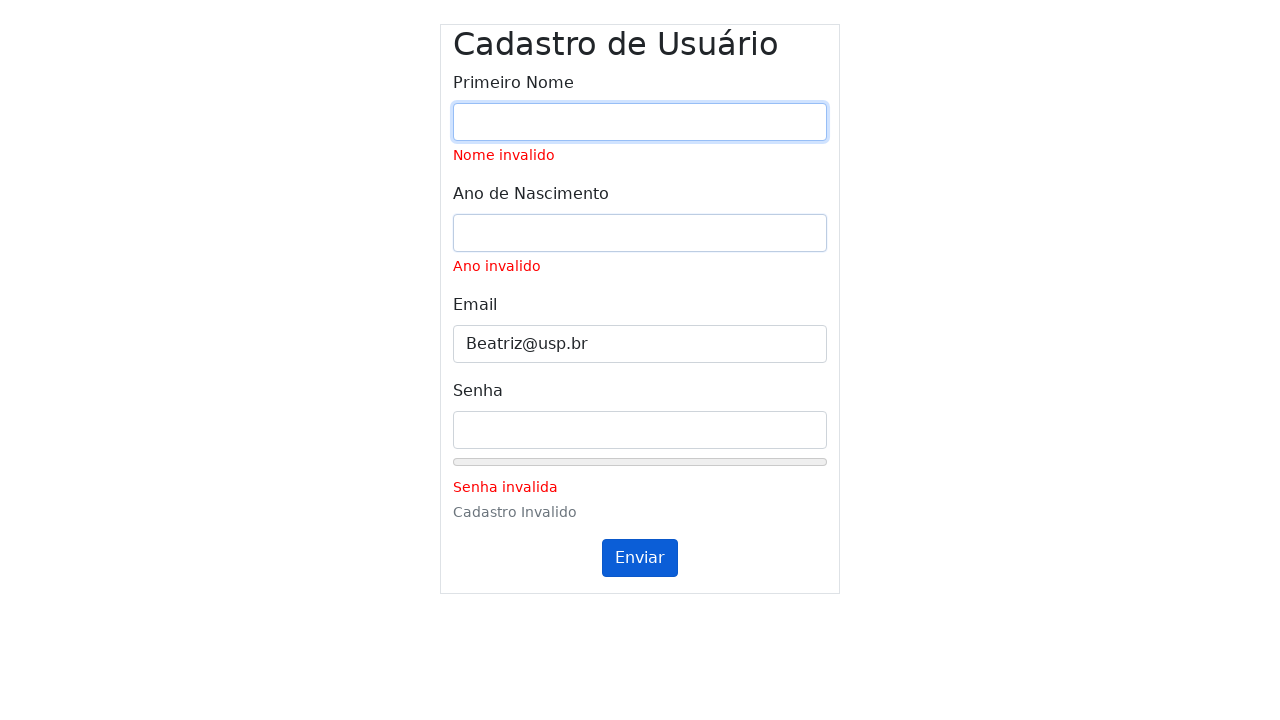

Set year field to '1900' on #inputYear
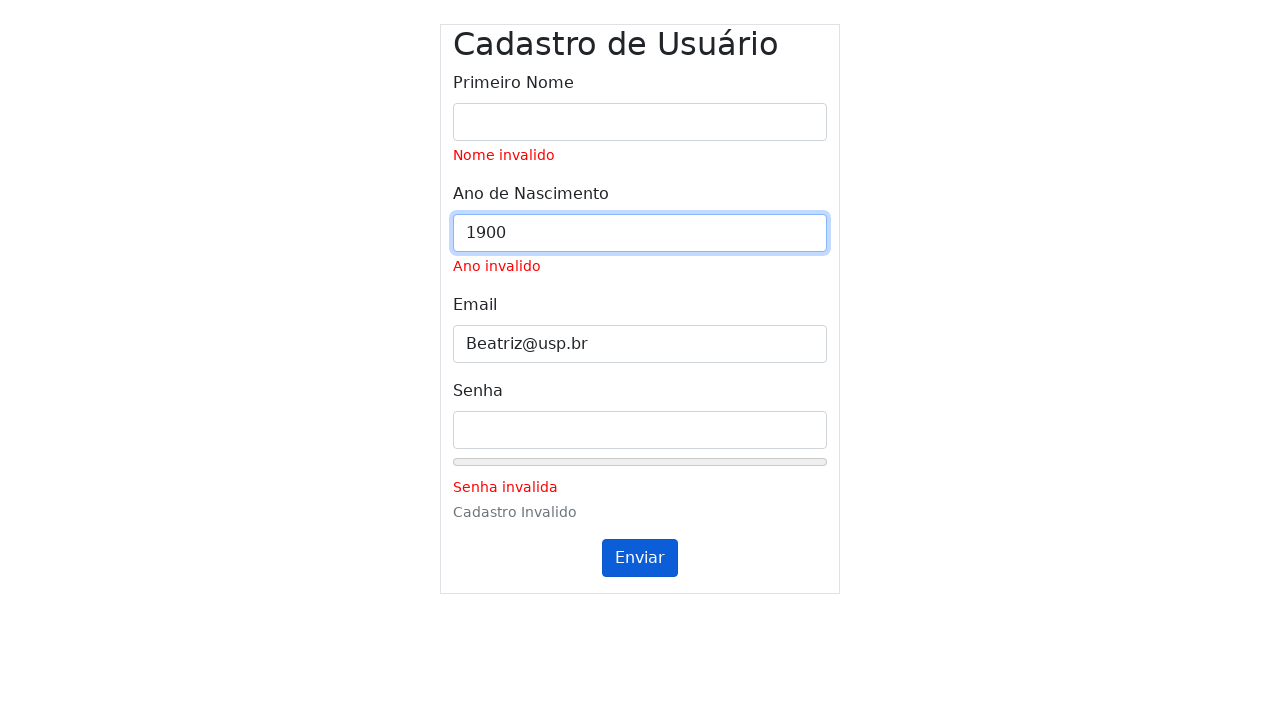

Cleared email field and filled with 'Beatriz.gmail.com' on #inputEmail
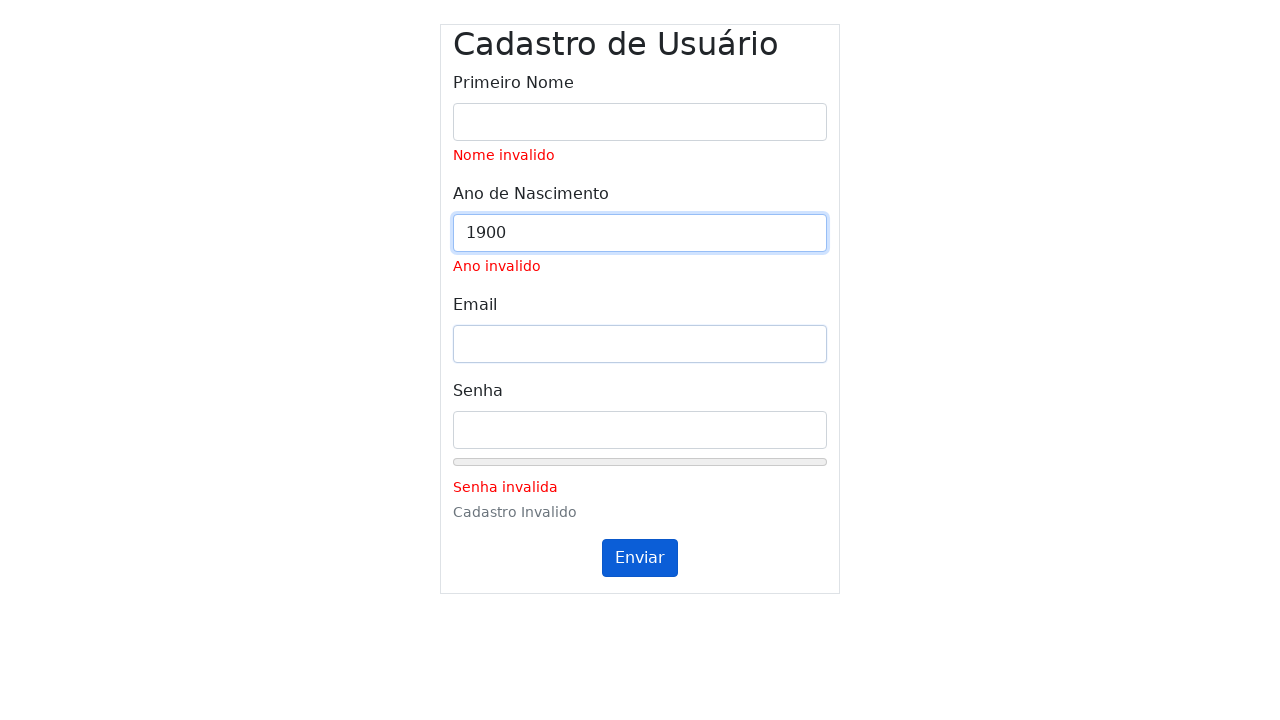

Set email field to 'Beatriz.gmail.com' on #inputEmail
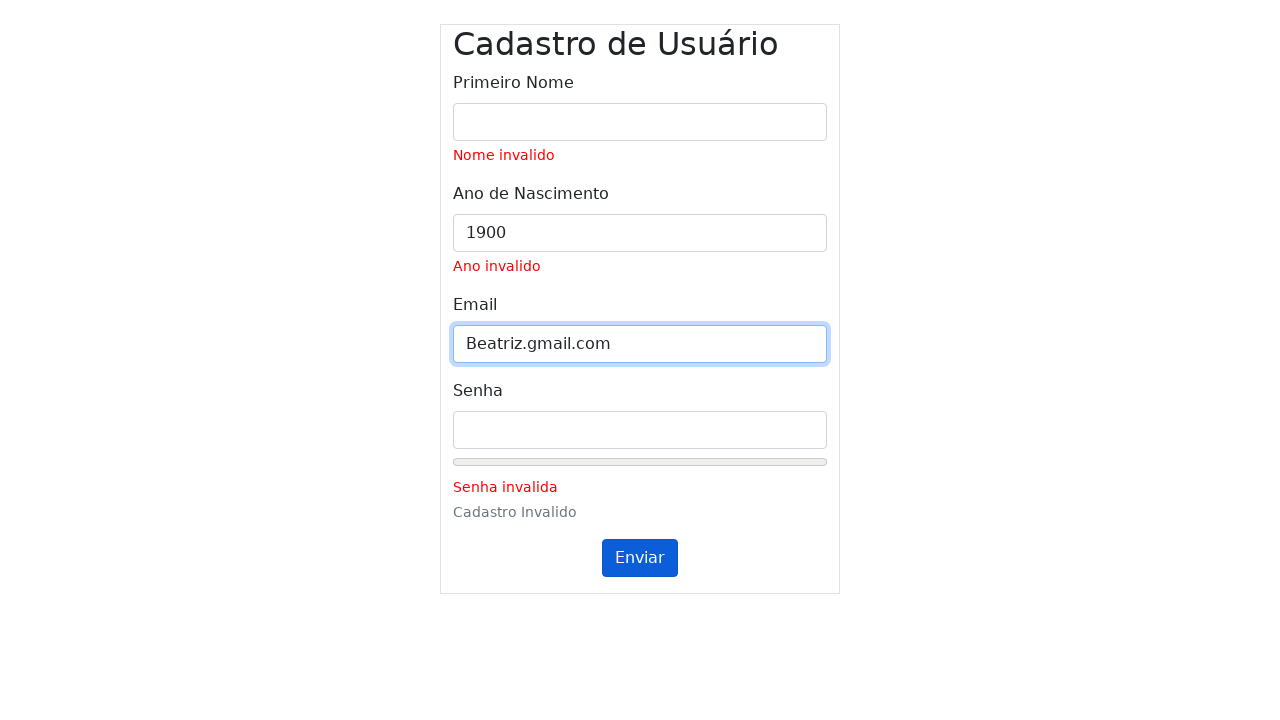

Cleared password field and filled with 'Be@triz!Strong123' on #inputPassword
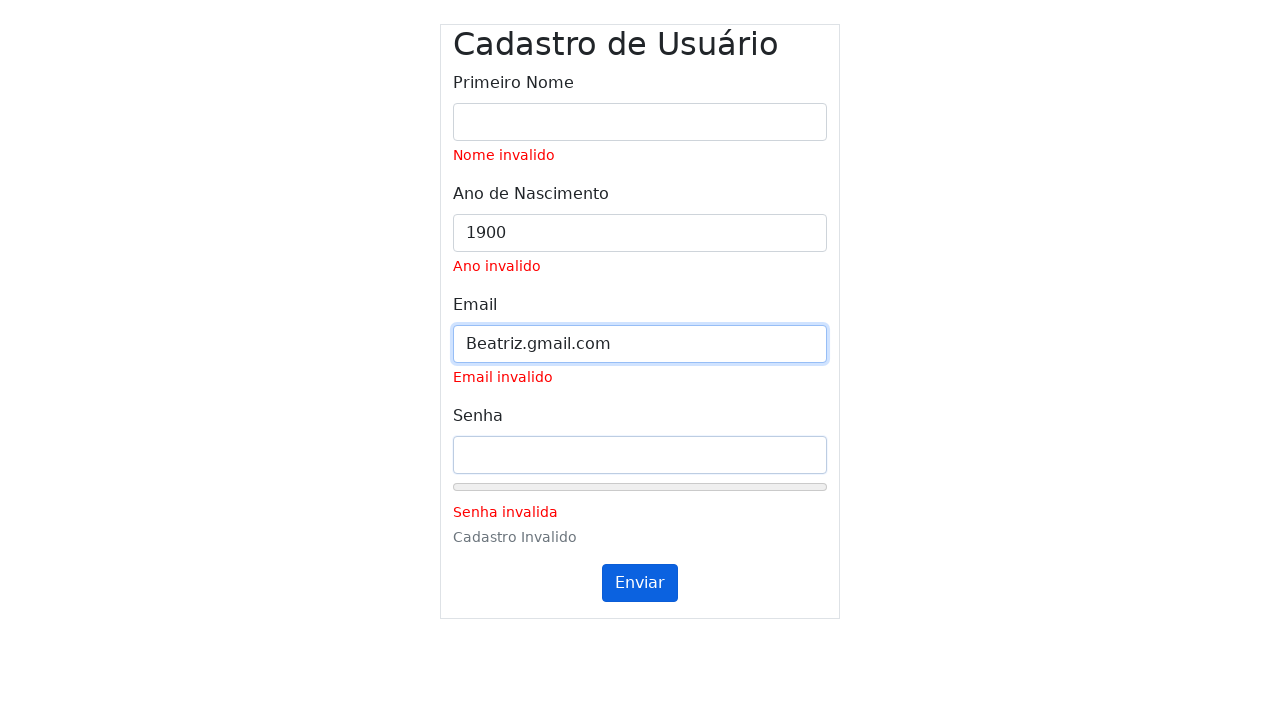

Set password field to 'Be@triz!Strong123' on #inputPassword
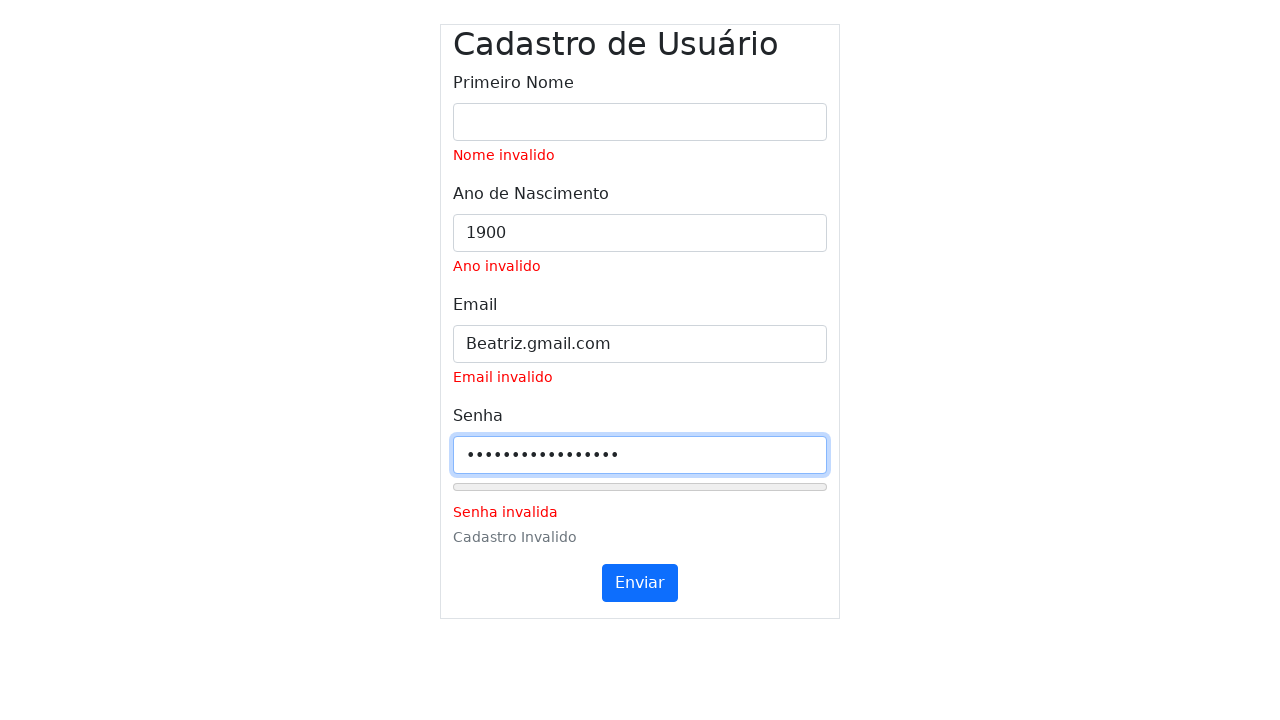

Clicked submit button (first click) for form with name='', year='1900', email='Beatriz.gmail.com', password='Be@triz!Strong123' at (640, 583) on #submitButton
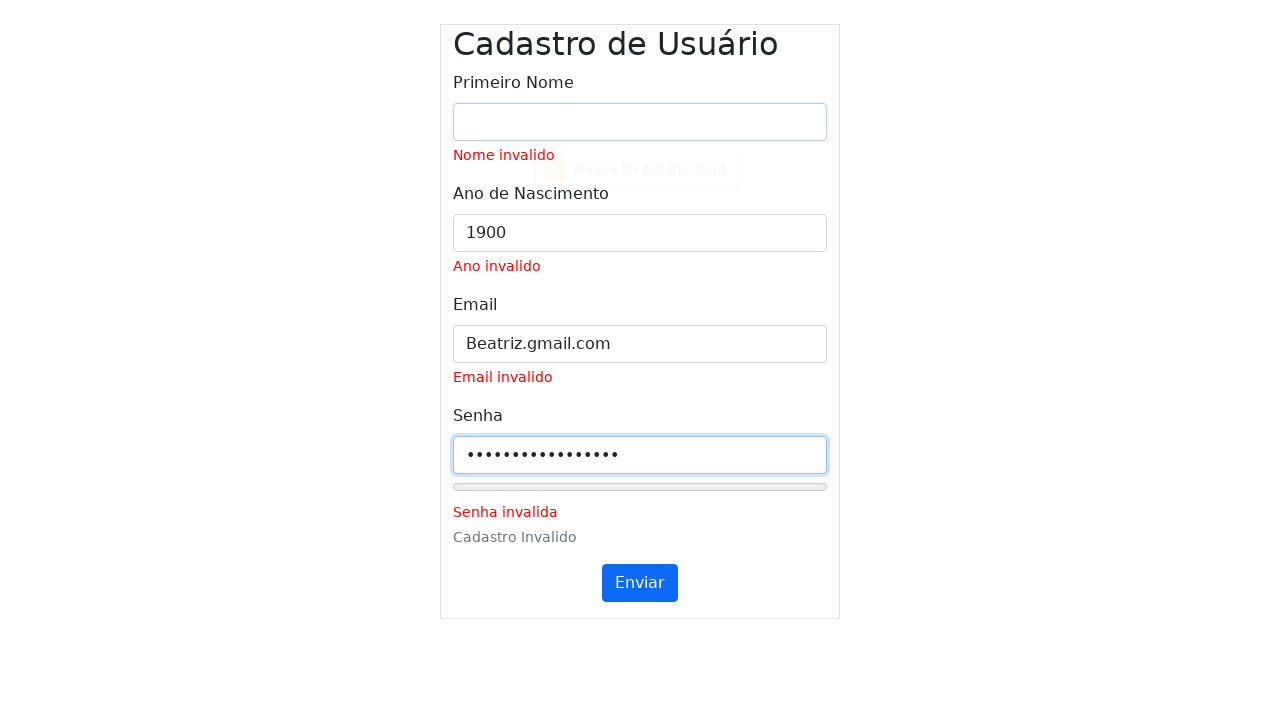

Clicked submit button (second click) at (640, 583) on #submitButton
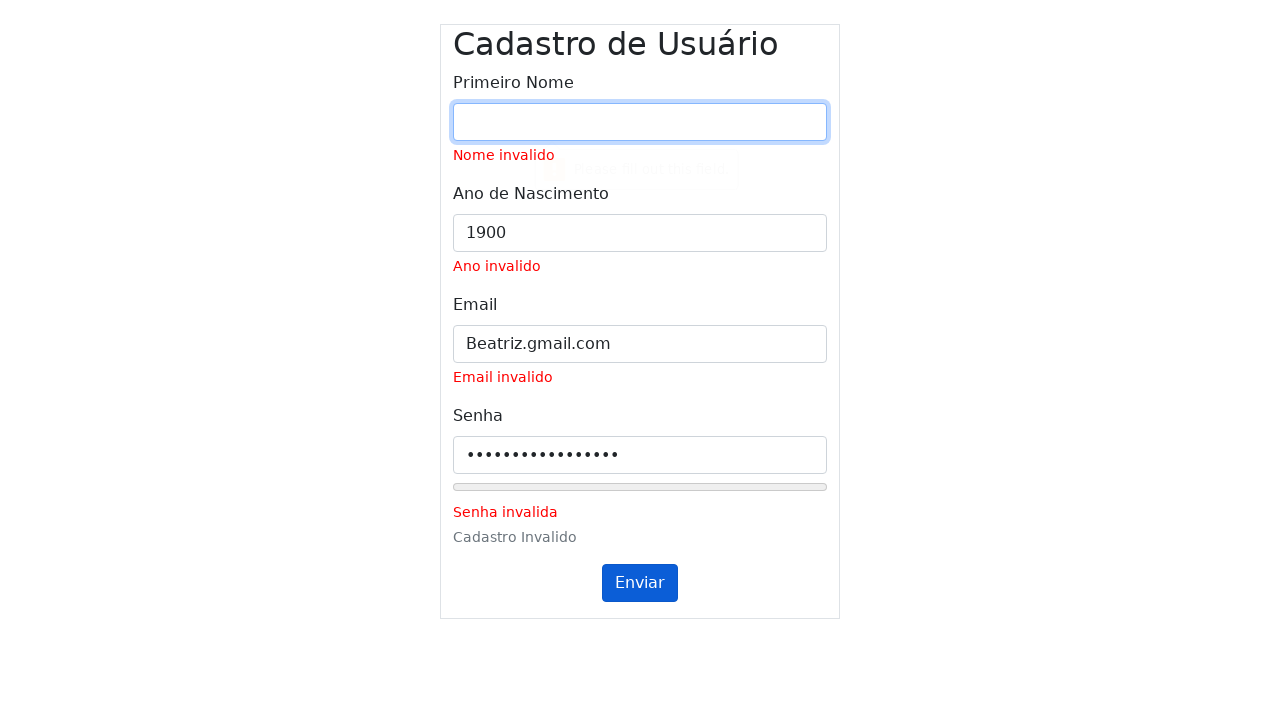

Waited 1000ms for validation messages to update
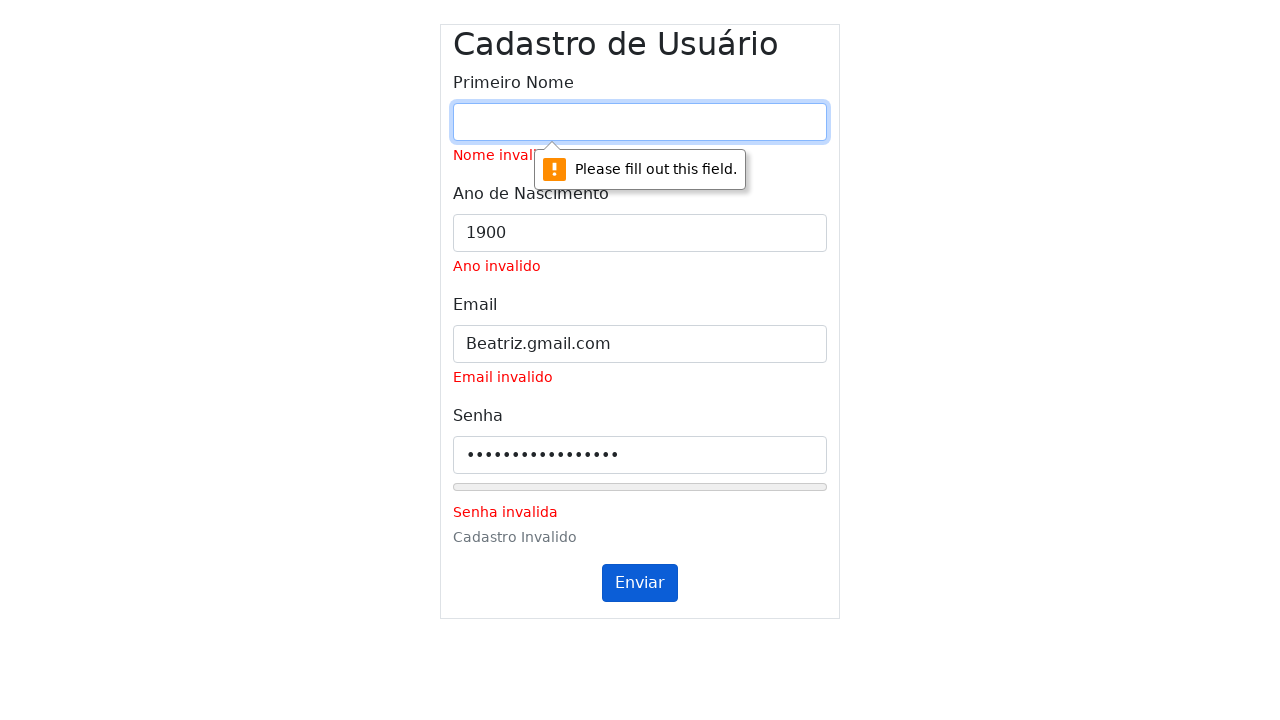

Cleared name field and filled with '' on #inputName
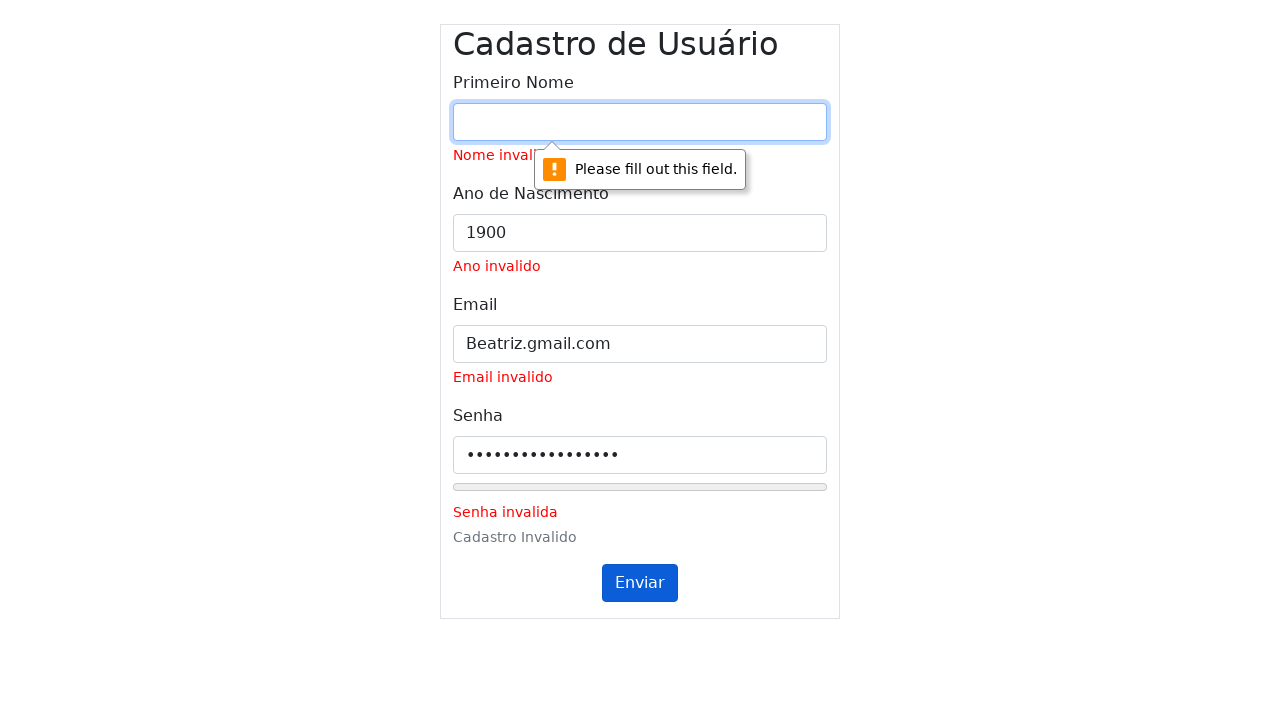

Set name field to '' on #inputName
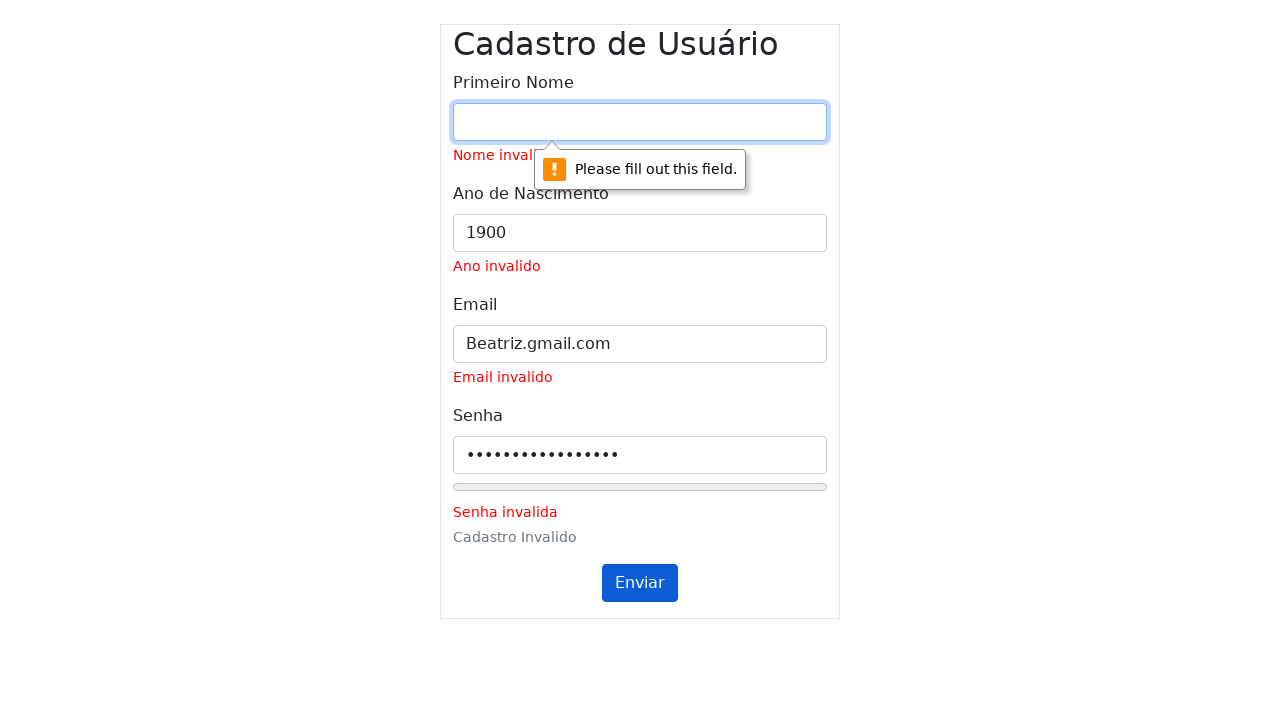

Cleared year field and filled with '1900' on #inputYear
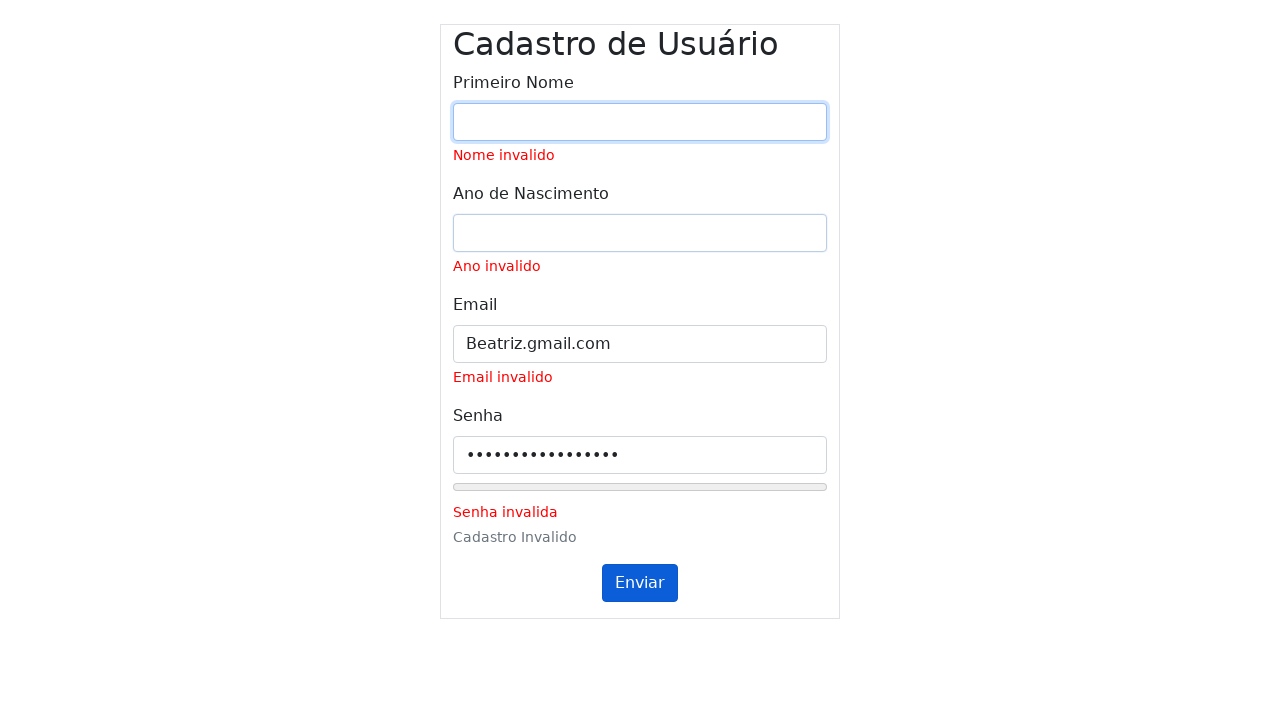

Set year field to '1900' on #inputYear
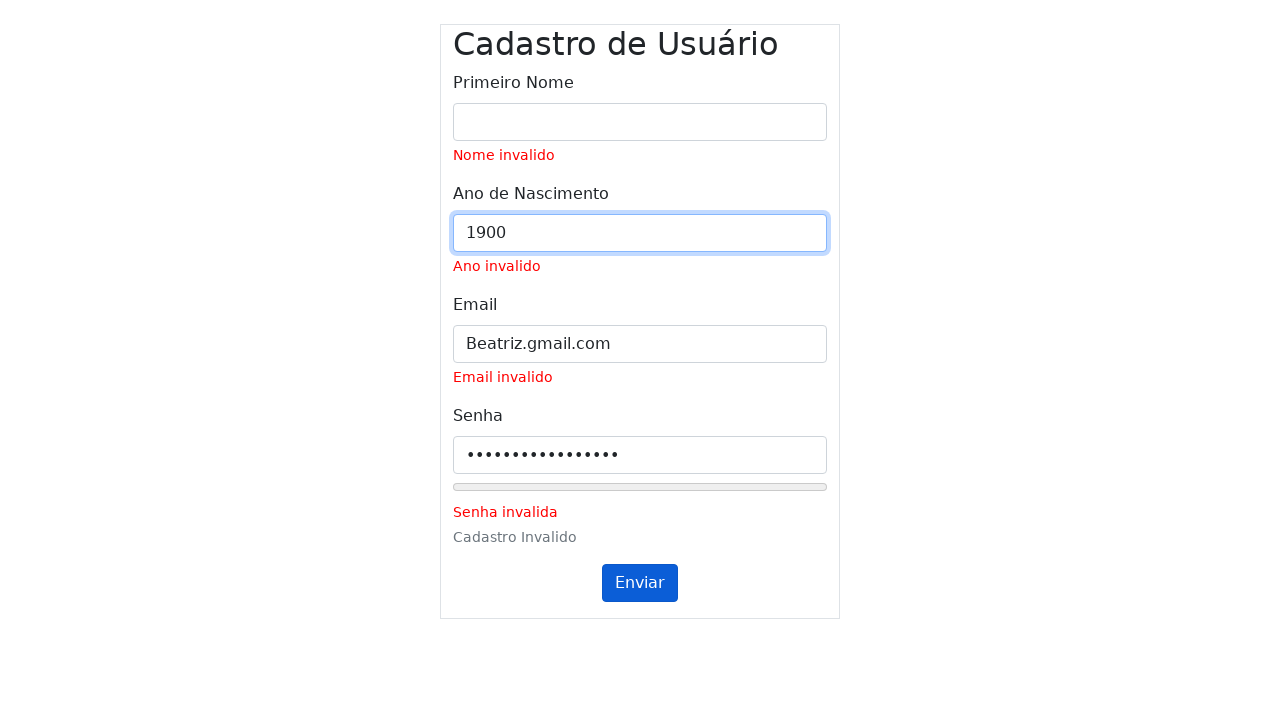

Cleared email field and filled with 'Beatriz.gmail.com' on #inputEmail
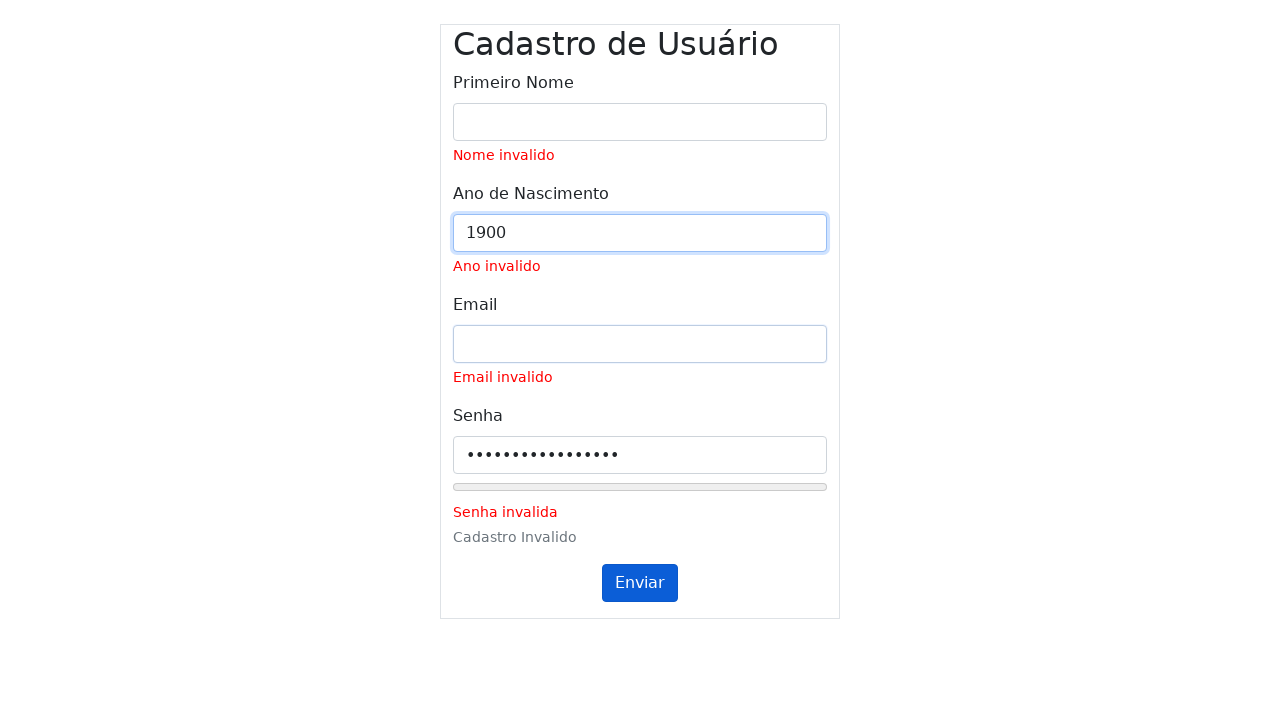

Set email field to 'Beatriz.gmail.com' on #inputEmail
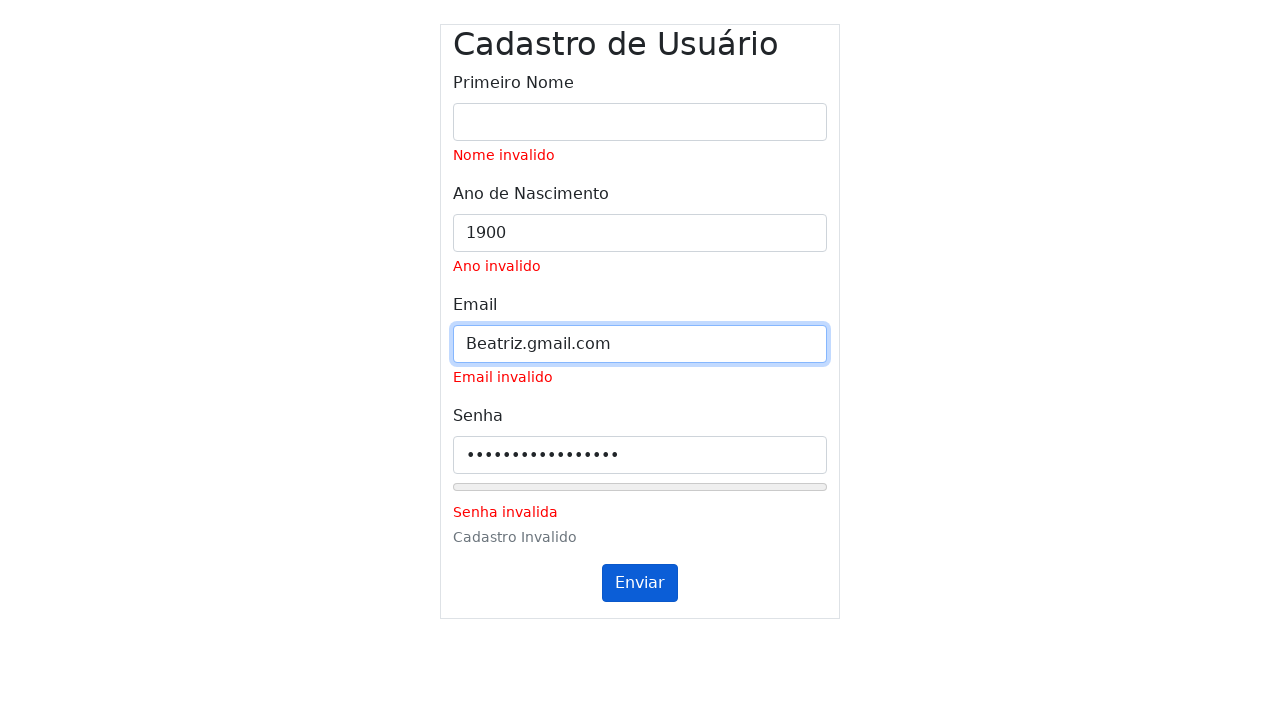

Cleared password field and filled with '' on #inputPassword
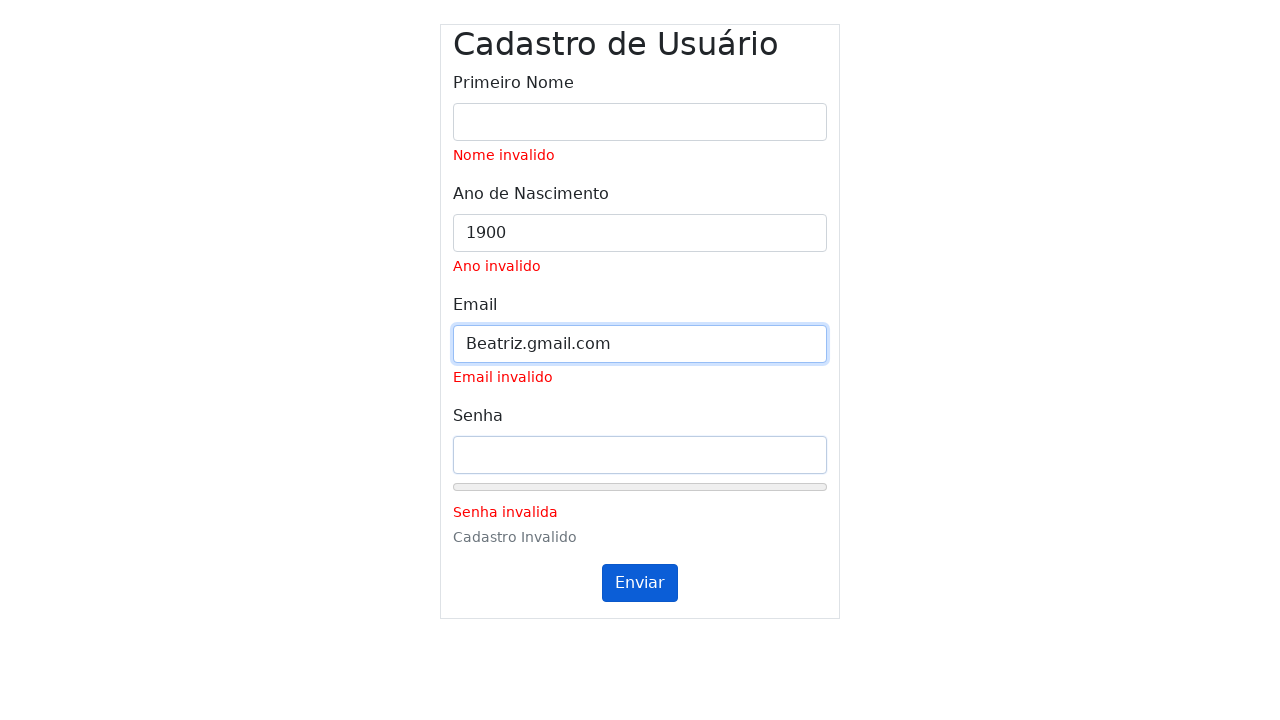

Set password field to '' on #inputPassword
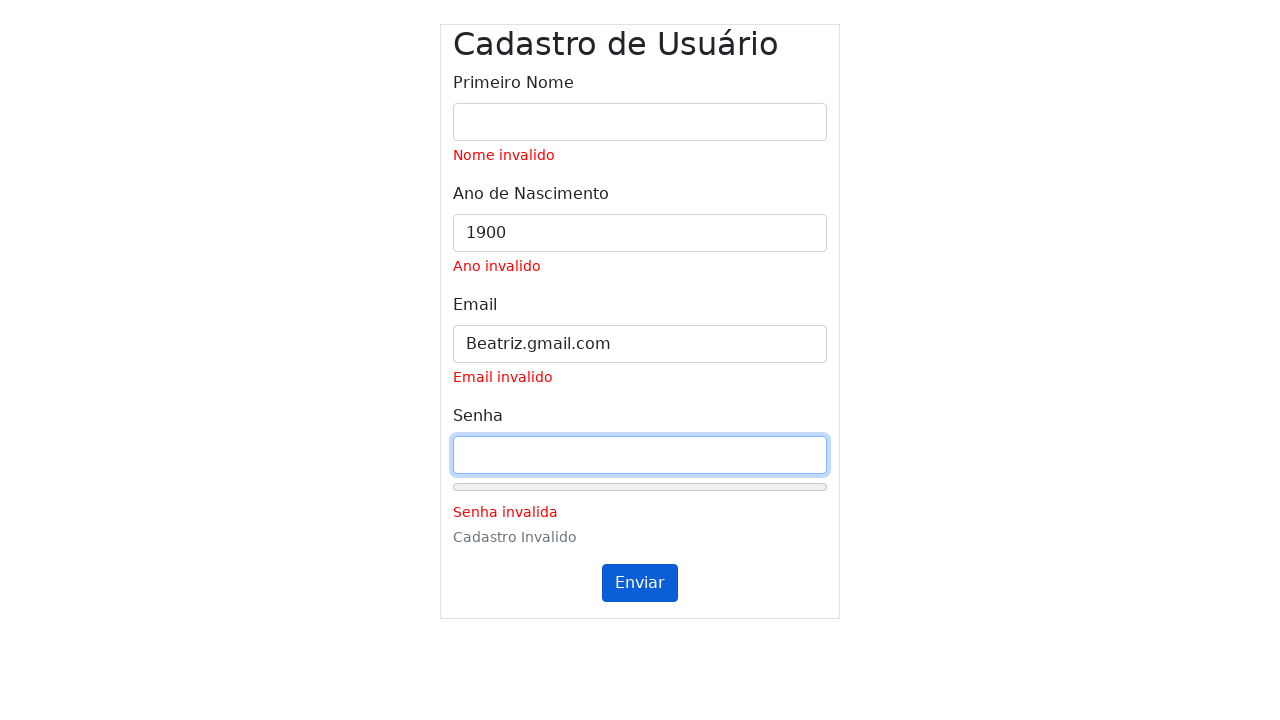

Clicked submit button (first click) for form with name='', year='1900', email='Beatriz.gmail.com', password='' at (640, 583) on #submitButton
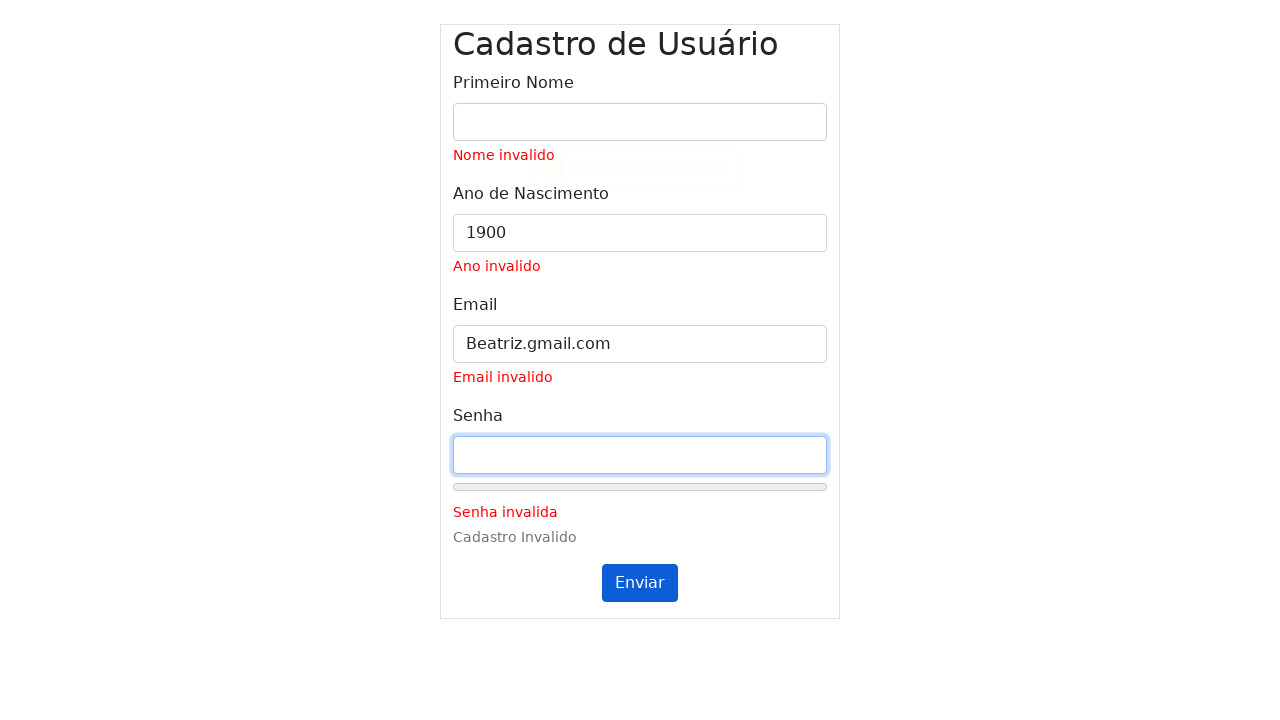

Clicked submit button (second click) at (640, 583) on #submitButton
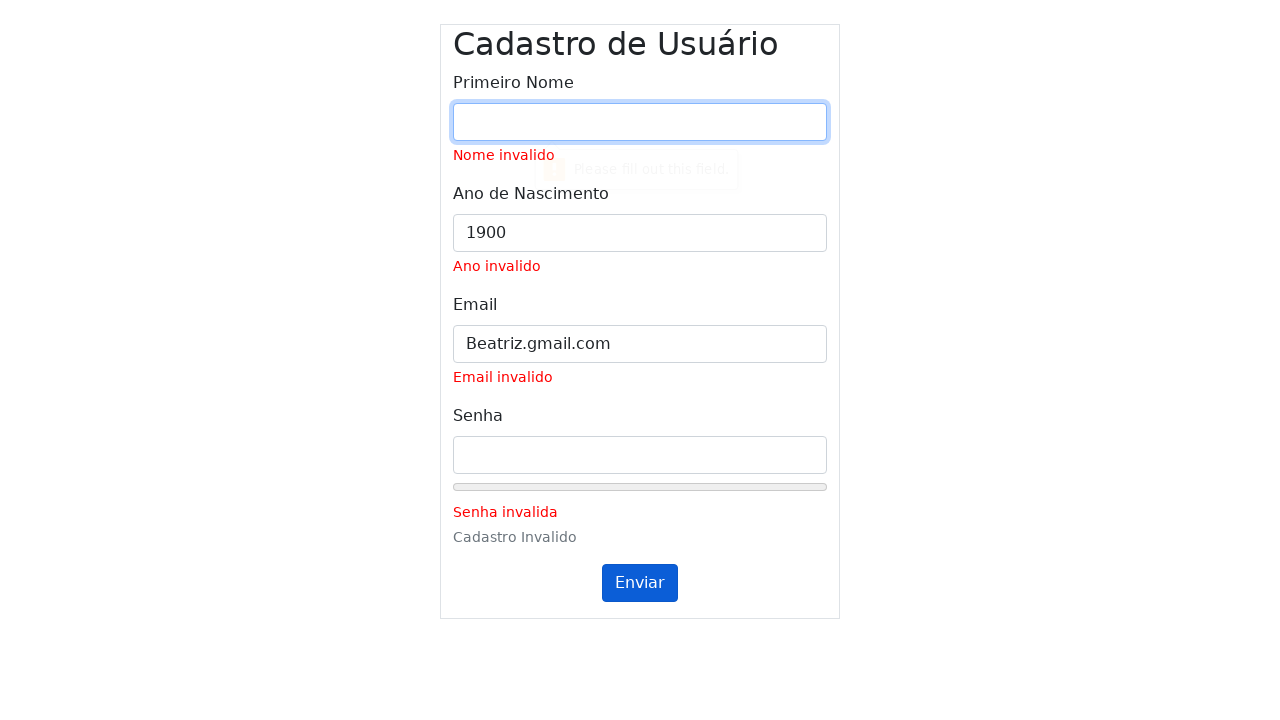

Waited 1000ms for validation messages to update
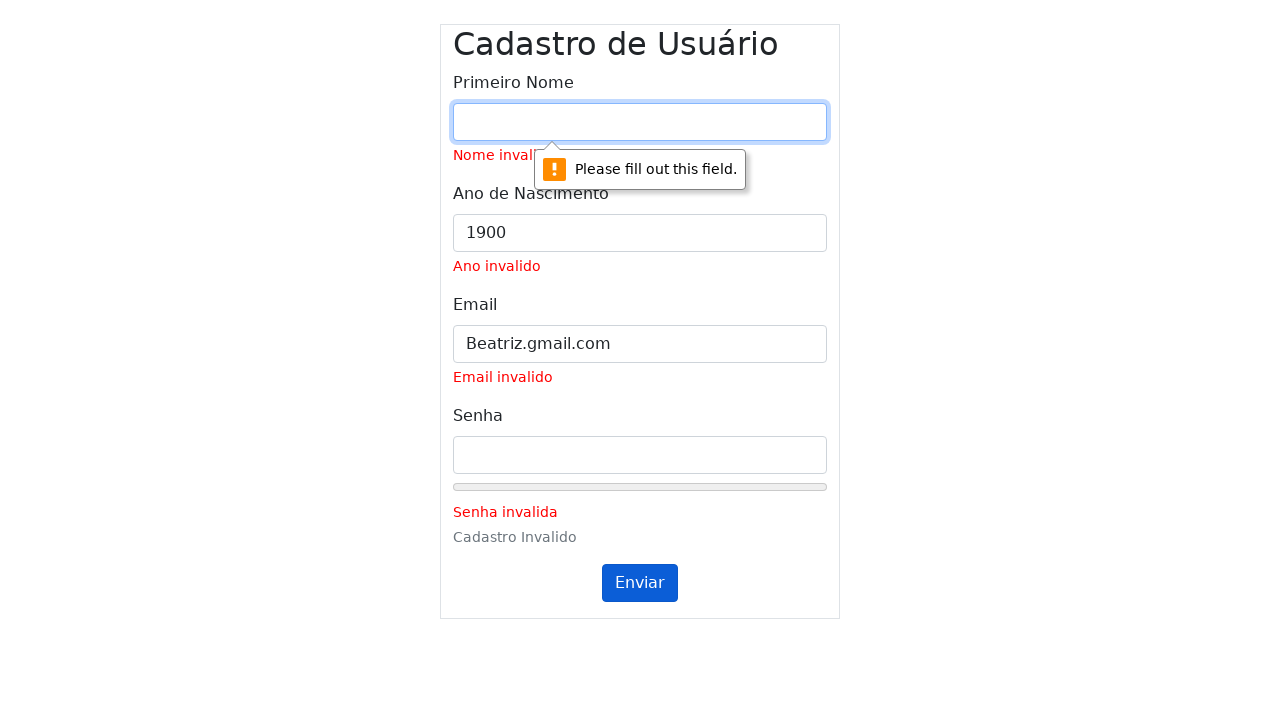

Cleared name field and filled with '' on #inputName
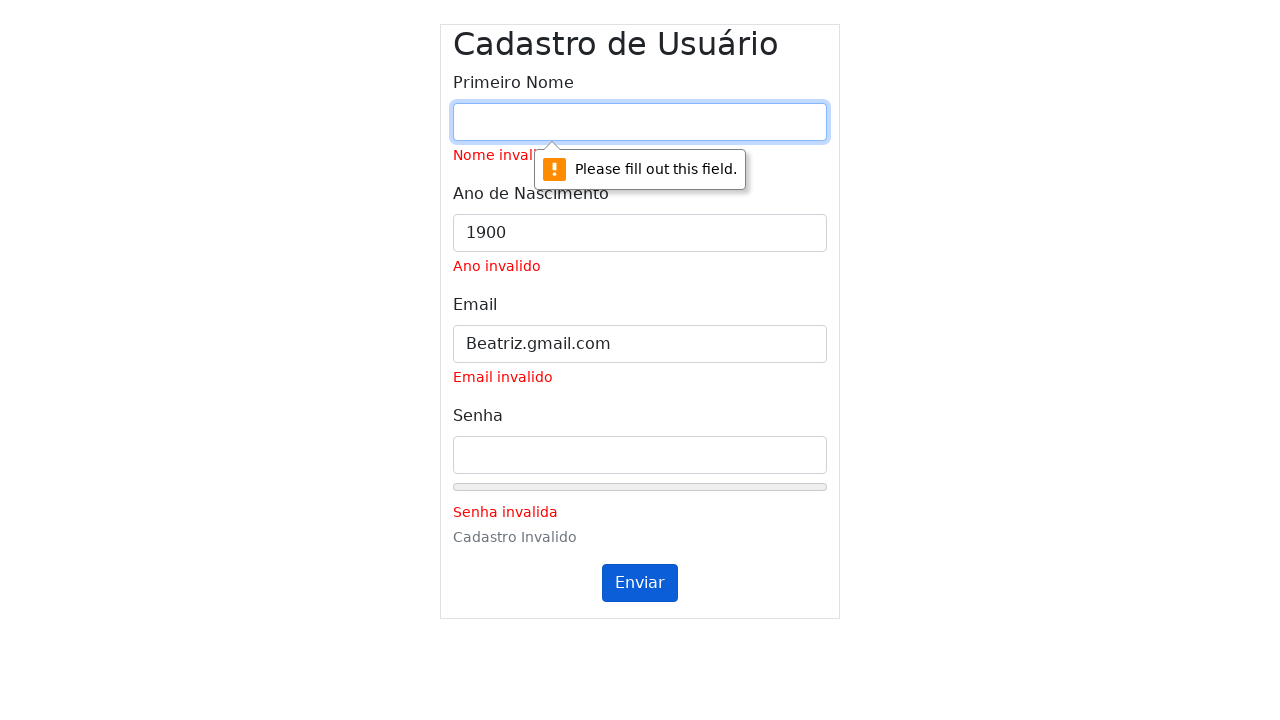

Set name field to '' on #inputName
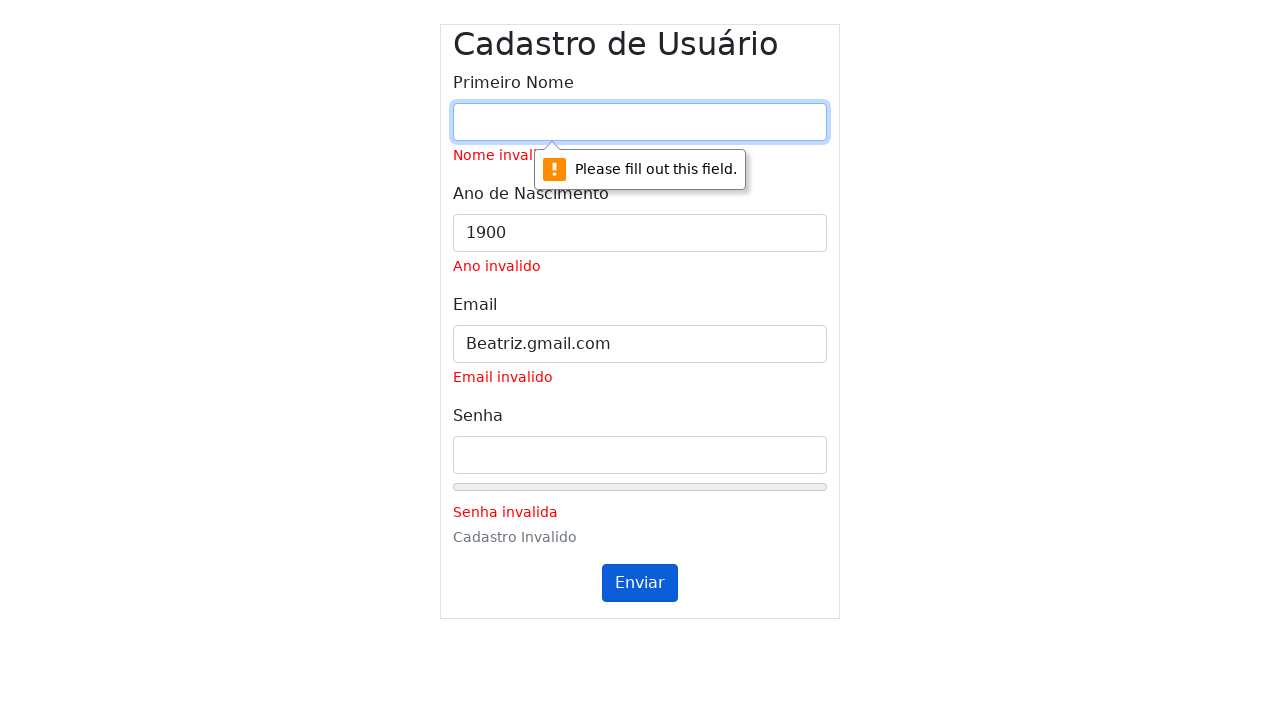

Cleared year field and filled with '1900' on #inputYear
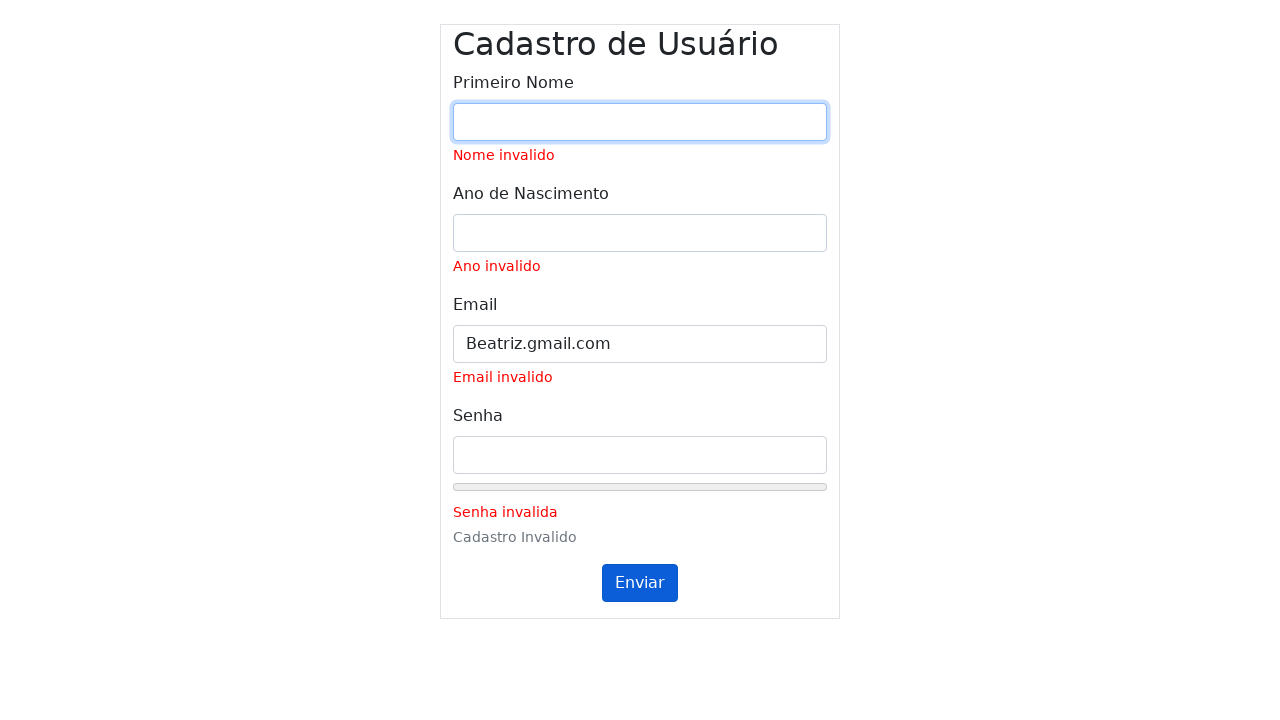

Set year field to '1900' on #inputYear
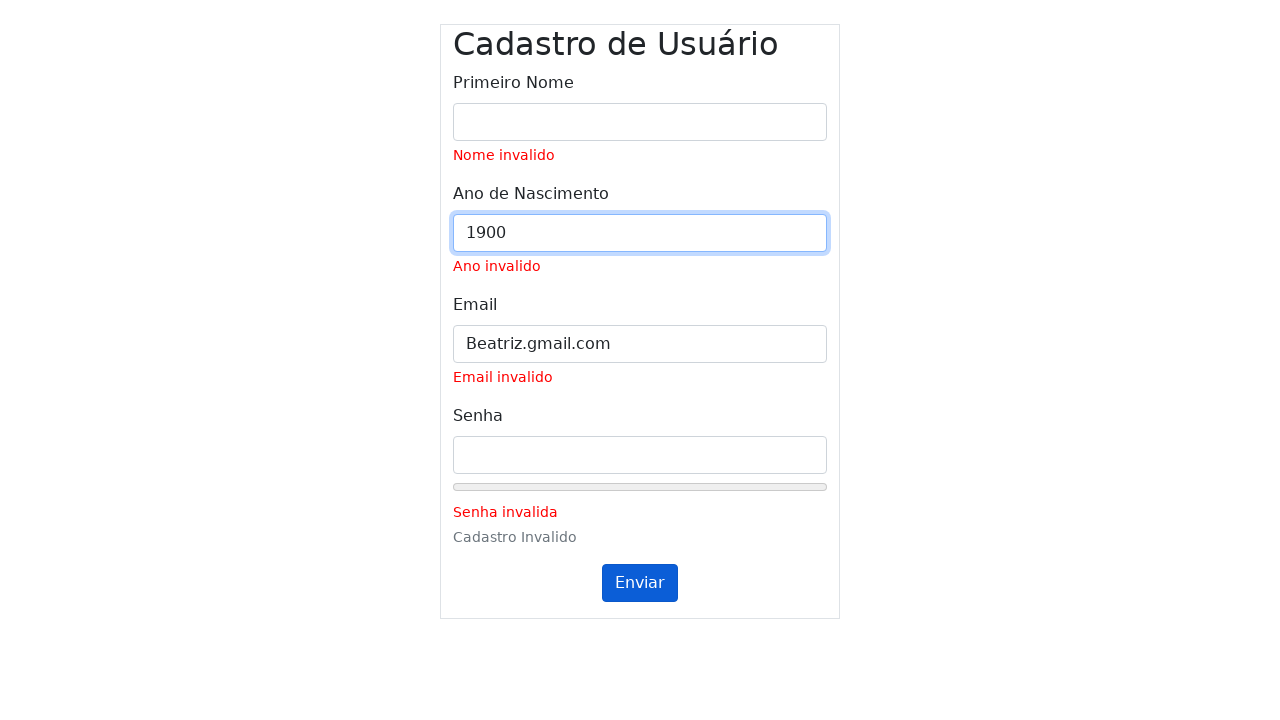

Cleared email field and filled with '' on #inputEmail
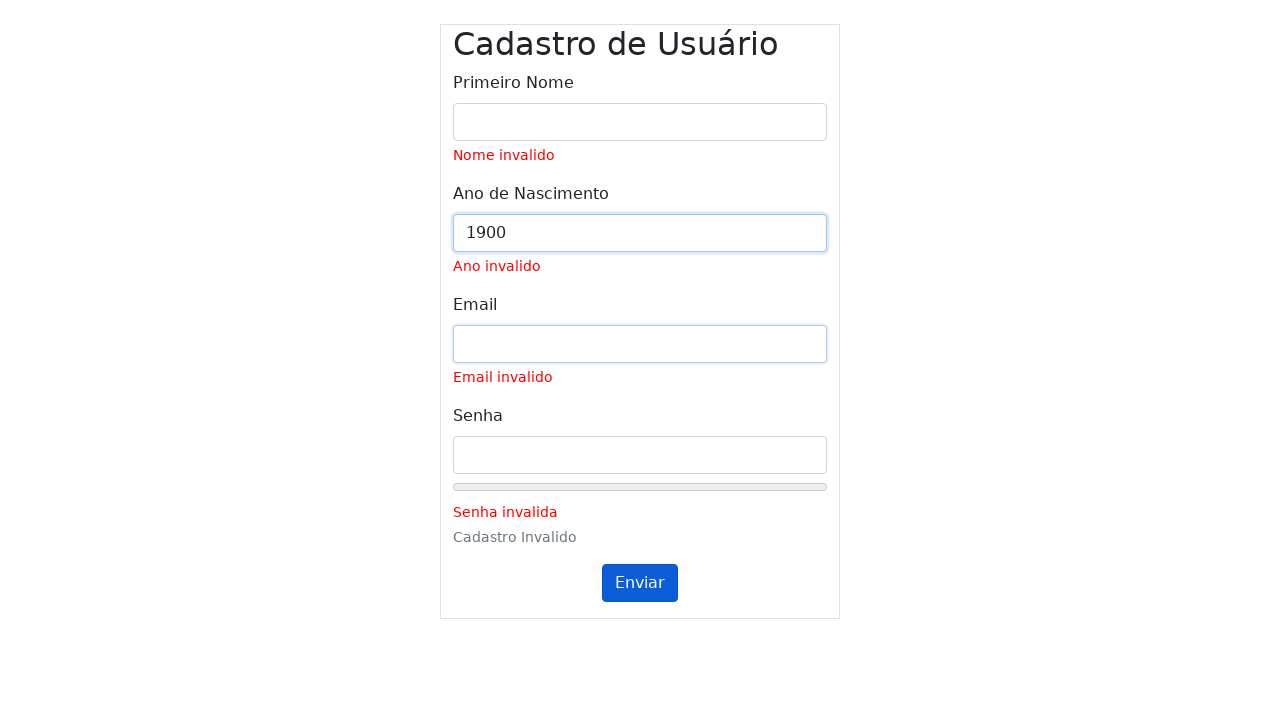

Set email field to '' on #inputEmail
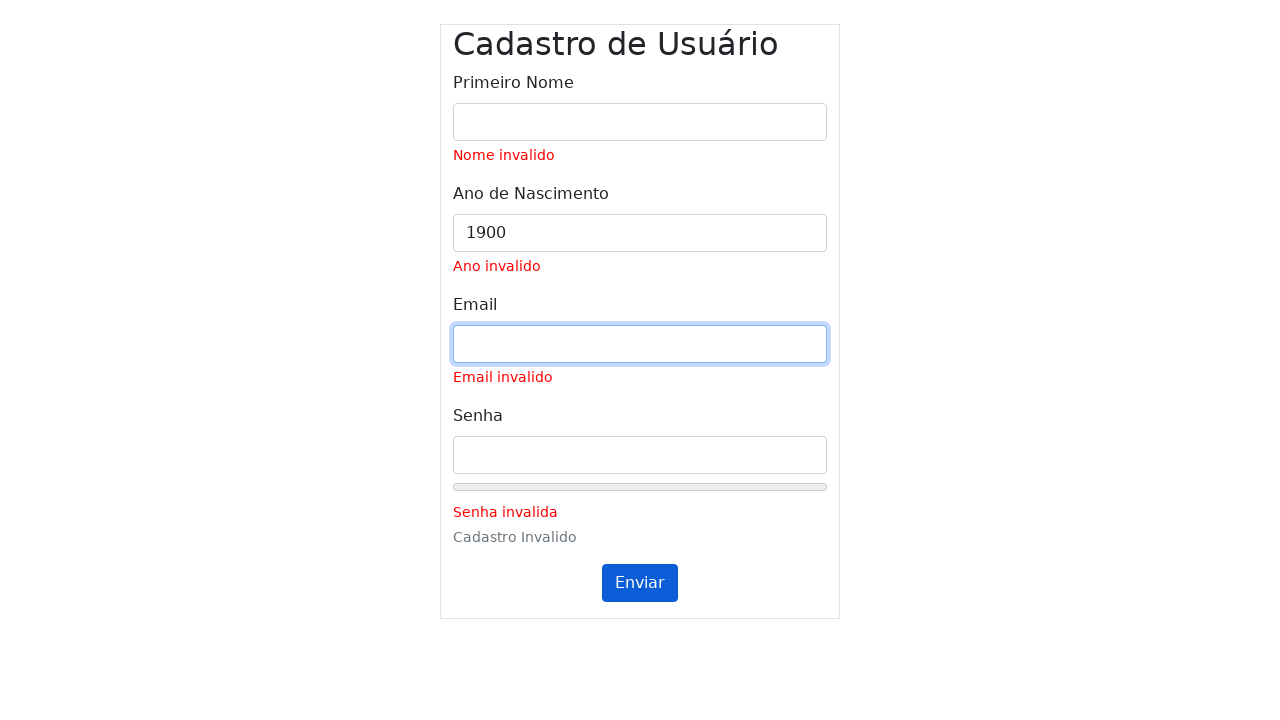

Cleared password field and filled with 'Be@triz!Strong123' on #inputPassword
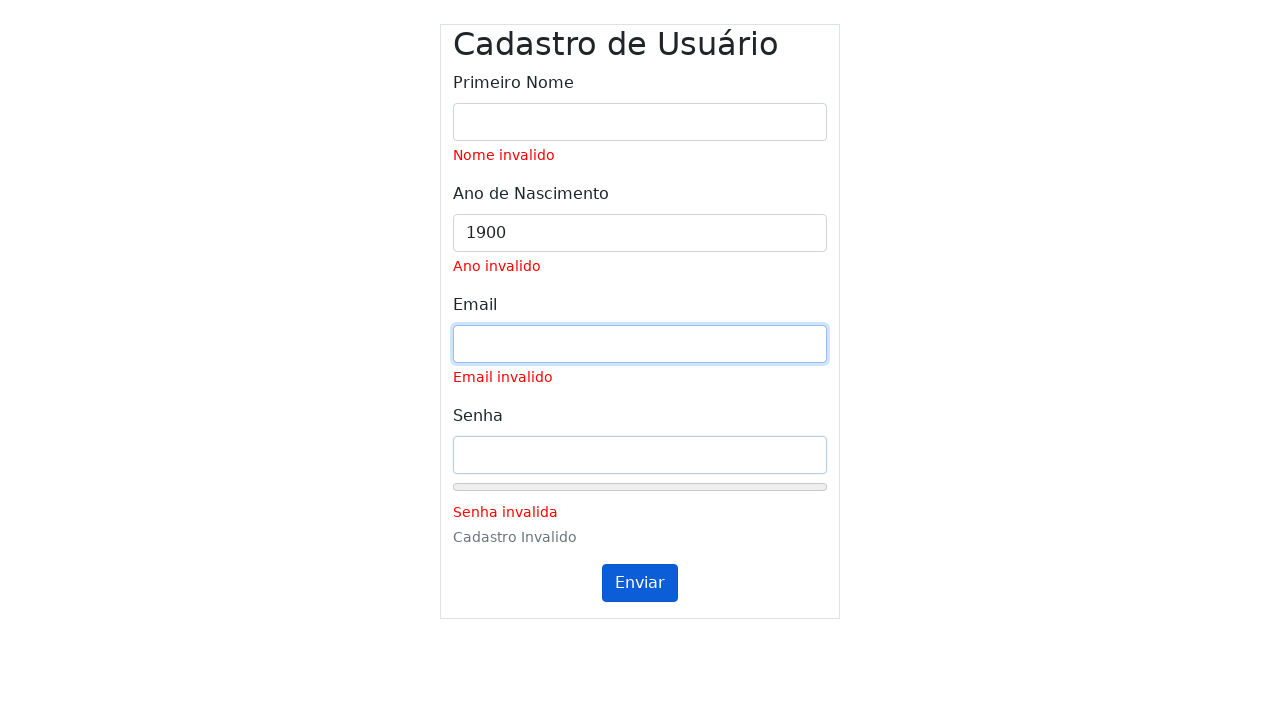

Set password field to 'Be@triz!Strong123' on #inputPassword
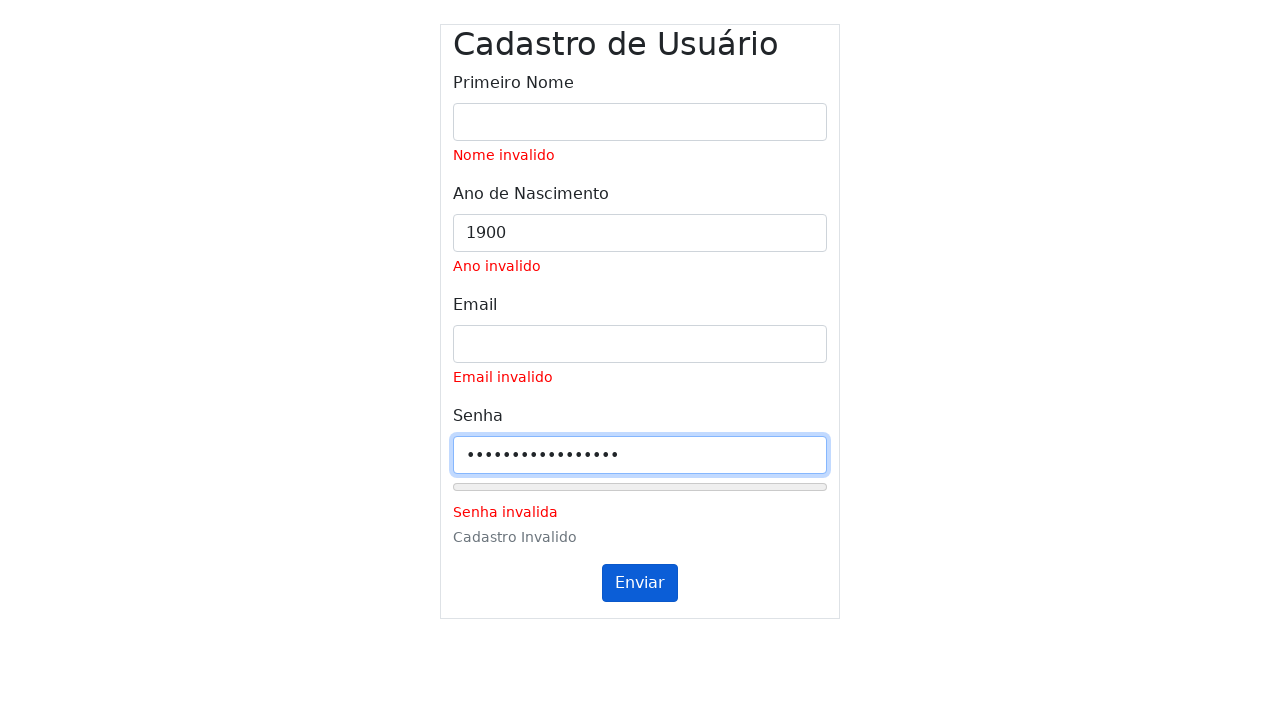

Clicked submit button (first click) for form with name='', year='1900', email='', password='Be@triz!Strong123' at (640, 583) on #submitButton
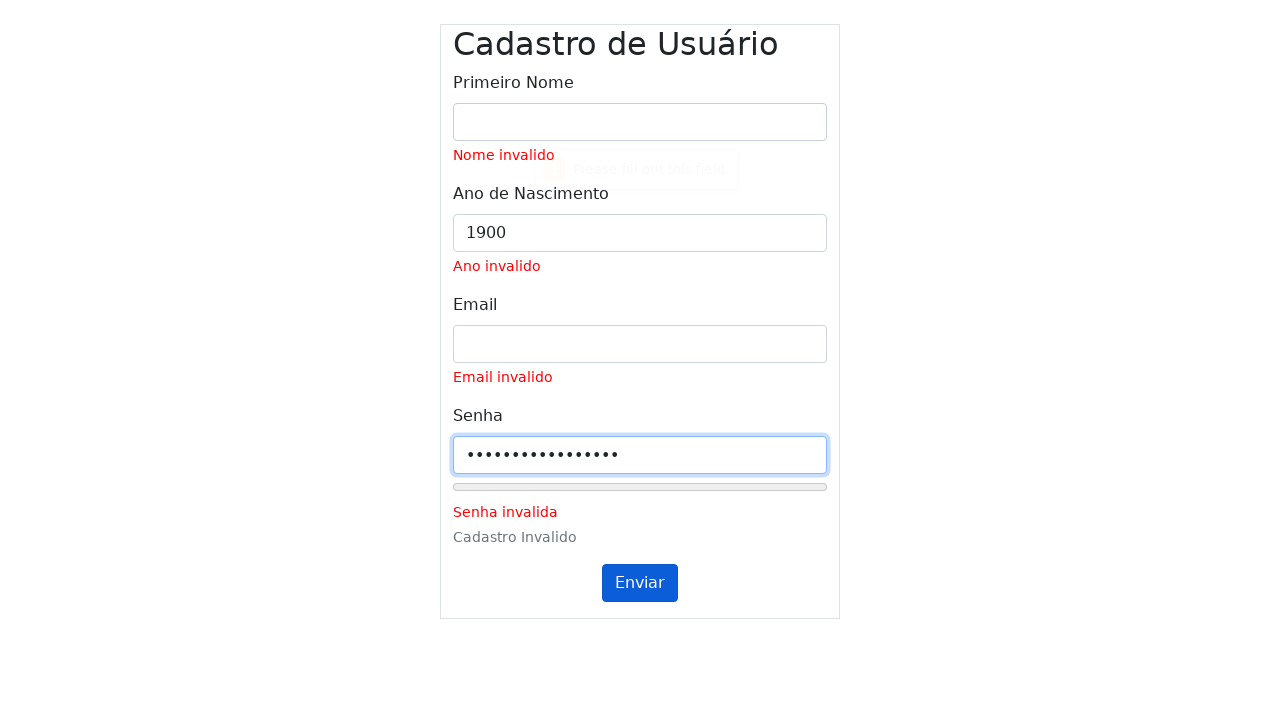

Clicked submit button (second click) at (640, 583) on #submitButton
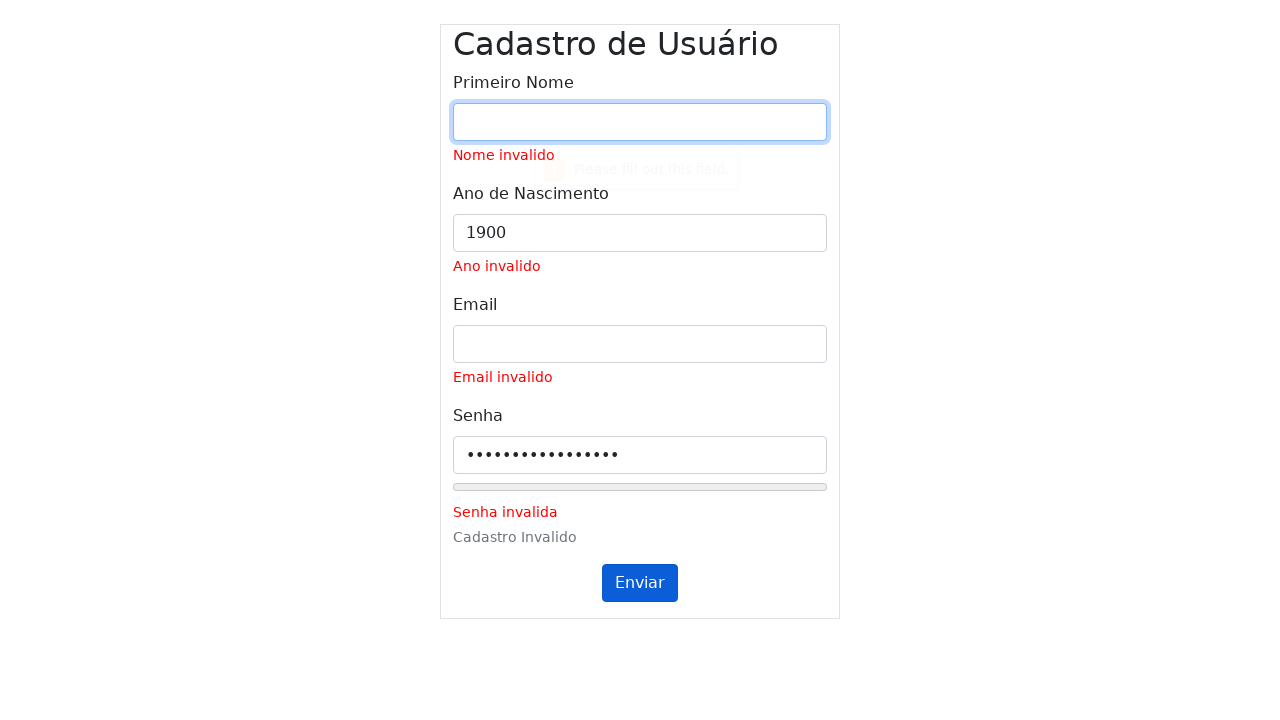

Waited 1000ms for validation messages to update
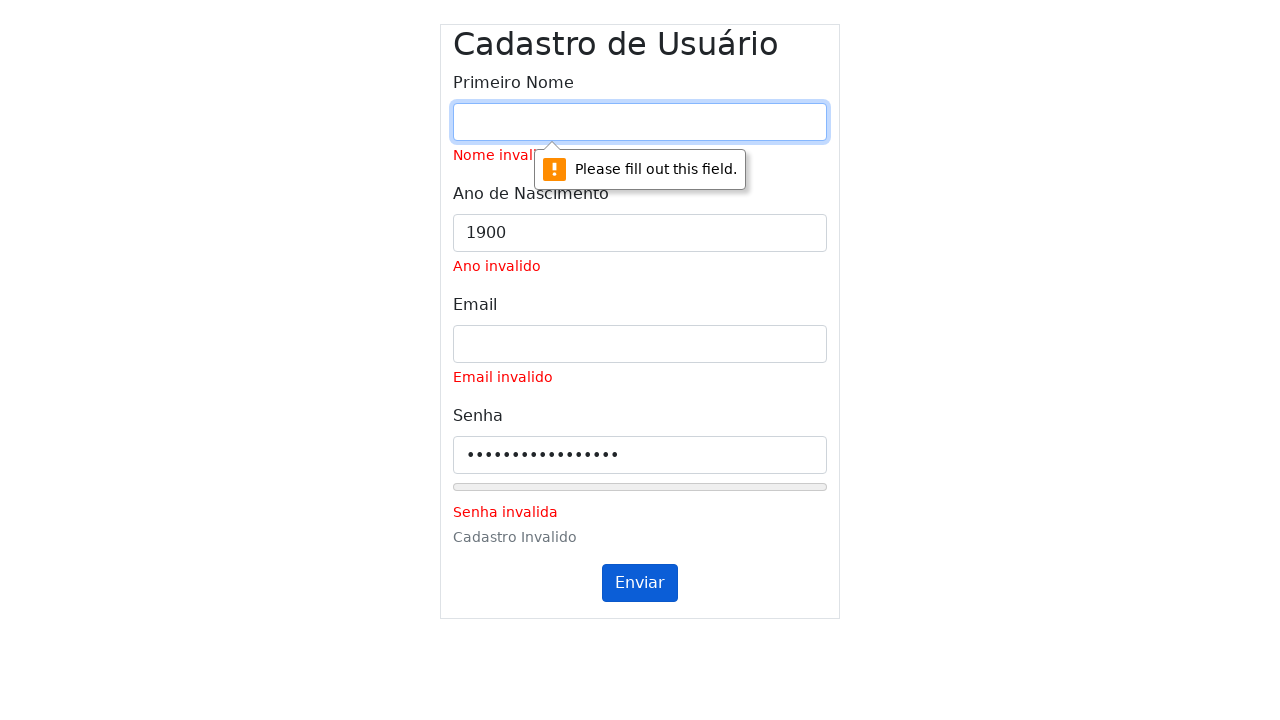

Cleared name field and filled with '' on #inputName
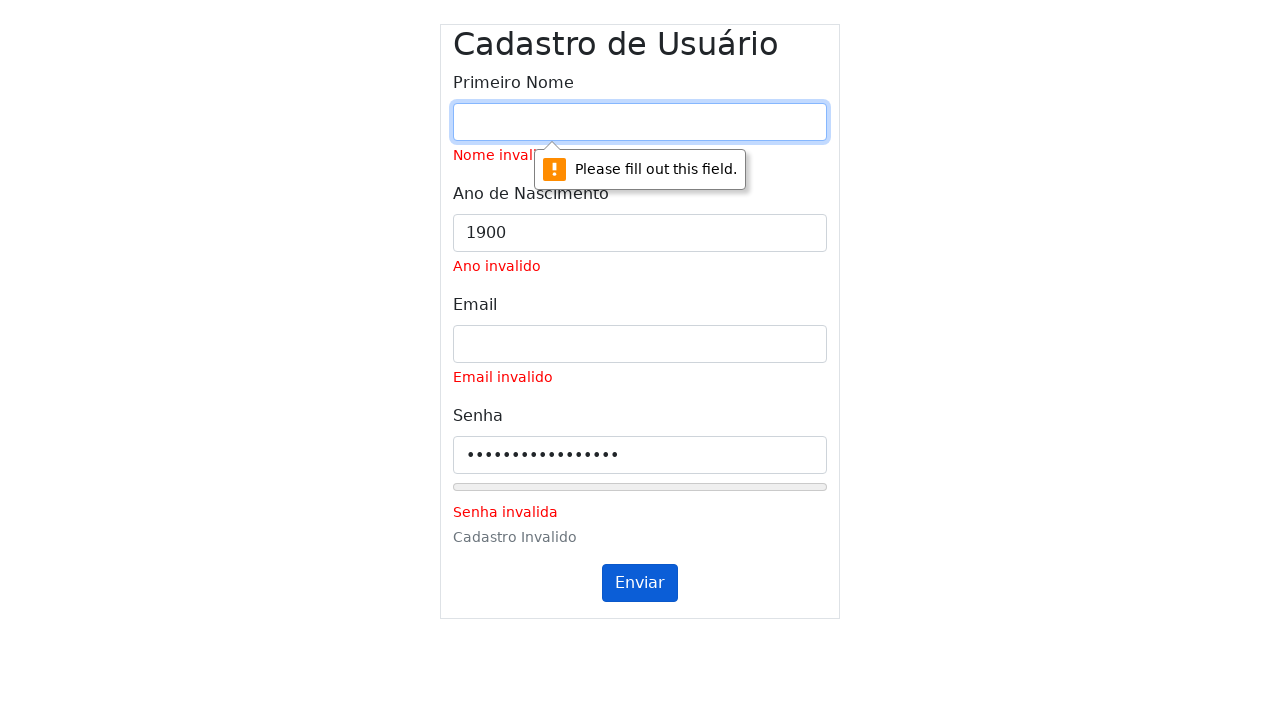

Set name field to '' on #inputName
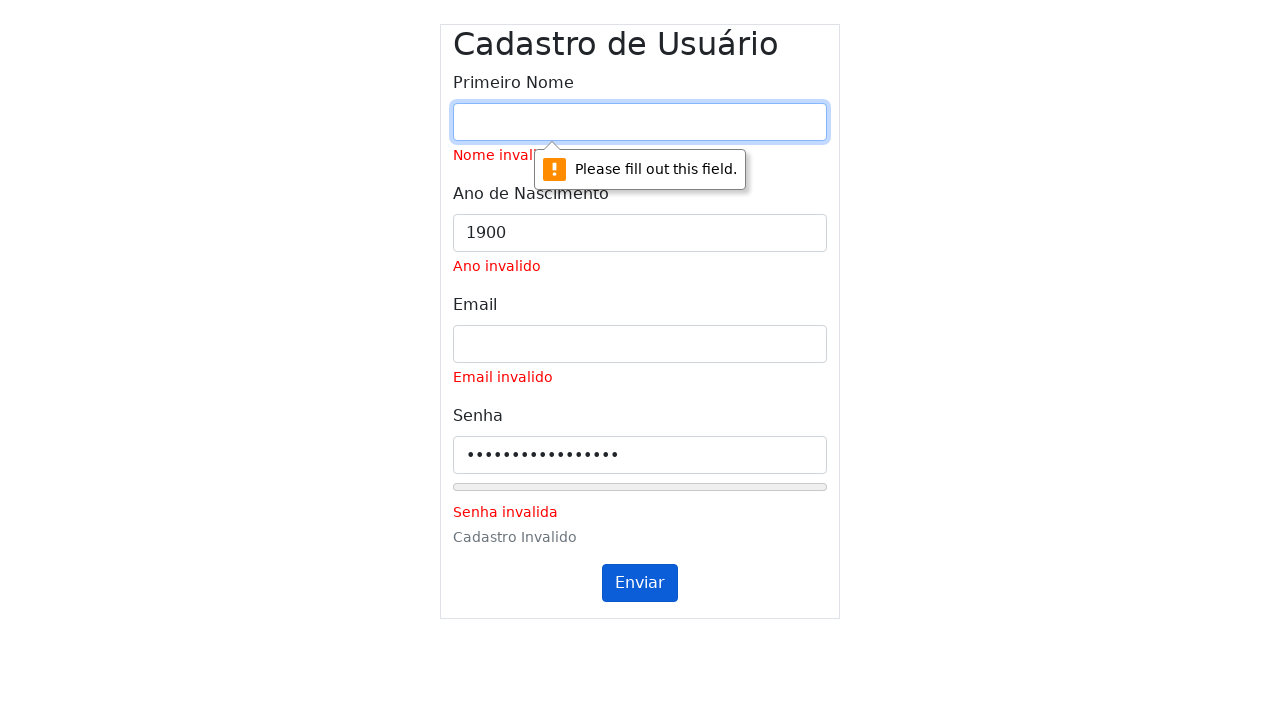

Cleared year field and filled with '1900' on #inputYear
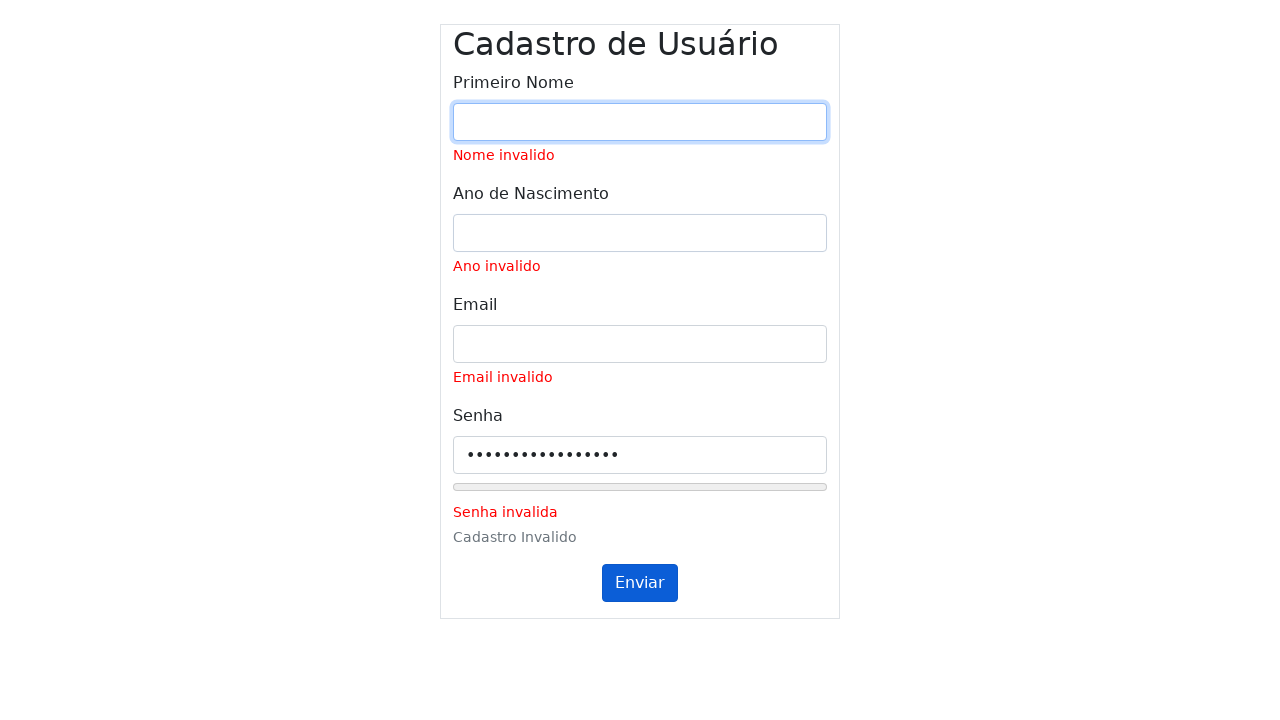

Set year field to '1900' on #inputYear
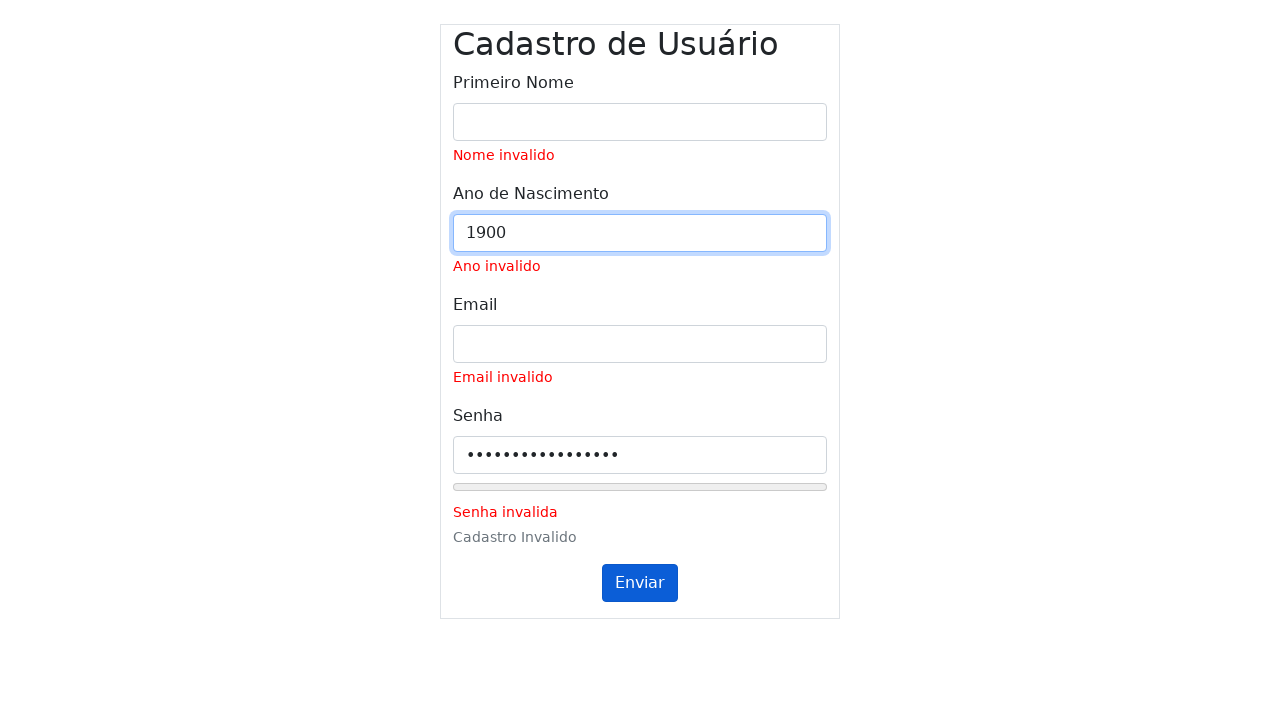

Cleared email field and filled with '' on #inputEmail
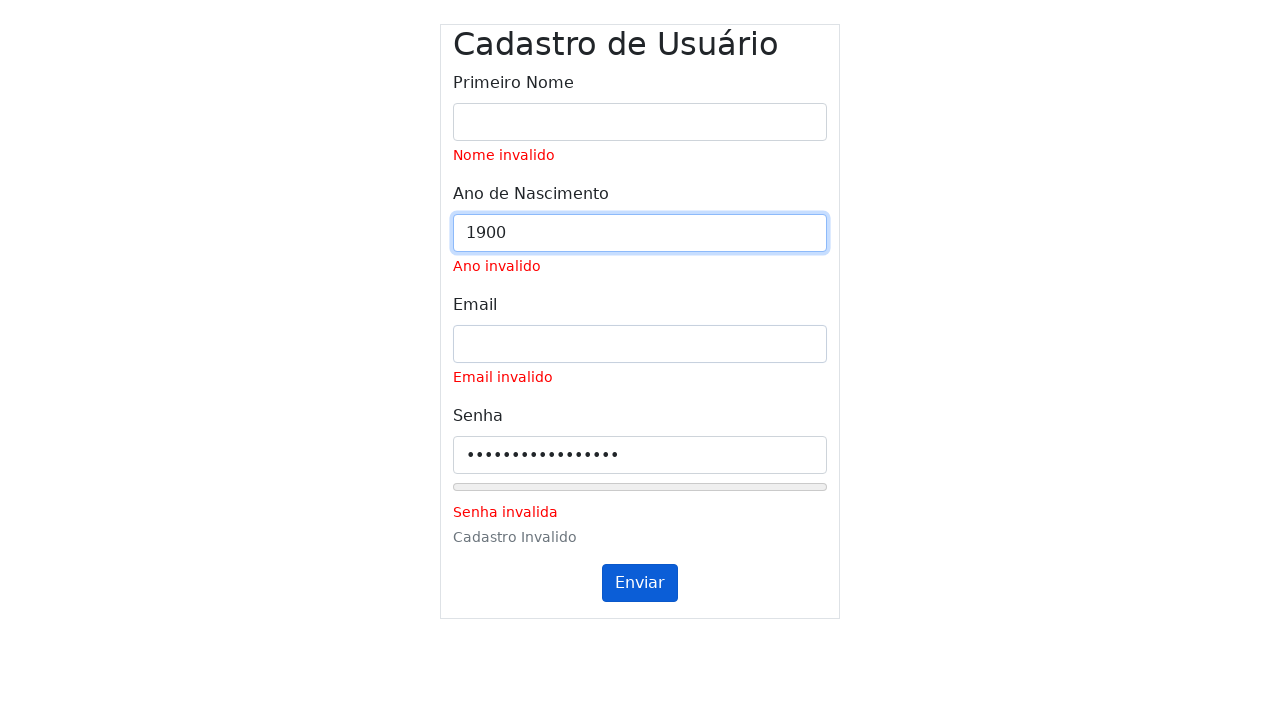

Set email field to '' on #inputEmail
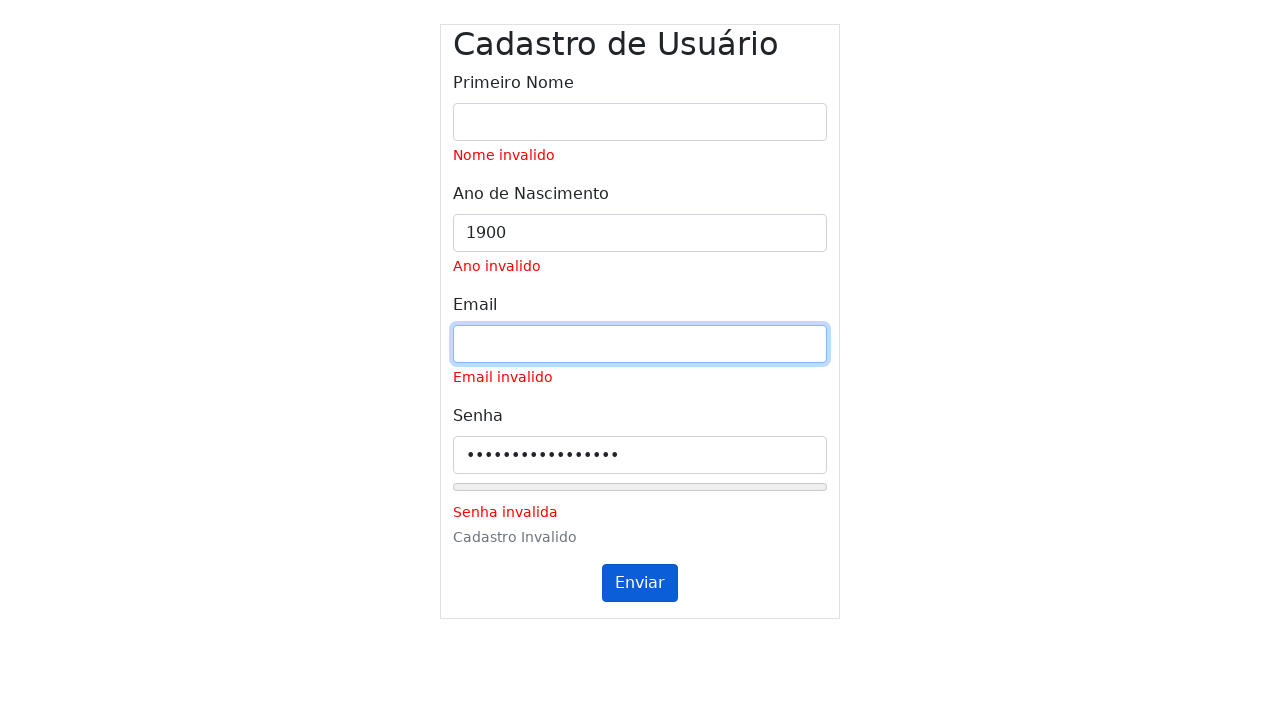

Cleared password field and filled with '' on #inputPassword
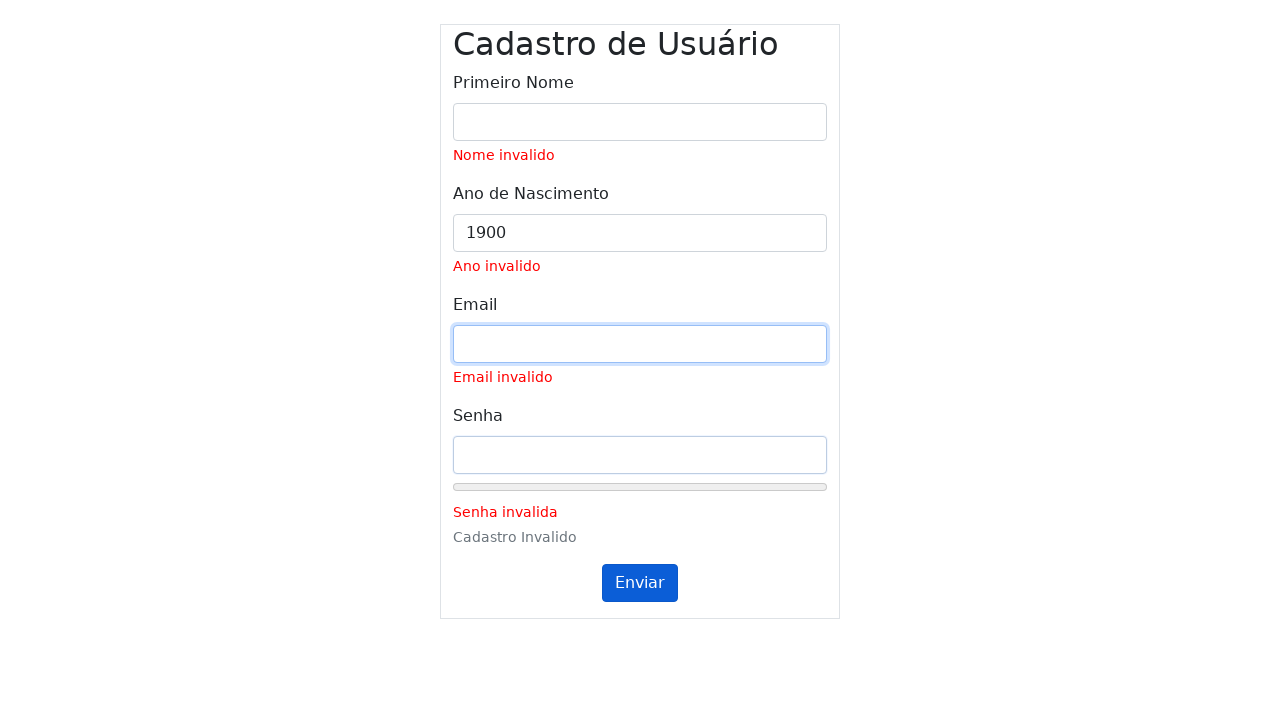

Set password field to '' on #inputPassword
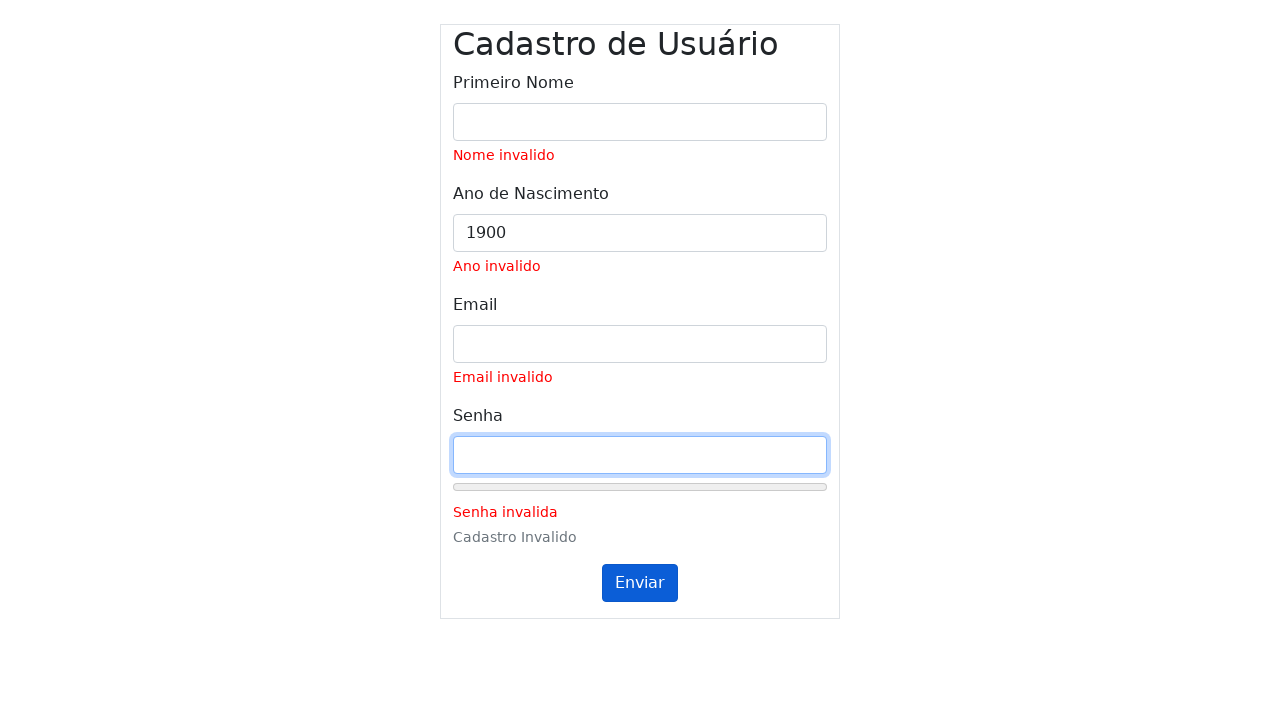

Clicked submit button (first click) for form with name='', year='1900', email='', password='' at (640, 583) on #submitButton
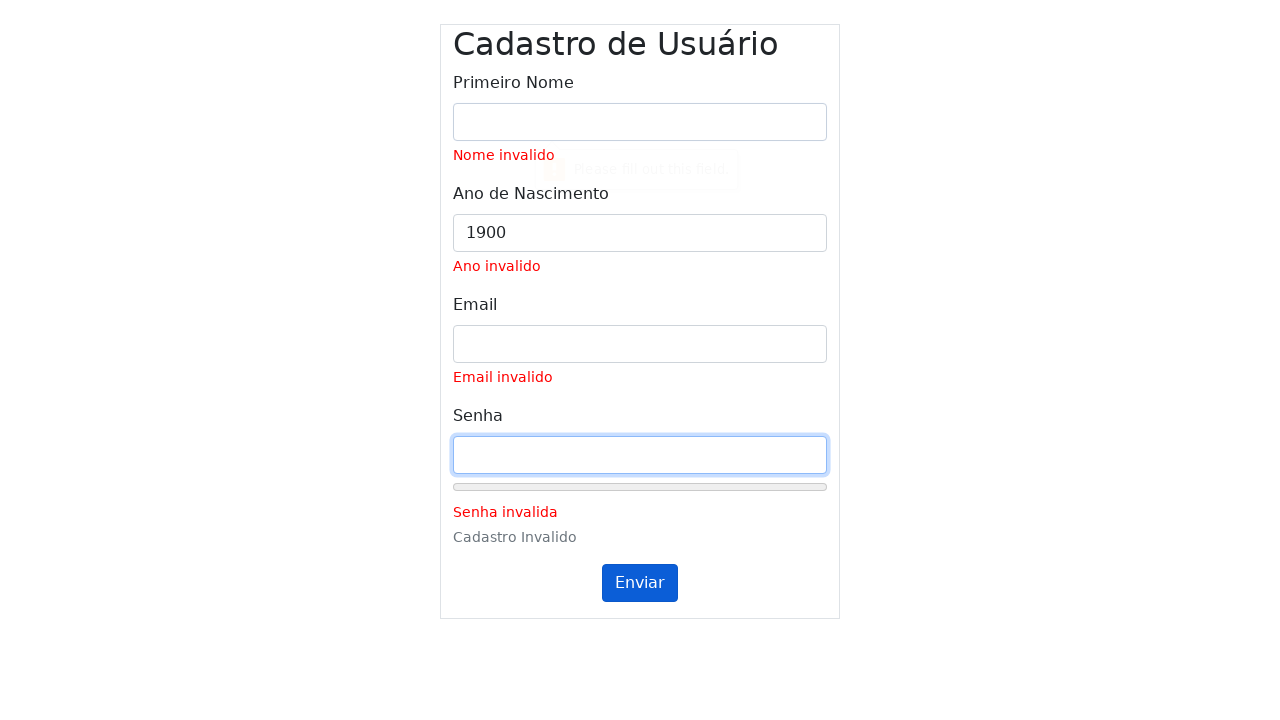

Clicked submit button (second click) at (640, 583) on #submitButton
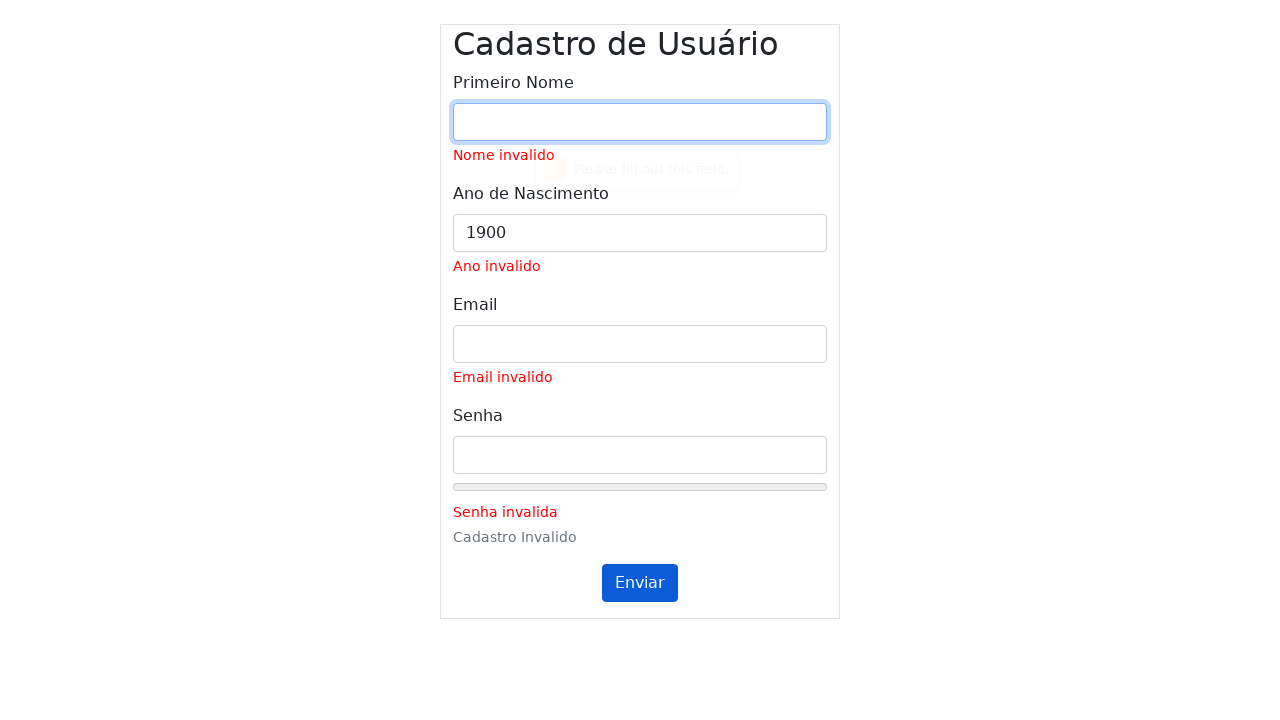

Waited 1000ms for validation messages to update
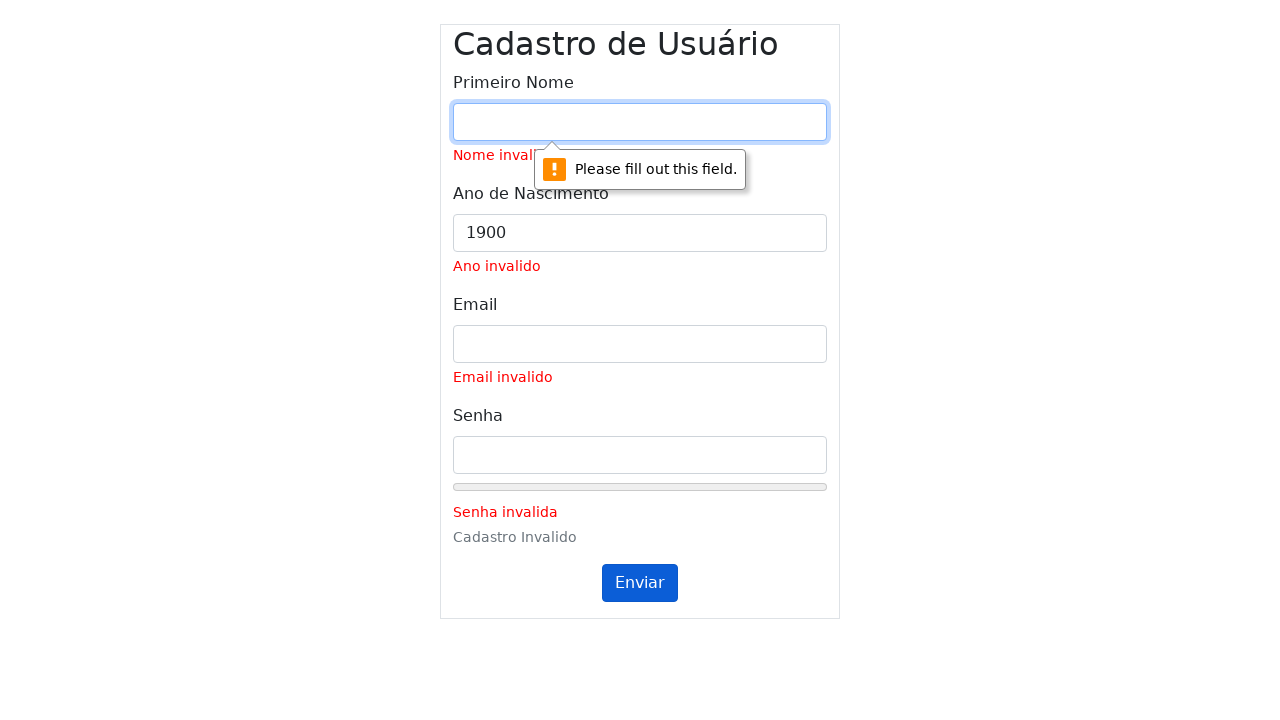

Cleared name field and filled with '' on #inputName
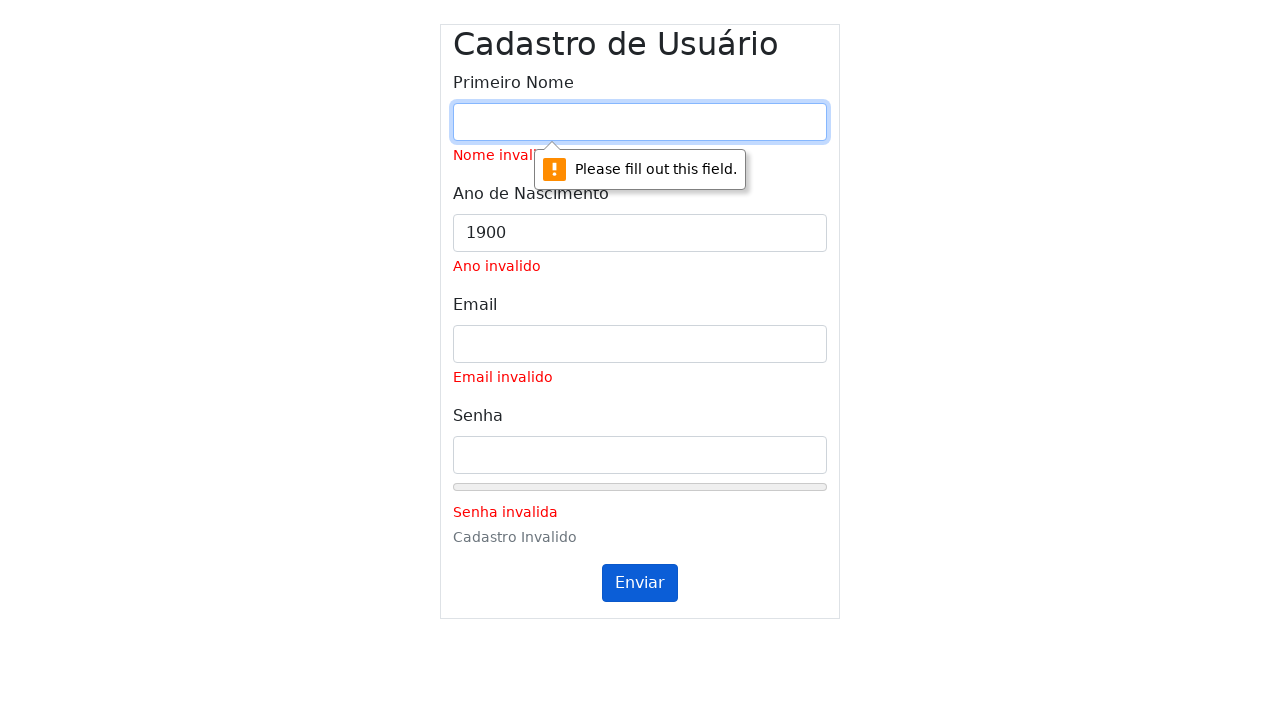

Set name field to '' on #inputName
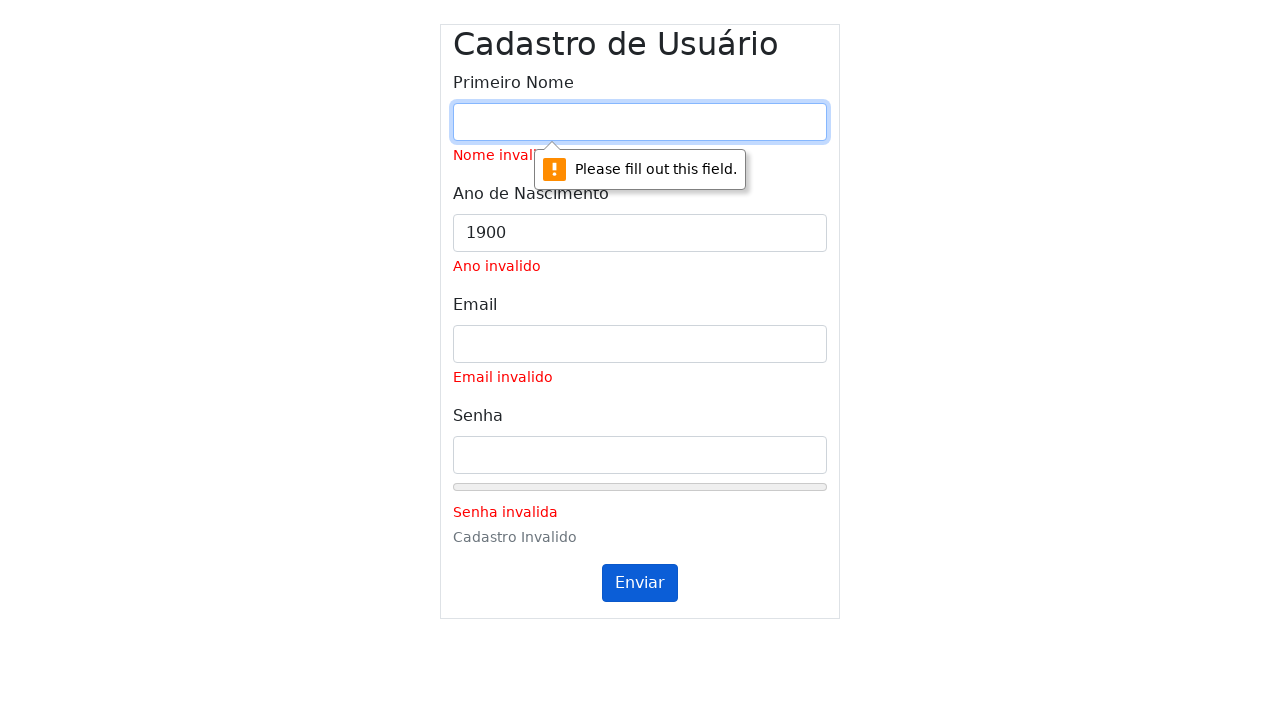

Cleared year field and filled with '' on #inputYear
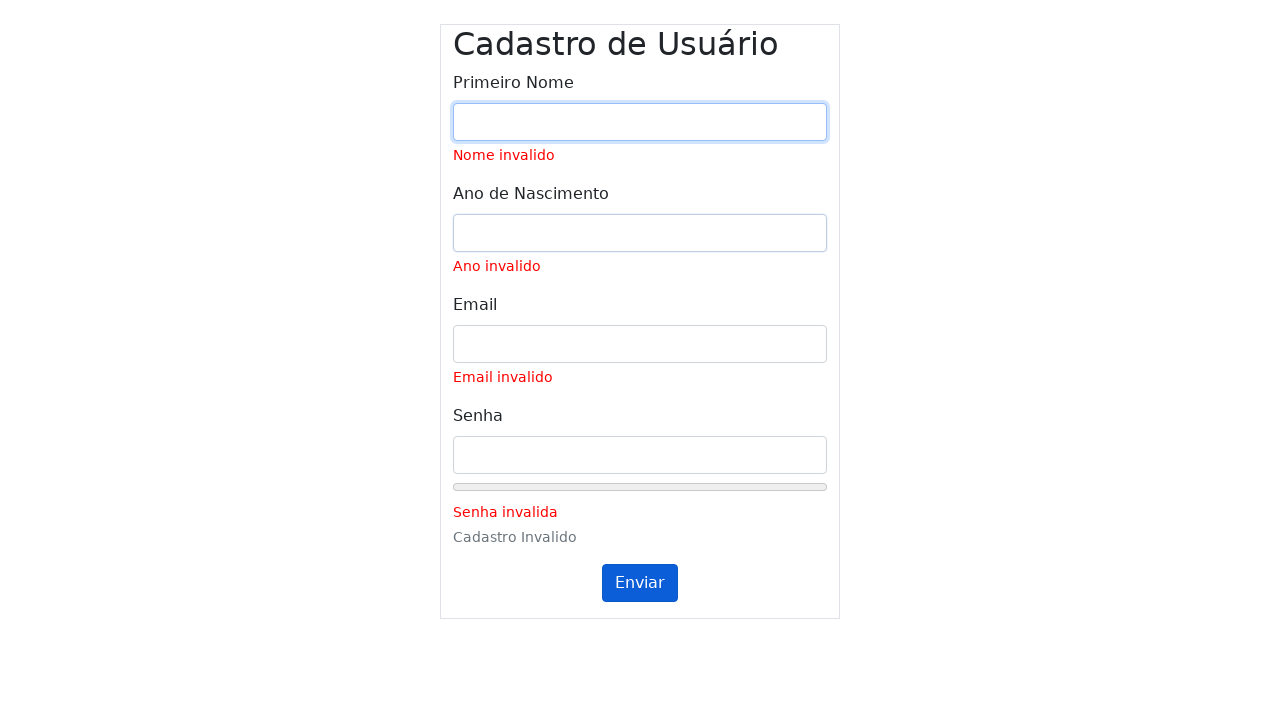

Set year field to '' on #inputYear
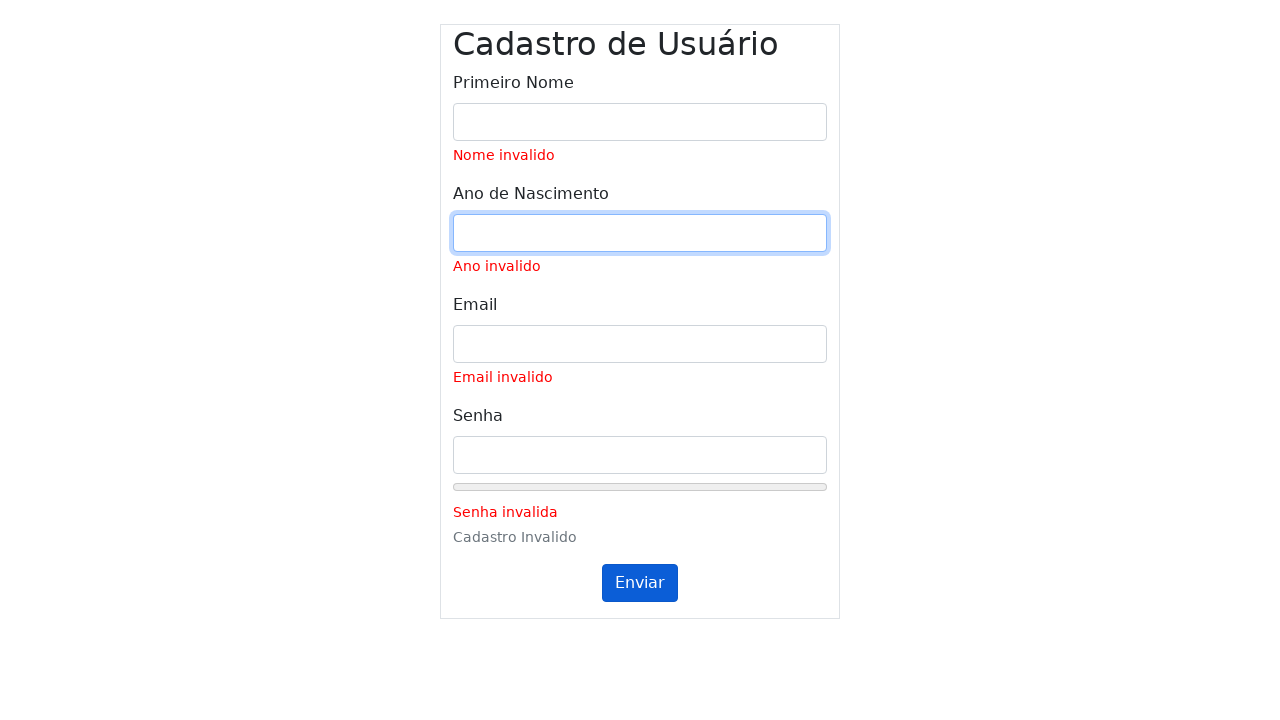

Cleared email field and filled with 'Beatriz@usp.br' on #inputEmail
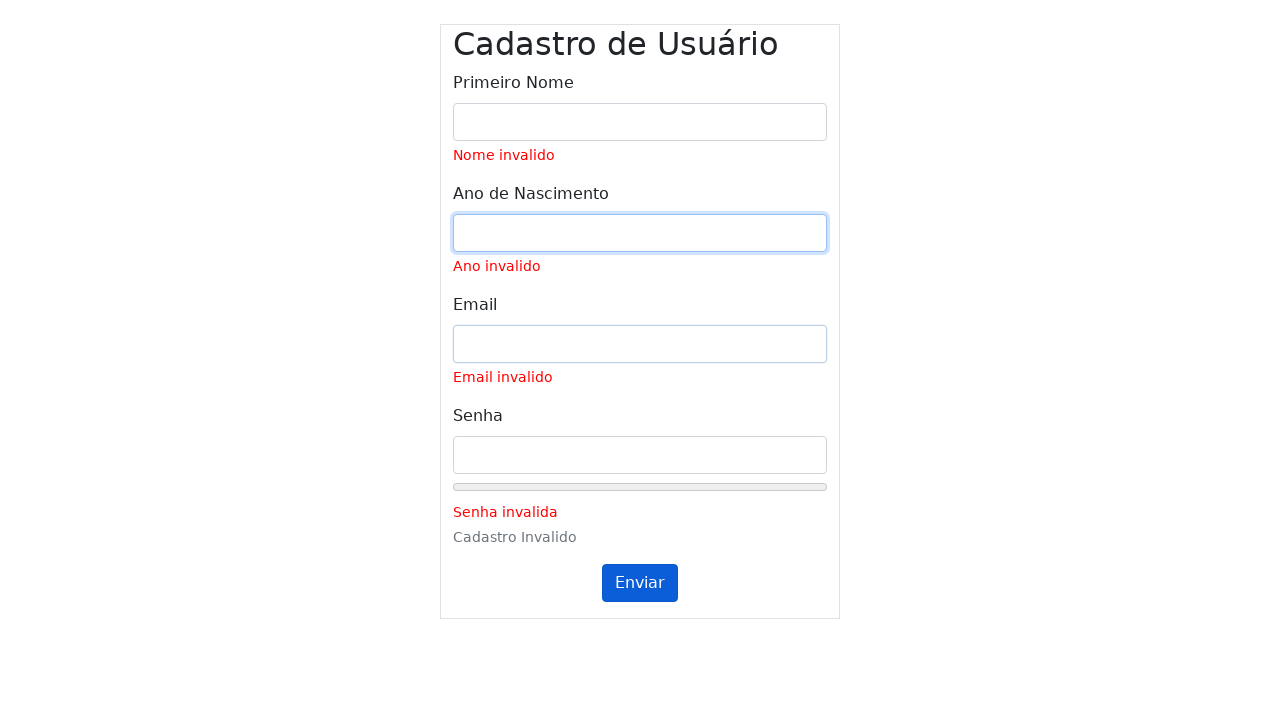

Set email field to 'Beatriz@usp.br' on #inputEmail
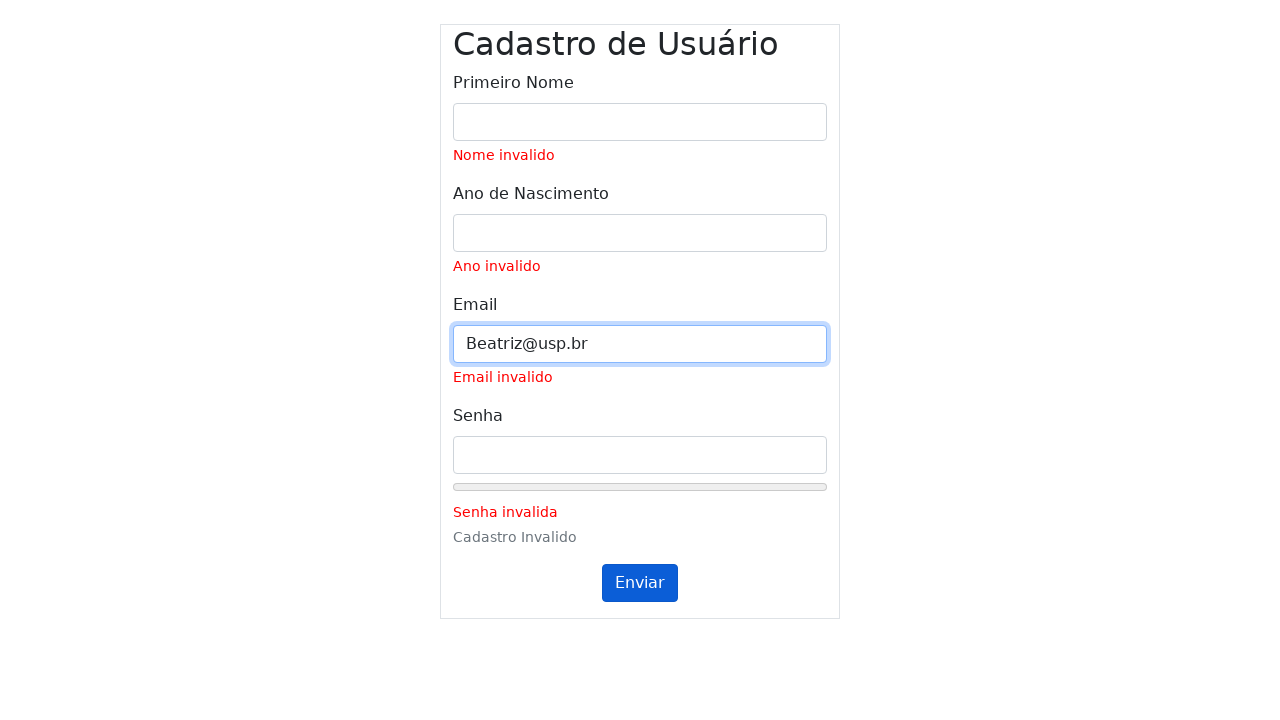

Cleared password field and filled with 'Be@triz!Strong123' on #inputPassword
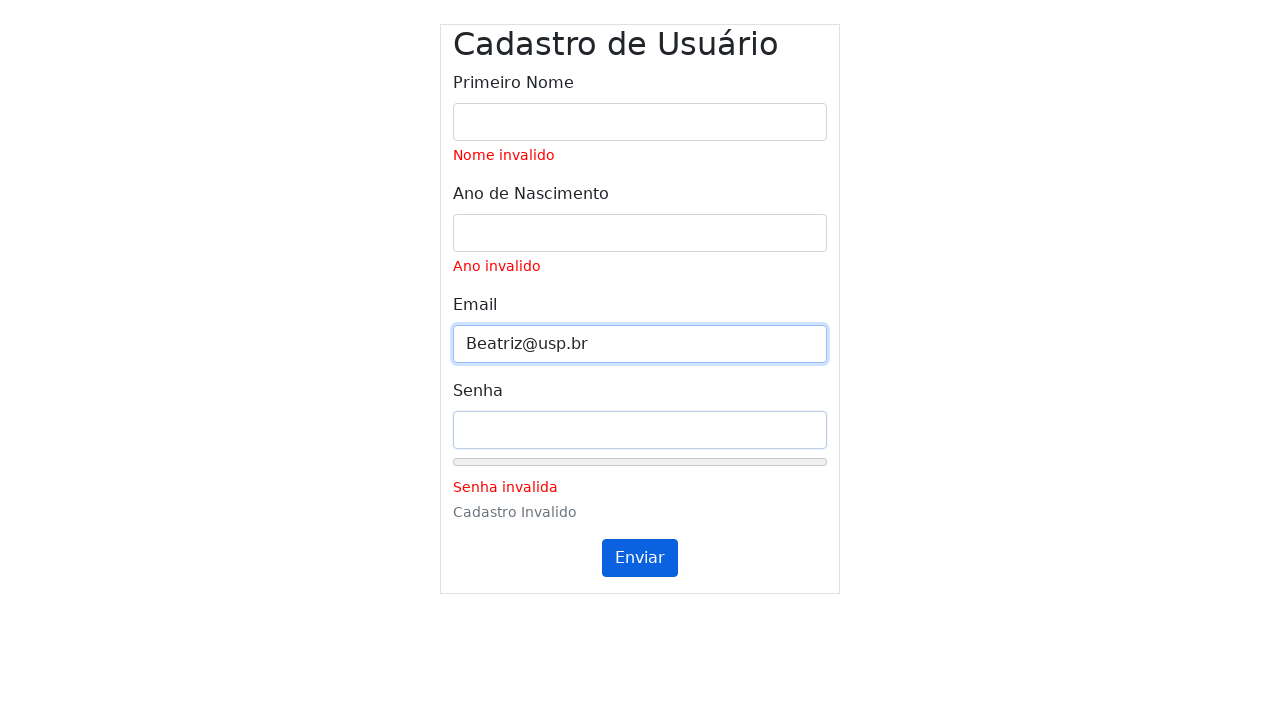

Set password field to 'Be@triz!Strong123' on #inputPassword
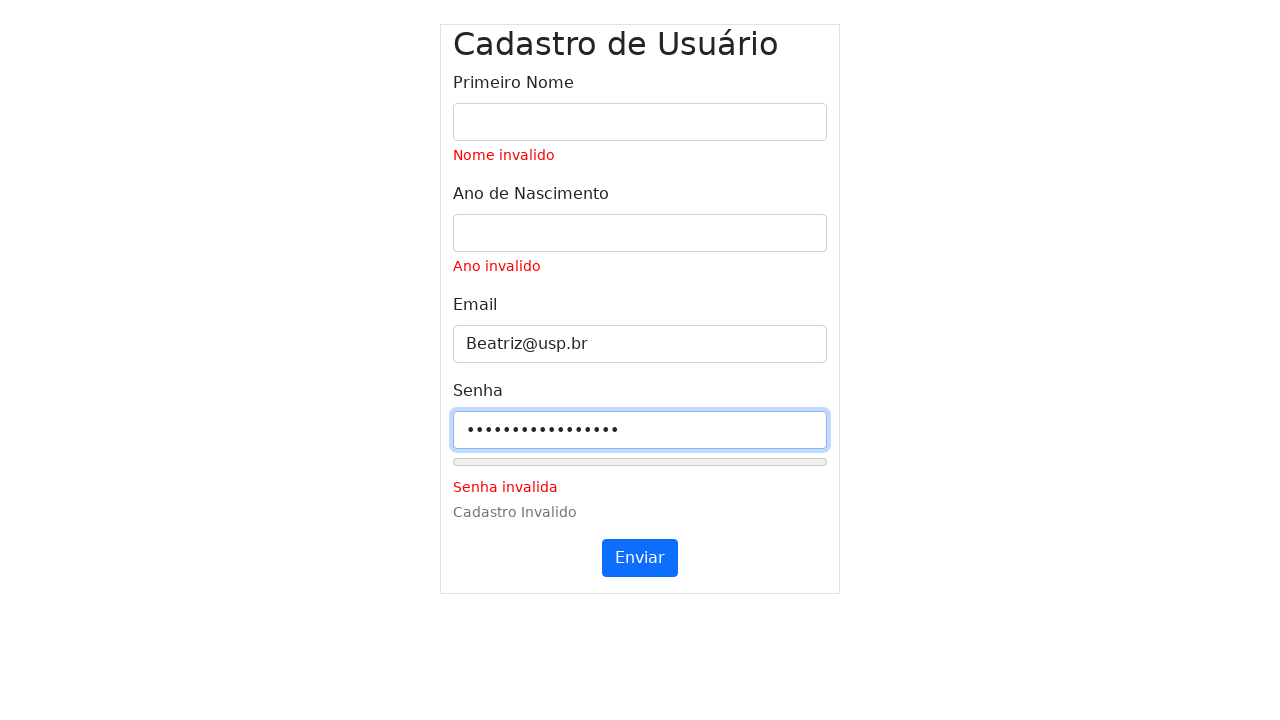

Clicked submit button (first click) for form with name='', year='', email='Beatriz@usp.br', password='Be@triz!Strong123' at (640, 558) on #submitButton
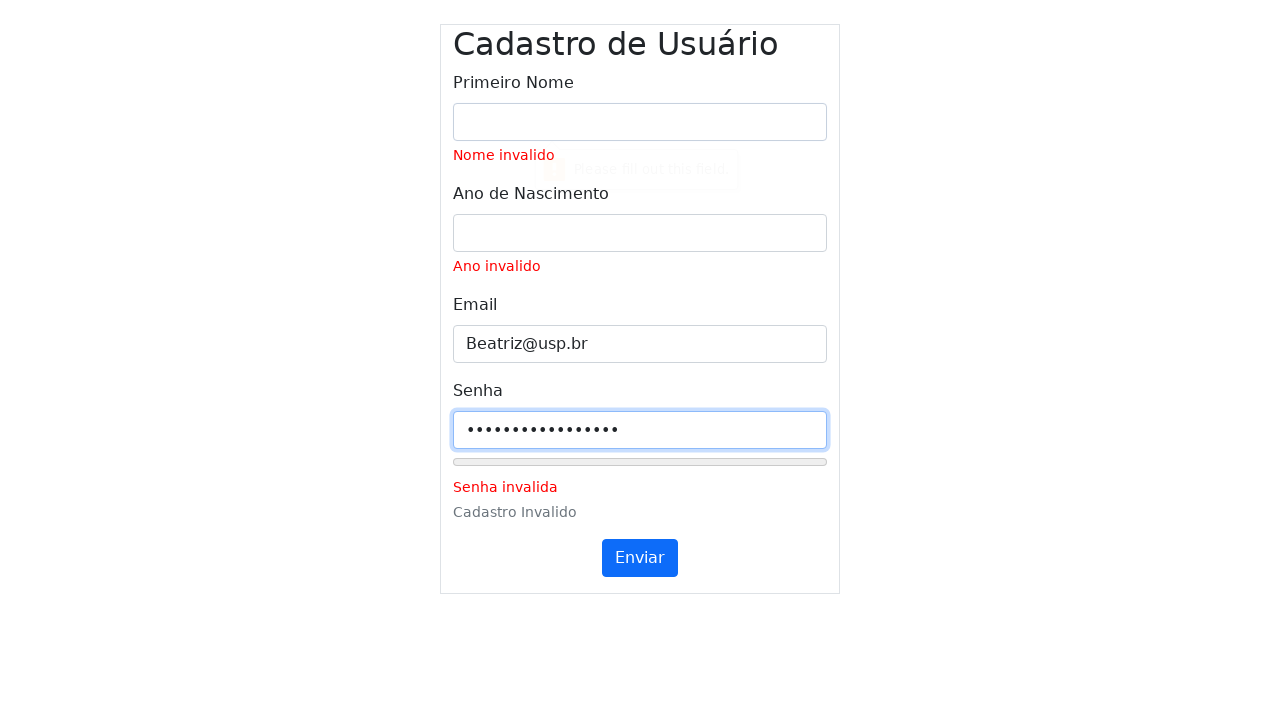

Clicked submit button (second click) at (640, 558) on #submitButton
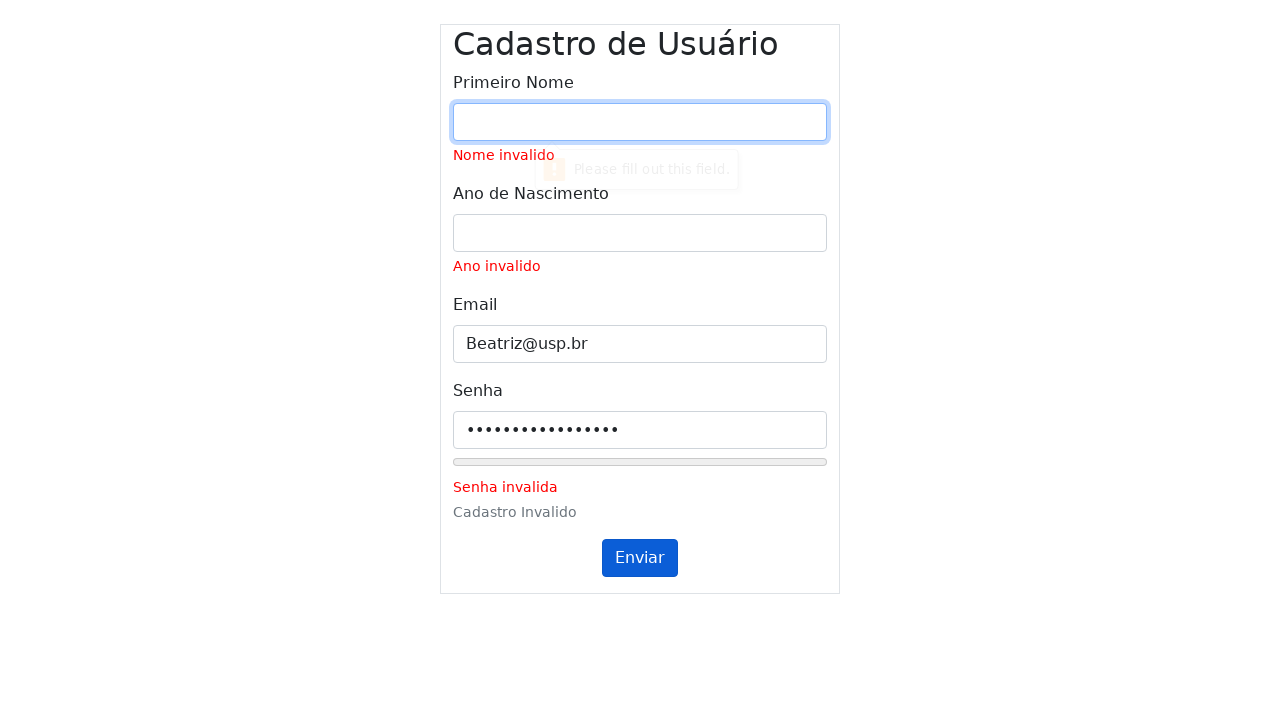

Waited 1000ms for validation messages to update
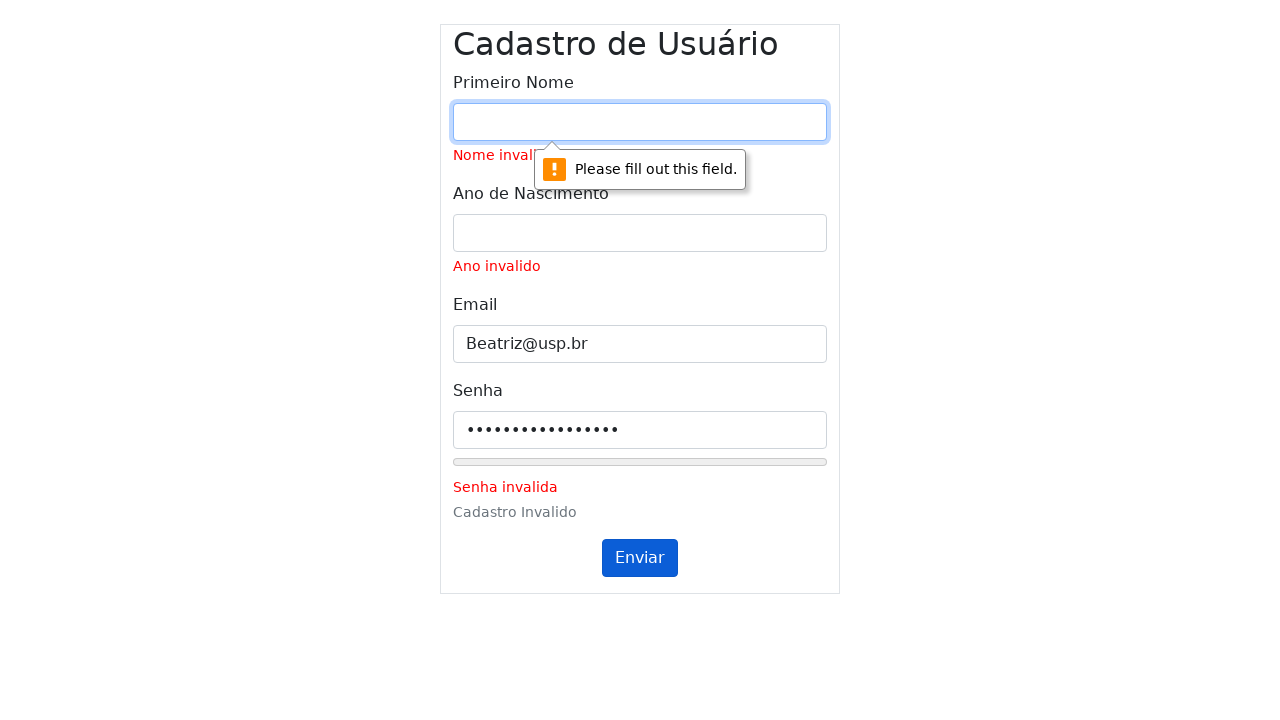

Cleared name field and filled with '' on #inputName
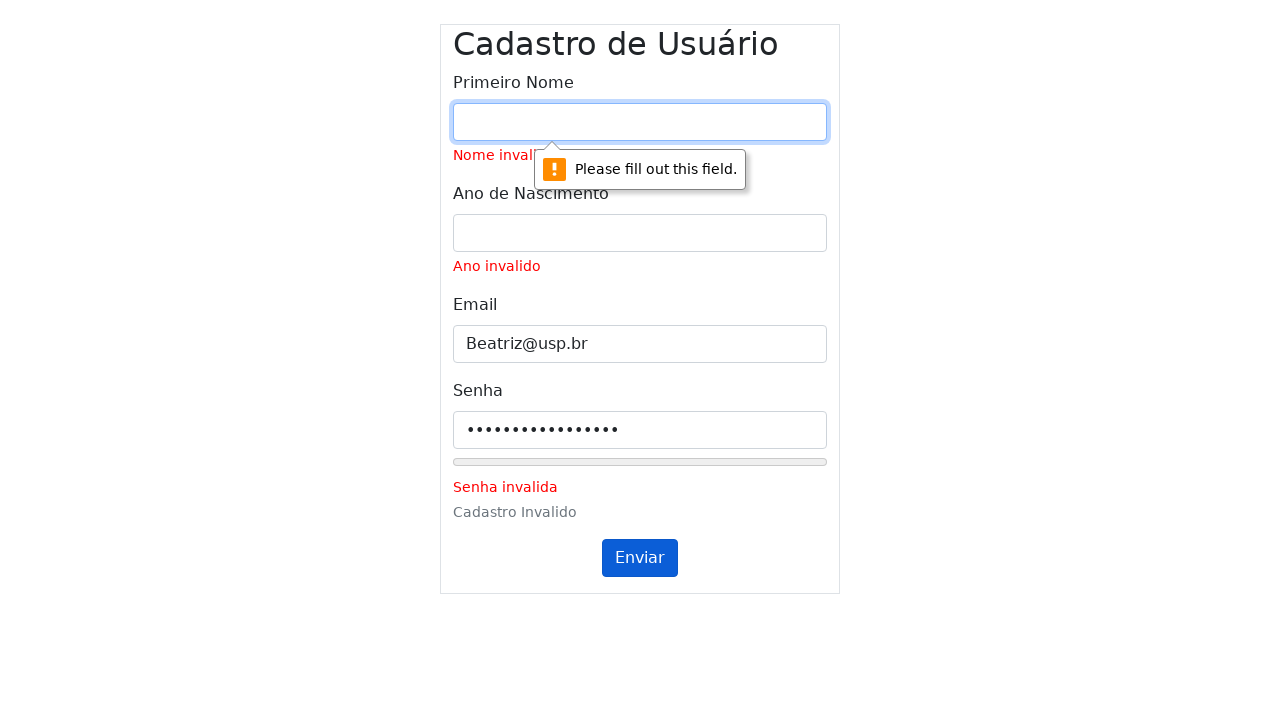

Set name field to '' on #inputName
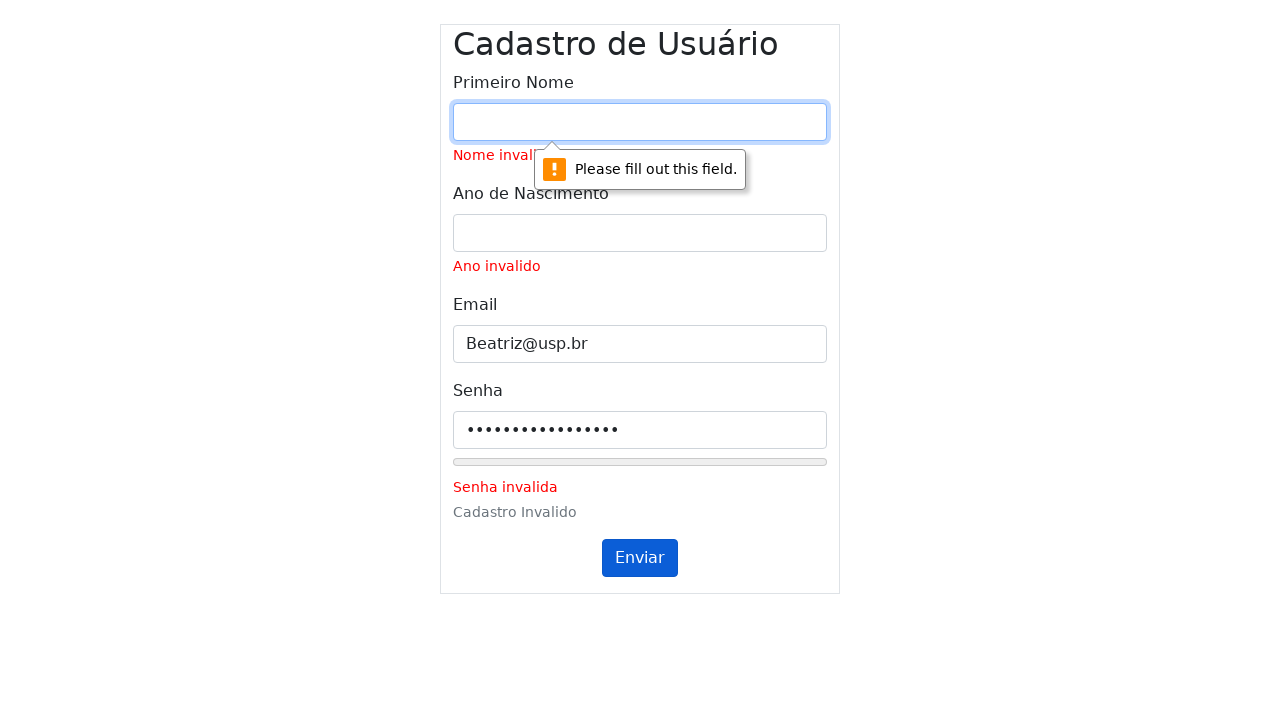

Cleared year field and filled with '' on #inputYear
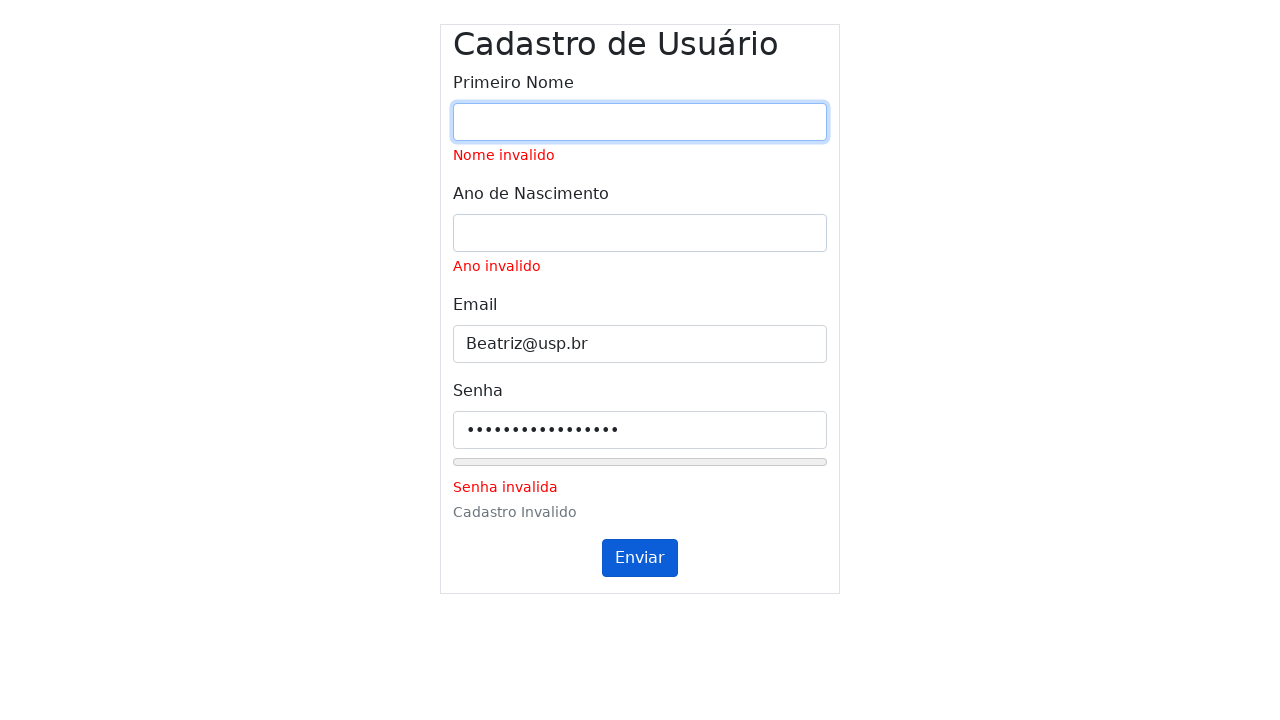

Set year field to '' on #inputYear
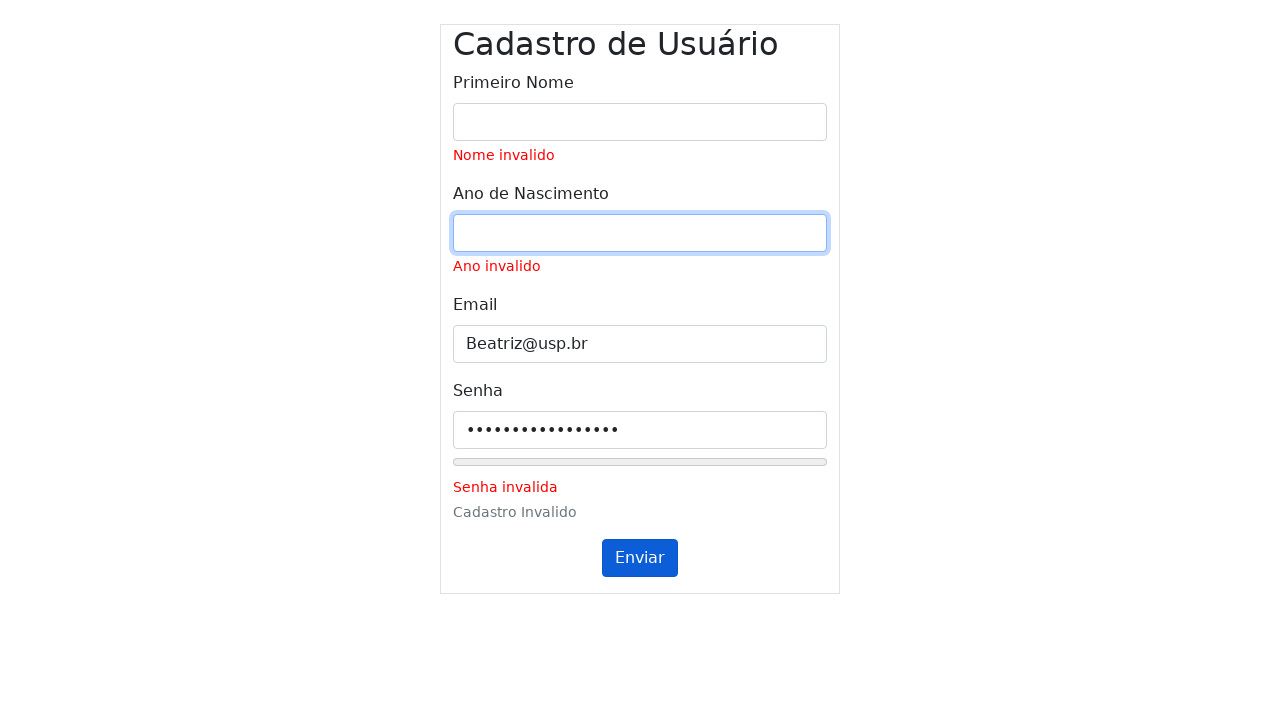

Cleared email field and filled with 'Beatriz@usp.br' on #inputEmail
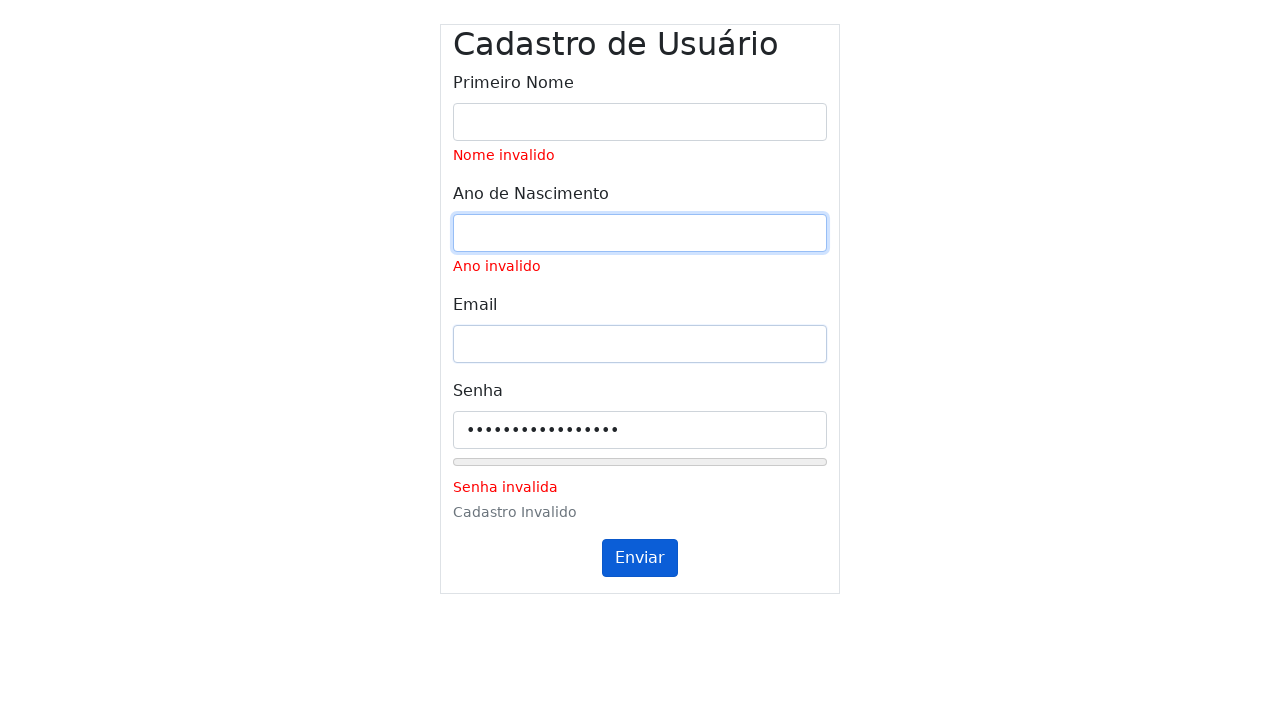

Set email field to 'Beatriz@usp.br' on #inputEmail
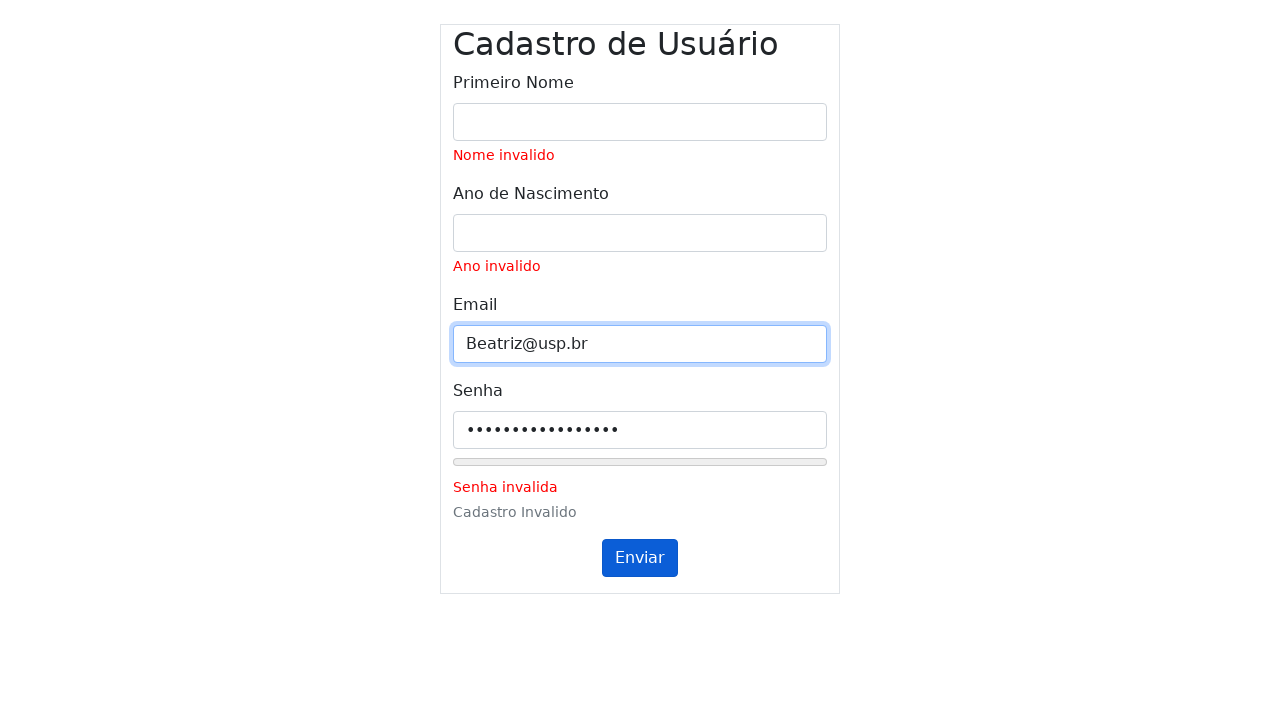

Cleared password field and filled with '' on #inputPassword
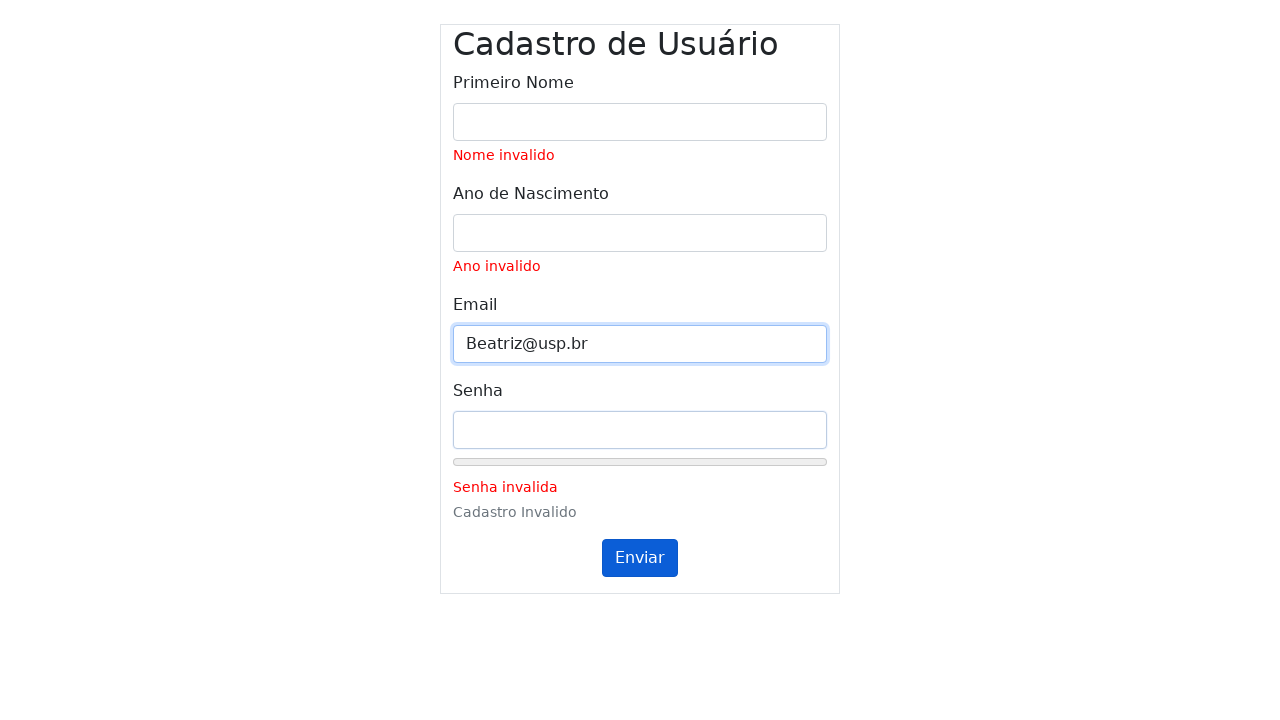

Set password field to '' on #inputPassword
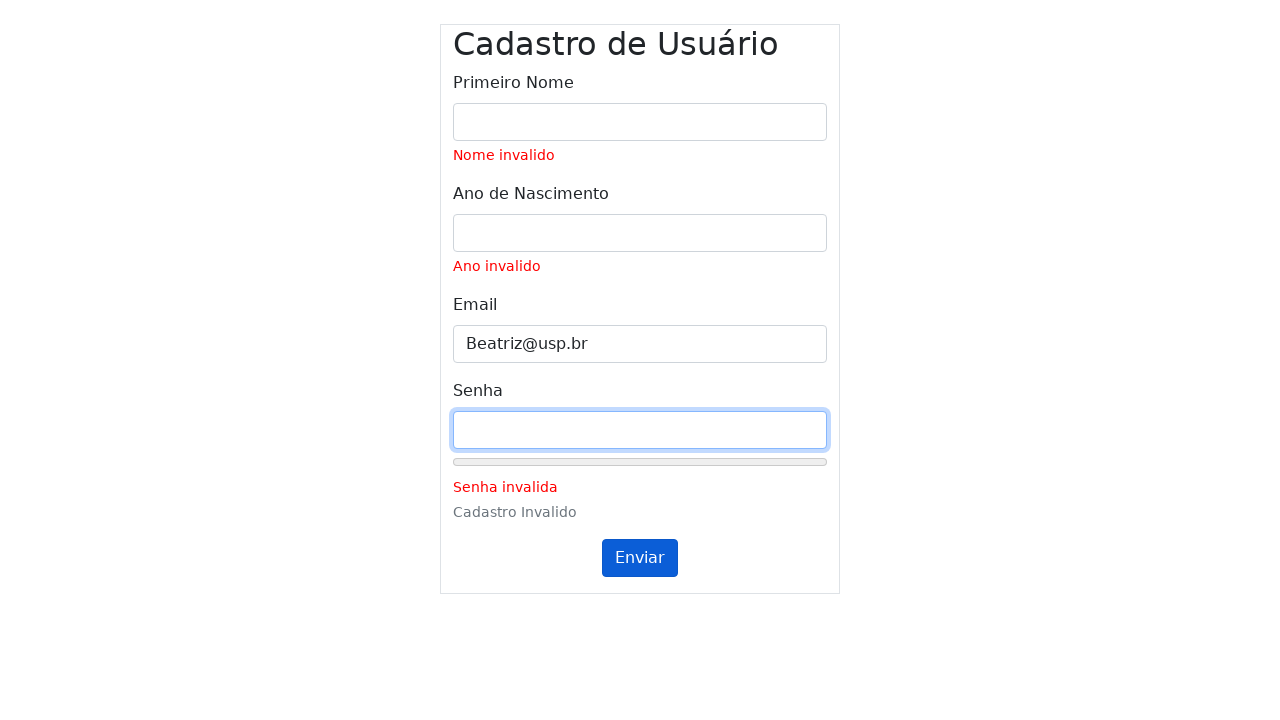

Clicked submit button (first click) for form with name='', year='', email='Beatriz@usp.br', password='' at (640, 558) on #submitButton
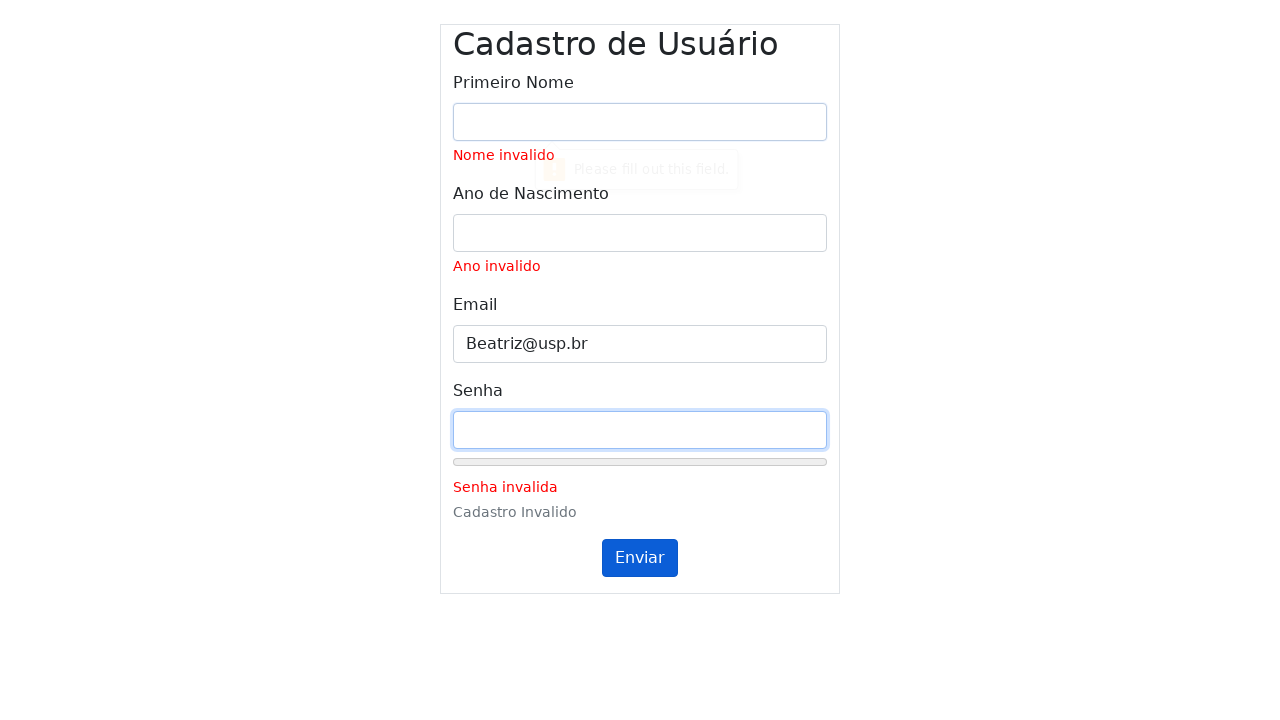

Clicked submit button (second click) at (640, 558) on #submitButton
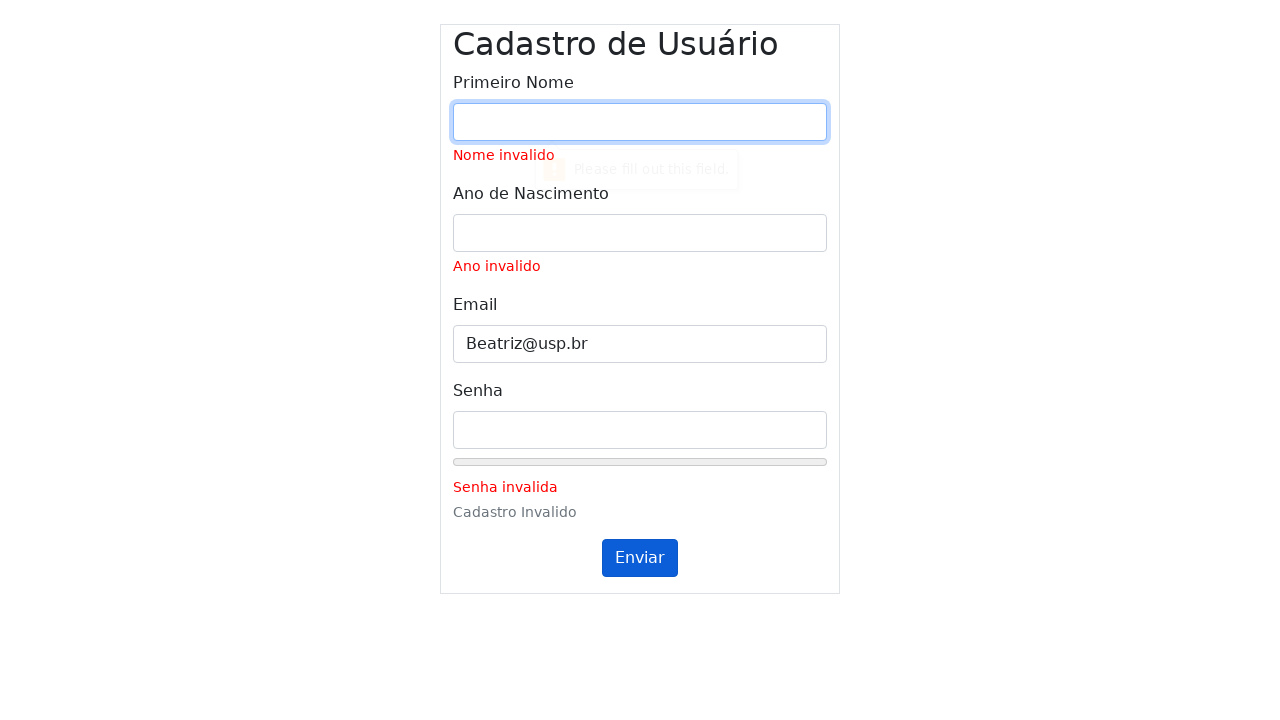

Waited 1000ms for validation messages to update
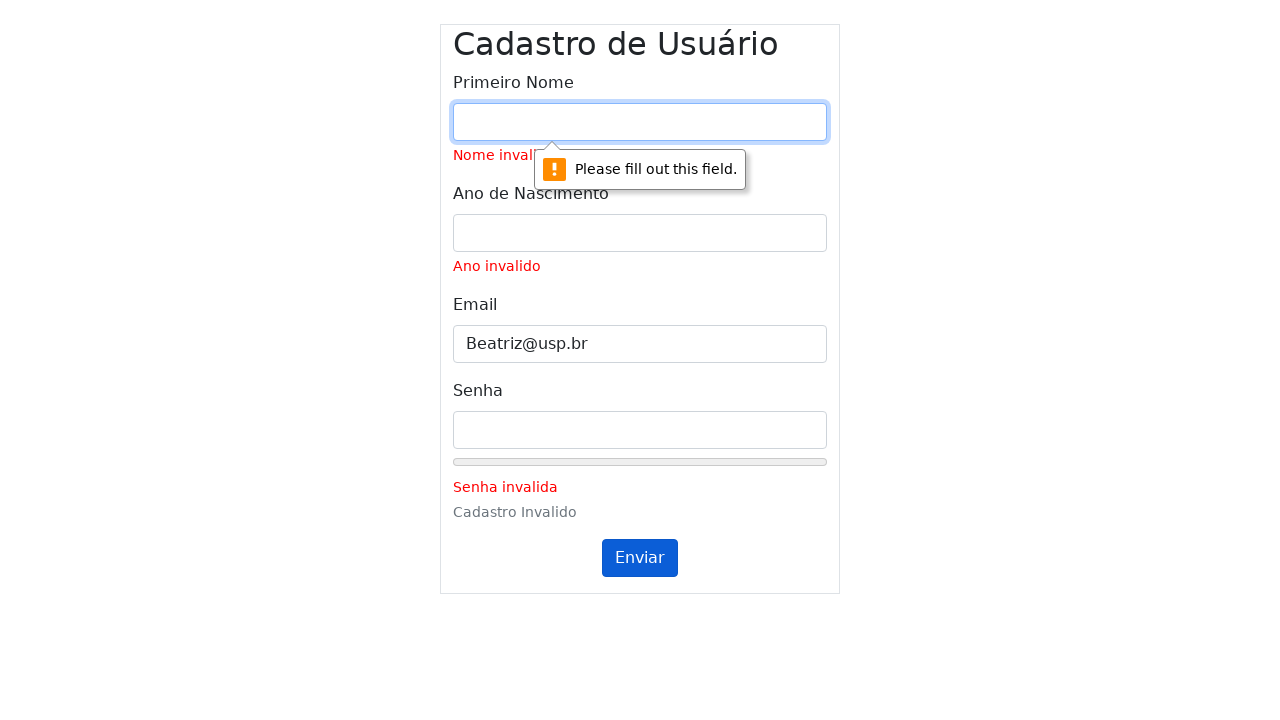

Cleared name field and filled with '' on #inputName
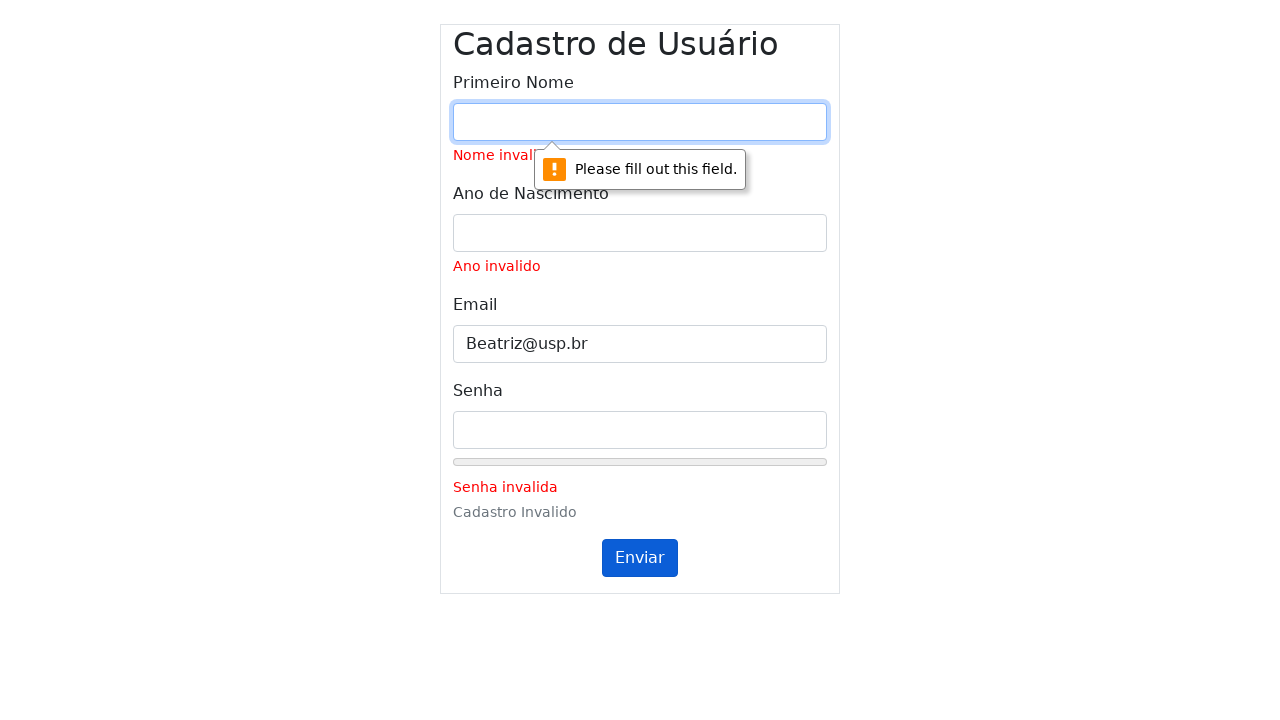

Set name field to '' on #inputName
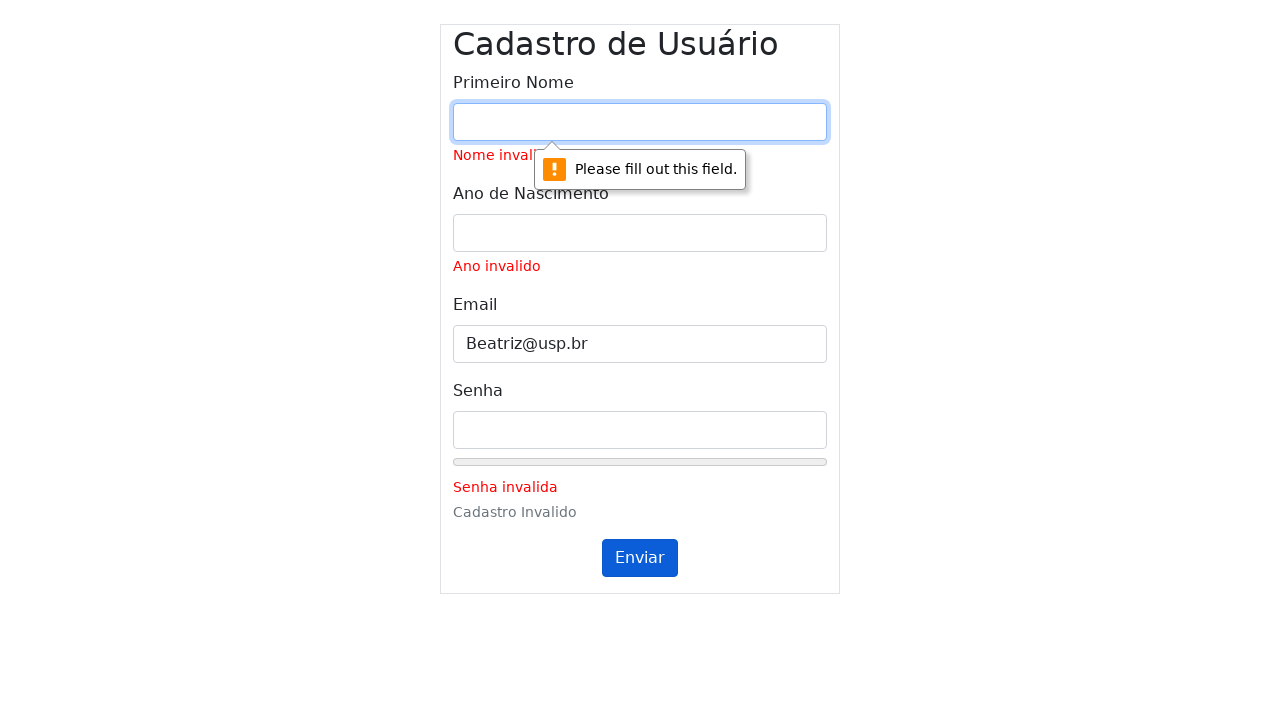

Cleared year field and filled with '' on #inputYear
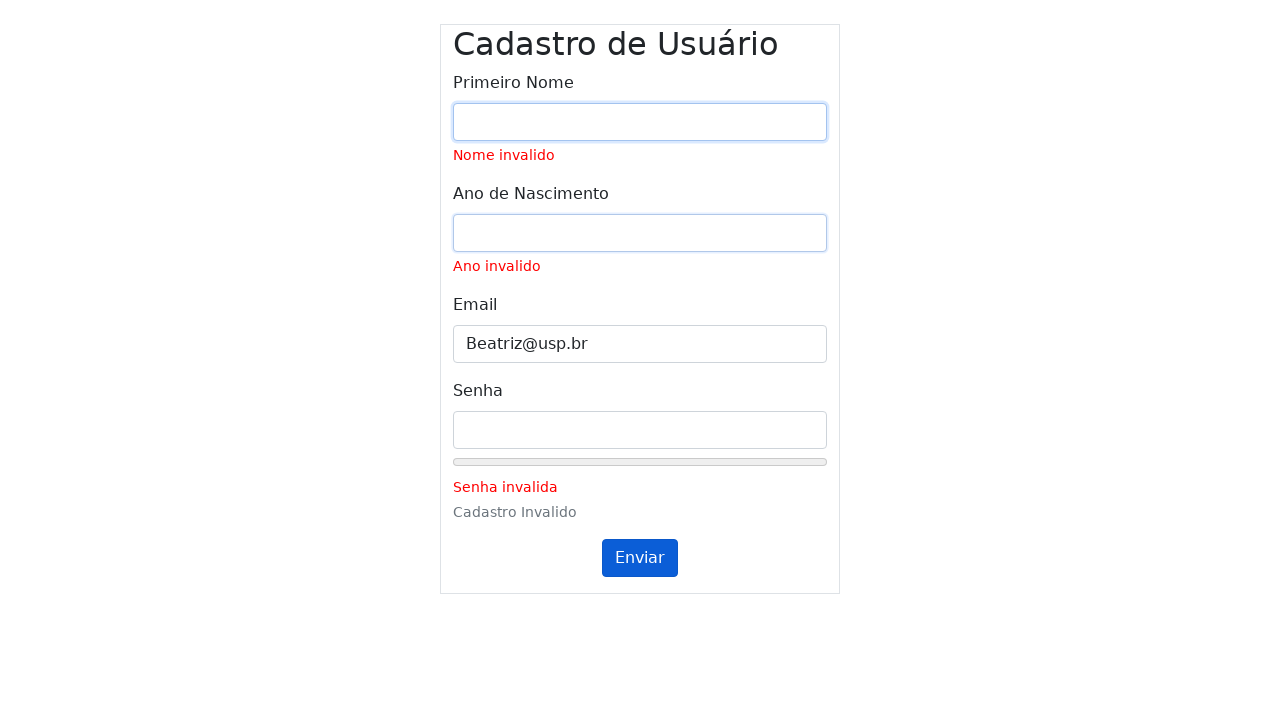

Set year field to '' on #inputYear
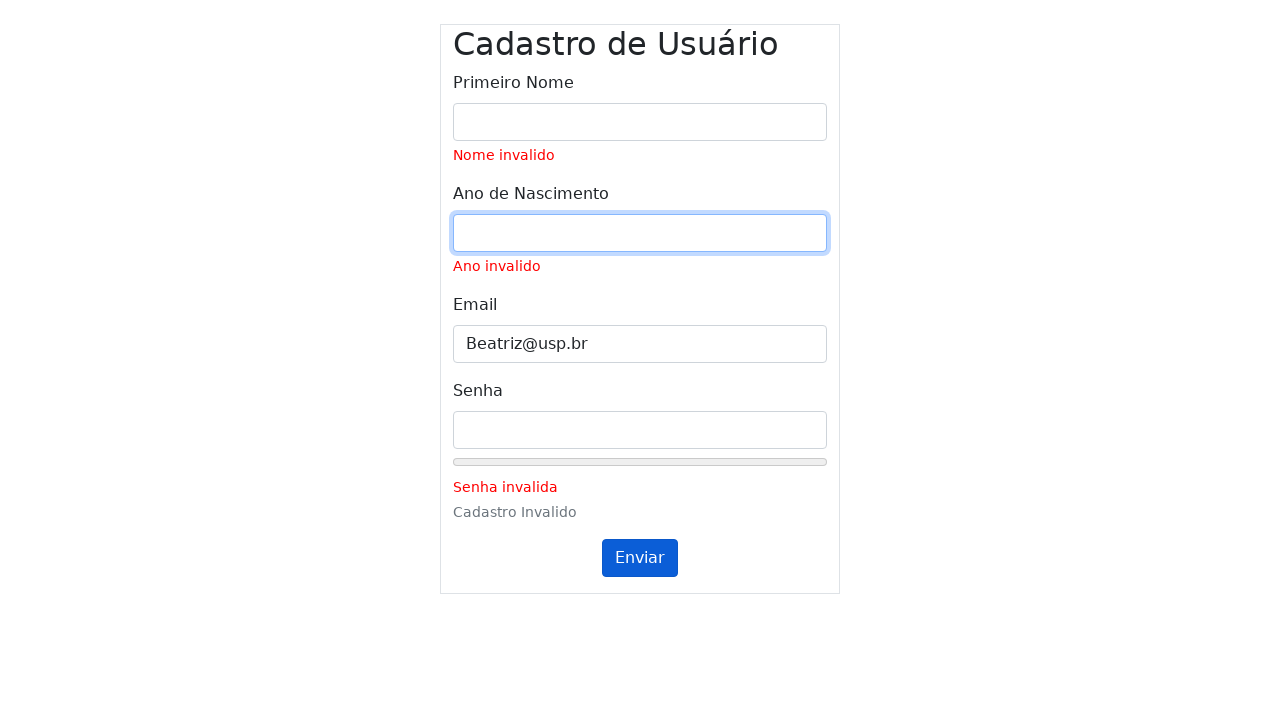

Cleared email field and filled with 'Beatriz.gmail.com' on #inputEmail
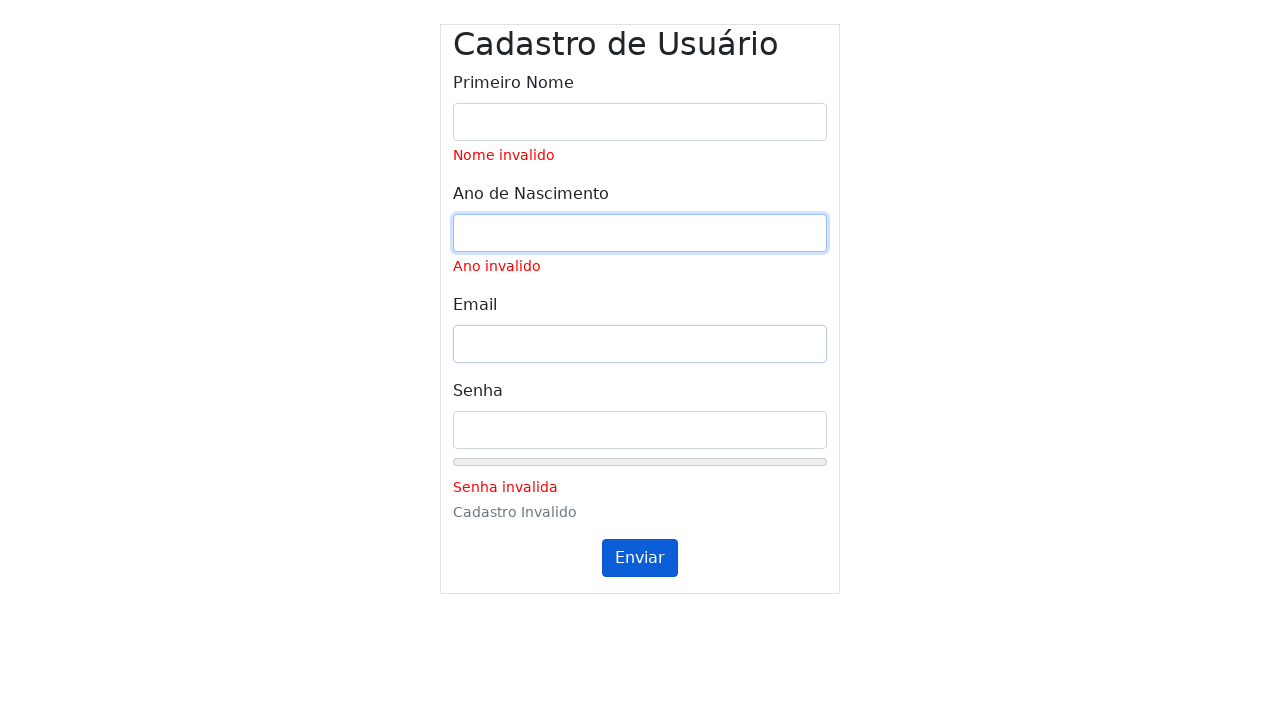

Set email field to 'Beatriz.gmail.com' on #inputEmail
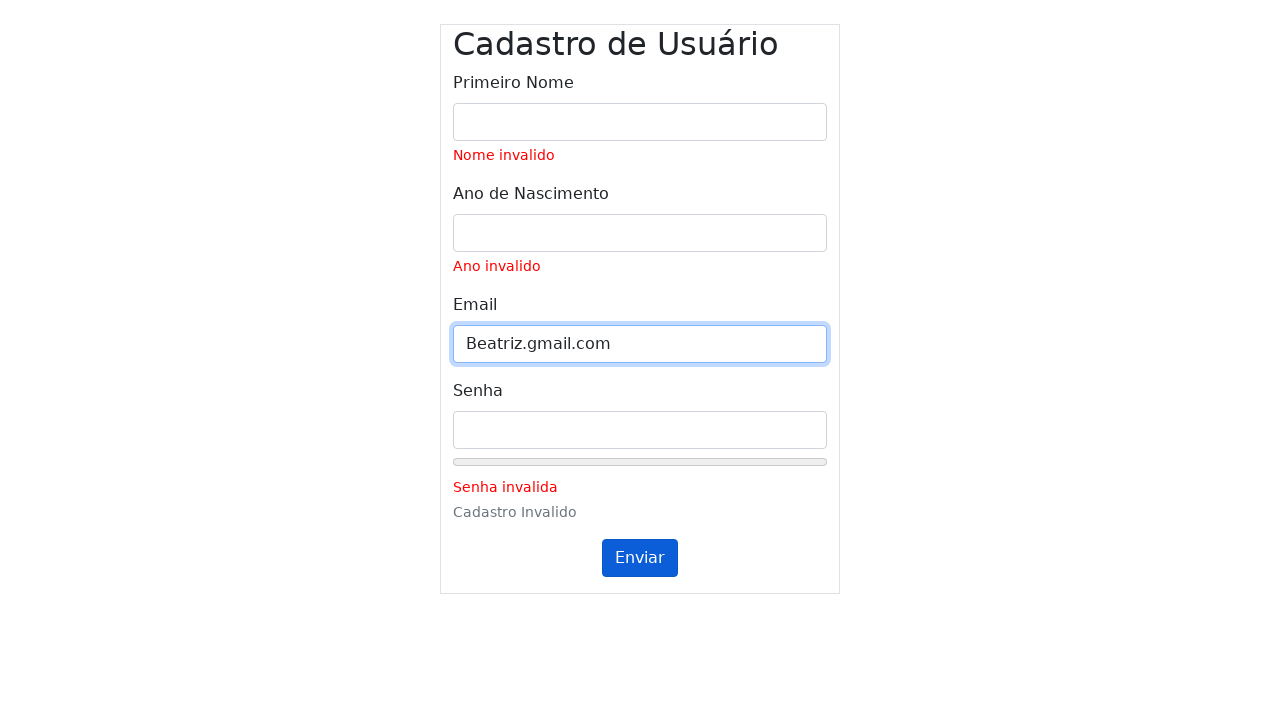

Cleared password field and filled with 'Be@triz!Strong123' on #inputPassword
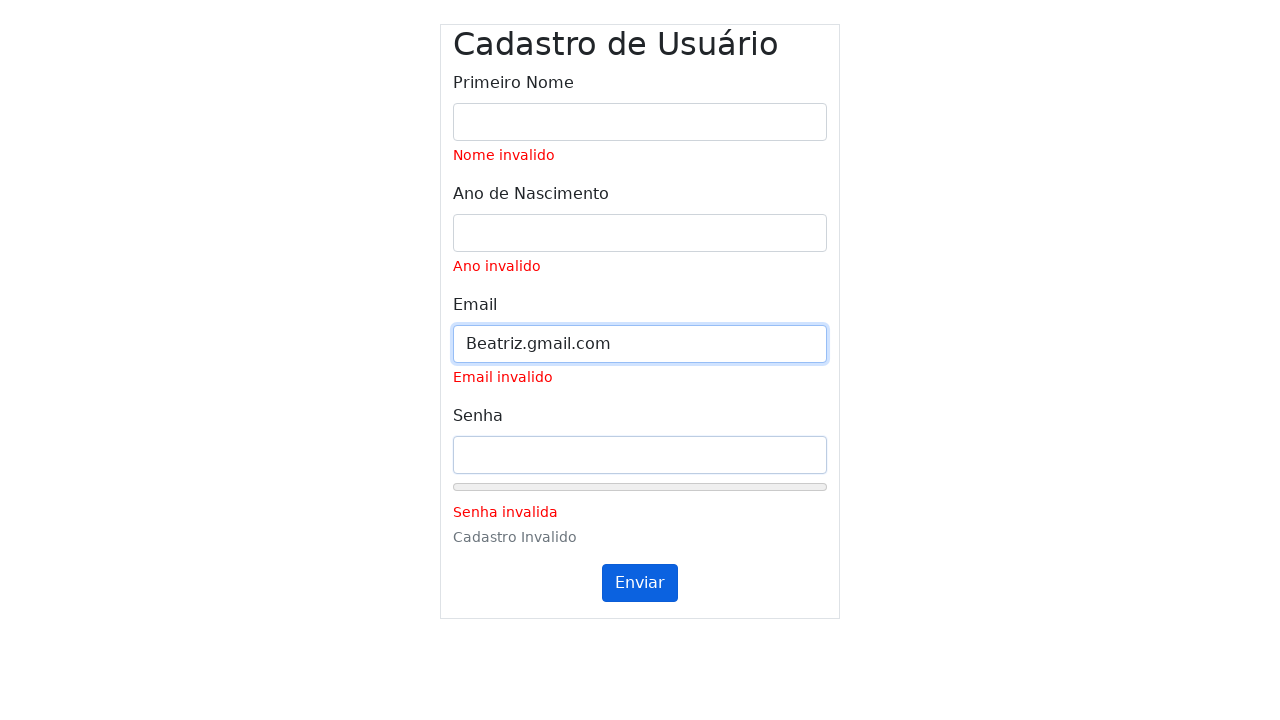

Set password field to 'Be@triz!Strong123' on #inputPassword
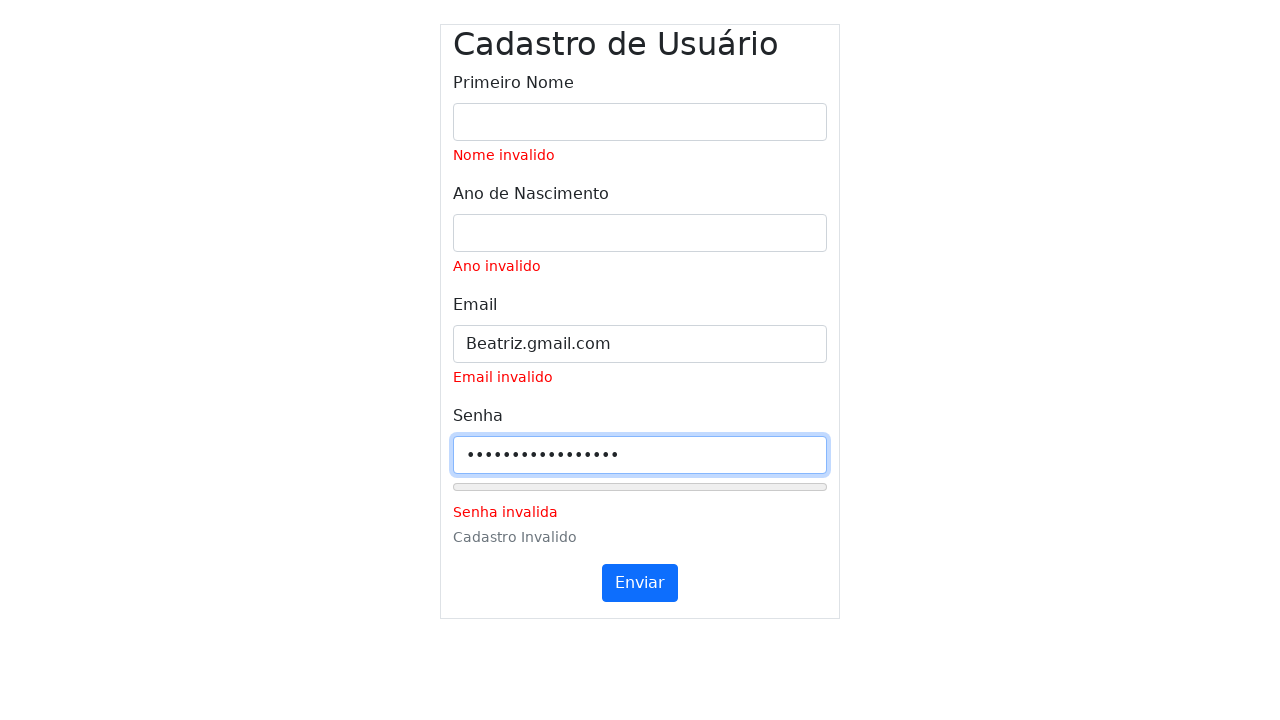

Clicked submit button (first click) for form with name='', year='', email='Beatriz.gmail.com', password='Be@triz!Strong123' at (640, 583) on #submitButton
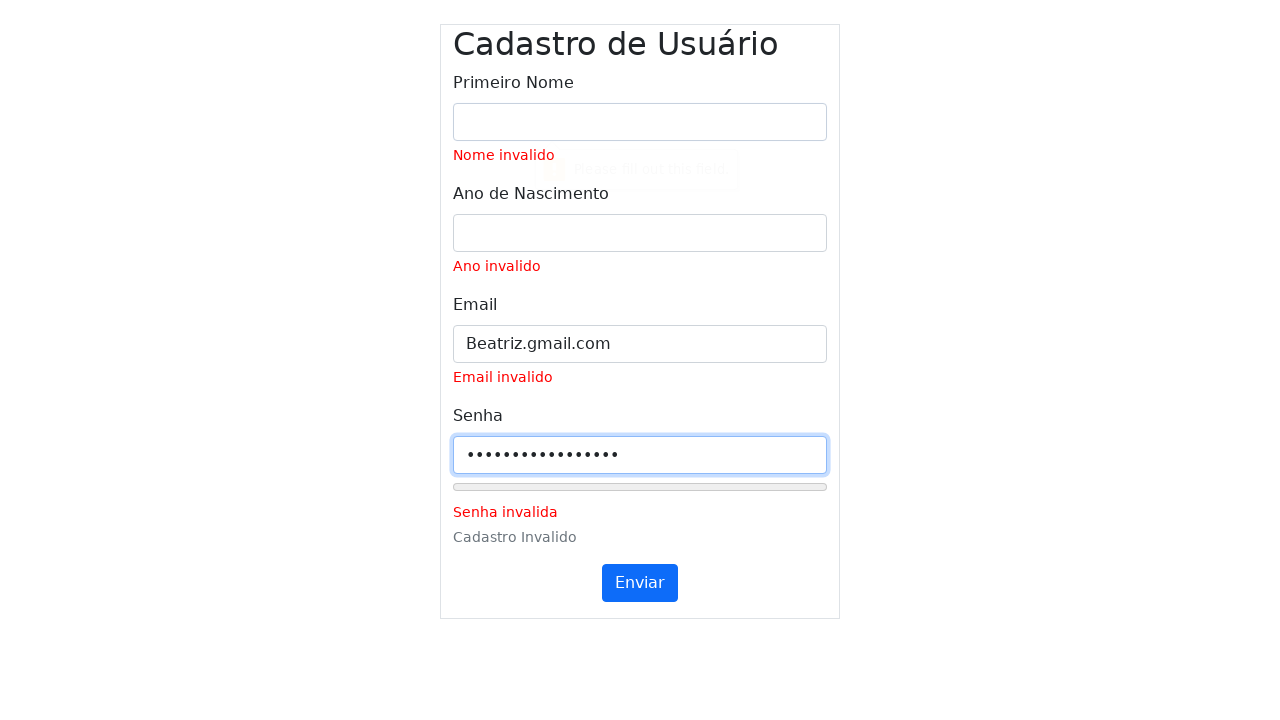

Clicked submit button (second click) at (640, 583) on #submitButton
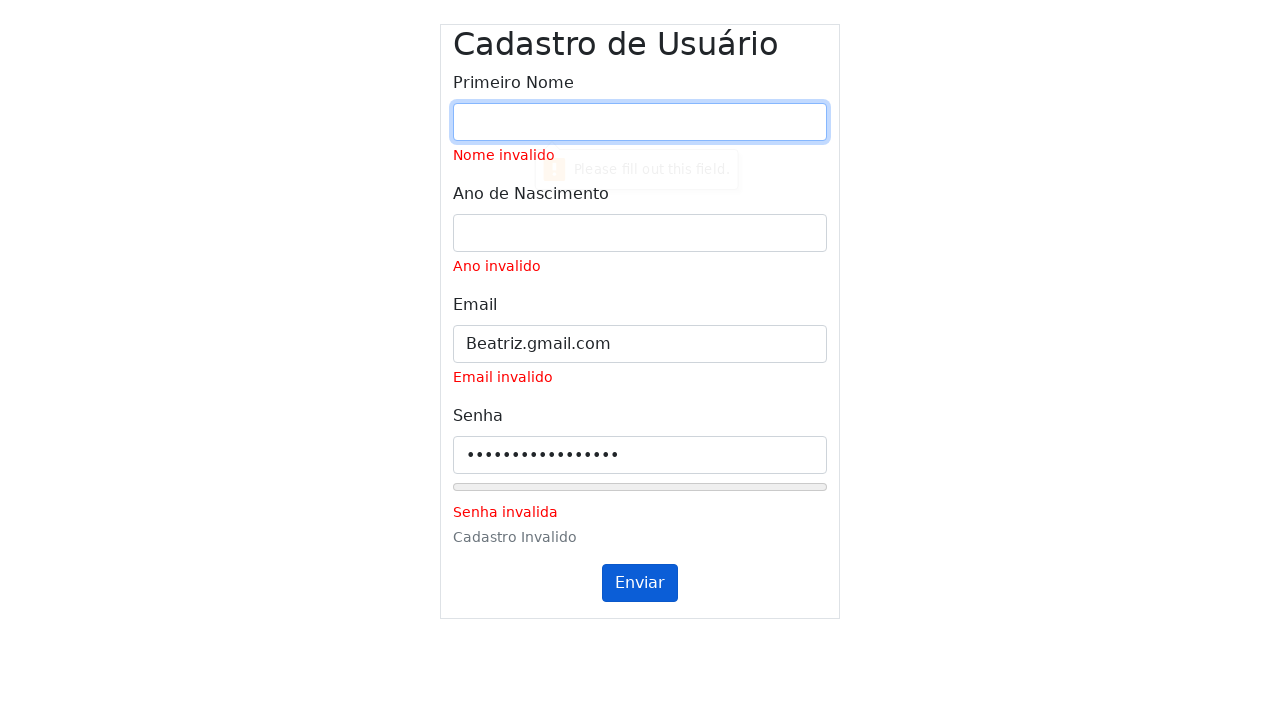

Waited 1000ms for validation messages to update
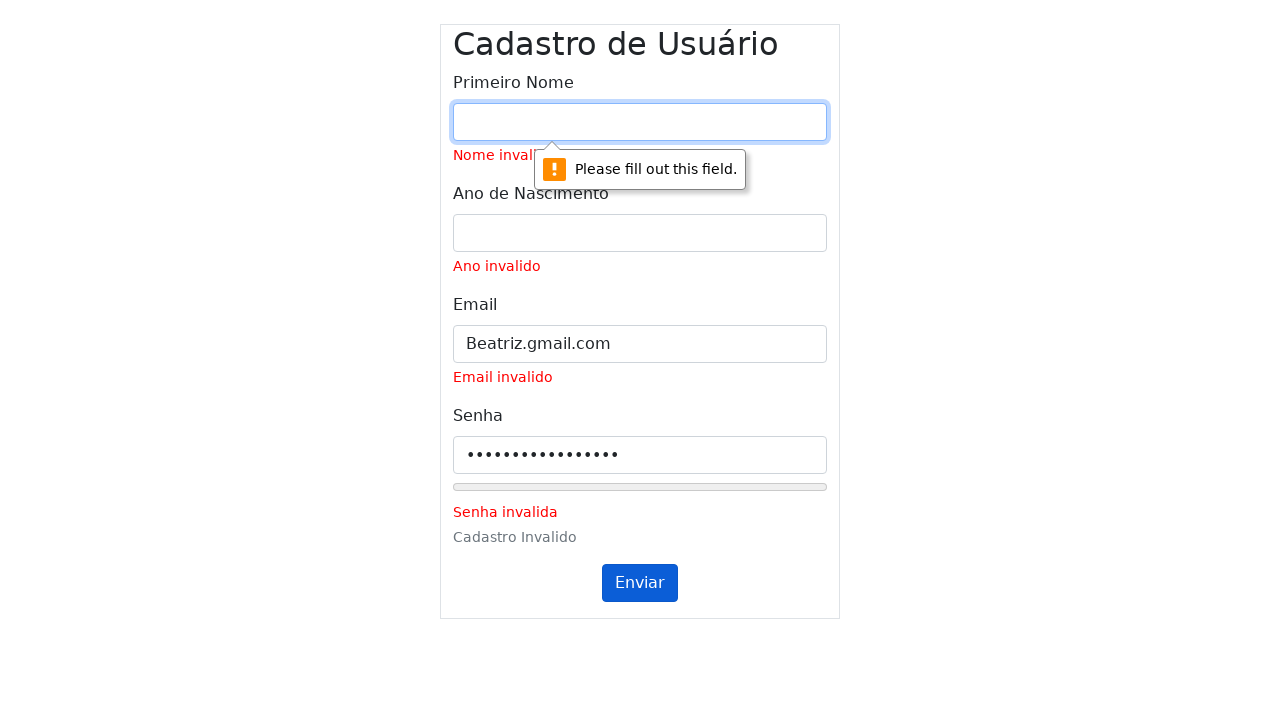

Cleared name field and filled with '' on #inputName
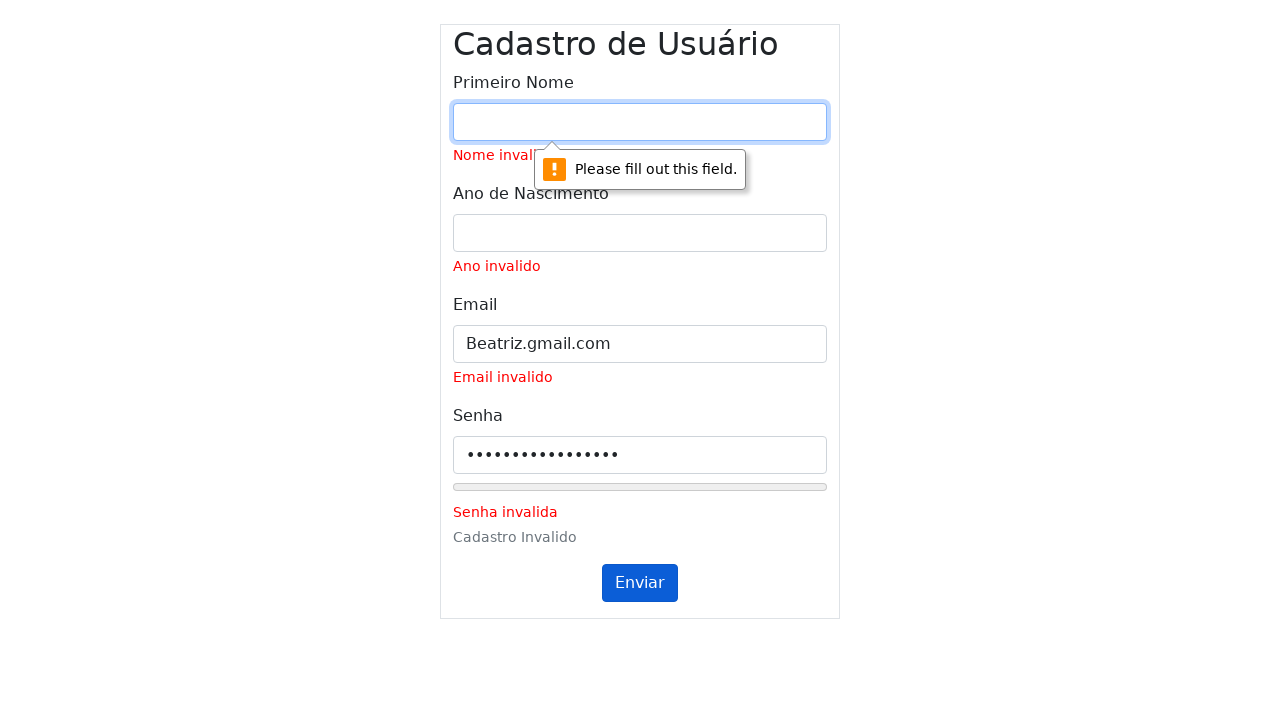

Set name field to '' on #inputName
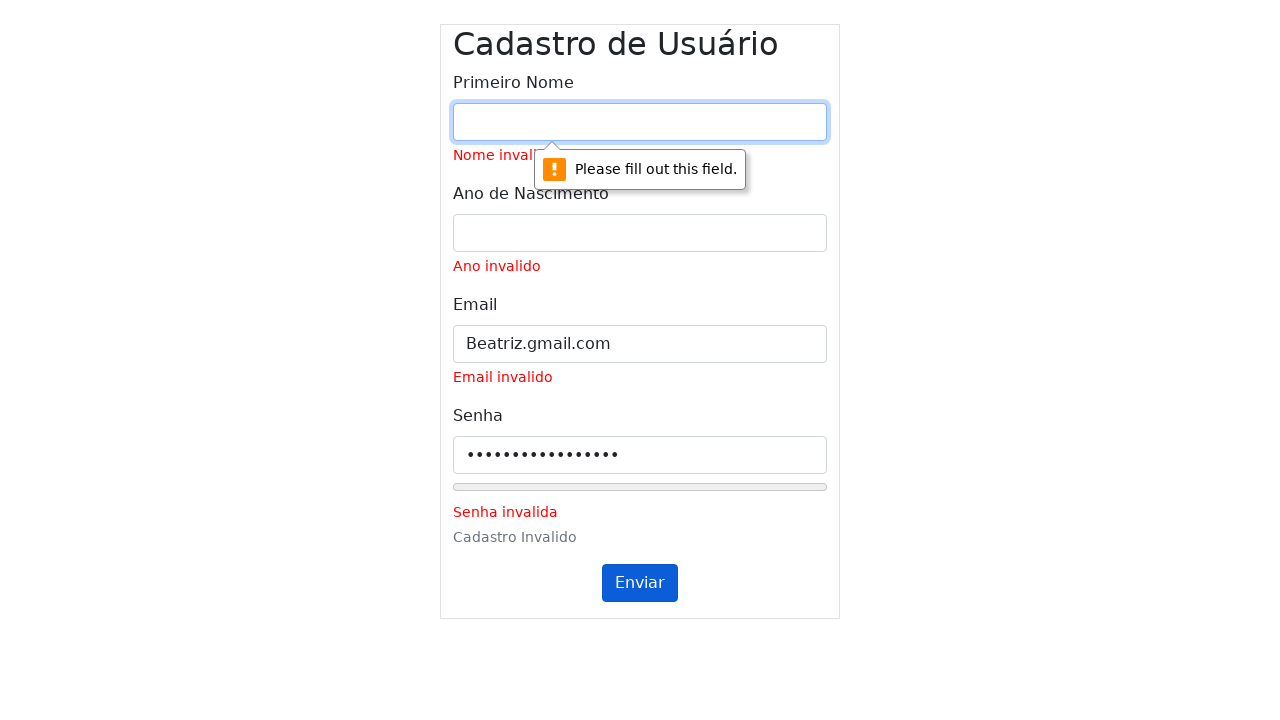

Cleared year field and filled with '' on #inputYear
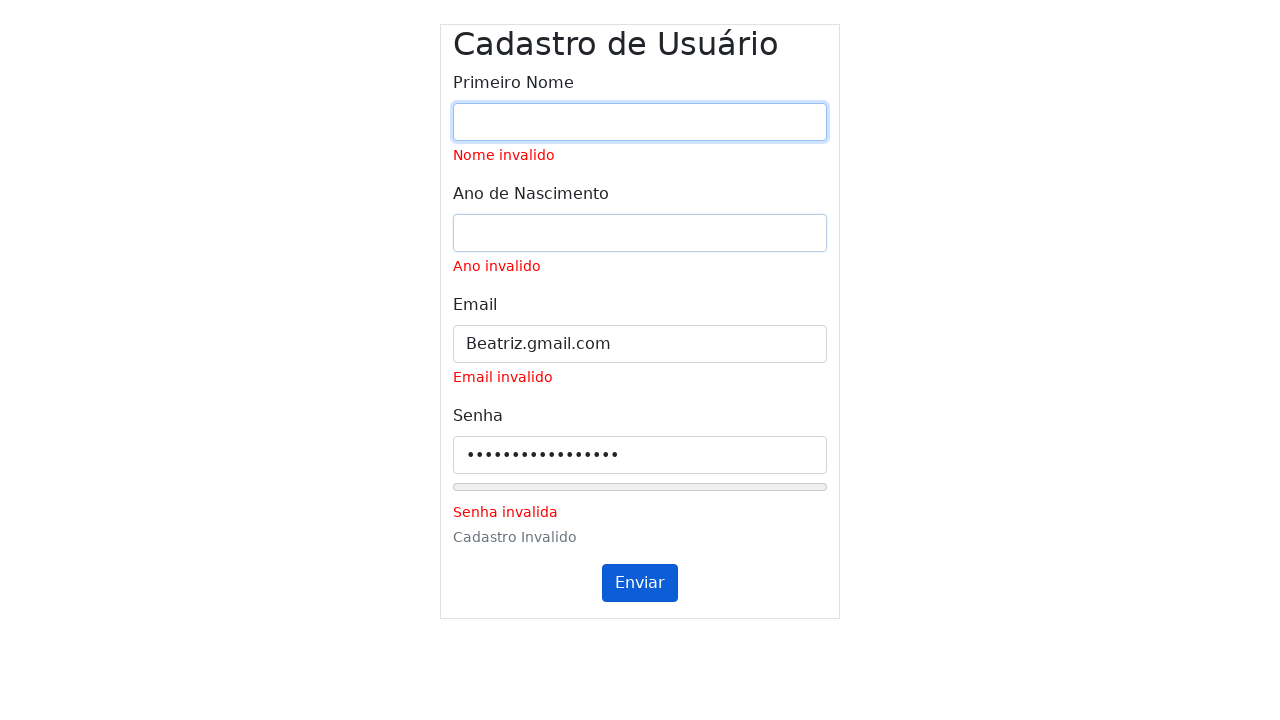

Set year field to '' on #inputYear
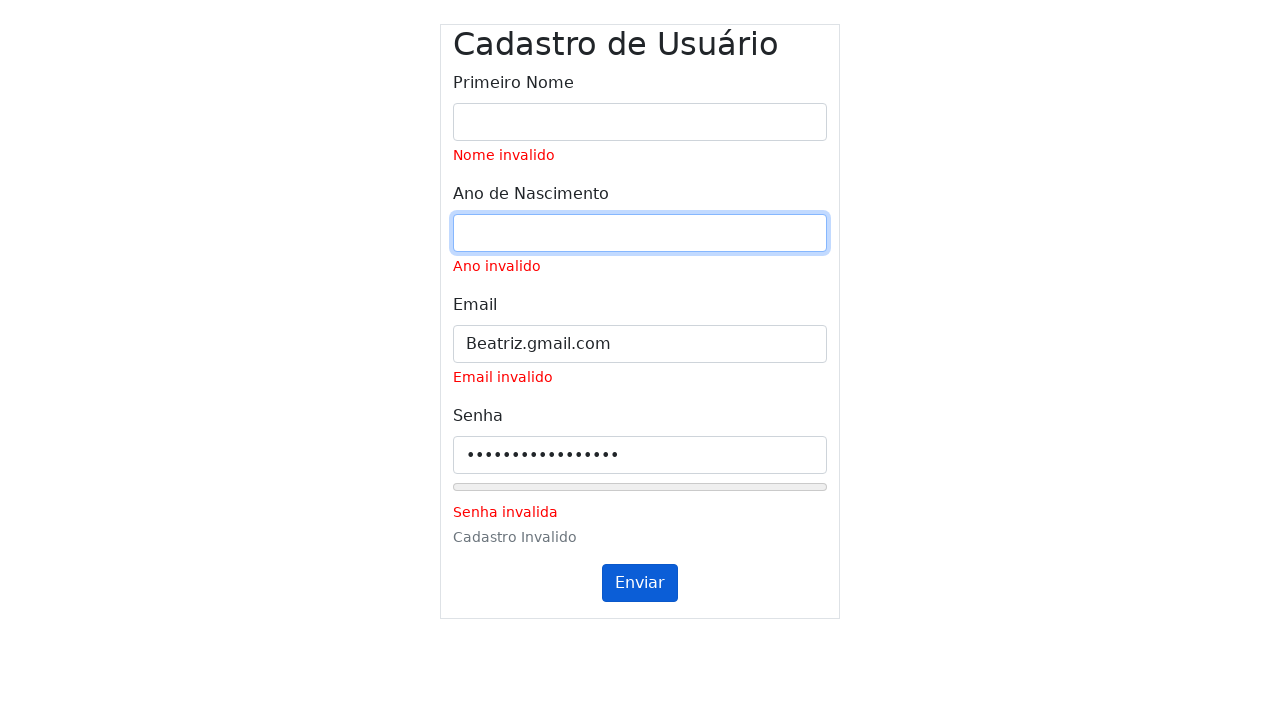

Cleared email field and filled with 'Beatriz.gmail.com' on #inputEmail
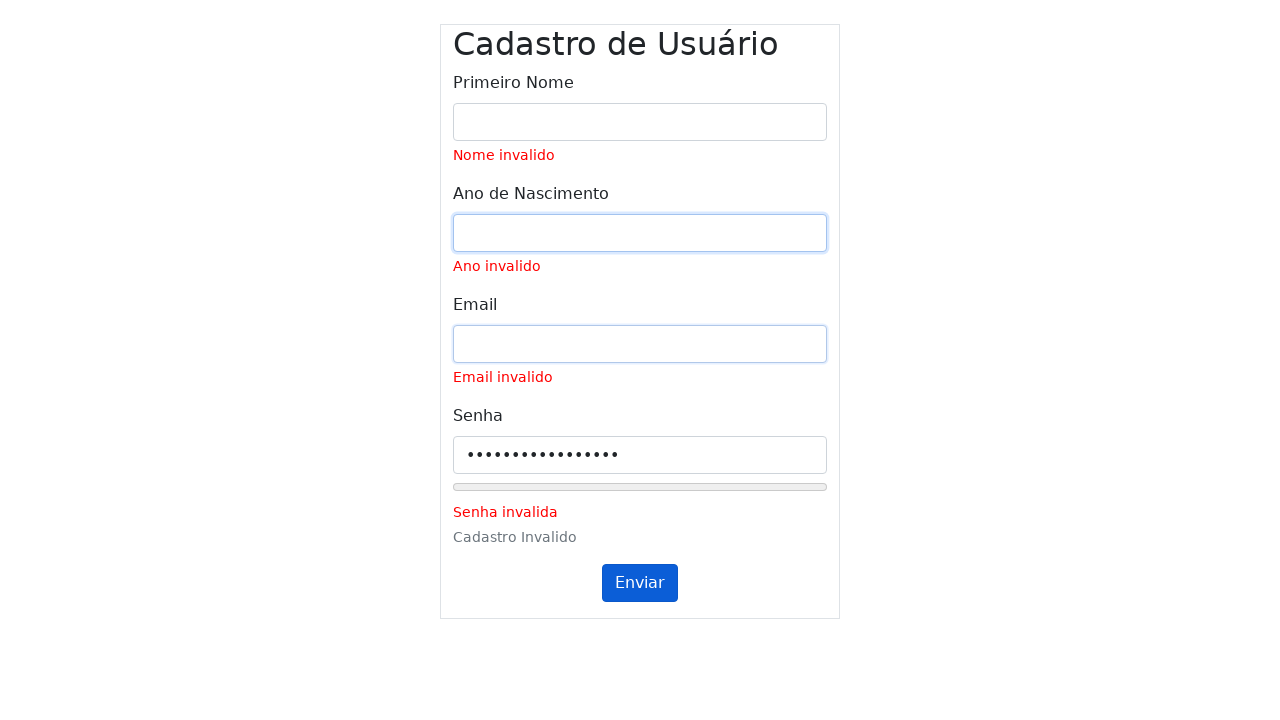

Set email field to 'Beatriz.gmail.com' on #inputEmail
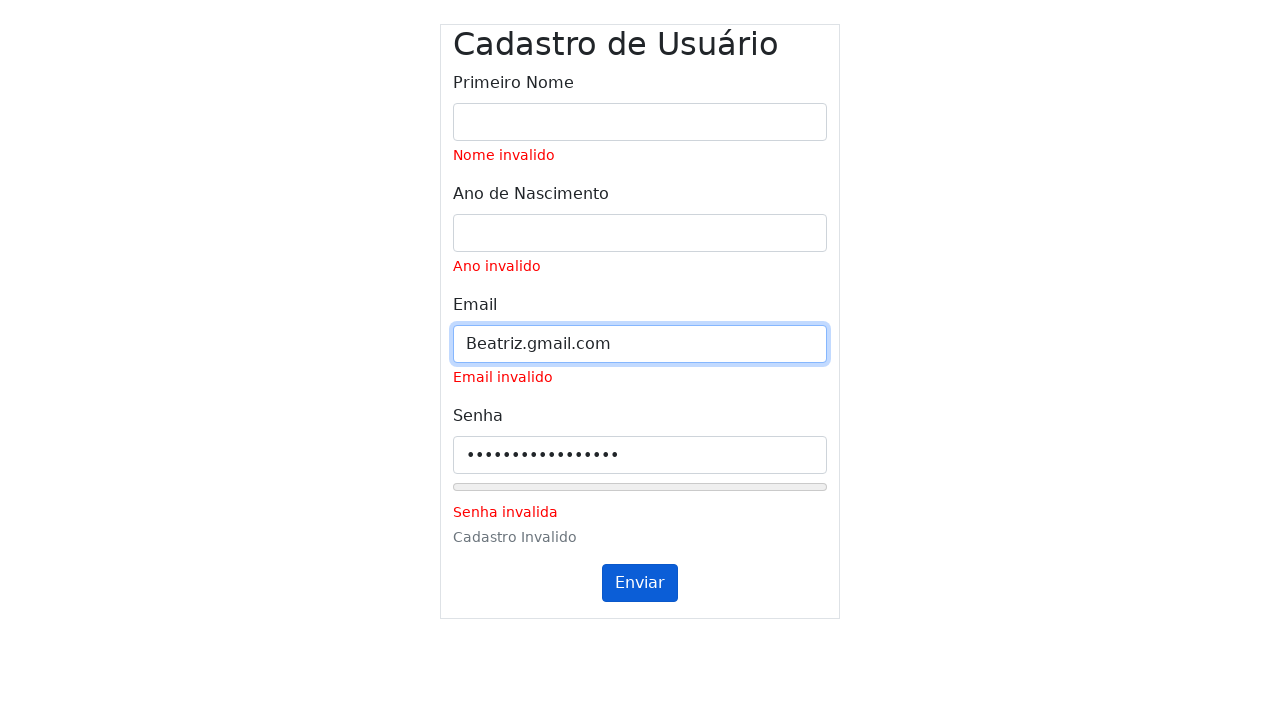

Cleared password field and filled with '' on #inputPassword
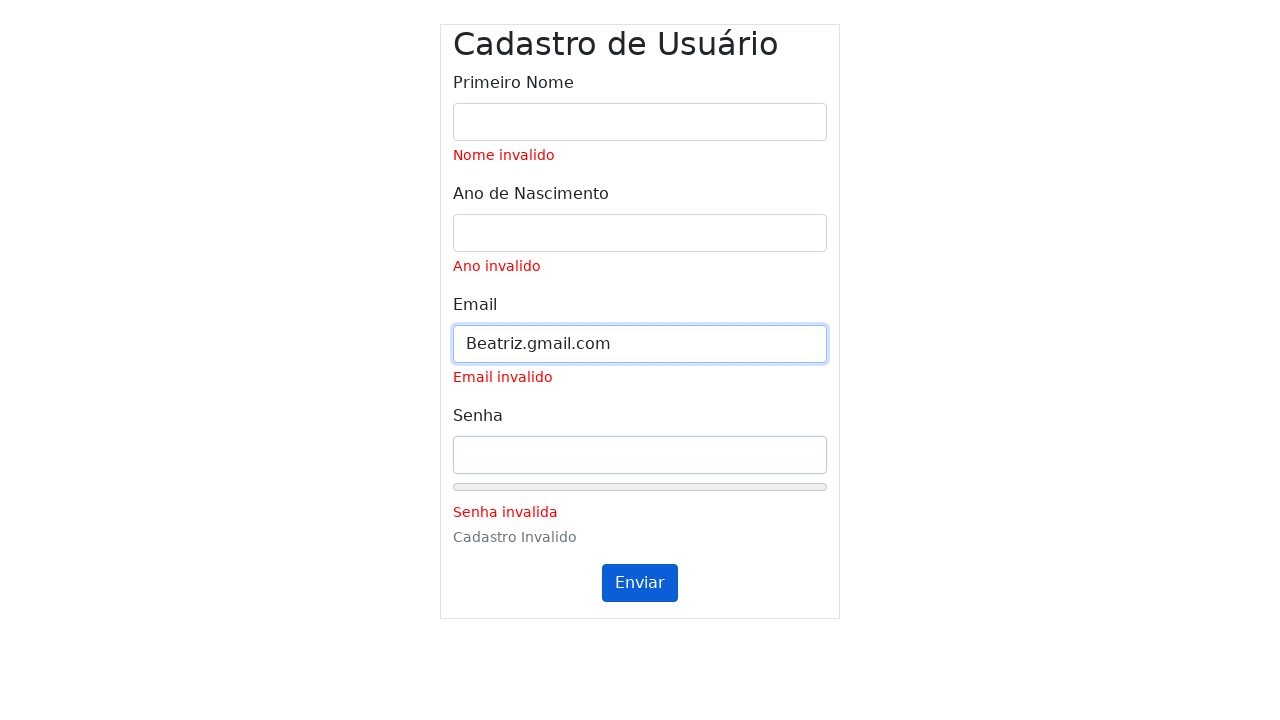

Set password field to '' on #inputPassword
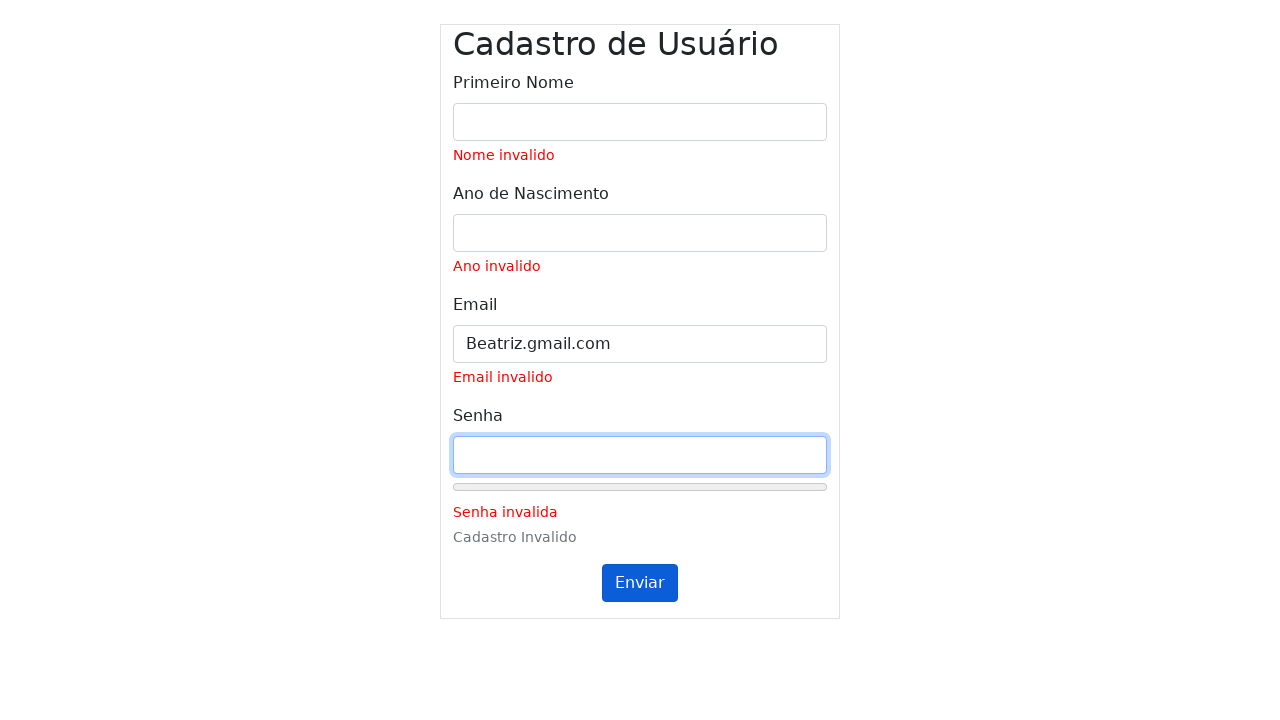

Clicked submit button (first click) for form with name='', year='', email='Beatriz.gmail.com', password='' at (640, 583) on #submitButton
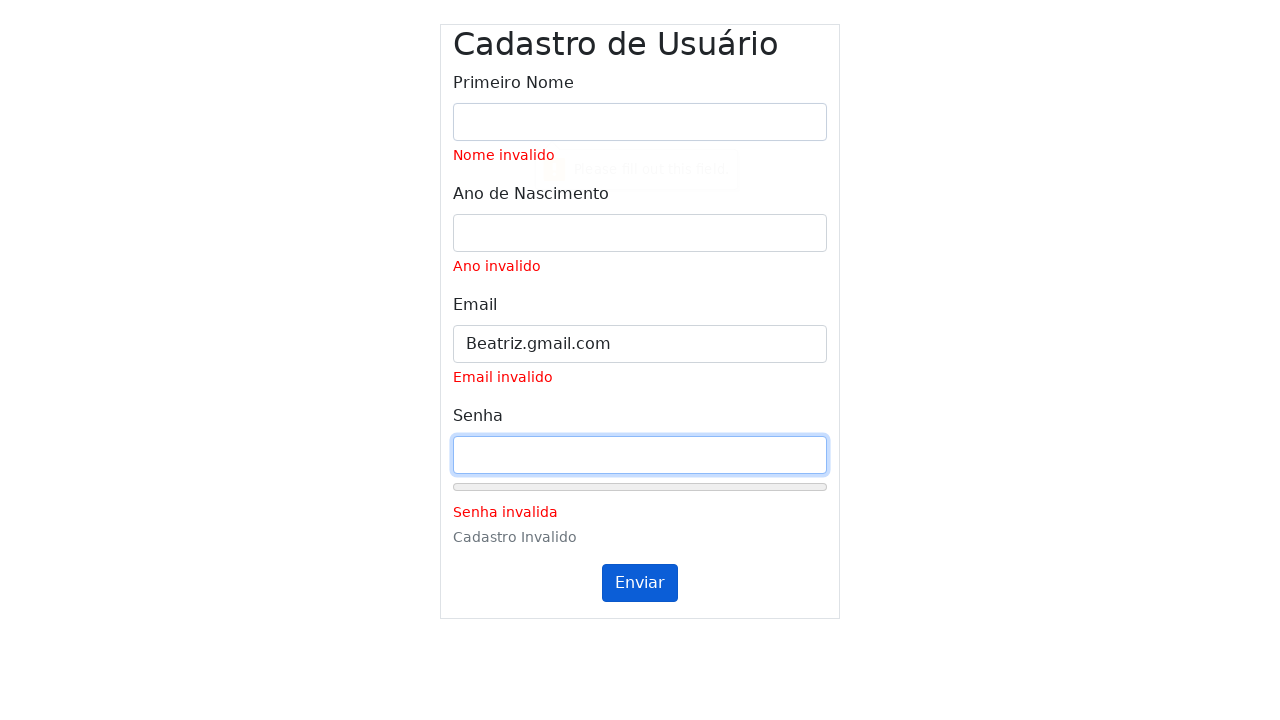

Clicked submit button (second click) at (640, 583) on #submitButton
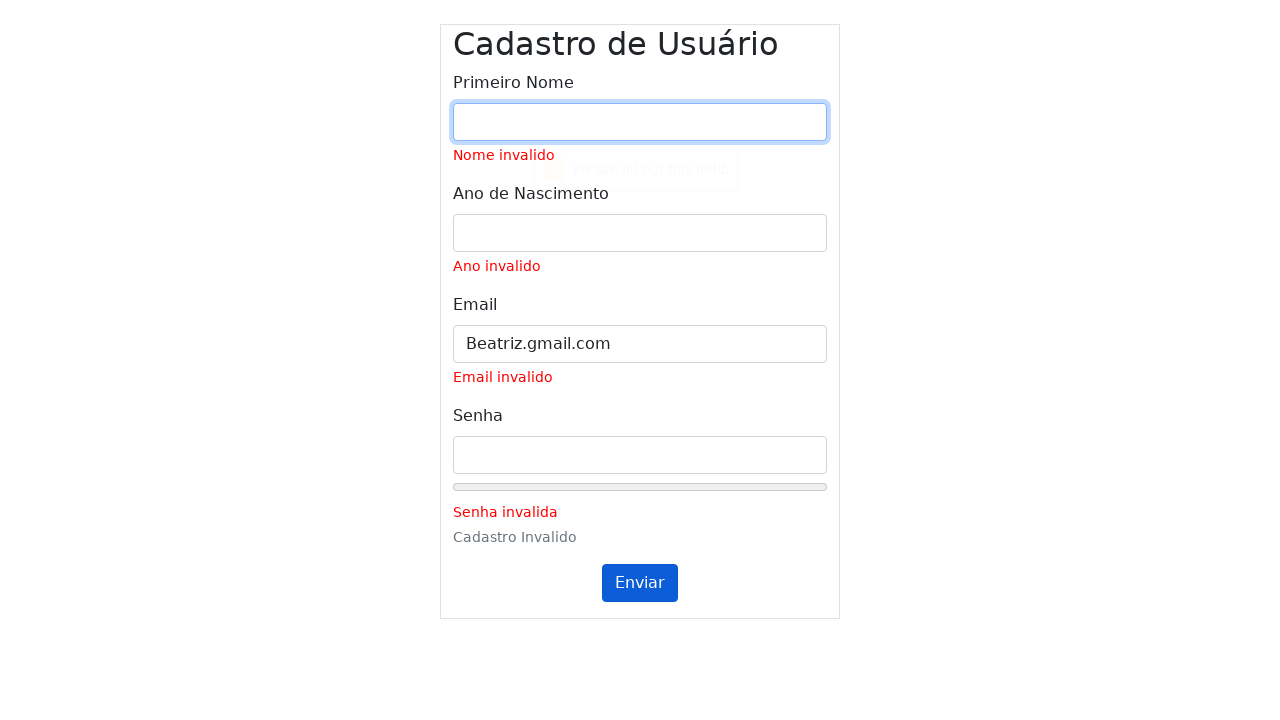

Waited 1000ms for validation messages to update
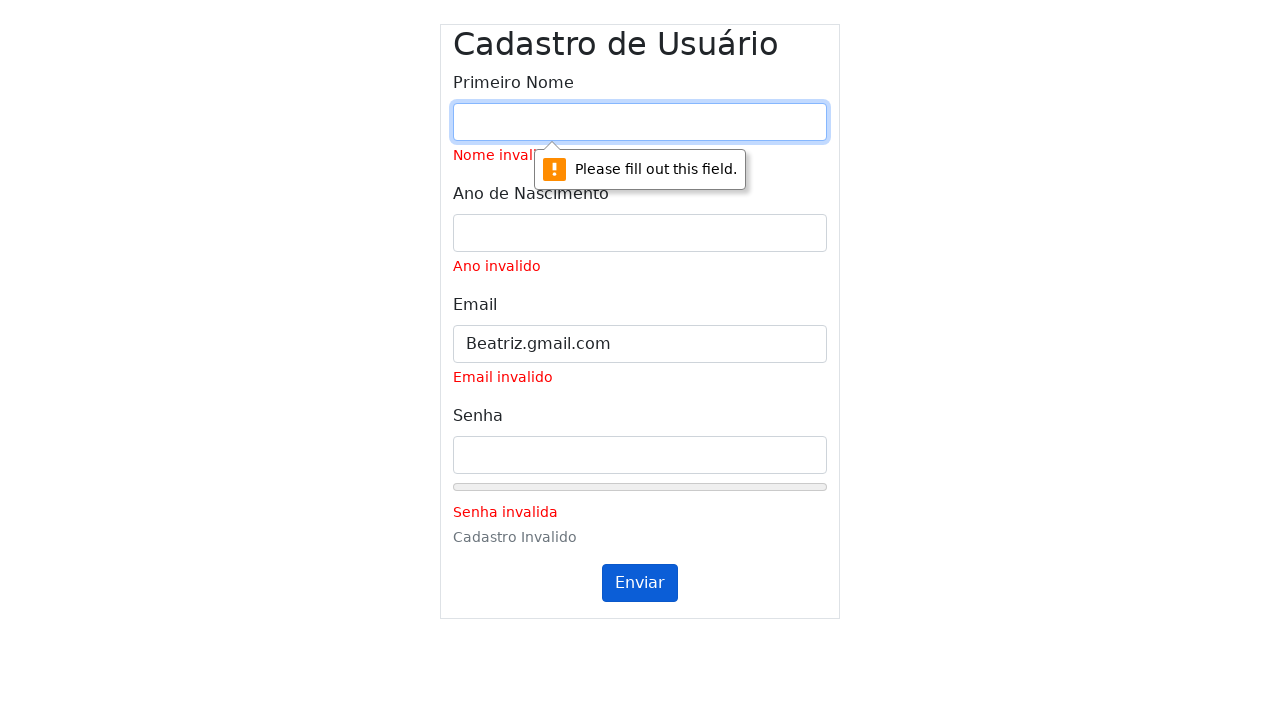

Cleared name field and filled with '' on #inputName
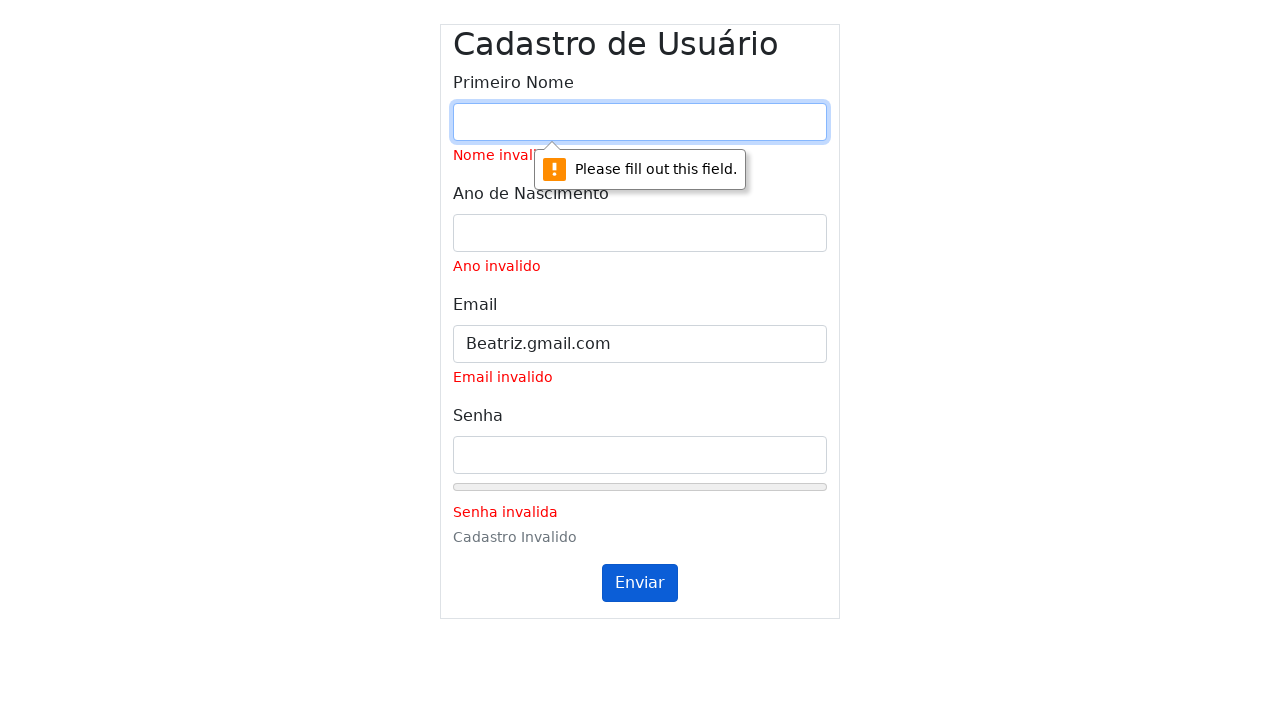

Set name field to '' on #inputName
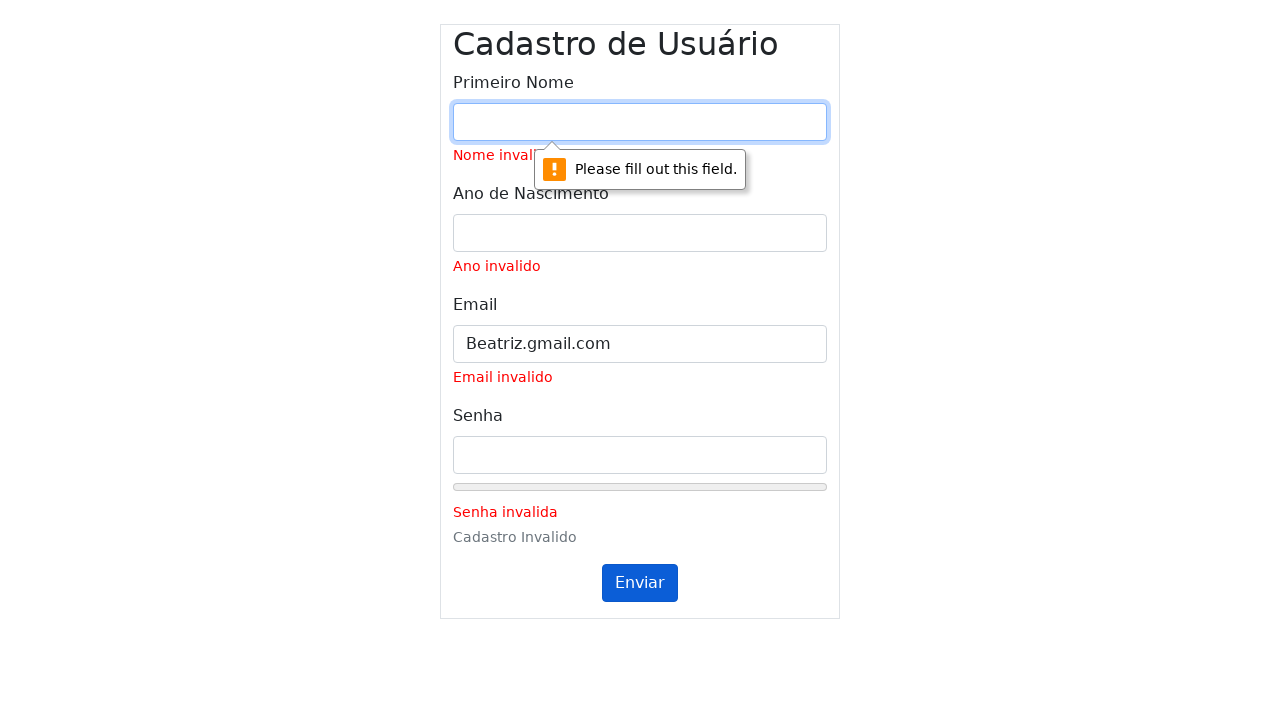

Cleared year field and filled with '' on #inputYear
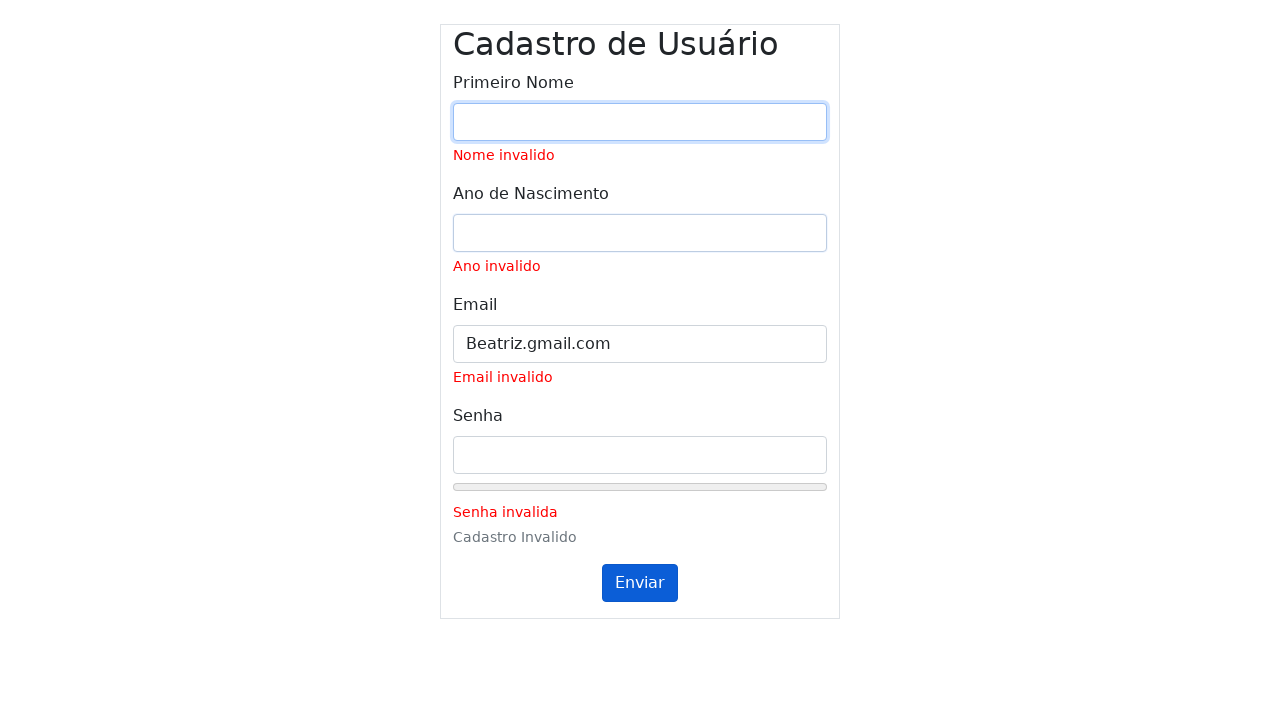

Set year field to '' on #inputYear
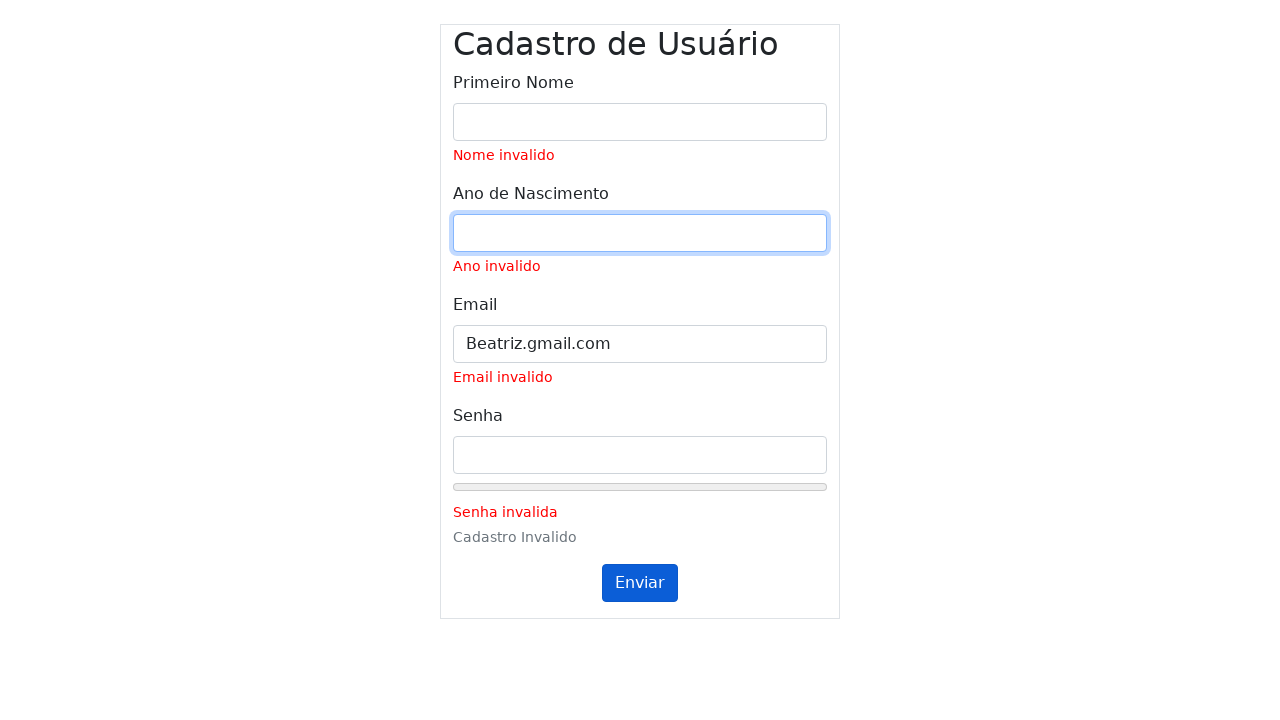

Cleared email field and filled with '' on #inputEmail
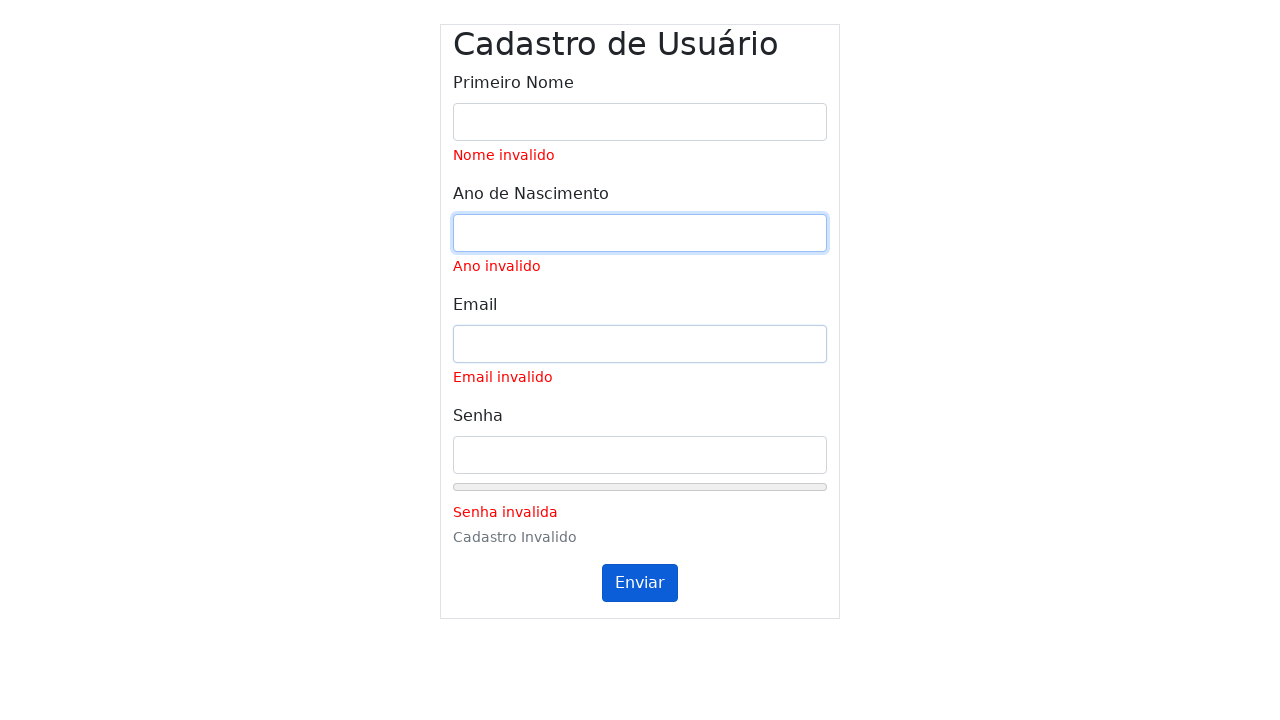

Set email field to '' on #inputEmail
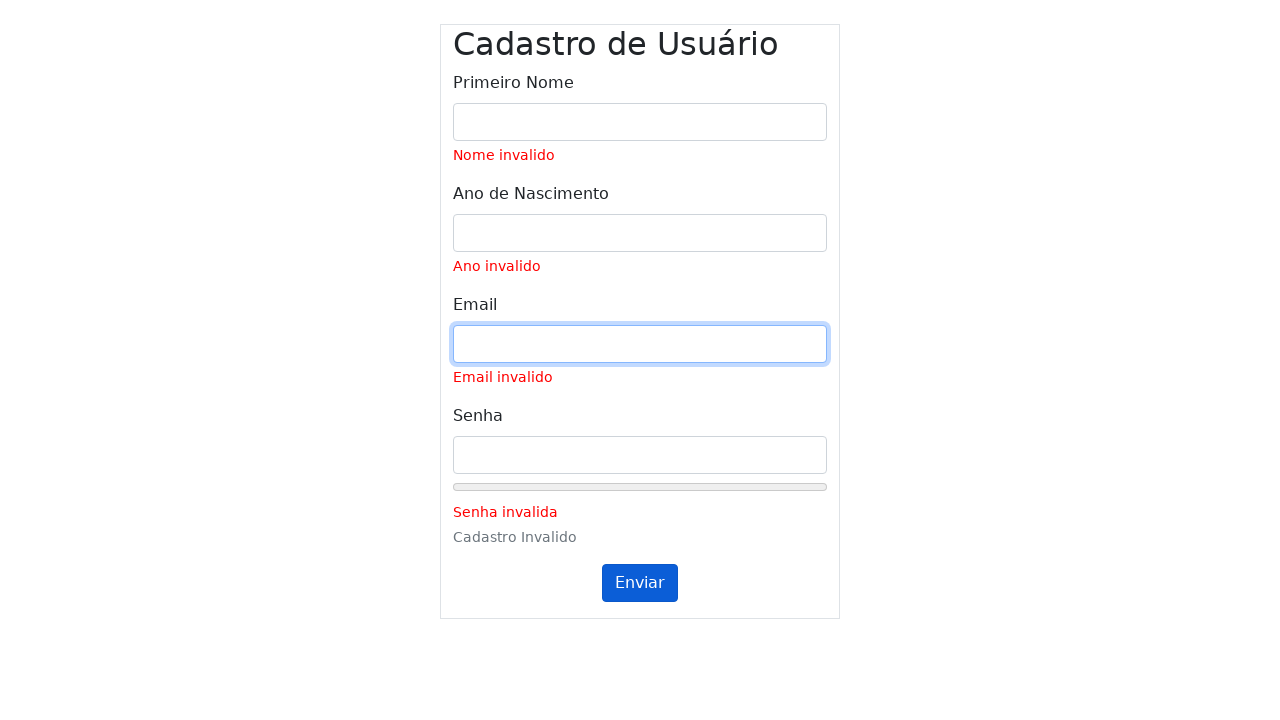

Cleared password field and filled with 'Be@triz!Strong123' on #inputPassword
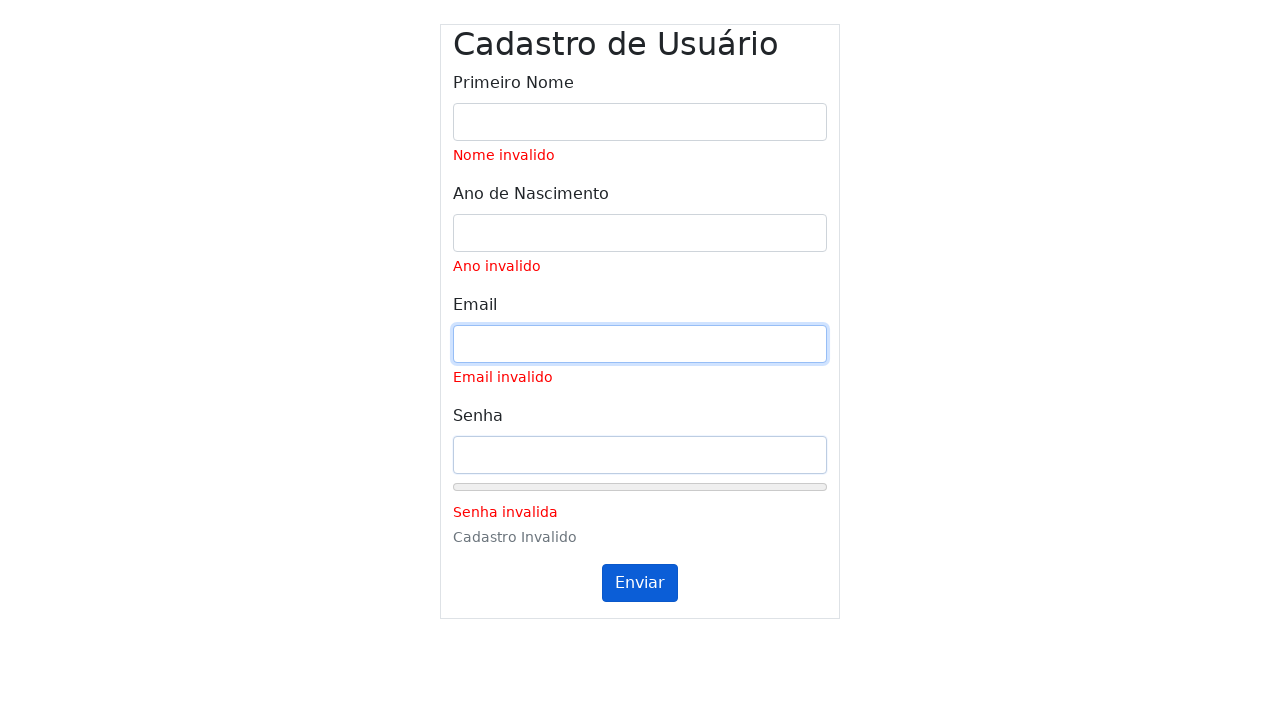

Set password field to 'Be@triz!Strong123' on #inputPassword
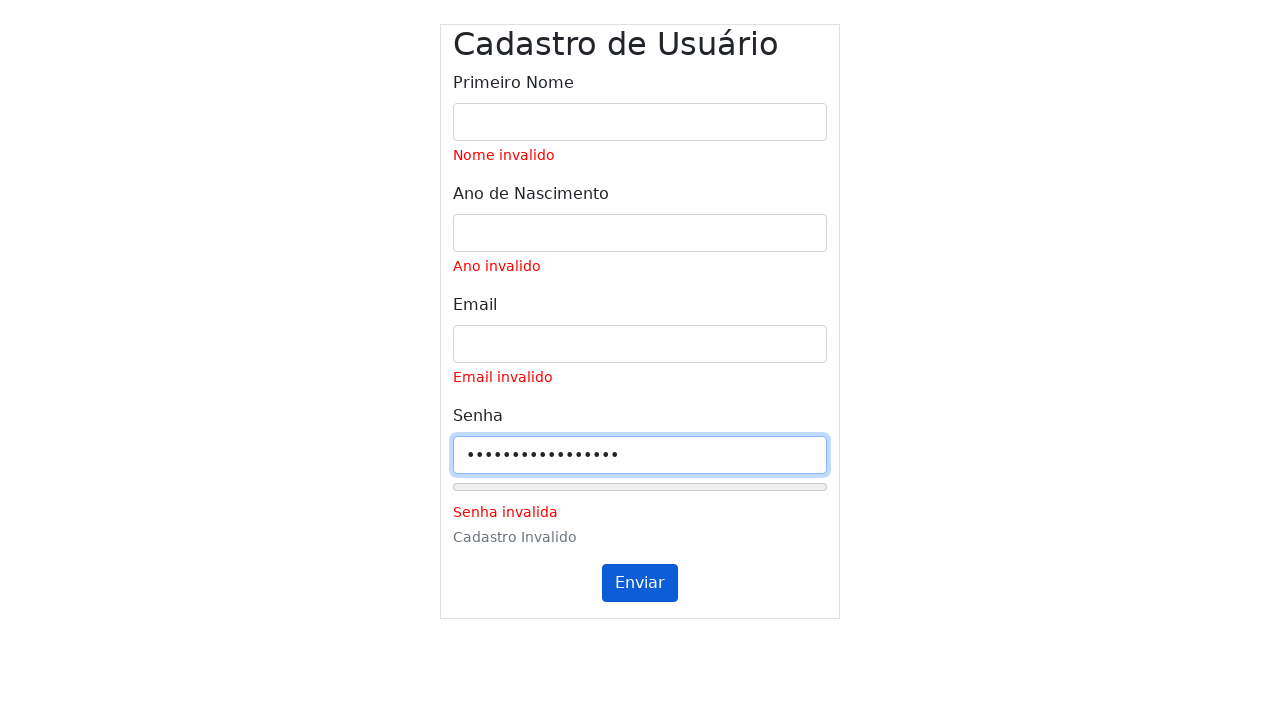

Clicked submit button (first click) for form with name='', year='', email='', password='Be@triz!Strong123' at (640, 583) on #submitButton
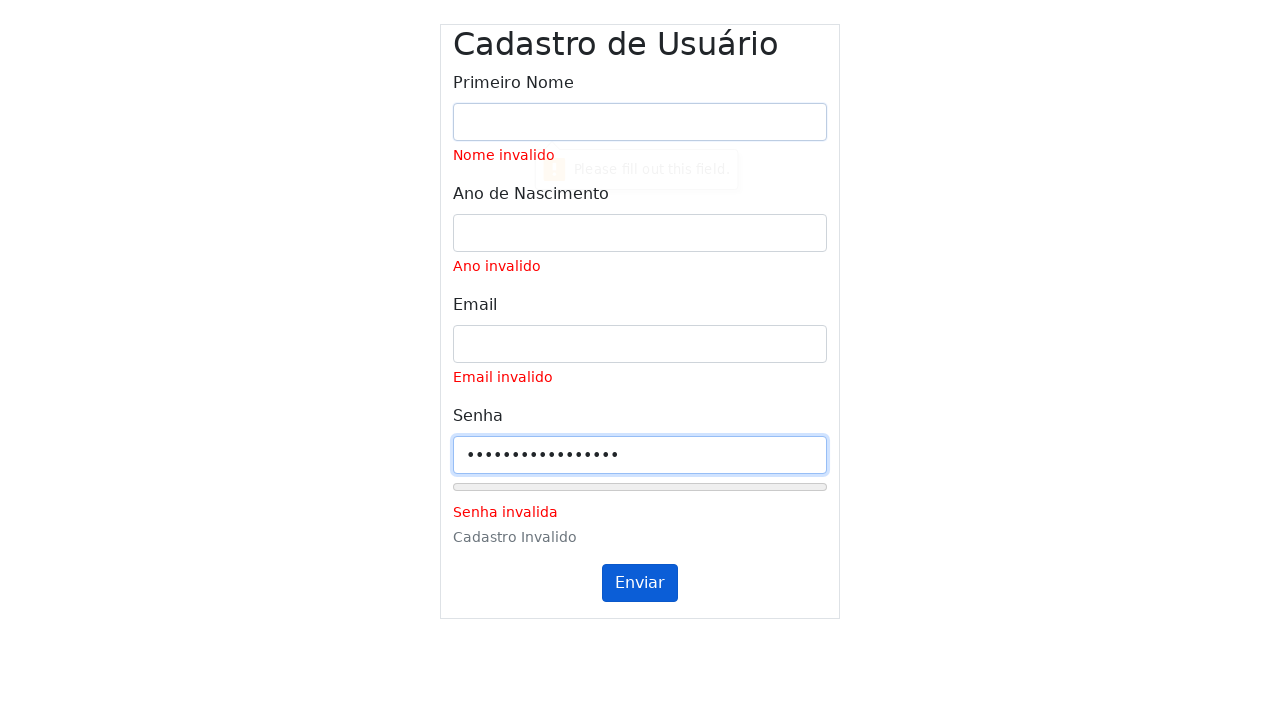

Clicked submit button (second click) at (640, 583) on #submitButton
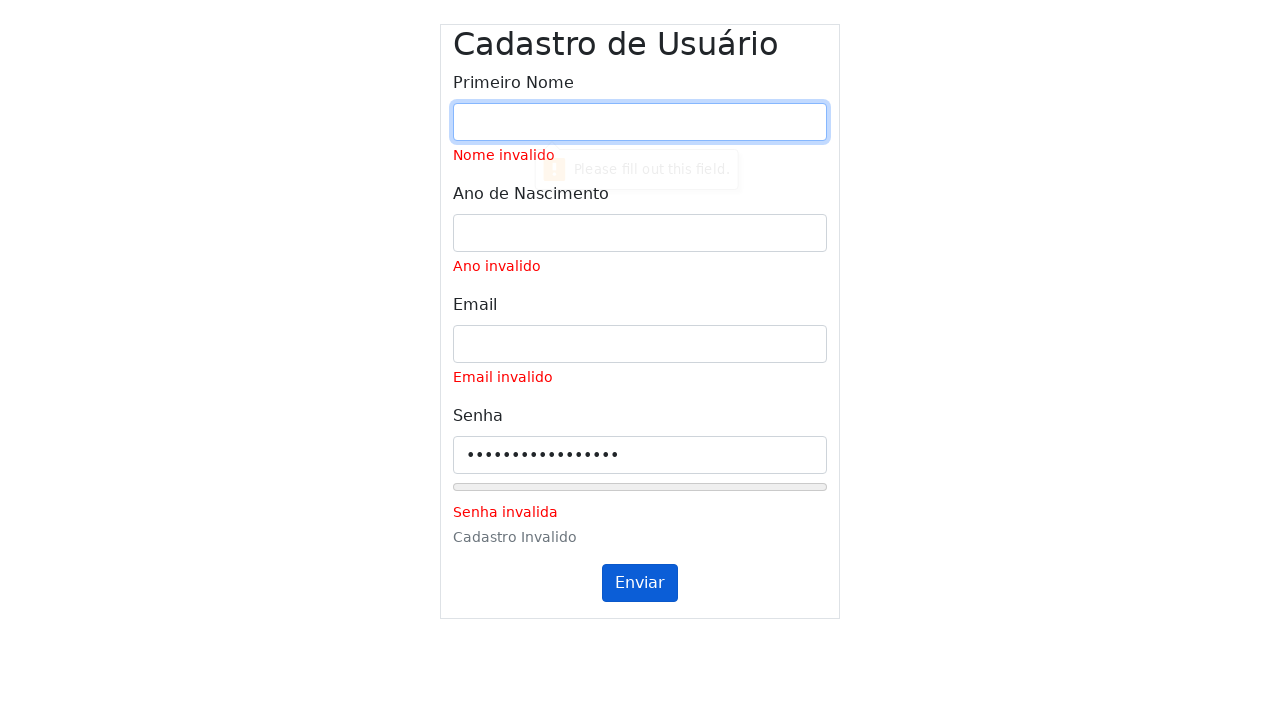

Waited 1000ms for validation messages to update
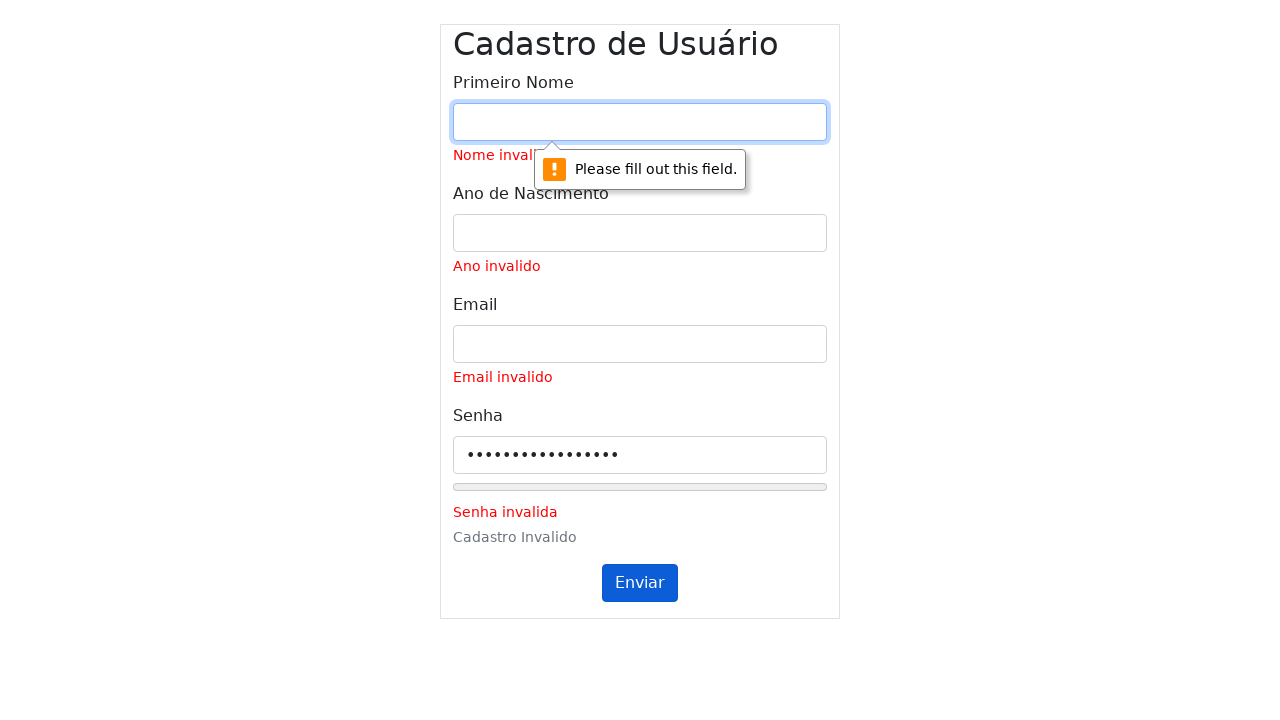

Cleared name field and filled with '' on #inputName
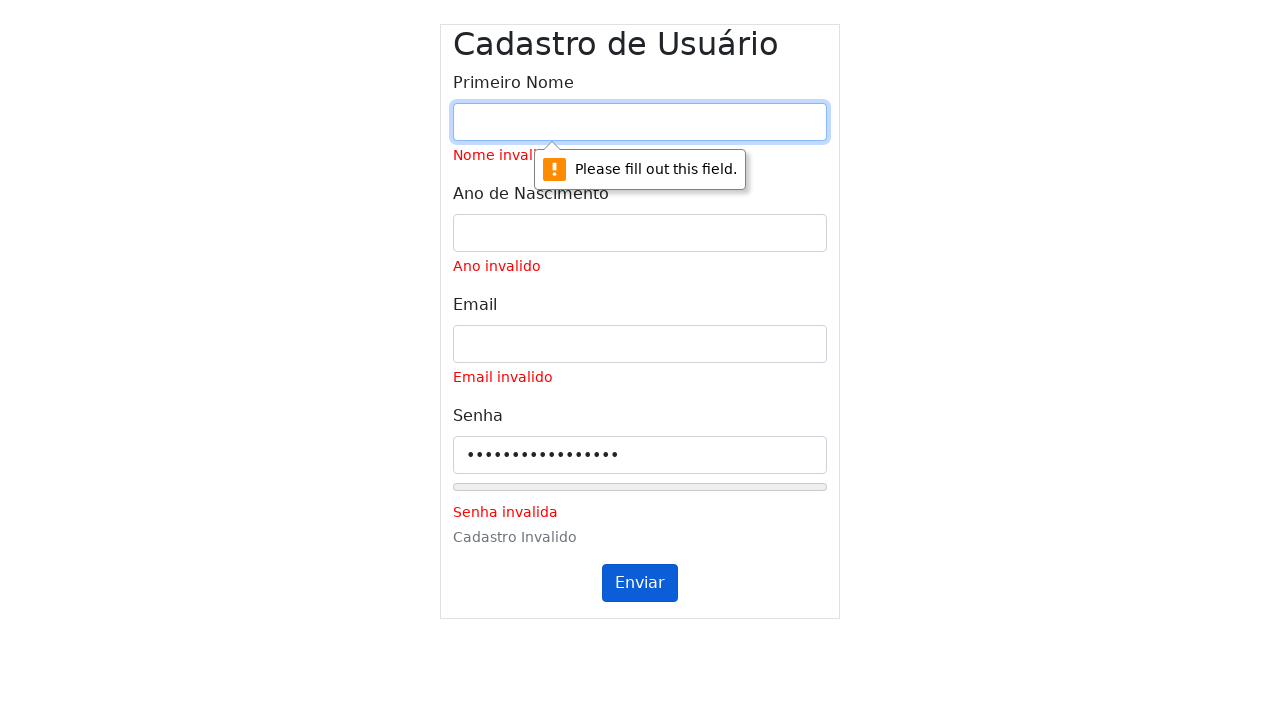

Set name field to '' on #inputName
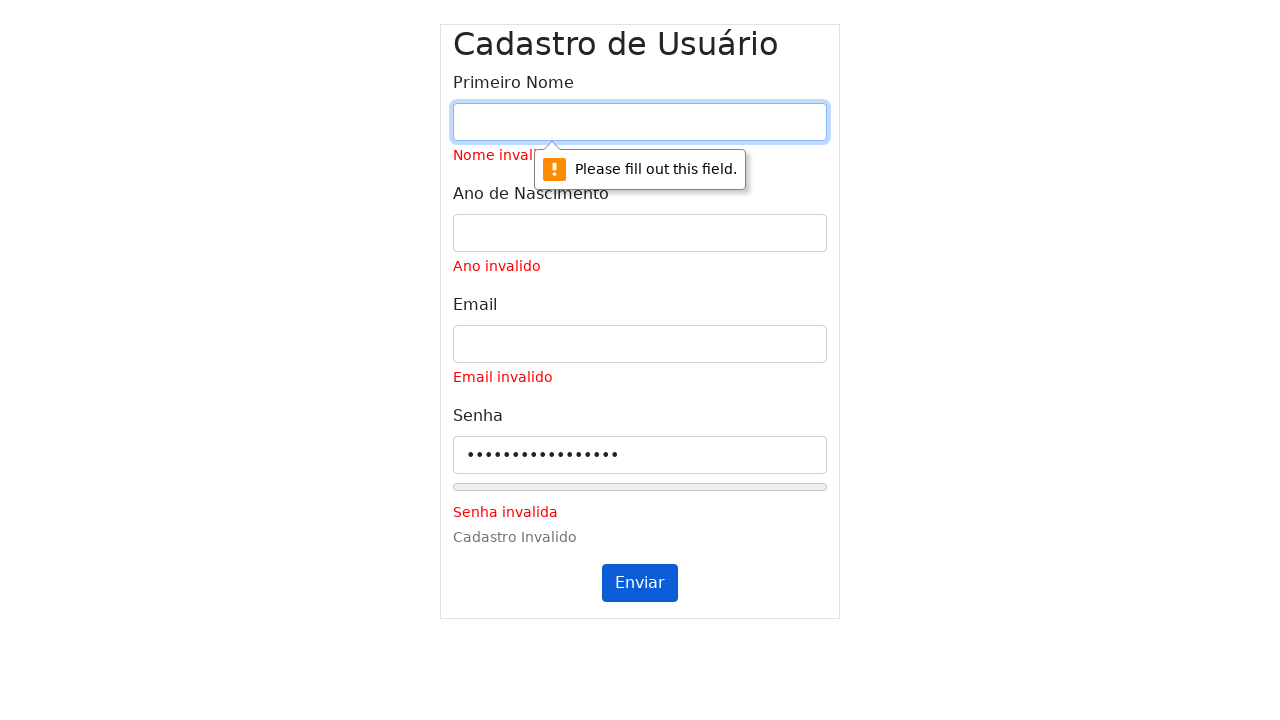

Cleared year field and filled with '' on #inputYear
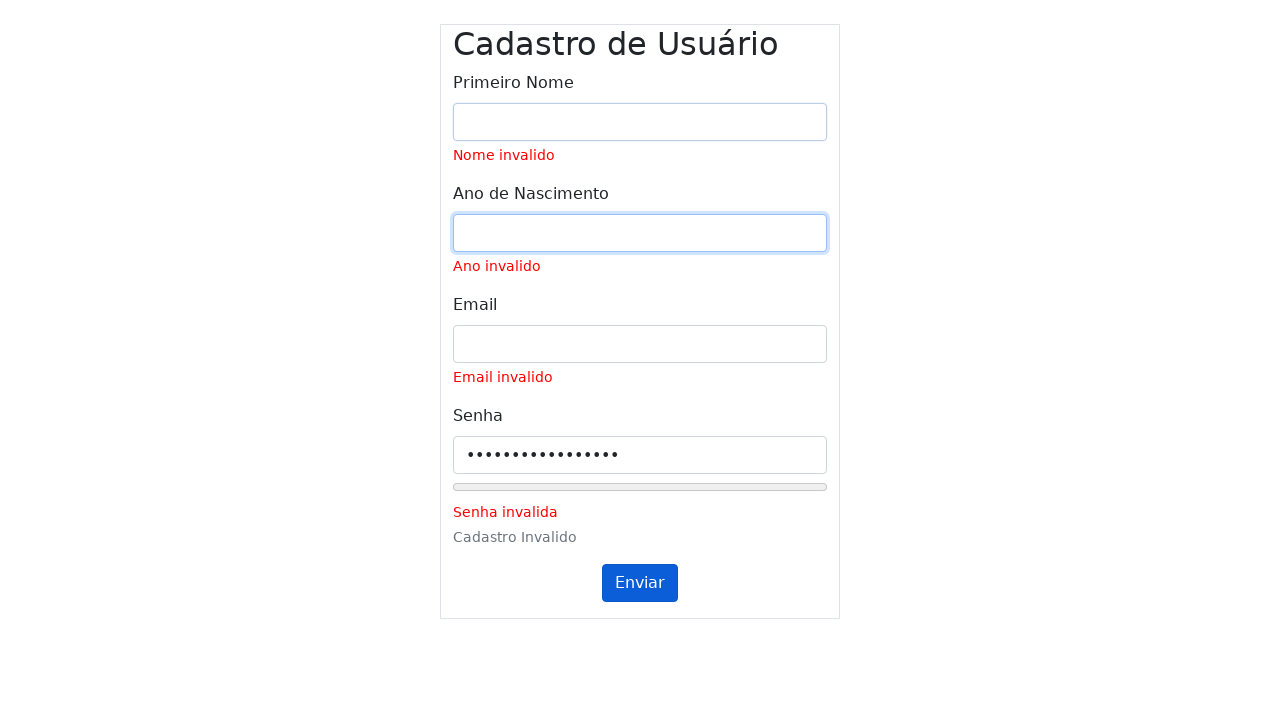

Set year field to '' on #inputYear
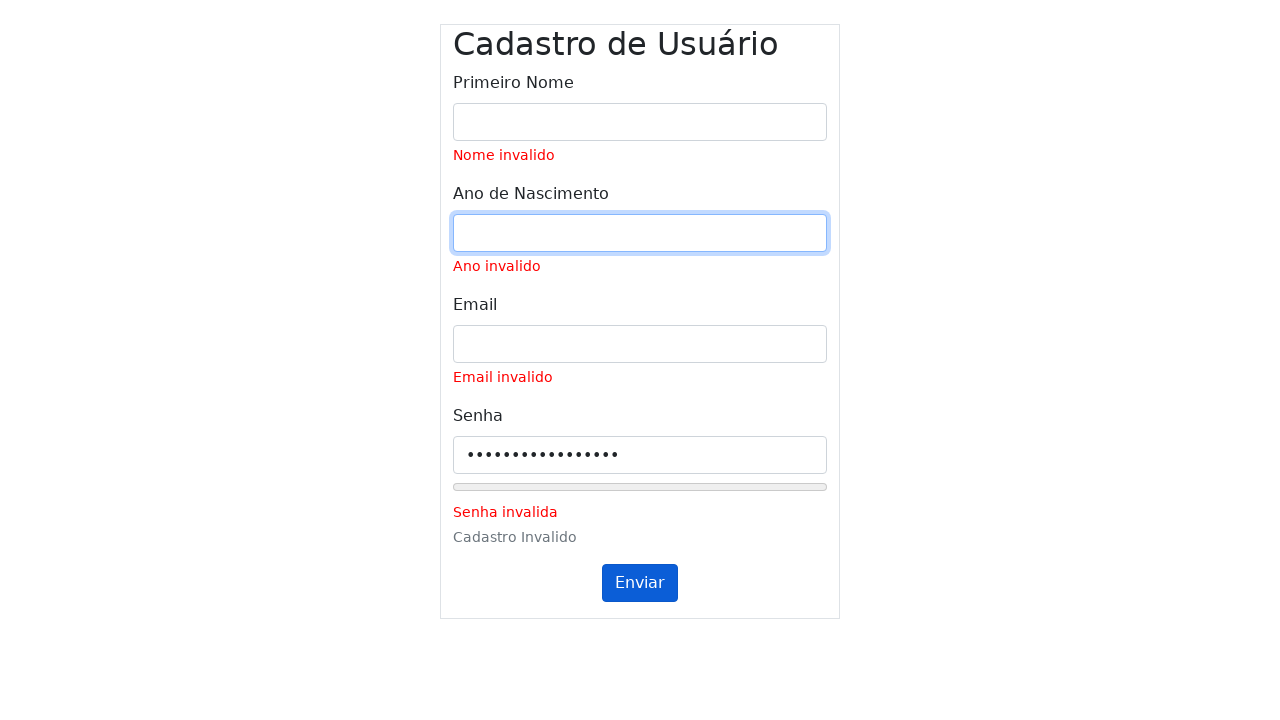

Cleared email field and filled with '' on #inputEmail
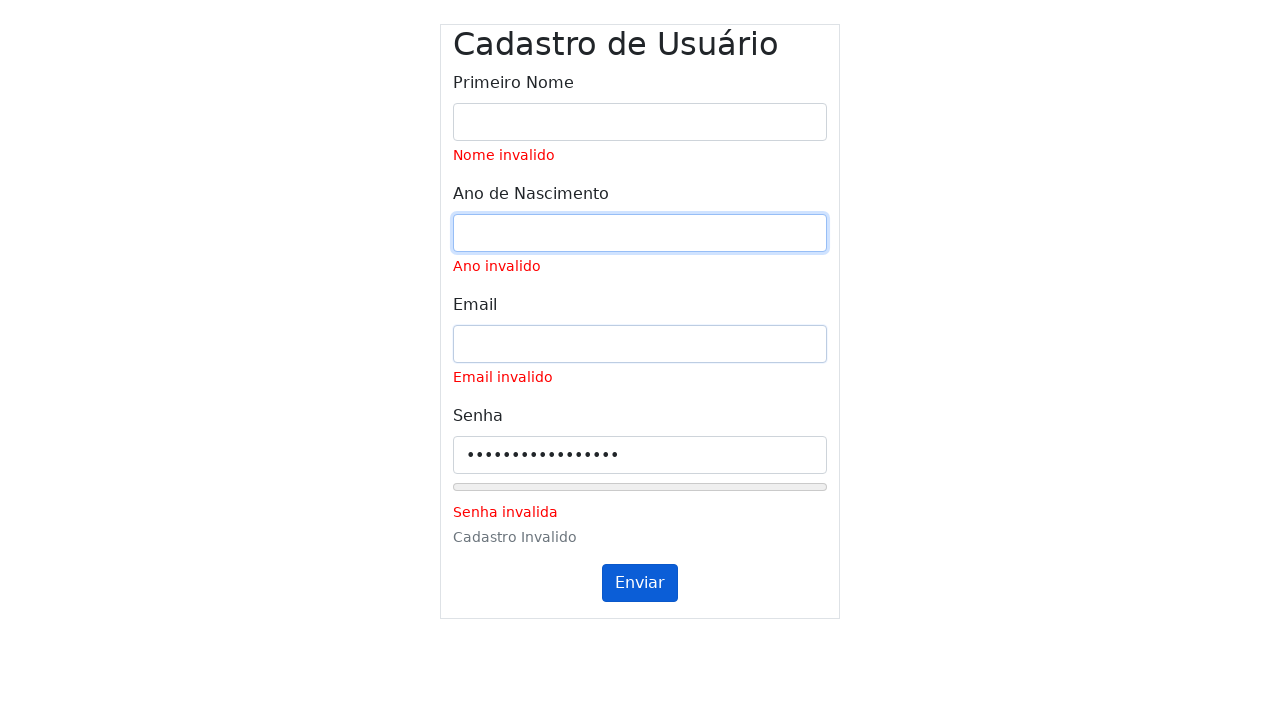

Set email field to '' on #inputEmail
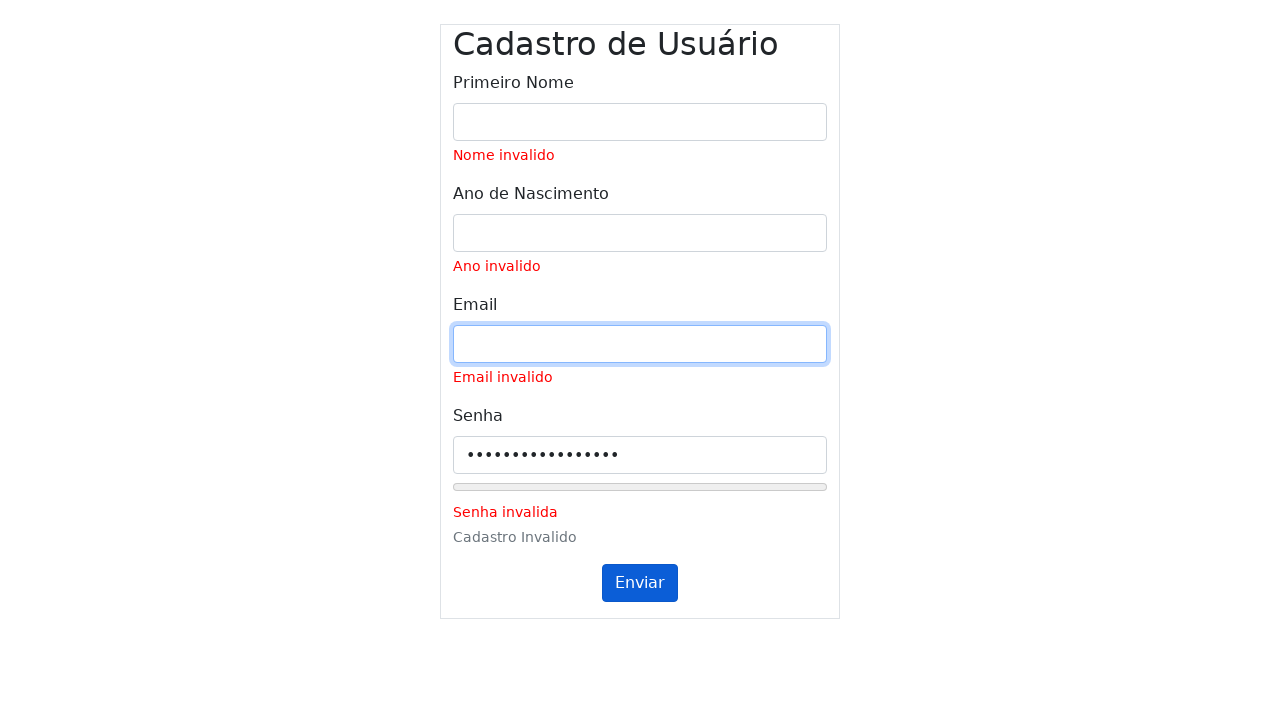

Cleared password field and filled with '' on #inputPassword
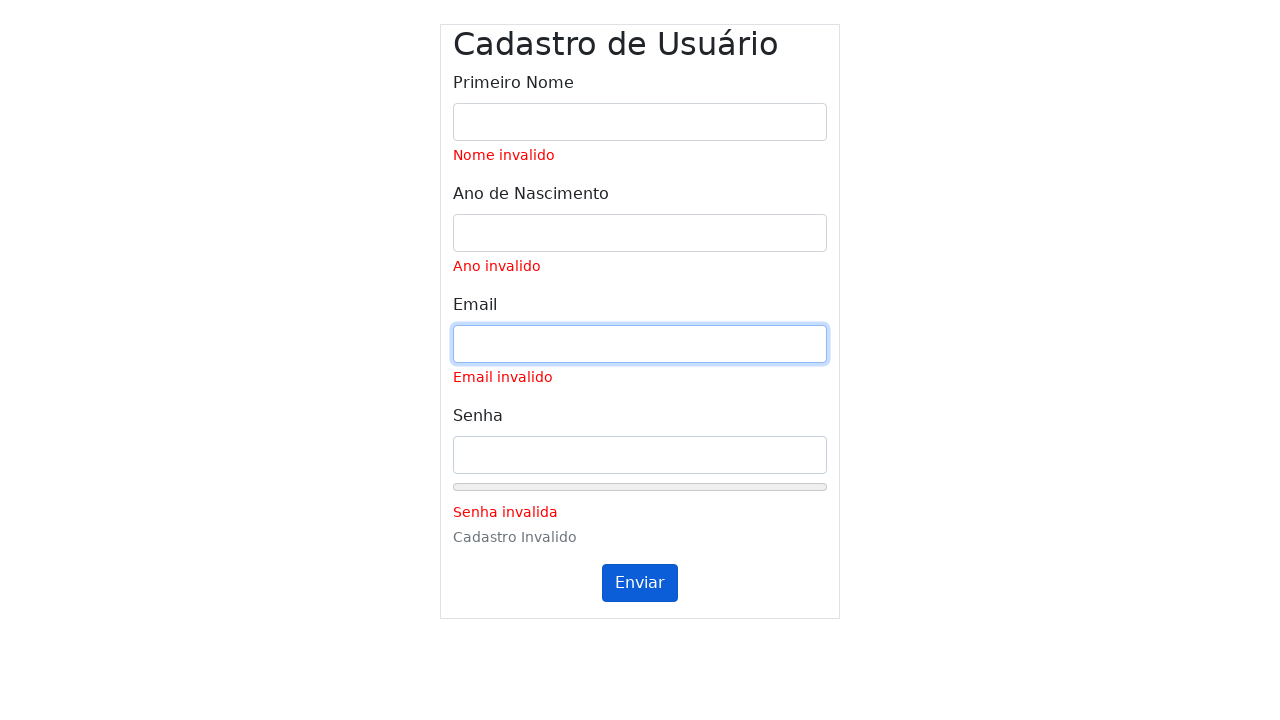

Set password field to '' on #inputPassword
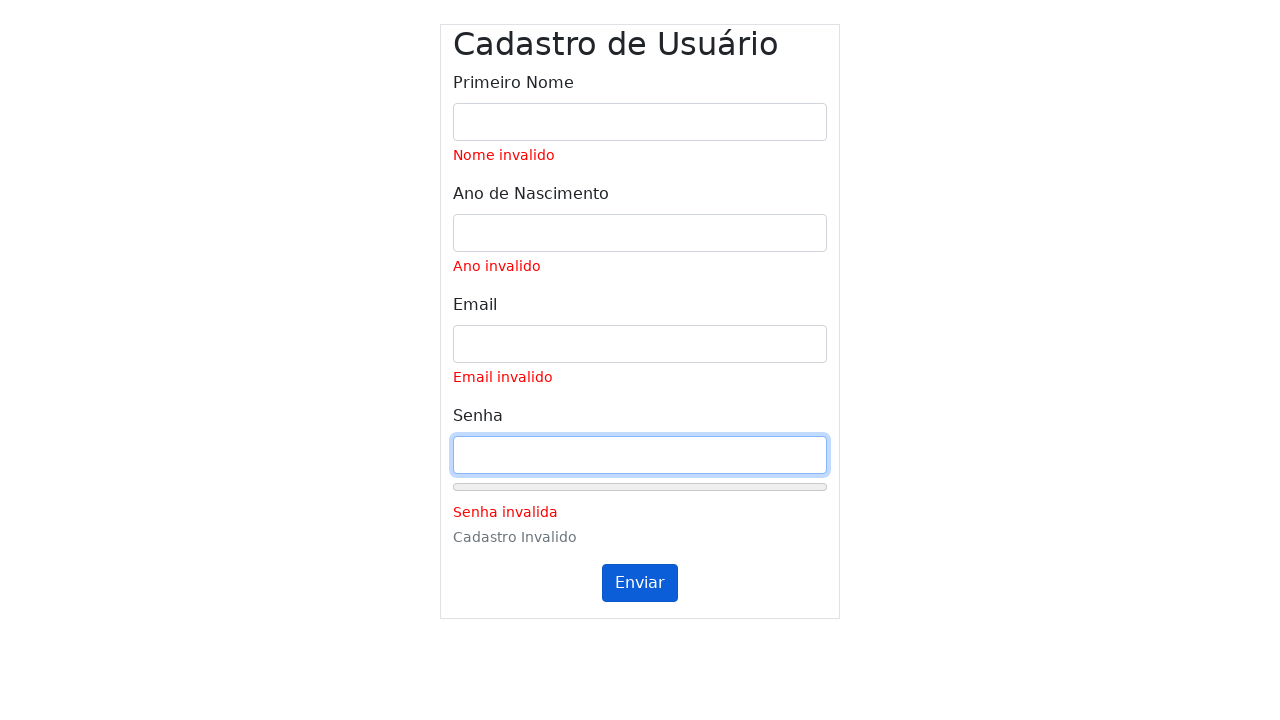

Clicked submit button (first click) for form with name='', year='', email='', password='' at (640, 583) on #submitButton
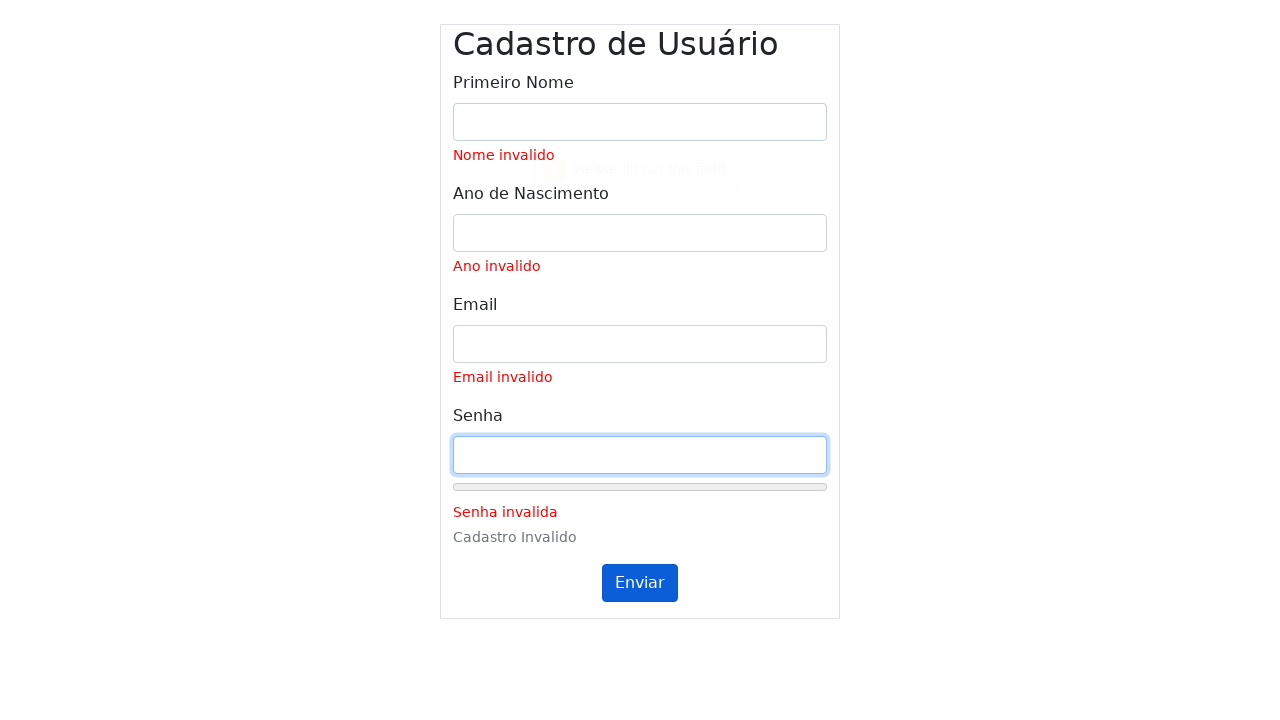

Clicked submit button (second click) at (640, 583) on #submitButton
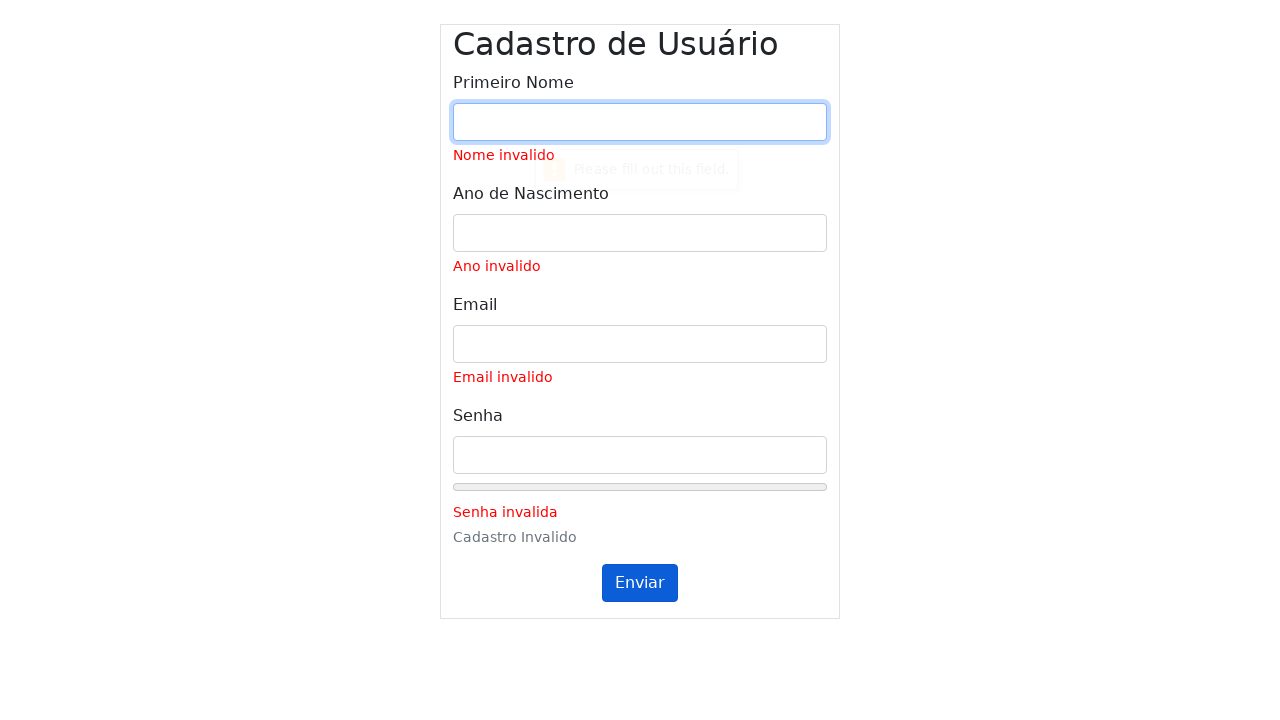

Waited 1000ms for validation messages to update
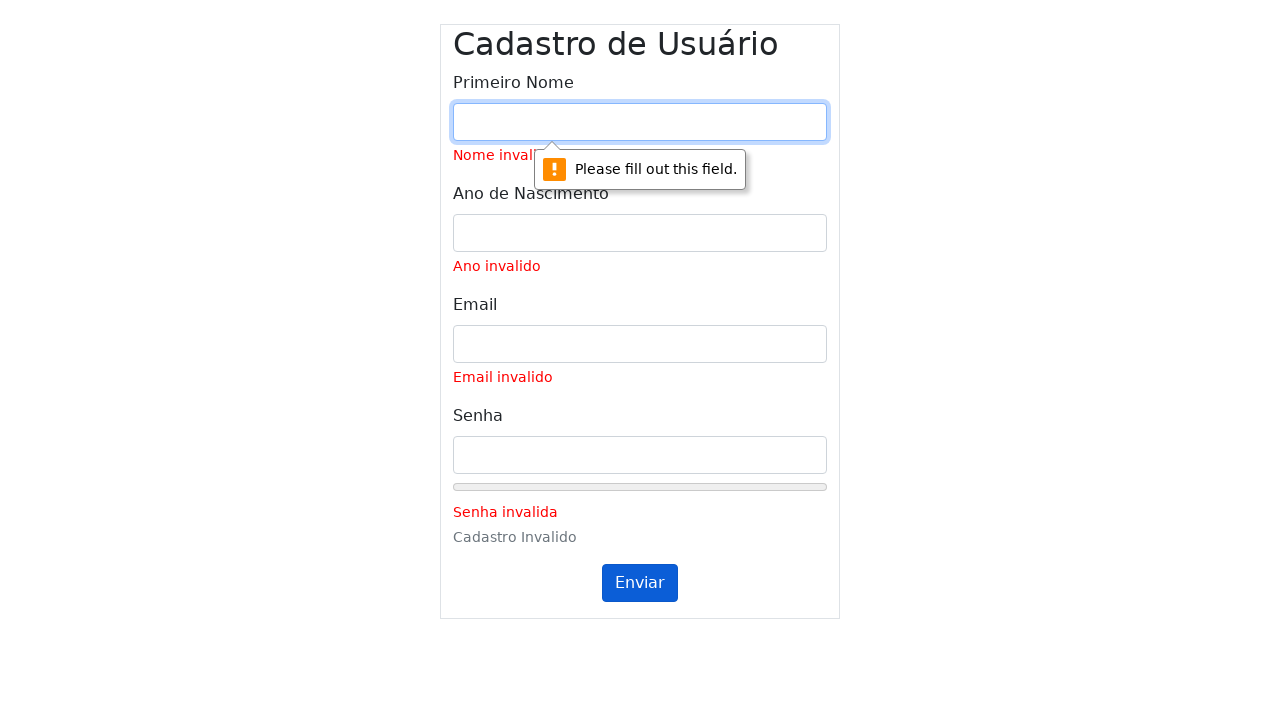

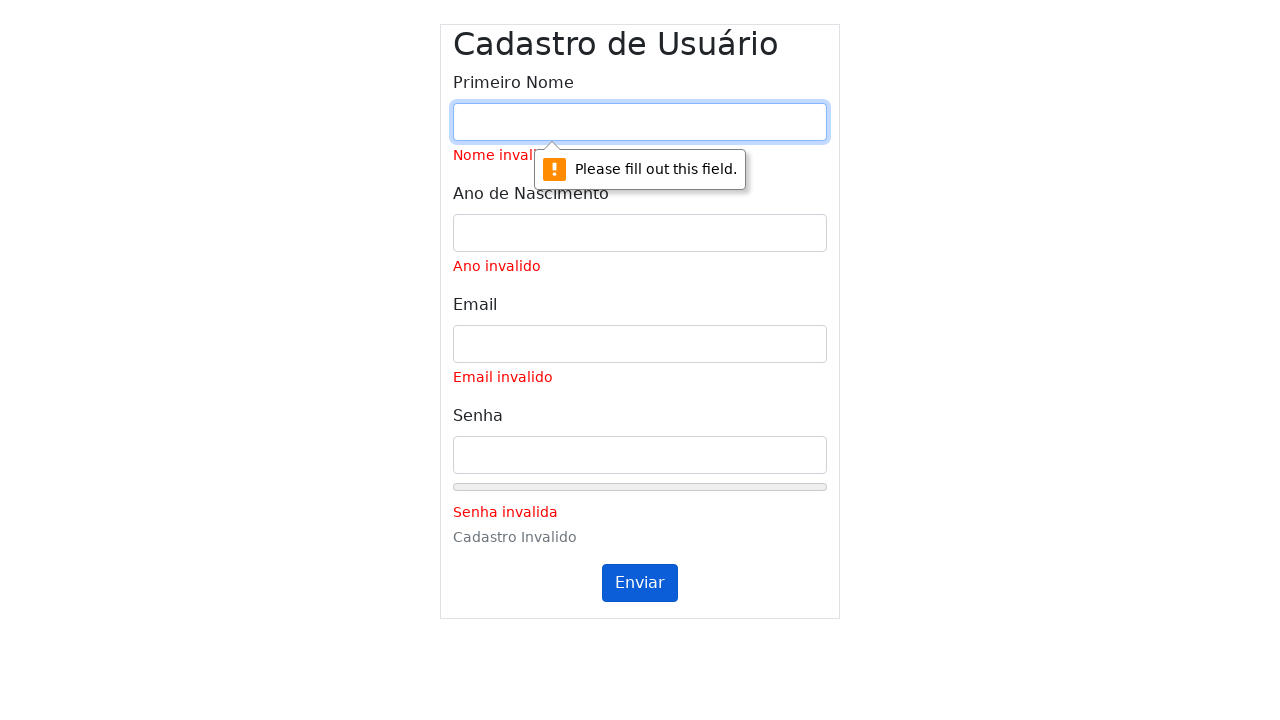